Automates playing the 2048 game by repeatedly sending arrow key combinations (up, right, down, left) to combine tiles

Starting URL: https://play2048.co

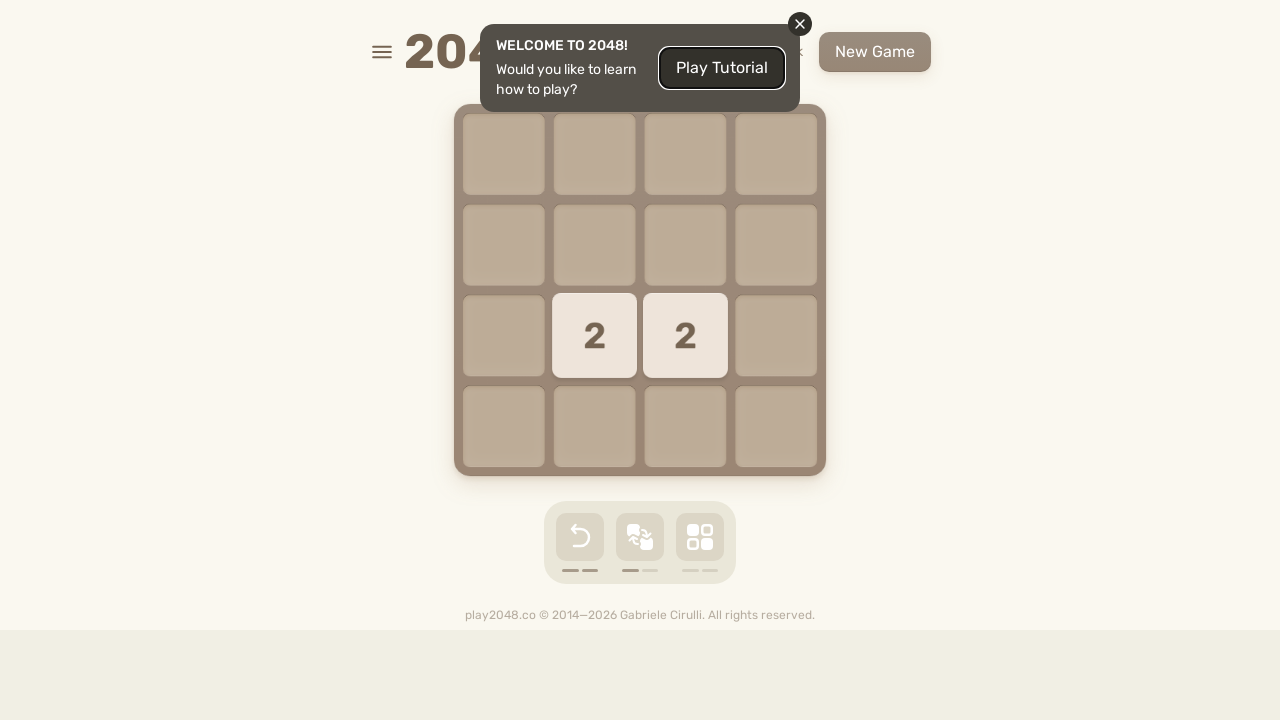

Navigated to 2048 game at https://play2048.co
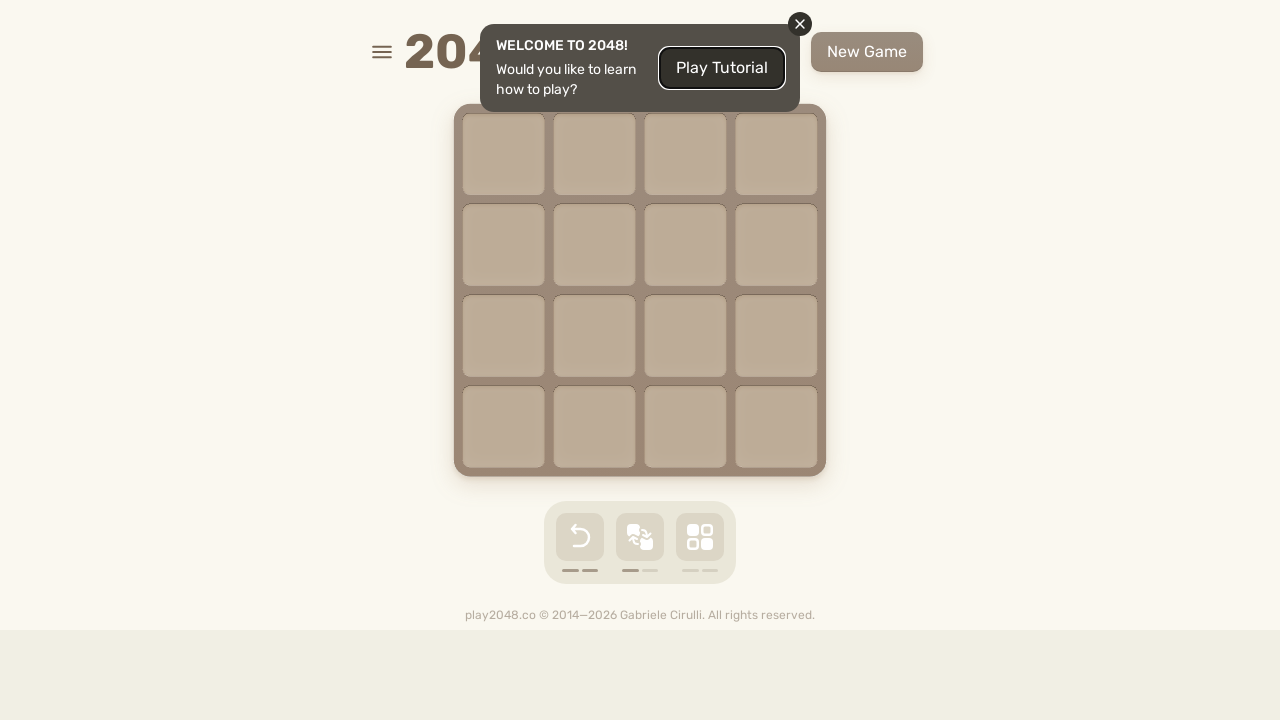

Pressed ArrowUp key
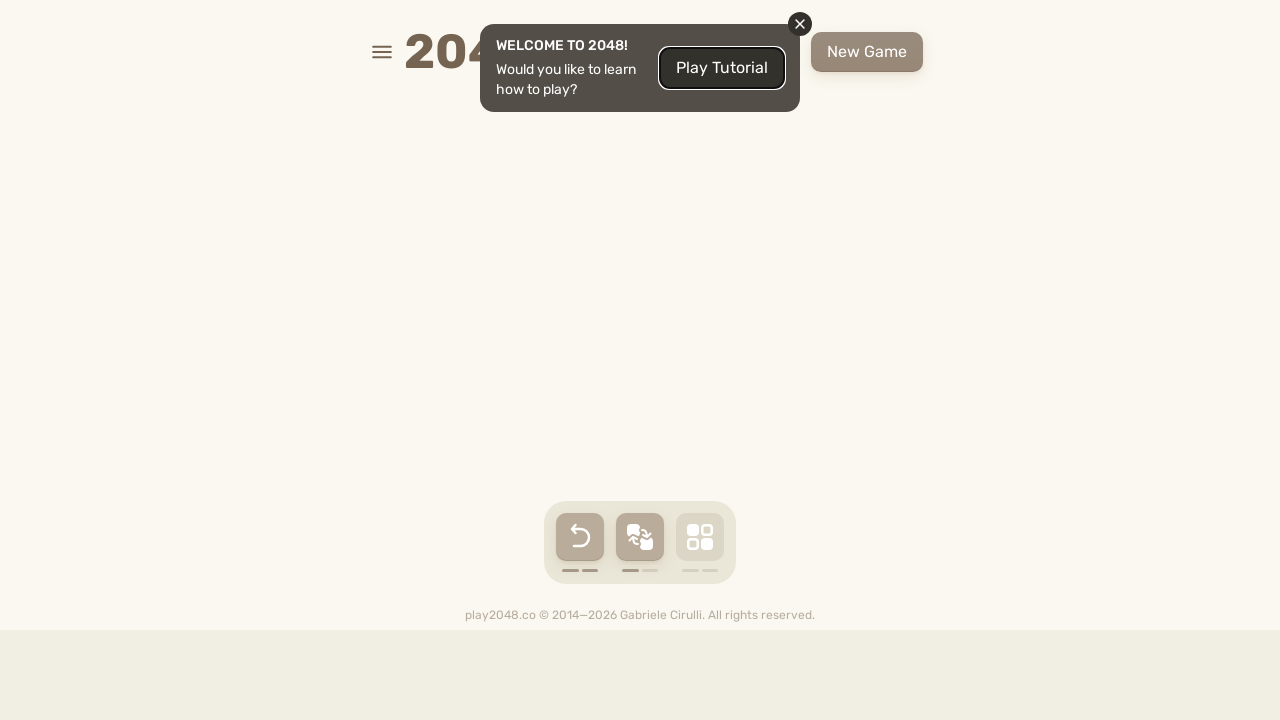

Pressed ArrowRight key
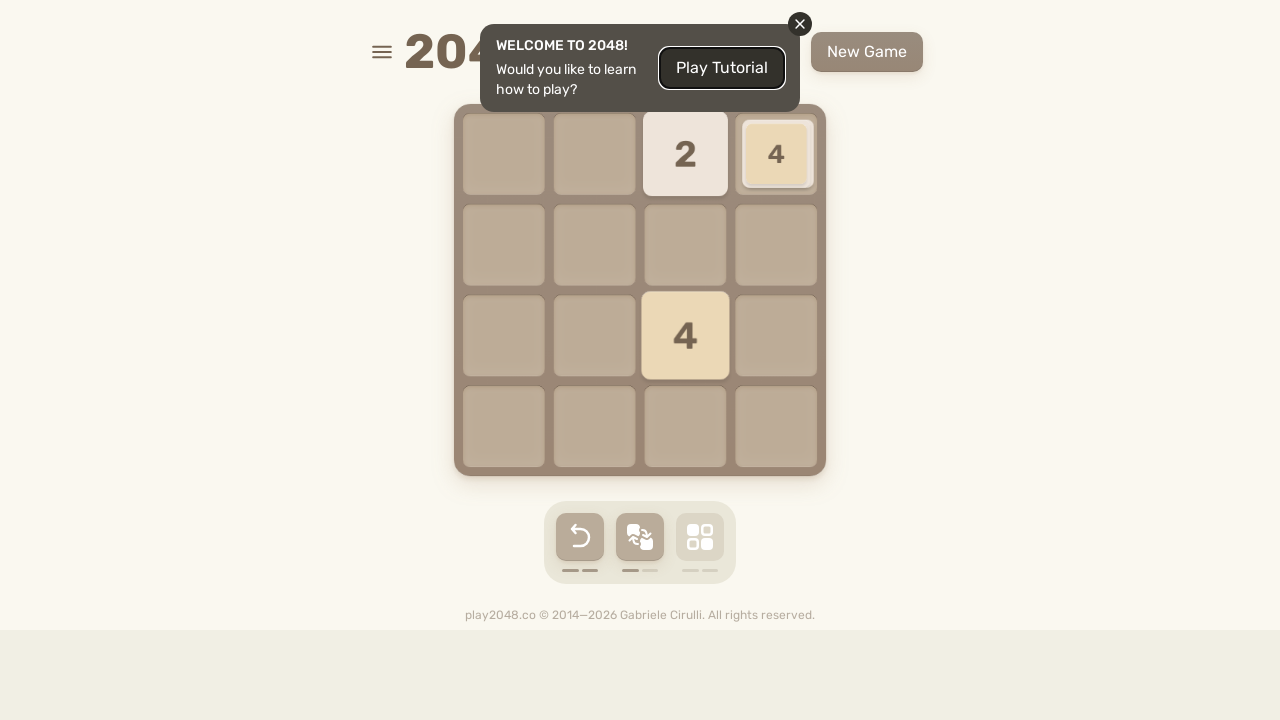

Pressed ArrowDown key
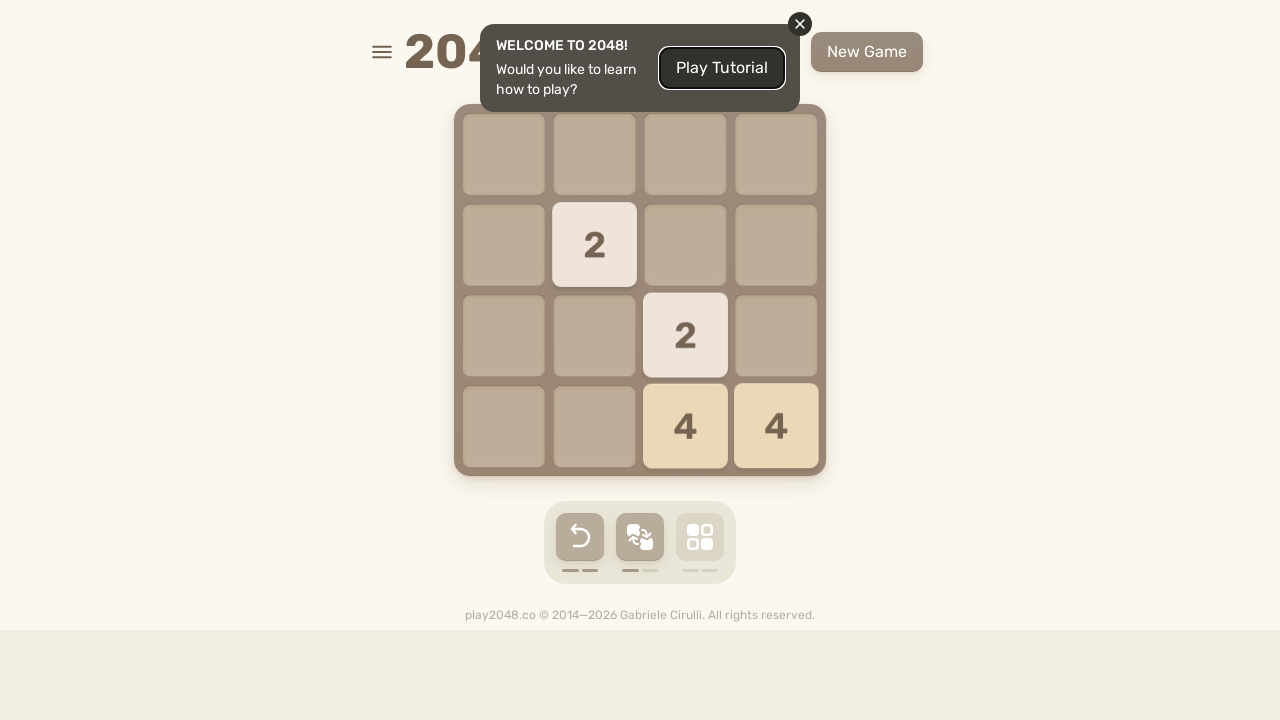

Pressed ArrowLeft key
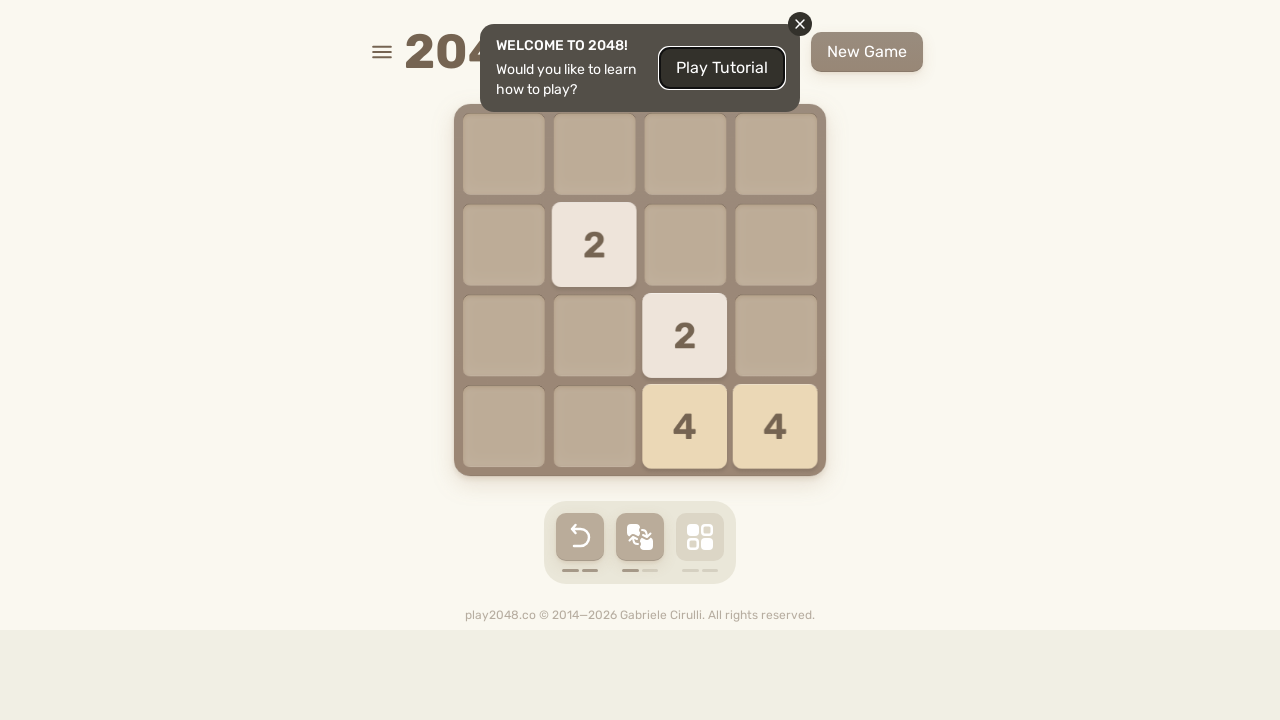

Pressed ArrowUp key
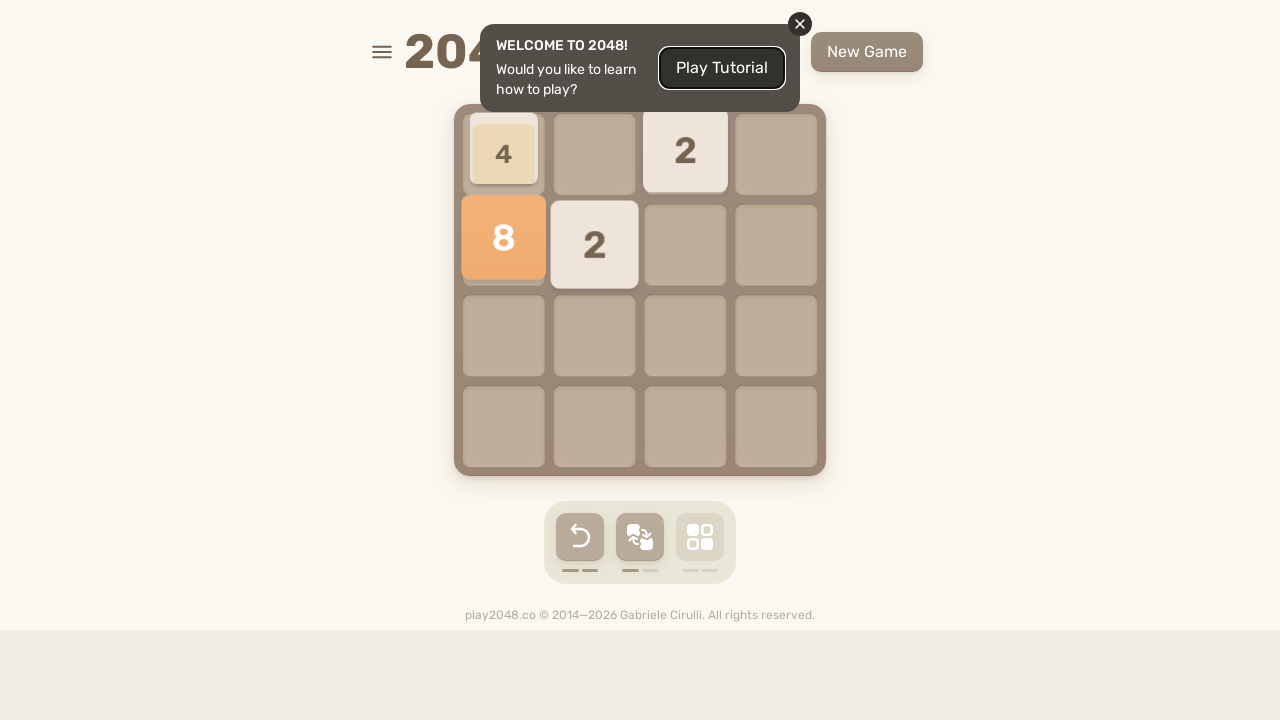

Pressed ArrowRight key
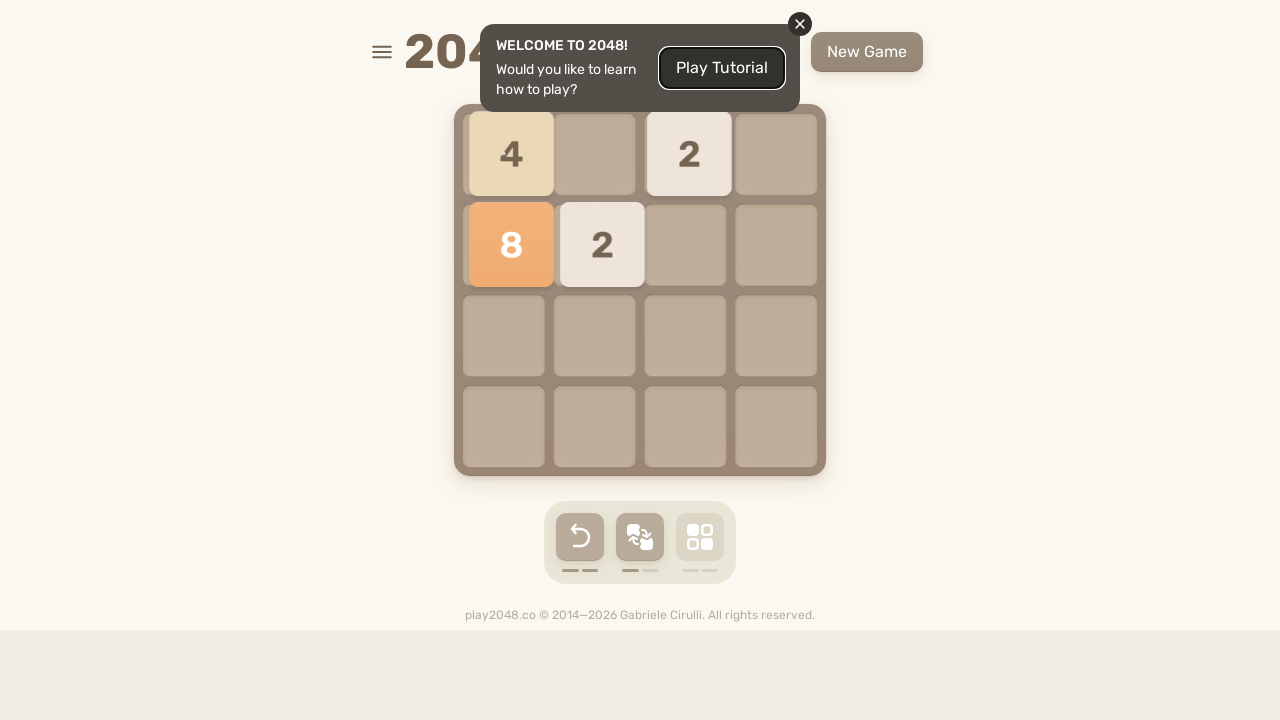

Pressed ArrowDown key
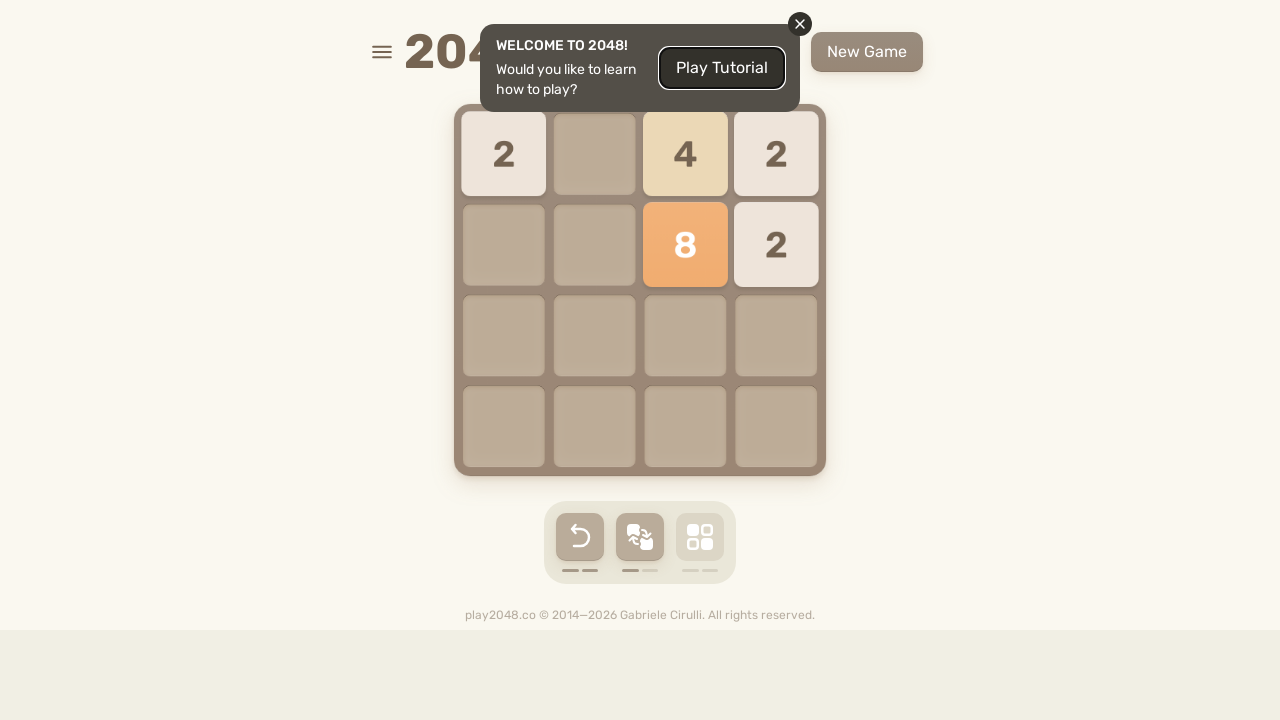

Pressed ArrowLeft key
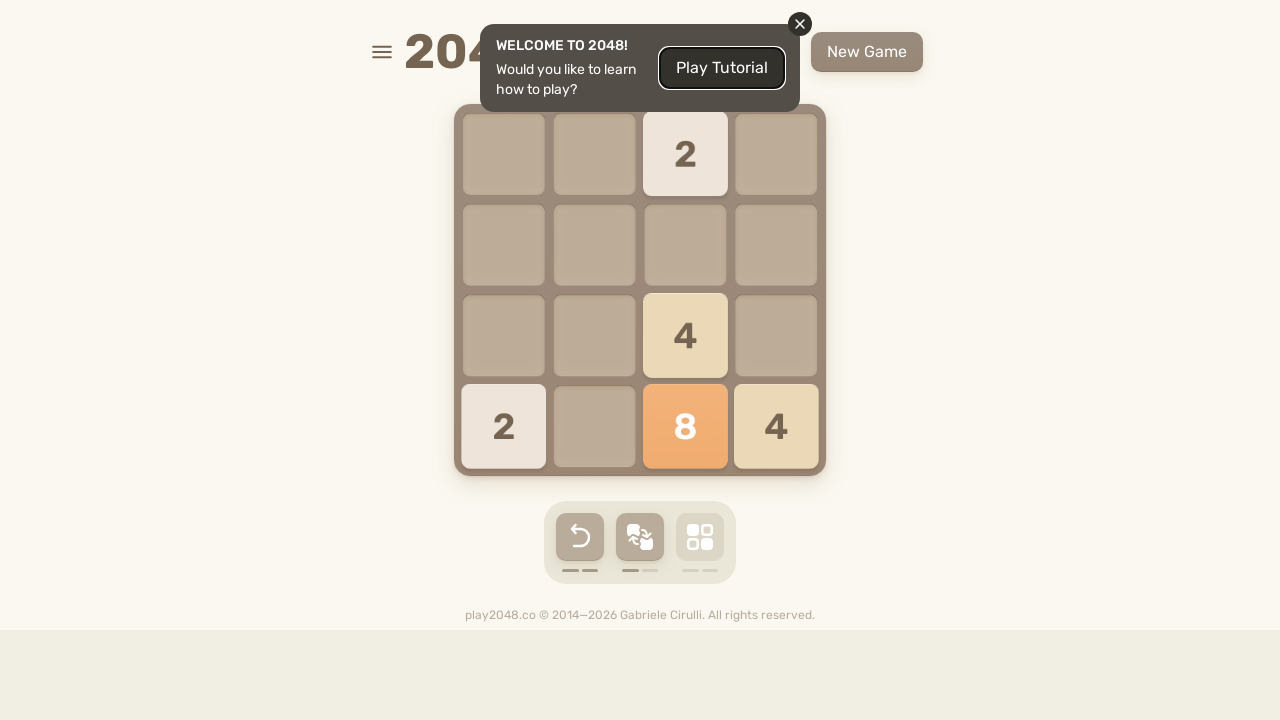

Pressed ArrowUp key
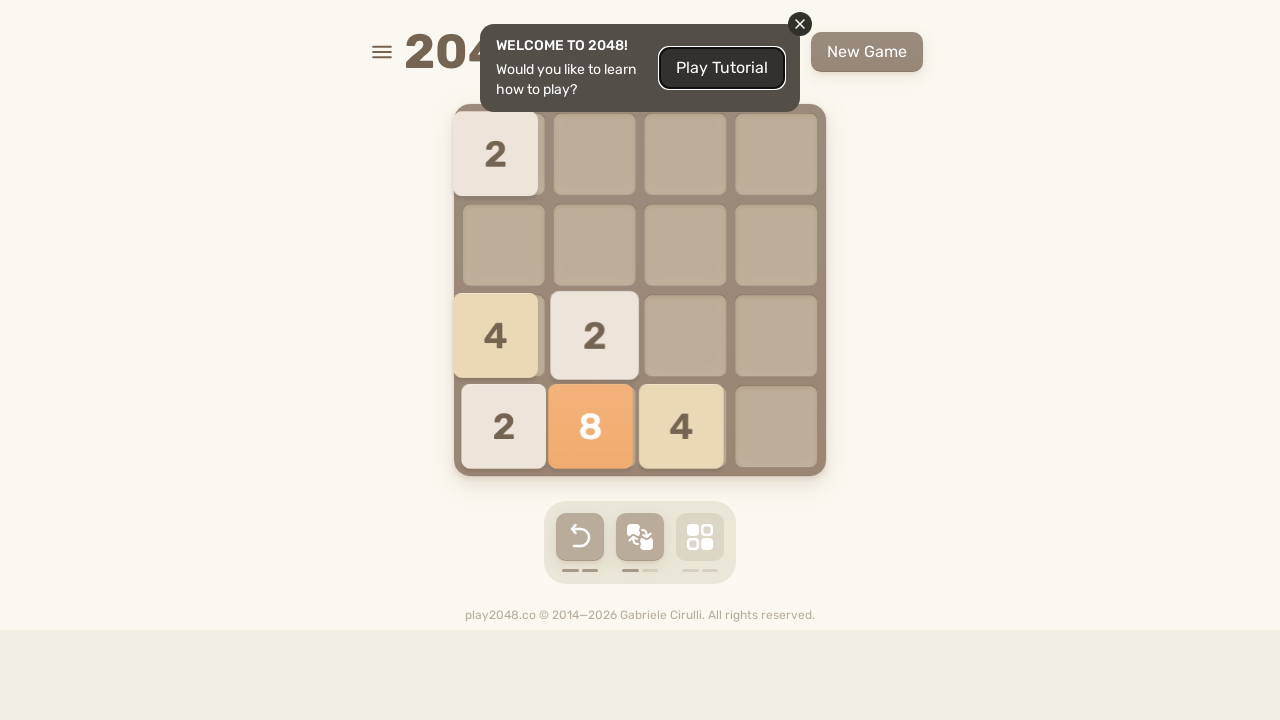

Pressed ArrowRight key
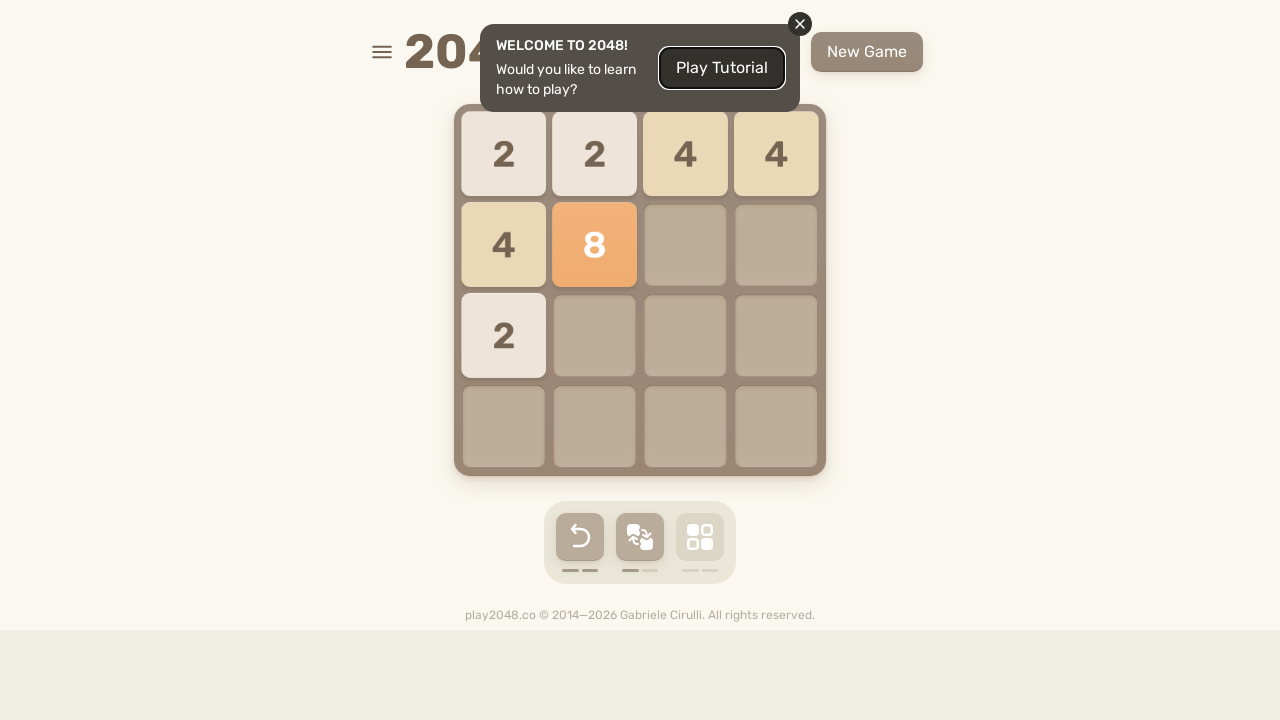

Pressed ArrowDown key
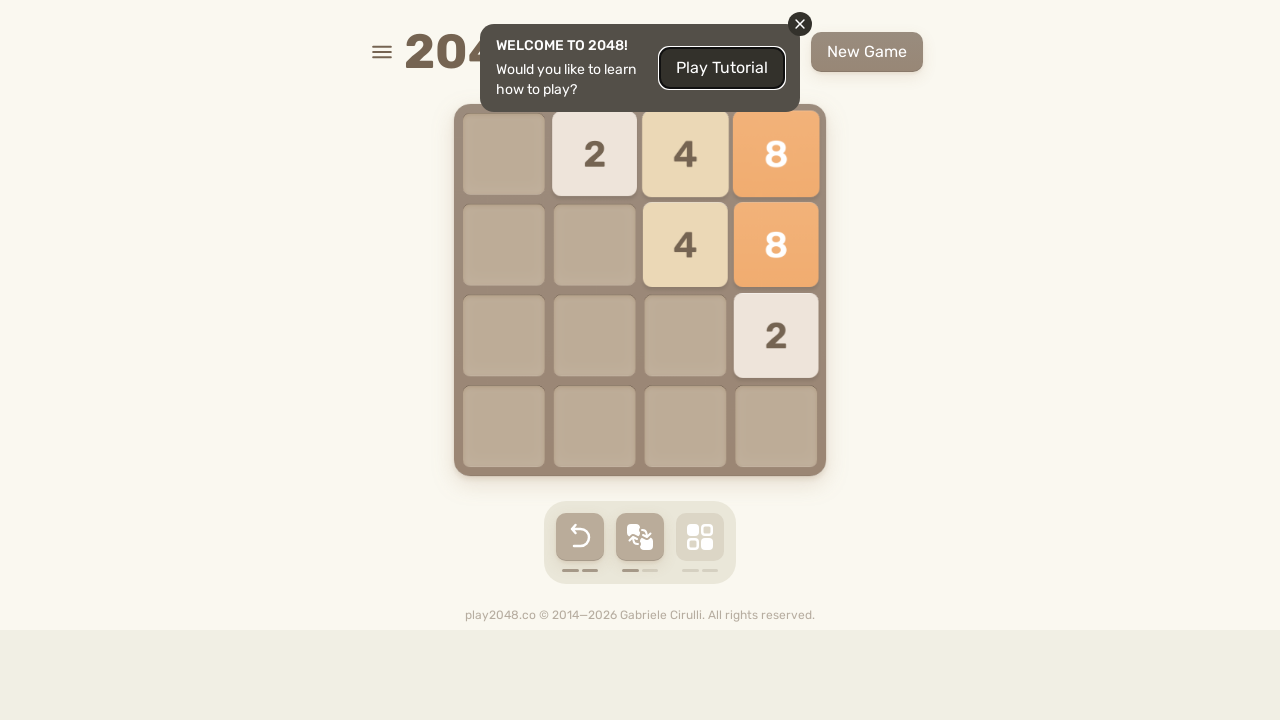

Pressed ArrowLeft key
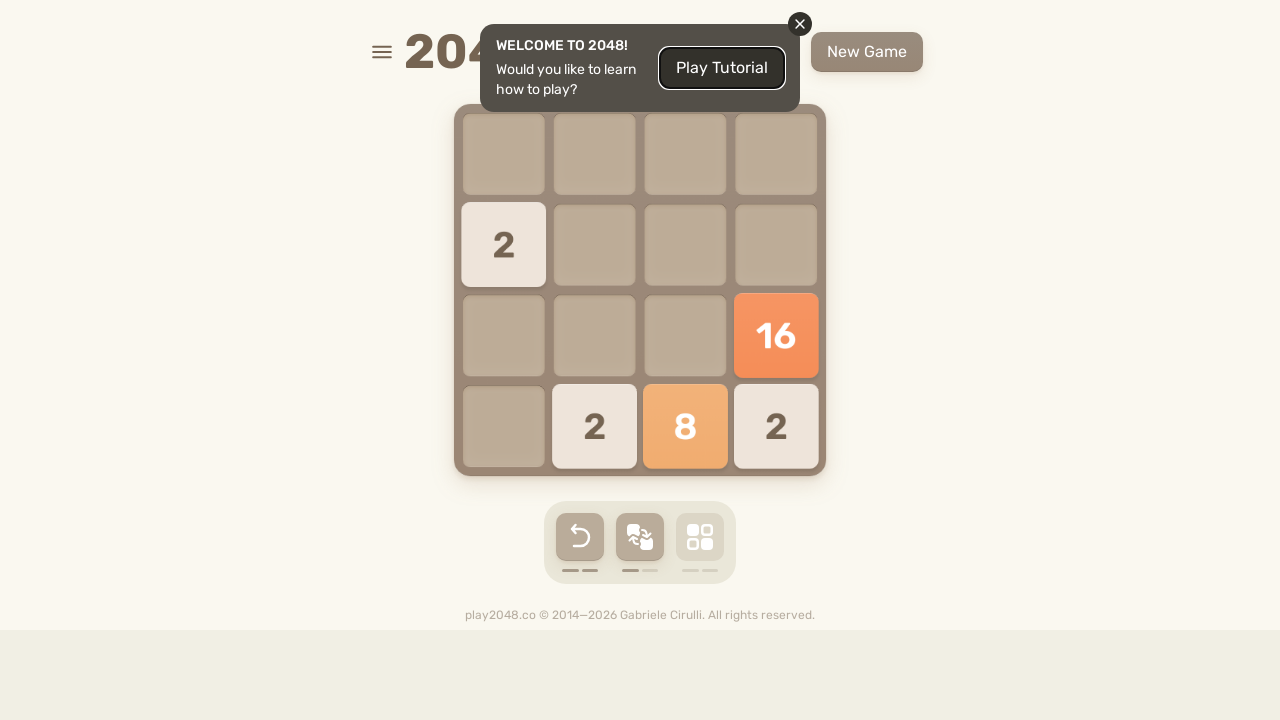

Pressed ArrowUp key
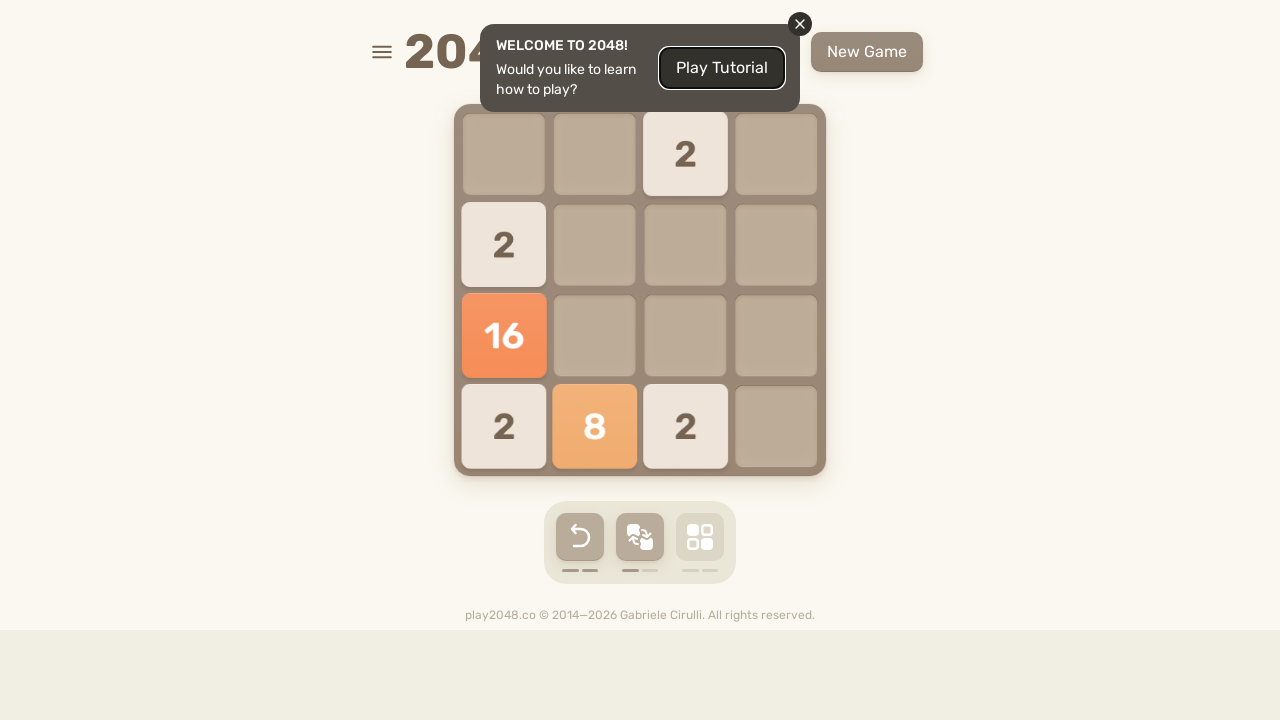

Pressed ArrowRight key
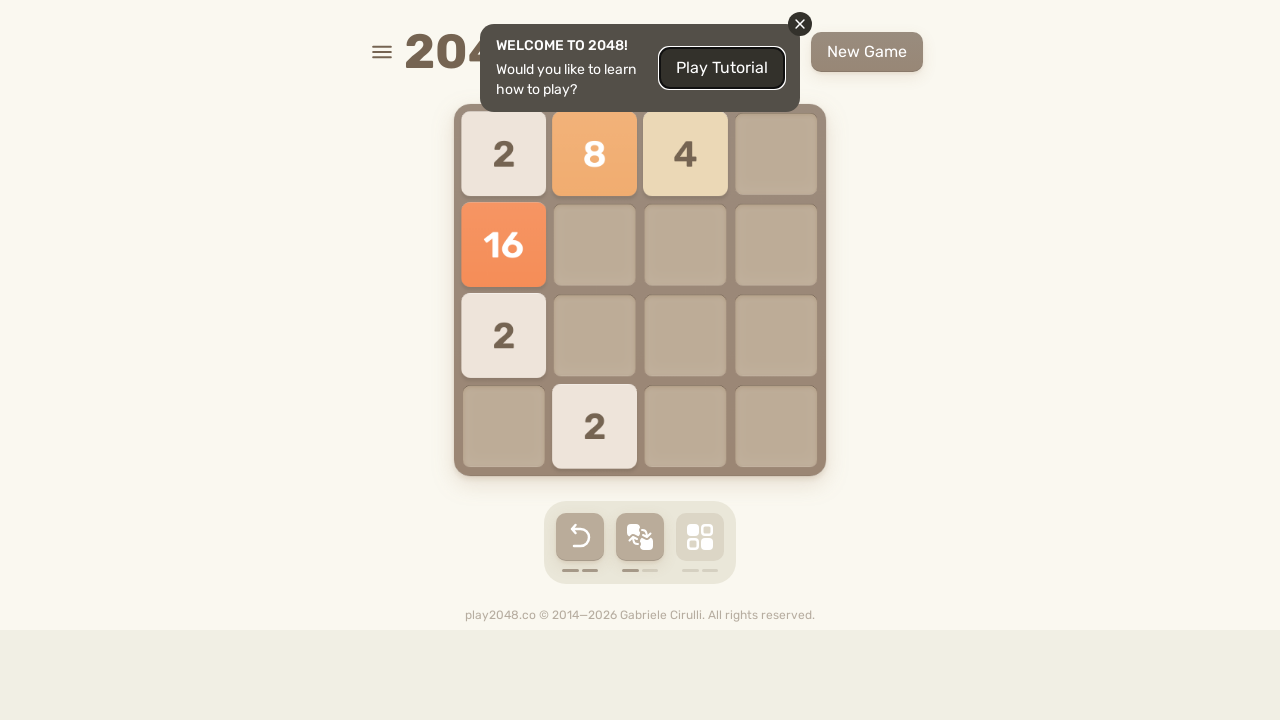

Pressed ArrowDown key
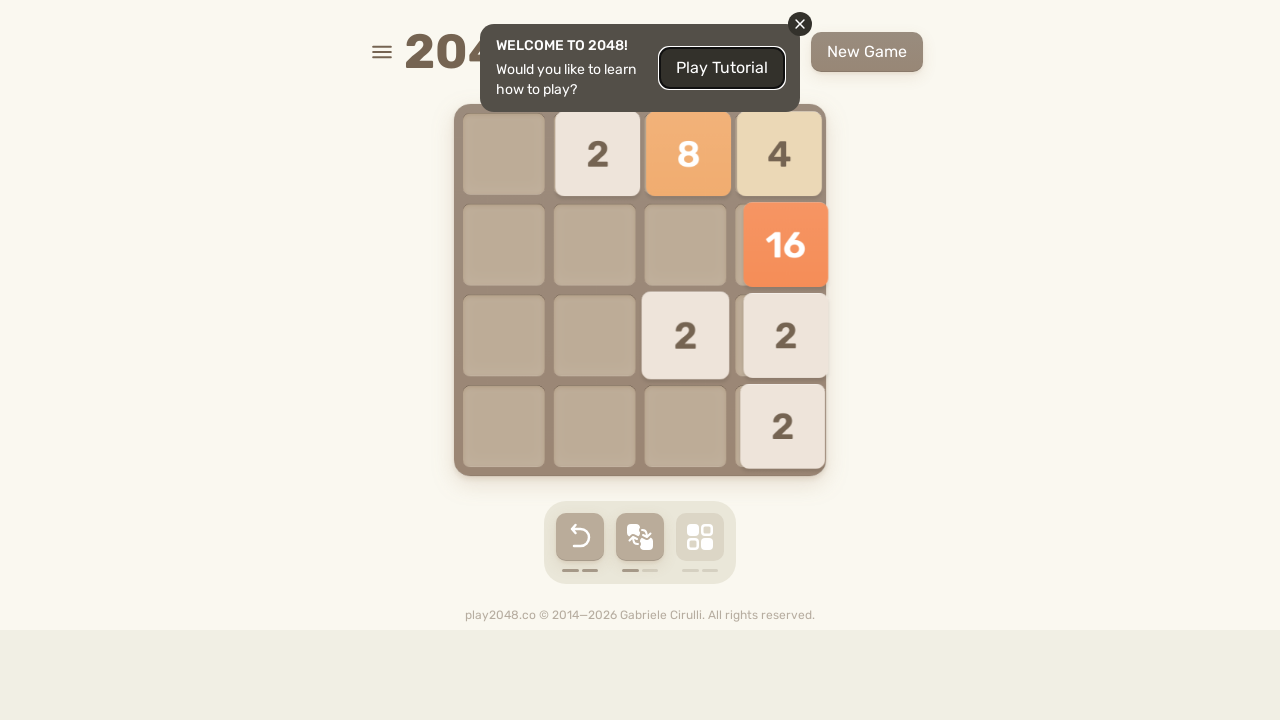

Pressed ArrowLeft key
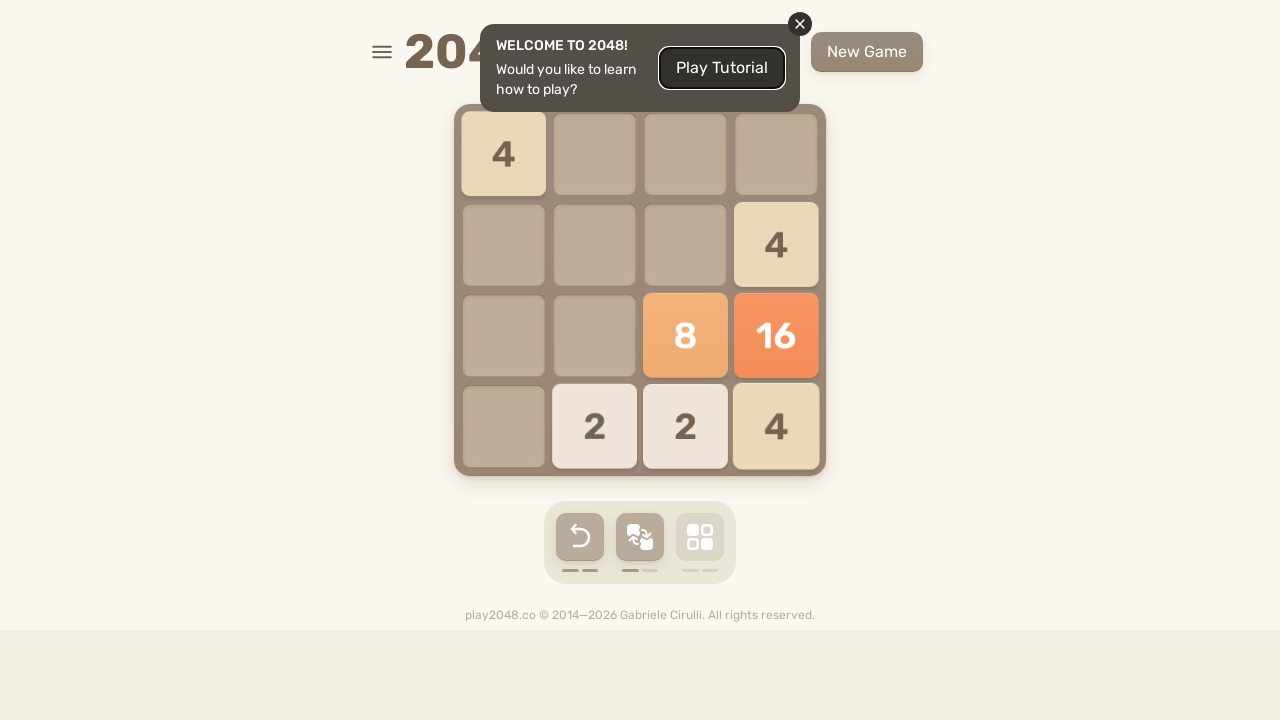

Pressed ArrowUp key
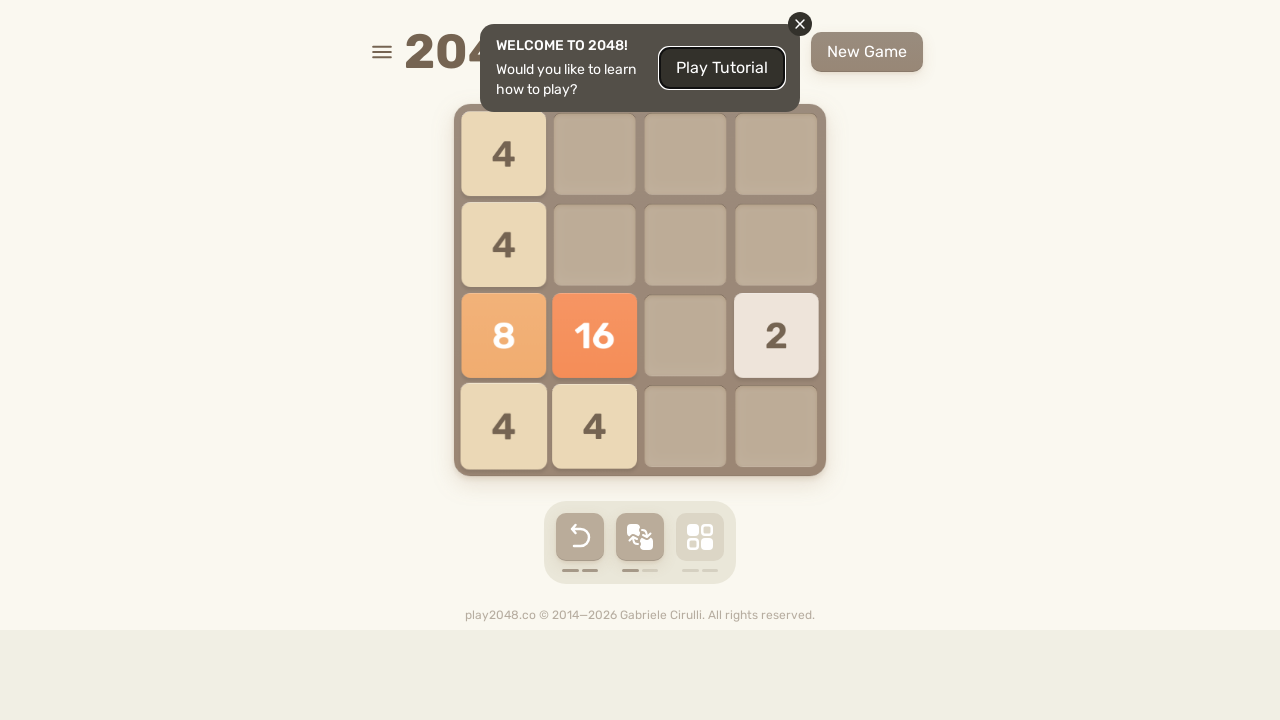

Pressed ArrowRight key
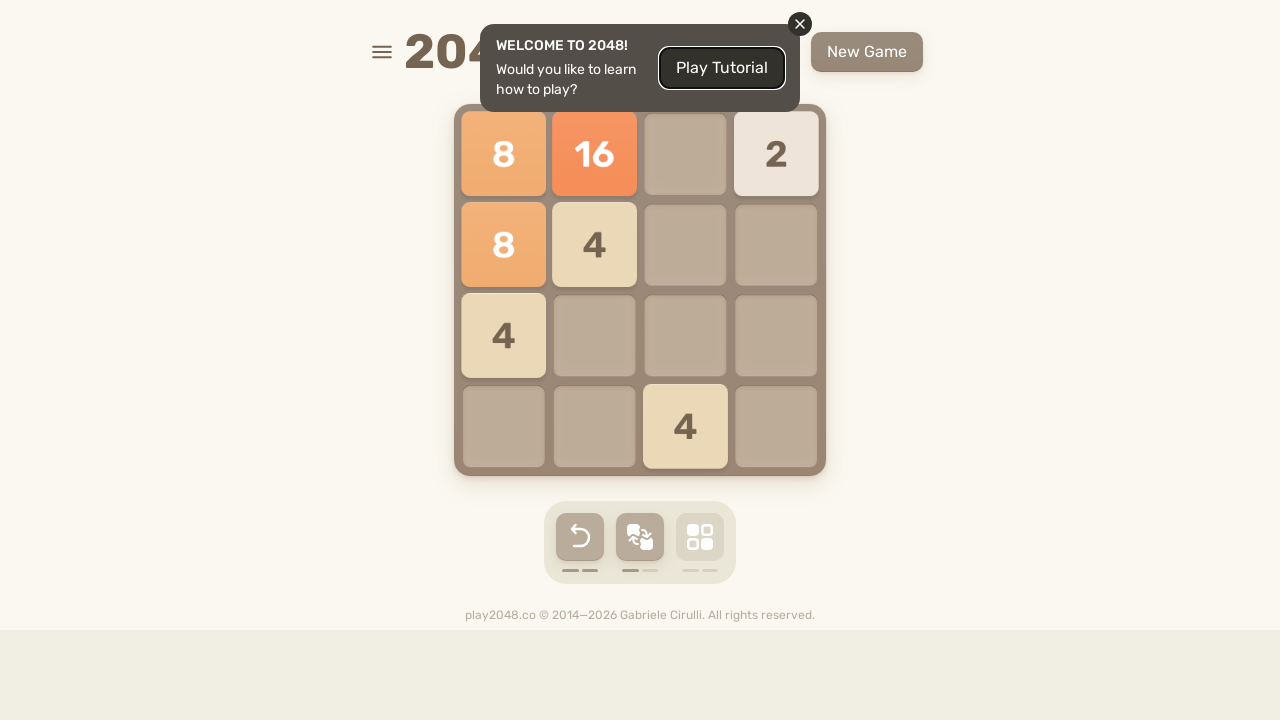

Pressed ArrowDown key
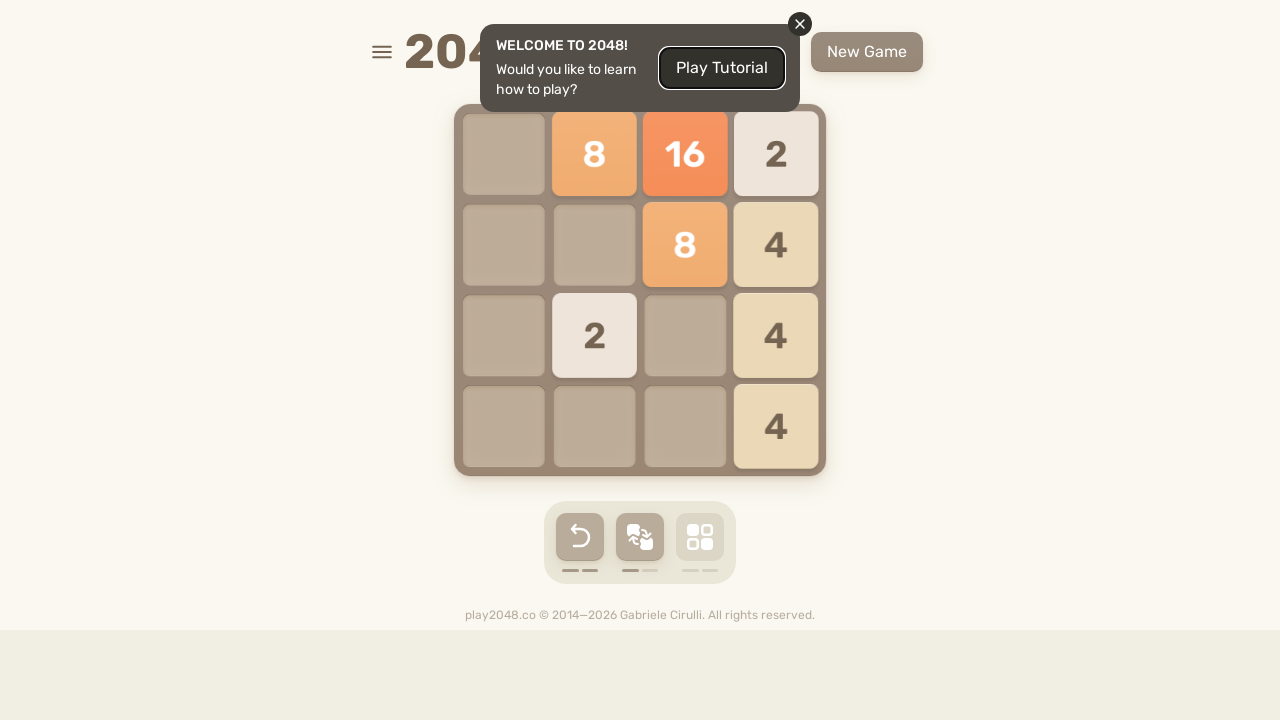

Pressed ArrowLeft key
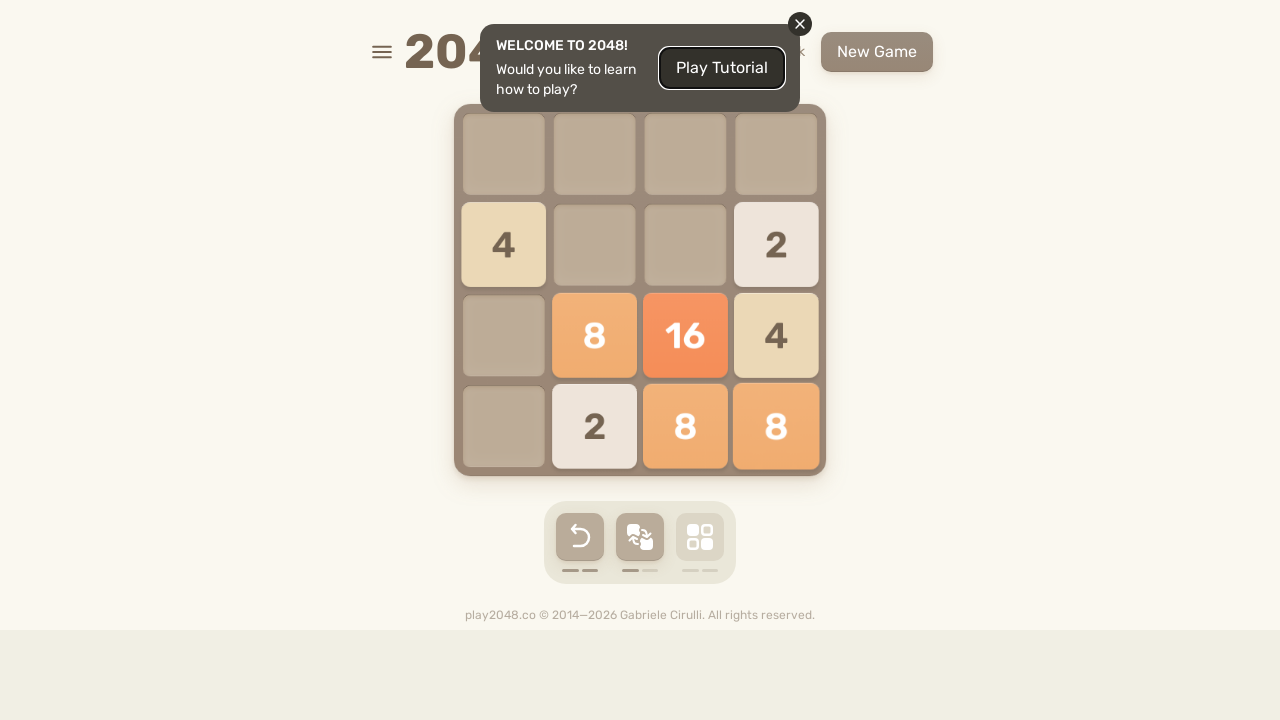

Pressed ArrowUp key
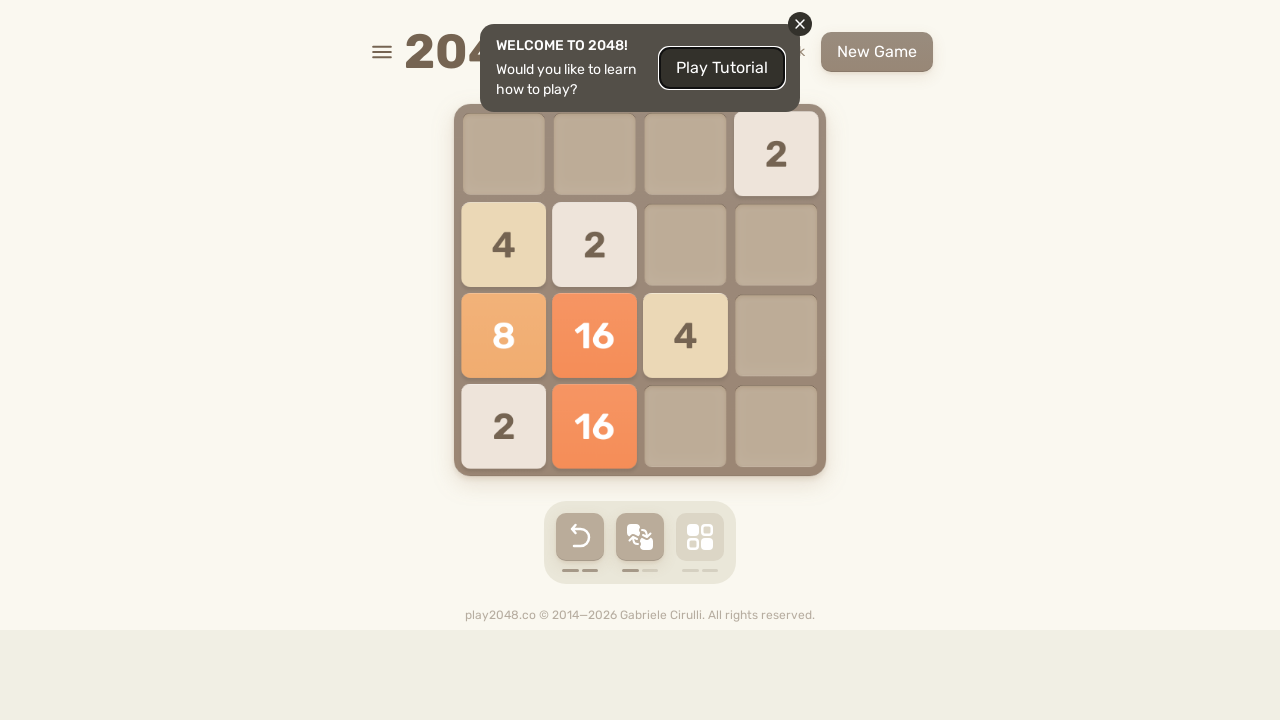

Pressed ArrowRight key
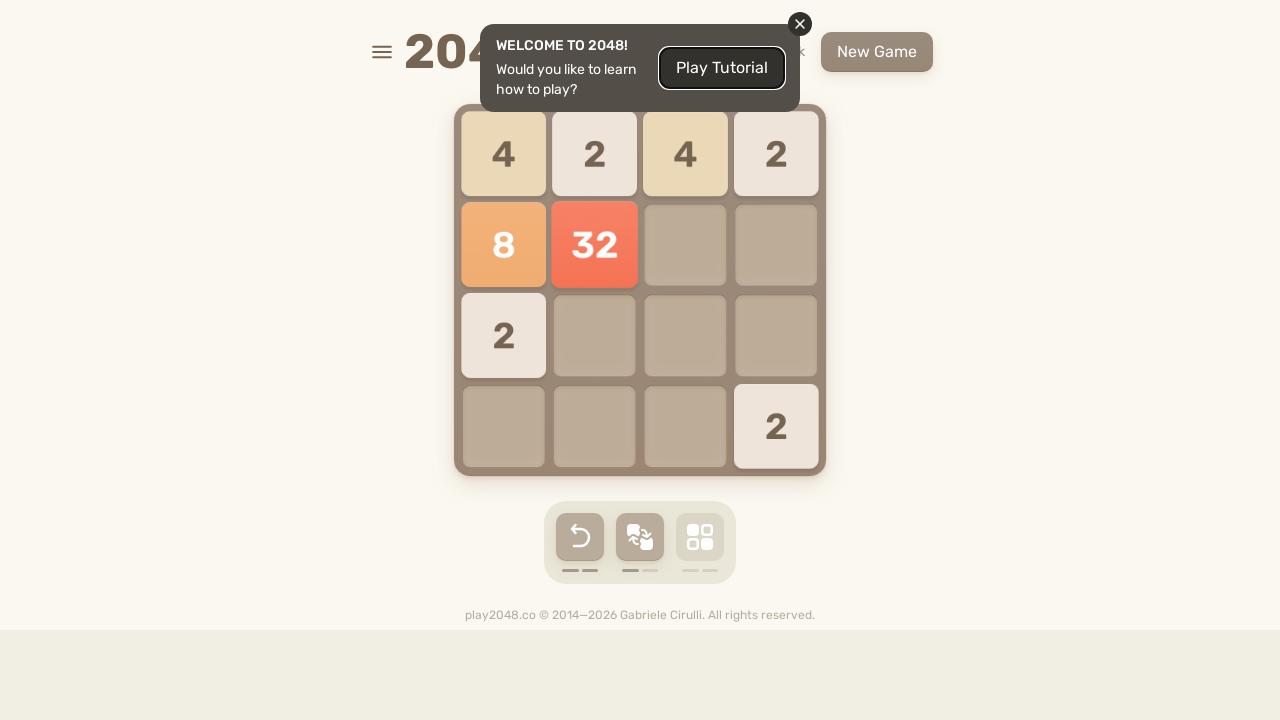

Pressed ArrowDown key
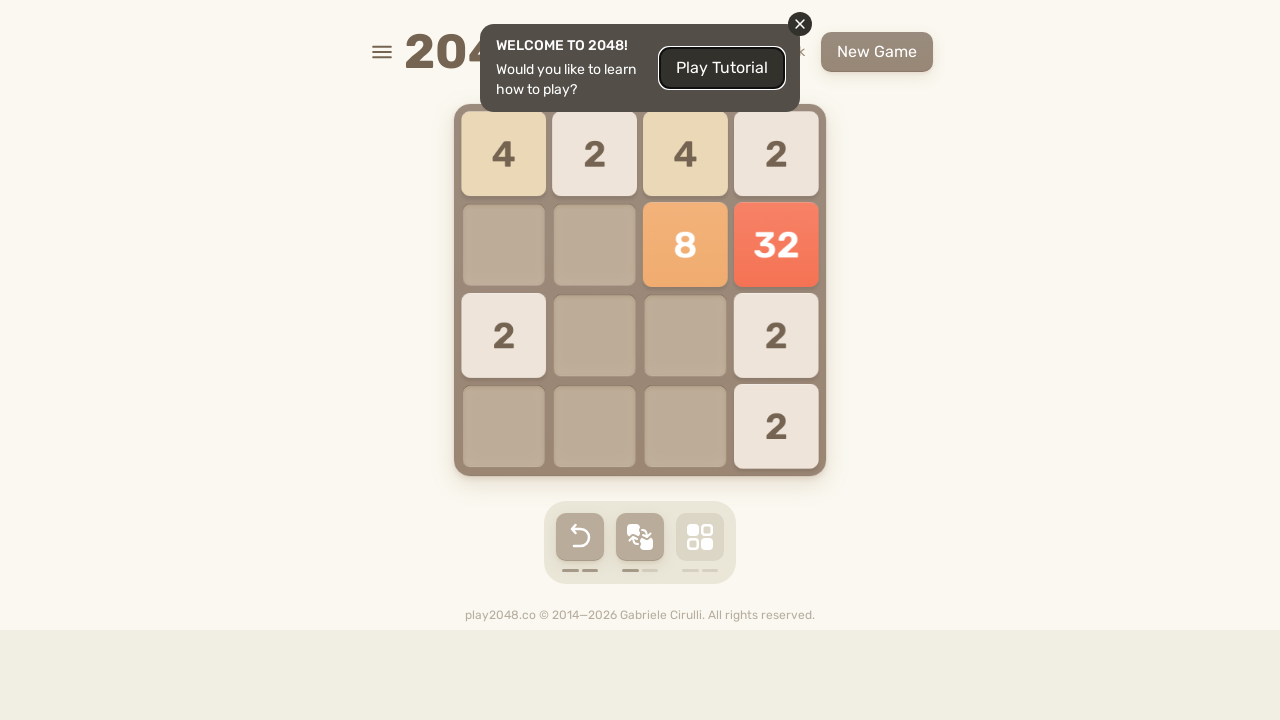

Pressed ArrowLeft key
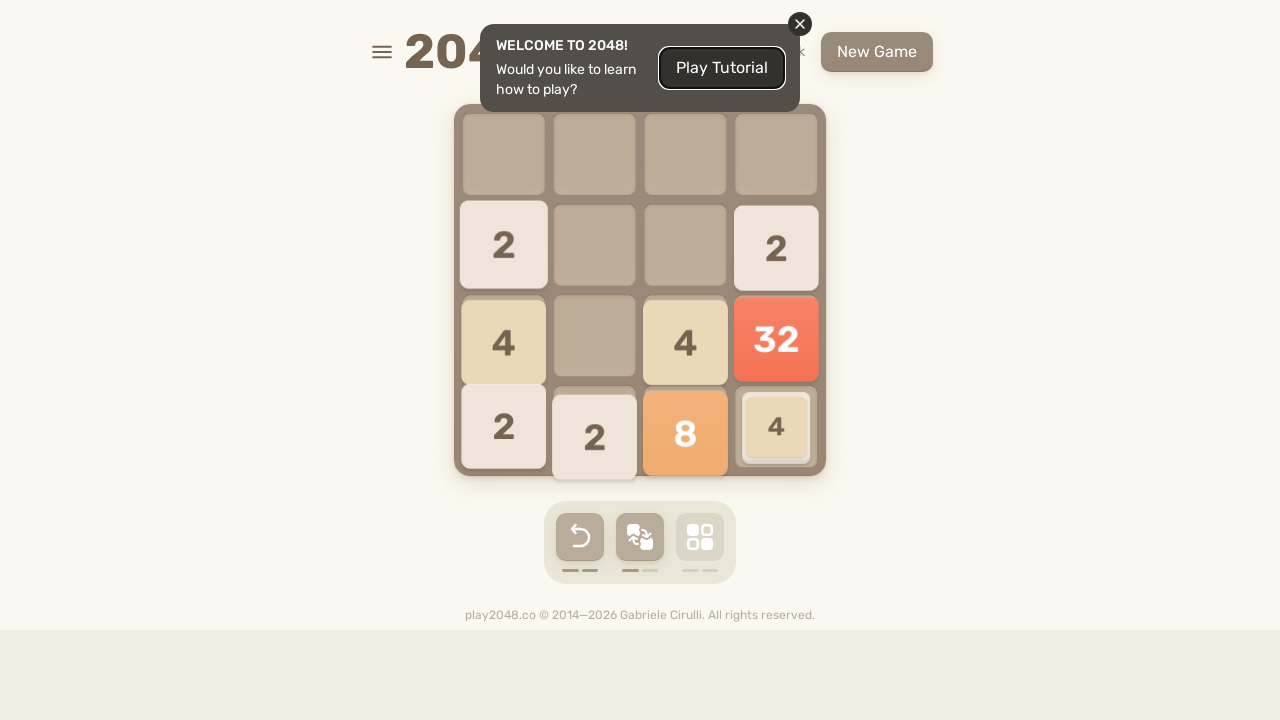

Pressed ArrowUp key
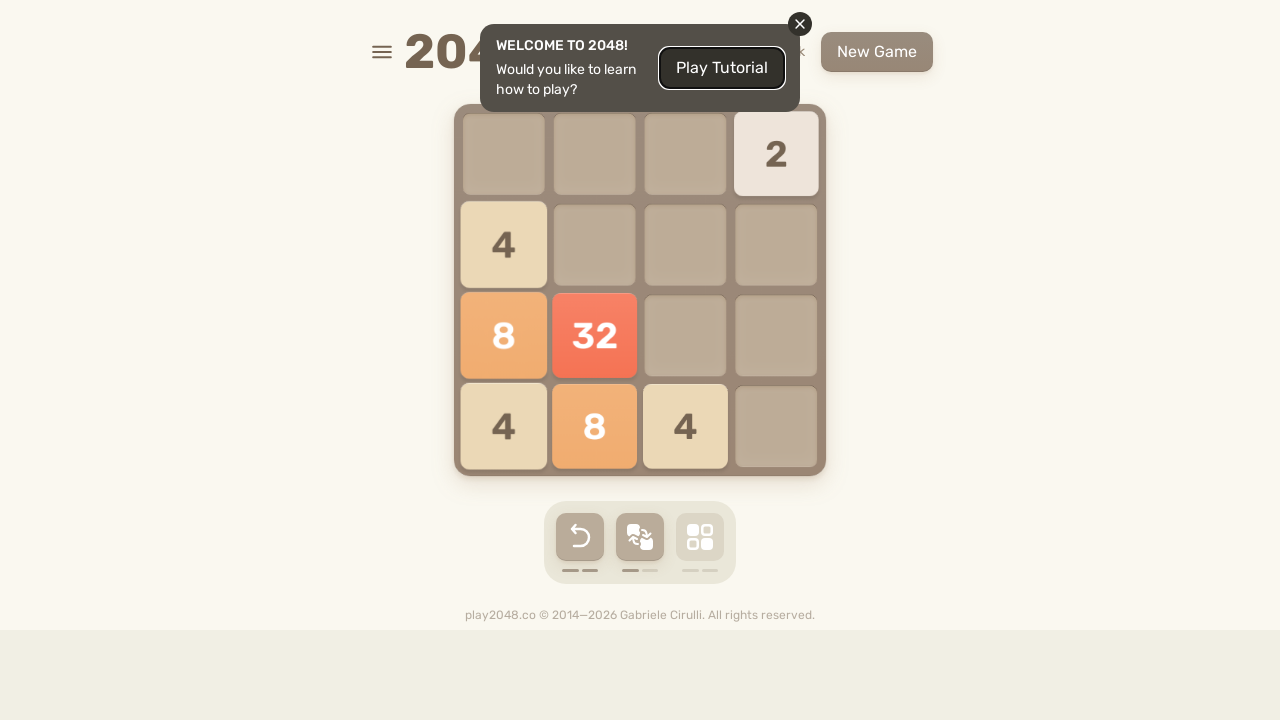

Pressed ArrowRight key
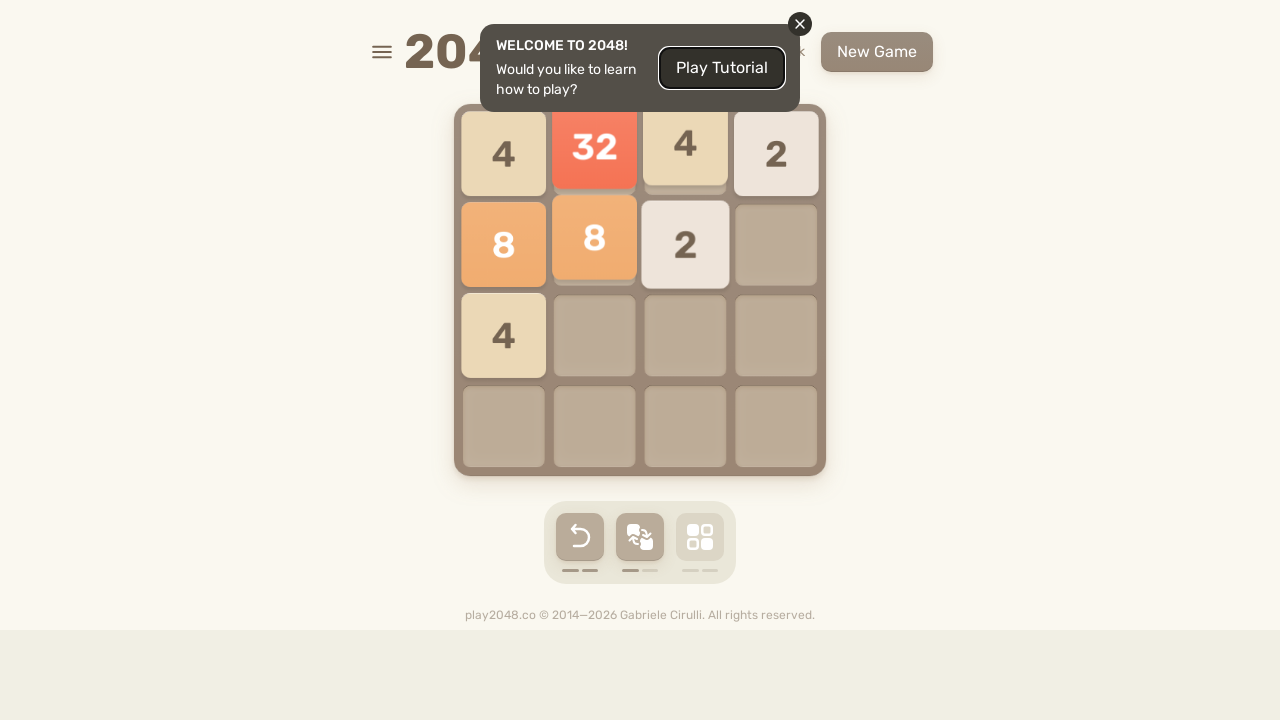

Pressed ArrowDown key
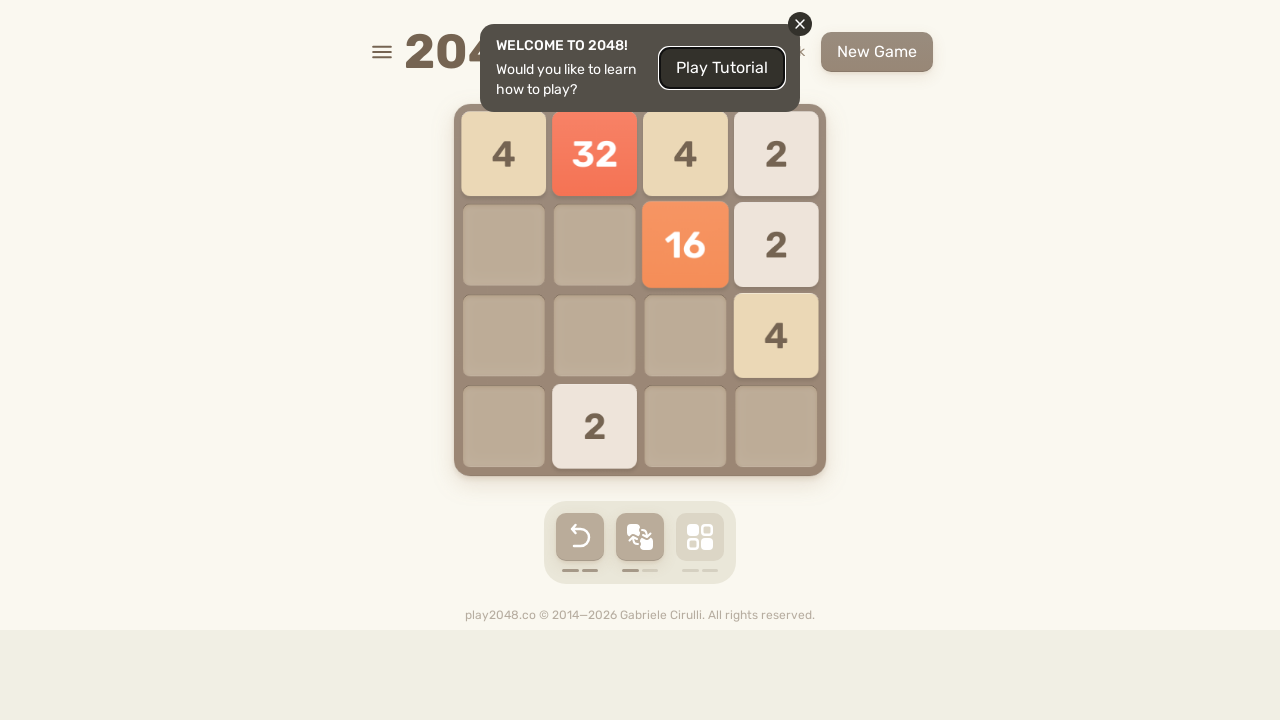

Pressed ArrowLeft key
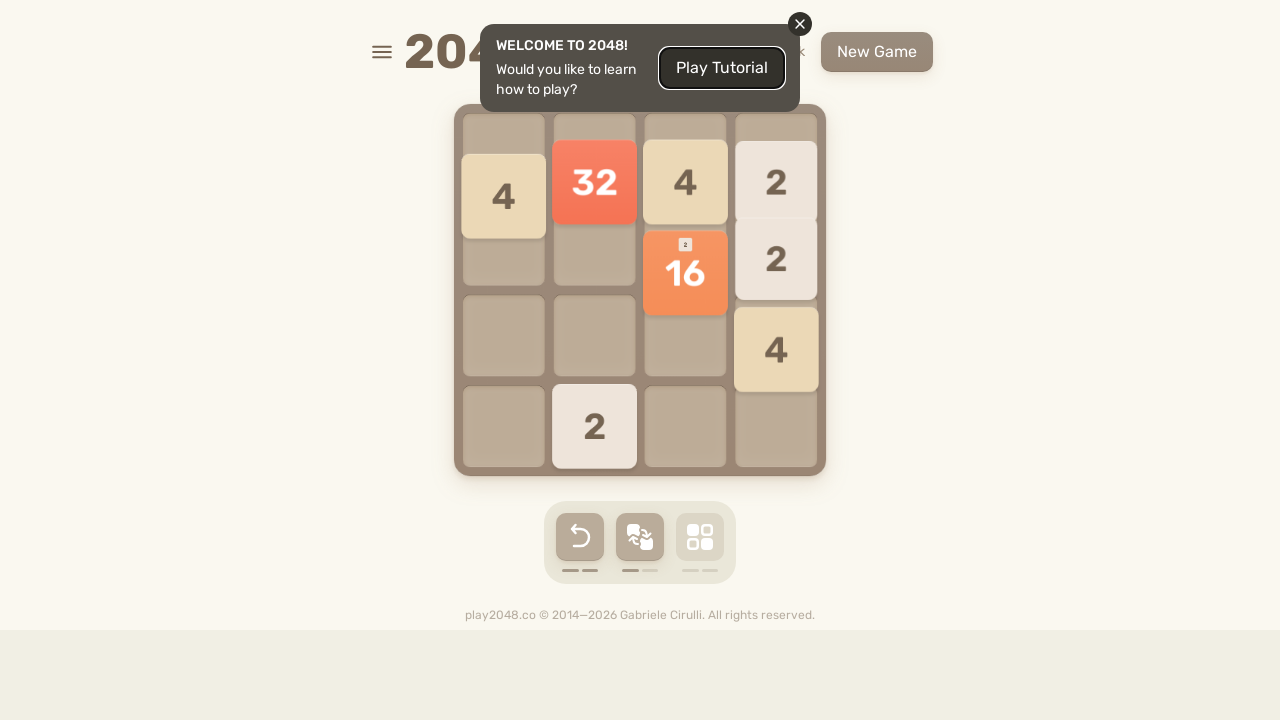

Pressed ArrowUp key
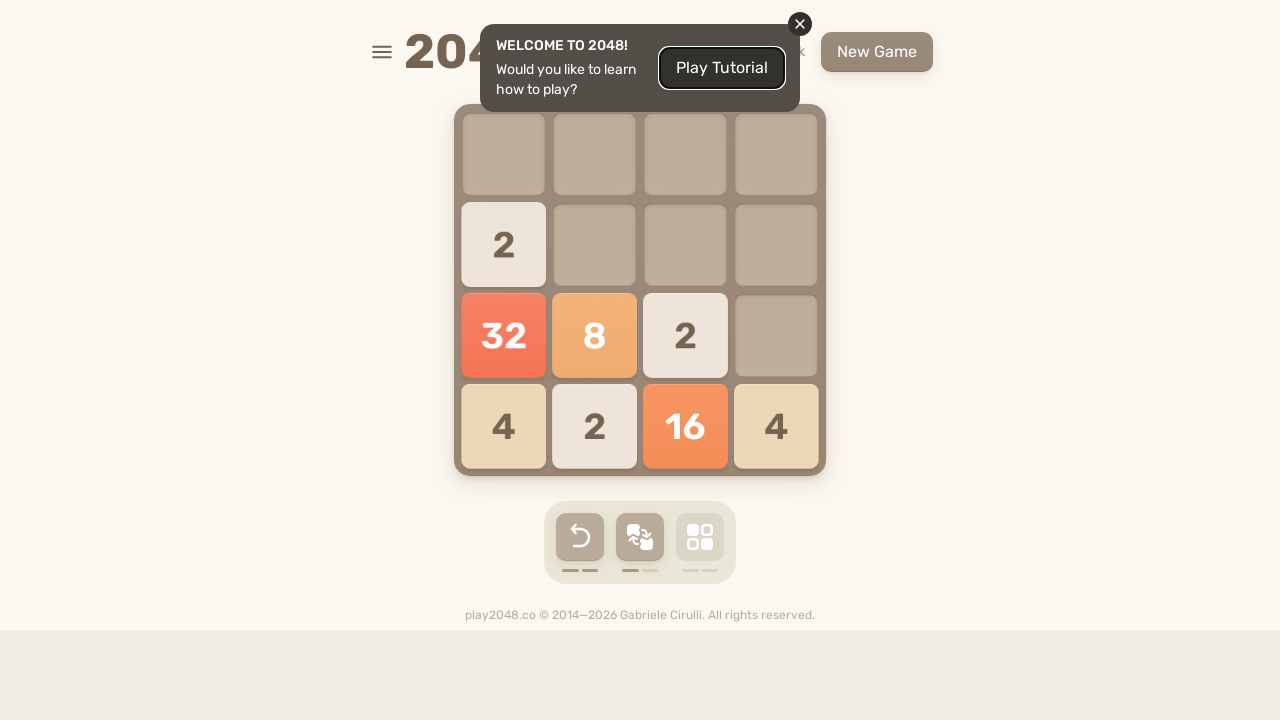

Pressed ArrowRight key
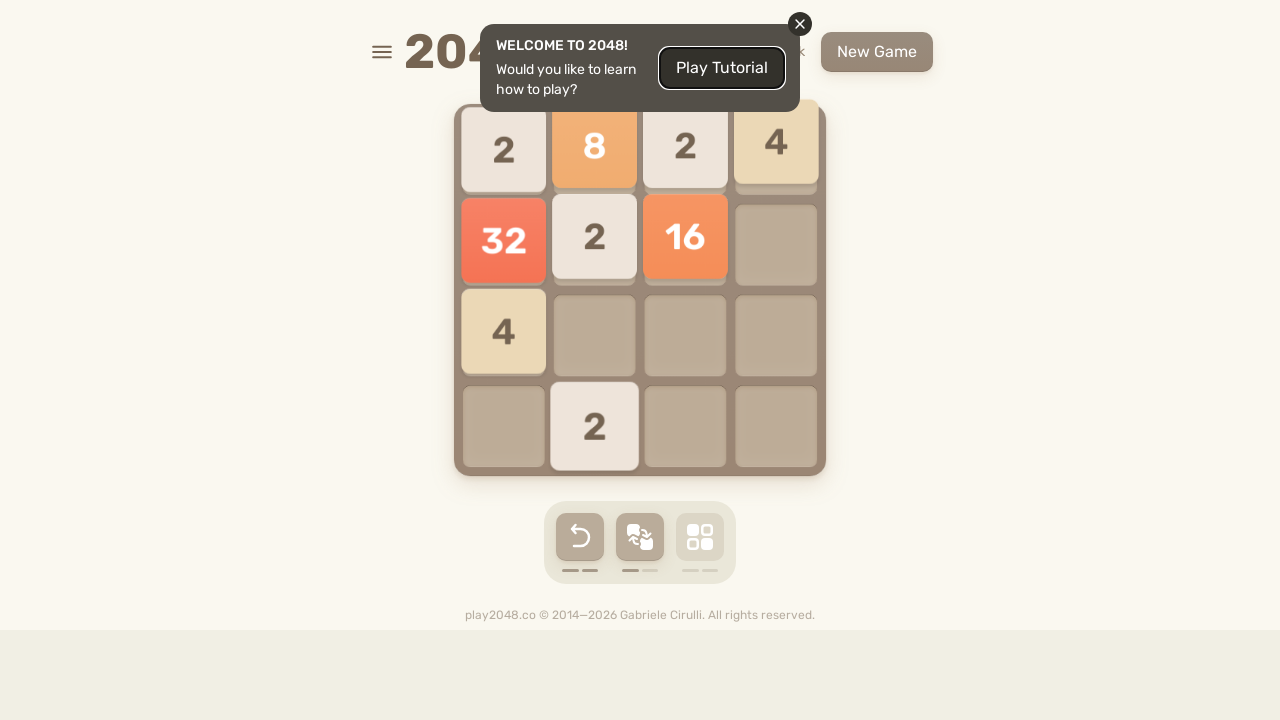

Pressed ArrowDown key
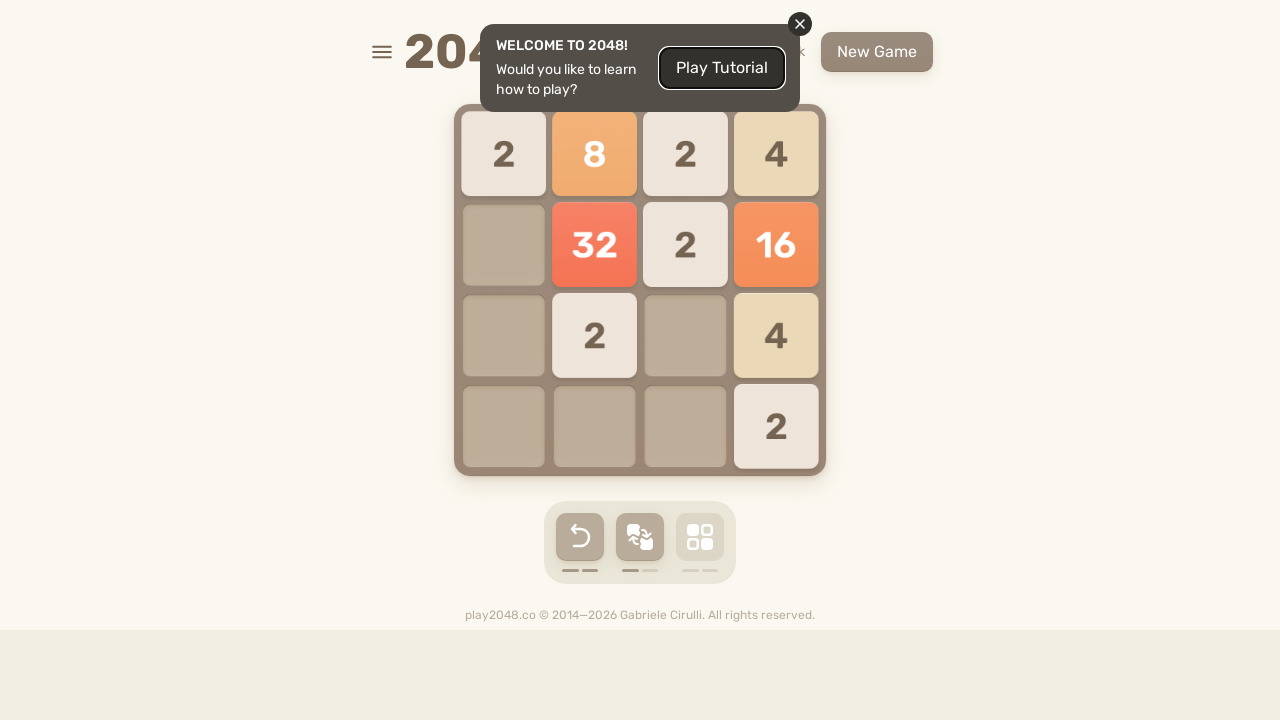

Pressed ArrowLeft key
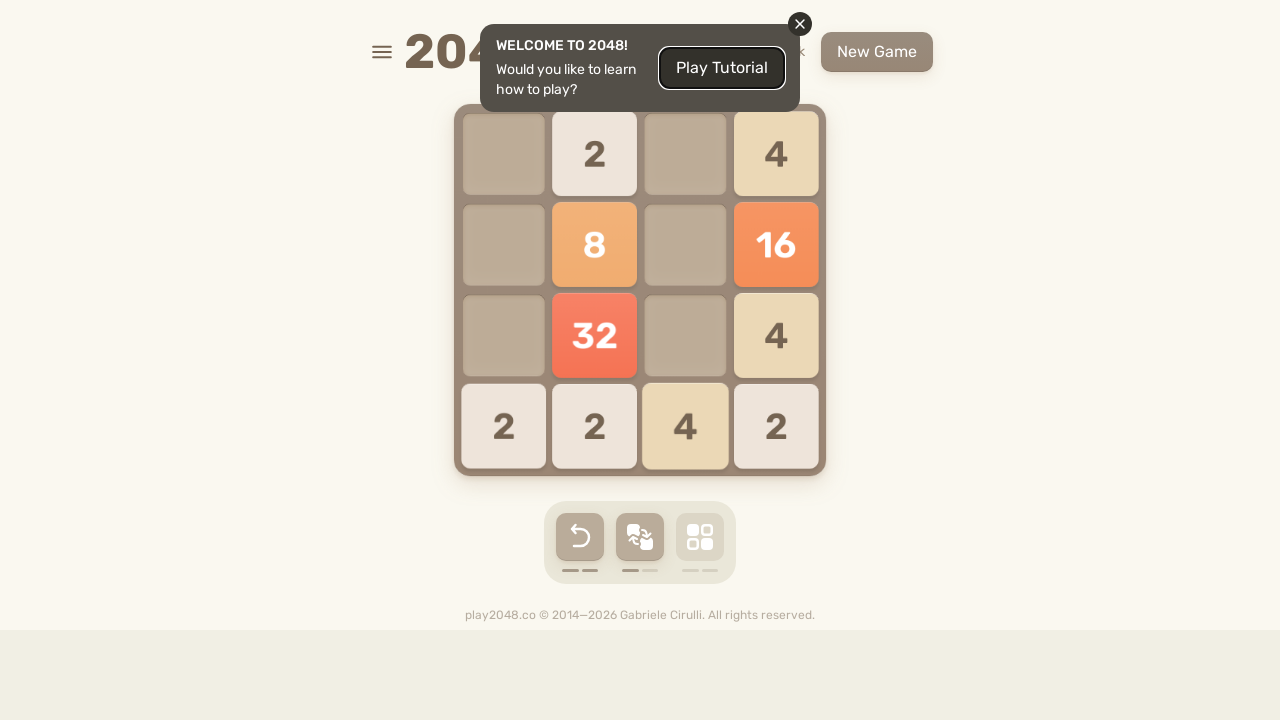

Pressed ArrowUp key
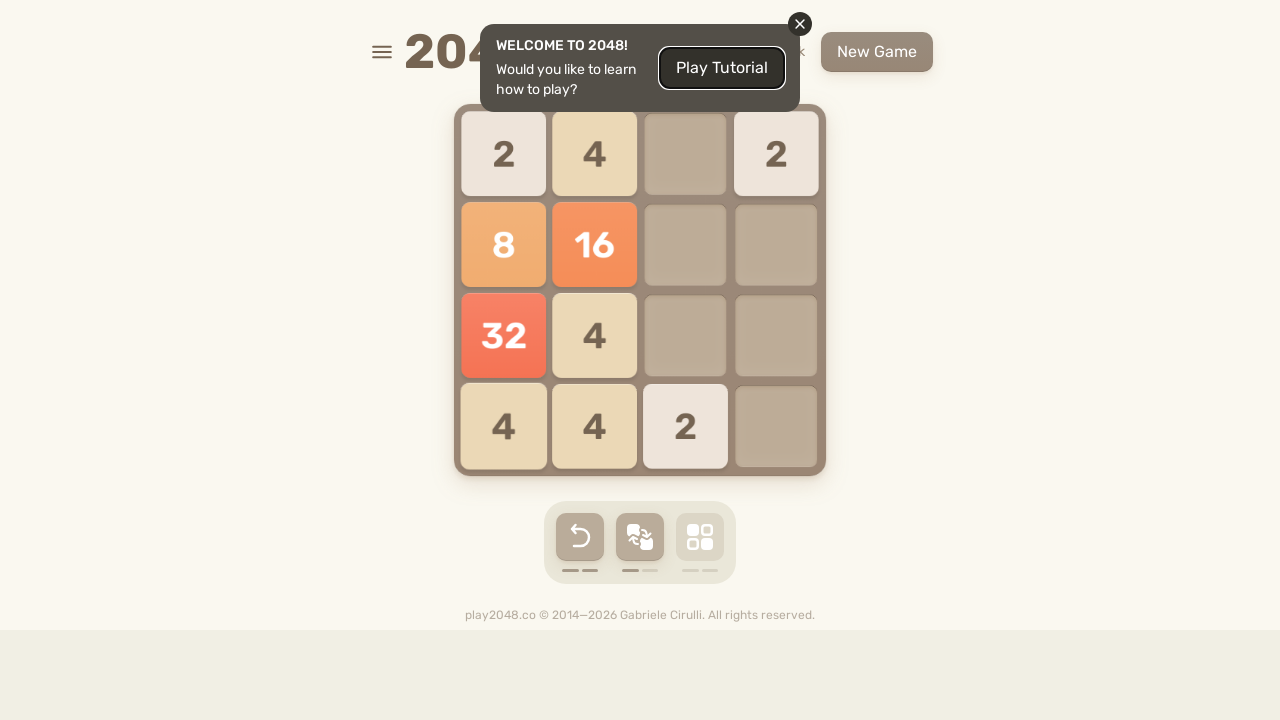

Pressed ArrowRight key
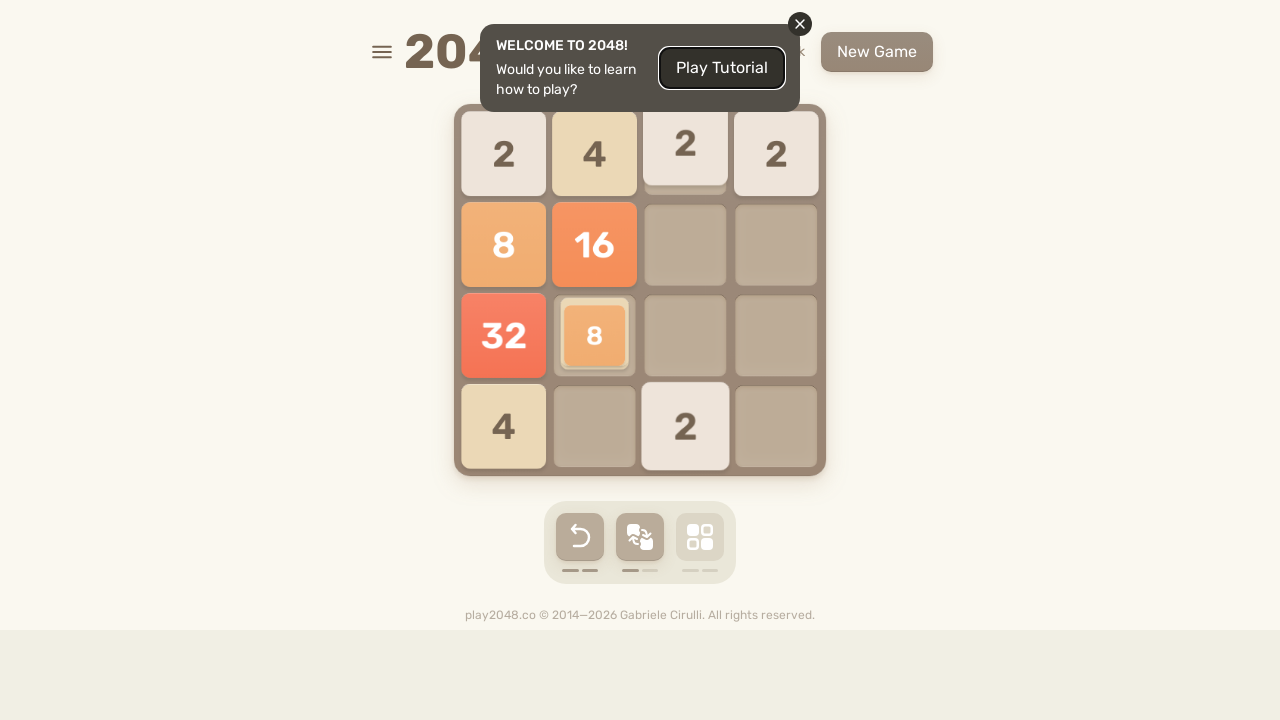

Pressed ArrowDown key
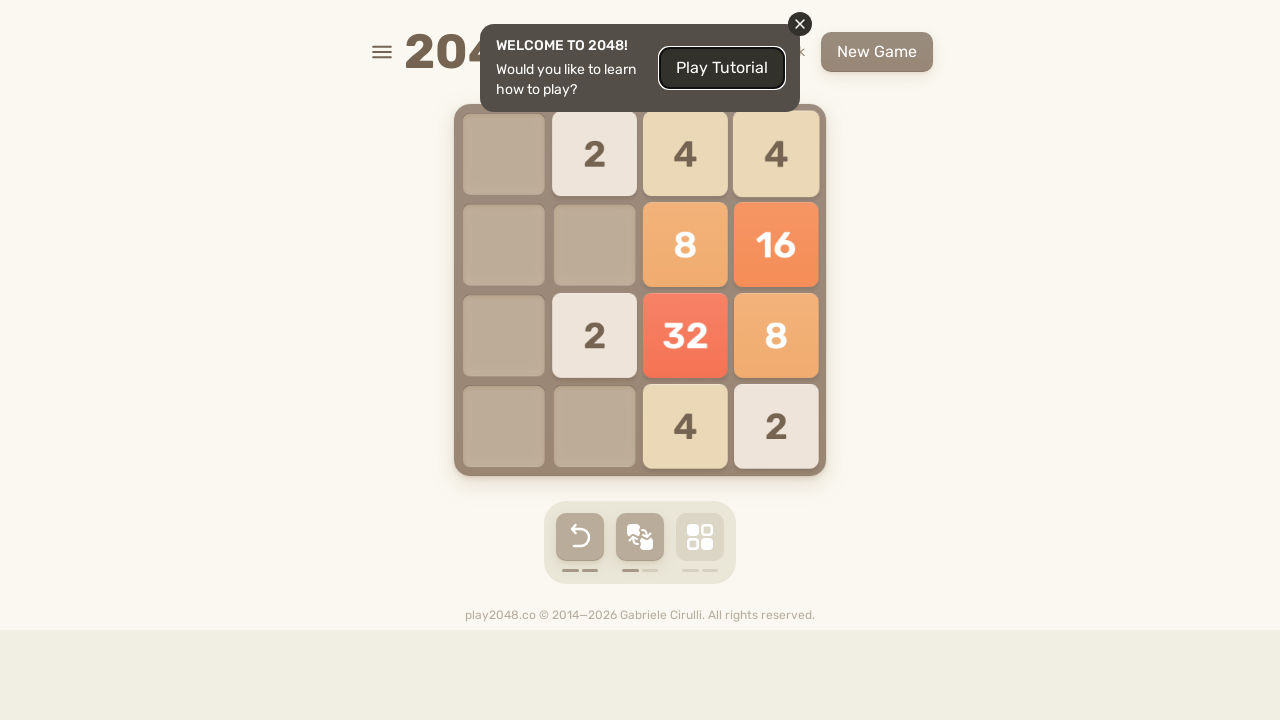

Pressed ArrowLeft key
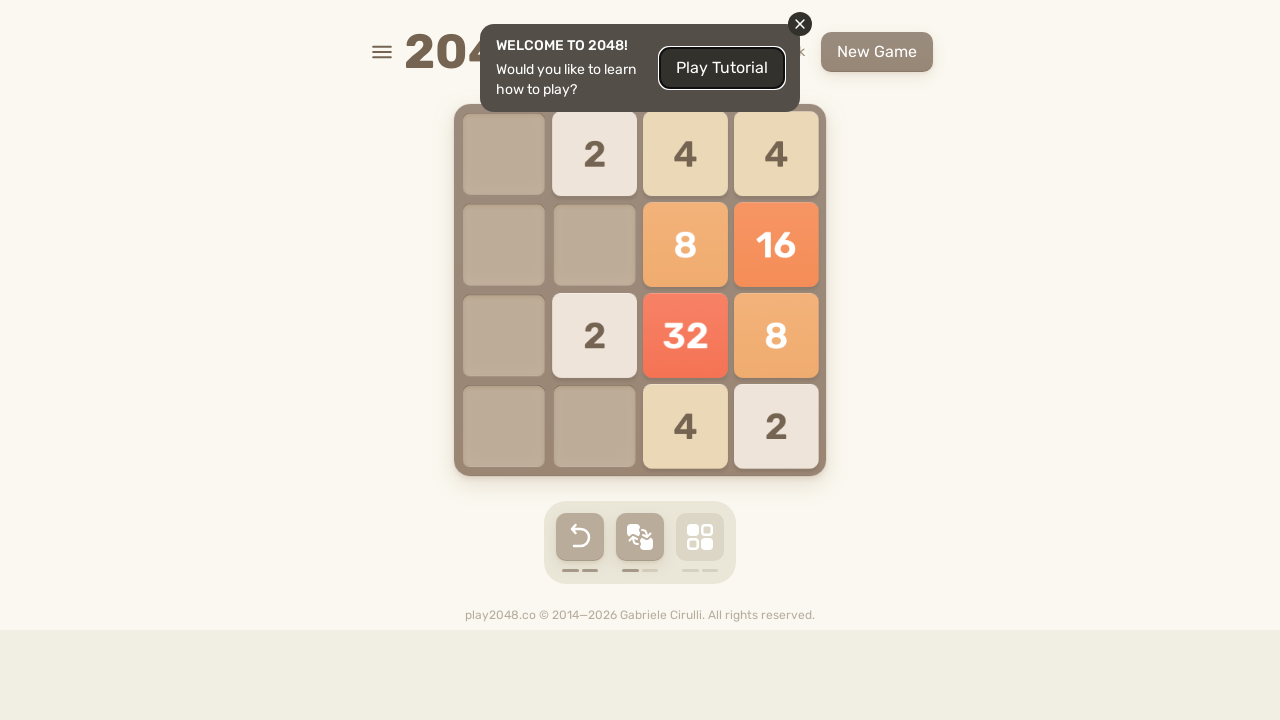

Pressed ArrowUp key
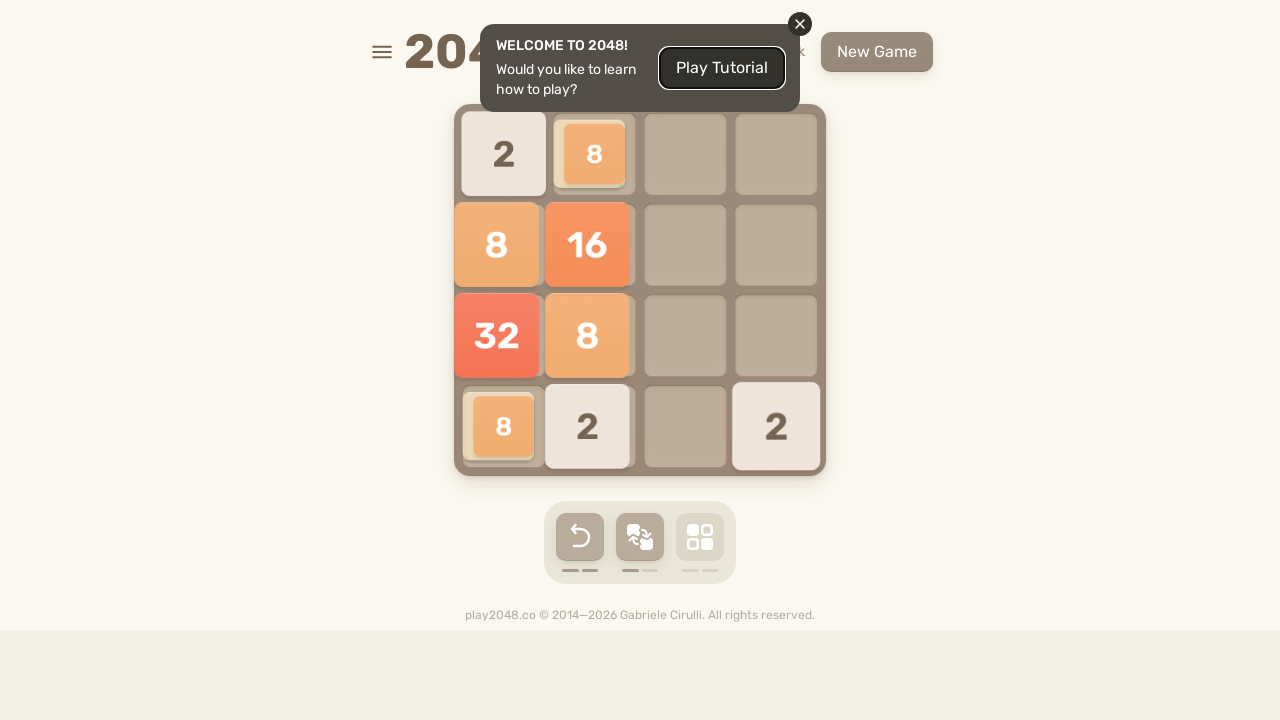

Pressed ArrowRight key
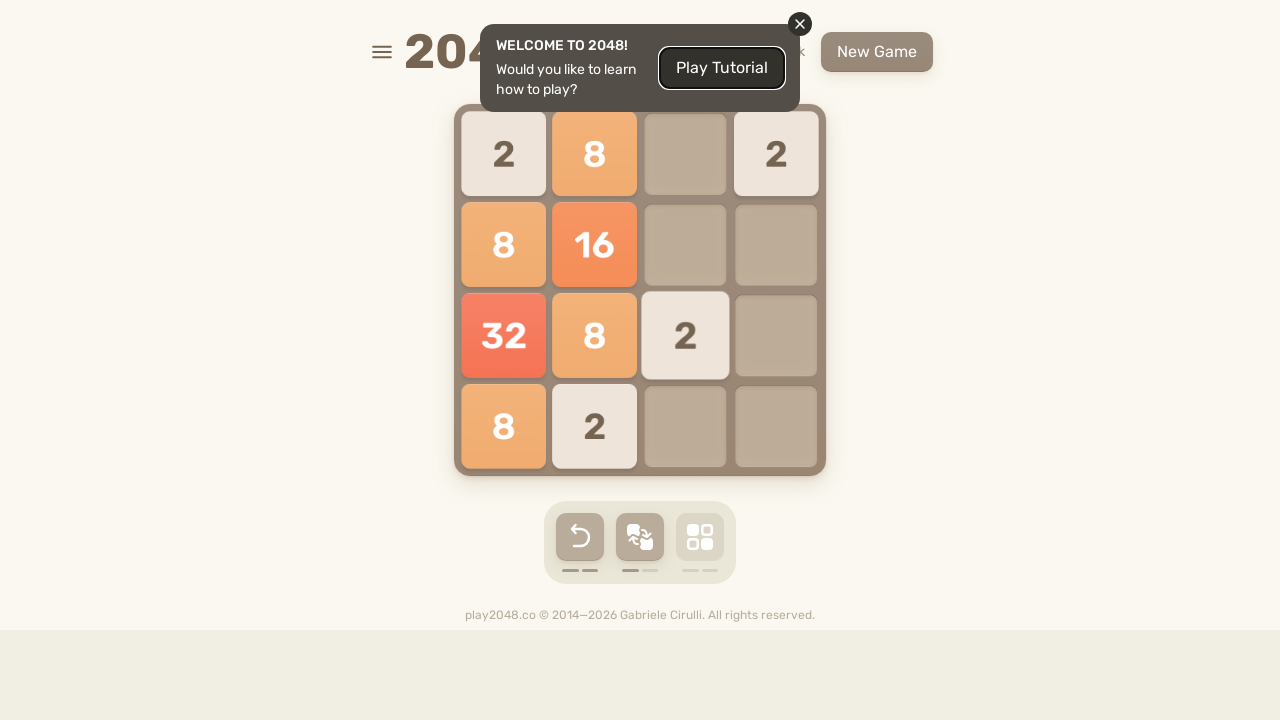

Pressed ArrowDown key
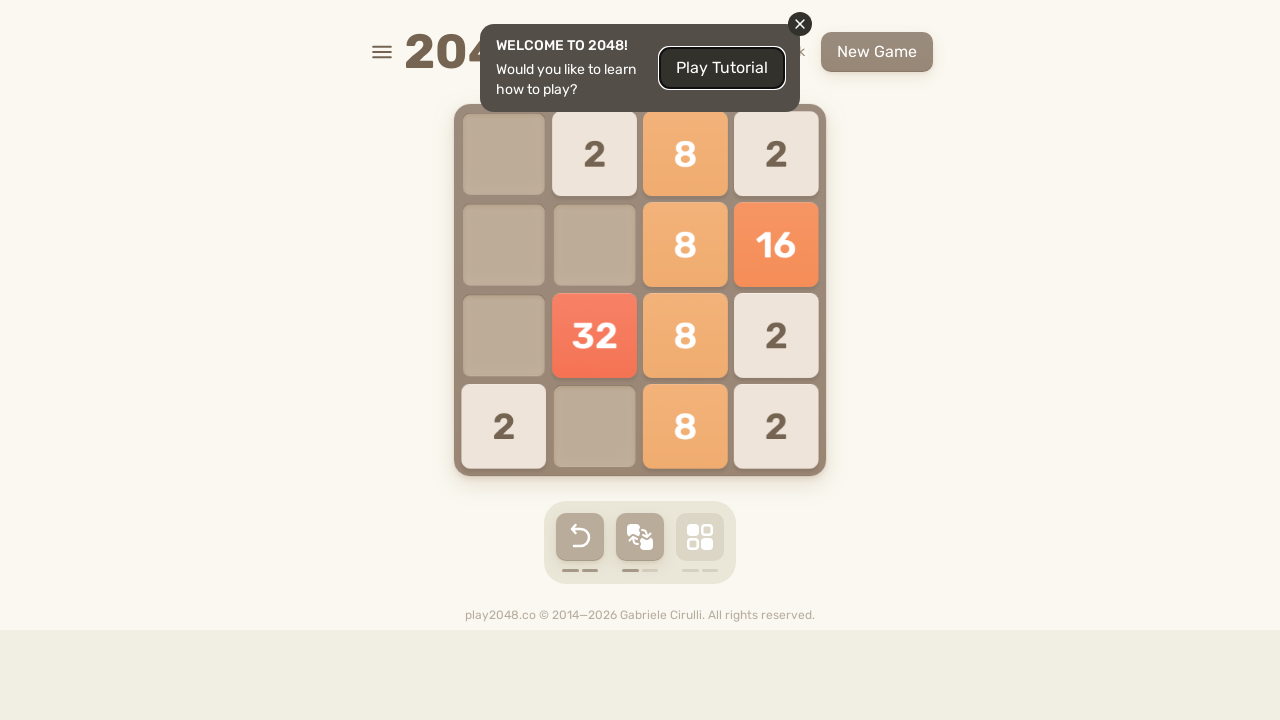

Pressed ArrowLeft key
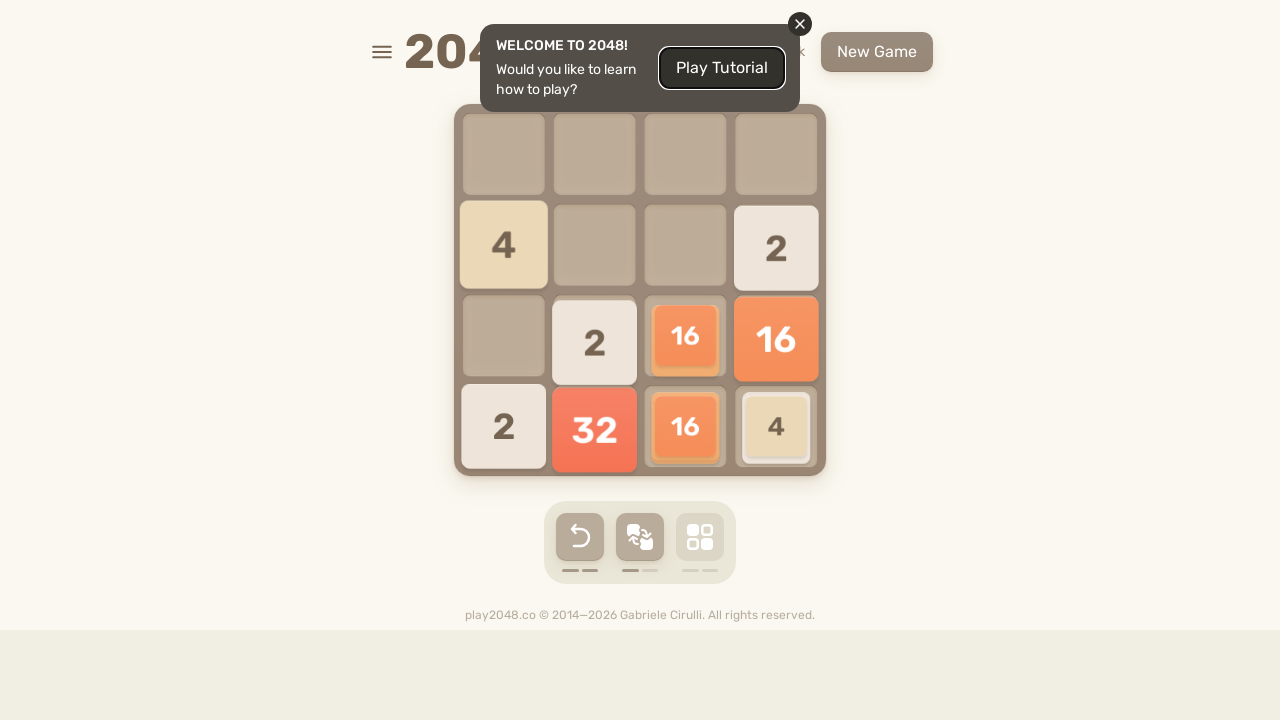

Pressed ArrowUp key
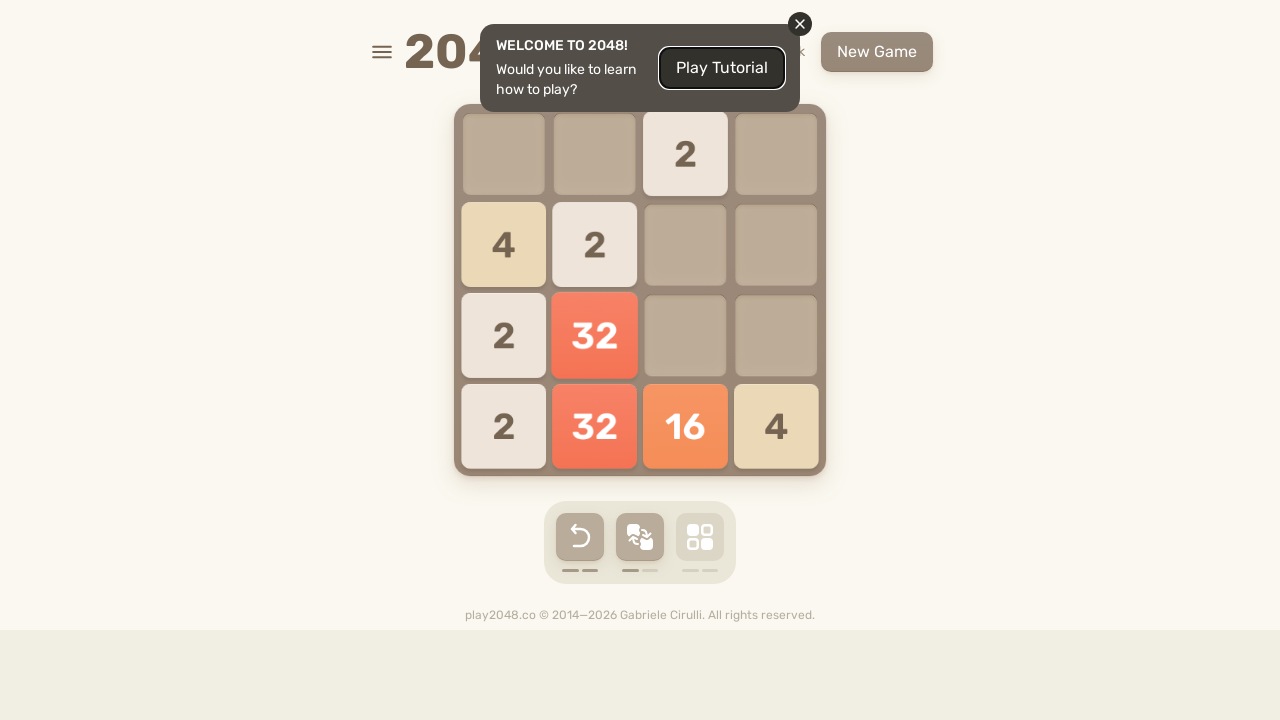

Pressed ArrowRight key
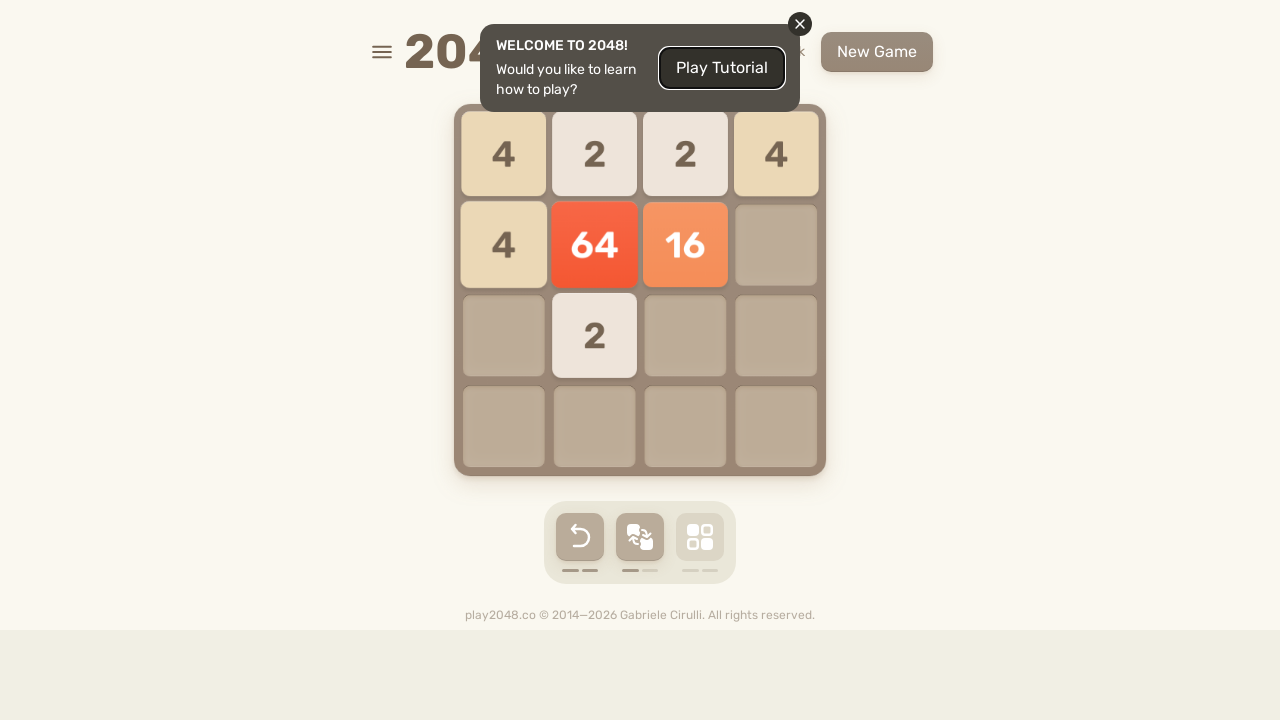

Pressed ArrowDown key
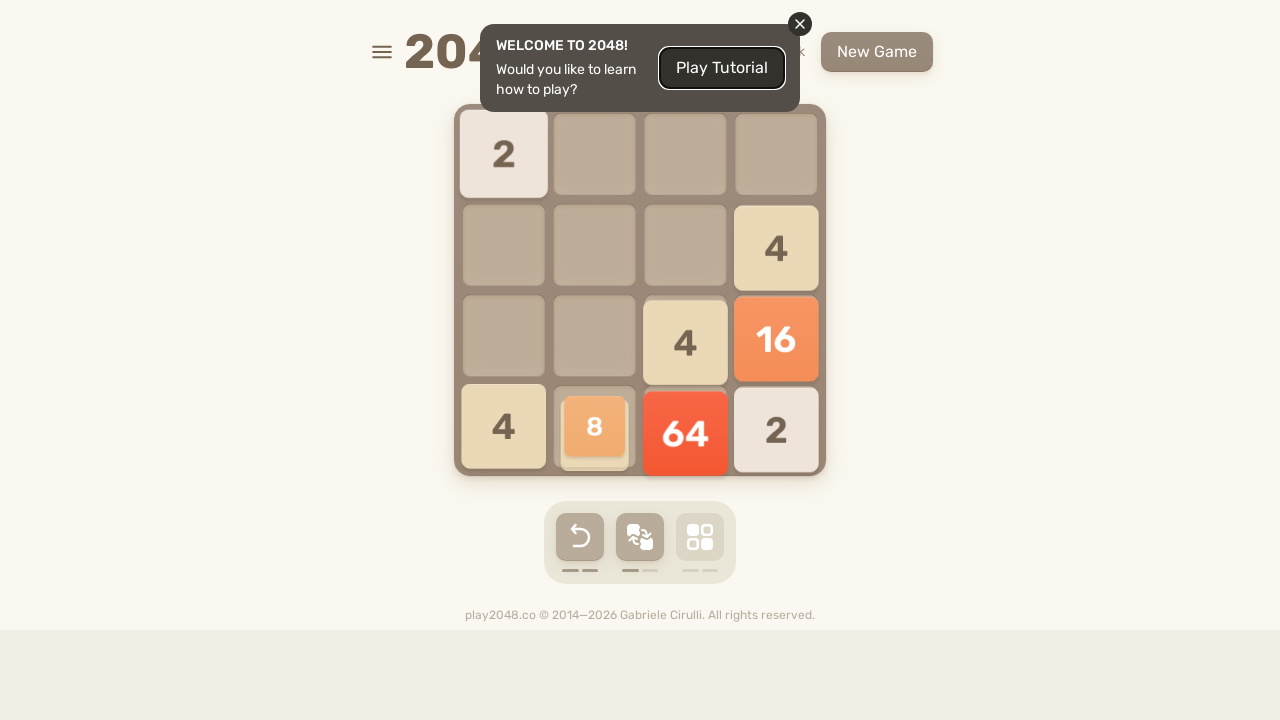

Pressed ArrowLeft key
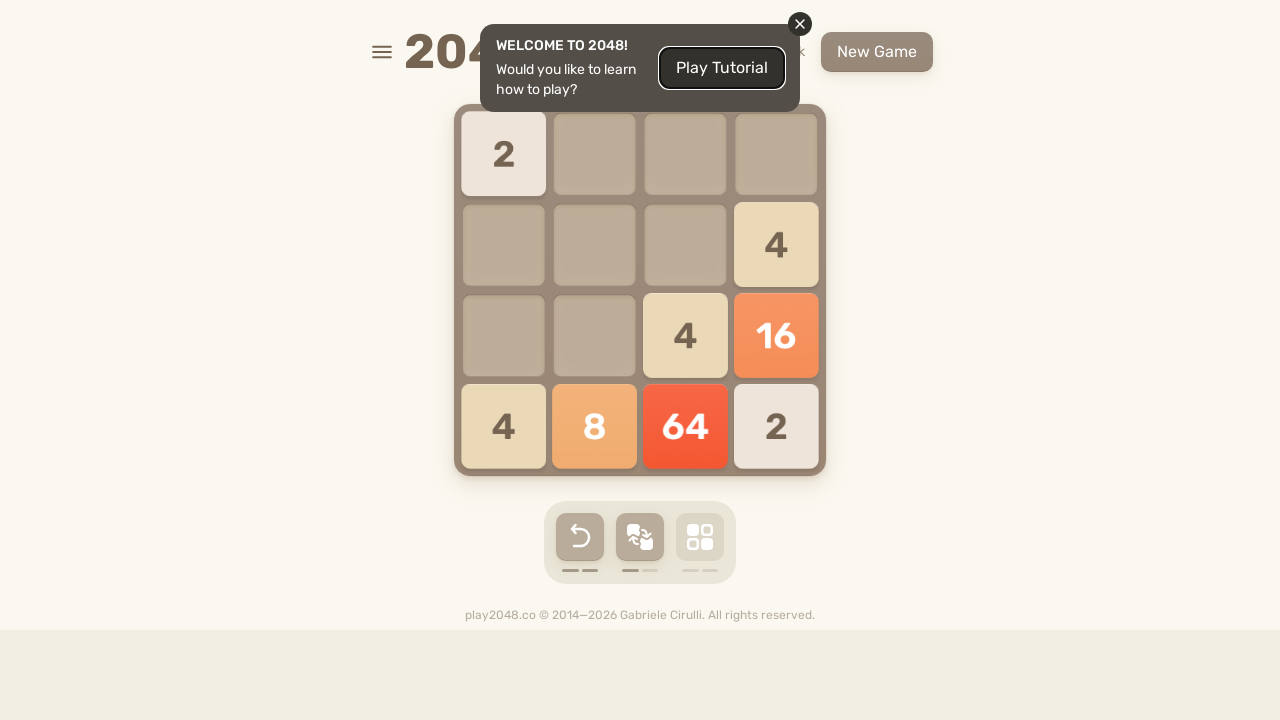

Pressed ArrowUp key
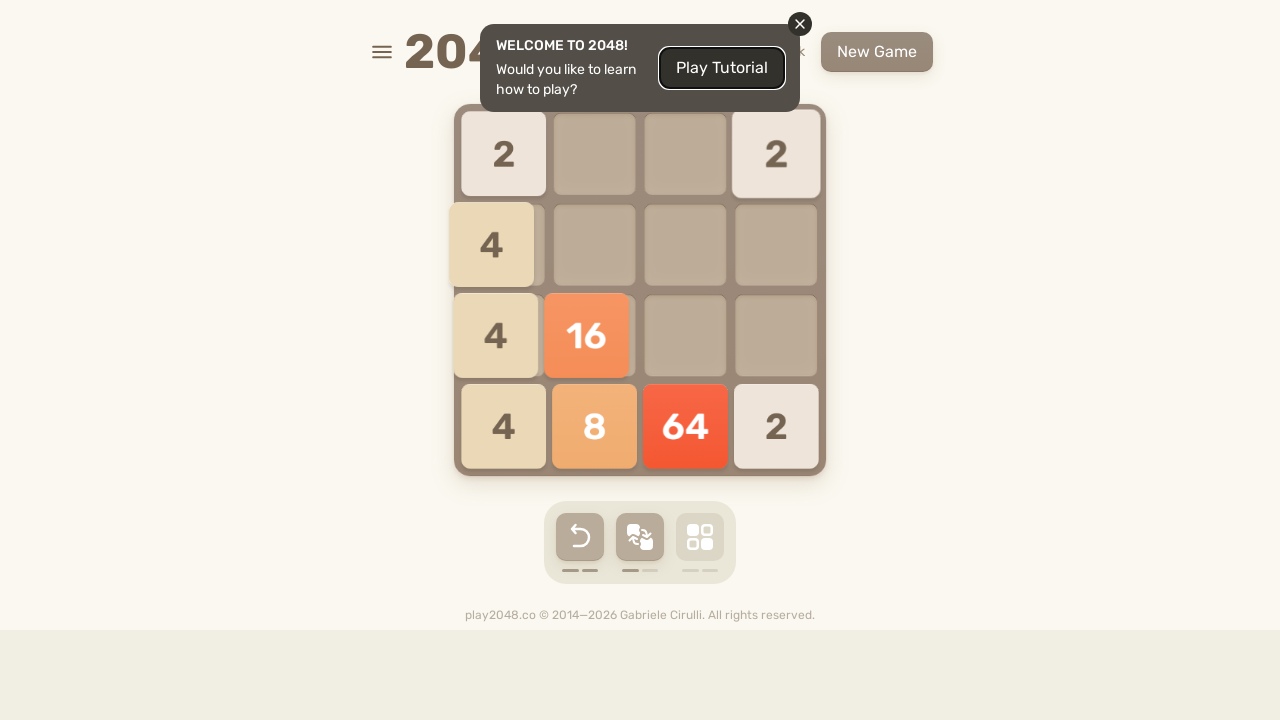

Pressed ArrowRight key
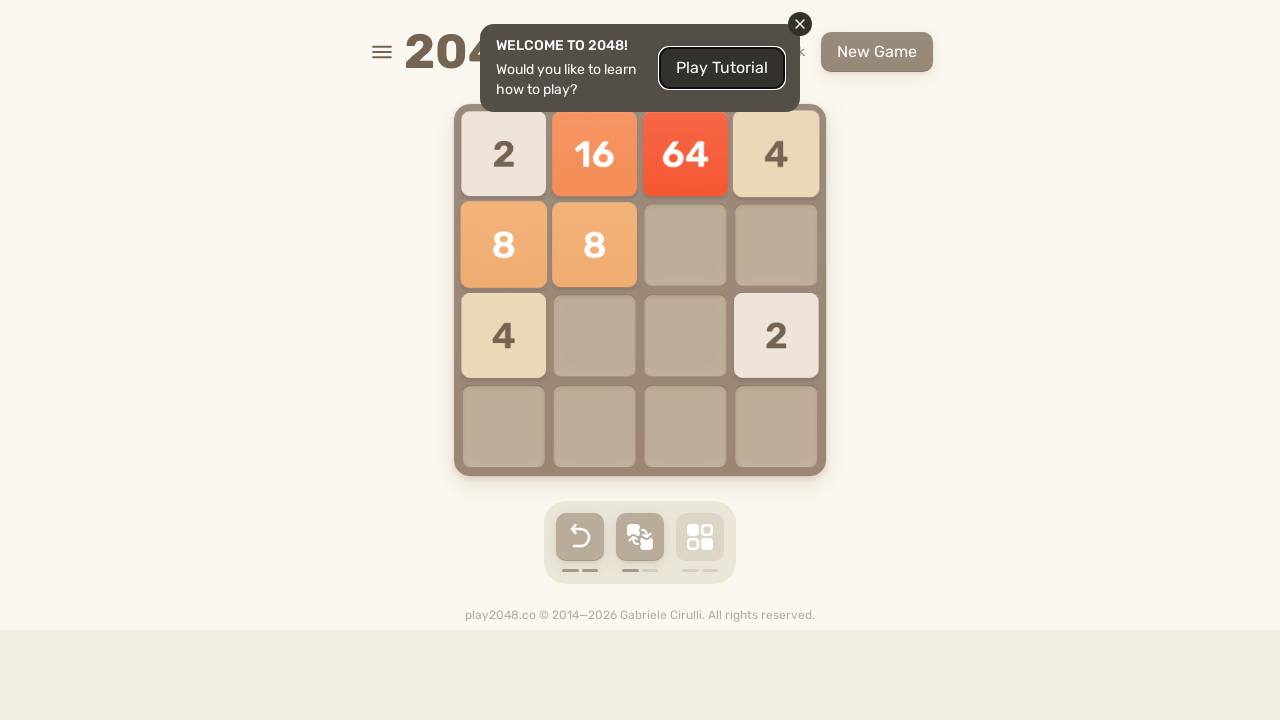

Pressed ArrowDown key
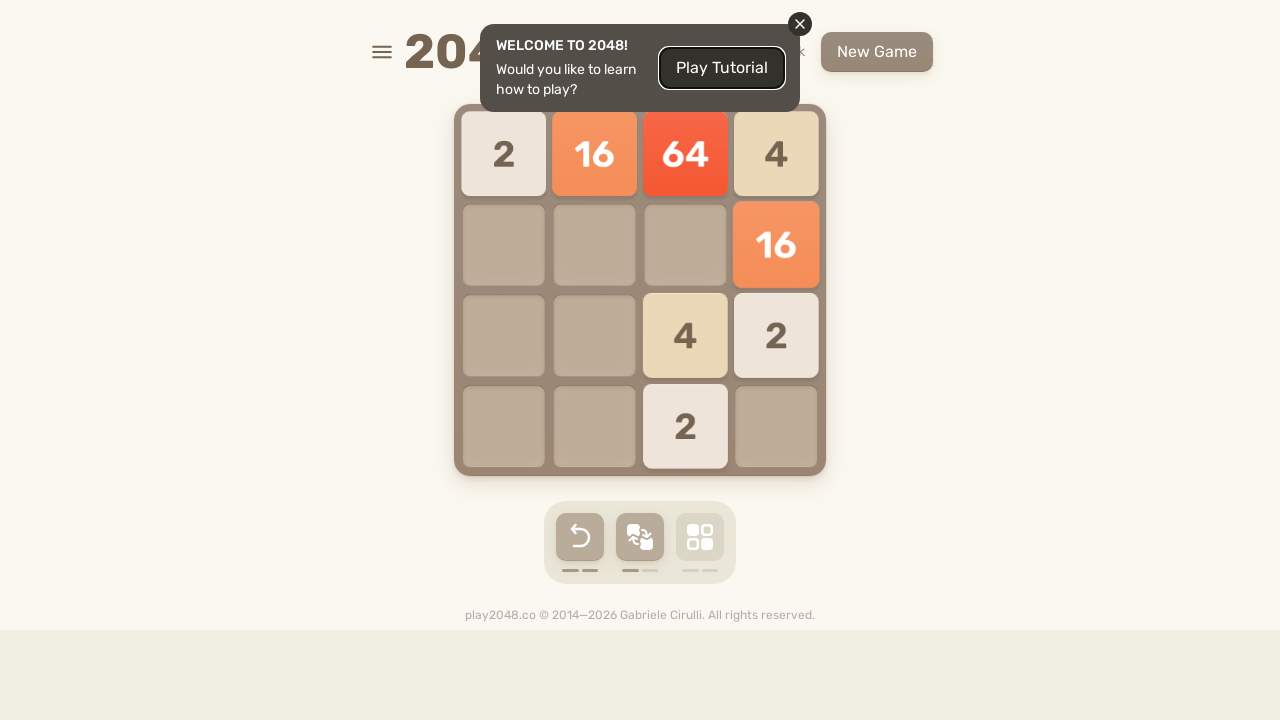

Pressed ArrowLeft key
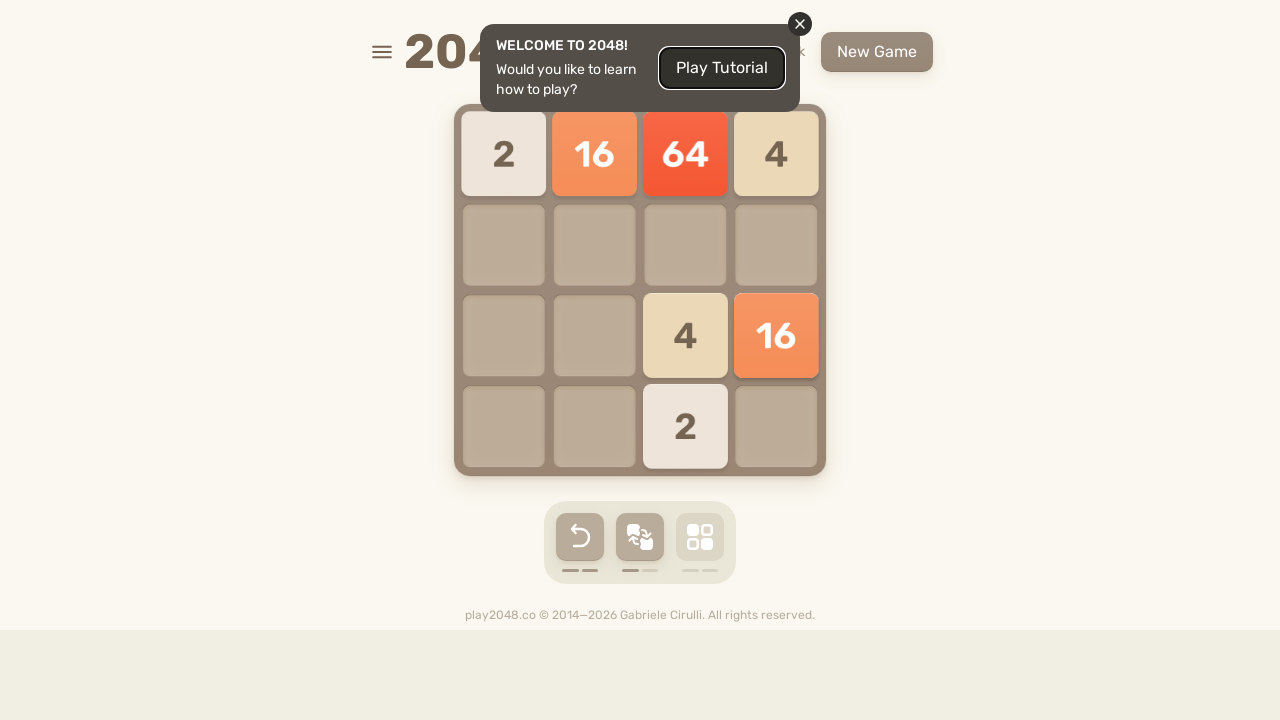

Pressed ArrowUp key
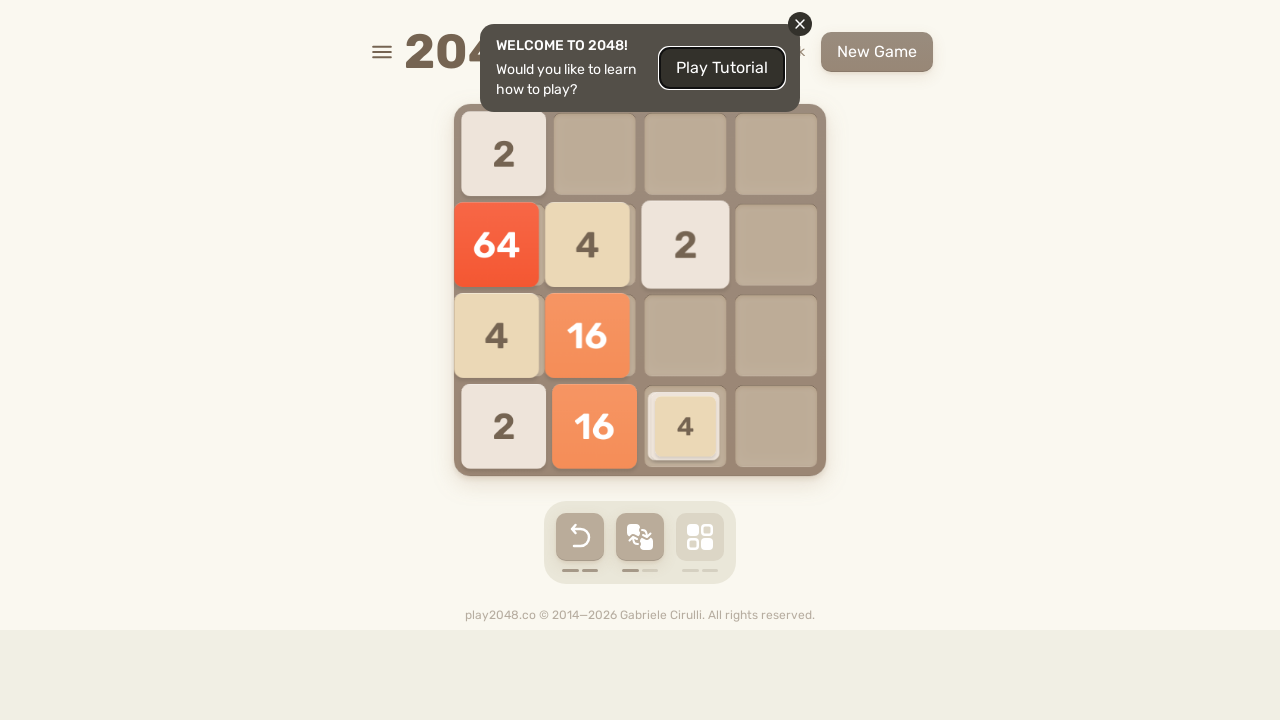

Pressed ArrowRight key
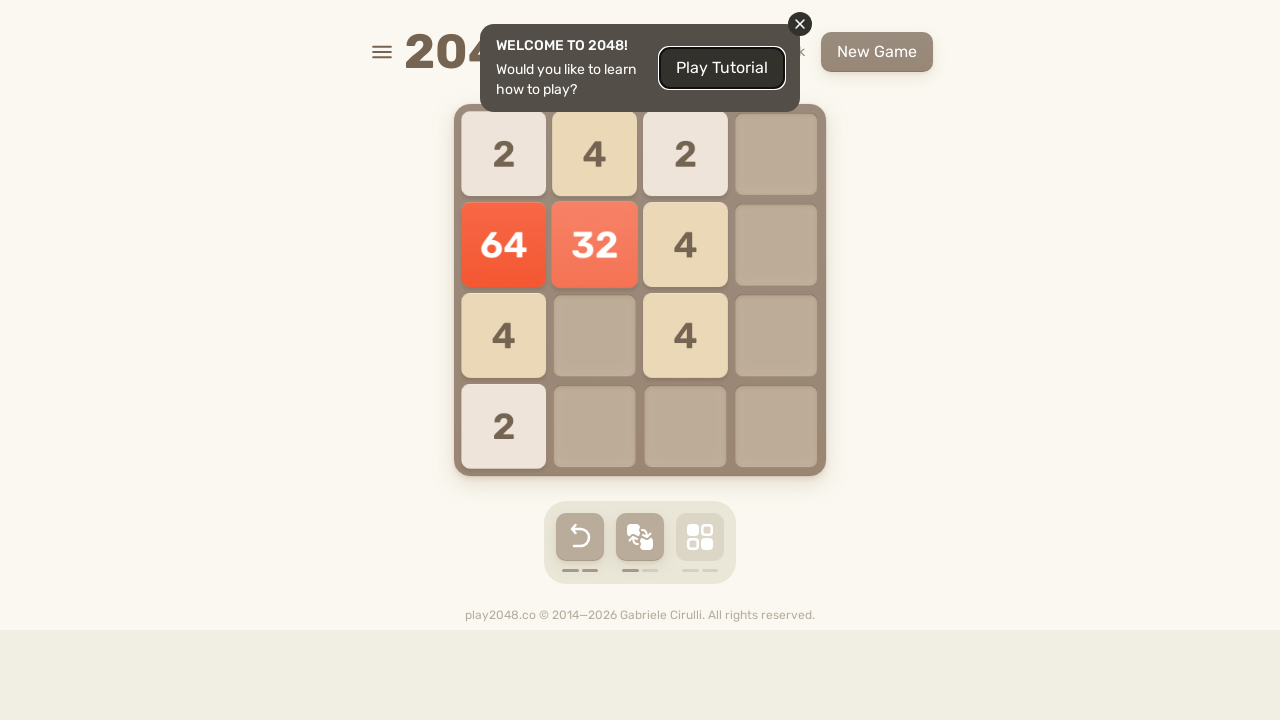

Pressed ArrowDown key
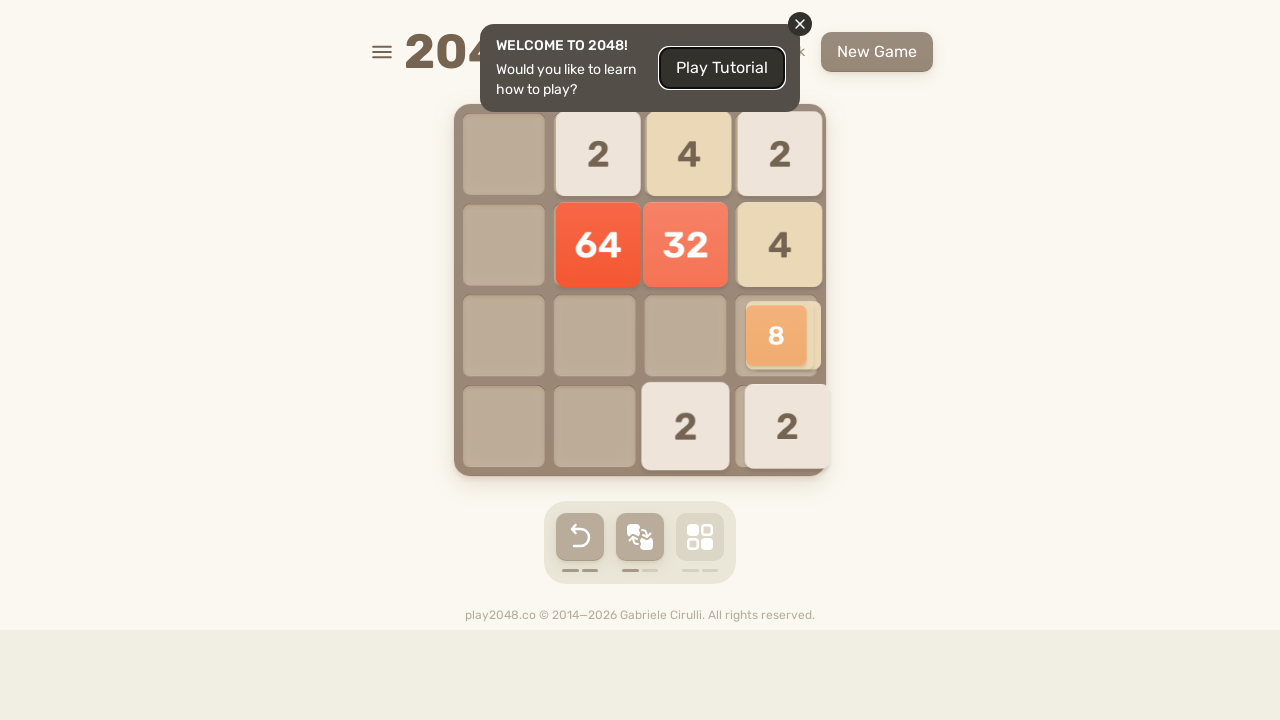

Pressed ArrowLeft key
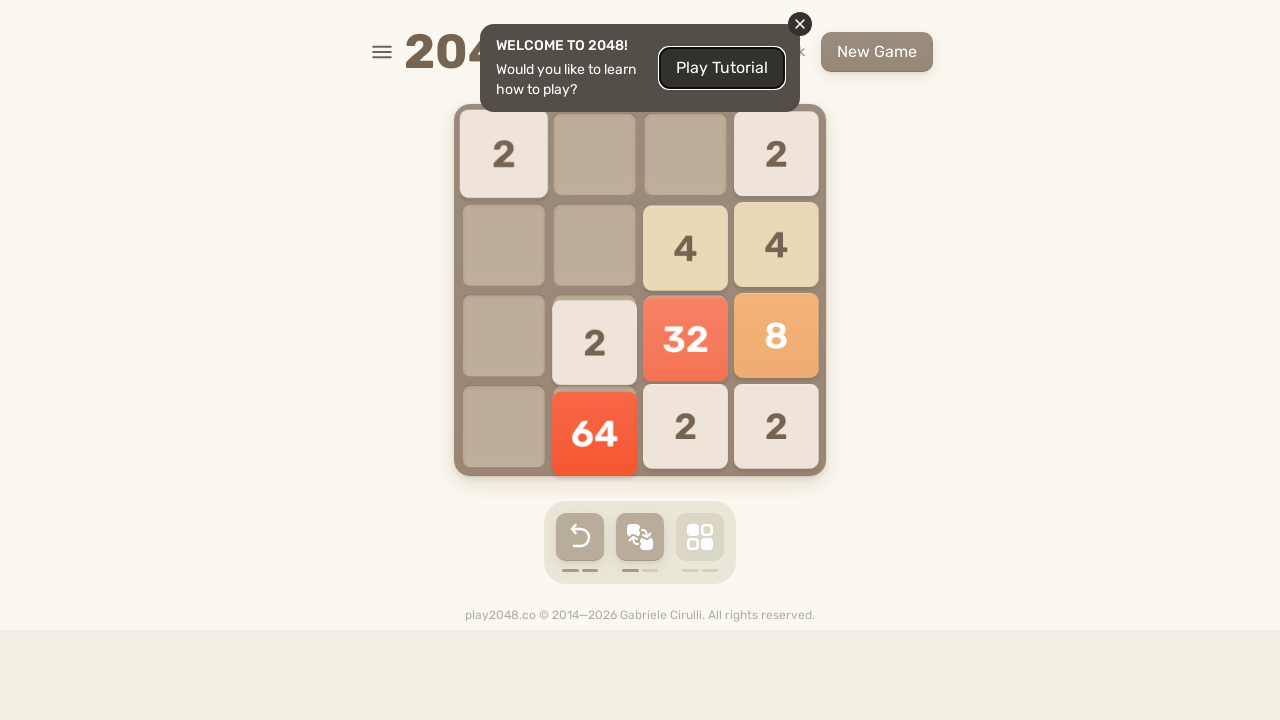

Pressed ArrowUp key
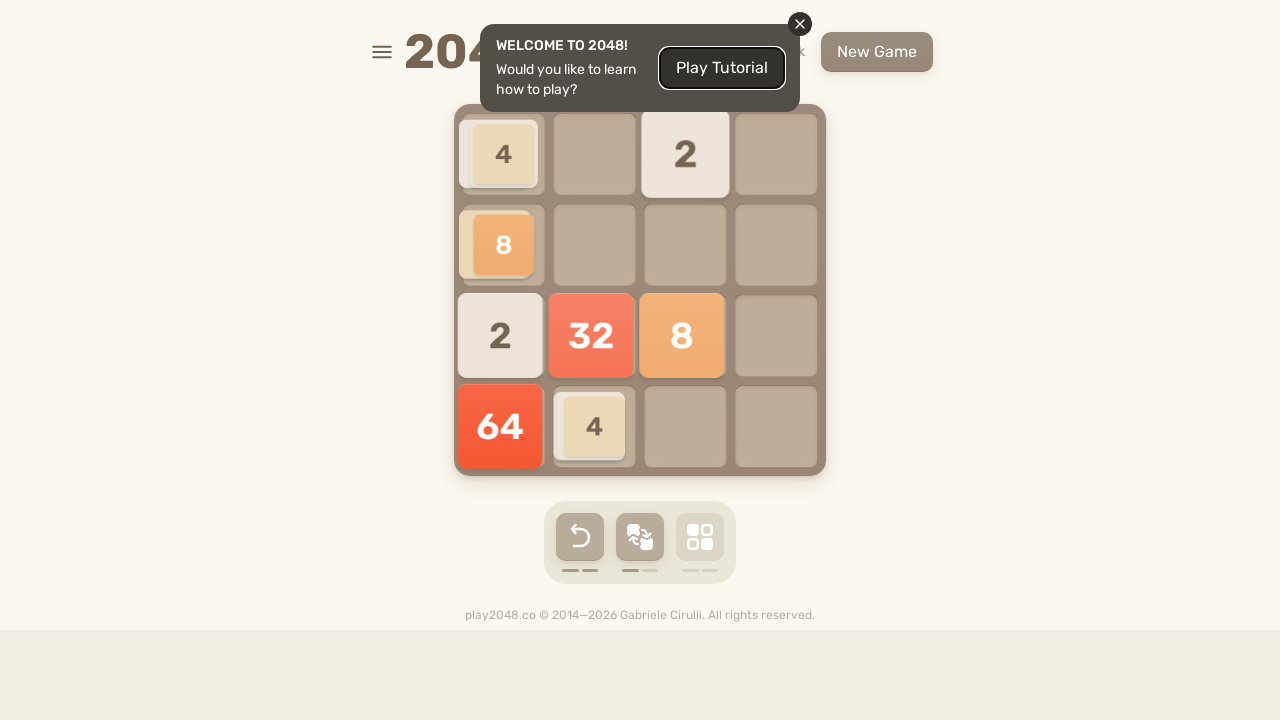

Pressed ArrowRight key
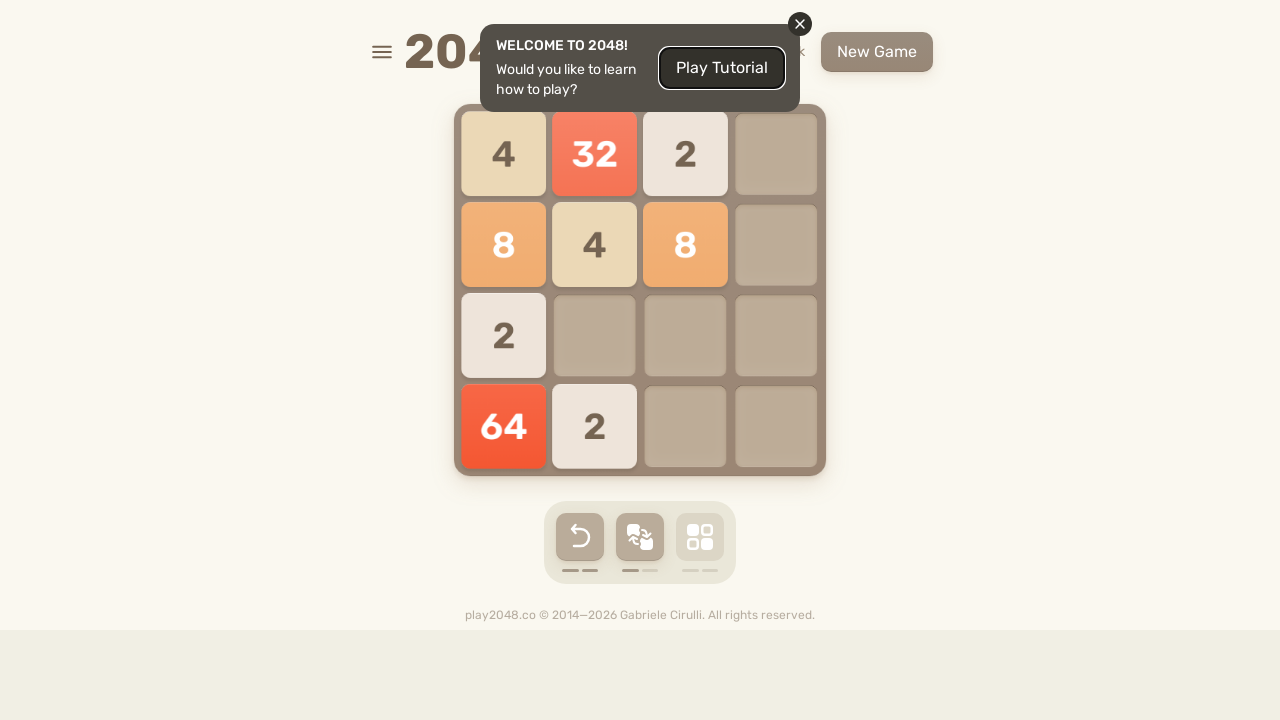

Pressed ArrowDown key
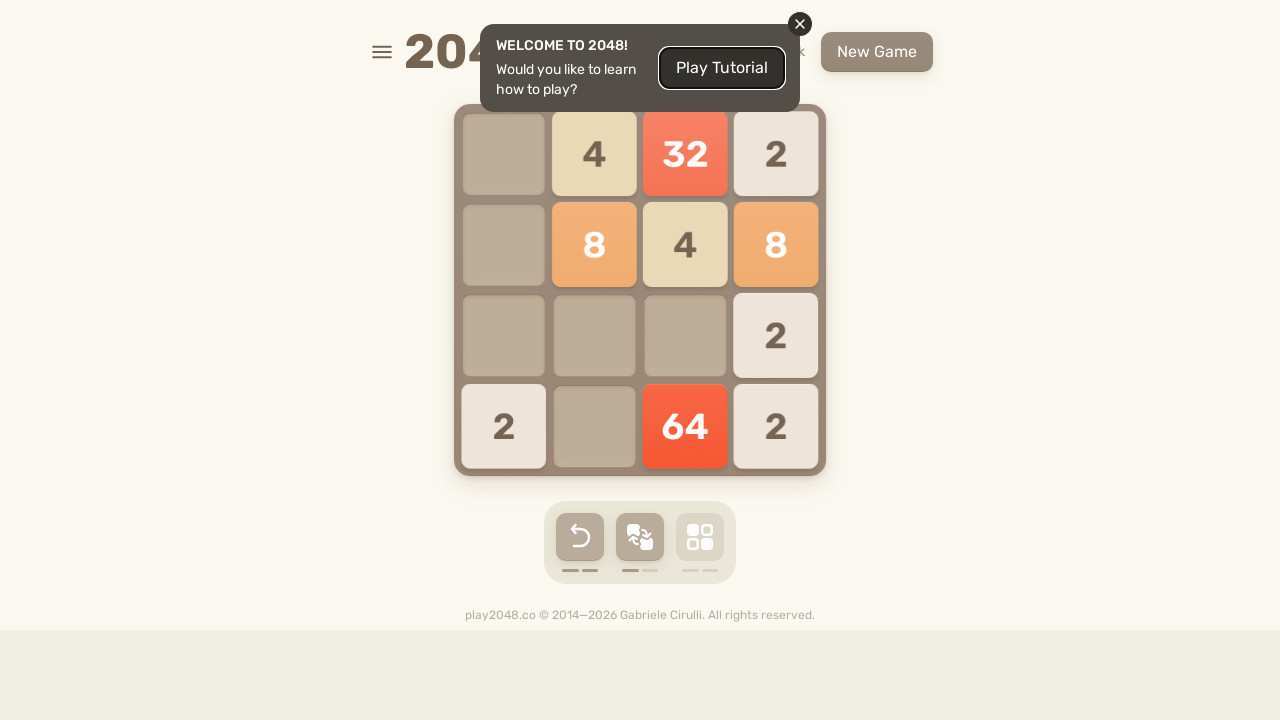

Pressed ArrowLeft key
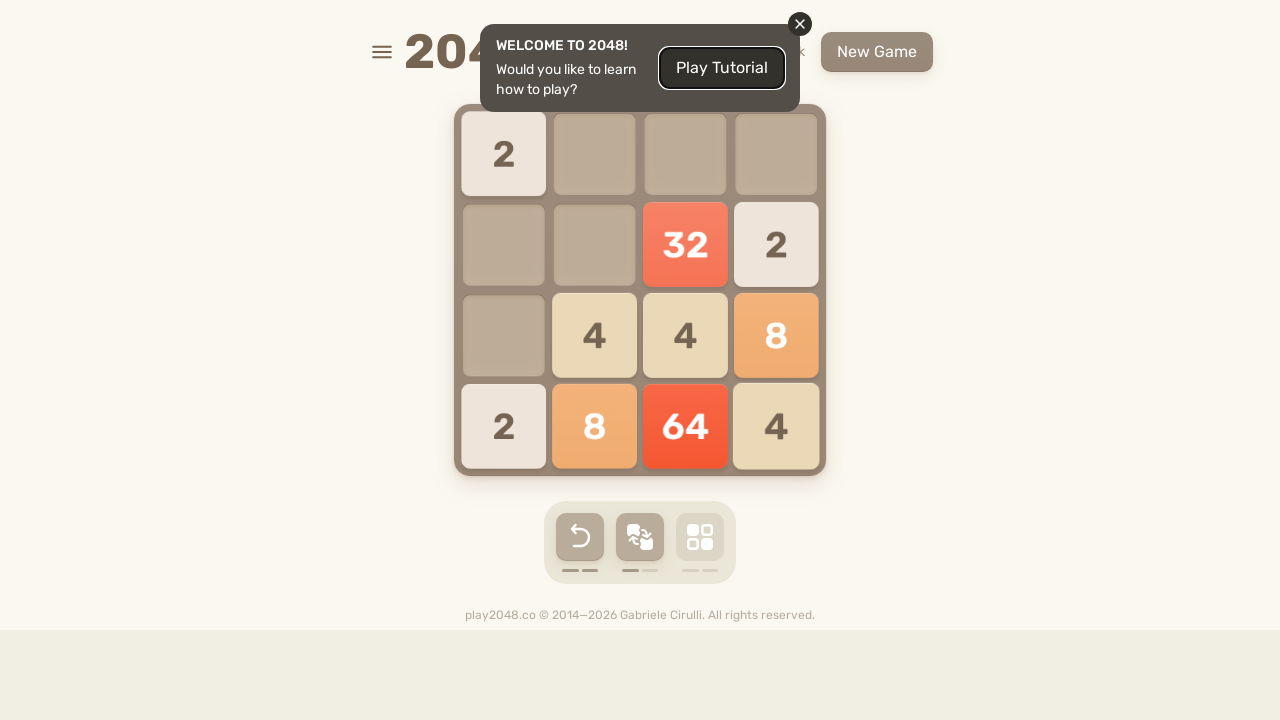

Pressed ArrowUp key
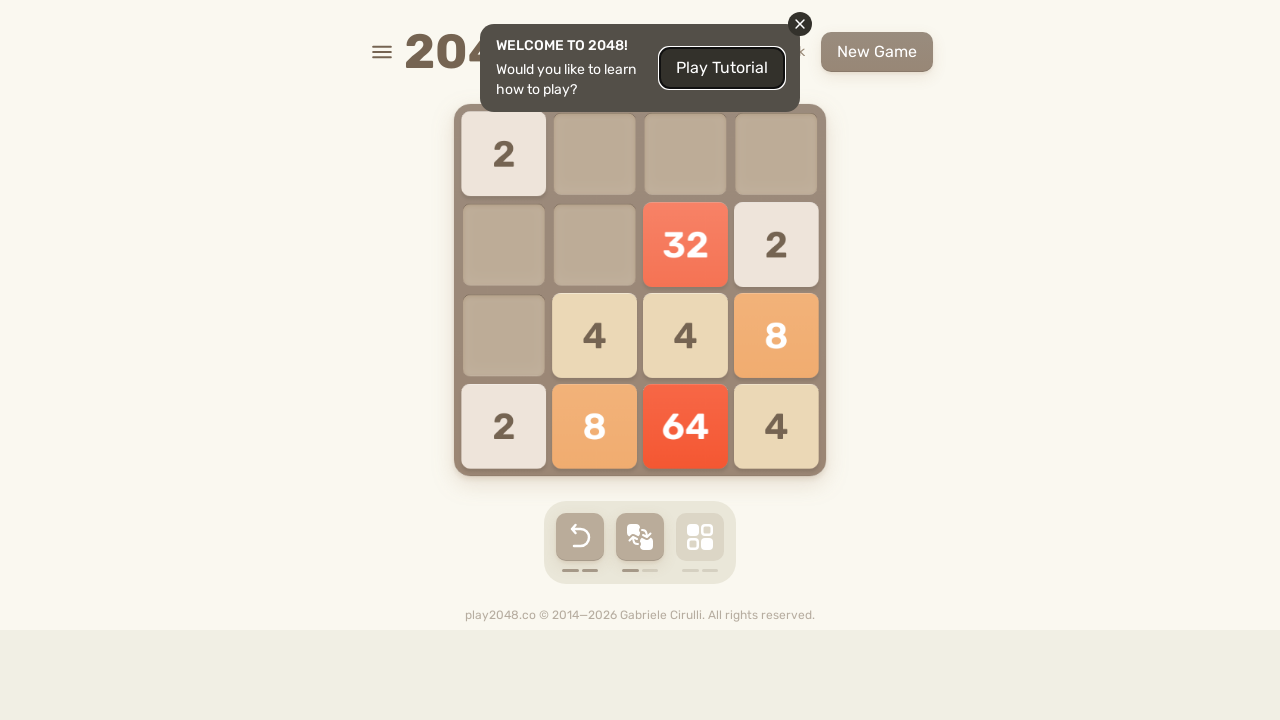

Pressed ArrowRight key
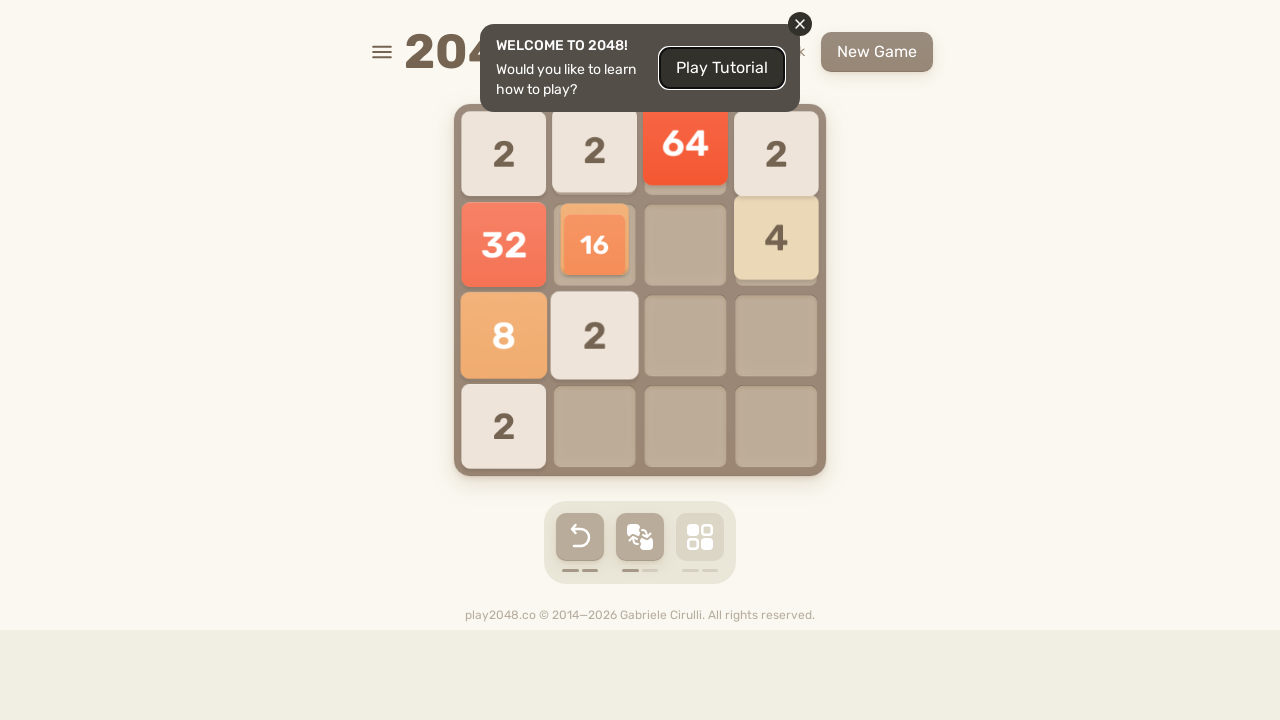

Pressed ArrowDown key
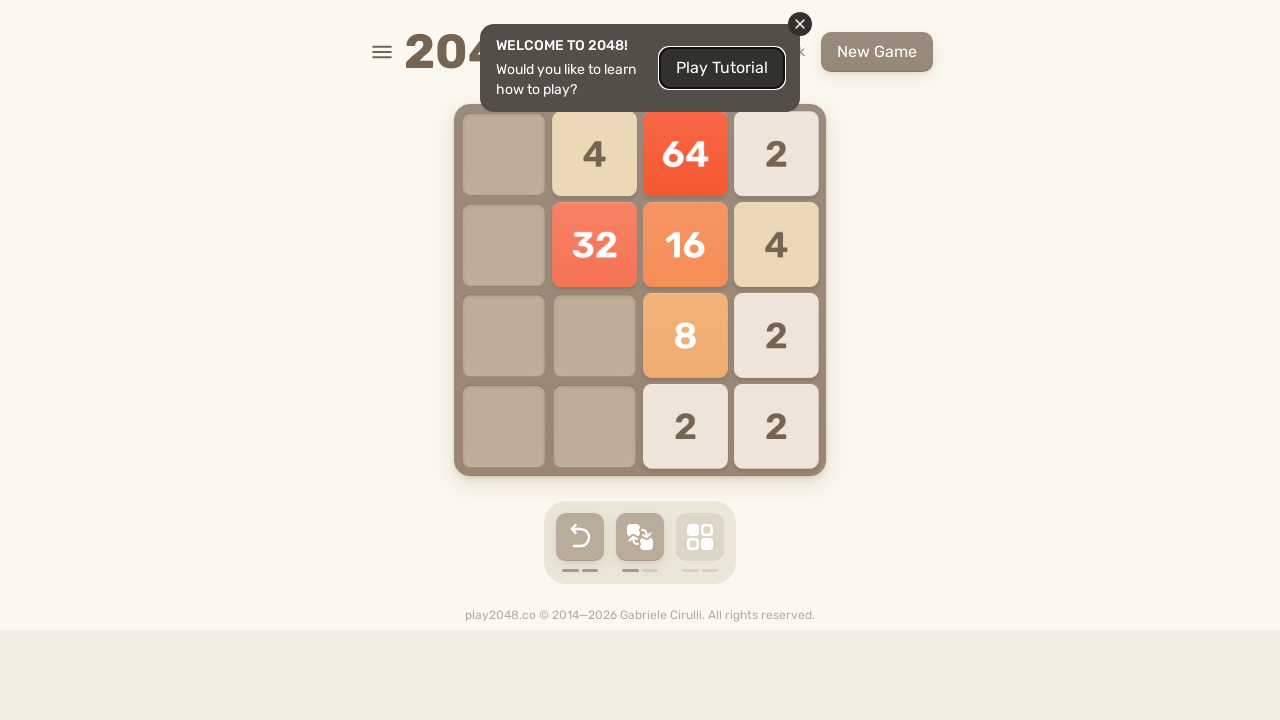

Pressed ArrowLeft key
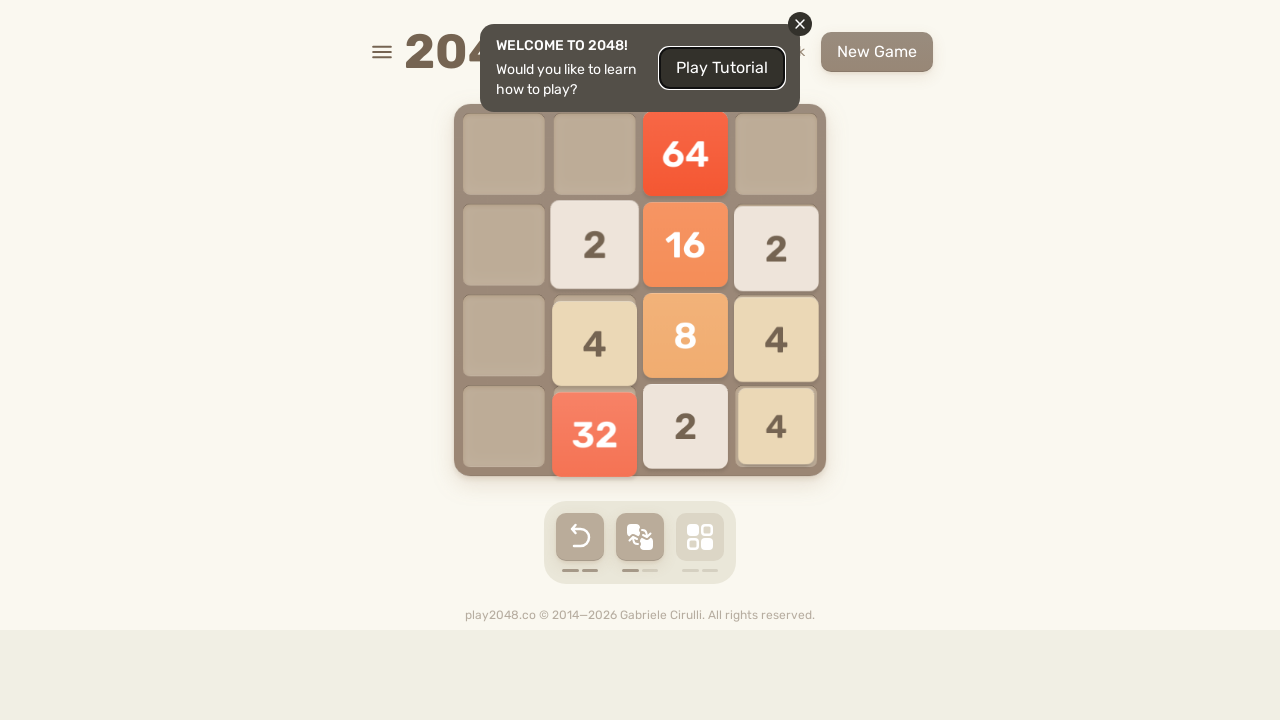

Pressed ArrowUp key
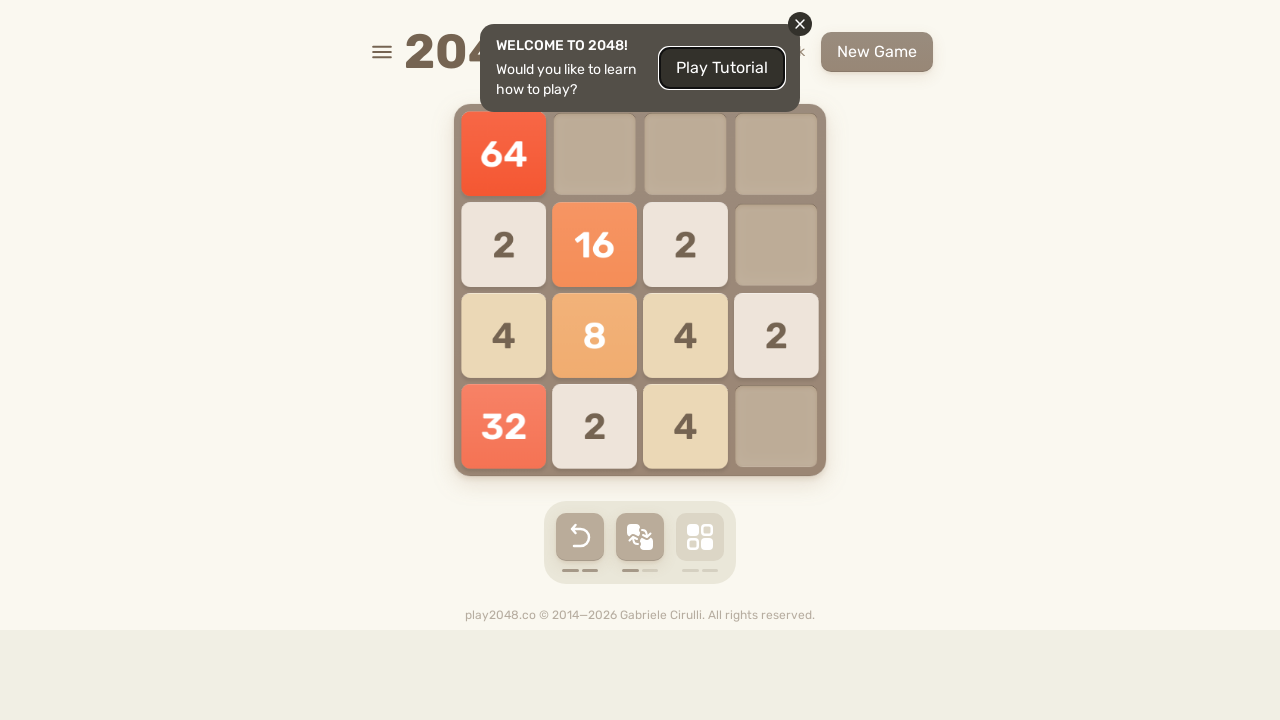

Pressed ArrowRight key
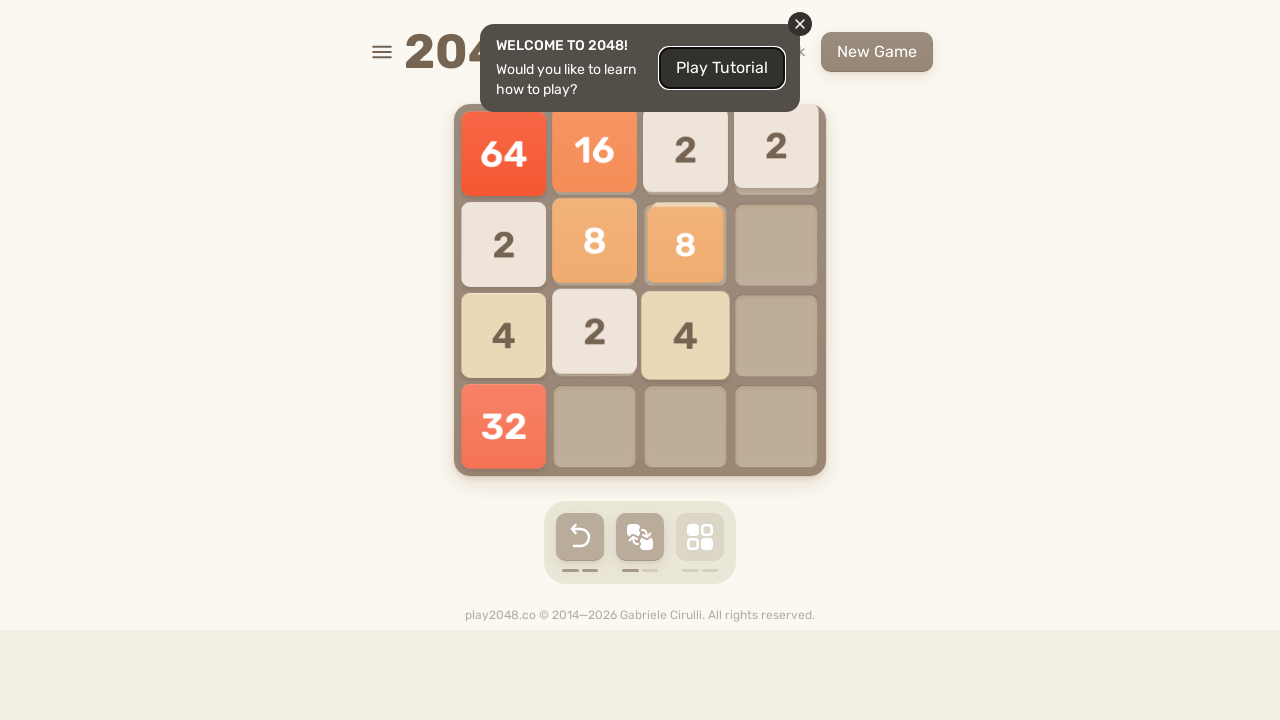

Pressed ArrowDown key
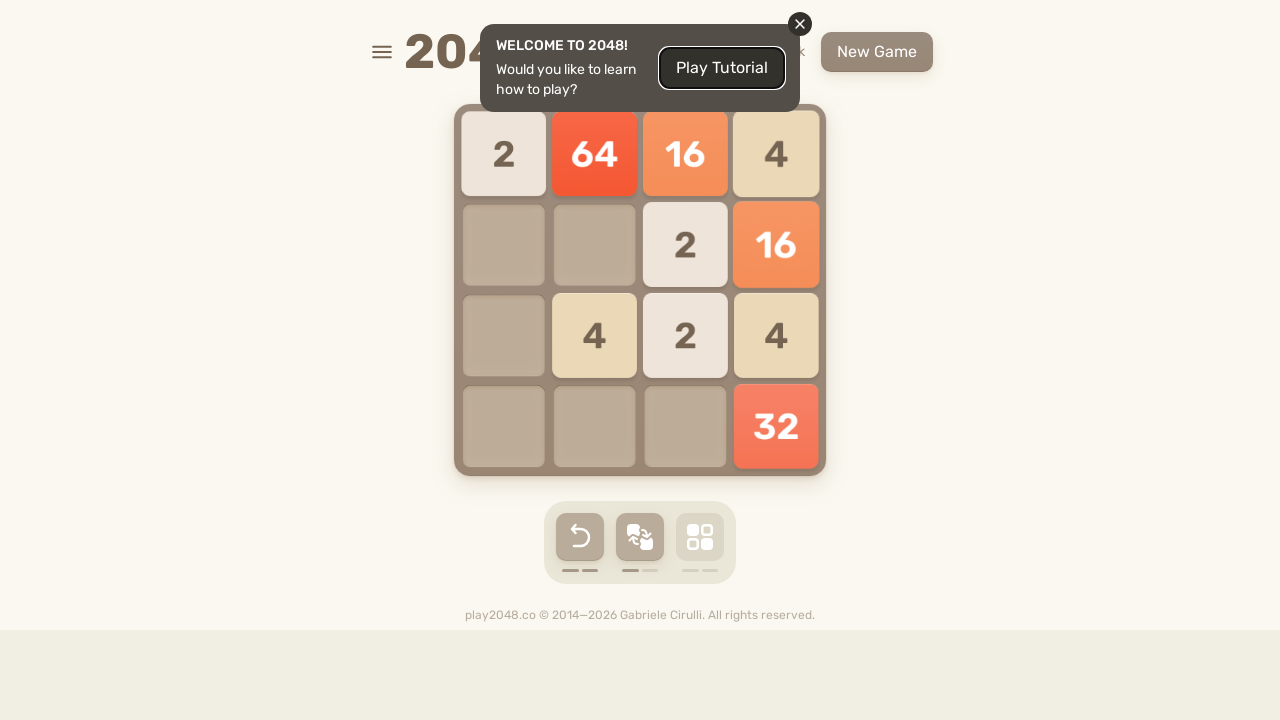

Pressed ArrowLeft key
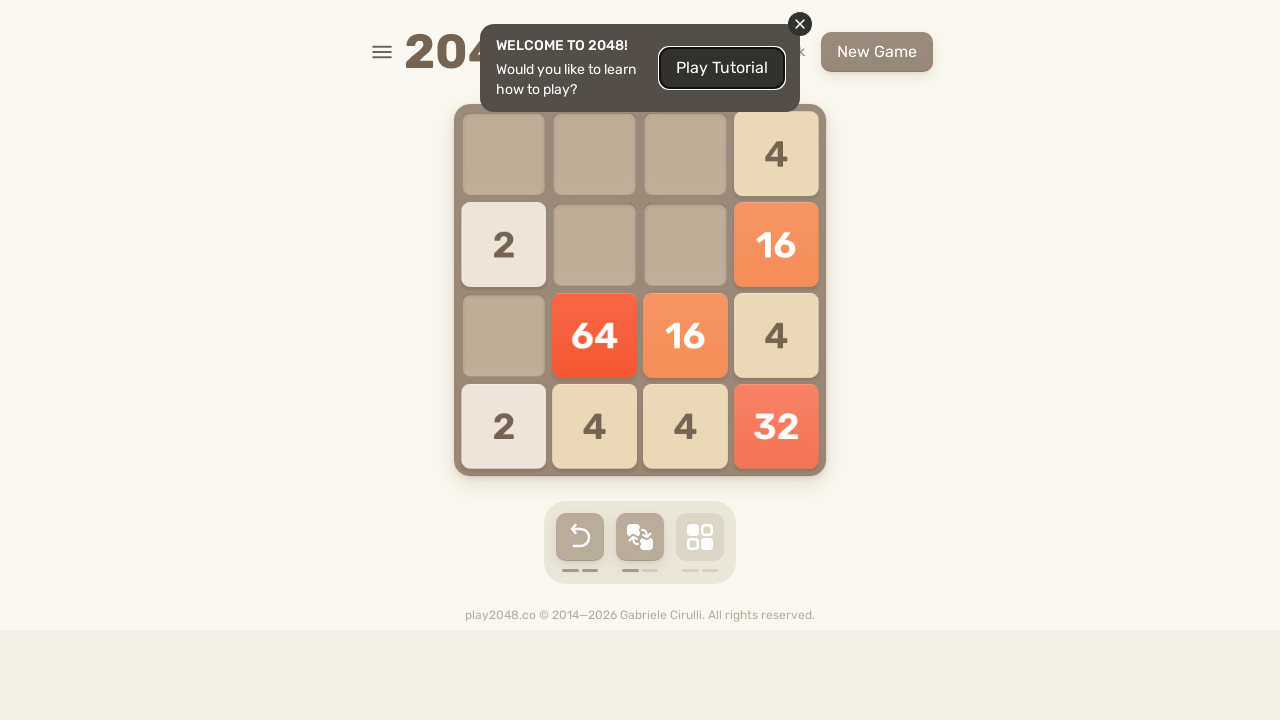

Pressed ArrowUp key
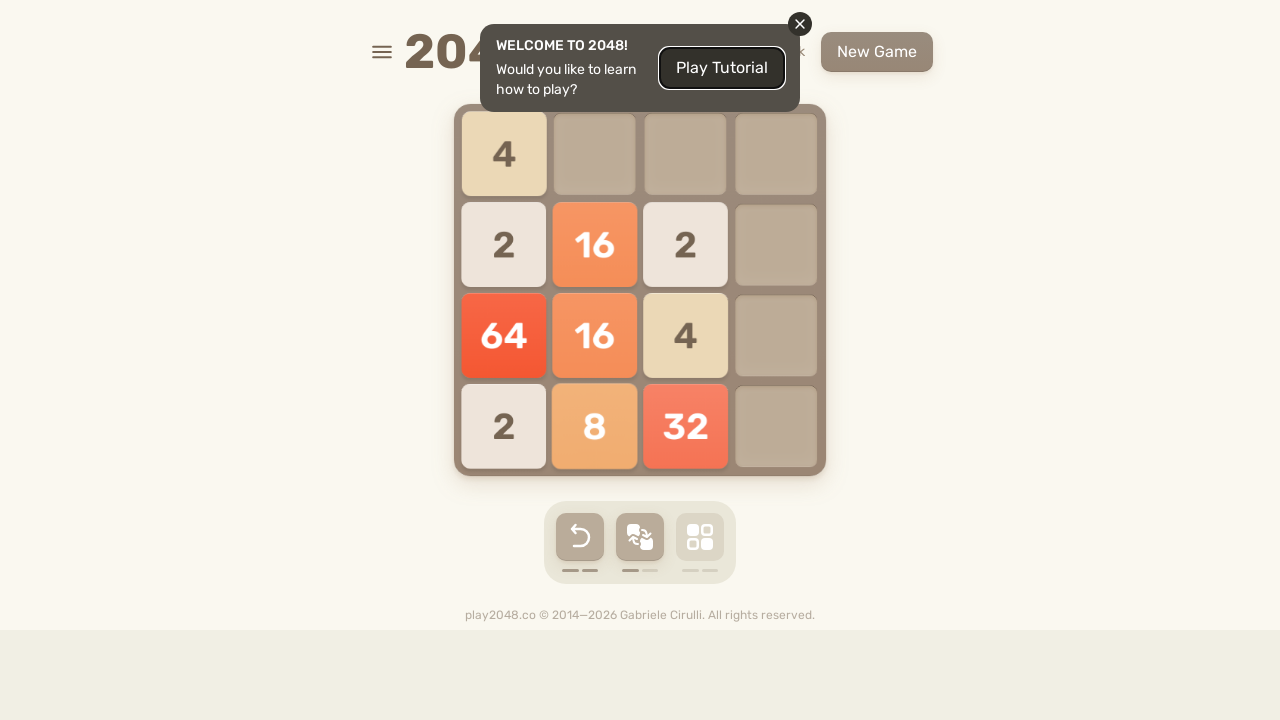

Pressed ArrowRight key
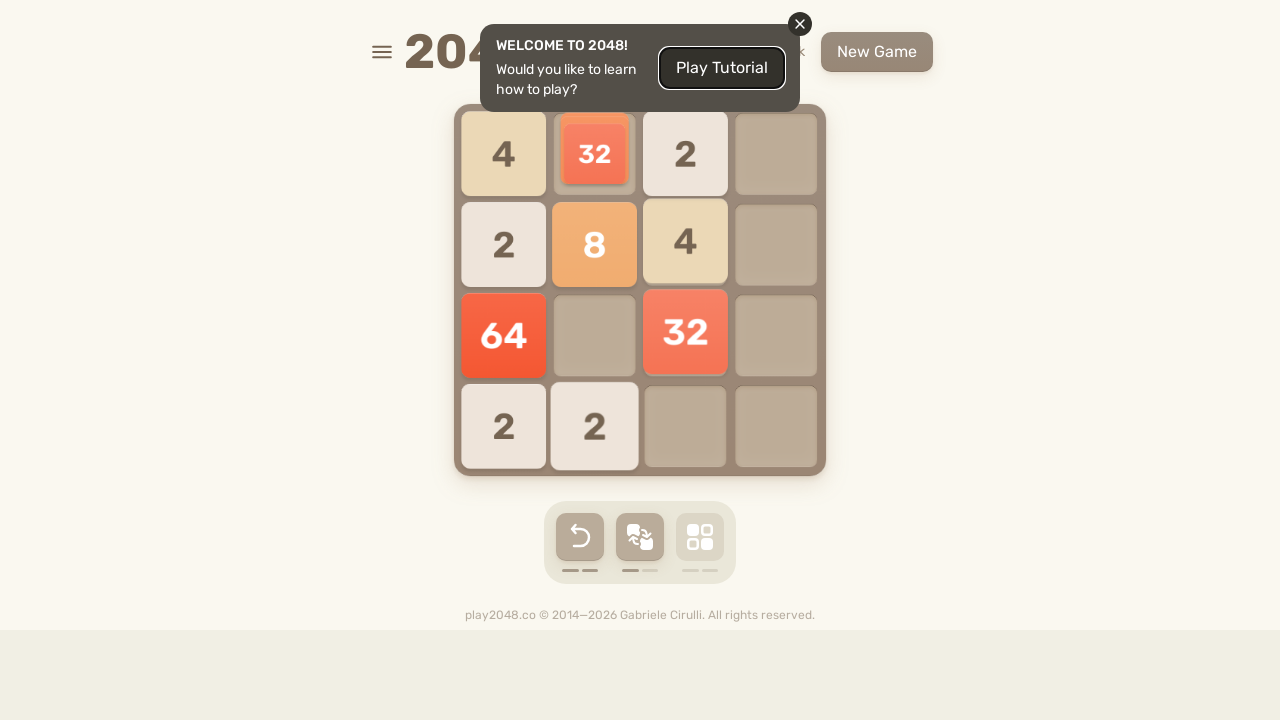

Pressed ArrowDown key
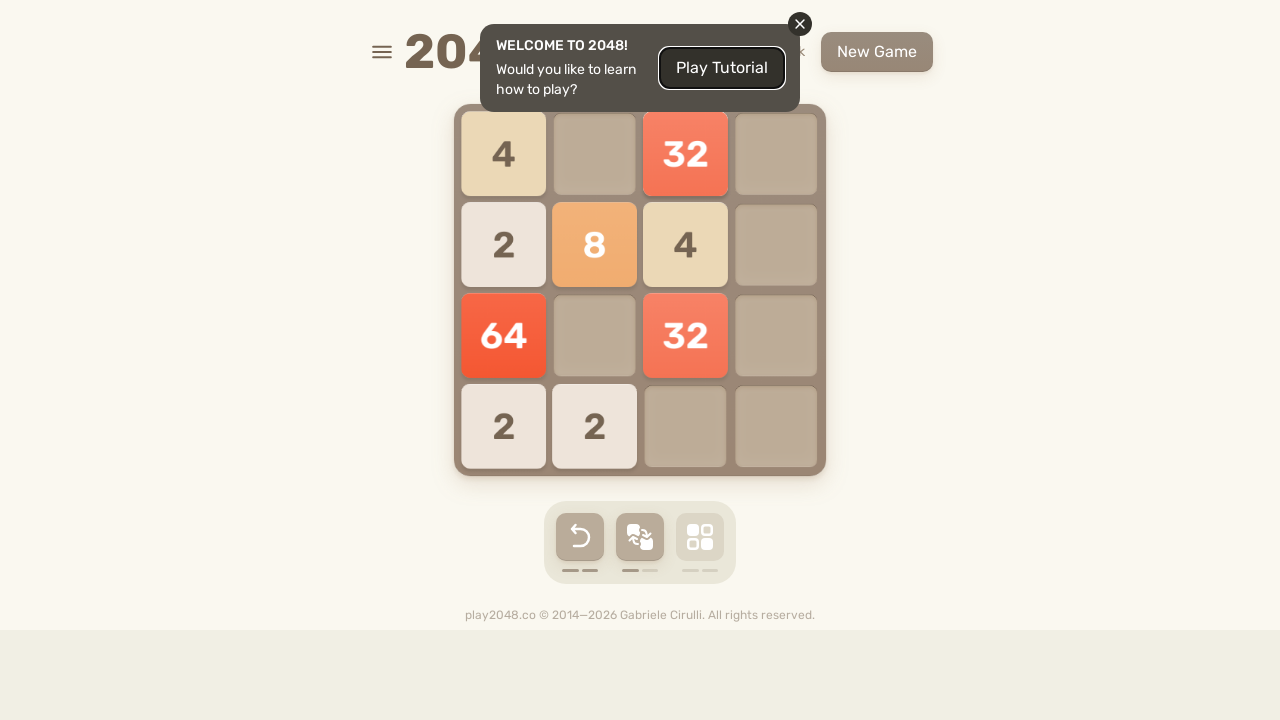

Pressed ArrowLeft key
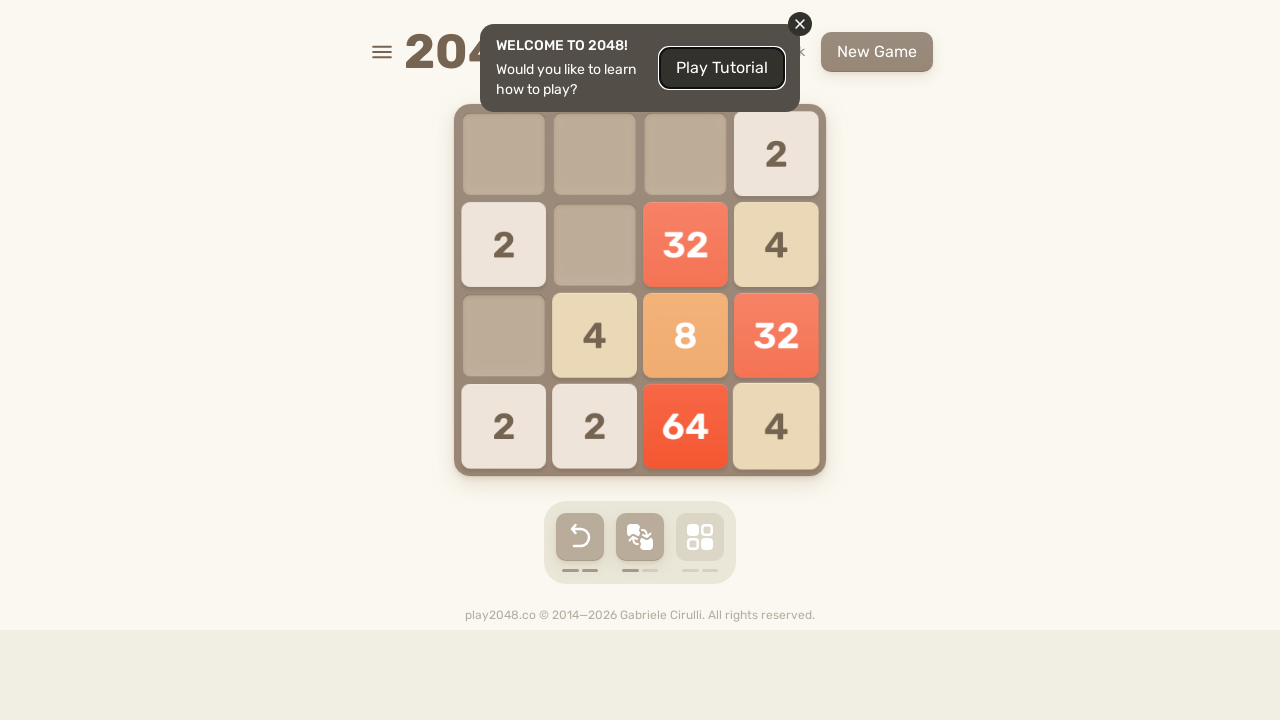

Pressed ArrowUp key
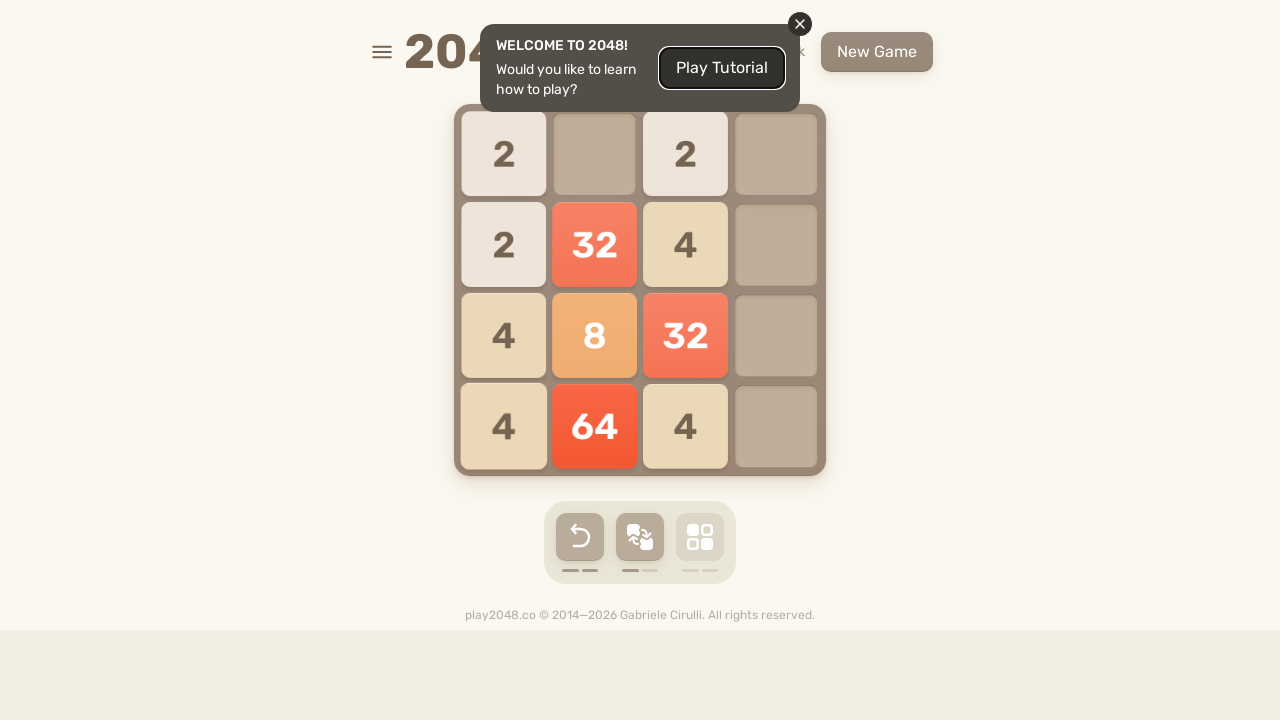

Pressed ArrowRight key
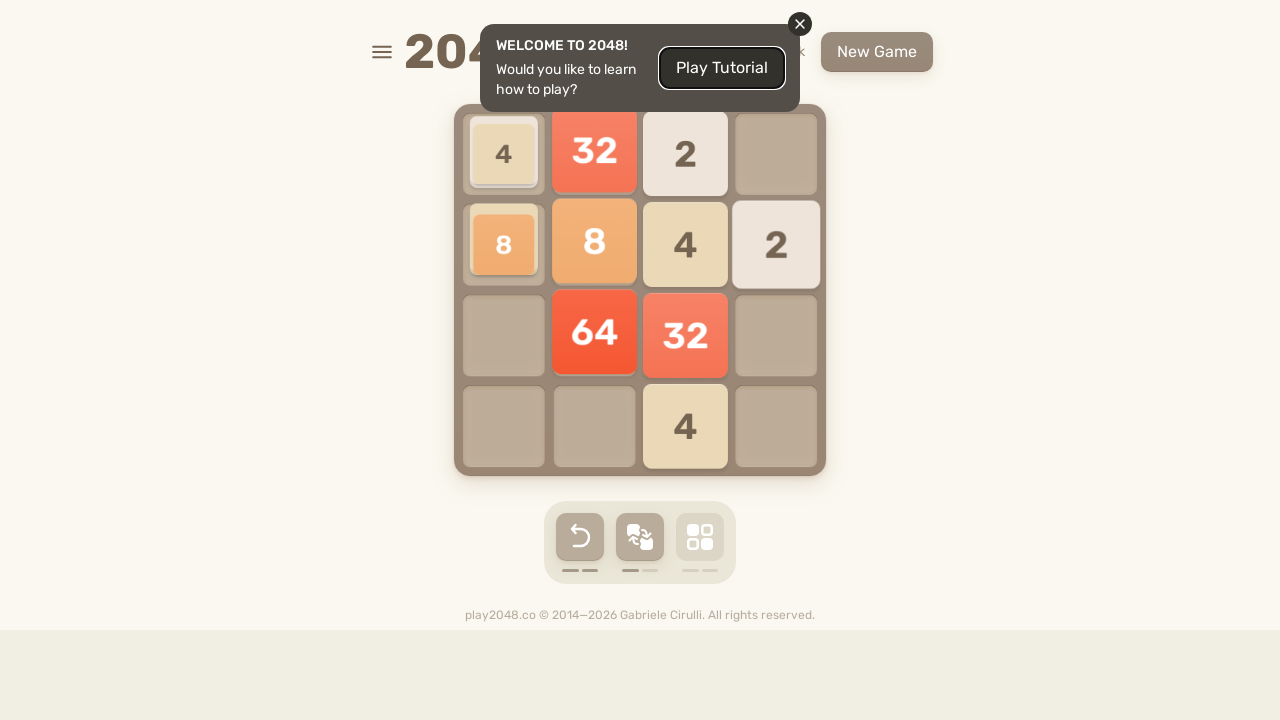

Pressed ArrowDown key
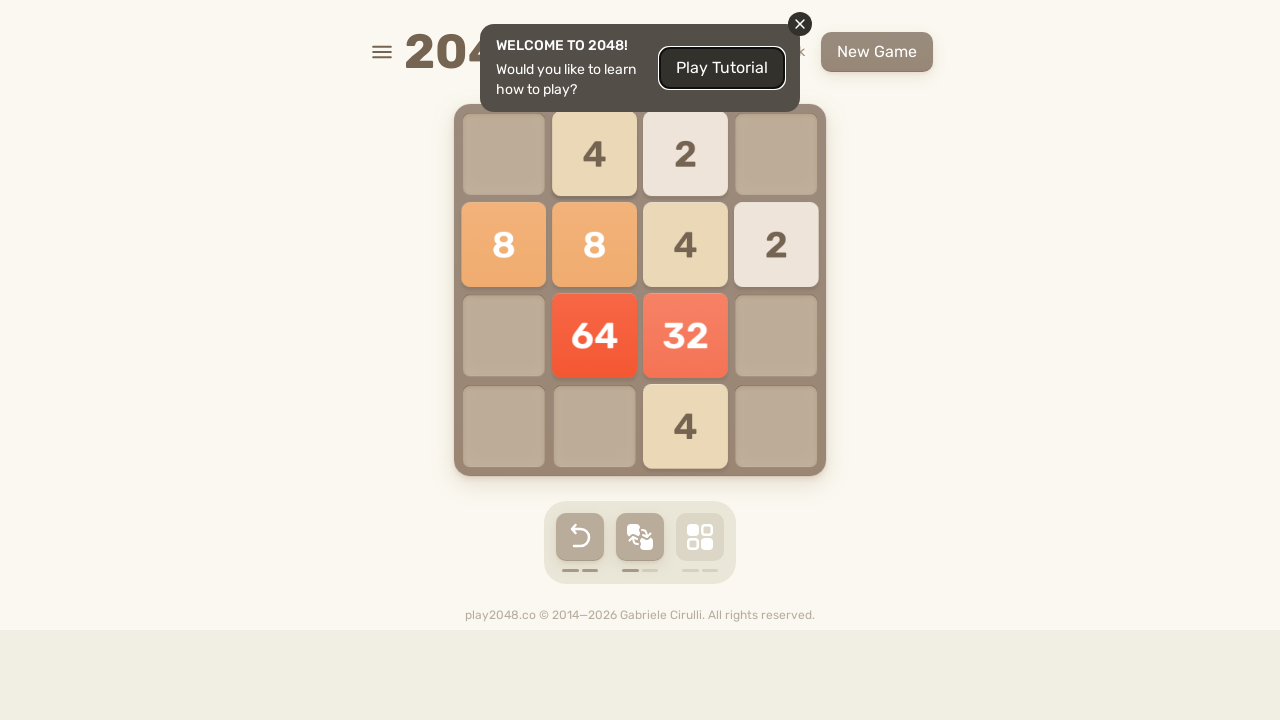

Pressed ArrowLeft key
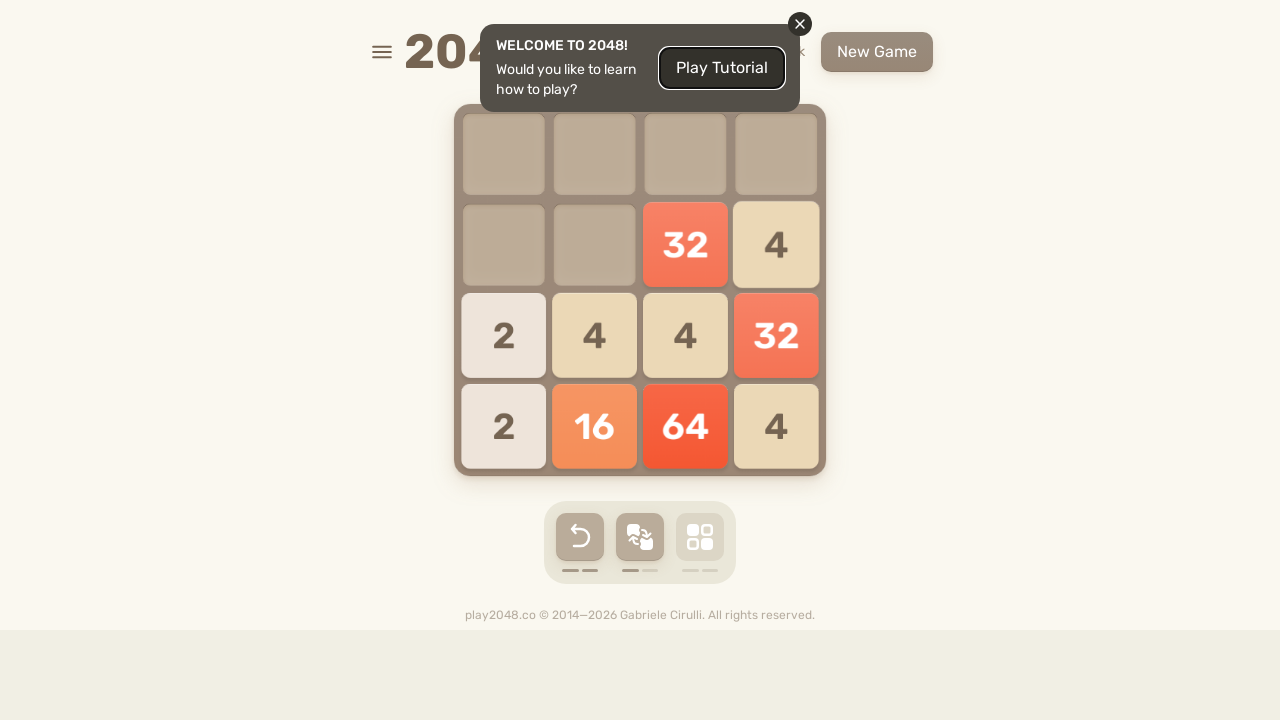

Pressed ArrowUp key
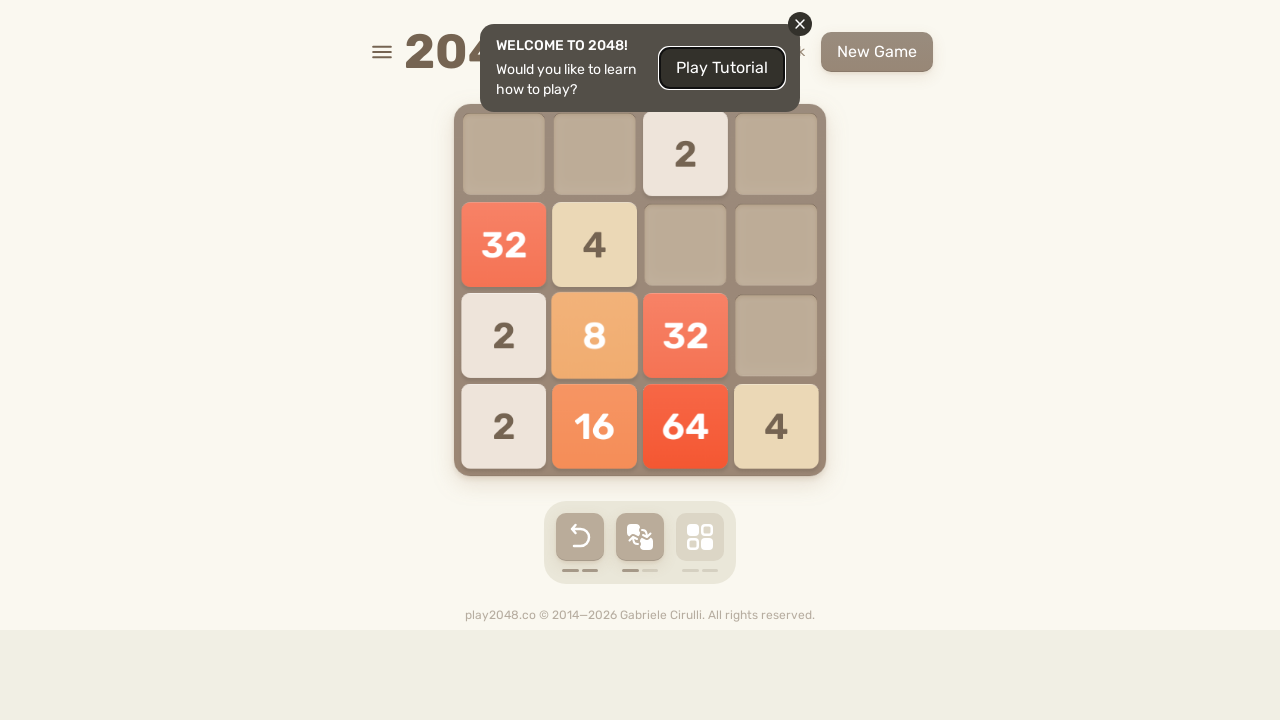

Pressed ArrowRight key
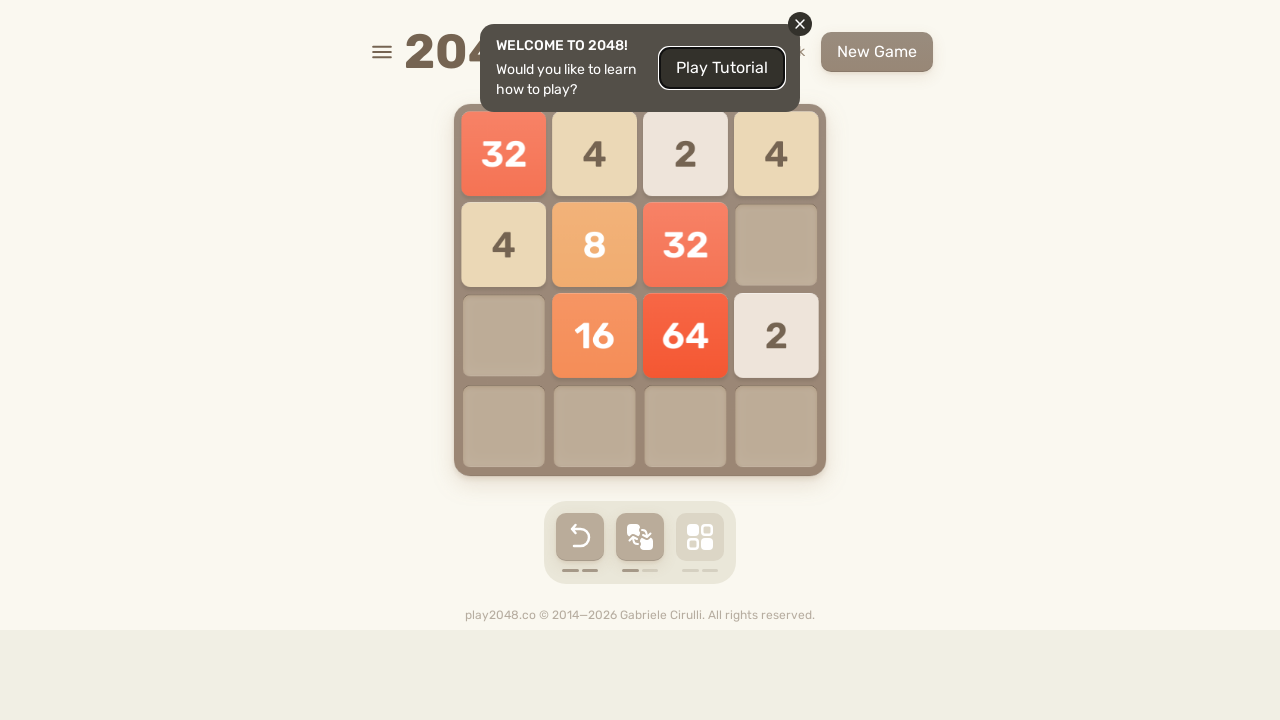

Pressed ArrowDown key
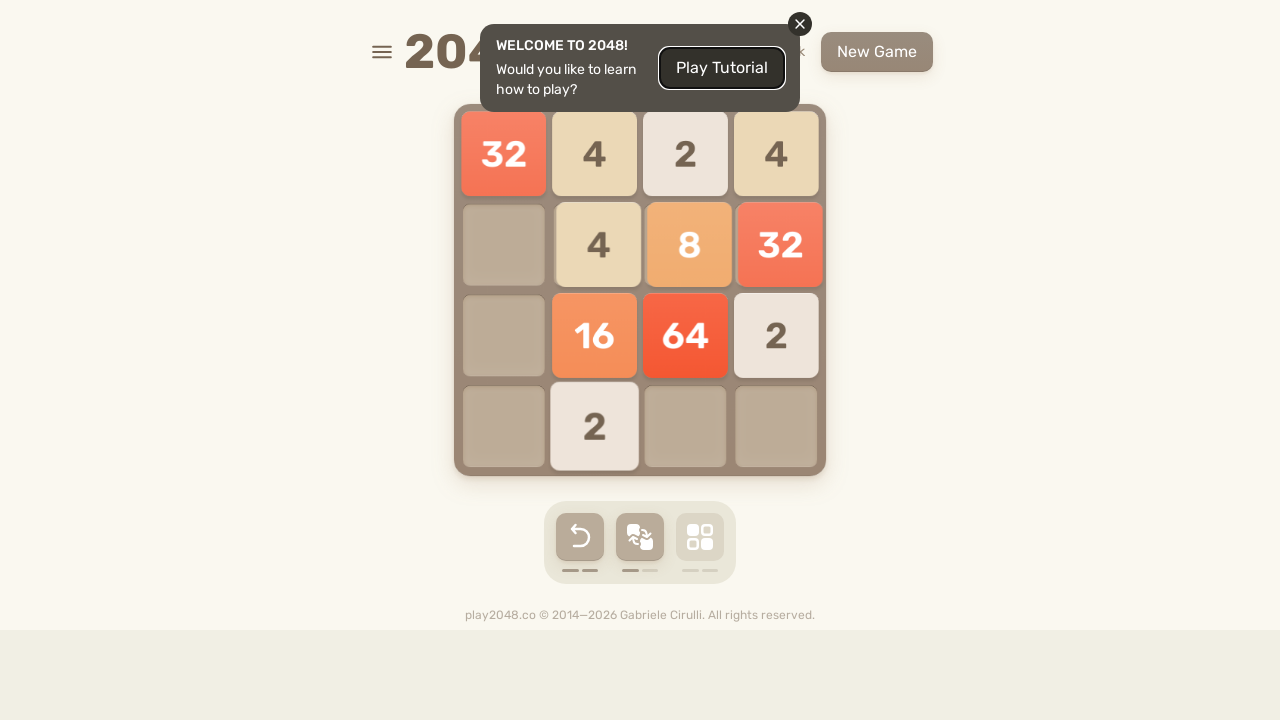

Pressed ArrowLeft key
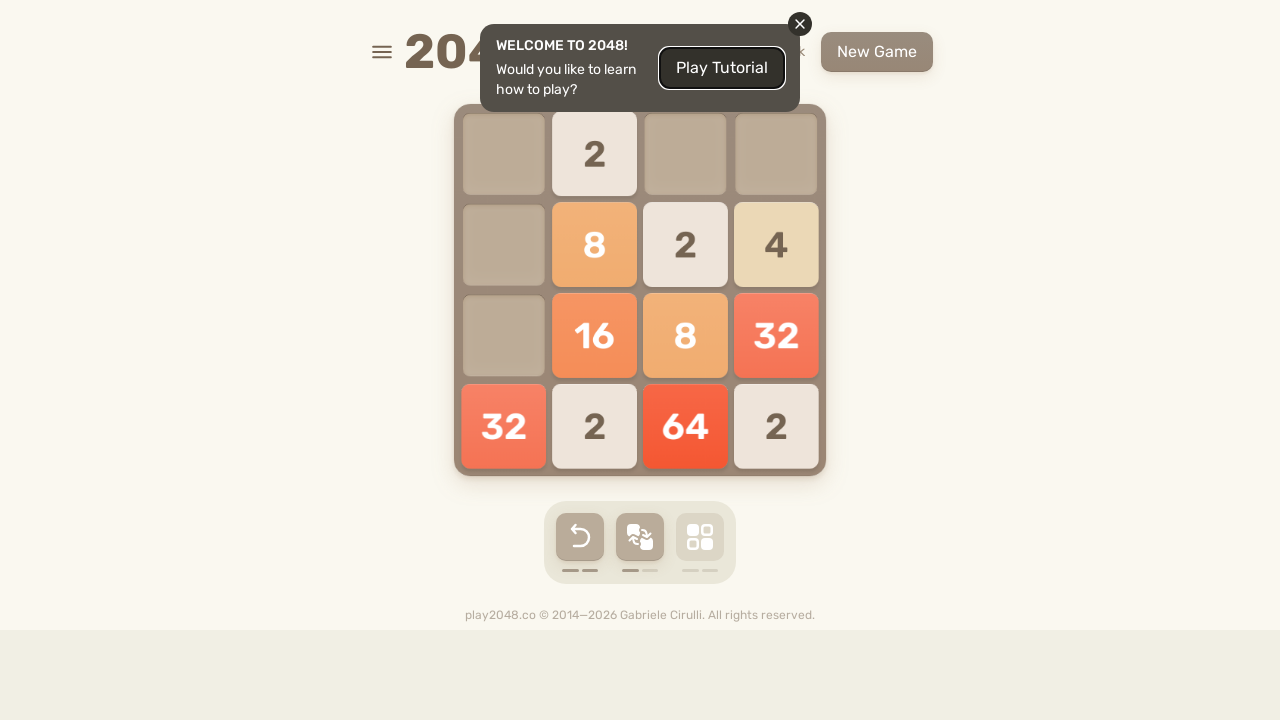

Pressed ArrowUp key
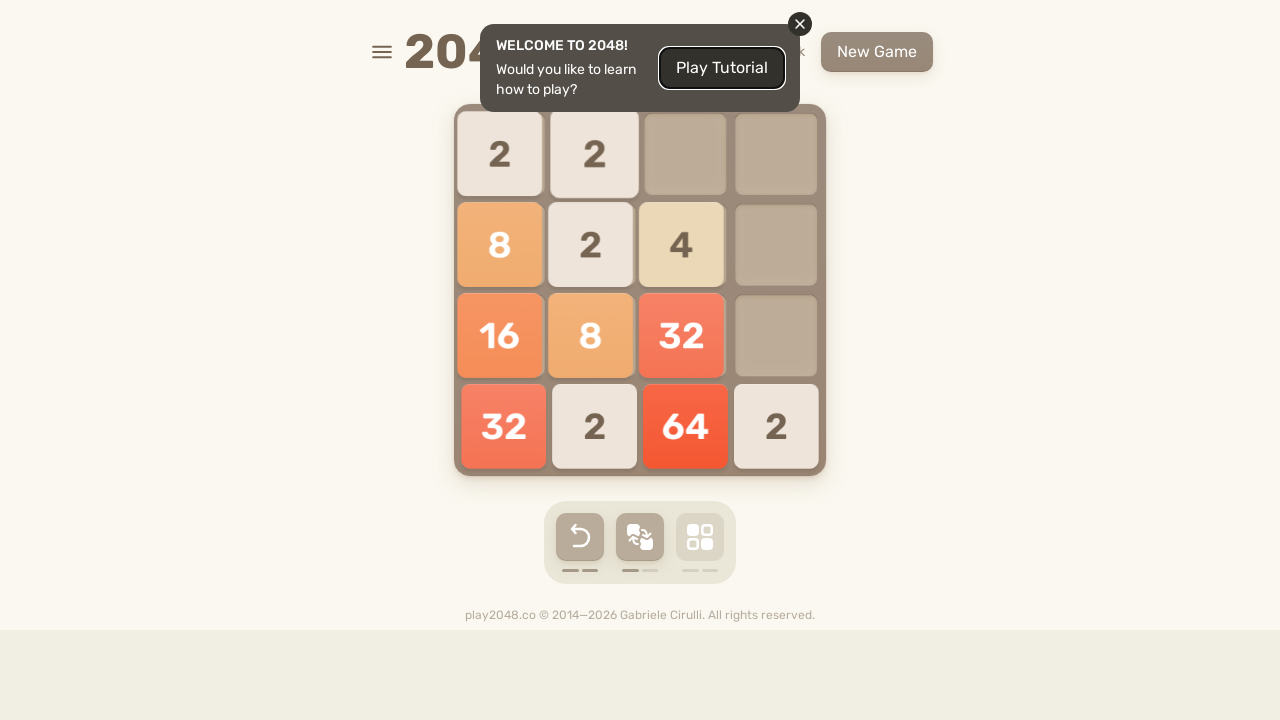

Pressed ArrowRight key
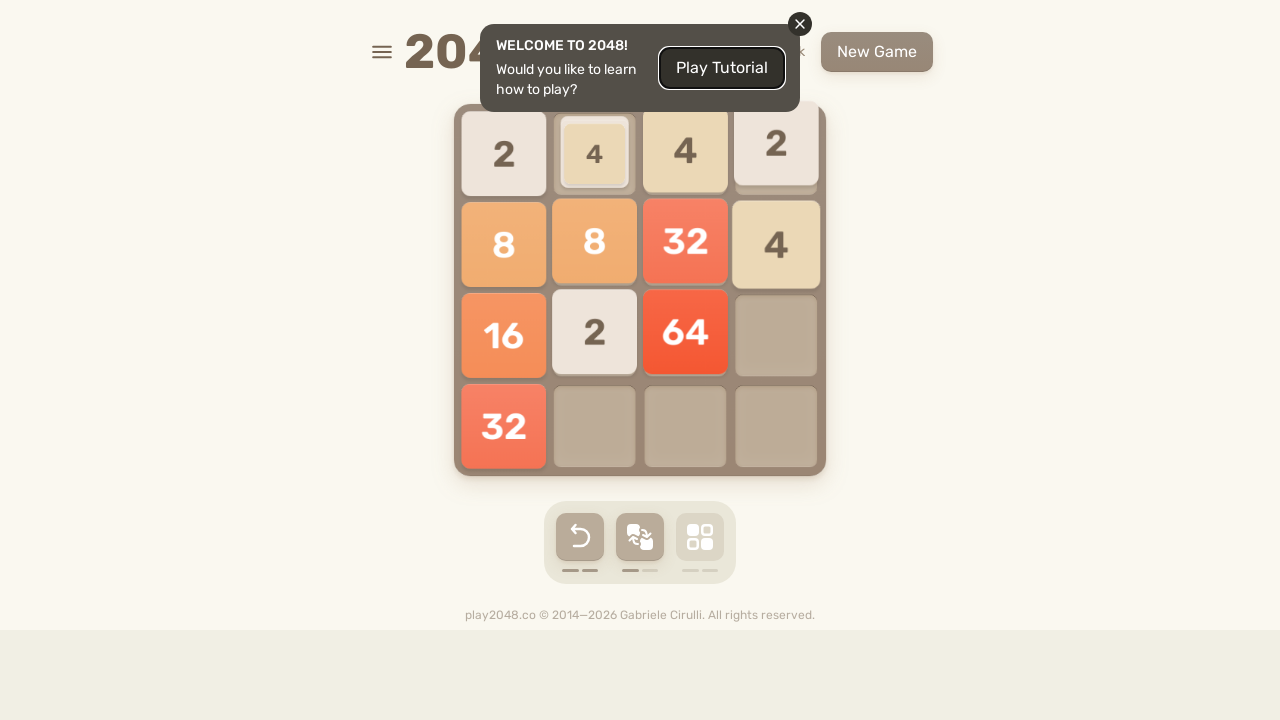

Pressed ArrowDown key
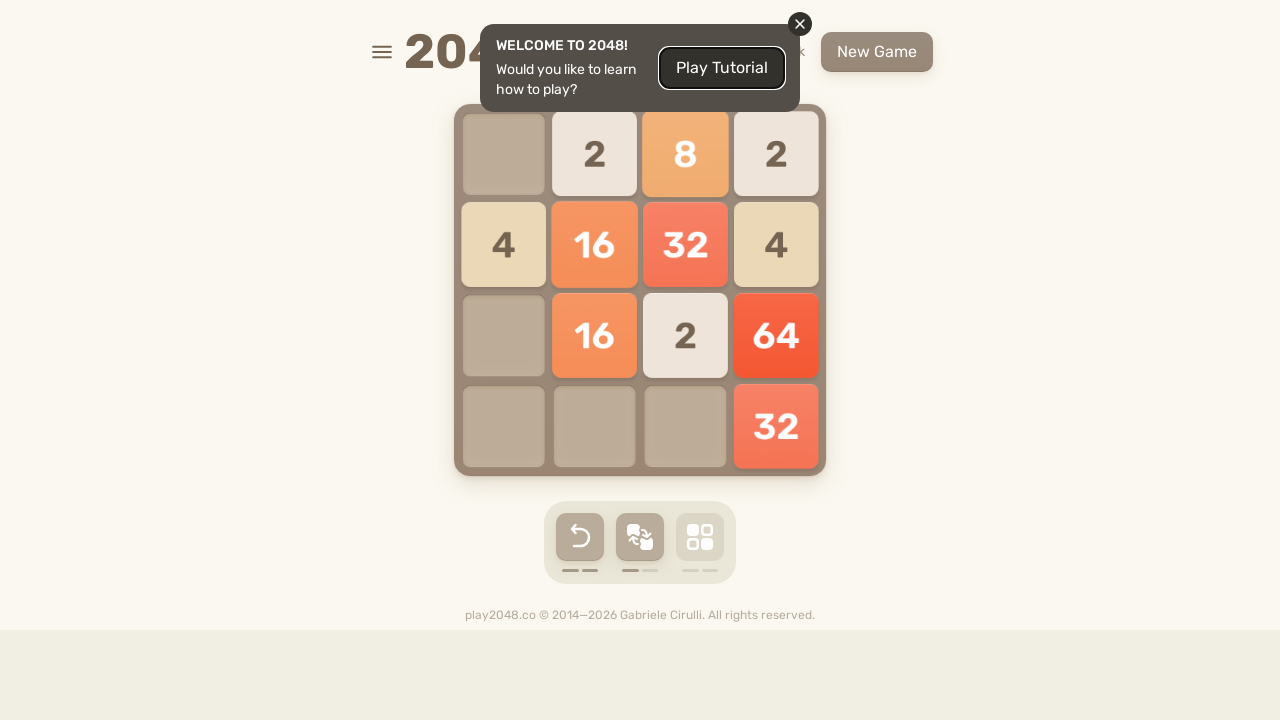

Pressed ArrowLeft key
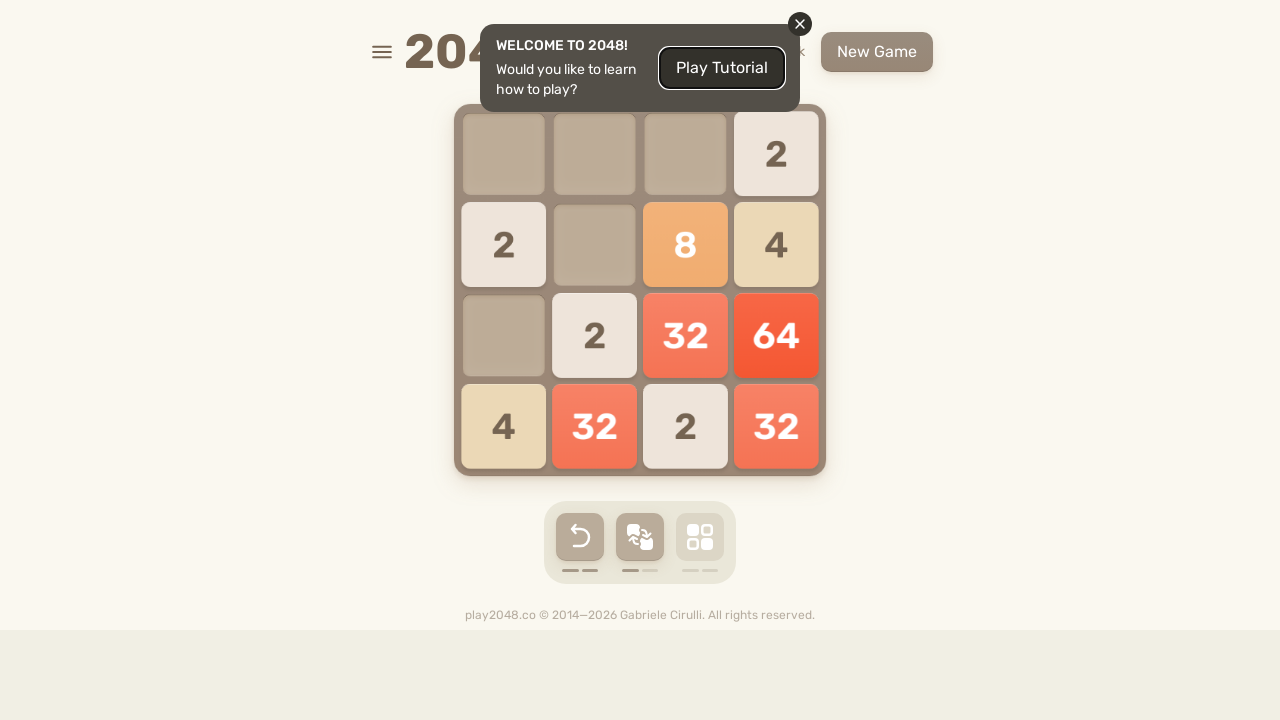

Pressed ArrowUp key
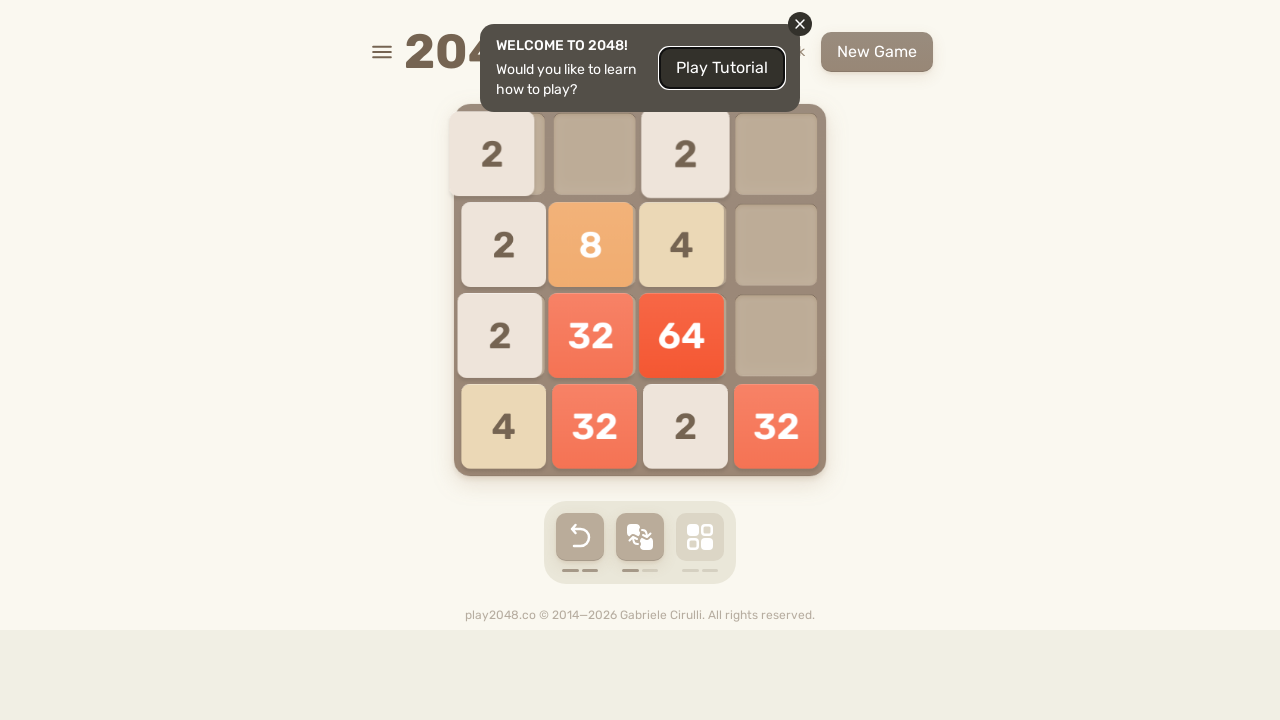

Pressed ArrowRight key
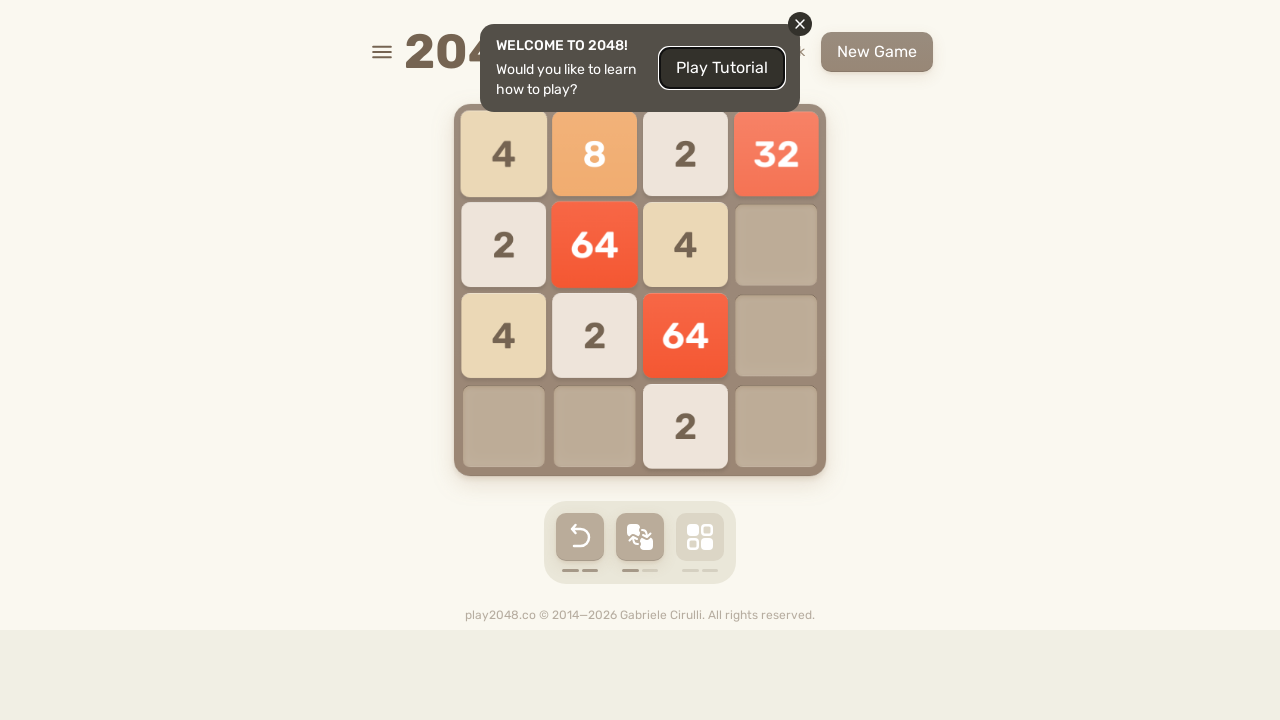

Pressed ArrowDown key
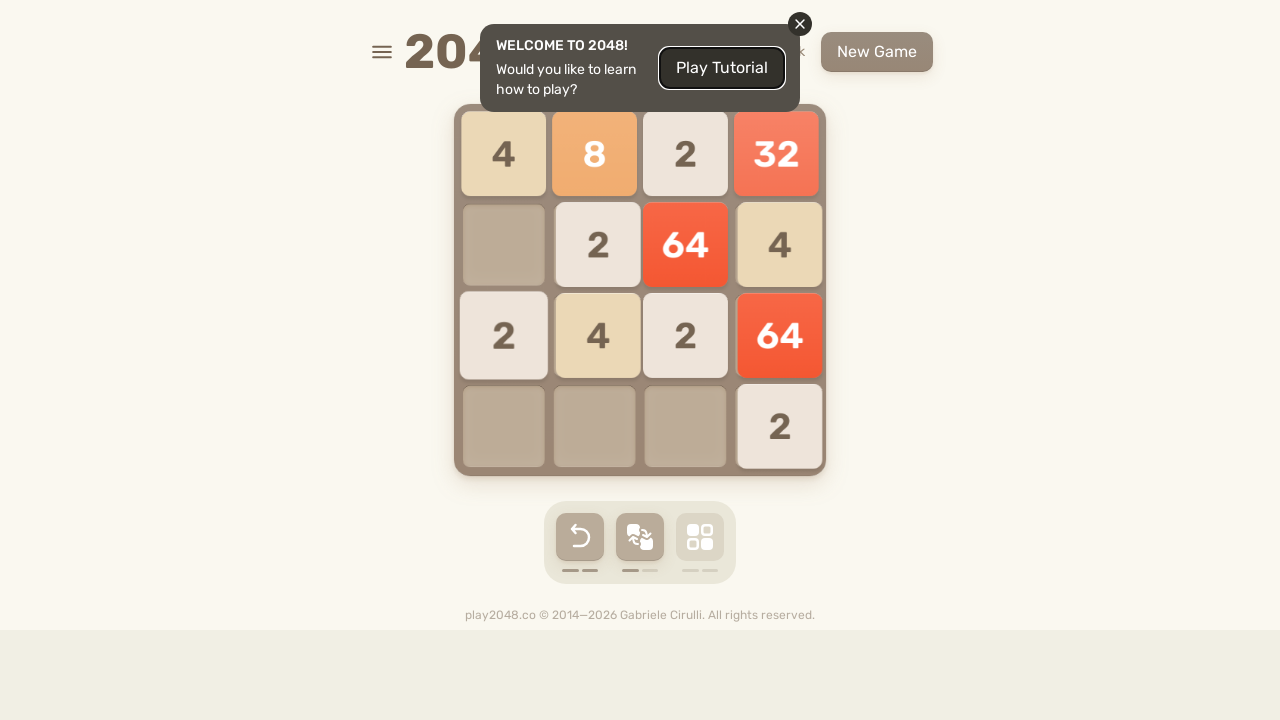

Pressed ArrowLeft key
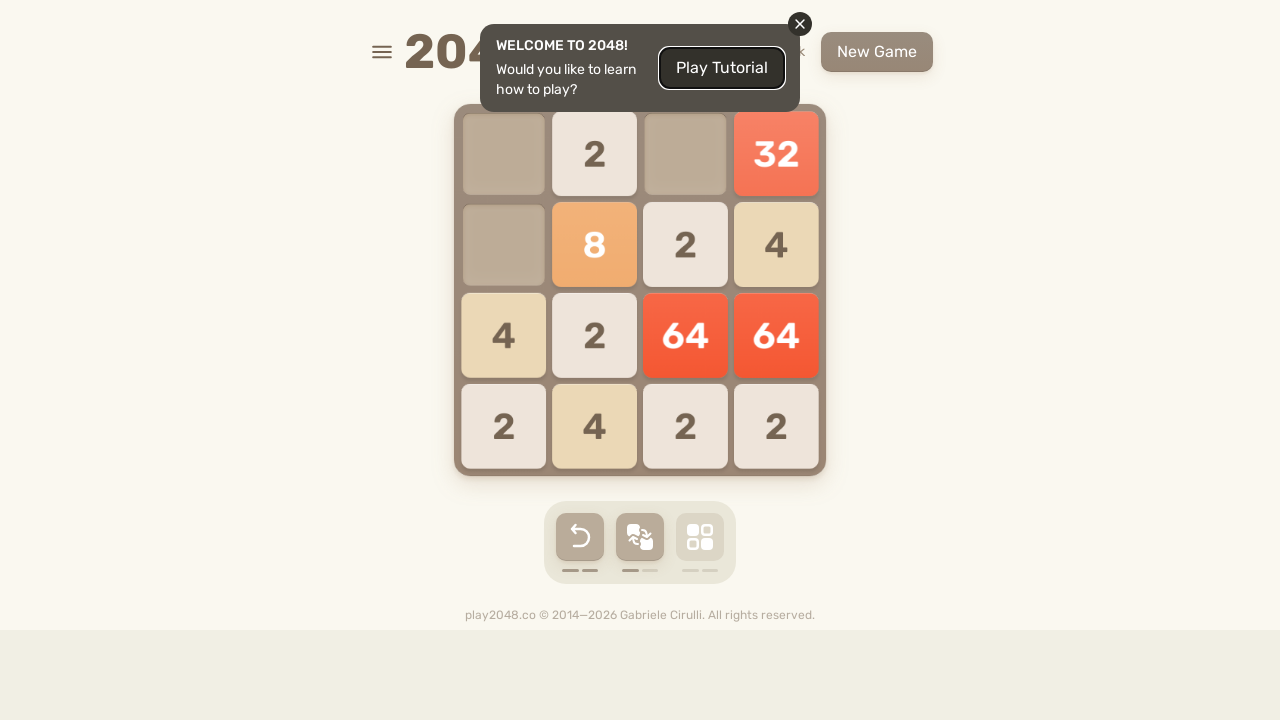

Pressed ArrowUp key
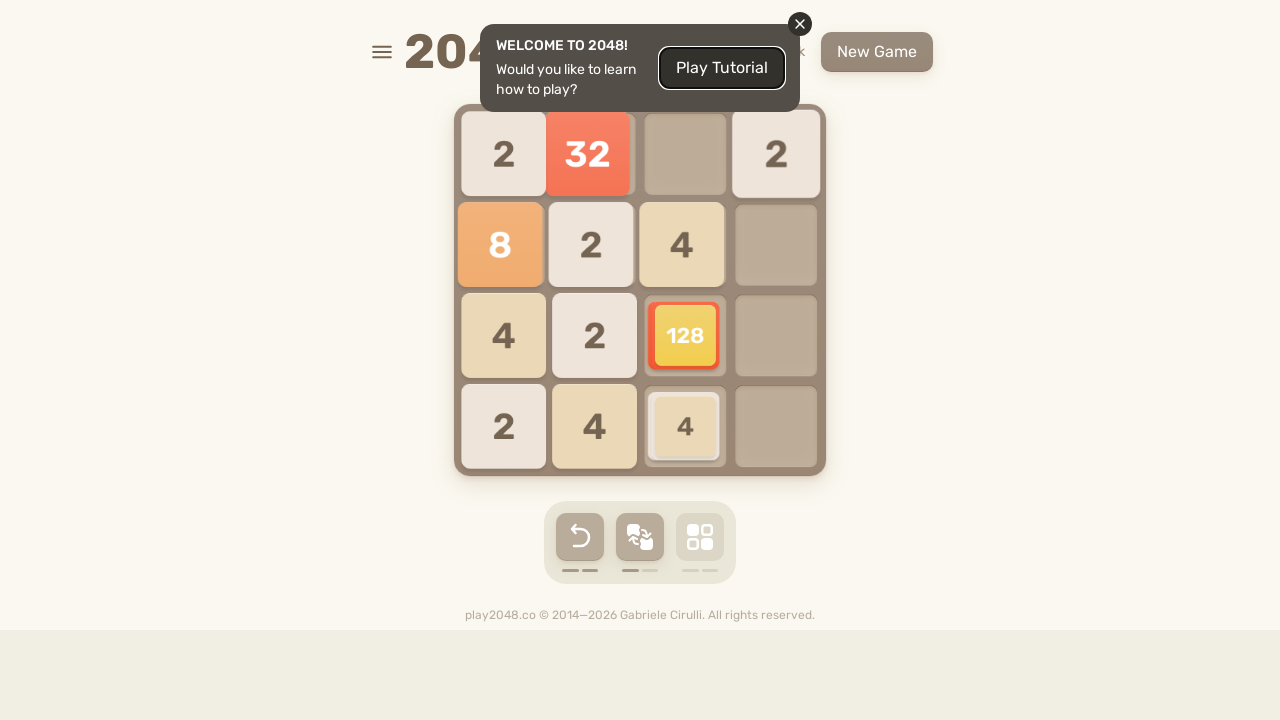

Pressed ArrowRight key
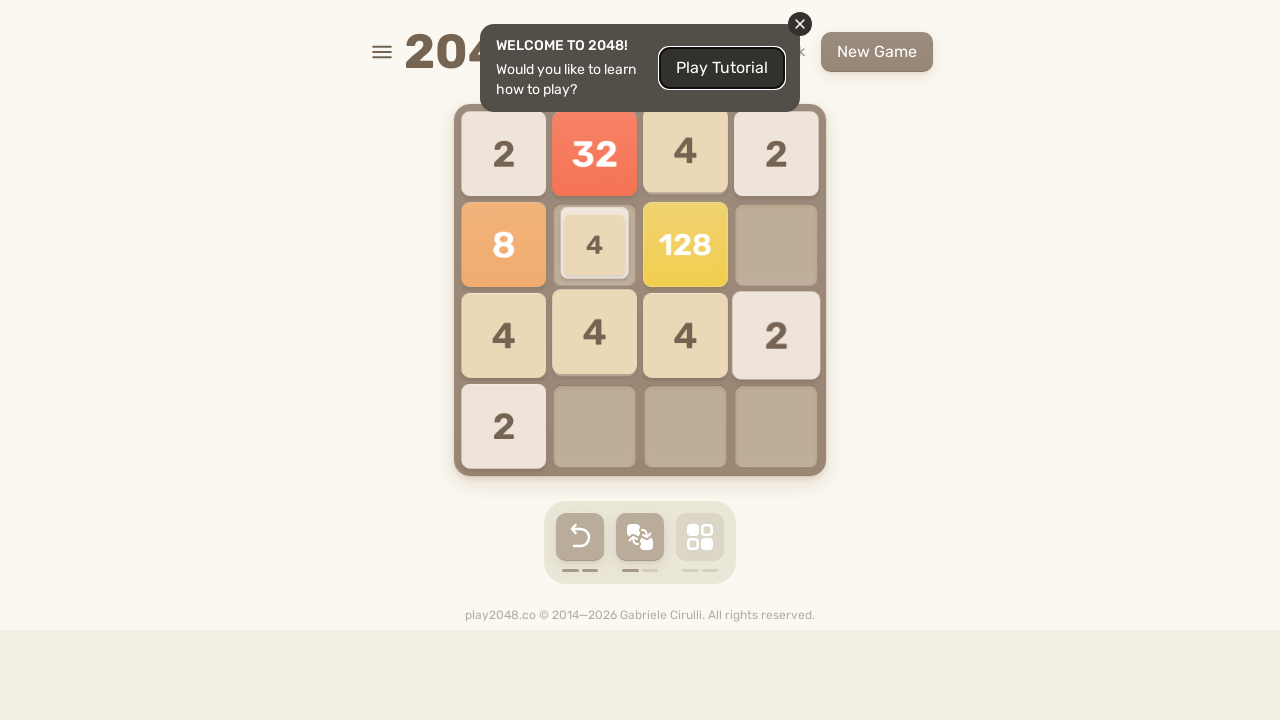

Pressed ArrowDown key
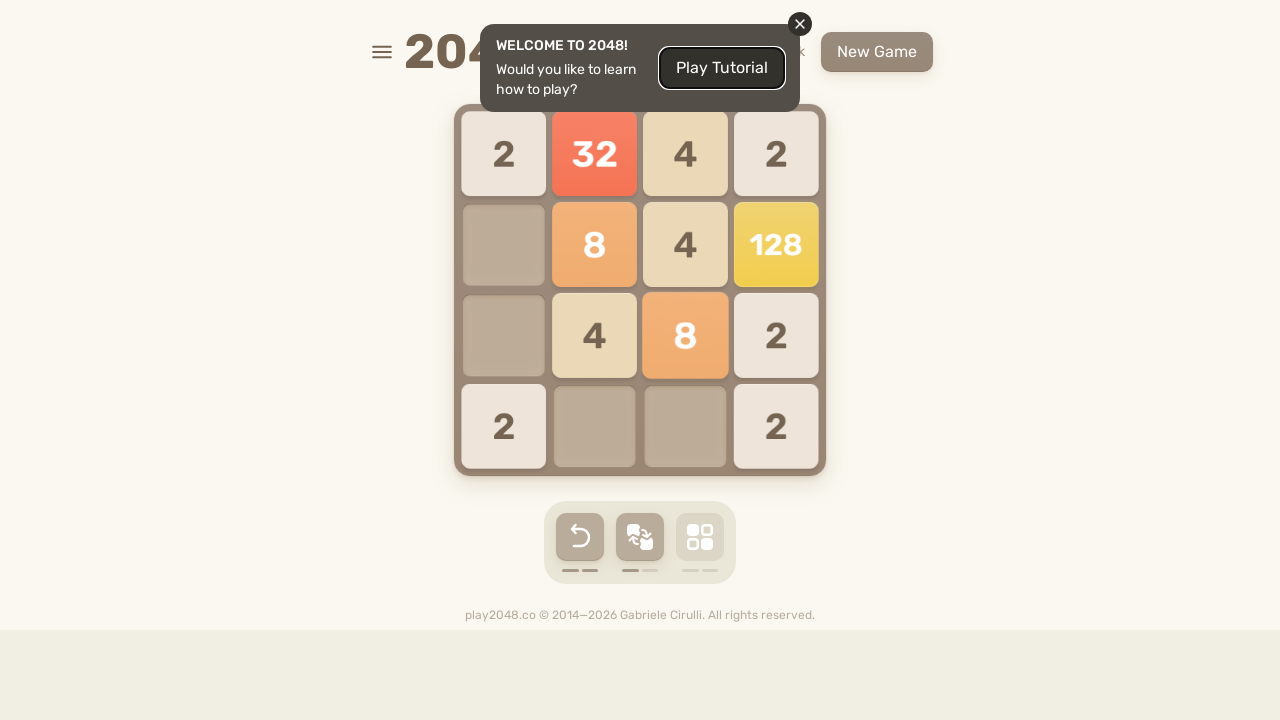

Pressed ArrowLeft key
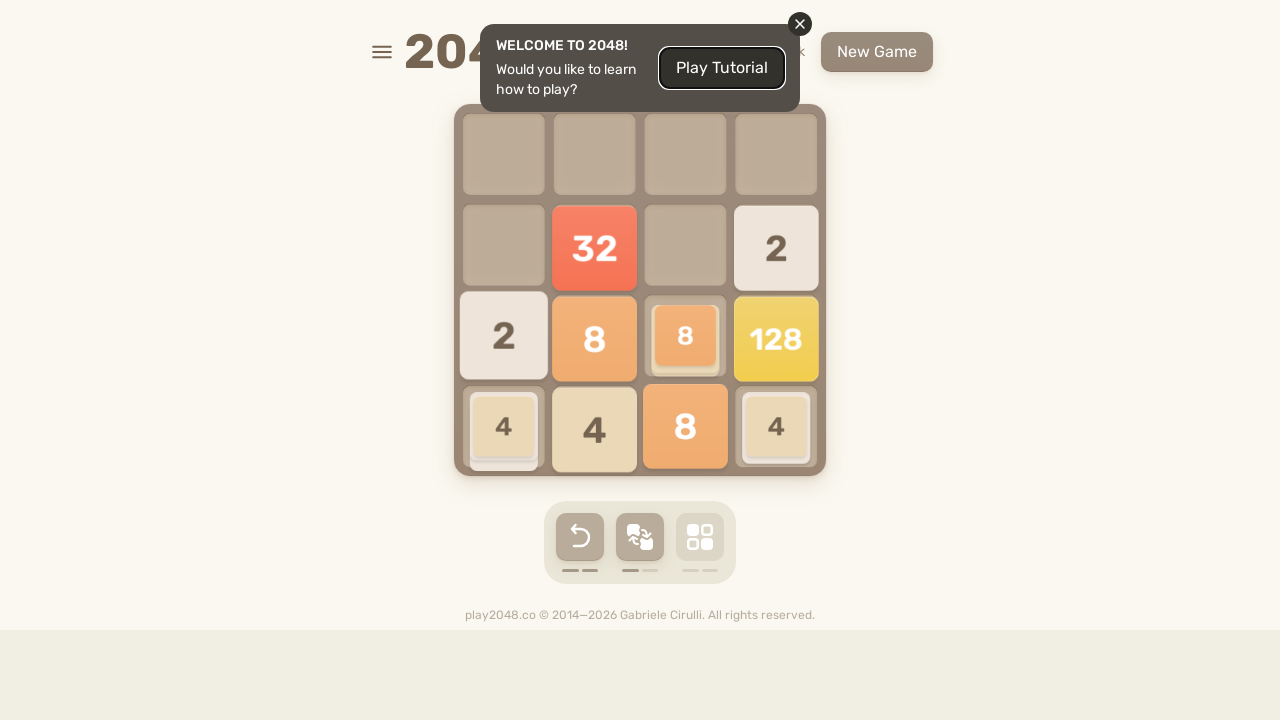

Pressed ArrowUp key
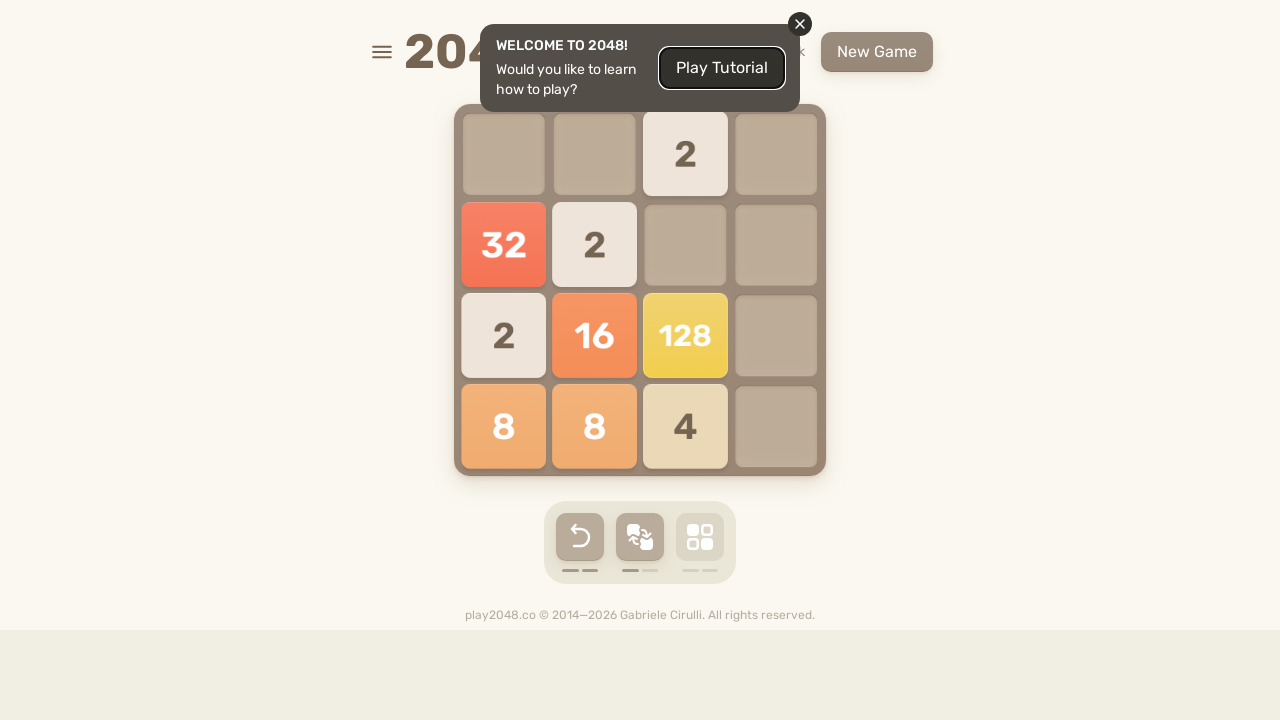

Pressed ArrowRight key
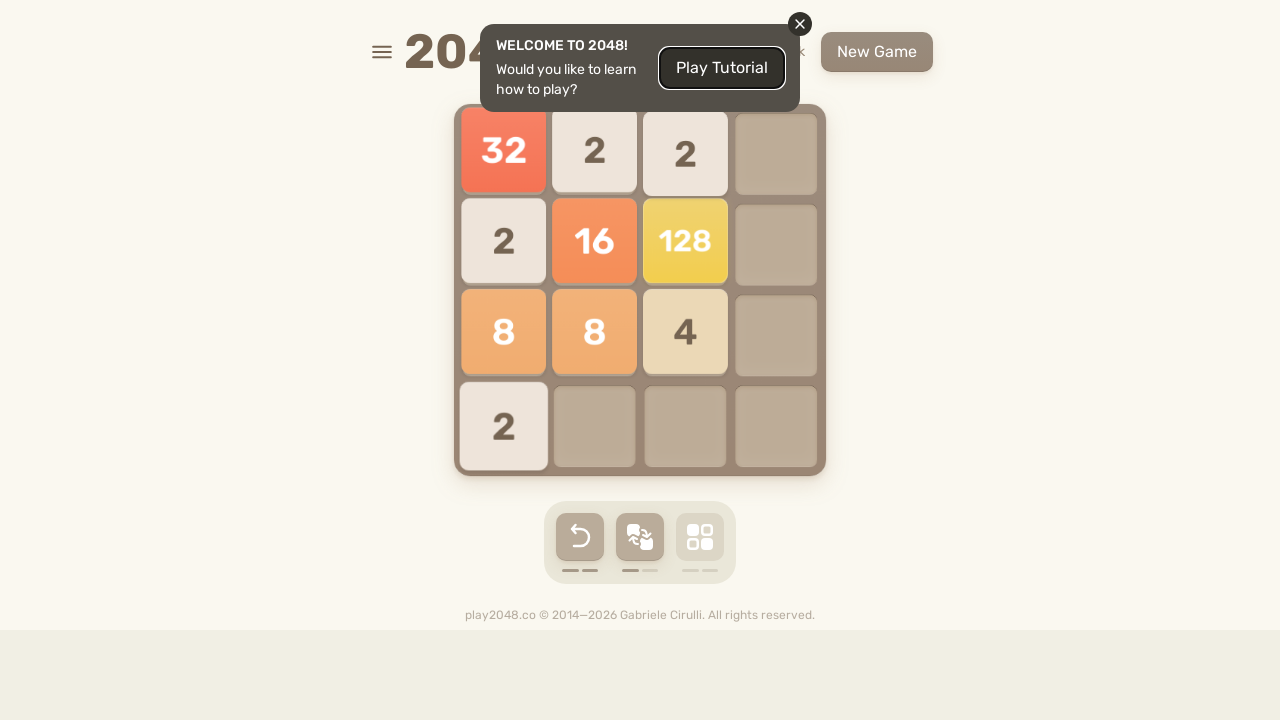

Pressed ArrowDown key
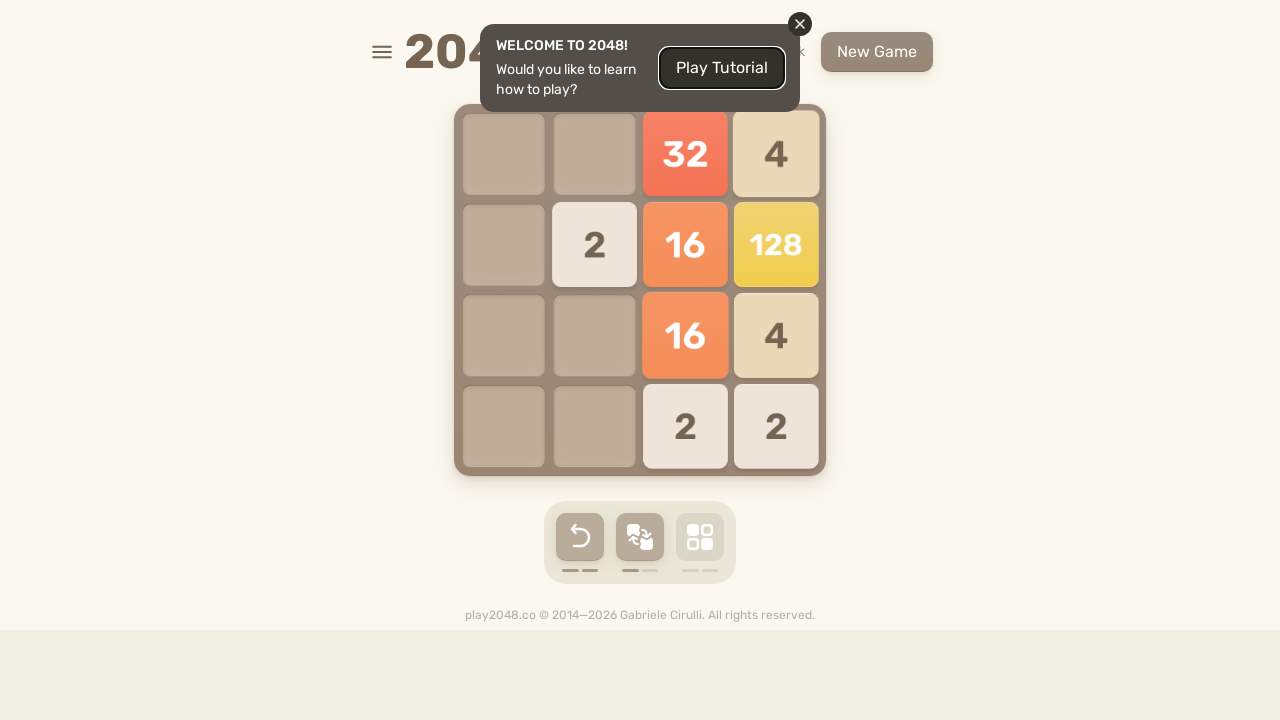

Pressed ArrowLeft key
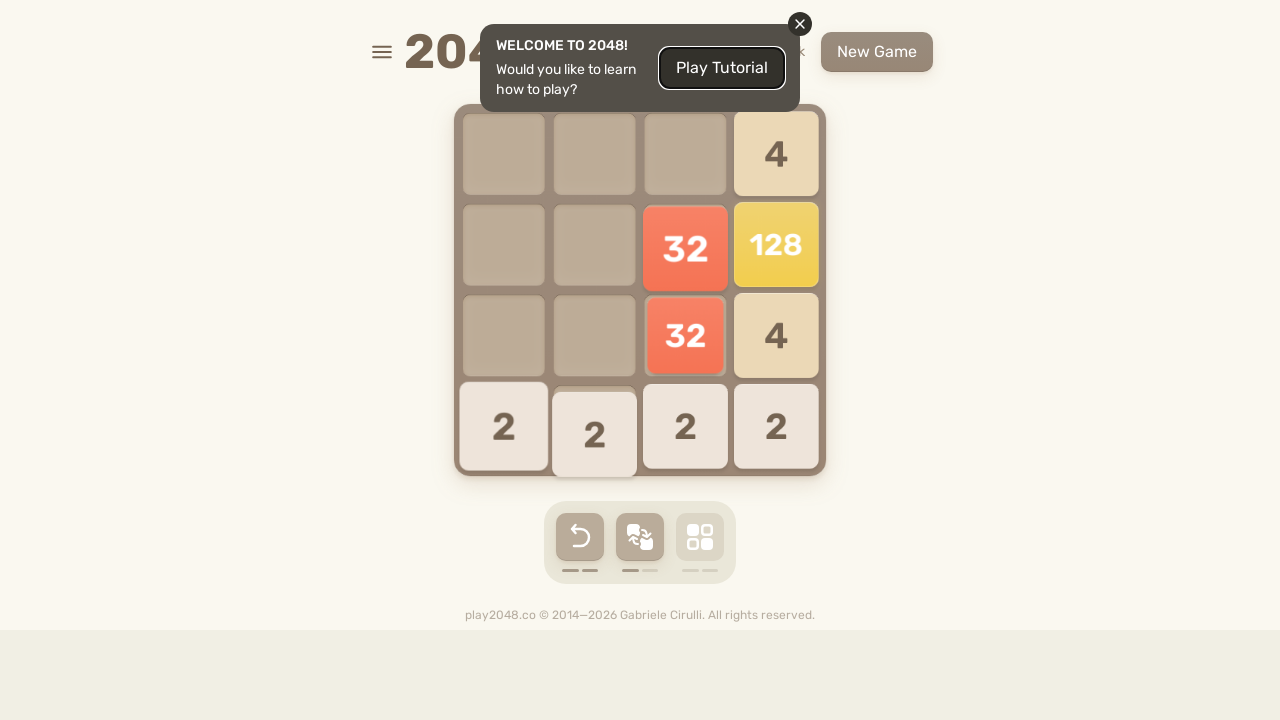

Pressed ArrowUp key
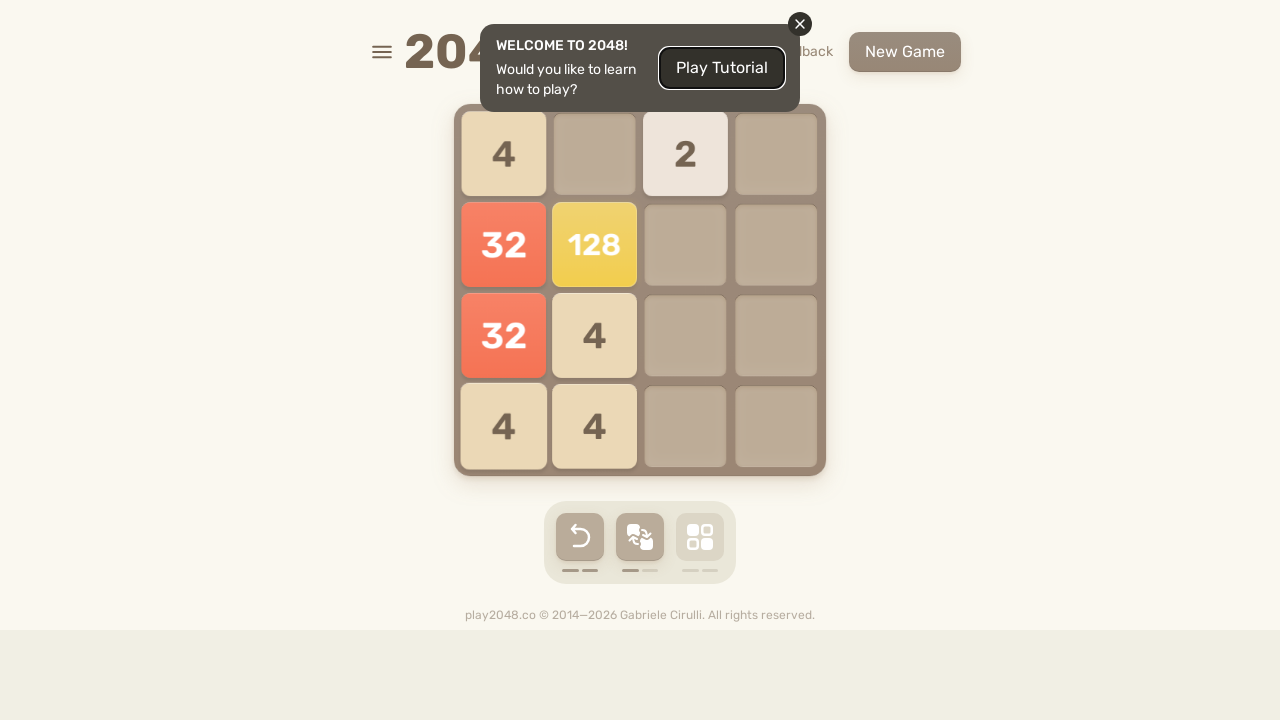

Pressed ArrowRight key
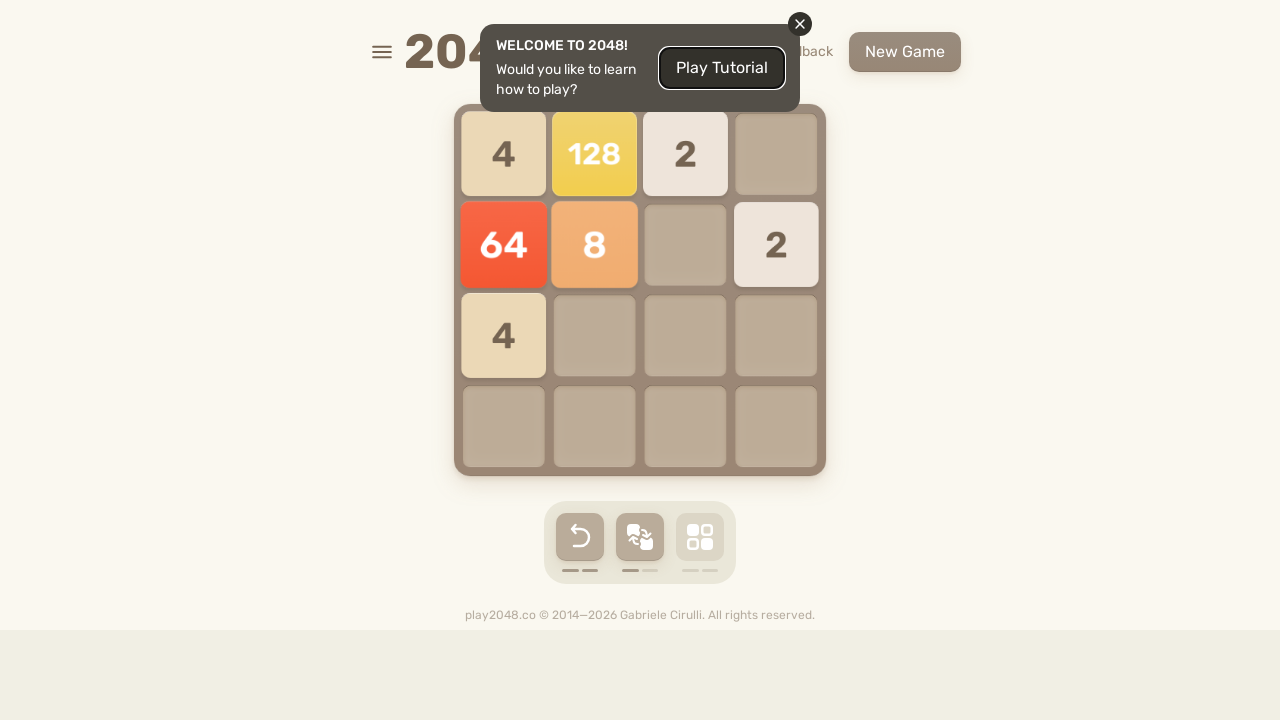

Pressed ArrowDown key
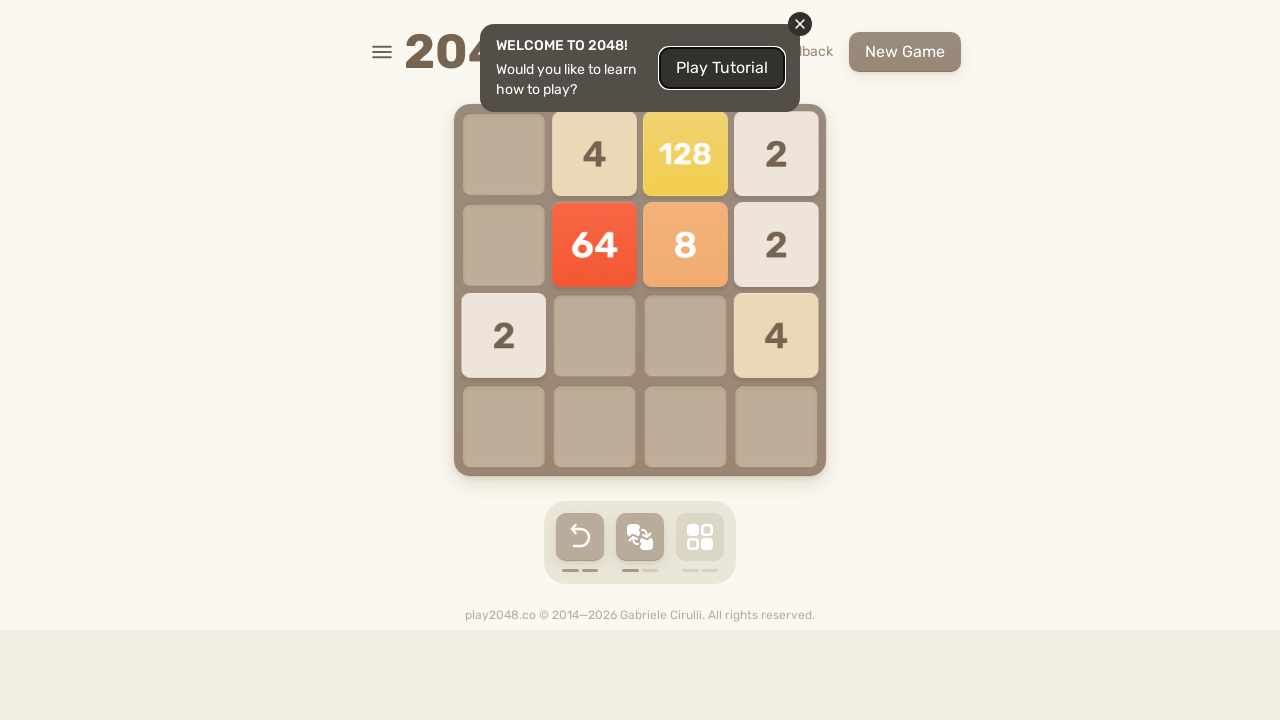

Pressed ArrowLeft key
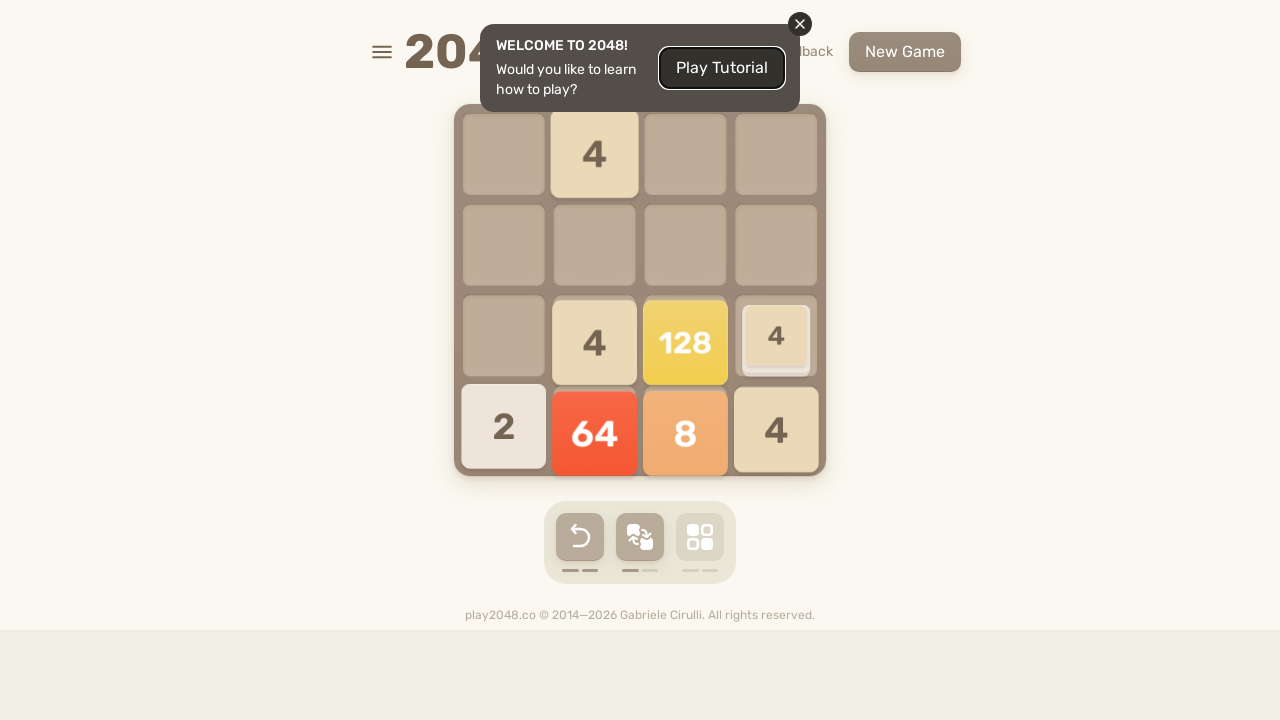

Pressed ArrowUp key
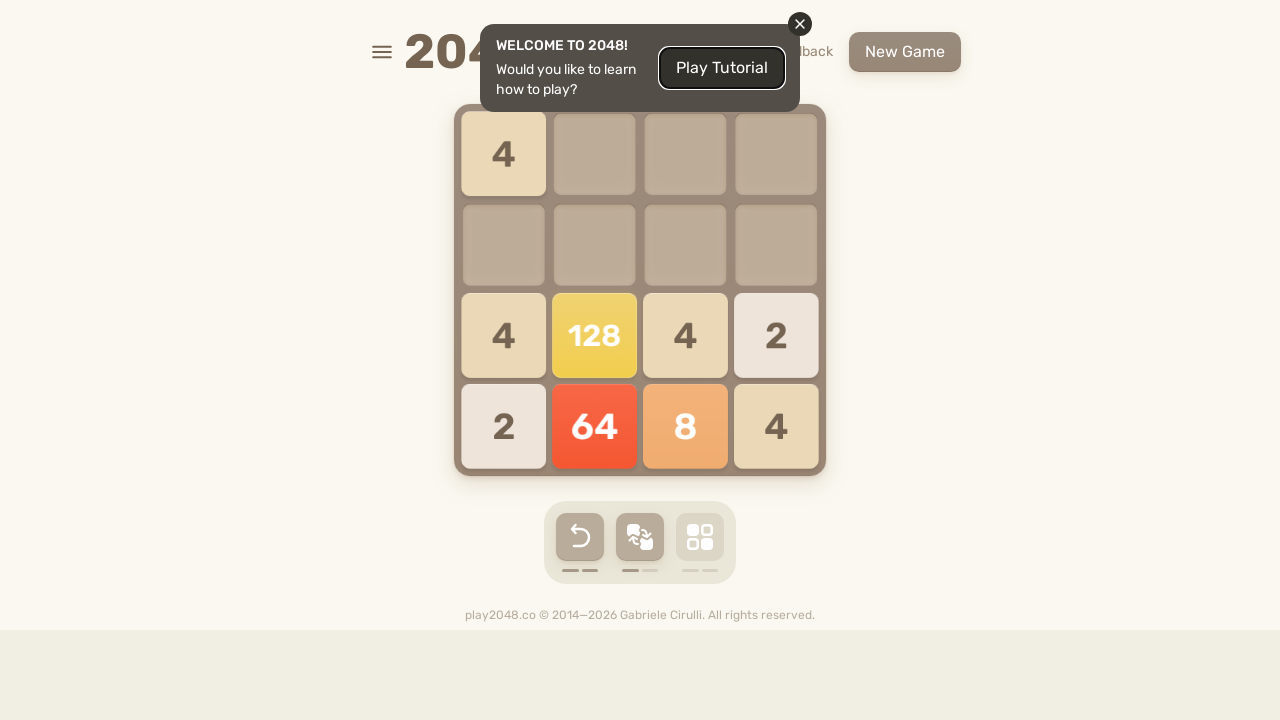

Pressed ArrowRight key
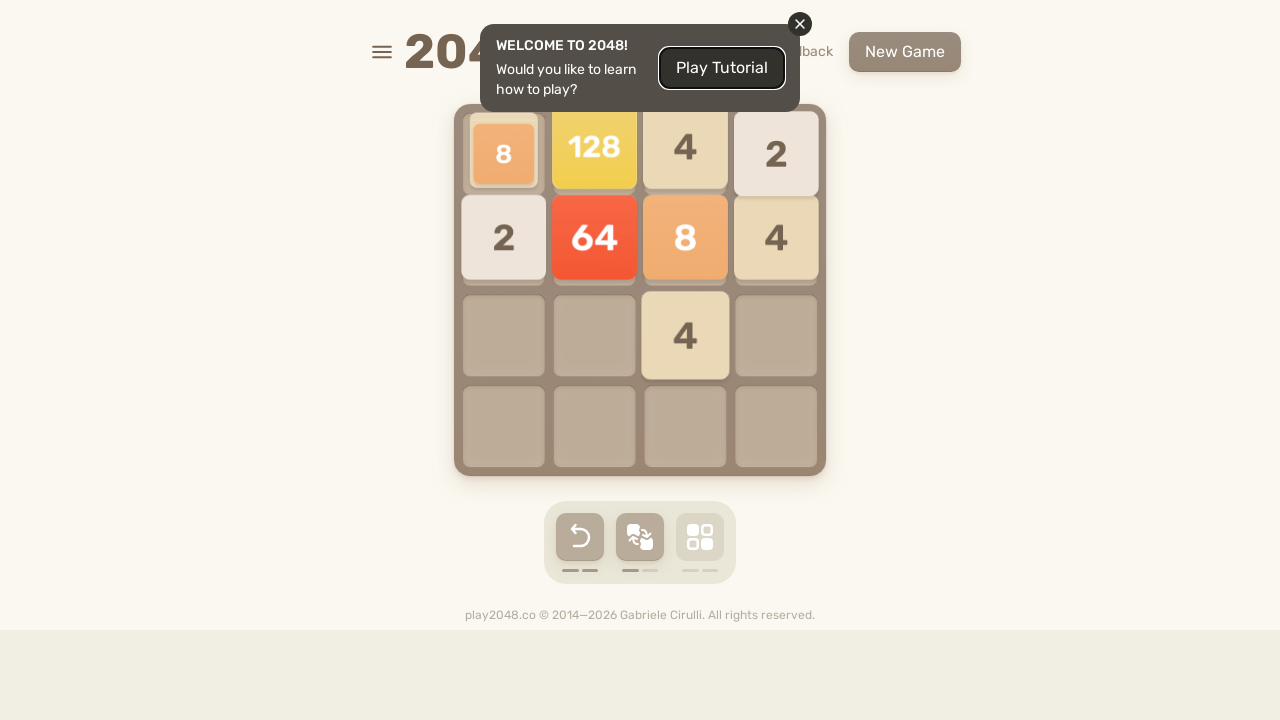

Pressed ArrowDown key
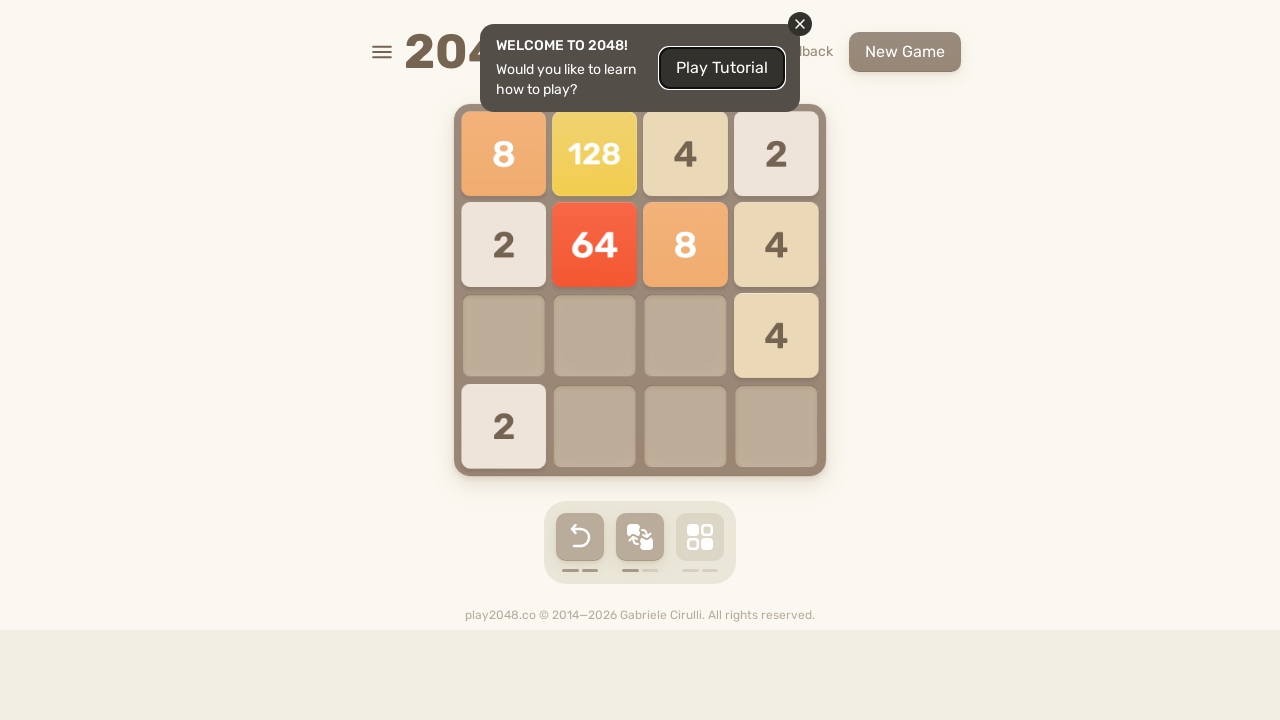

Pressed ArrowLeft key
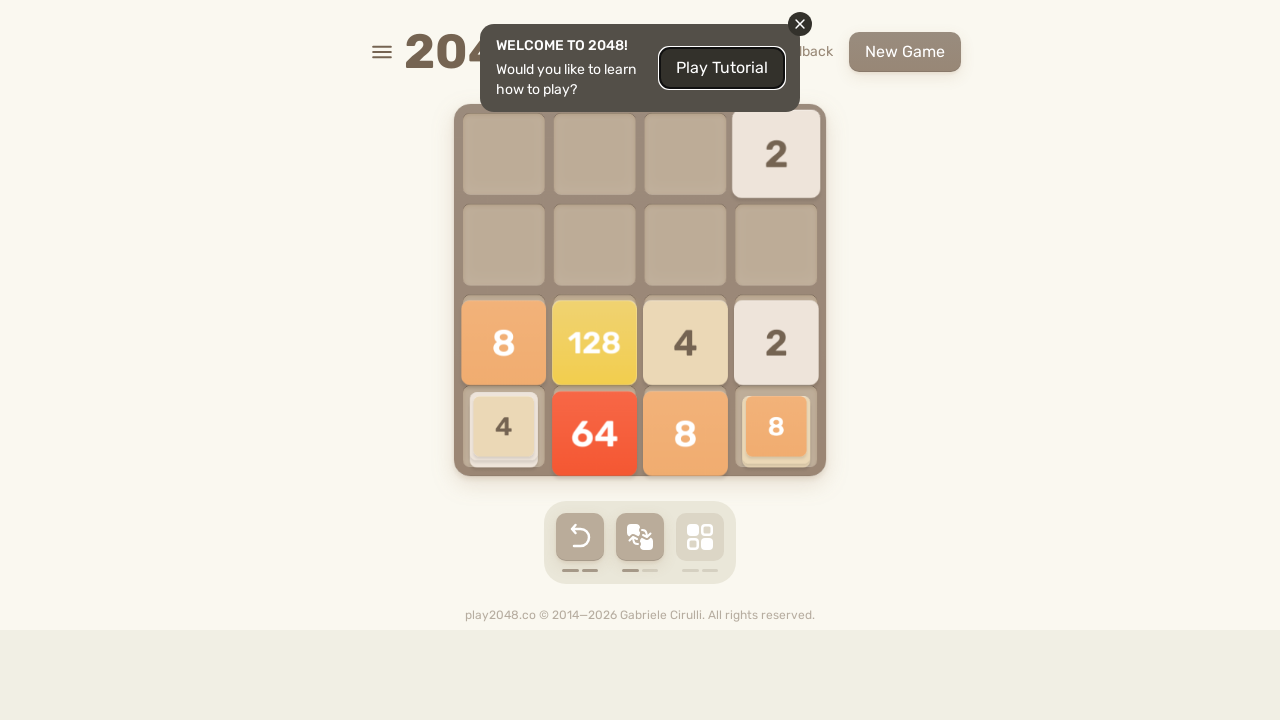

Pressed ArrowUp key
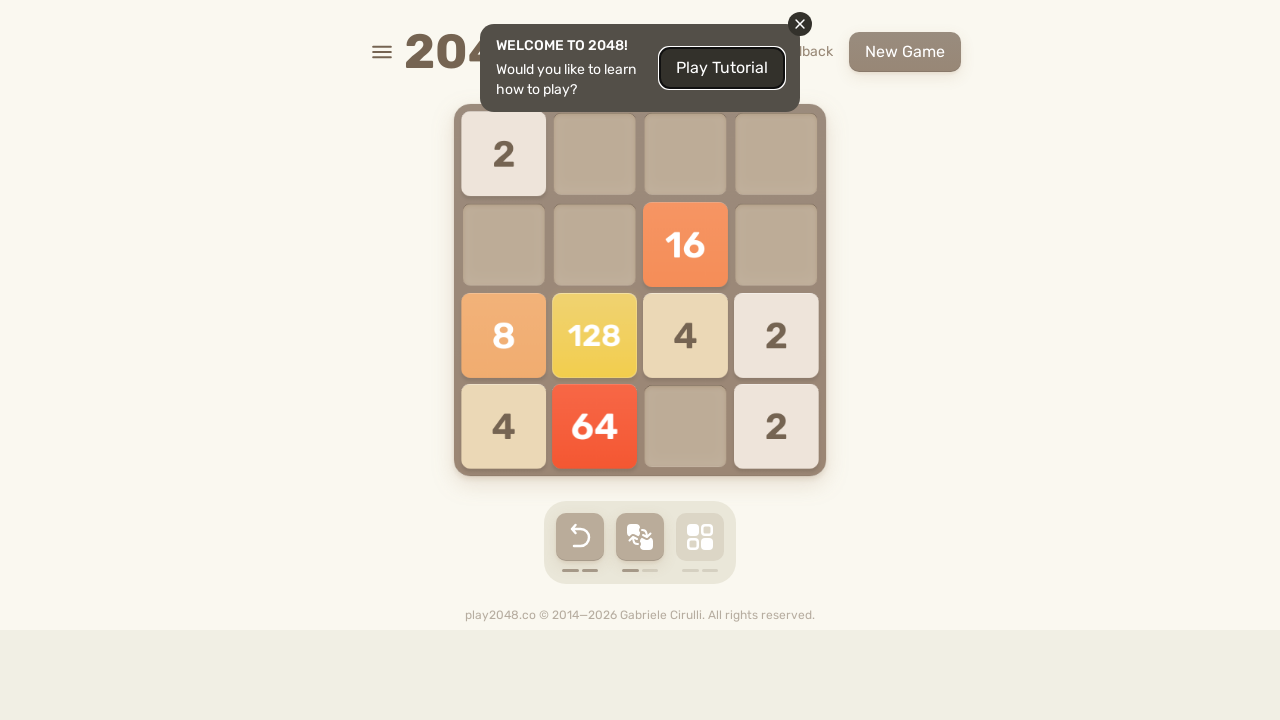

Pressed ArrowRight key
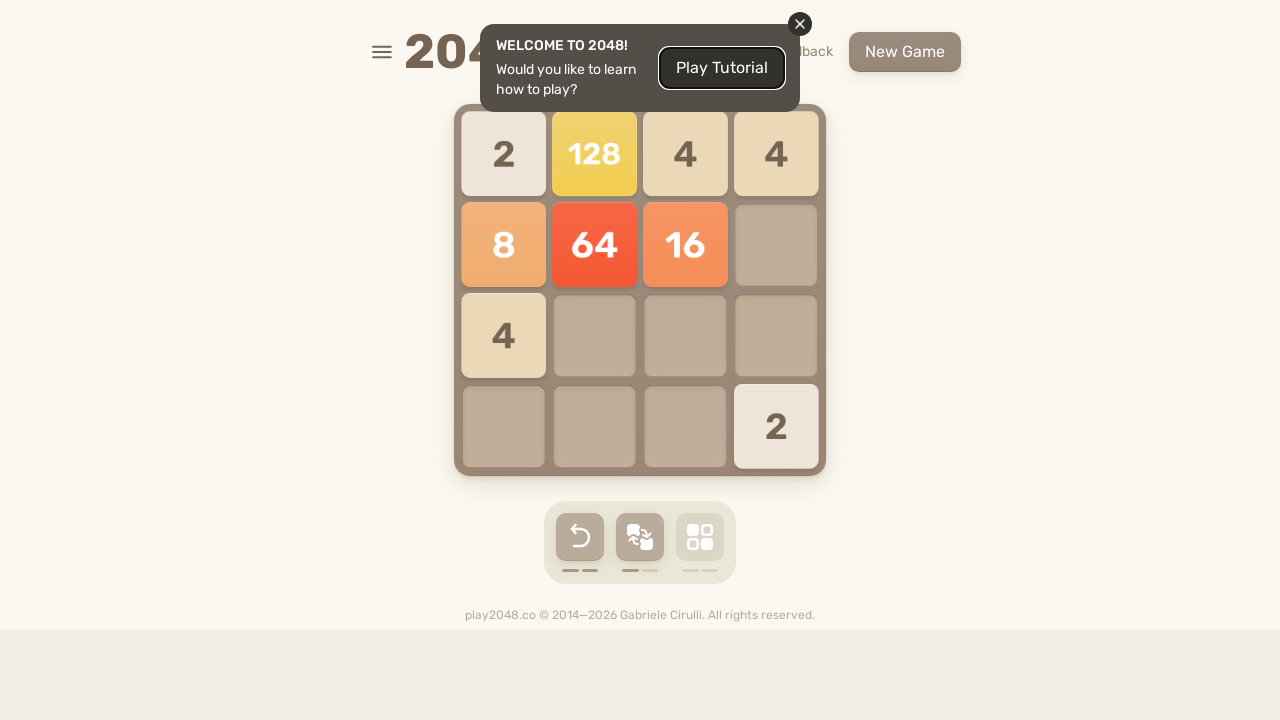

Pressed ArrowDown key
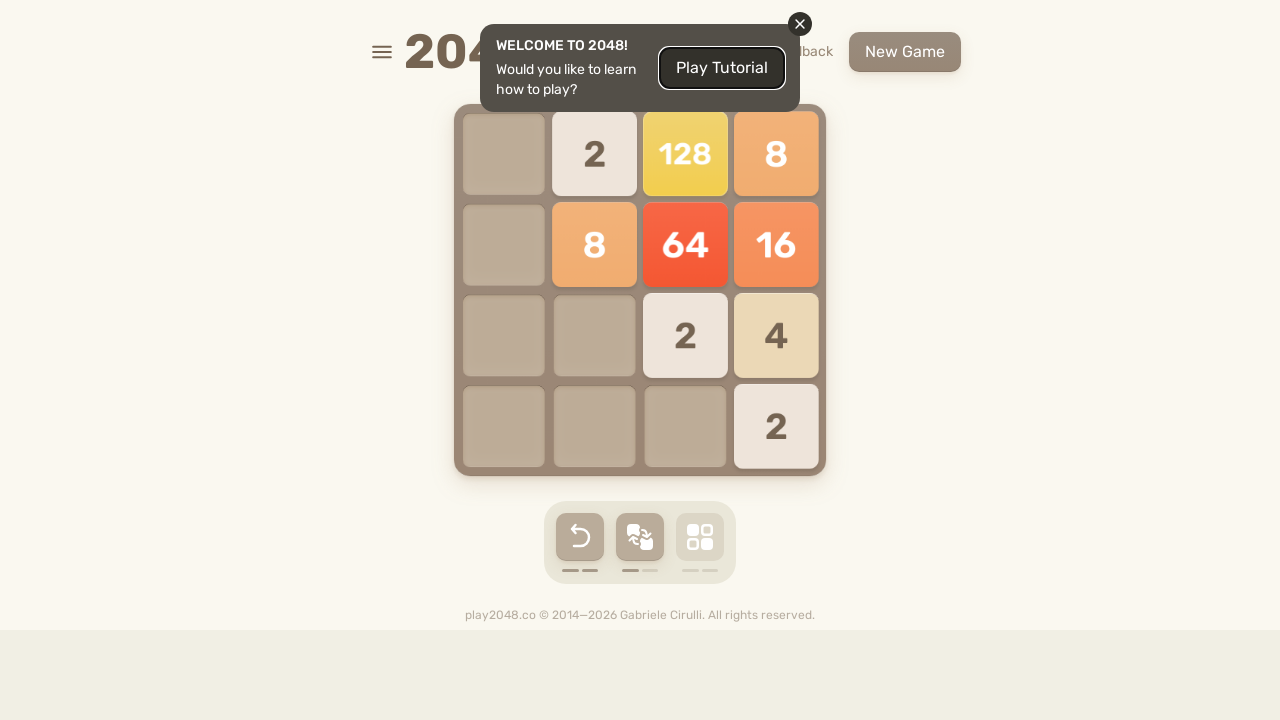

Pressed ArrowLeft key
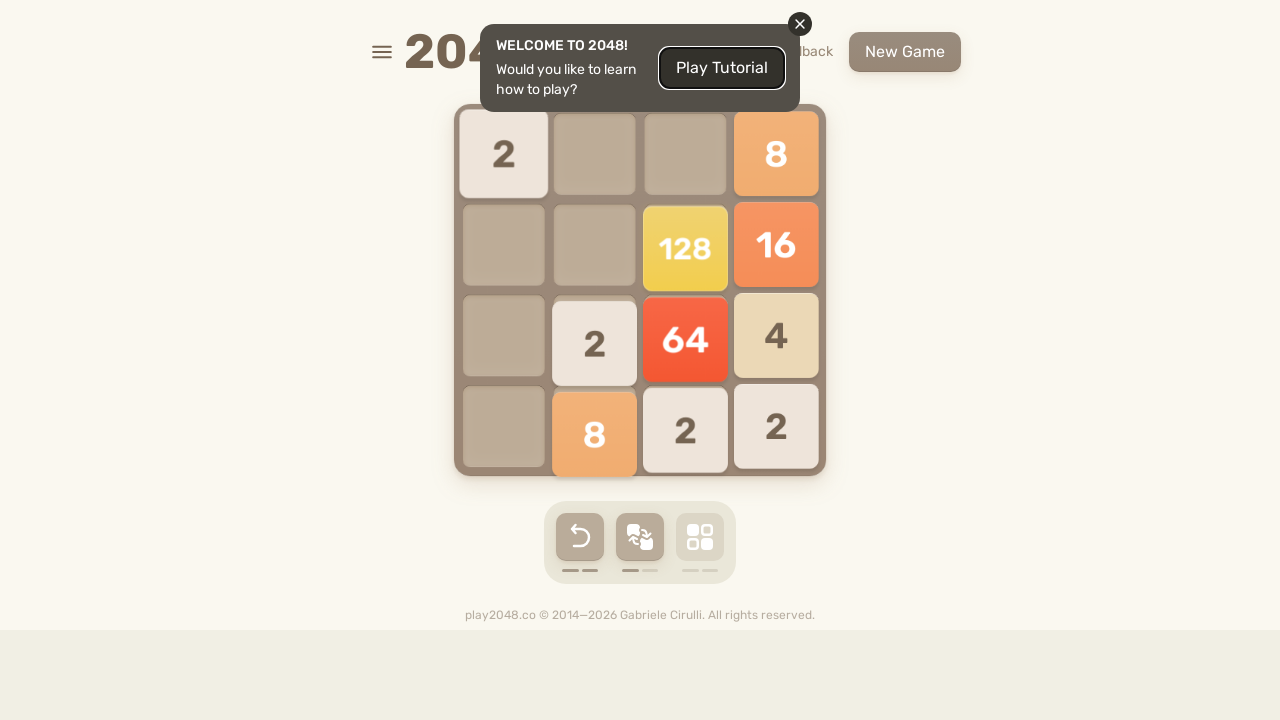

Pressed ArrowUp key
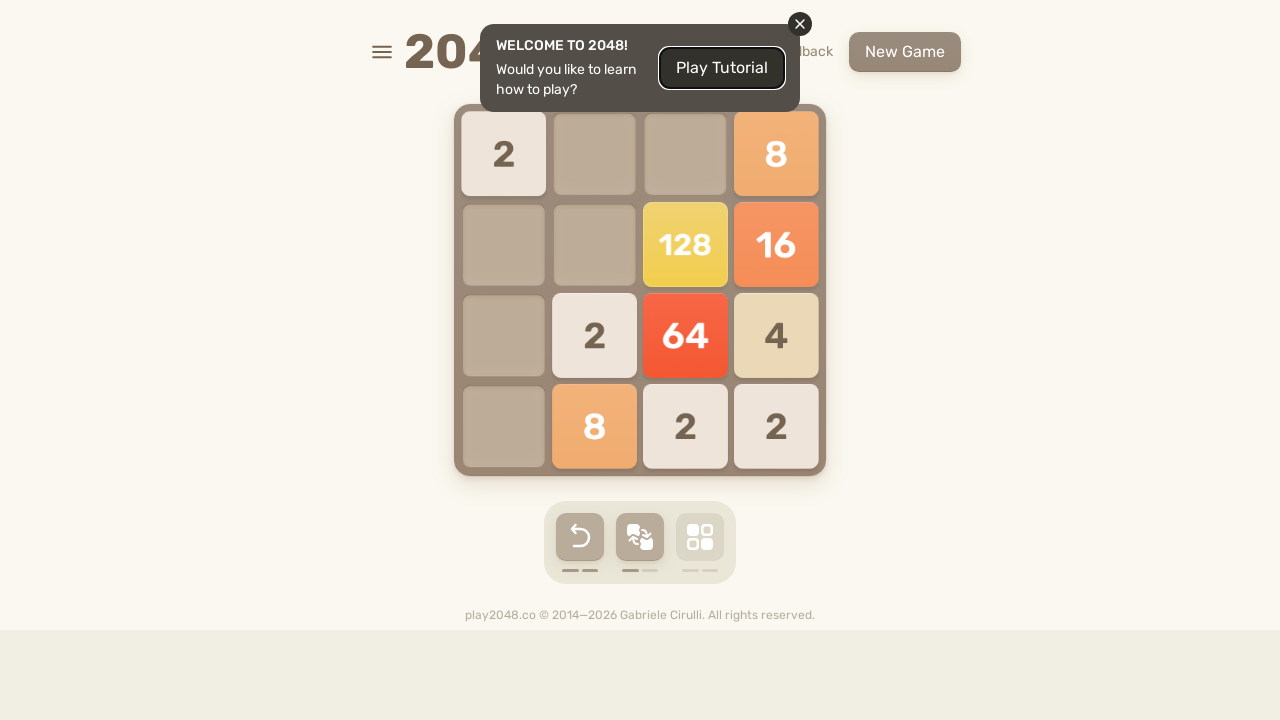

Pressed ArrowRight key
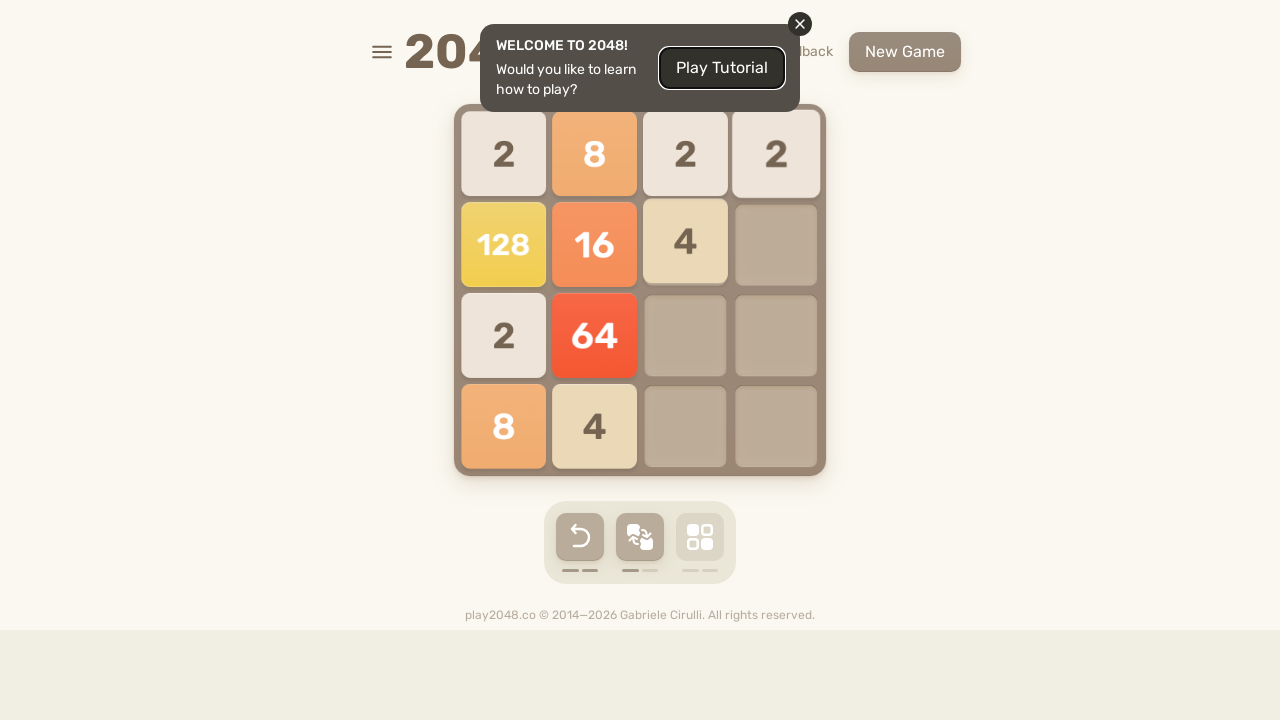

Pressed ArrowDown key
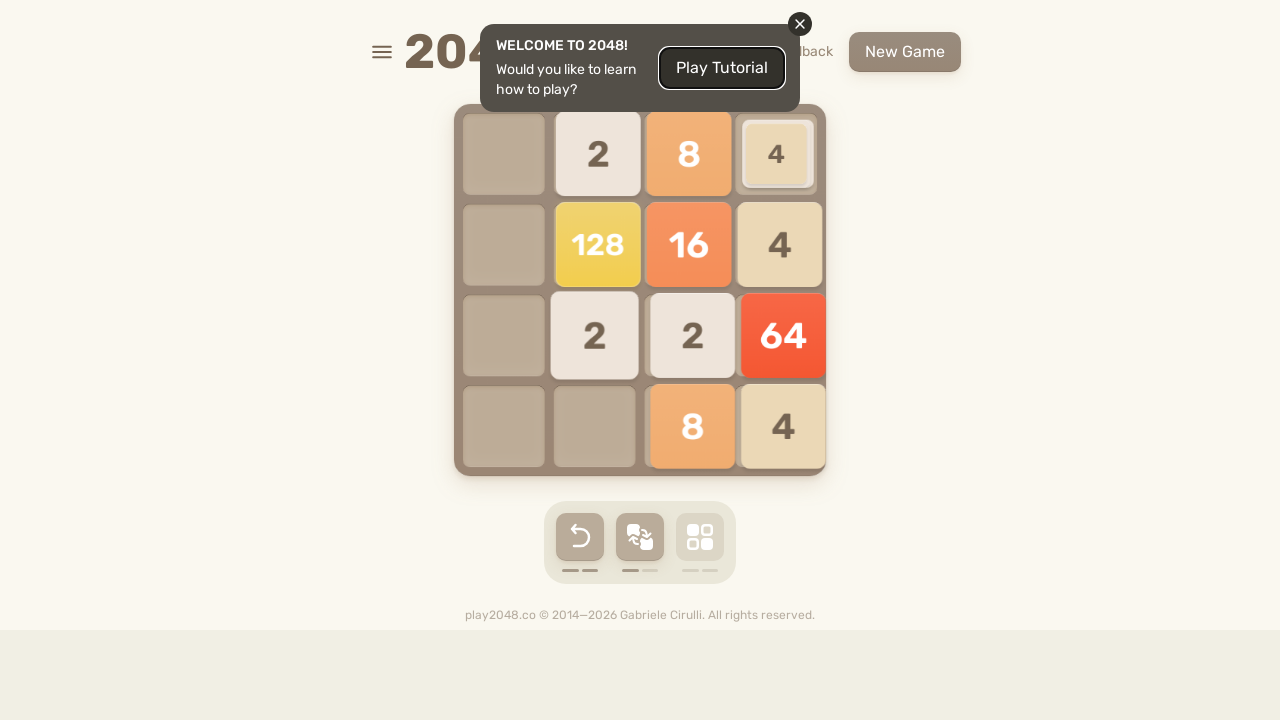

Pressed ArrowLeft key
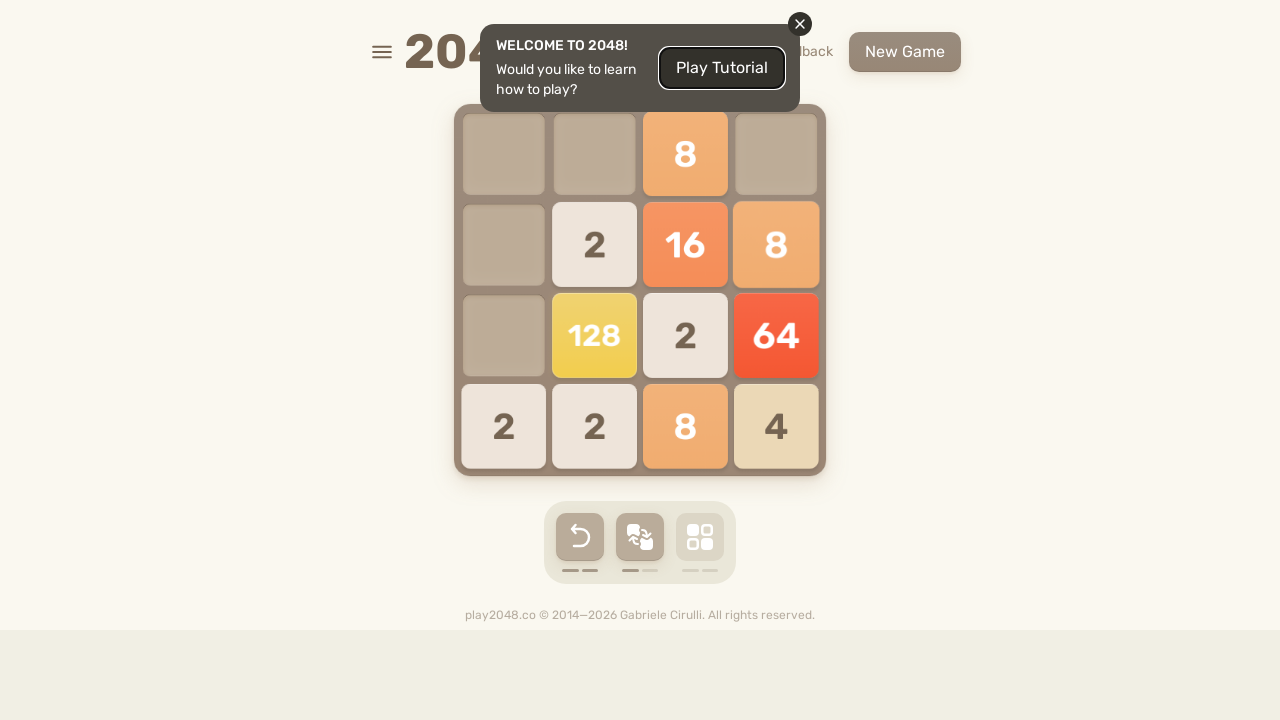

Pressed ArrowUp key
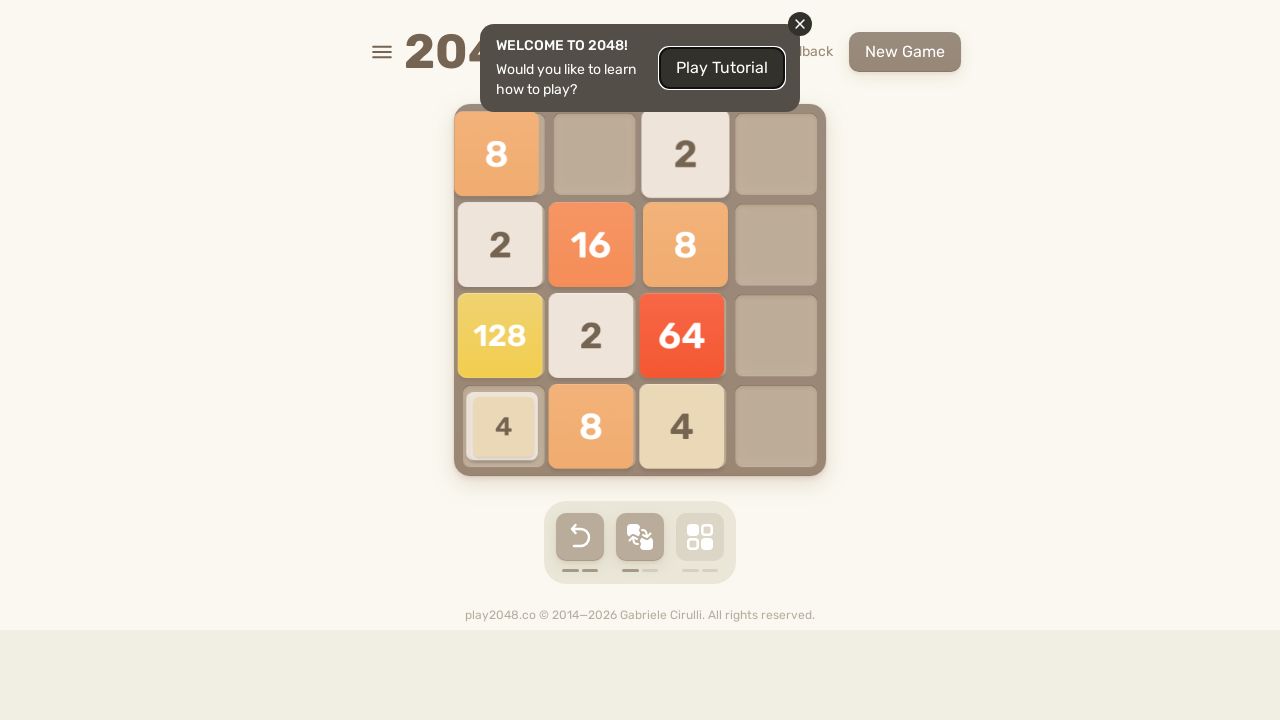

Pressed ArrowRight key
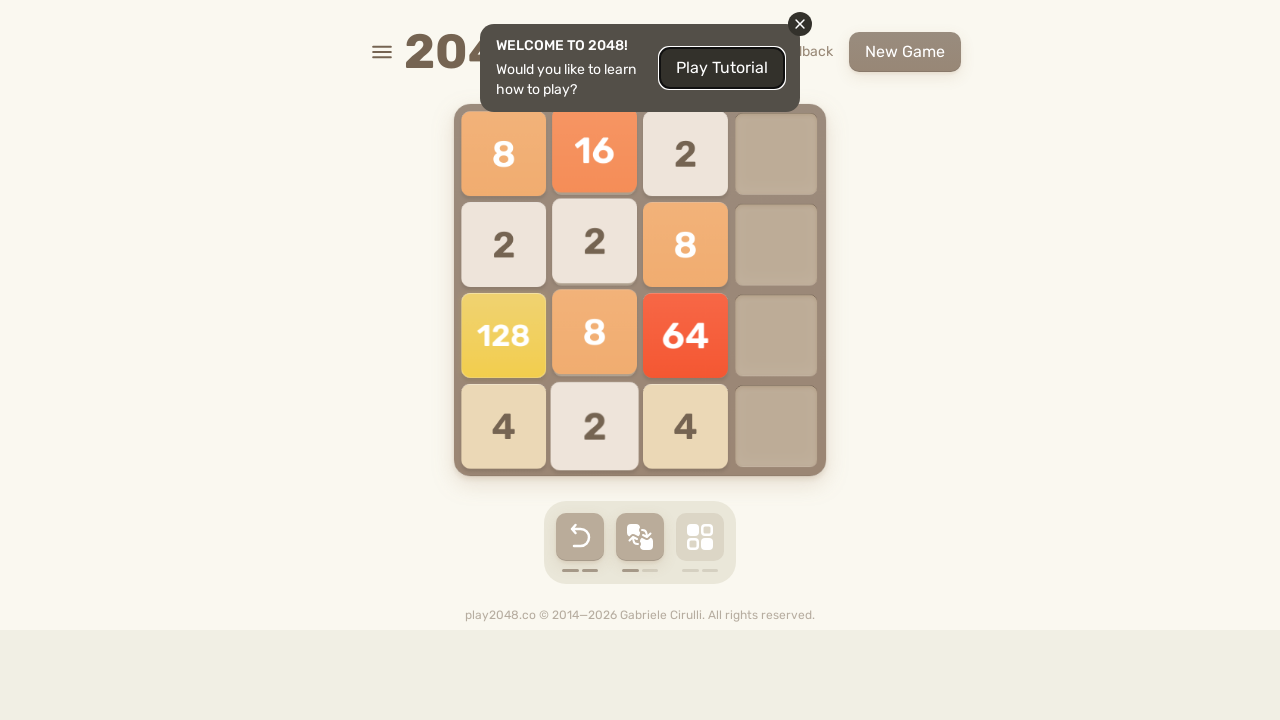

Pressed ArrowDown key
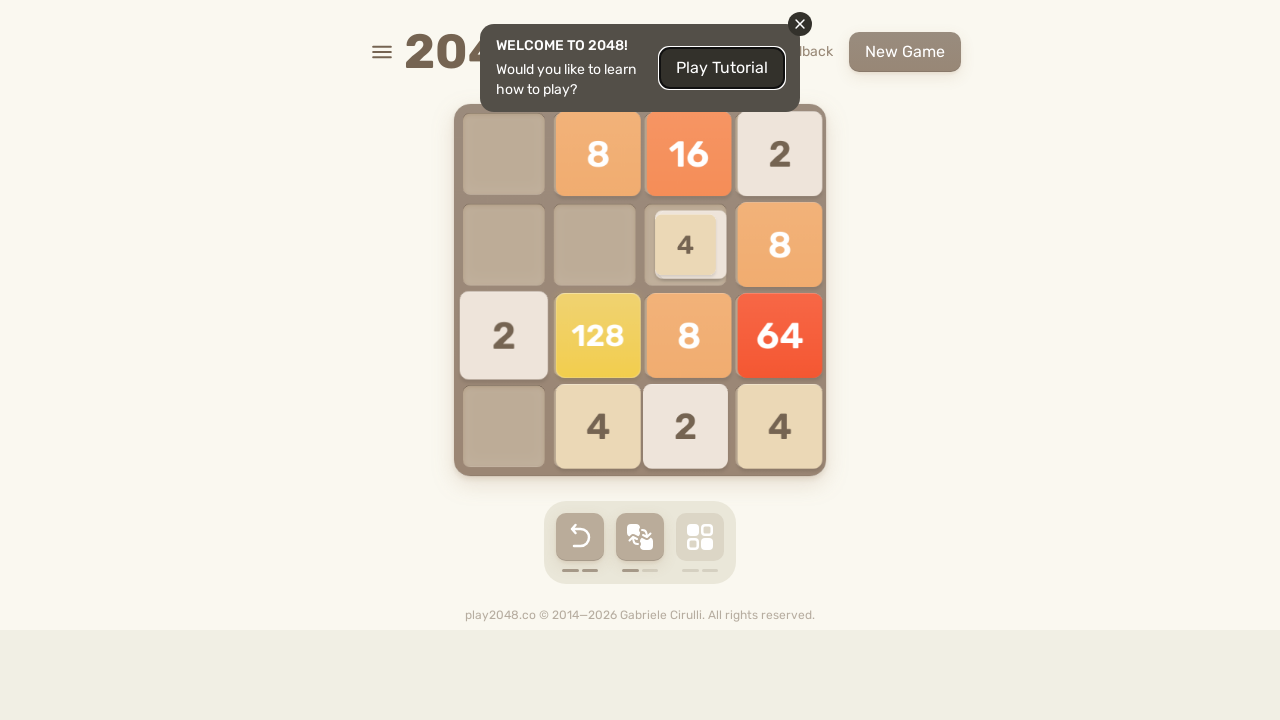

Pressed ArrowLeft key
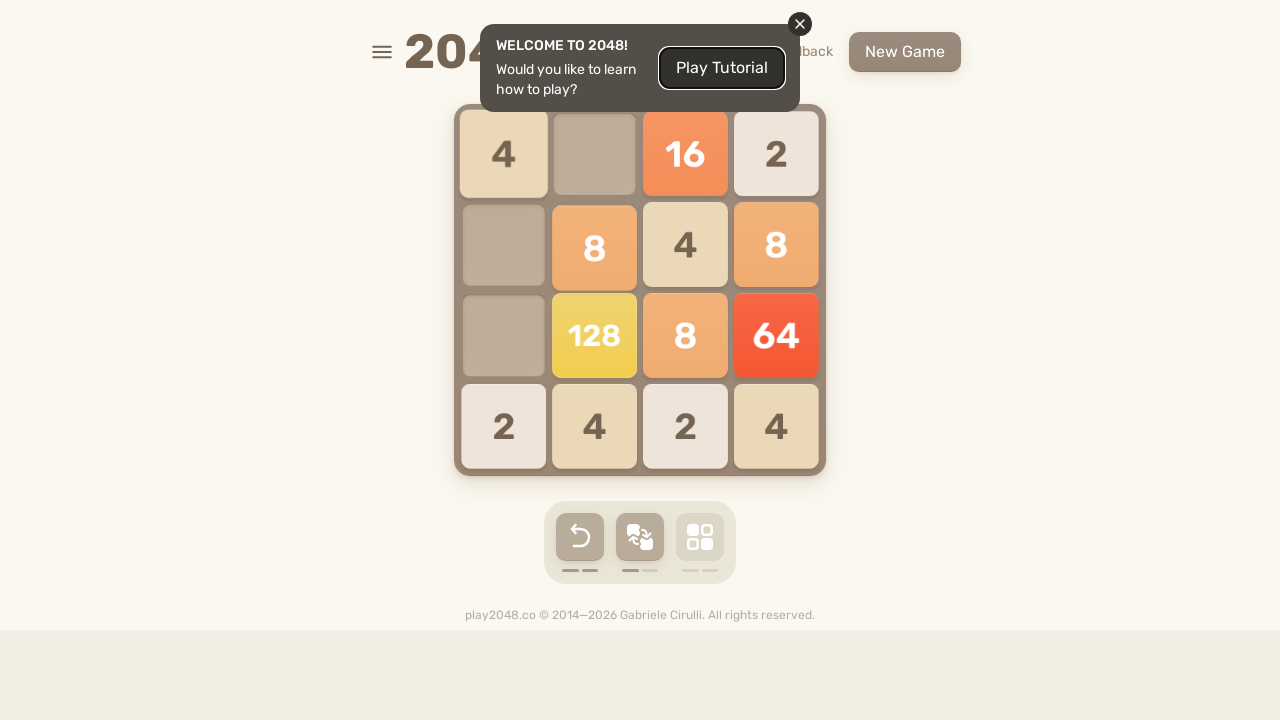

Pressed ArrowUp key
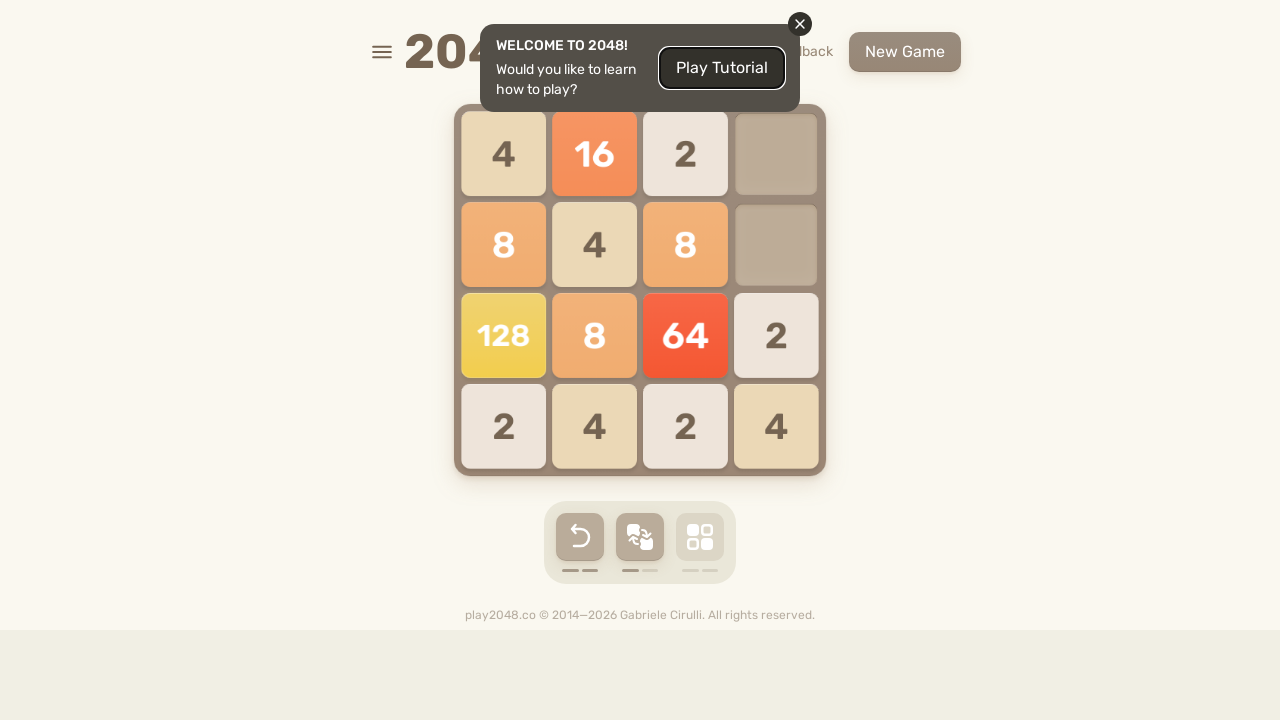

Pressed ArrowRight key
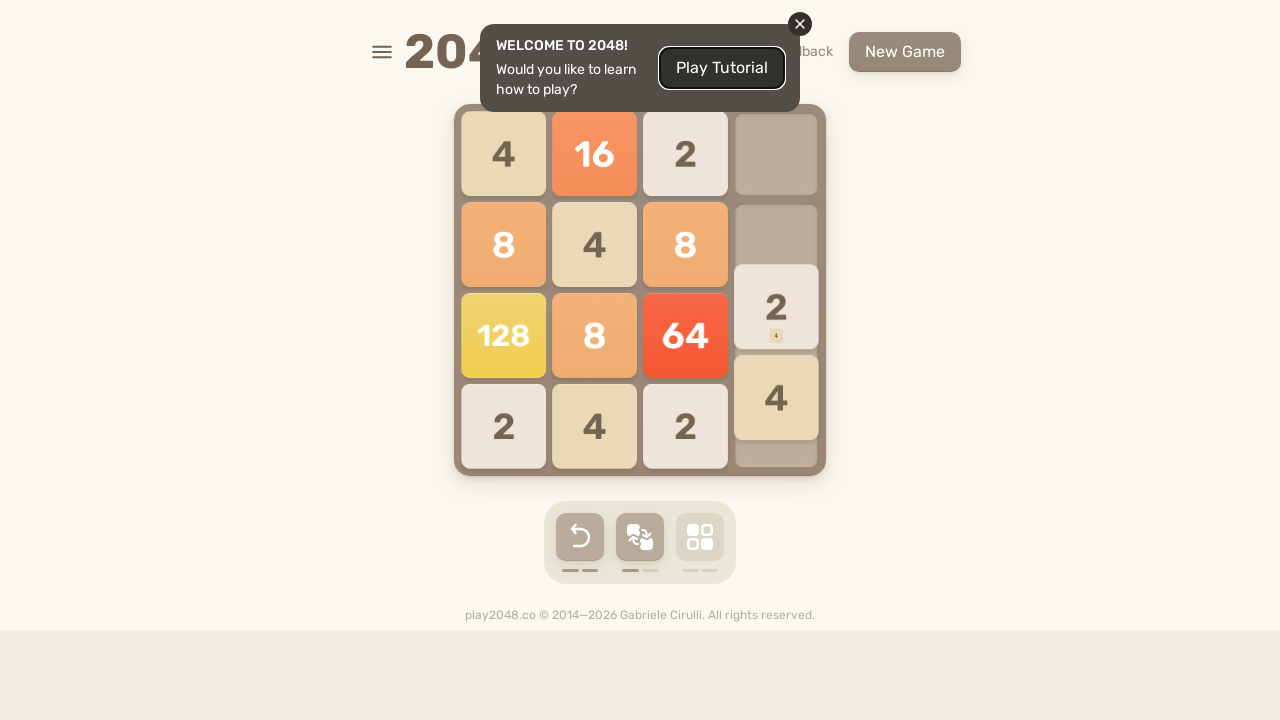

Pressed ArrowDown key
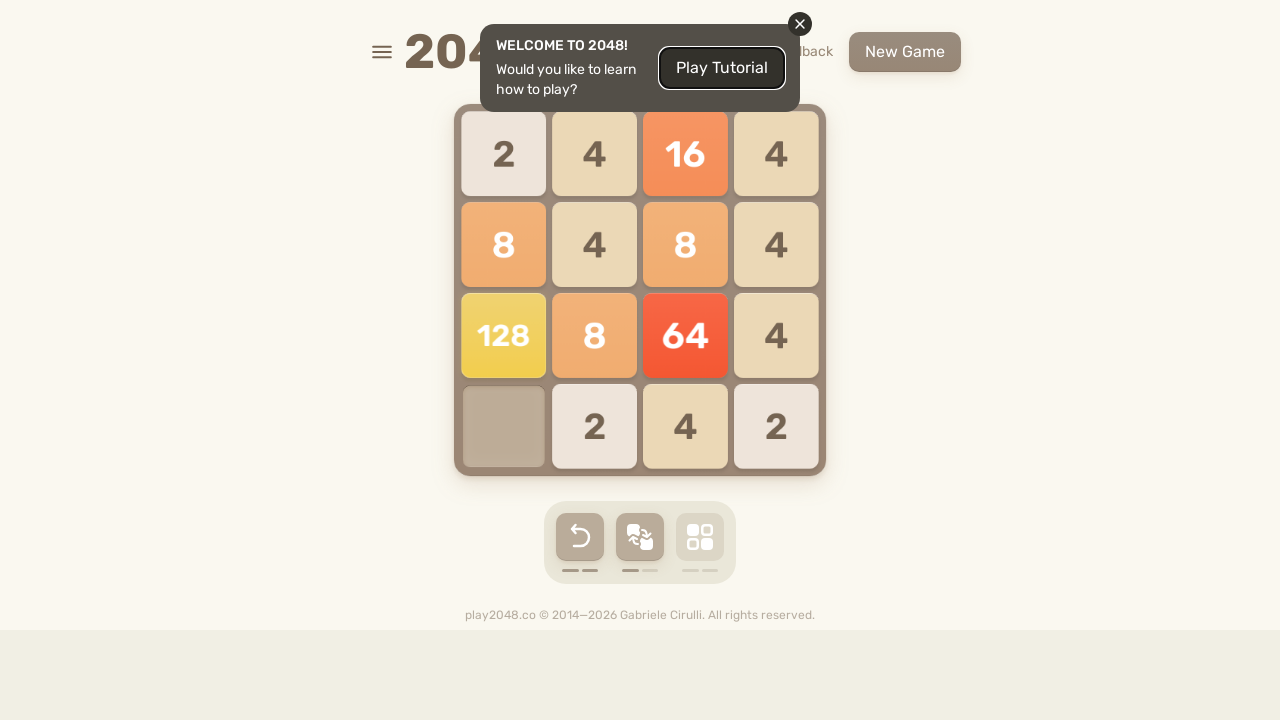

Pressed ArrowLeft key
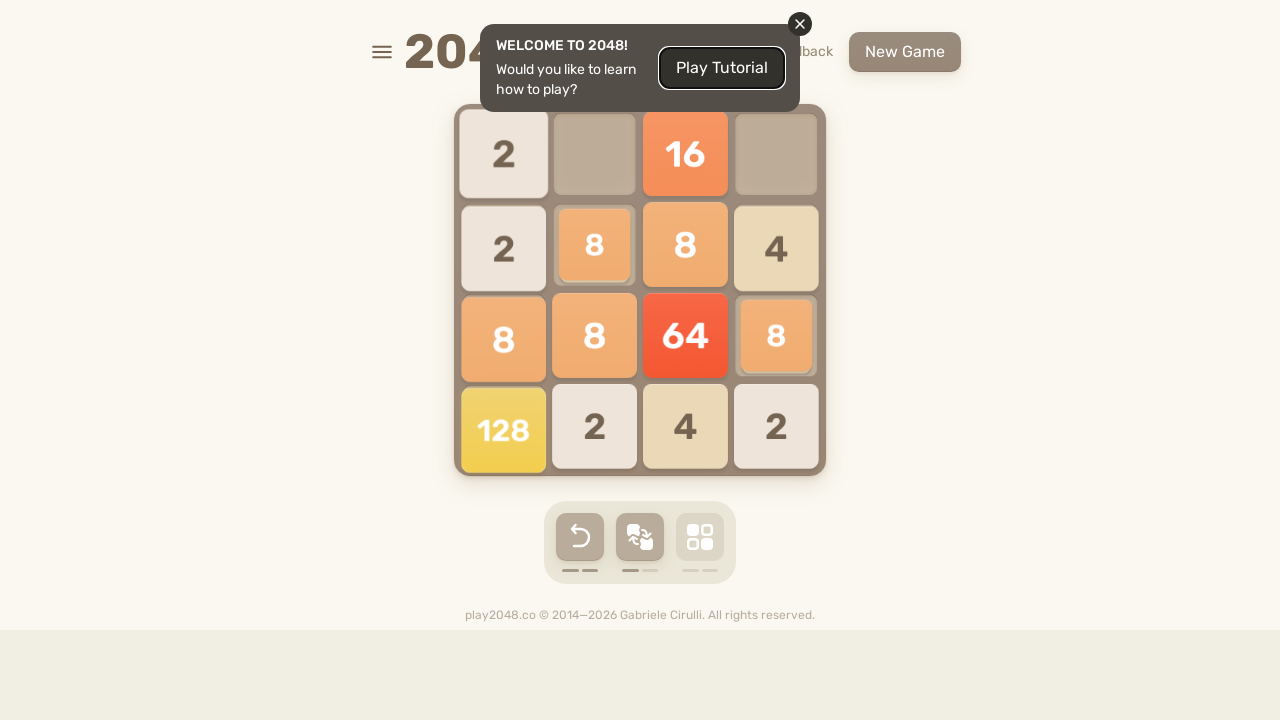

Pressed ArrowUp key
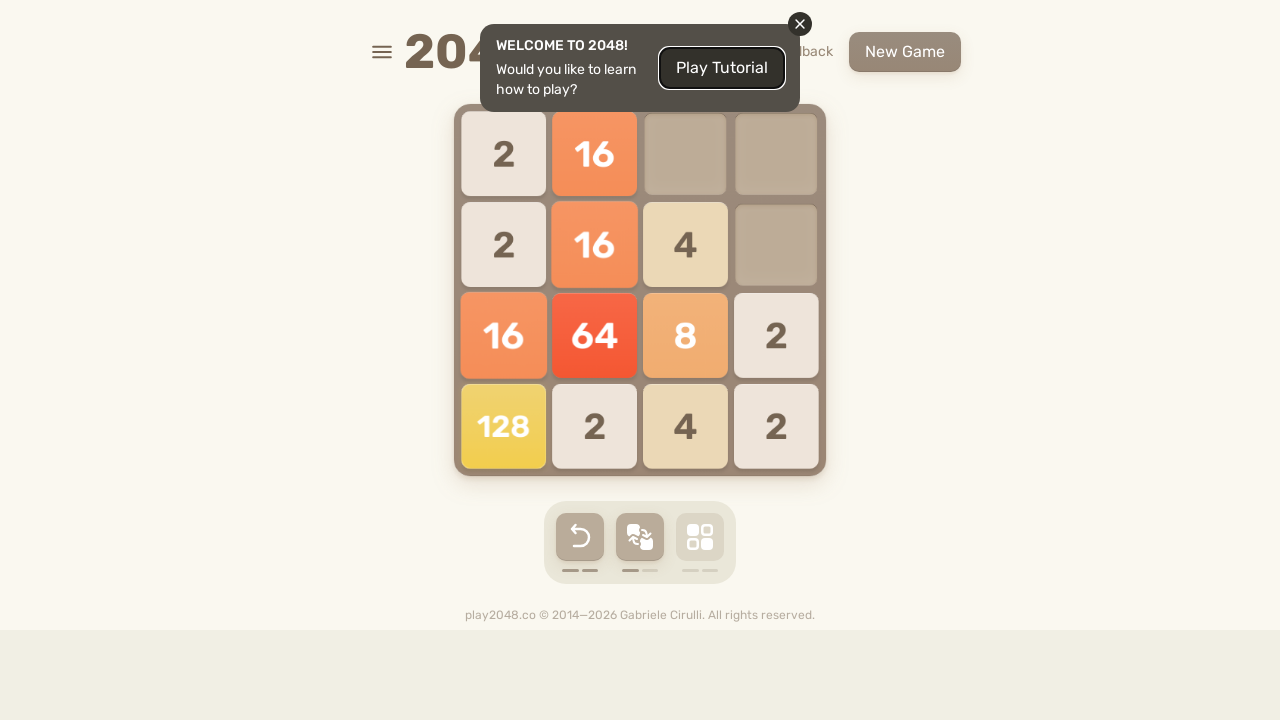

Pressed ArrowRight key
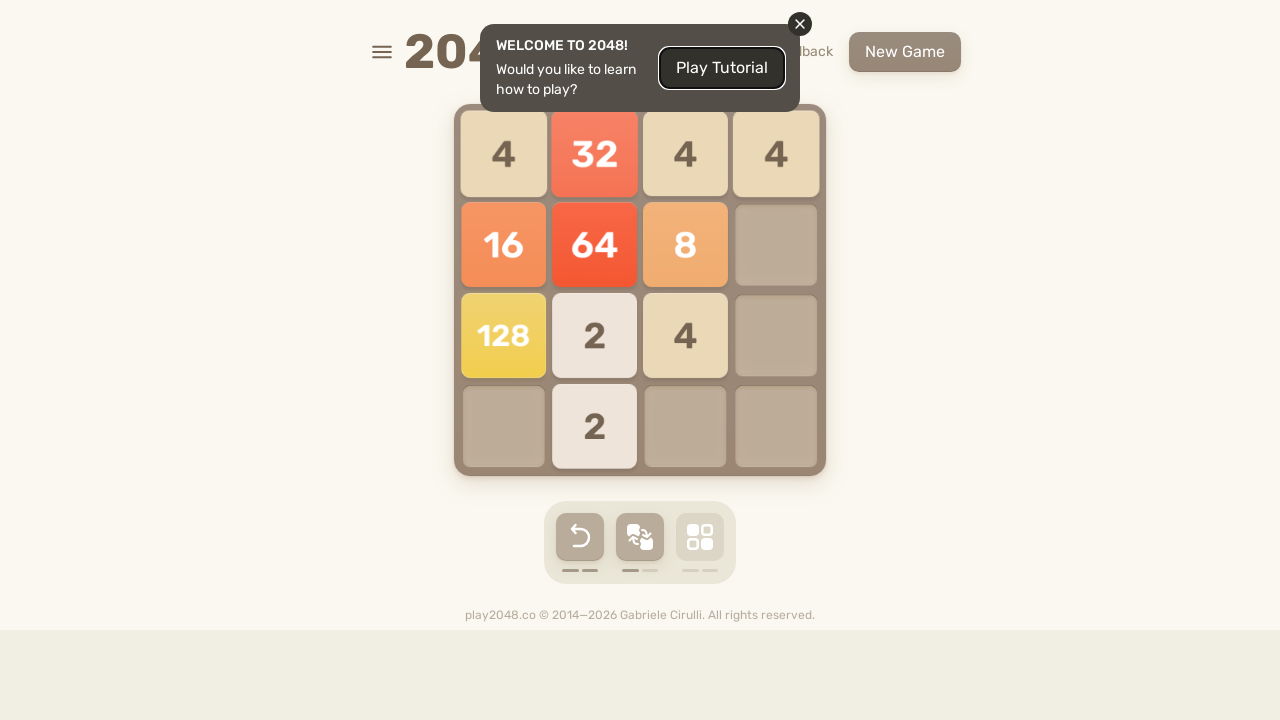

Pressed ArrowDown key
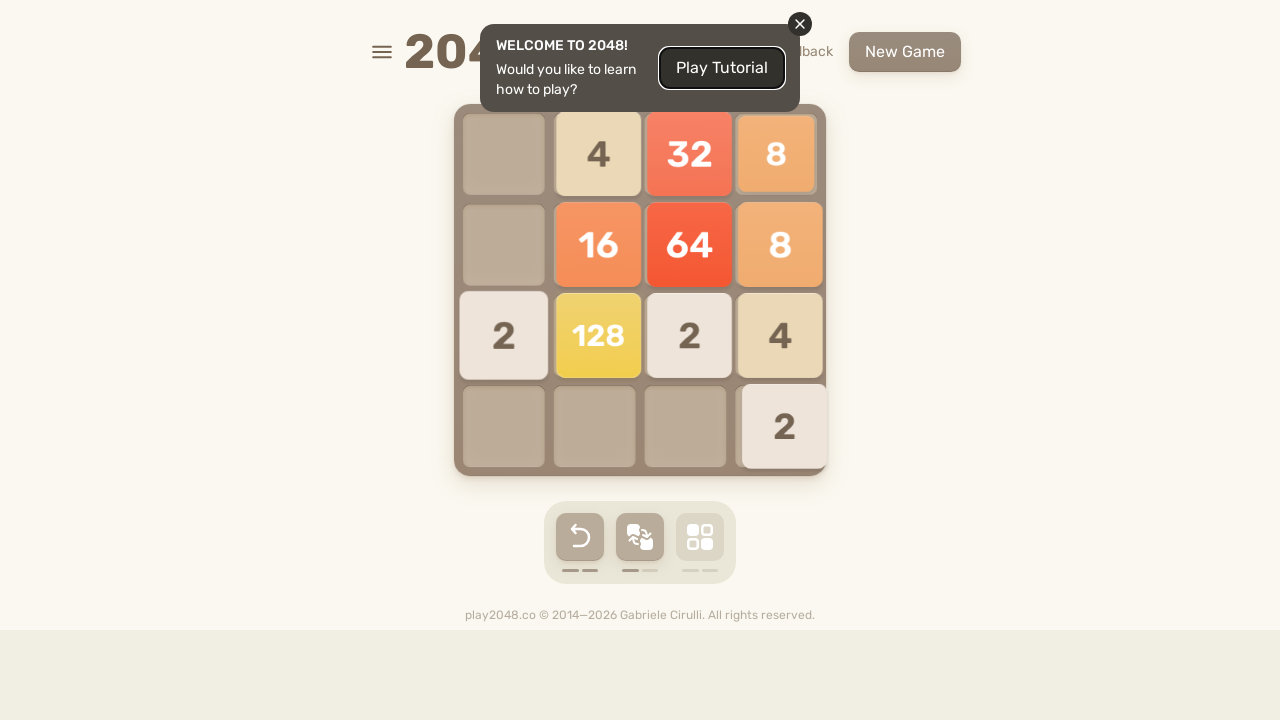

Pressed ArrowLeft key
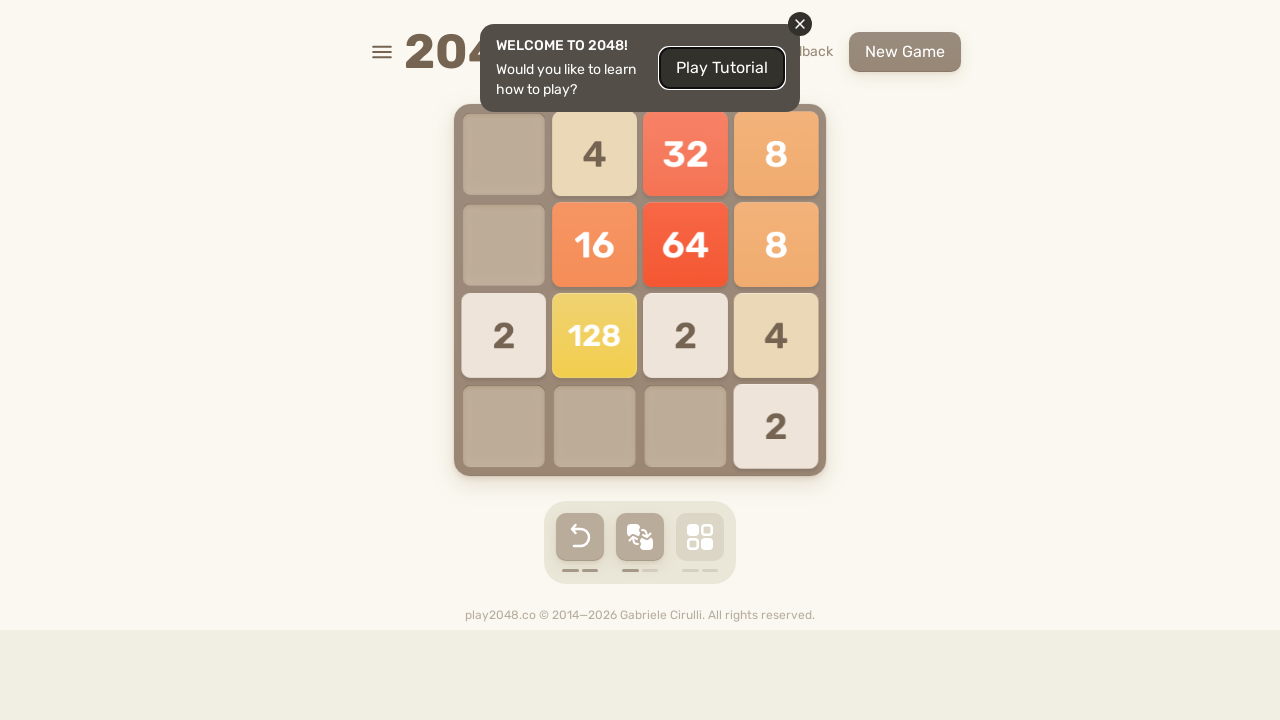

Pressed ArrowUp key
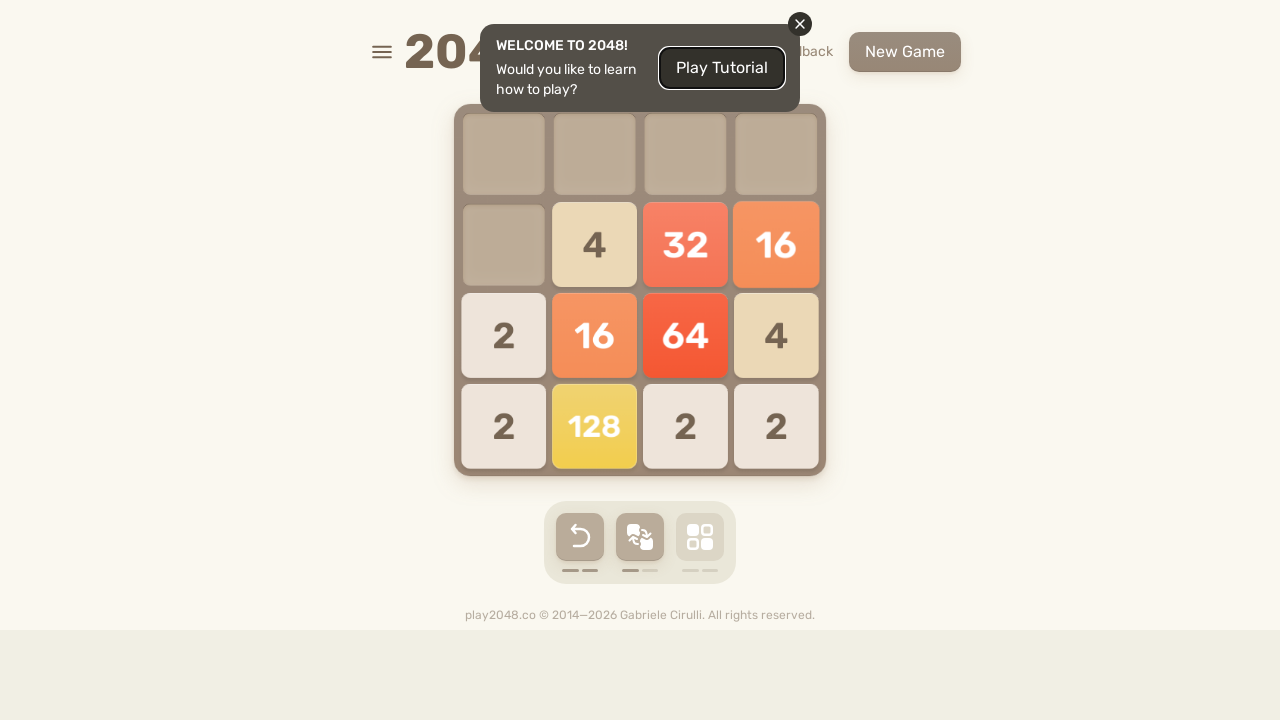

Pressed ArrowRight key
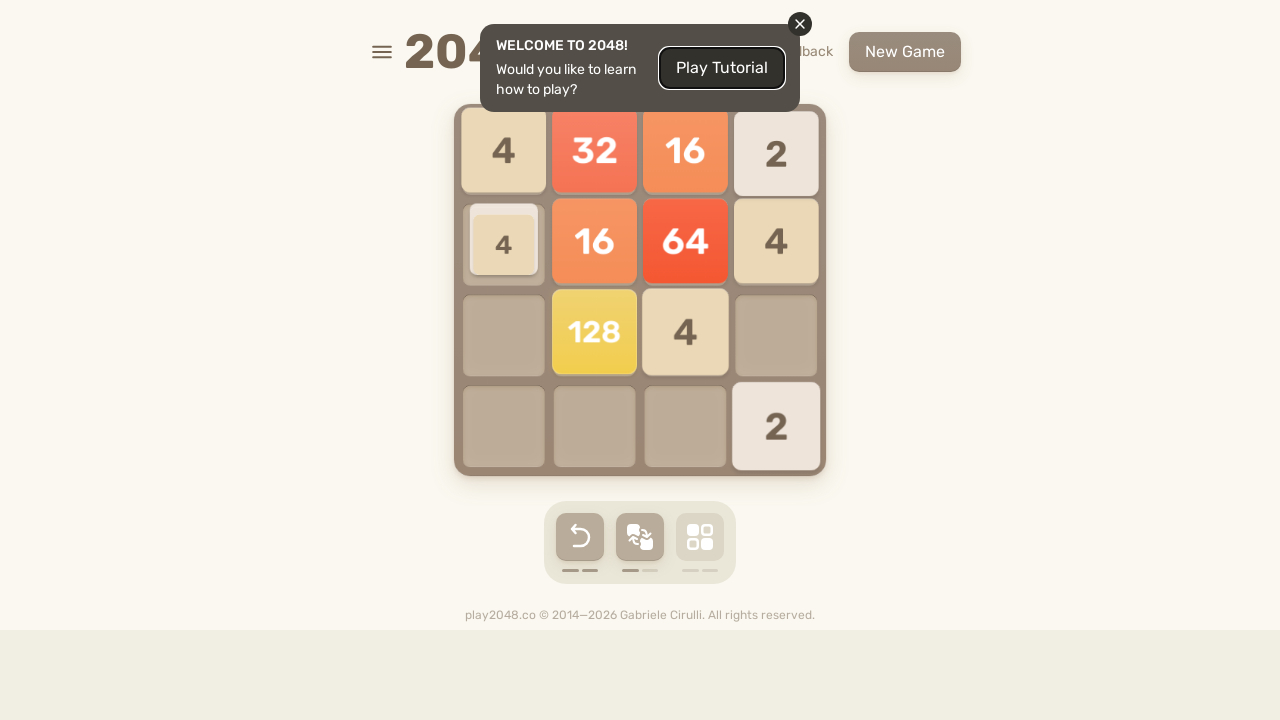

Pressed ArrowDown key
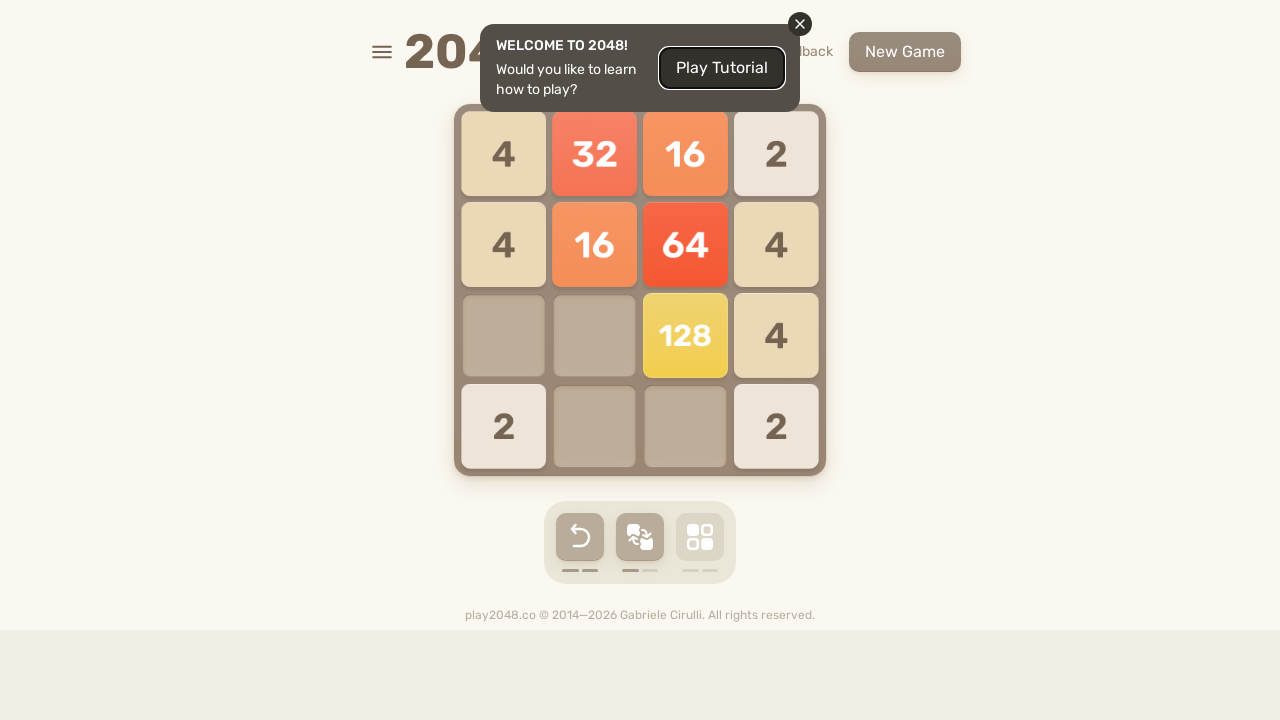

Pressed ArrowLeft key
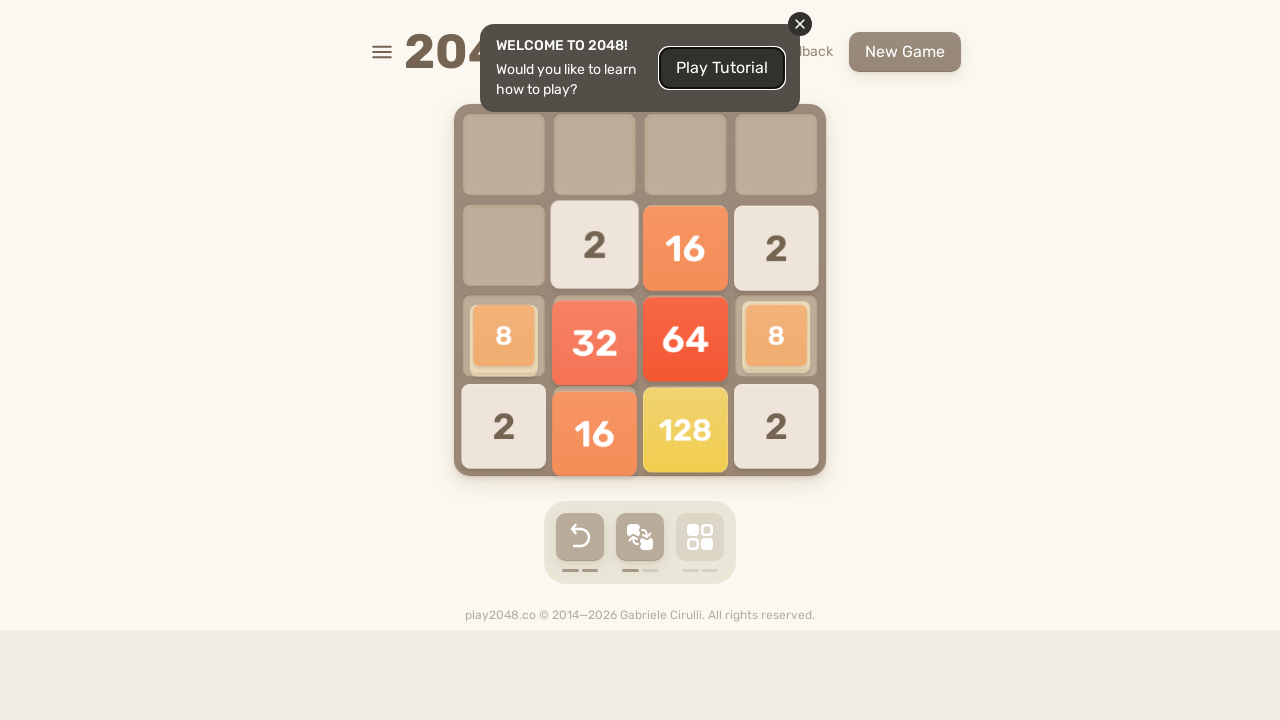

Pressed ArrowUp key
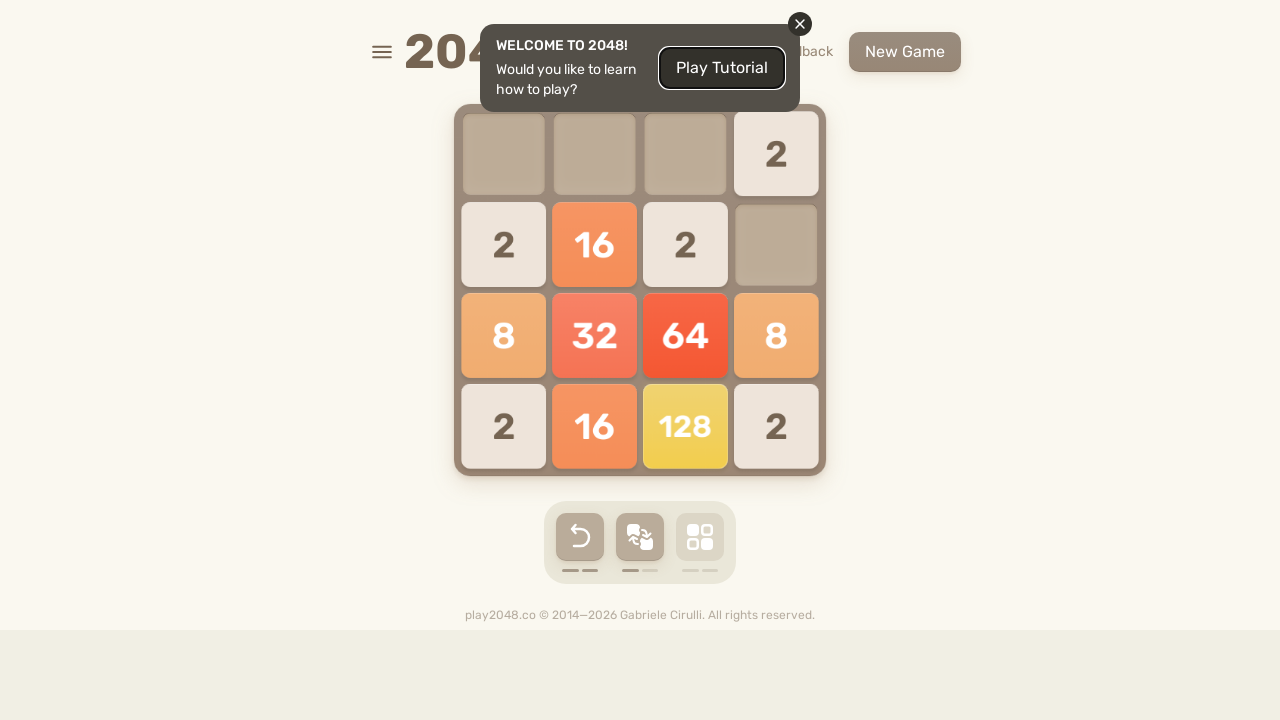

Pressed ArrowRight key
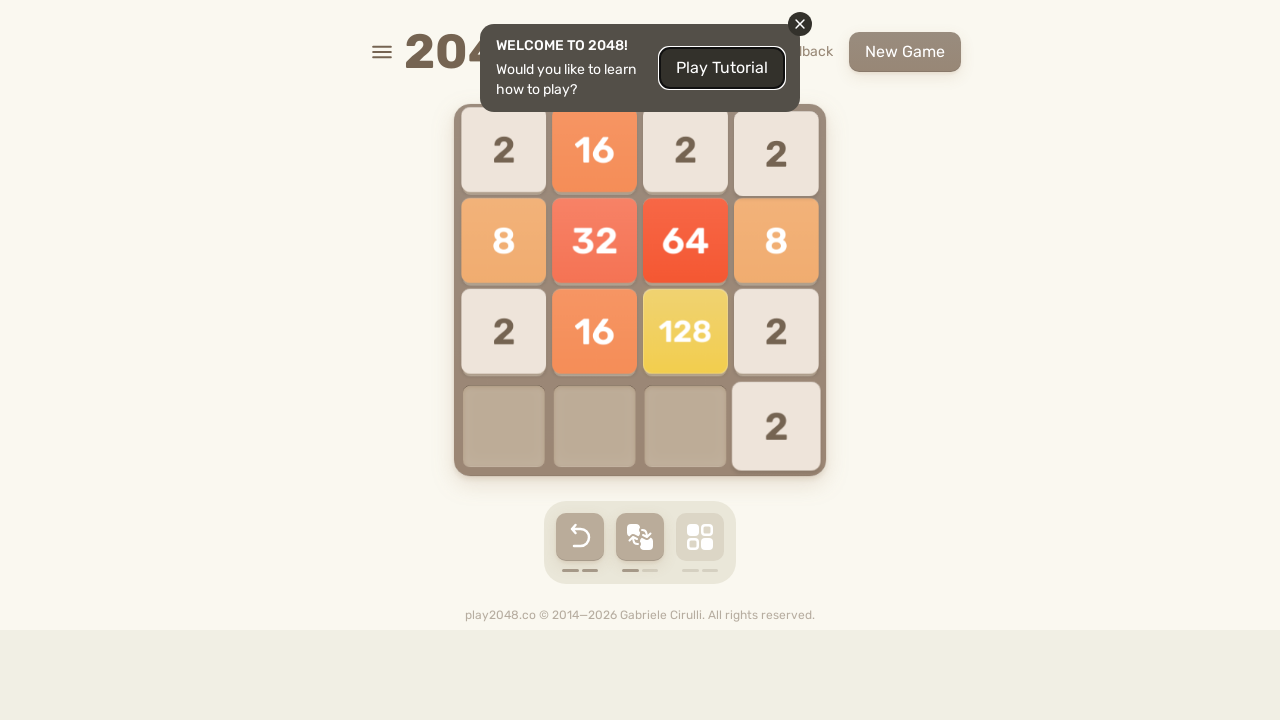

Pressed ArrowDown key
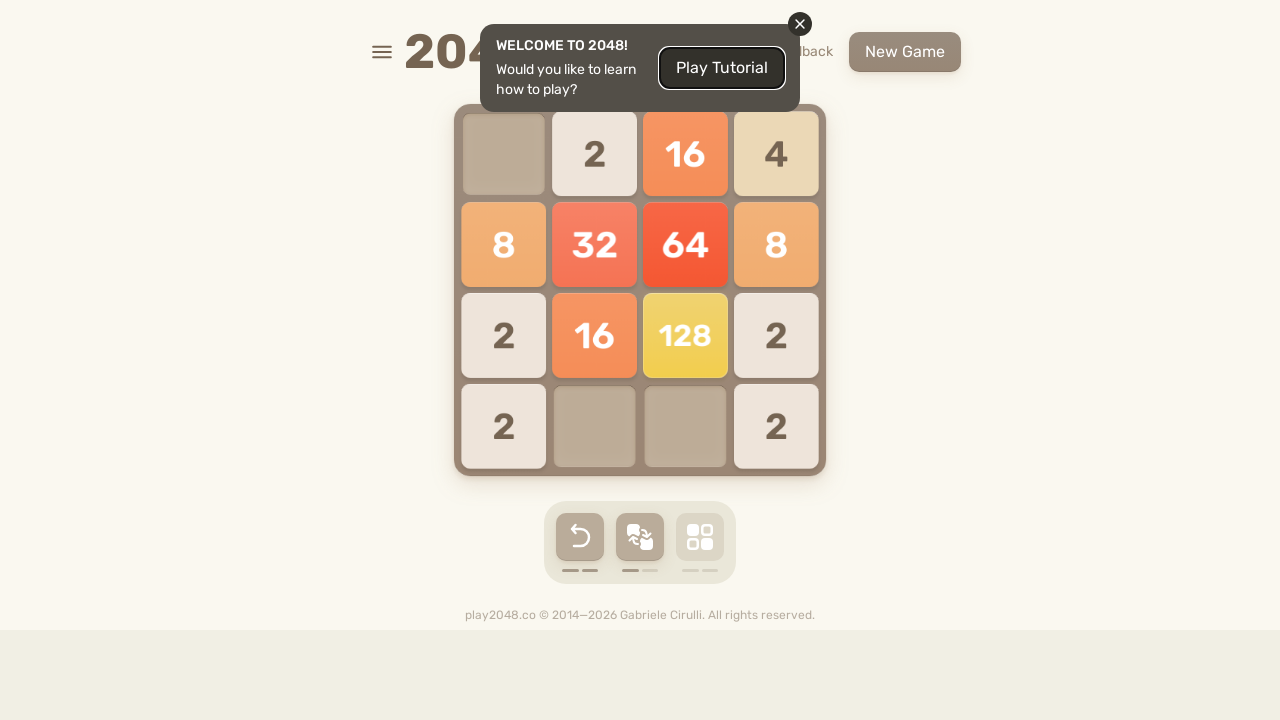

Pressed ArrowLeft key
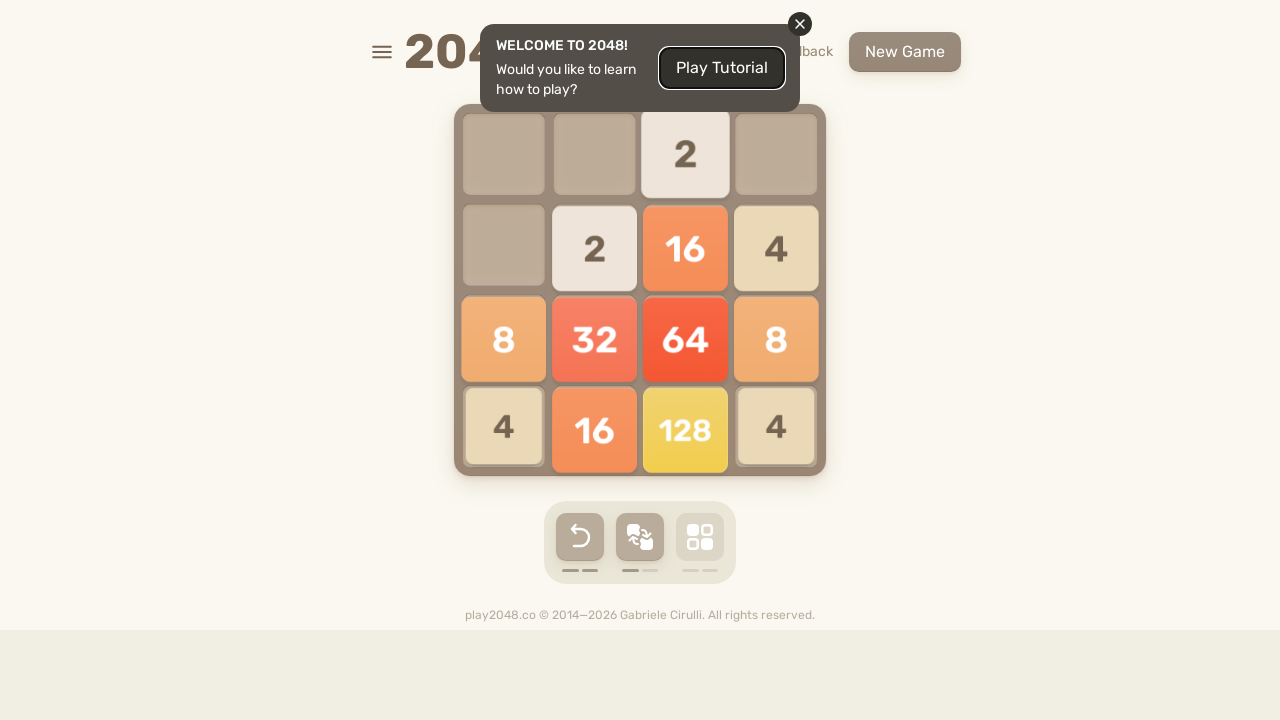

Pressed ArrowUp key
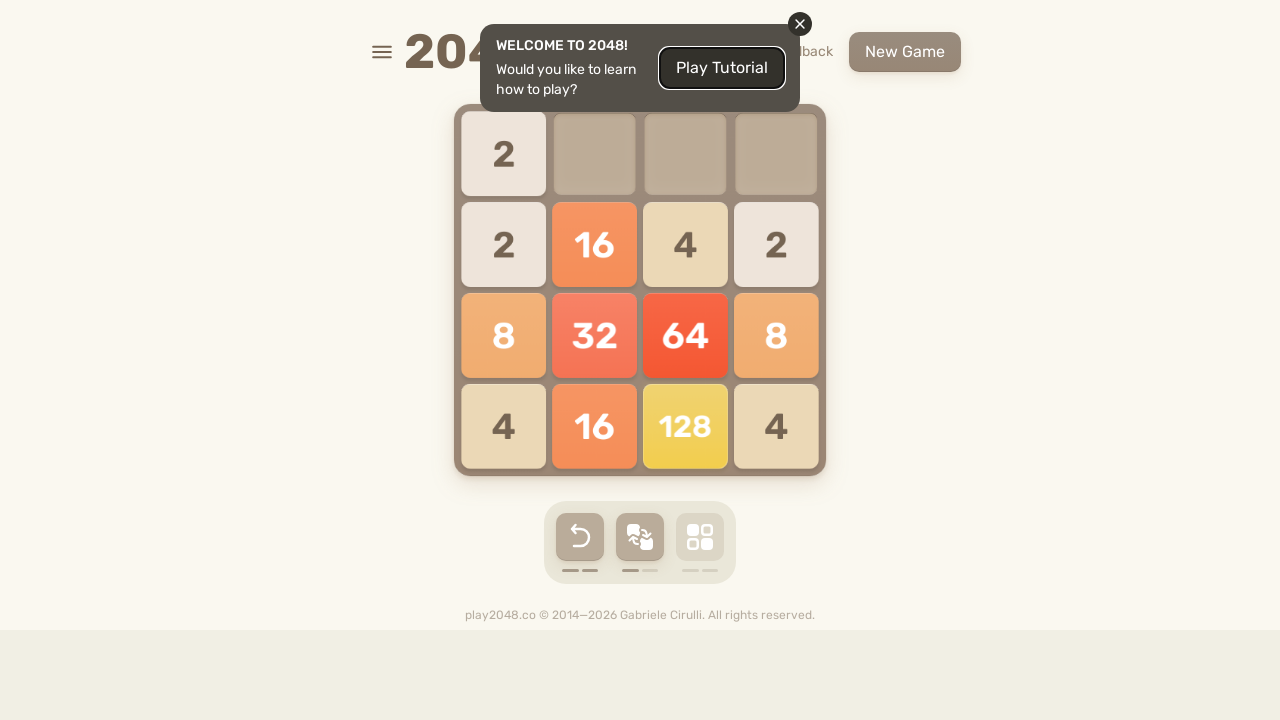

Pressed ArrowRight key
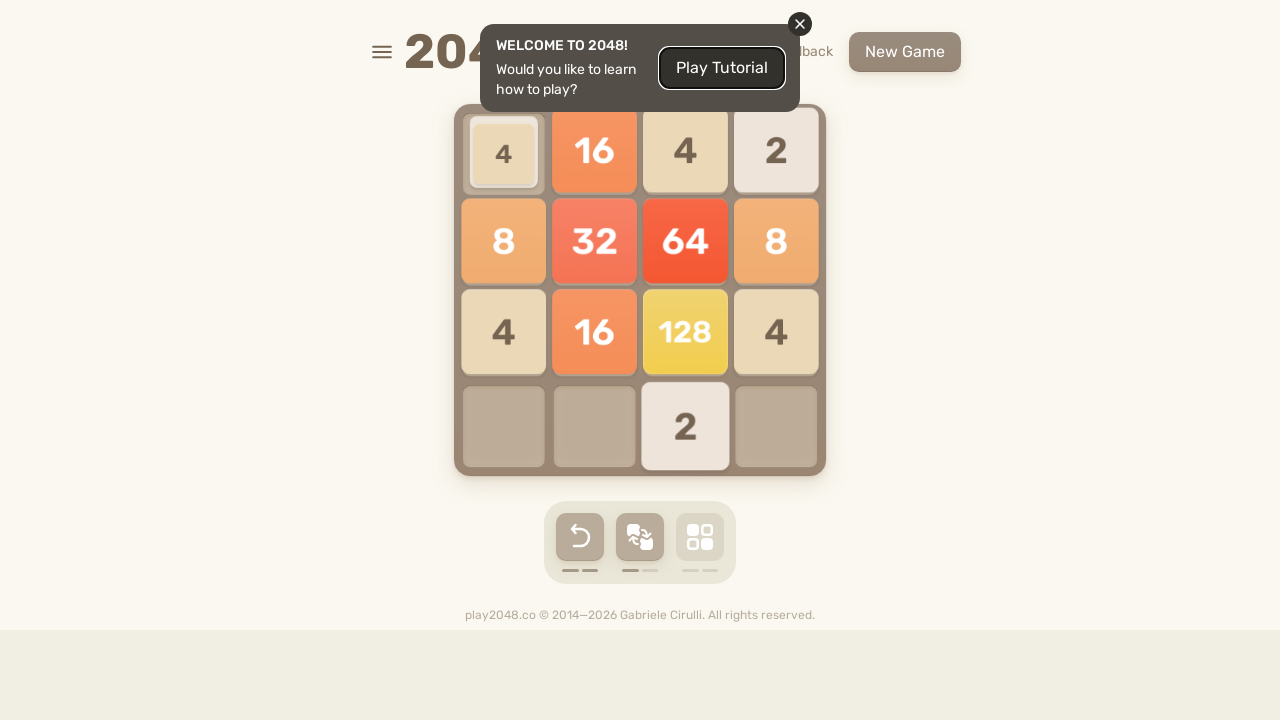

Pressed ArrowDown key
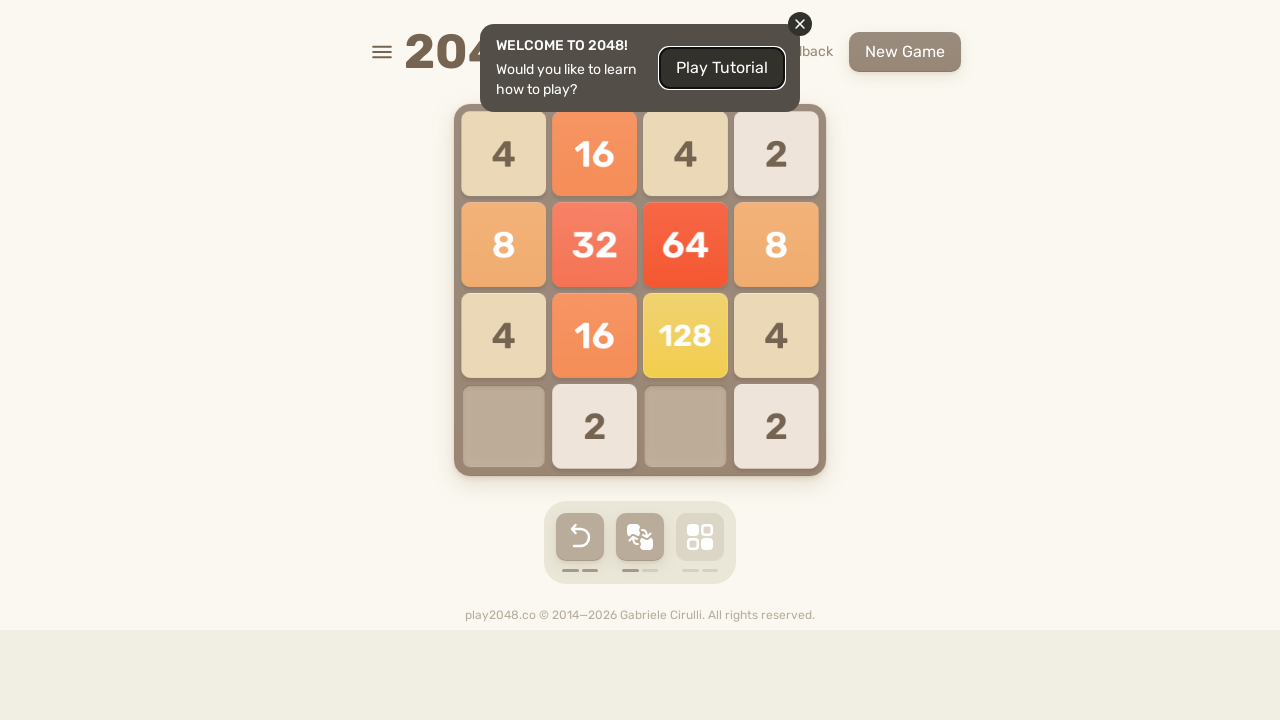

Pressed ArrowLeft key
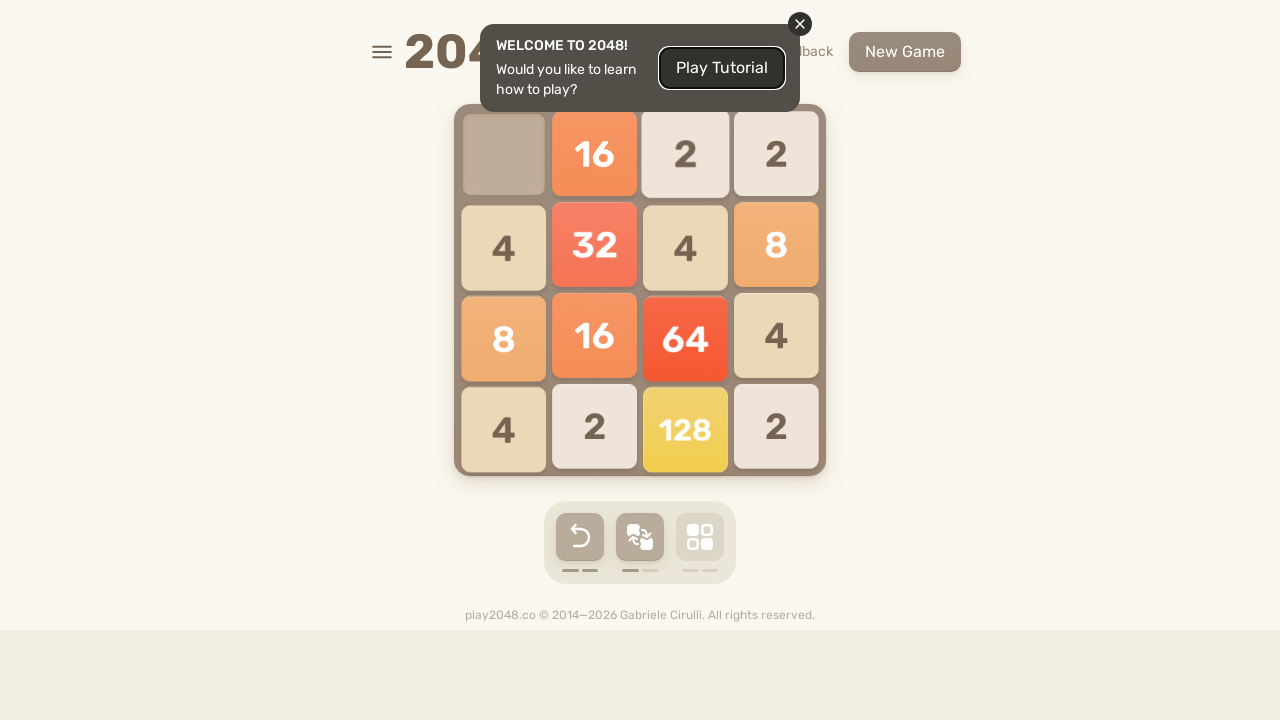

Pressed ArrowUp key
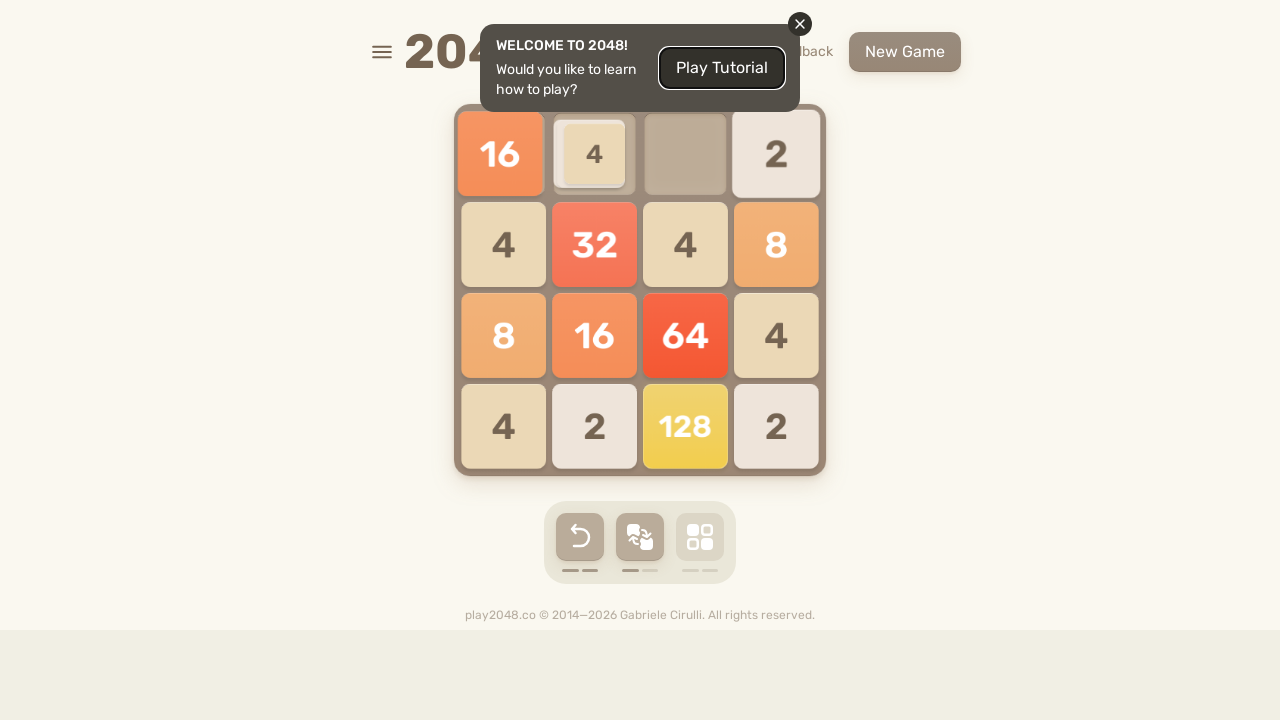

Pressed ArrowRight key
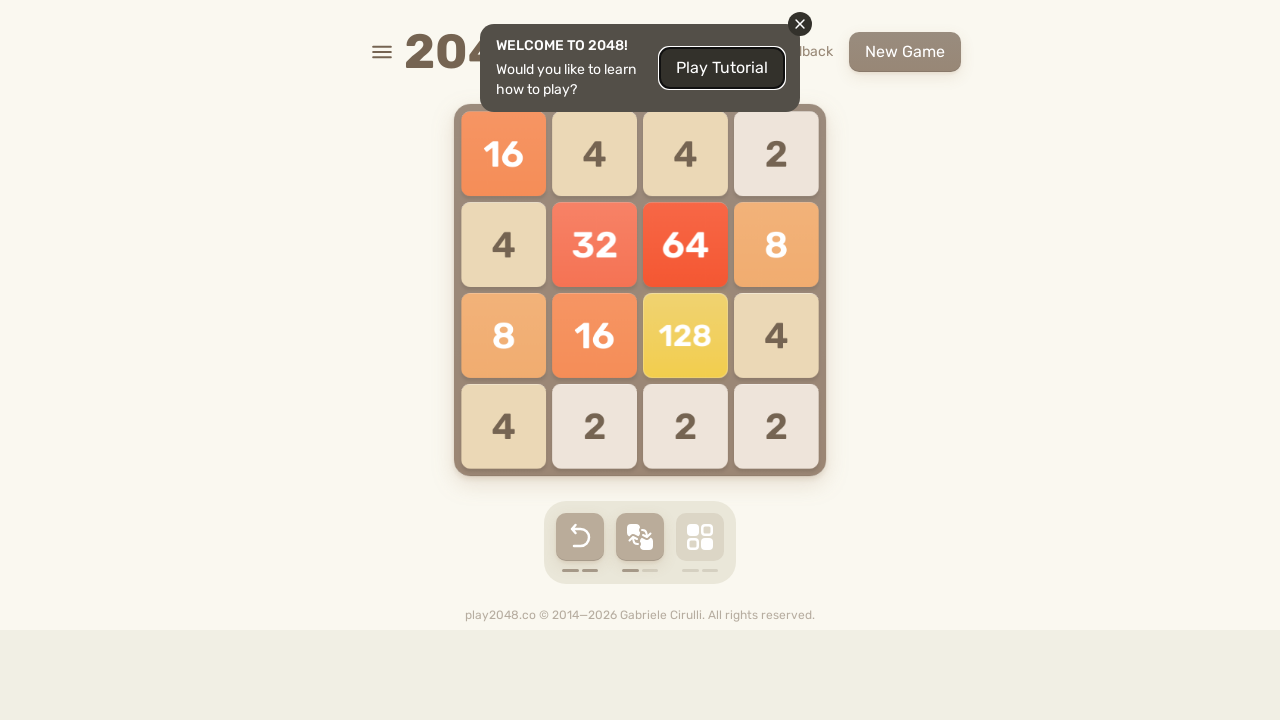

Pressed ArrowDown key
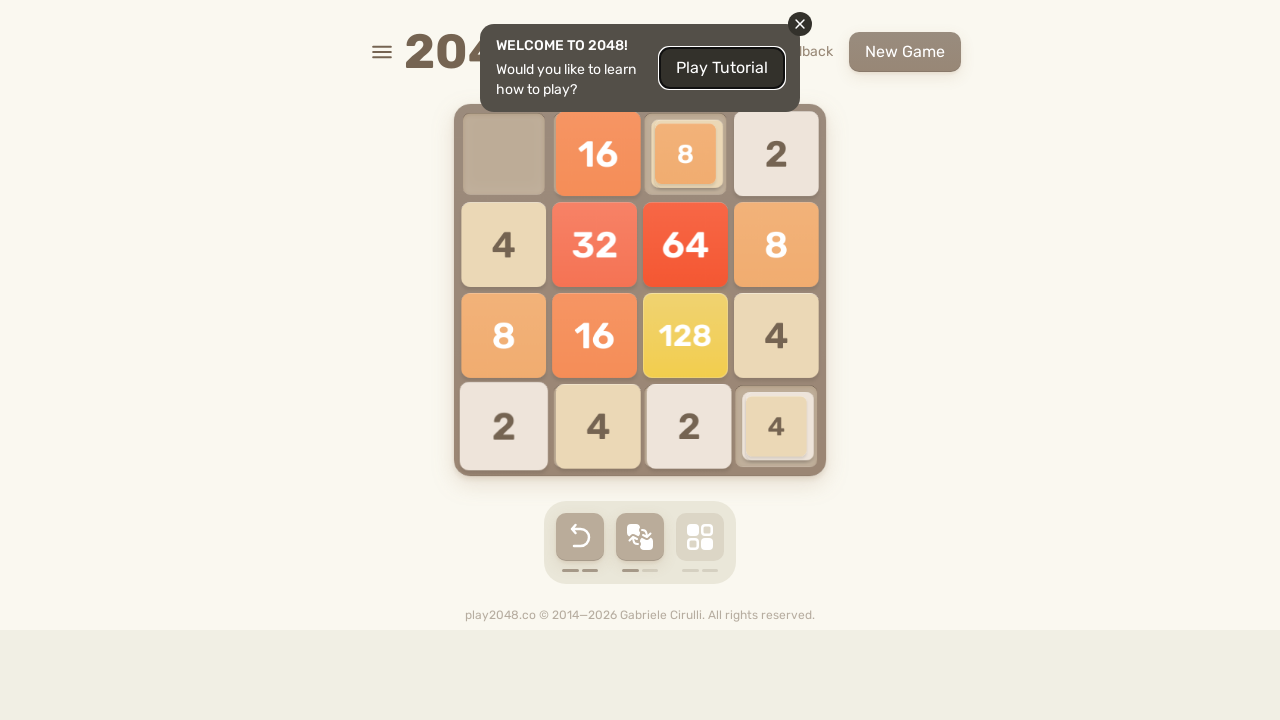

Pressed ArrowLeft key
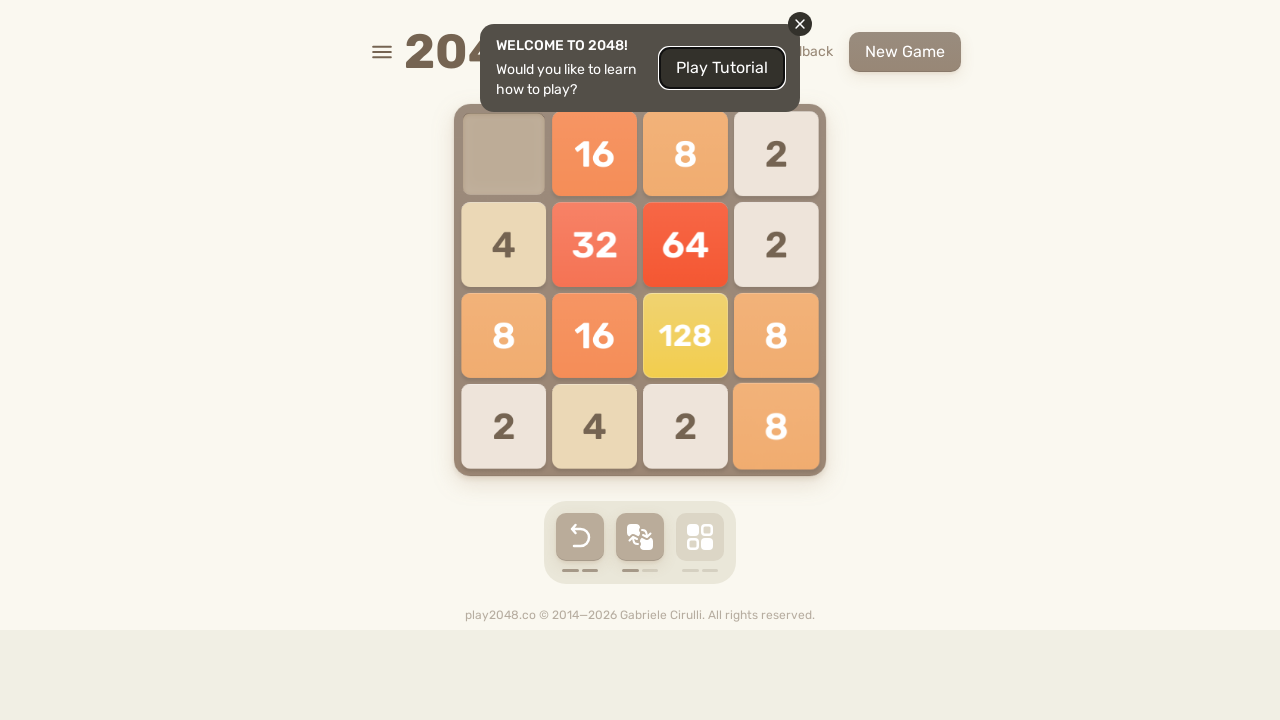

Pressed ArrowUp key
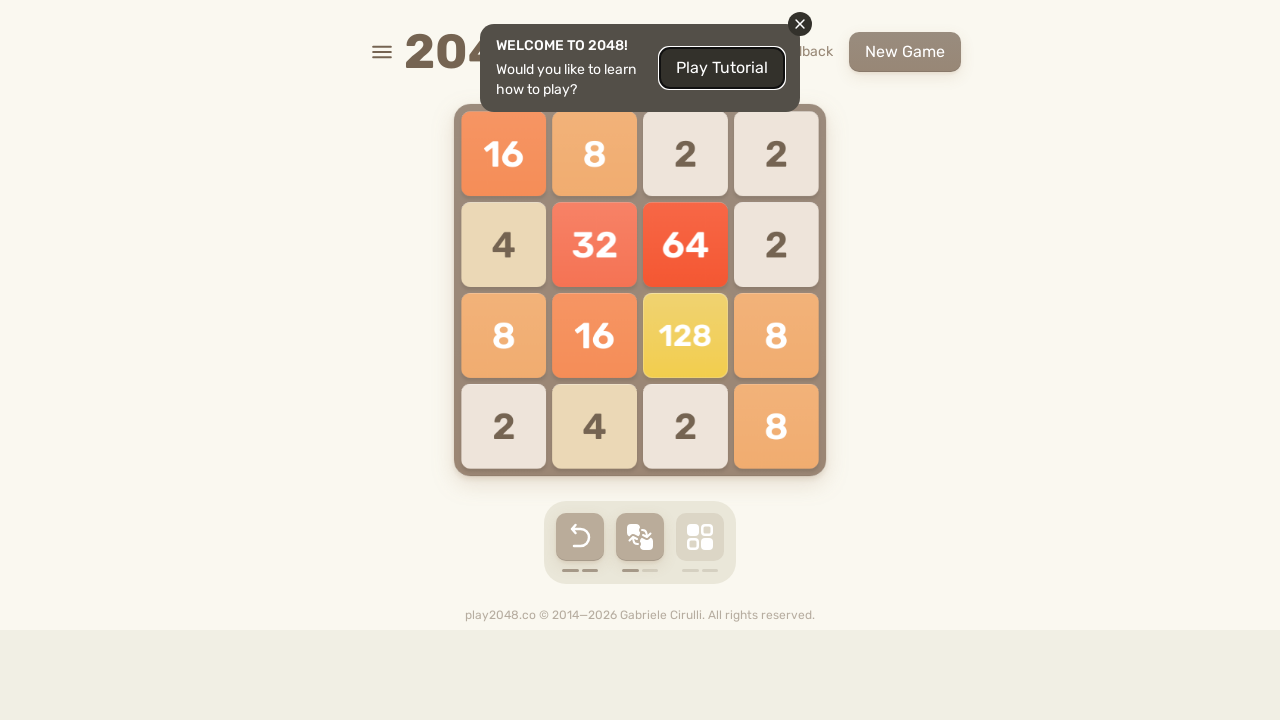

Pressed ArrowRight key
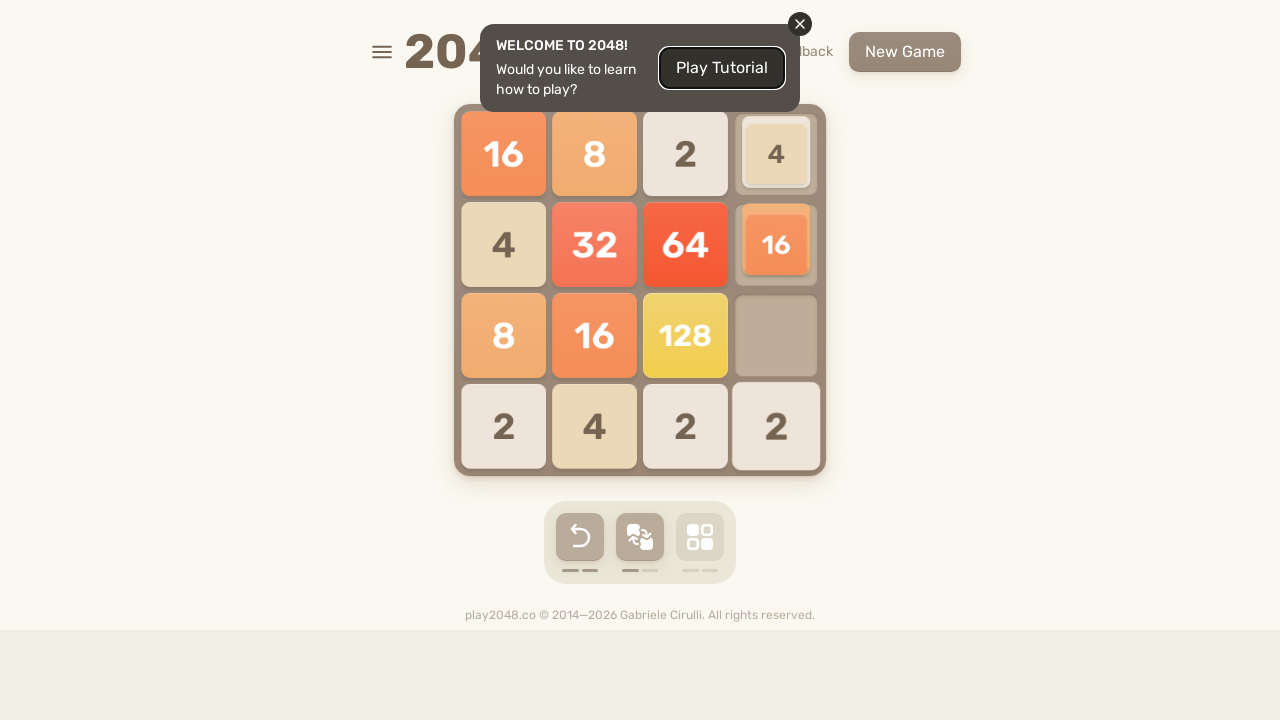

Pressed ArrowDown key
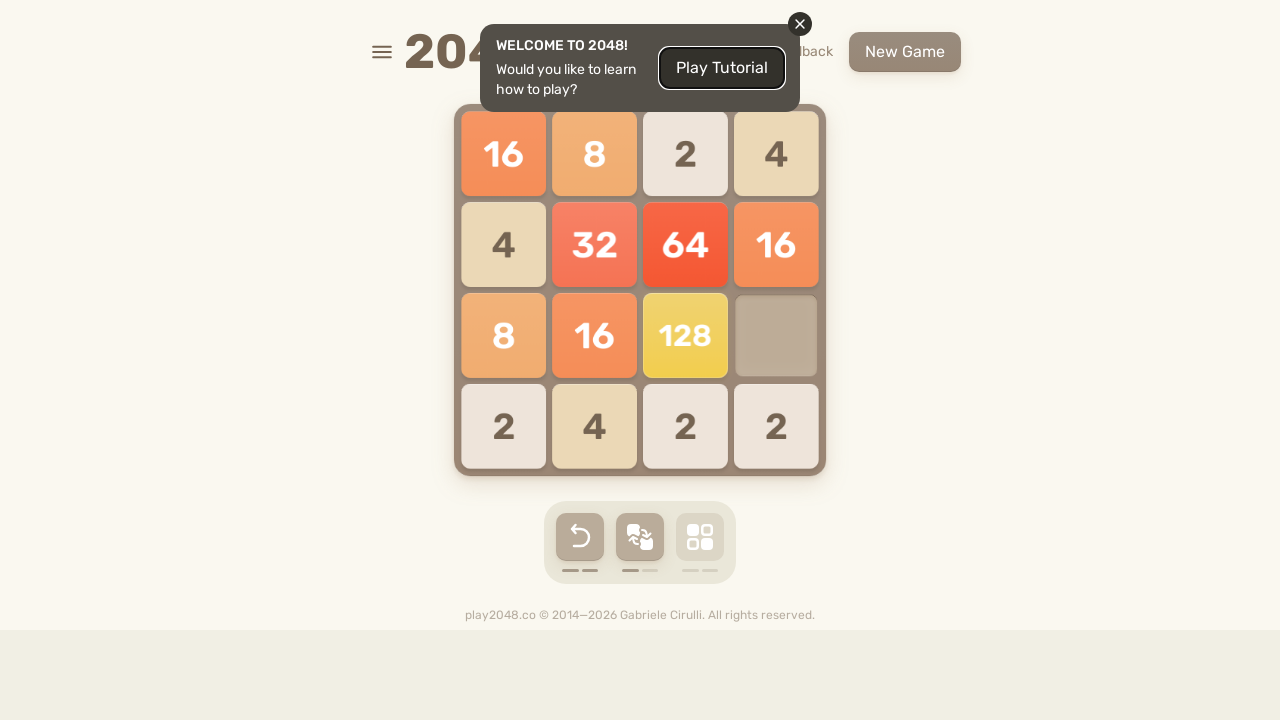

Pressed ArrowLeft key
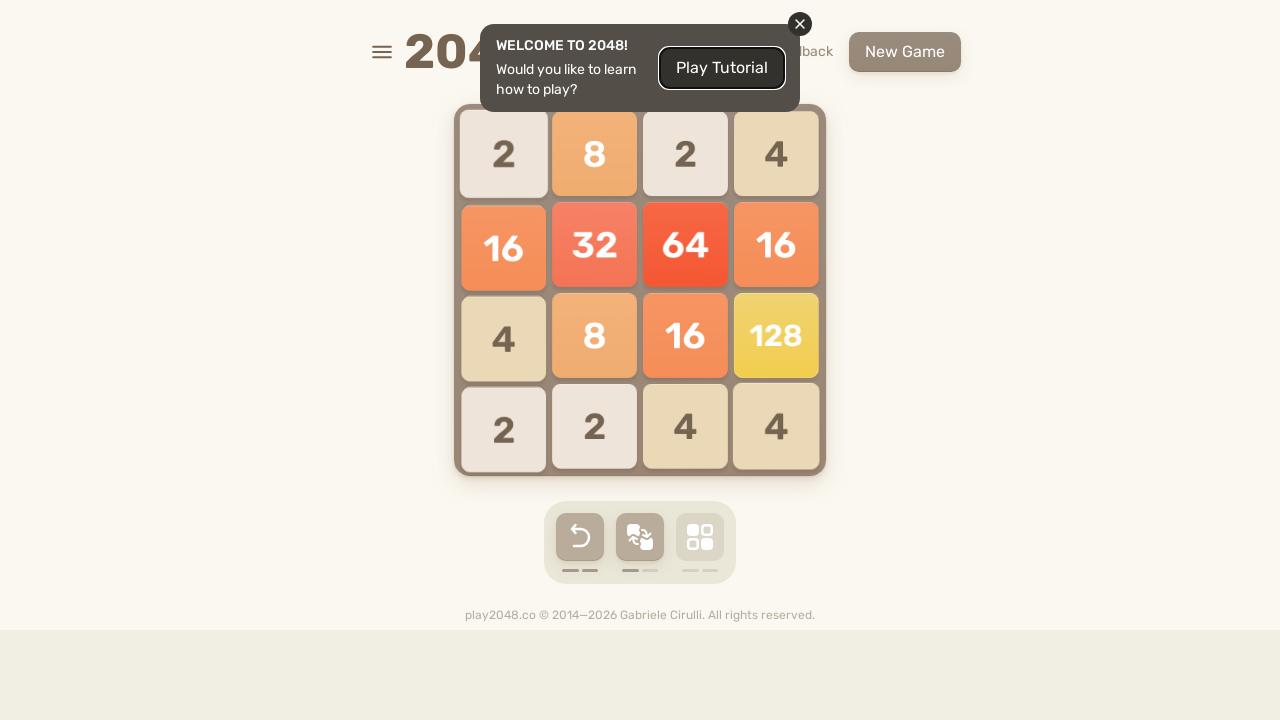

Pressed ArrowUp key
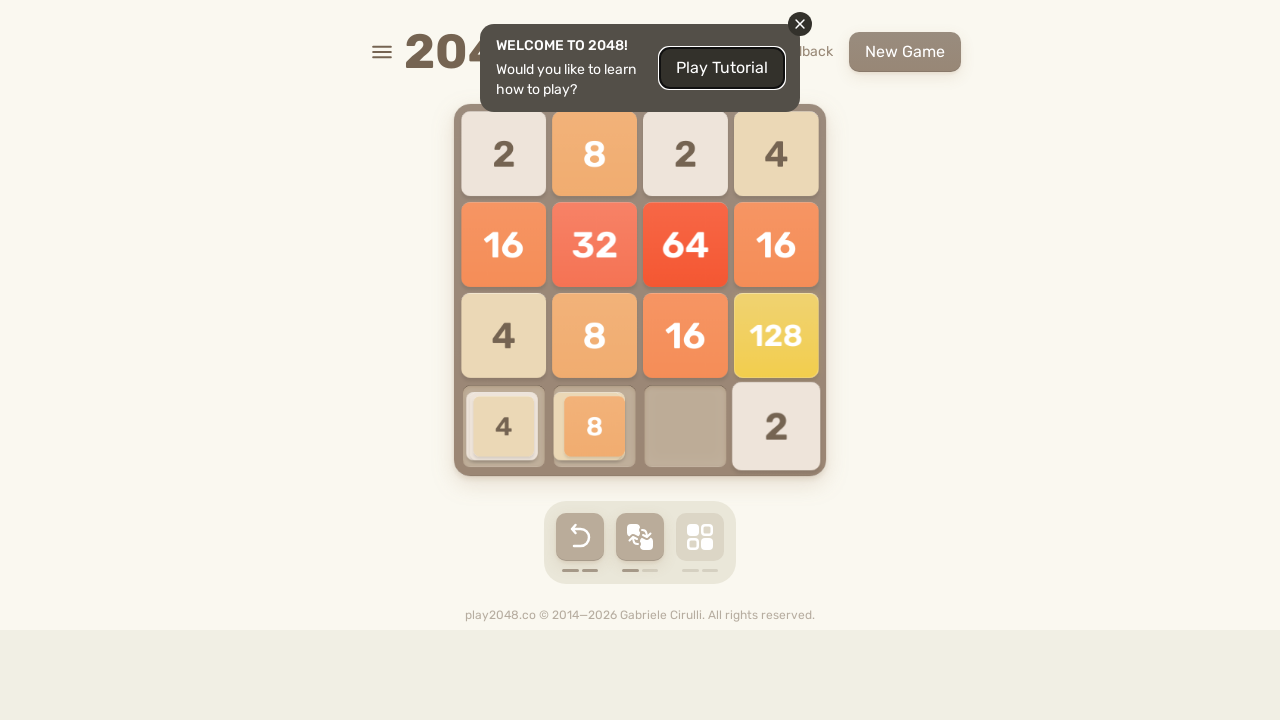

Pressed ArrowRight key
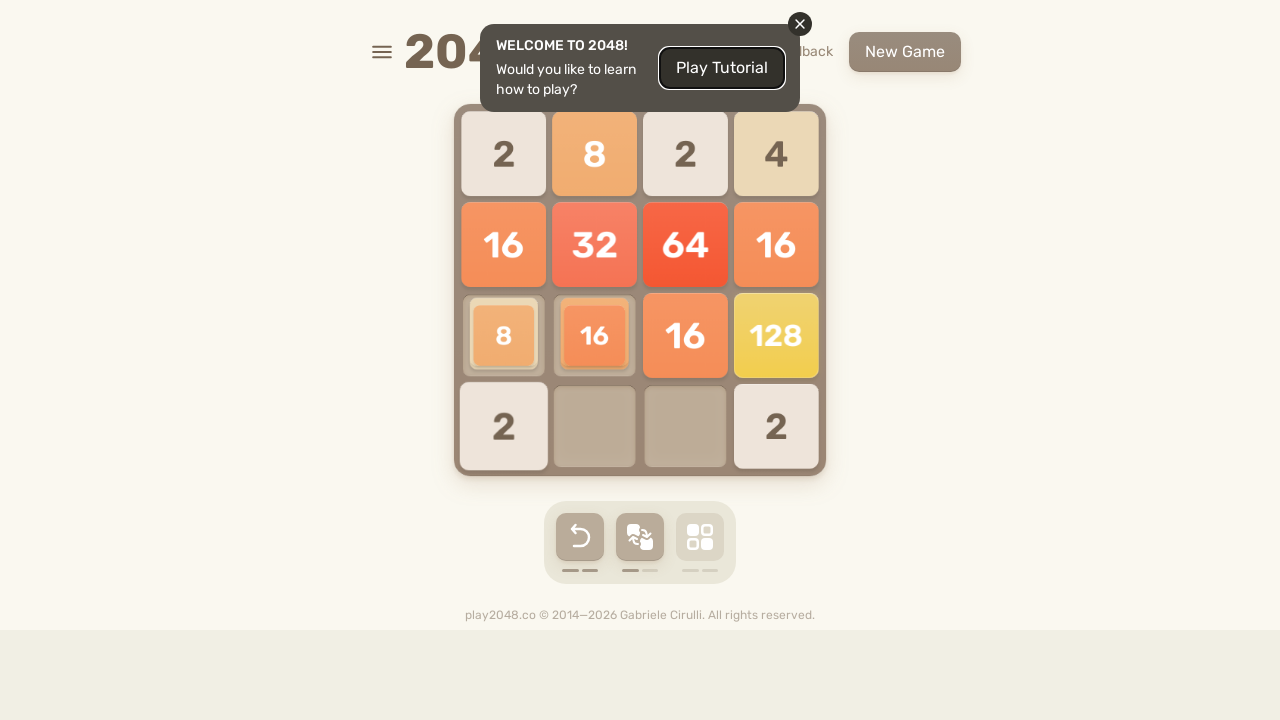

Pressed ArrowDown key
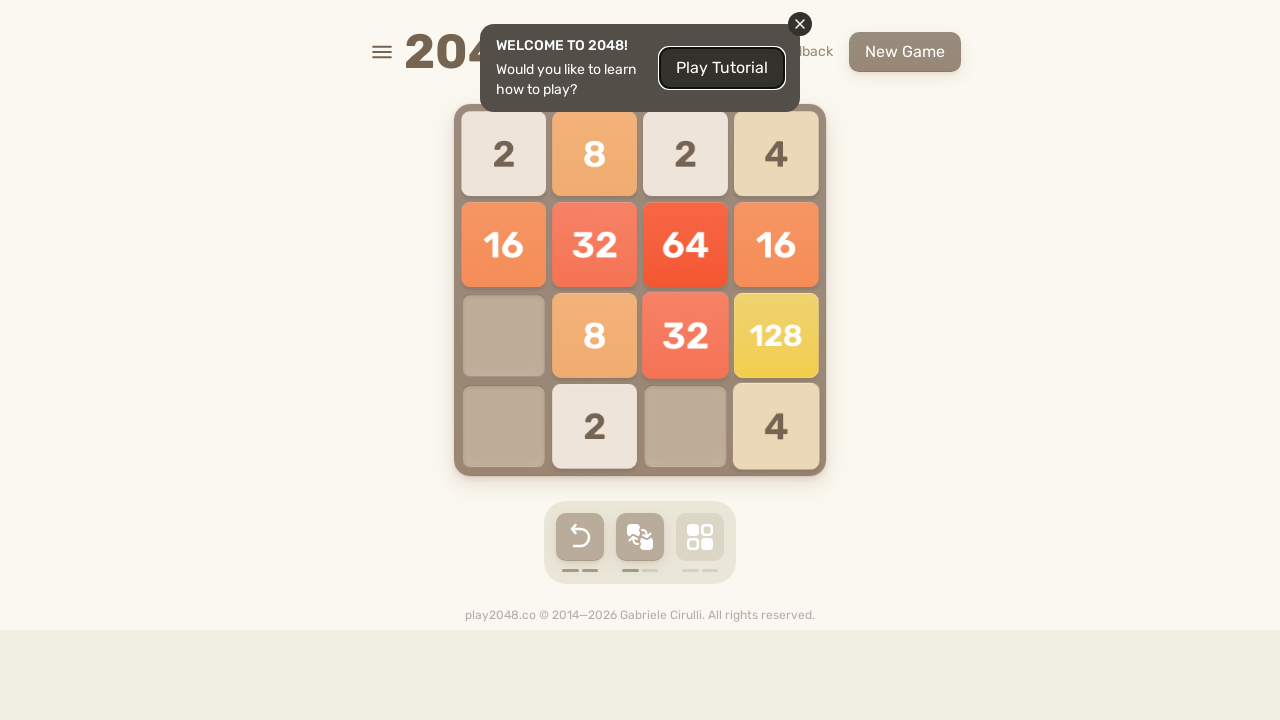

Pressed ArrowLeft key
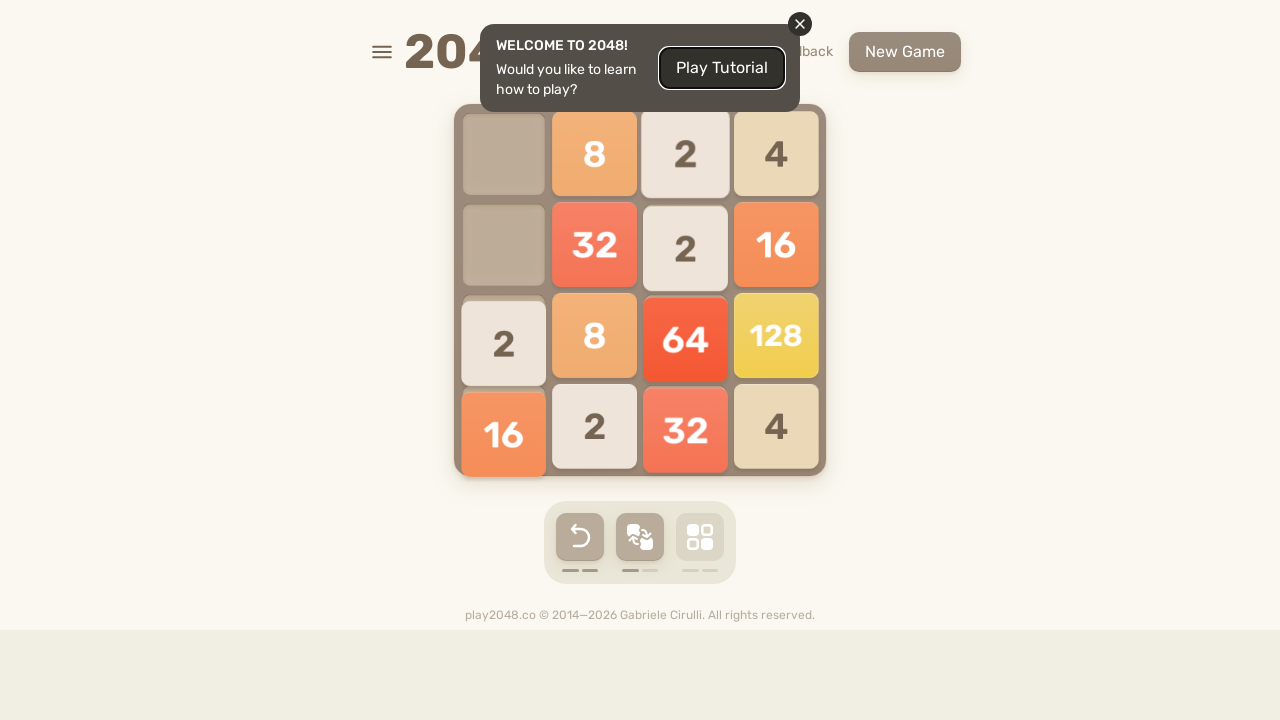

Pressed ArrowUp key
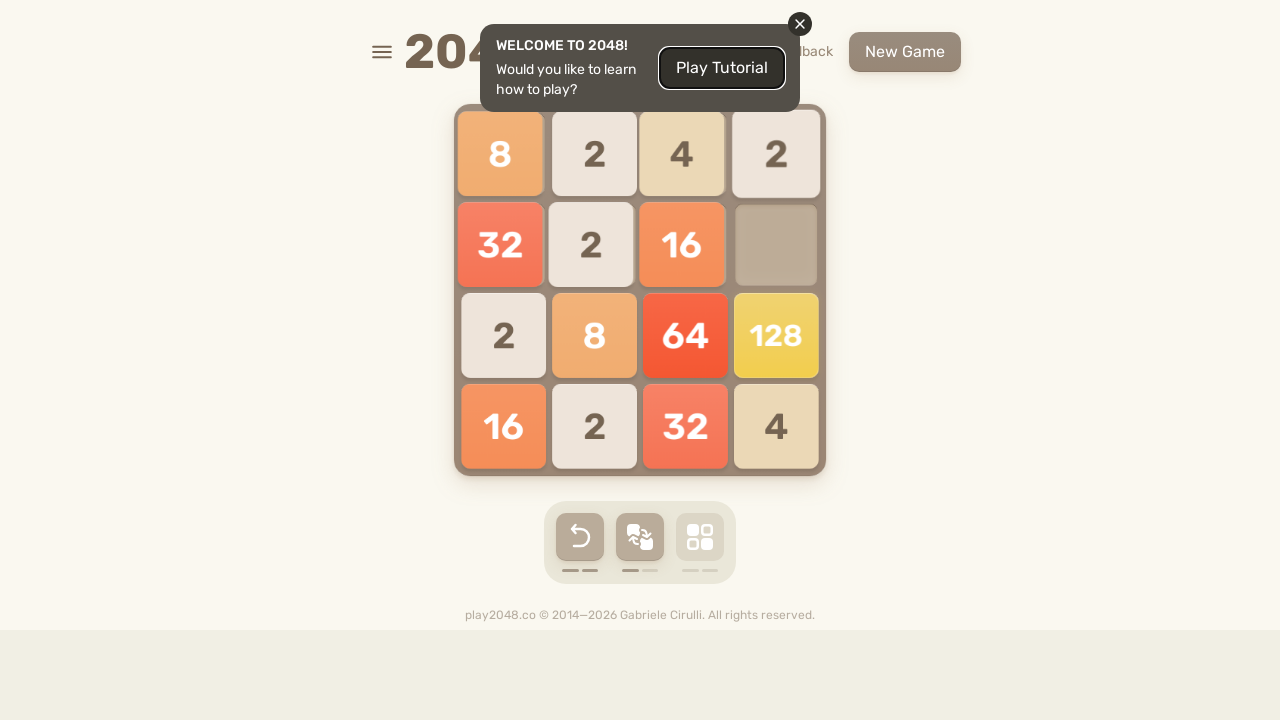

Pressed ArrowRight key
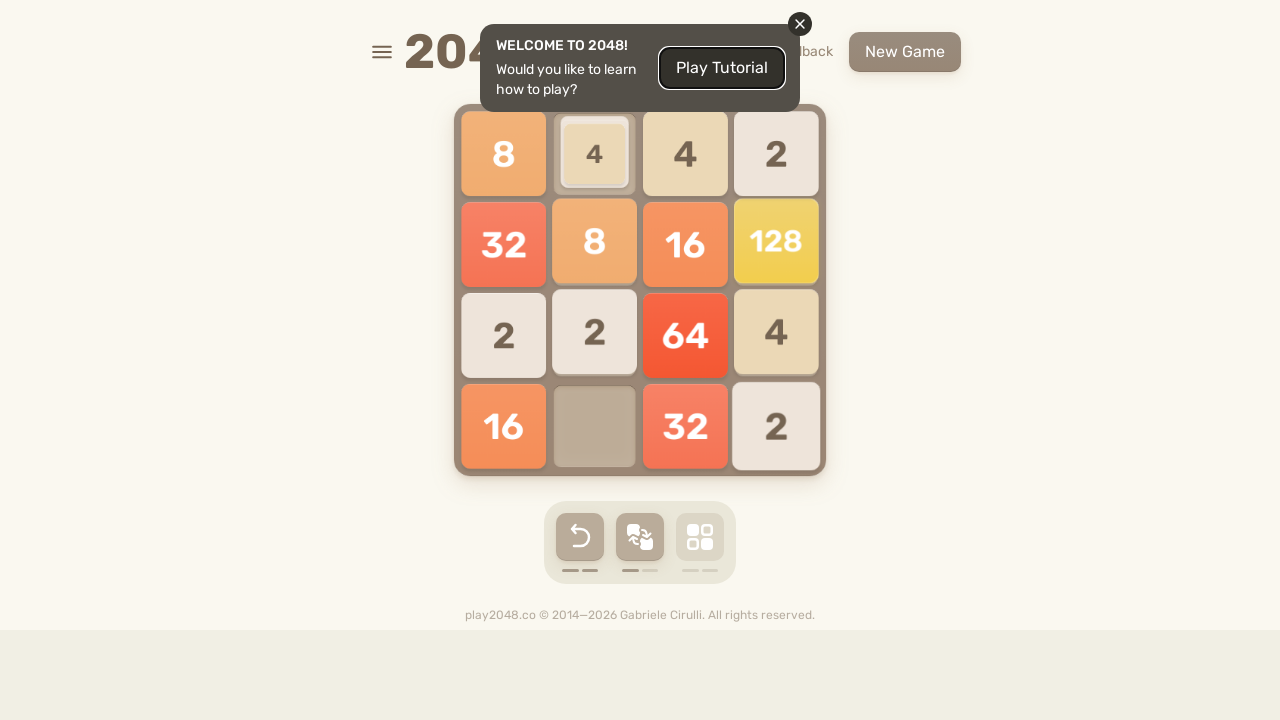

Pressed ArrowDown key
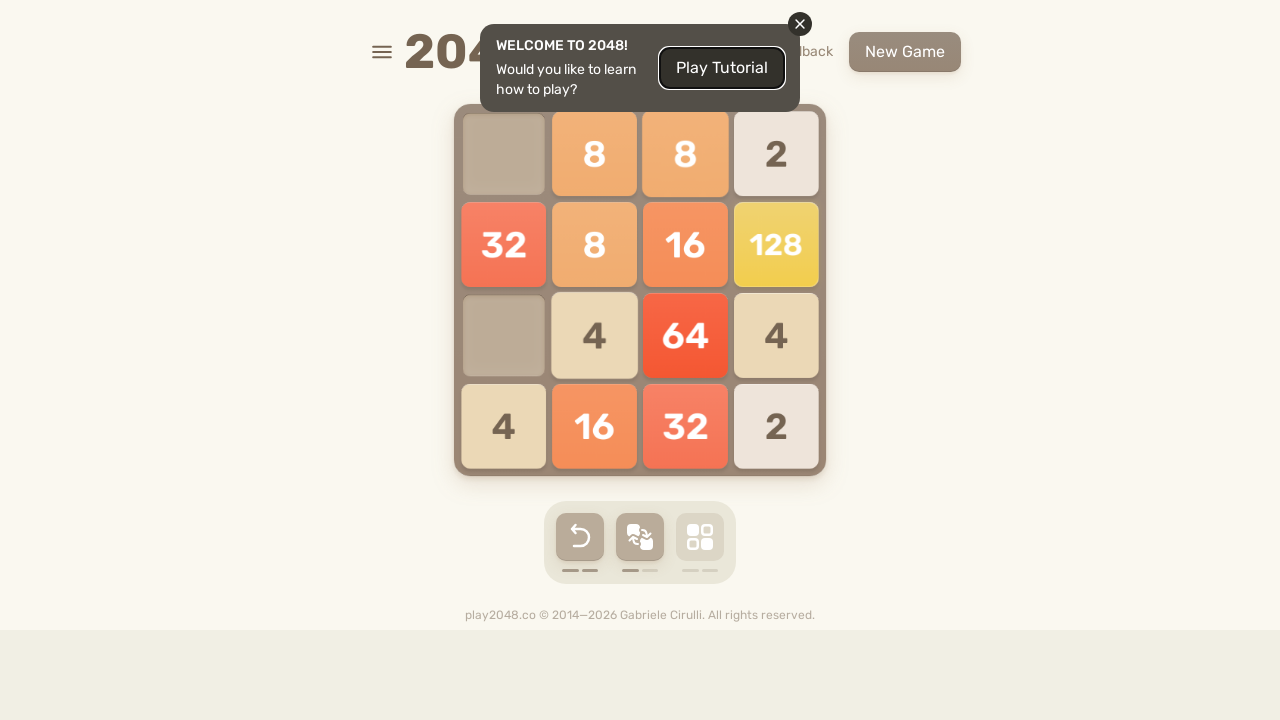

Pressed ArrowLeft key
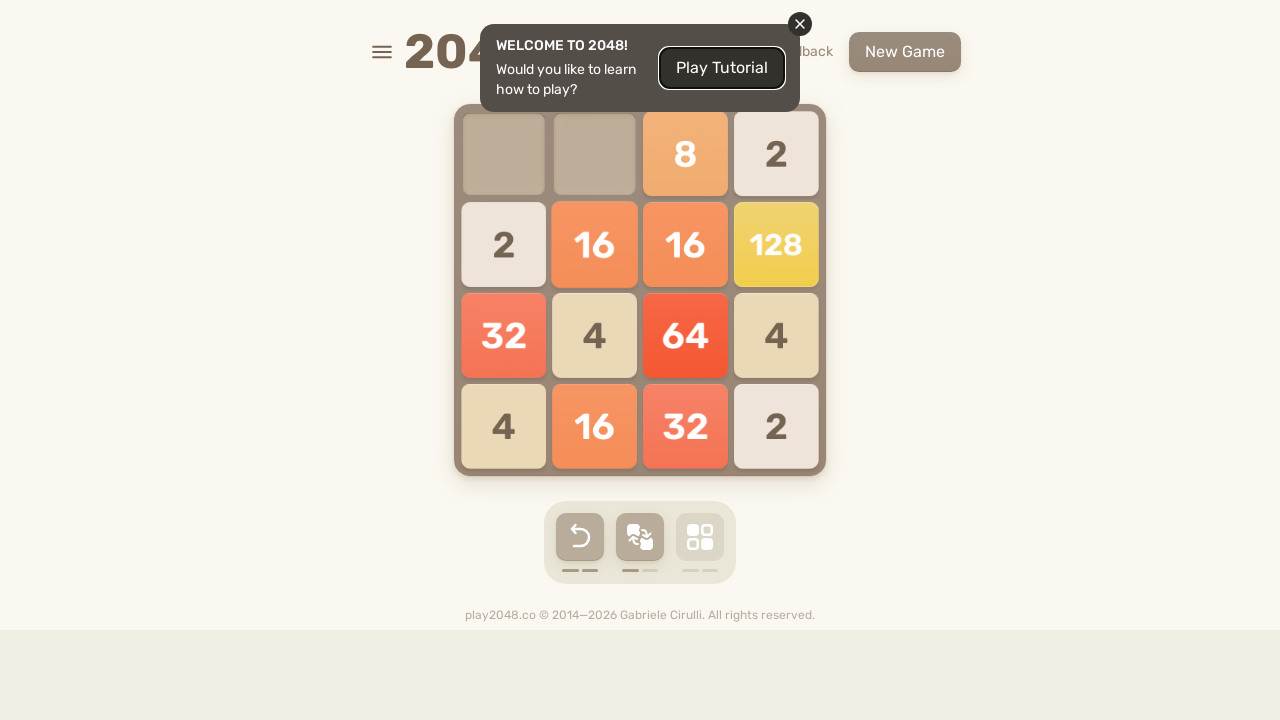

Pressed ArrowUp key
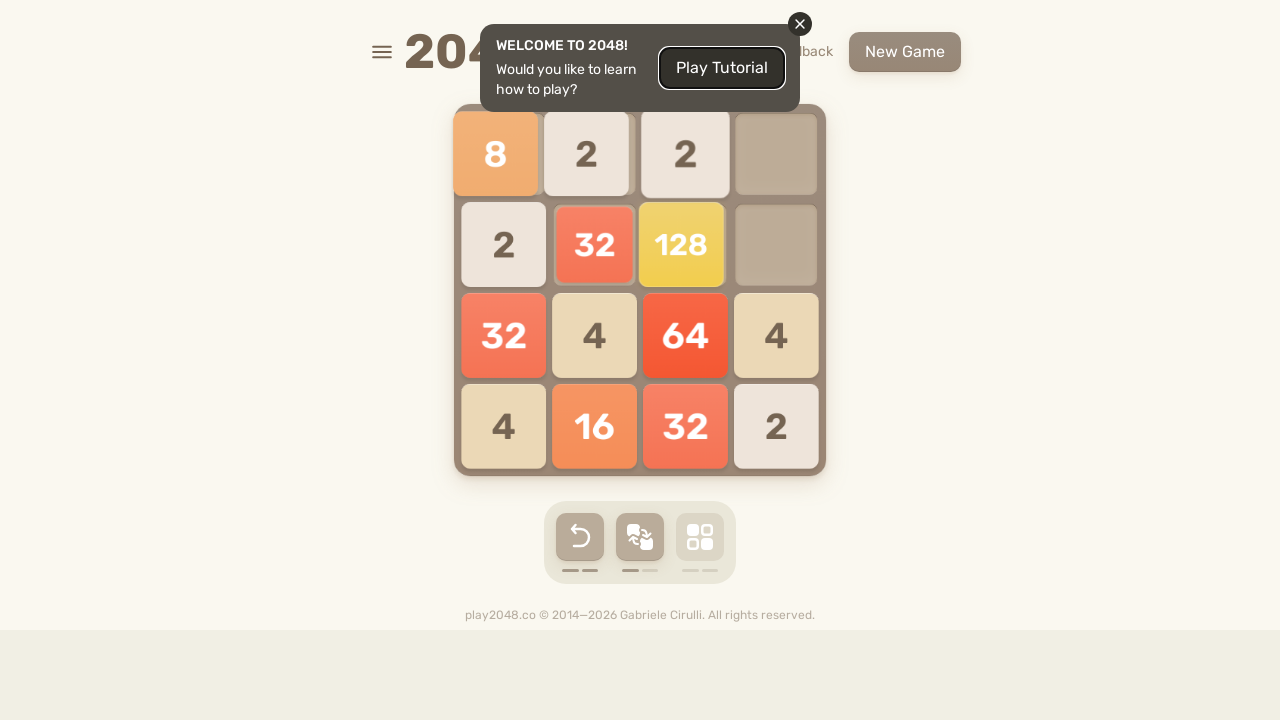

Pressed ArrowRight key
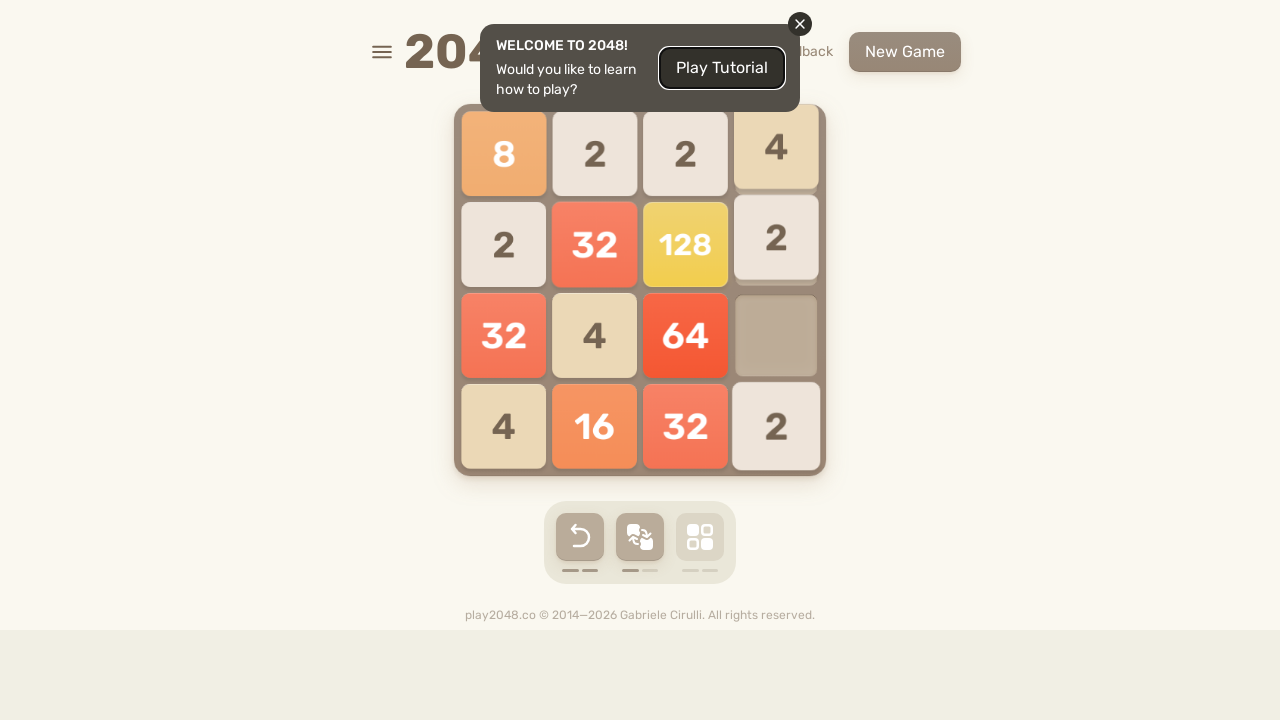

Pressed ArrowDown key
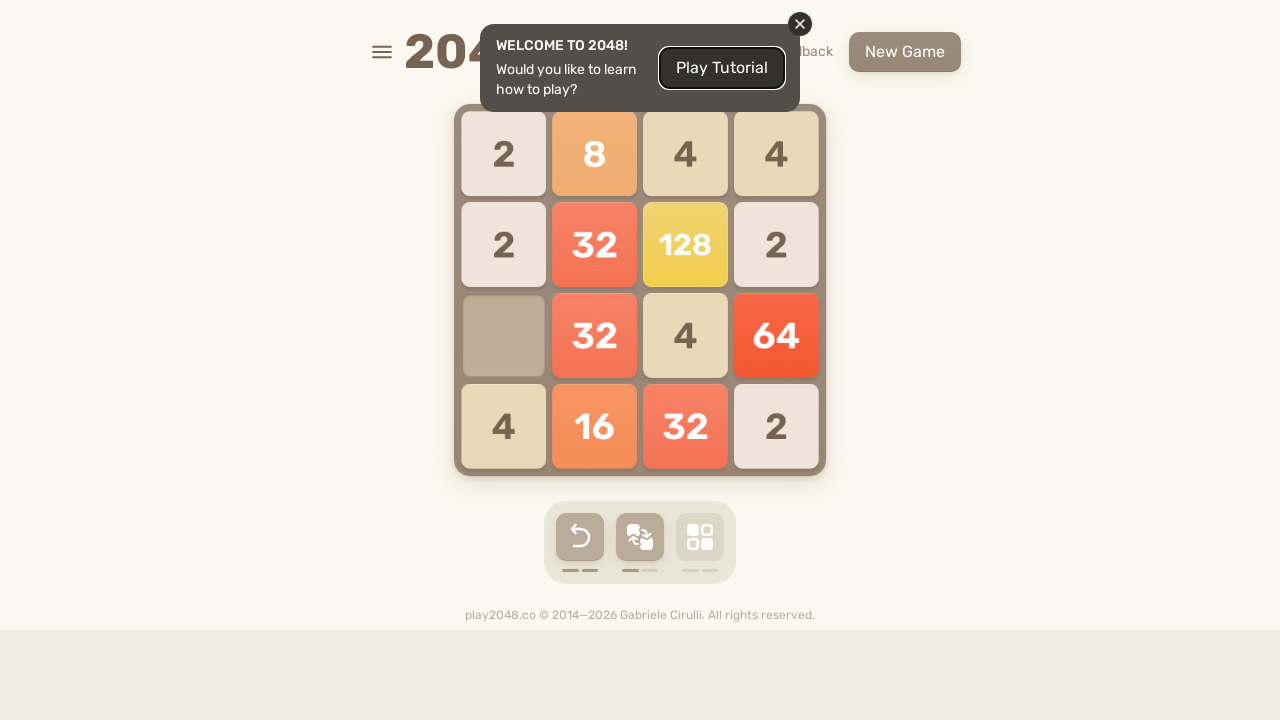

Pressed ArrowLeft key
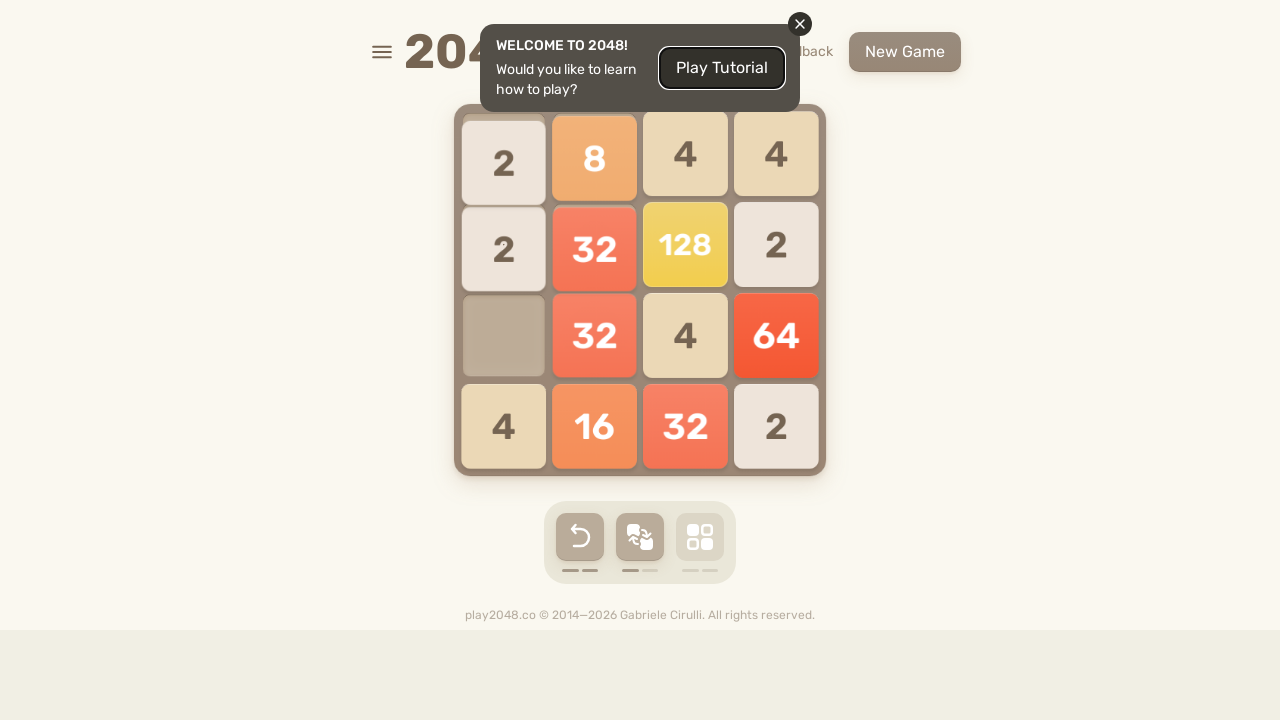

Pressed ArrowUp key
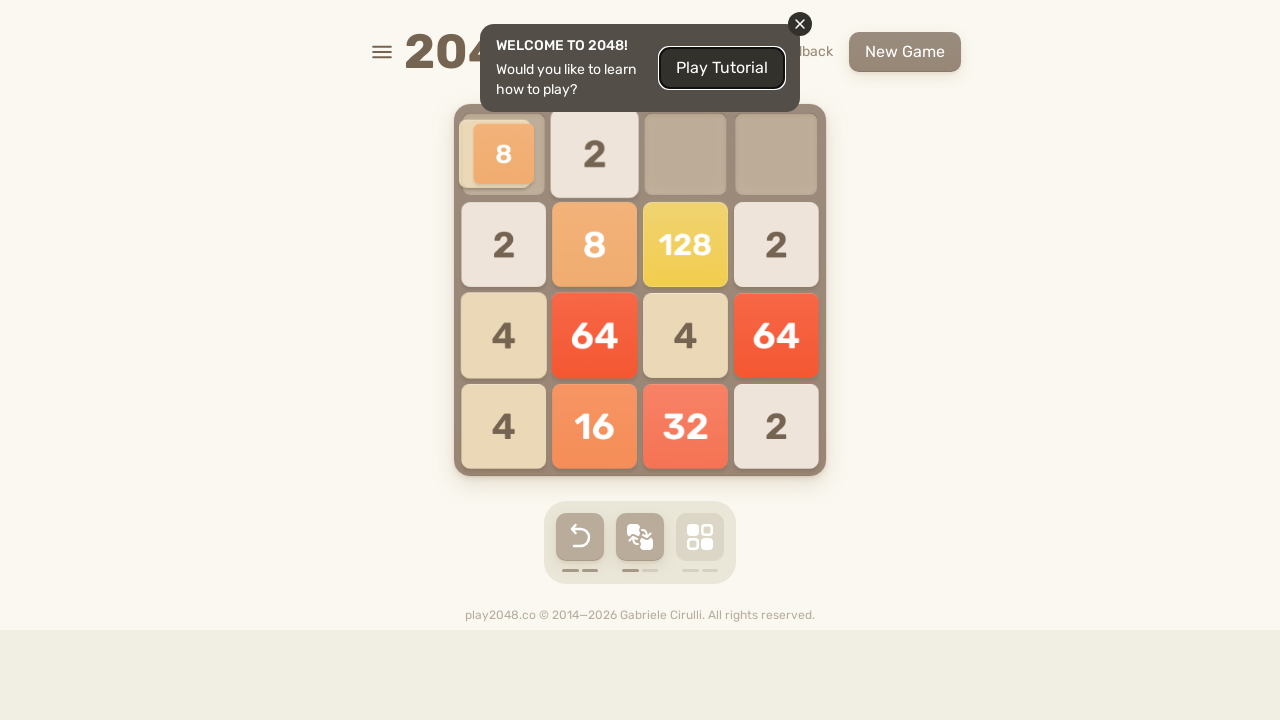

Pressed ArrowRight key
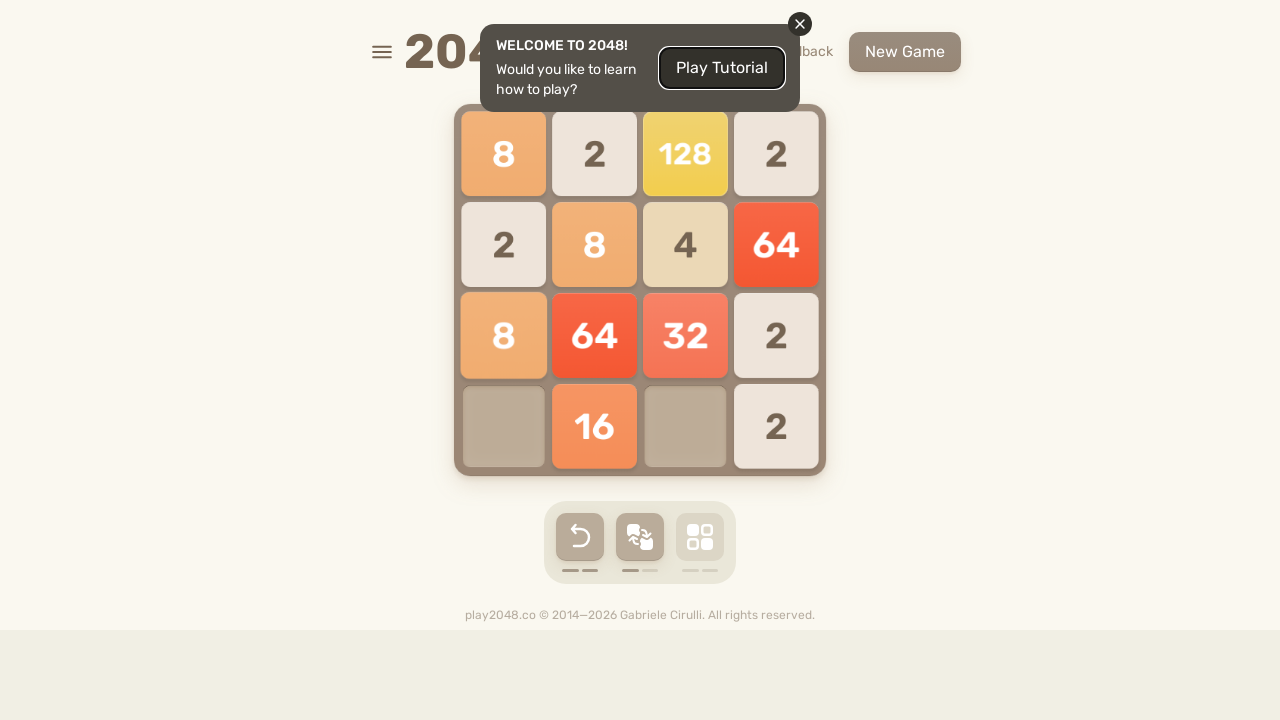

Pressed ArrowDown key
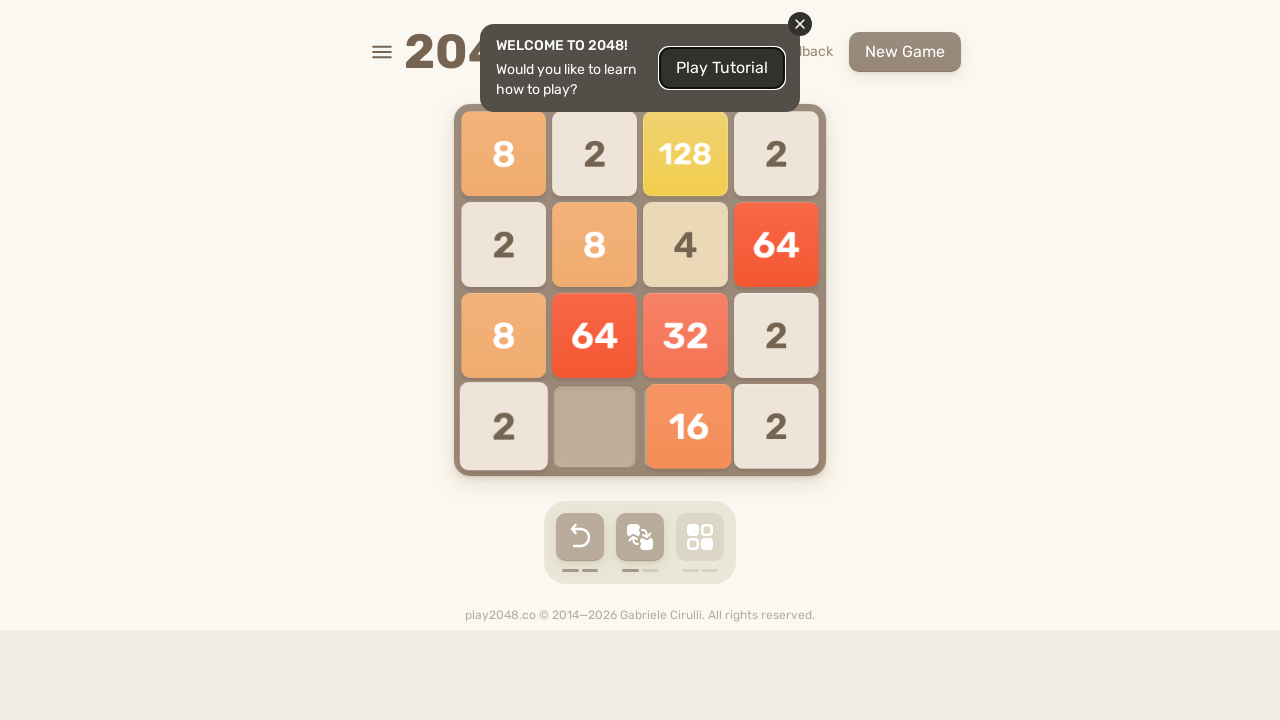

Pressed ArrowLeft key
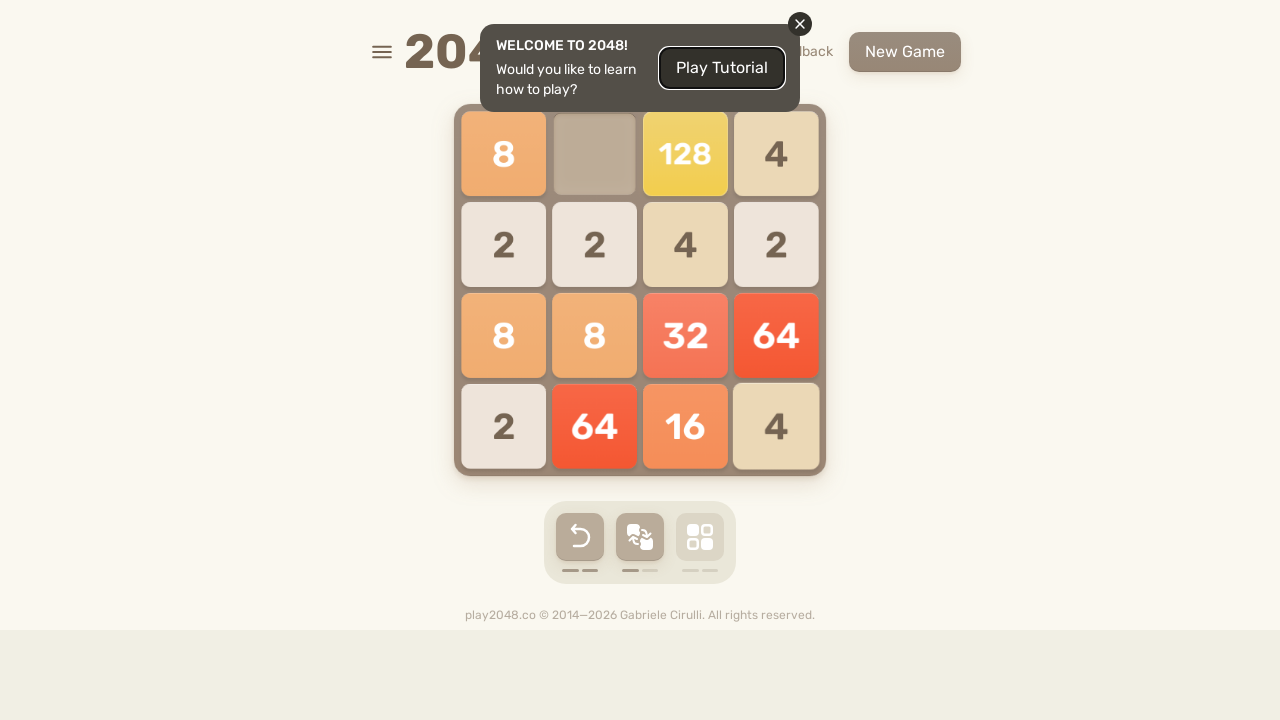

Pressed ArrowUp key
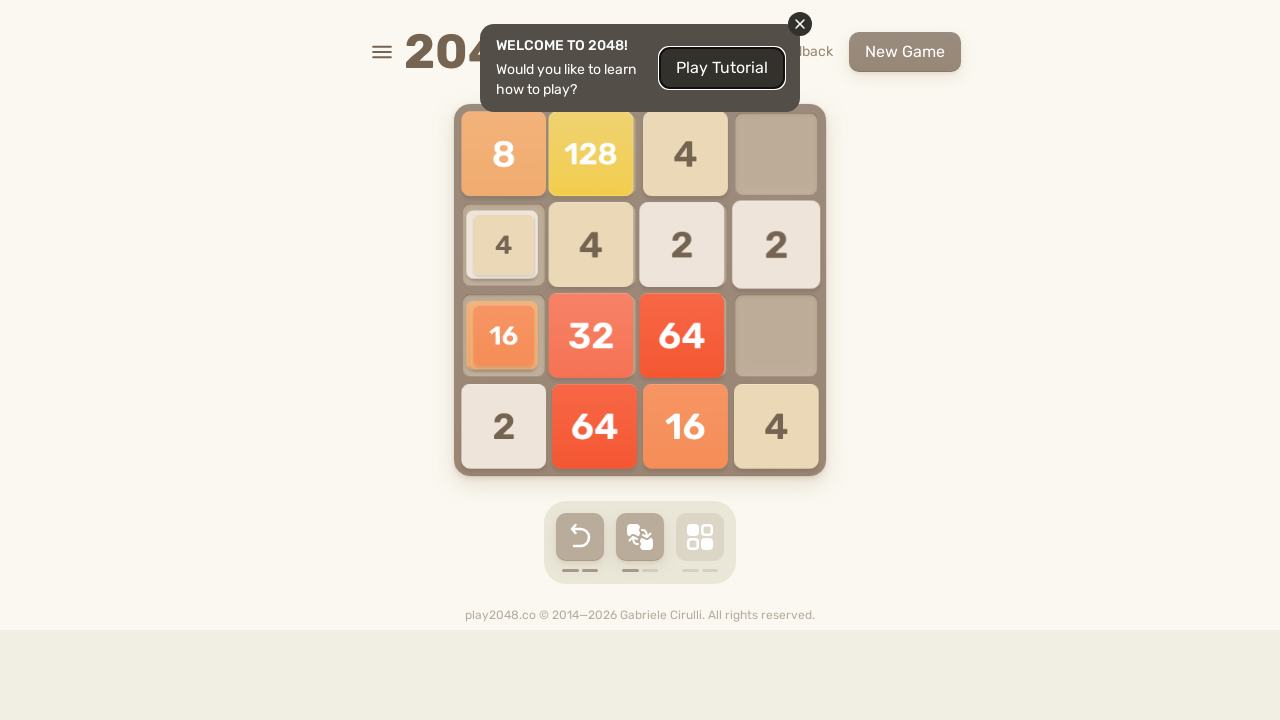

Pressed ArrowRight key
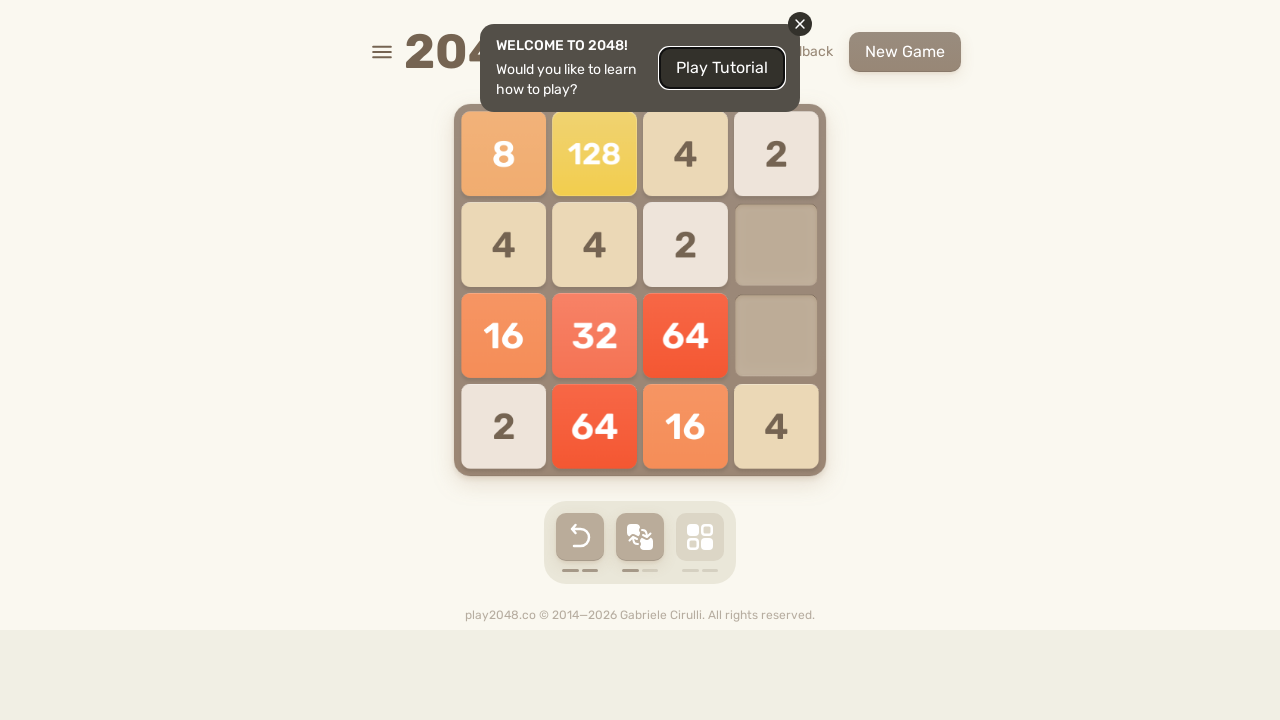

Pressed ArrowDown key
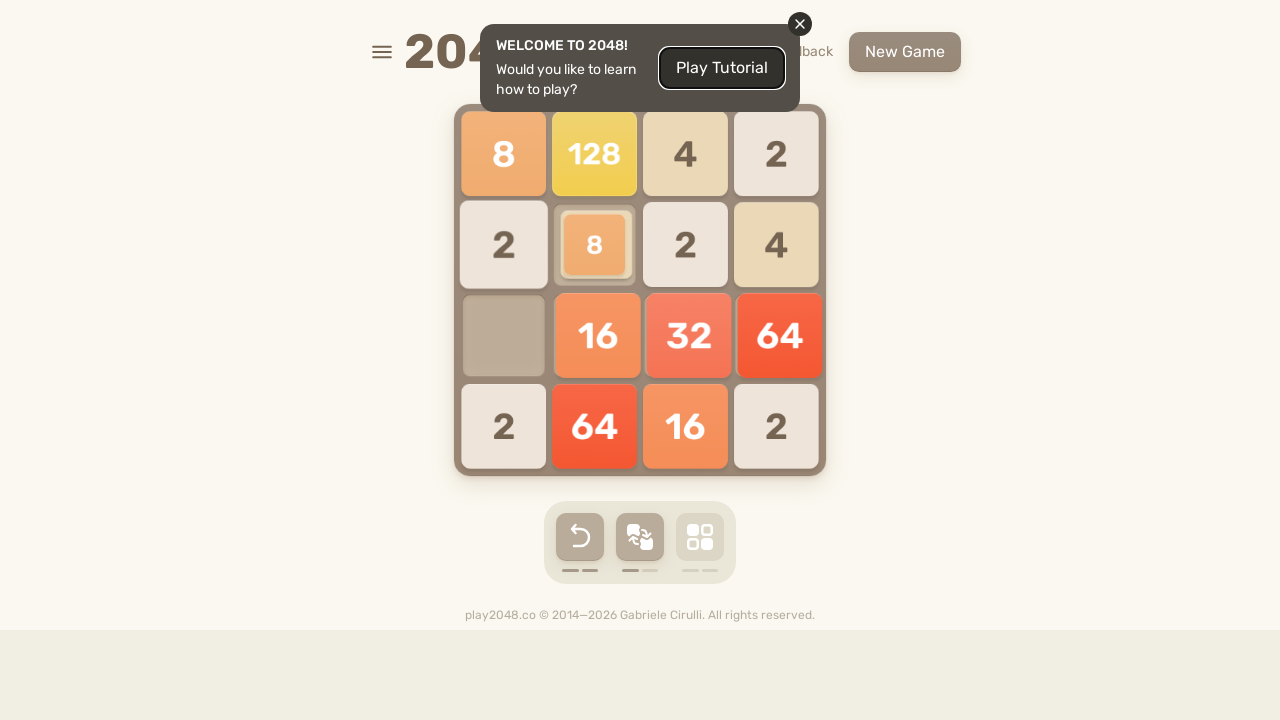

Pressed ArrowLeft key
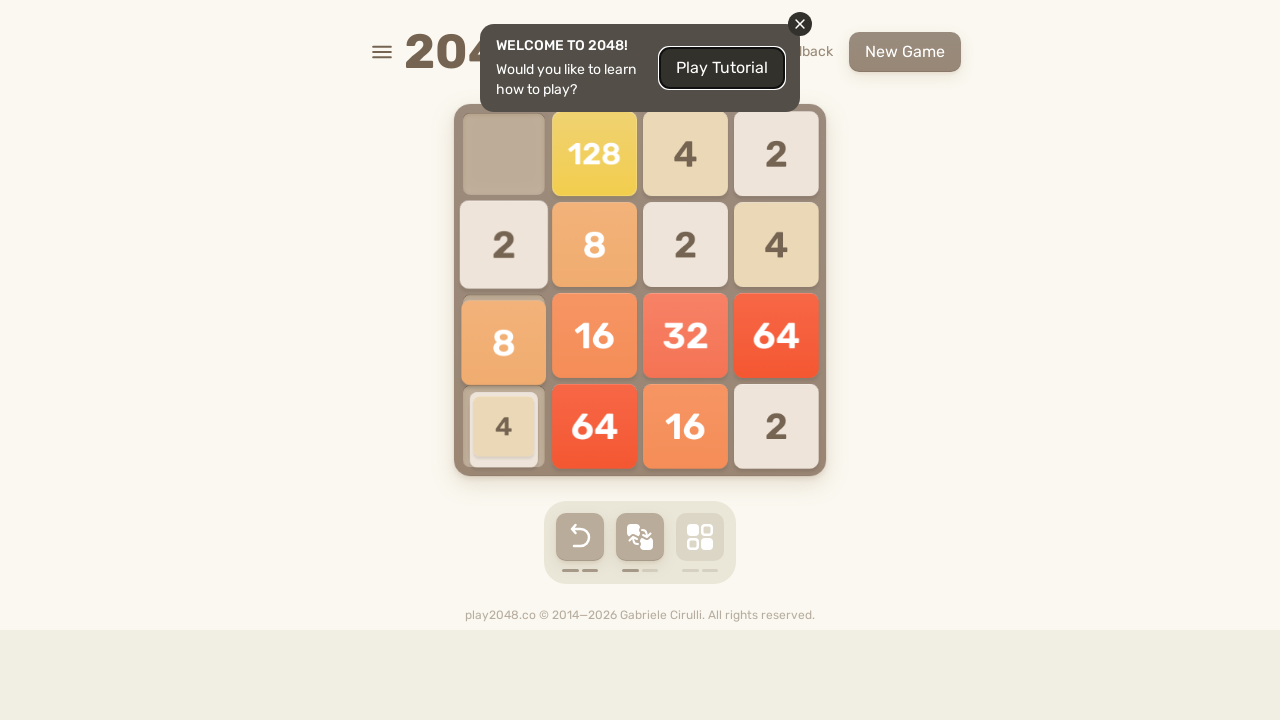

Pressed ArrowUp key
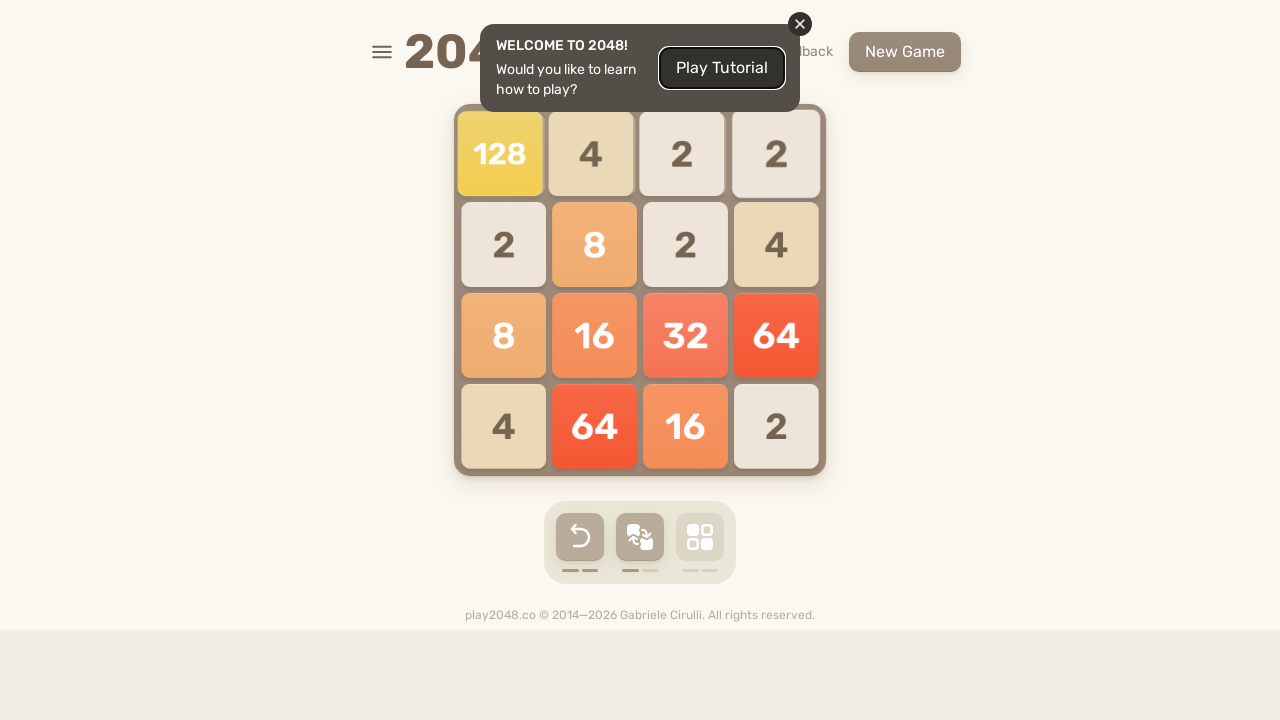

Pressed ArrowRight key
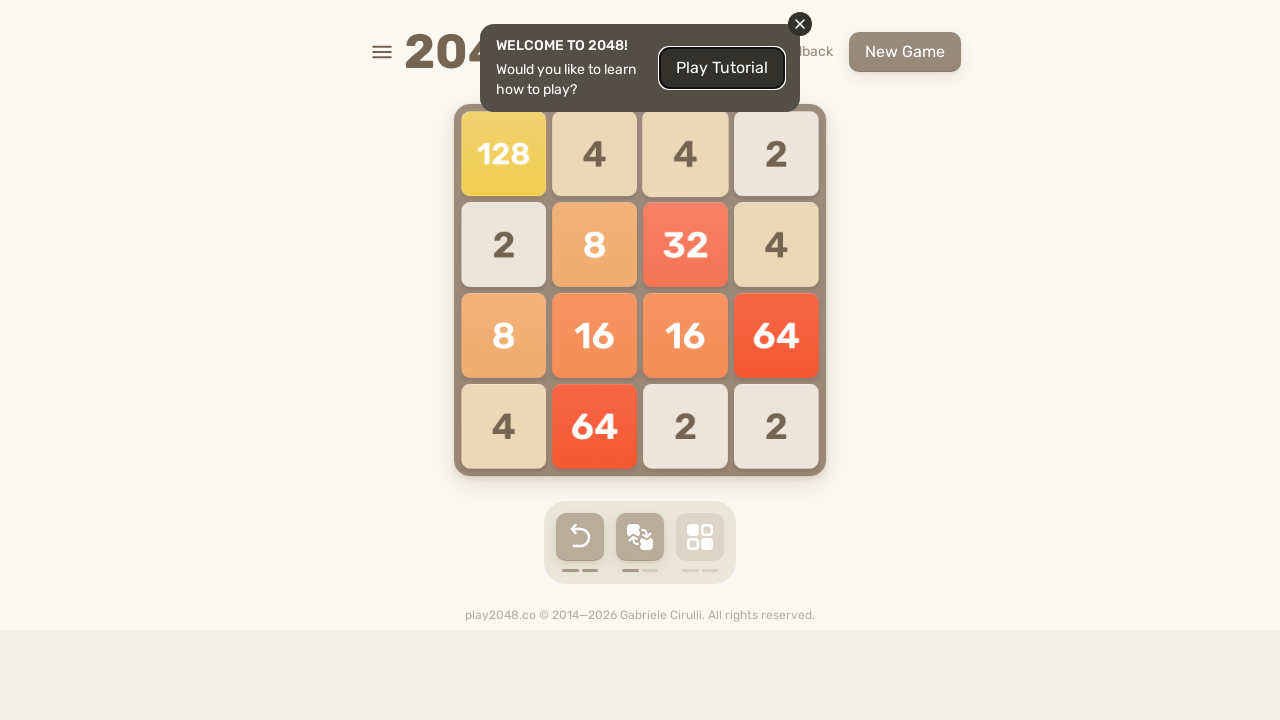

Pressed ArrowDown key
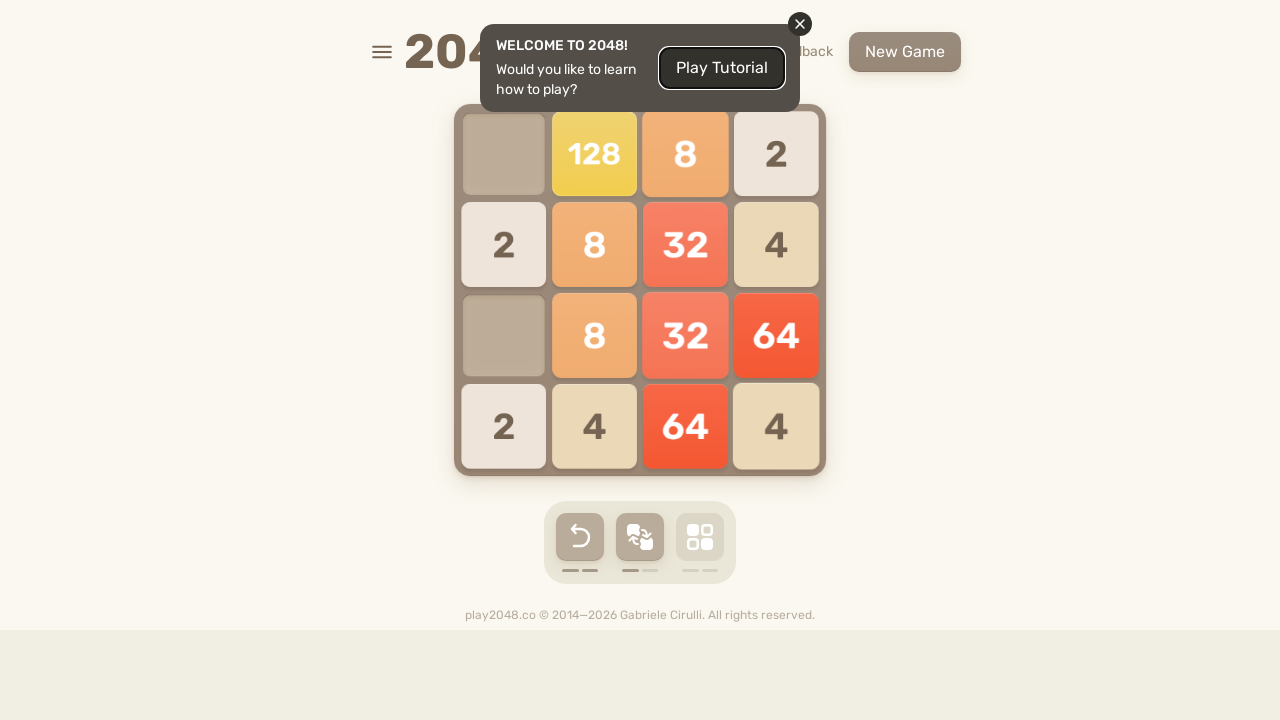

Pressed ArrowLeft key
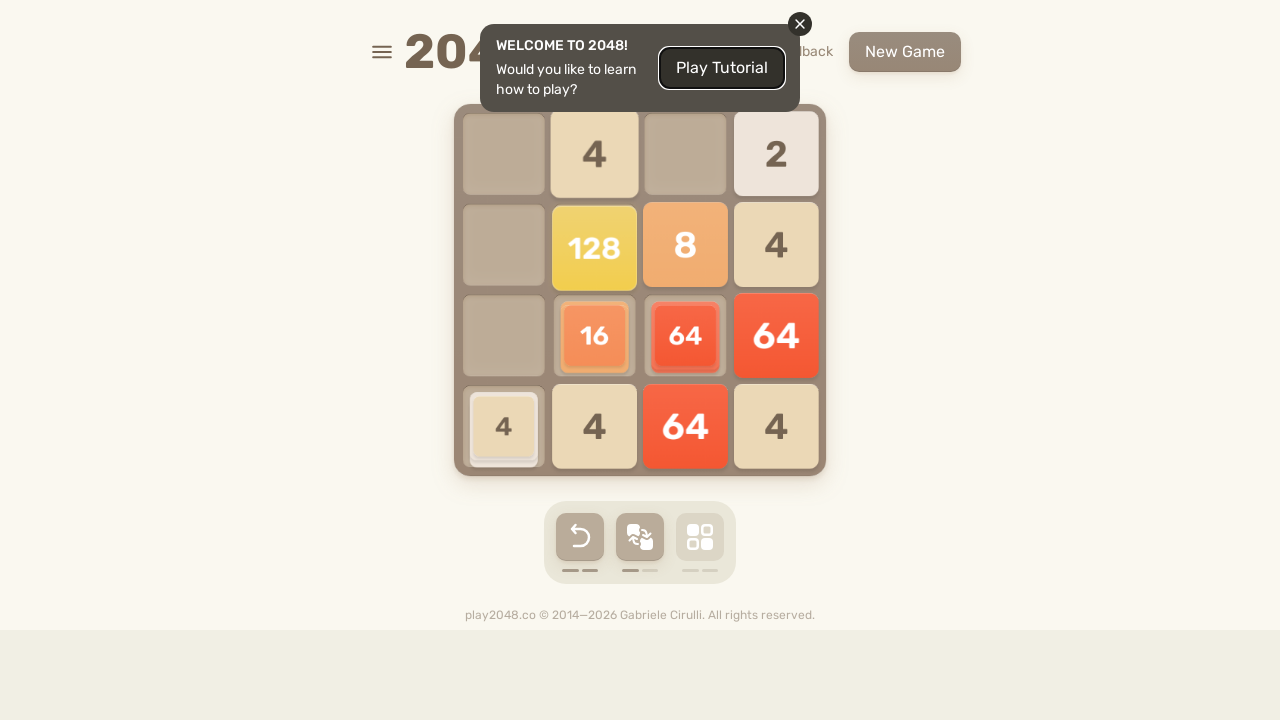

Pressed ArrowUp key
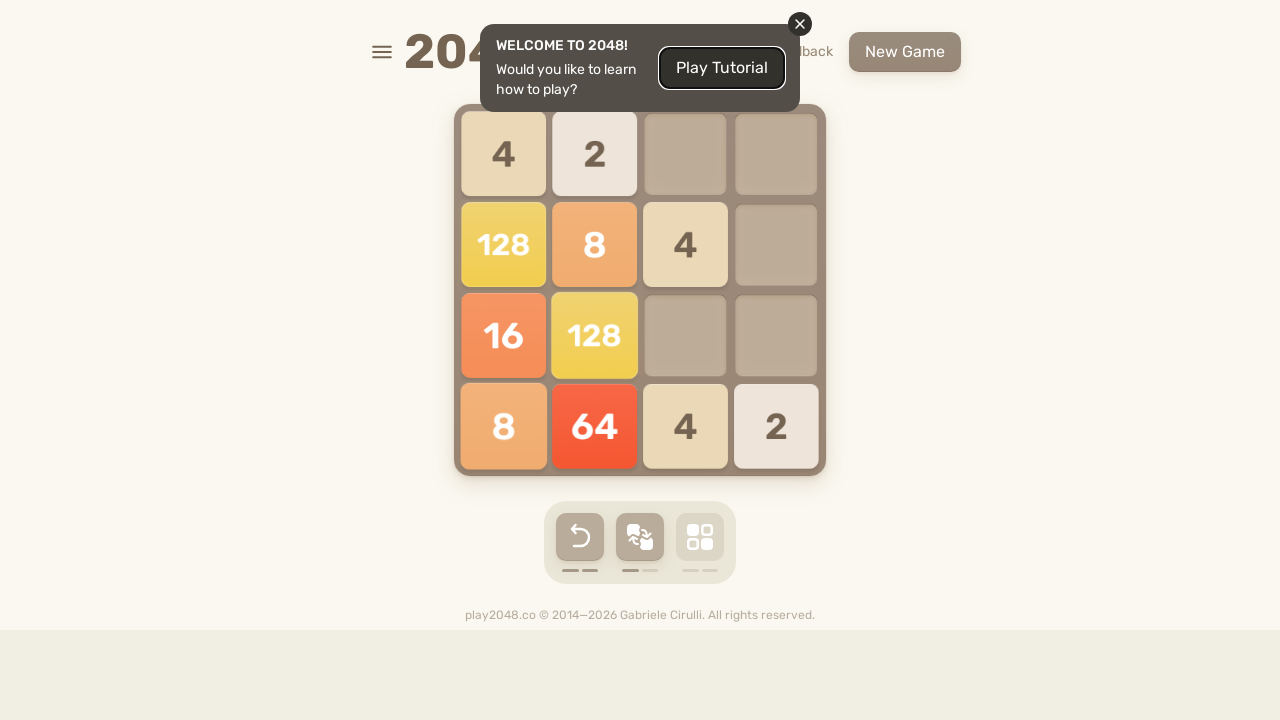

Pressed ArrowRight key
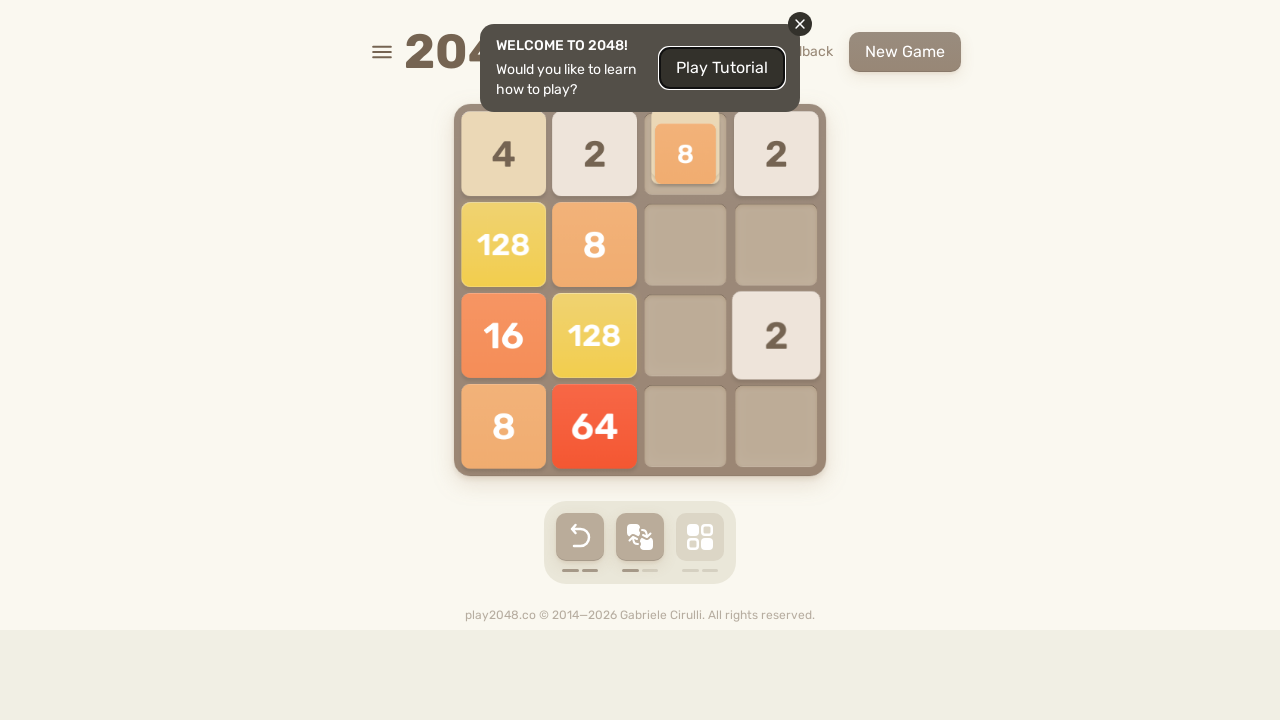

Pressed ArrowDown key
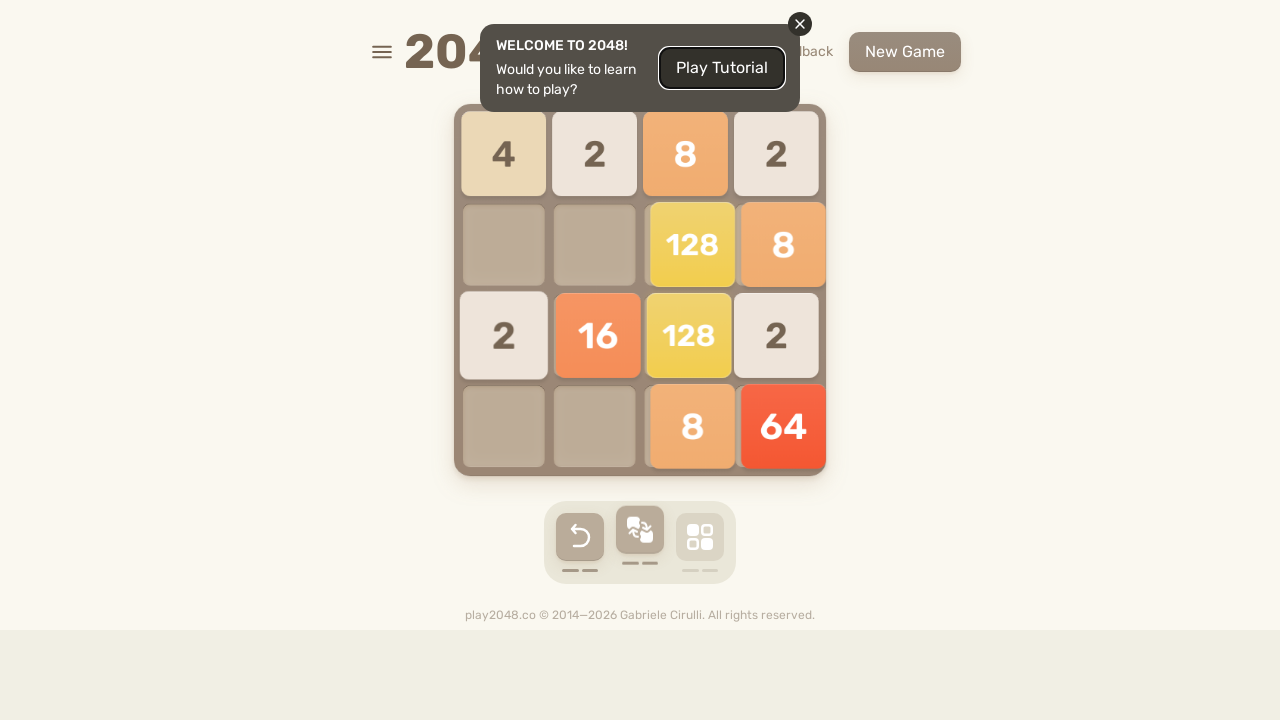

Pressed ArrowLeft key
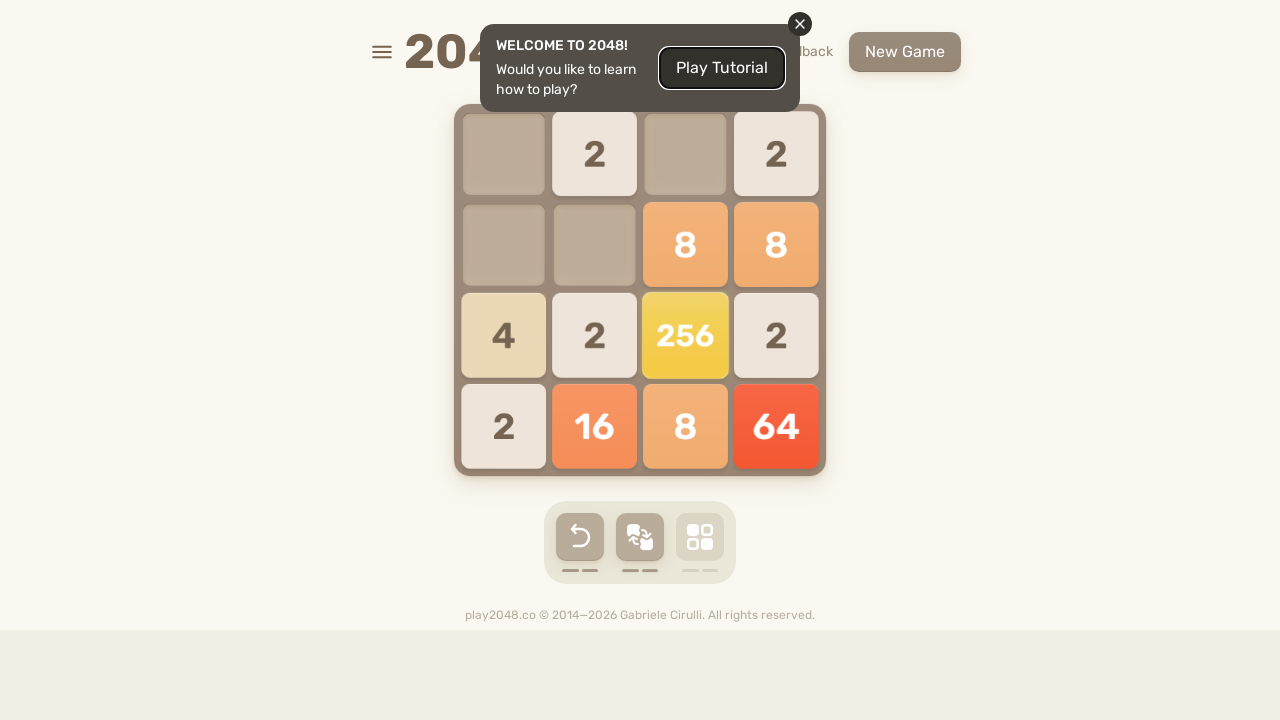

Pressed ArrowUp key
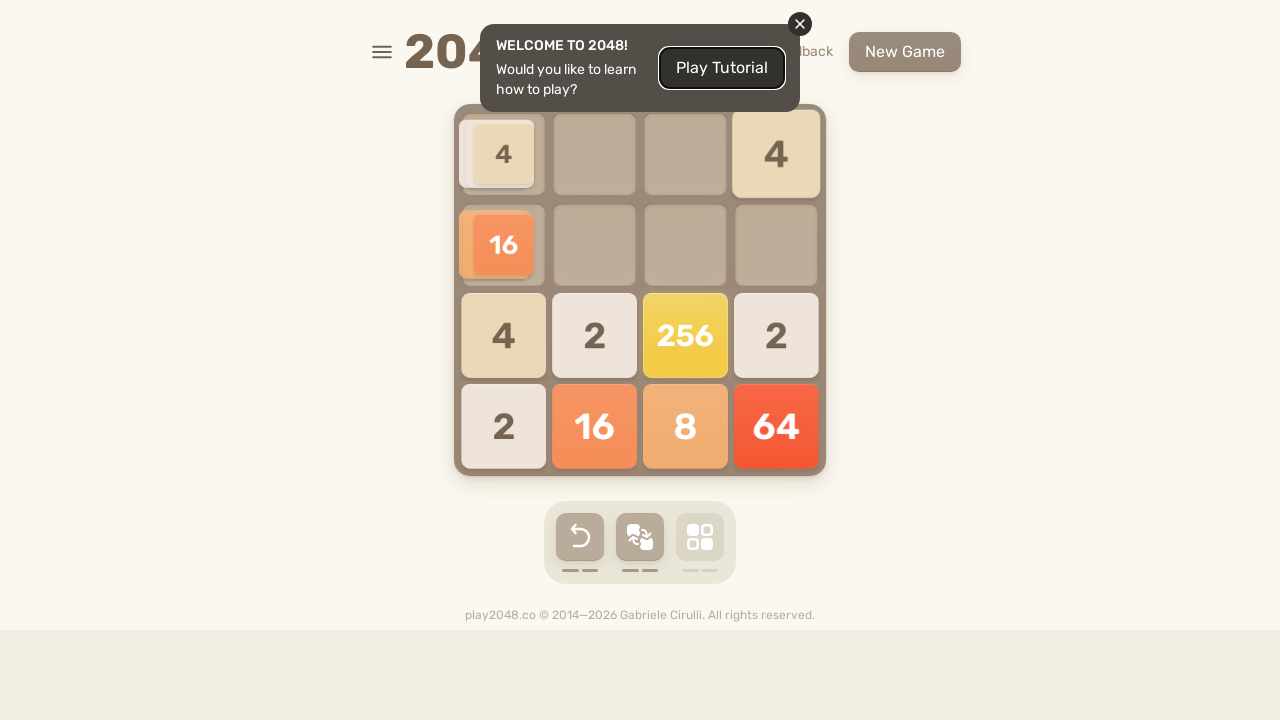

Pressed ArrowRight key
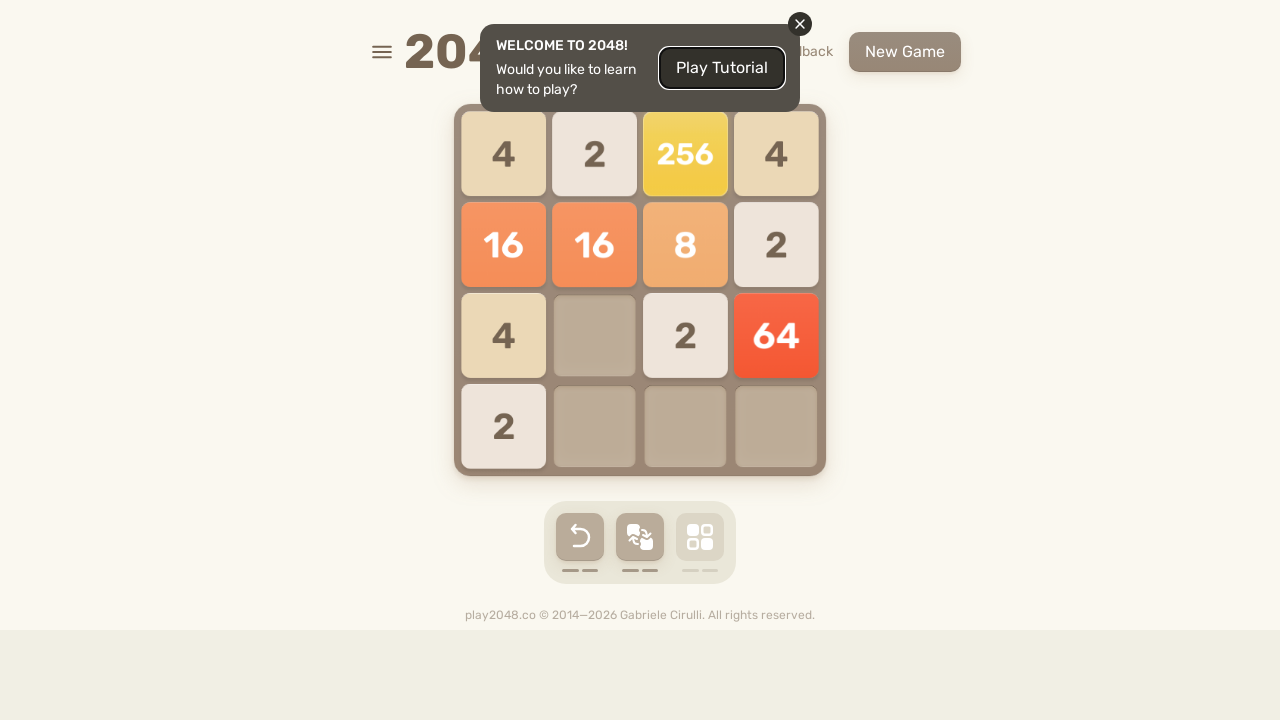

Pressed ArrowDown key
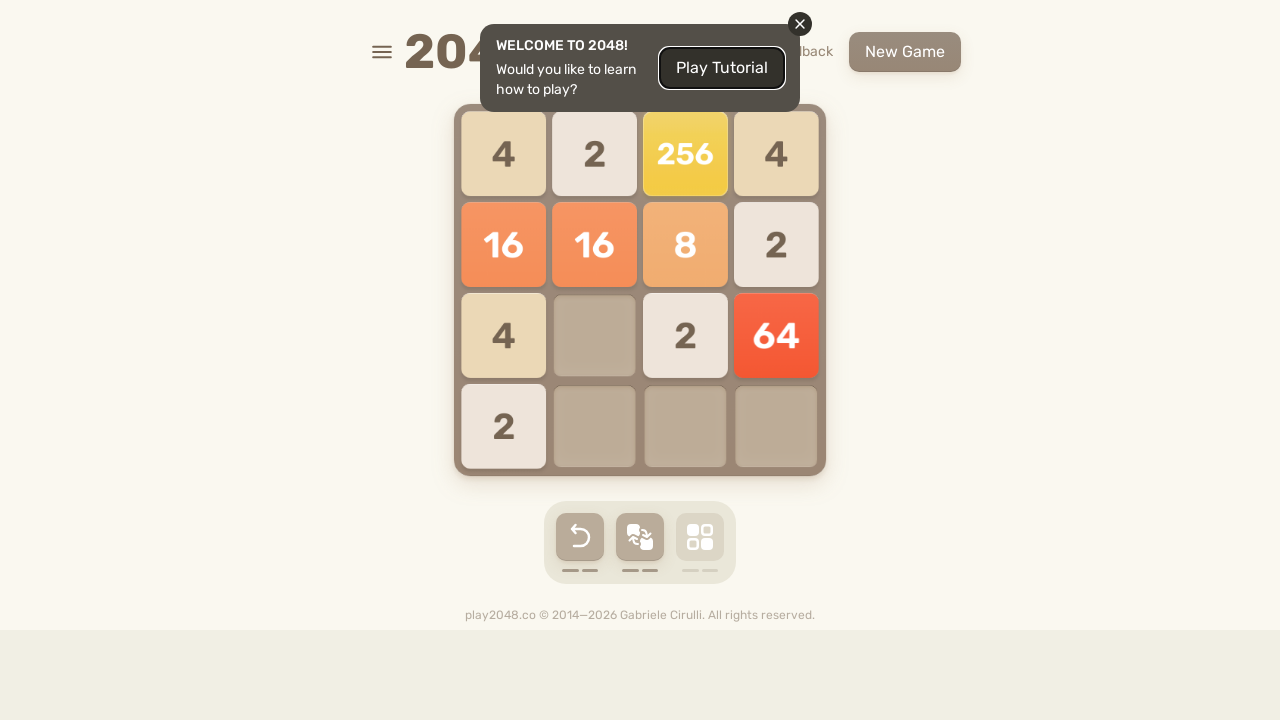

Pressed ArrowLeft key
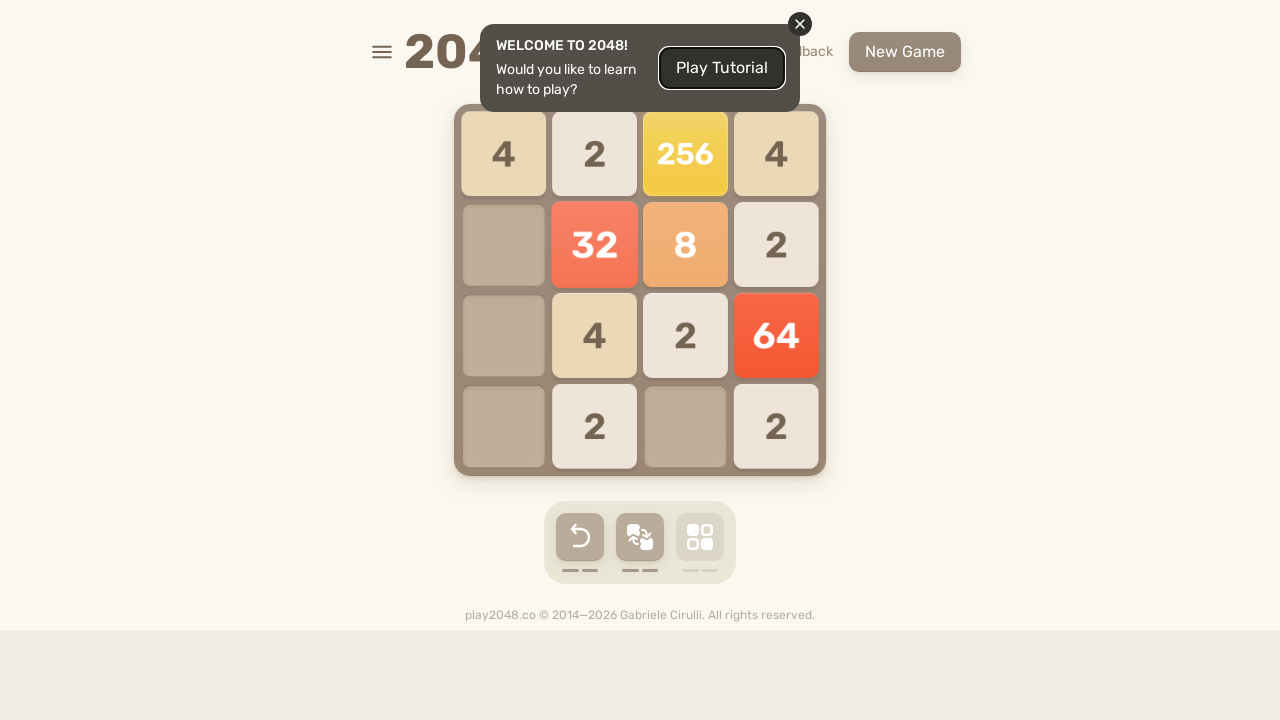

Pressed ArrowUp key
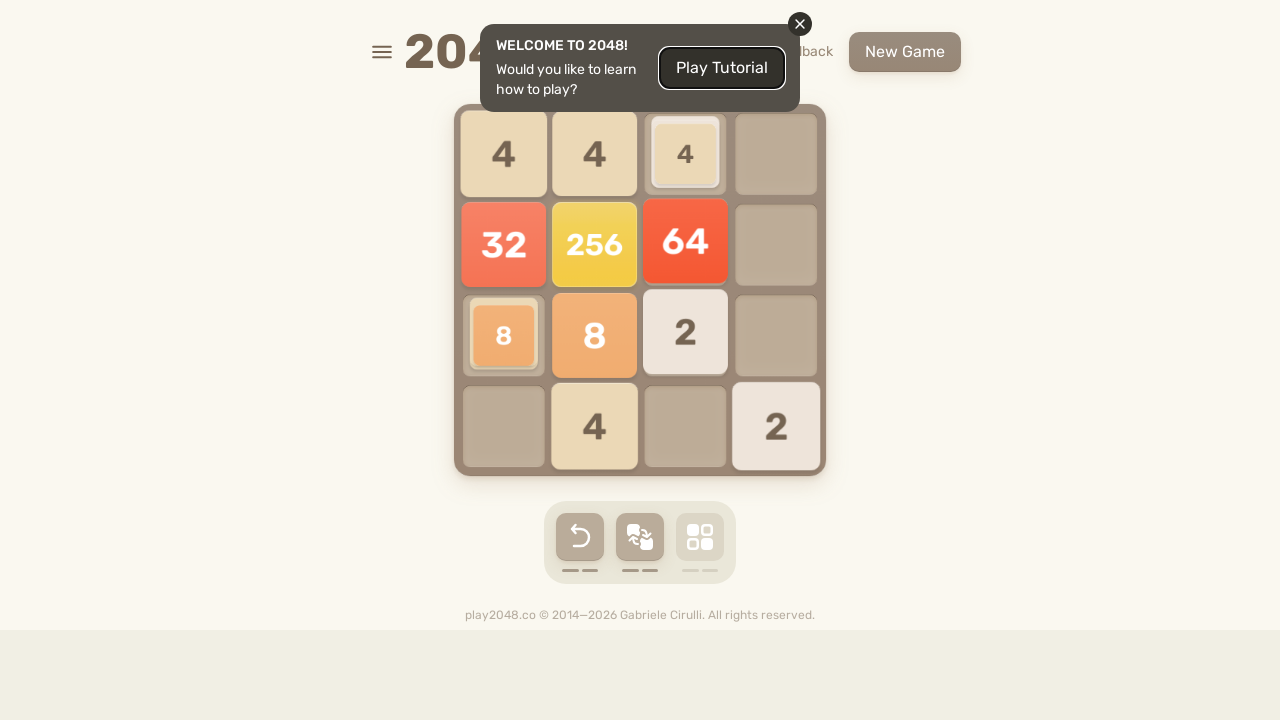

Pressed ArrowRight key
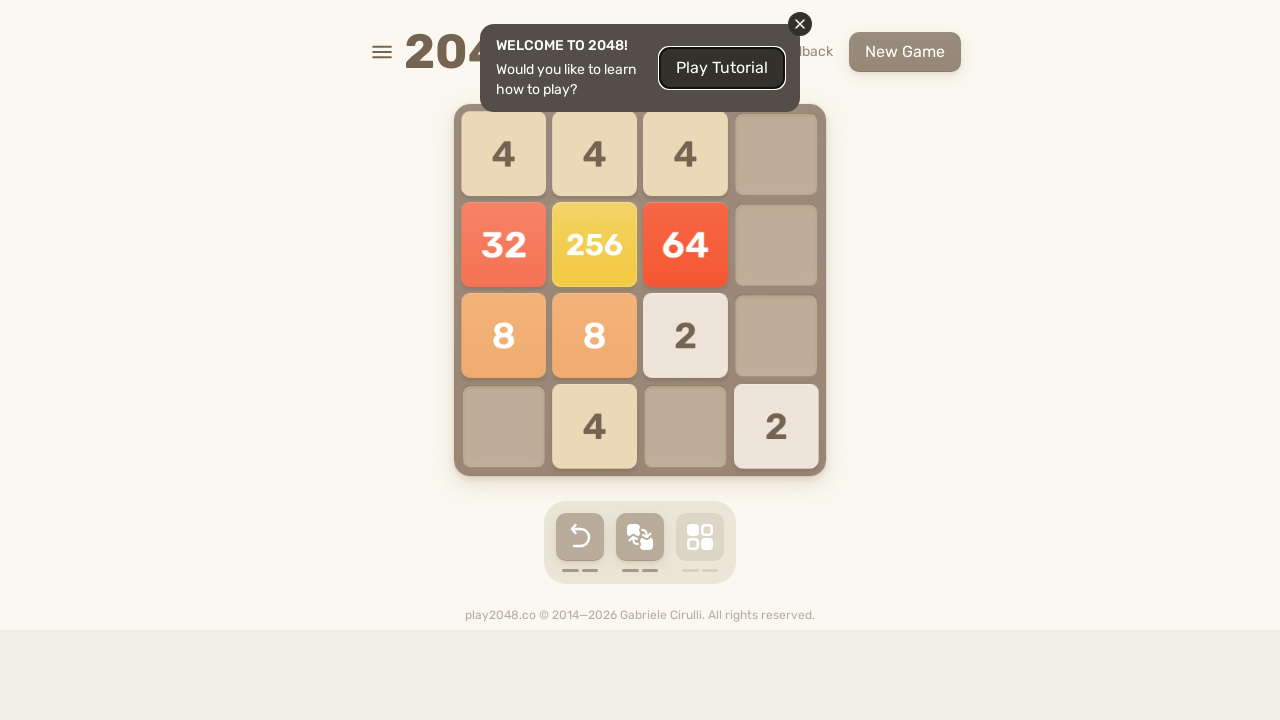

Pressed ArrowDown key
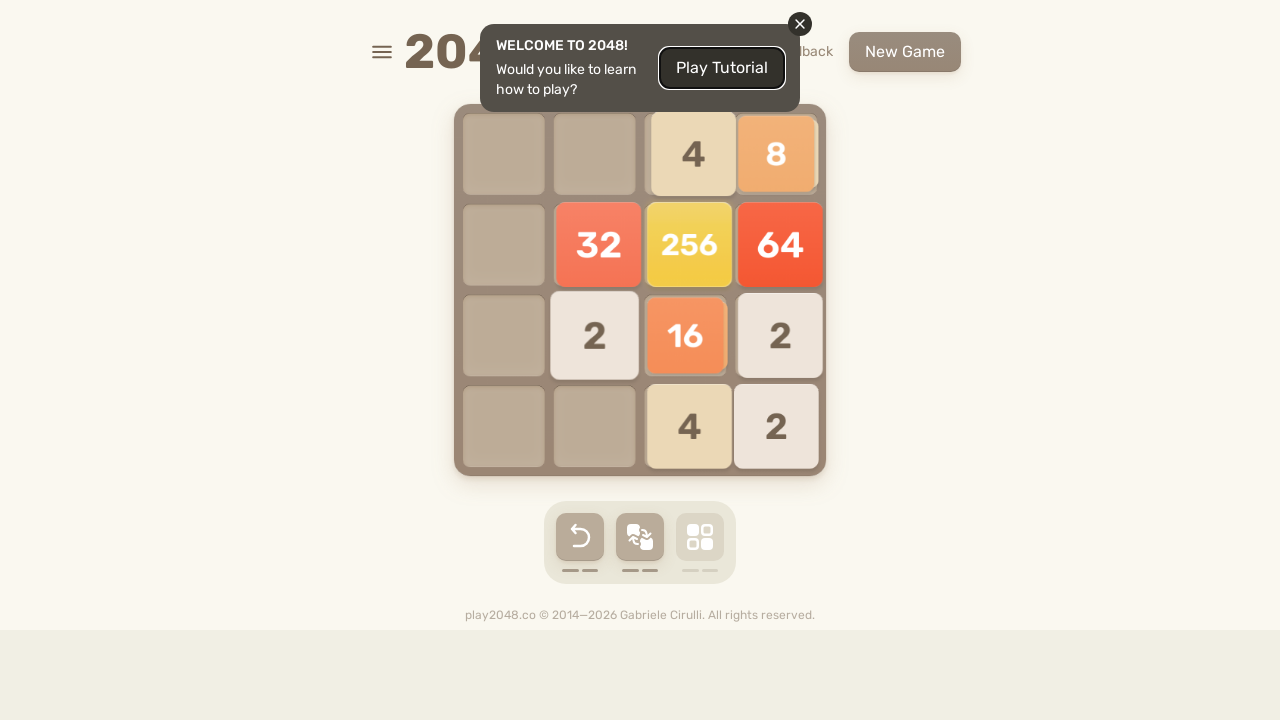

Pressed ArrowLeft key
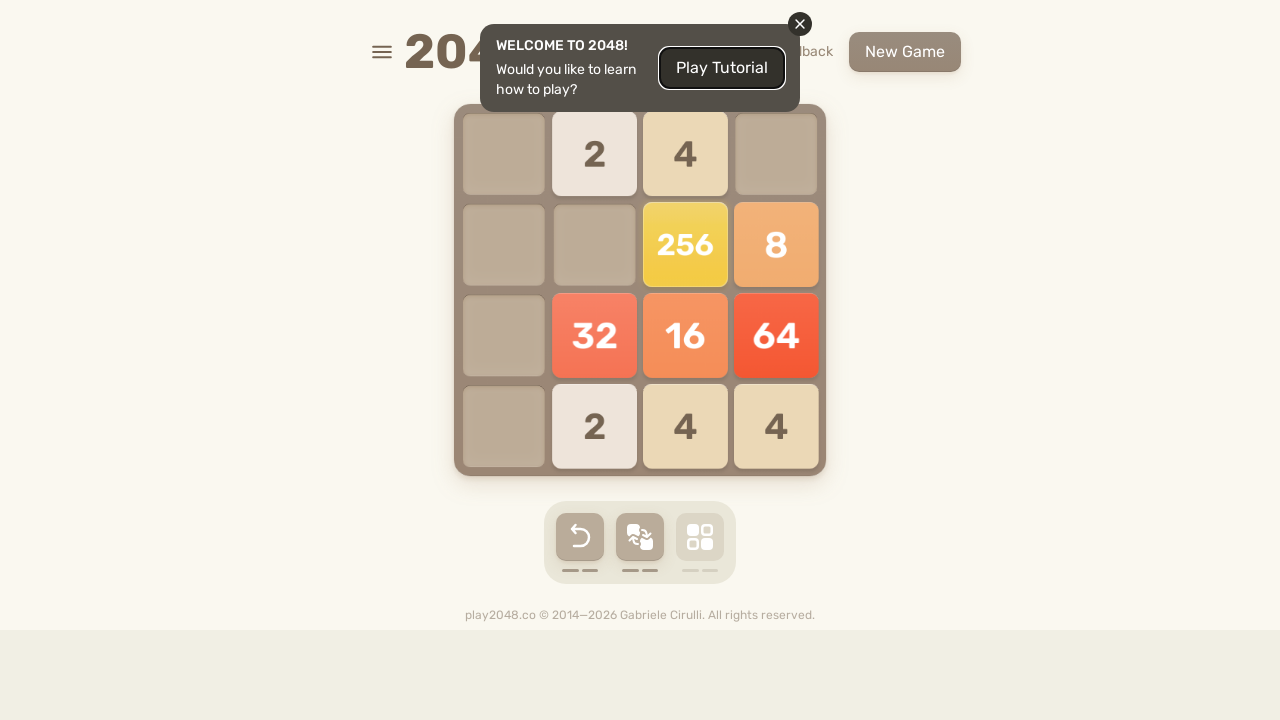

Pressed ArrowUp key
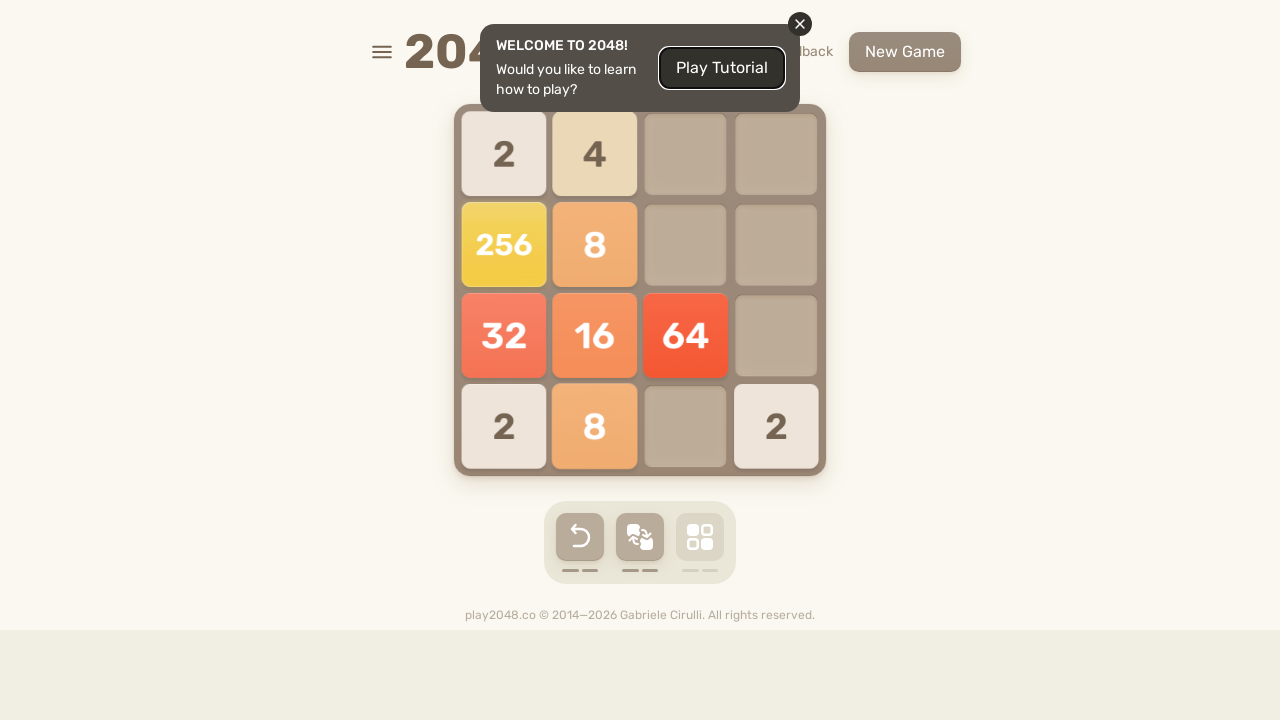

Pressed ArrowRight key
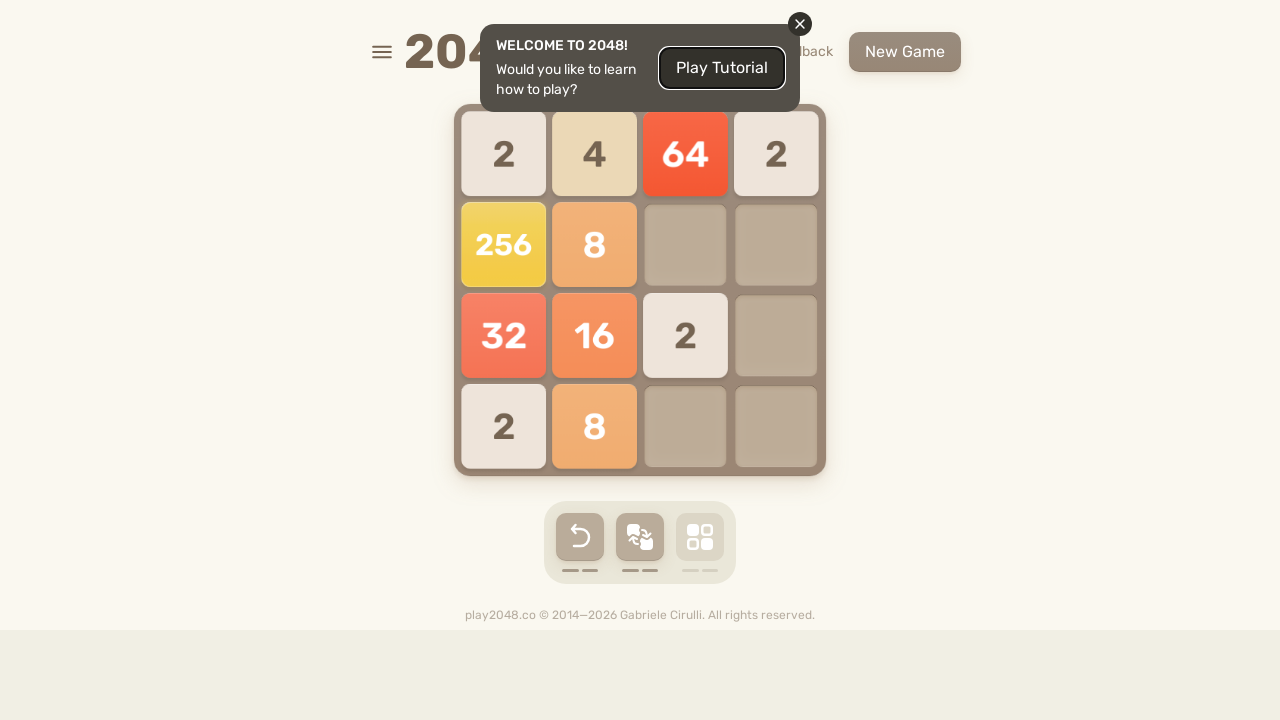

Pressed ArrowDown key
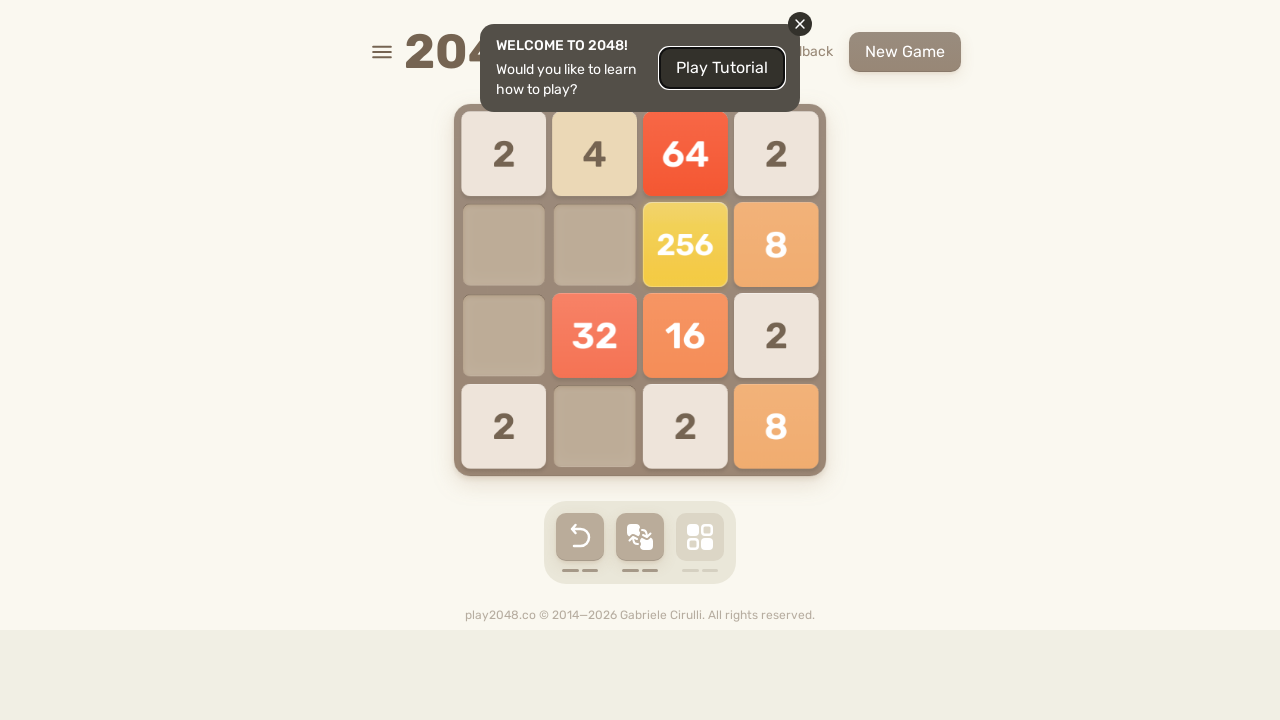

Pressed ArrowLeft key
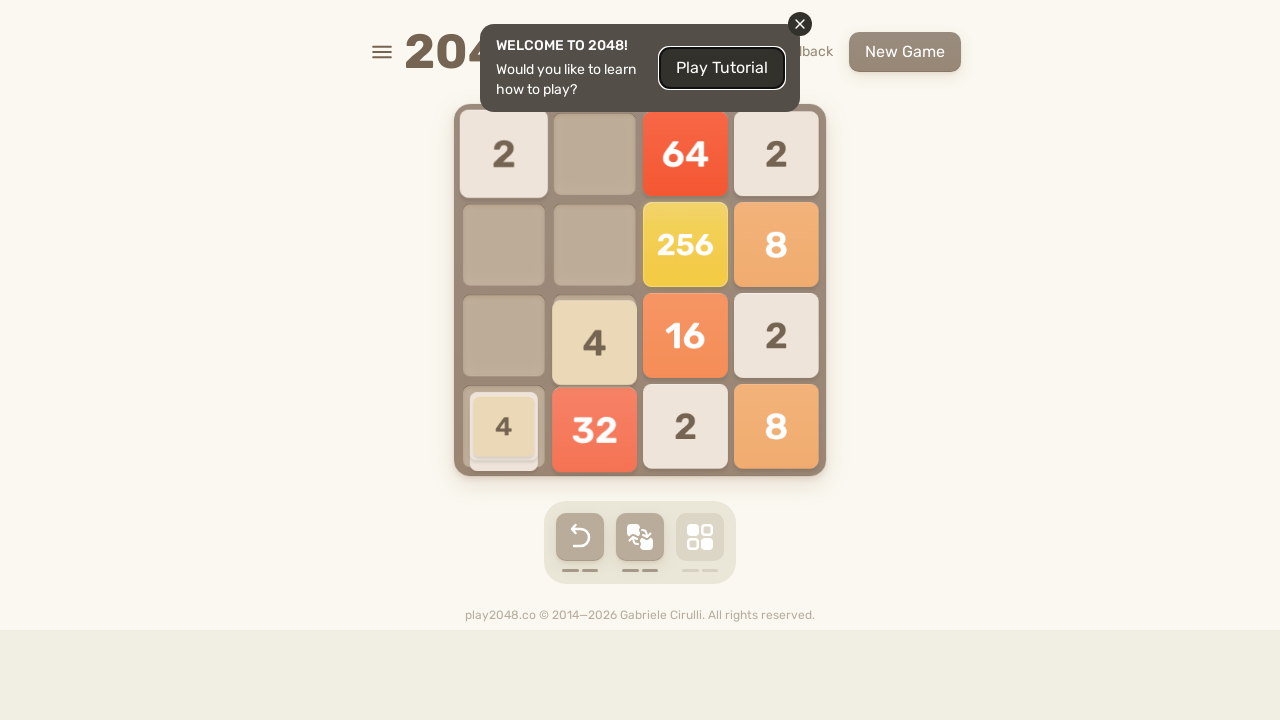

Pressed ArrowUp key
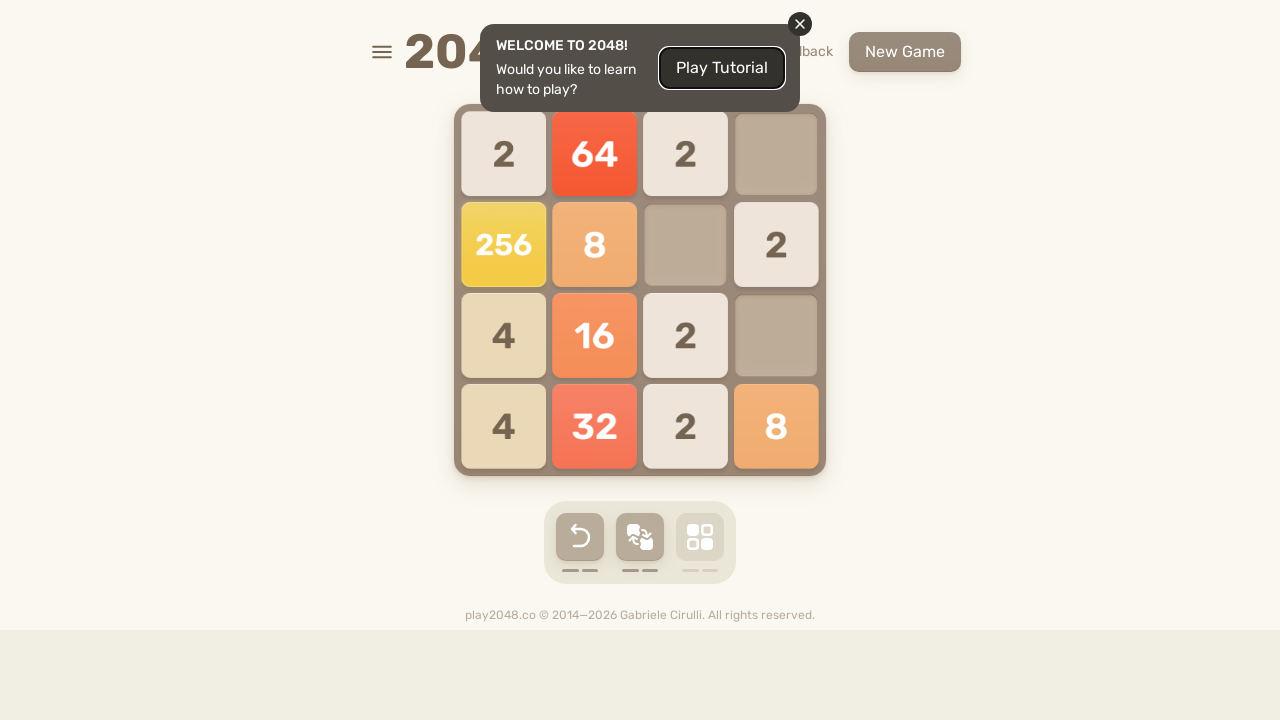

Pressed ArrowRight key
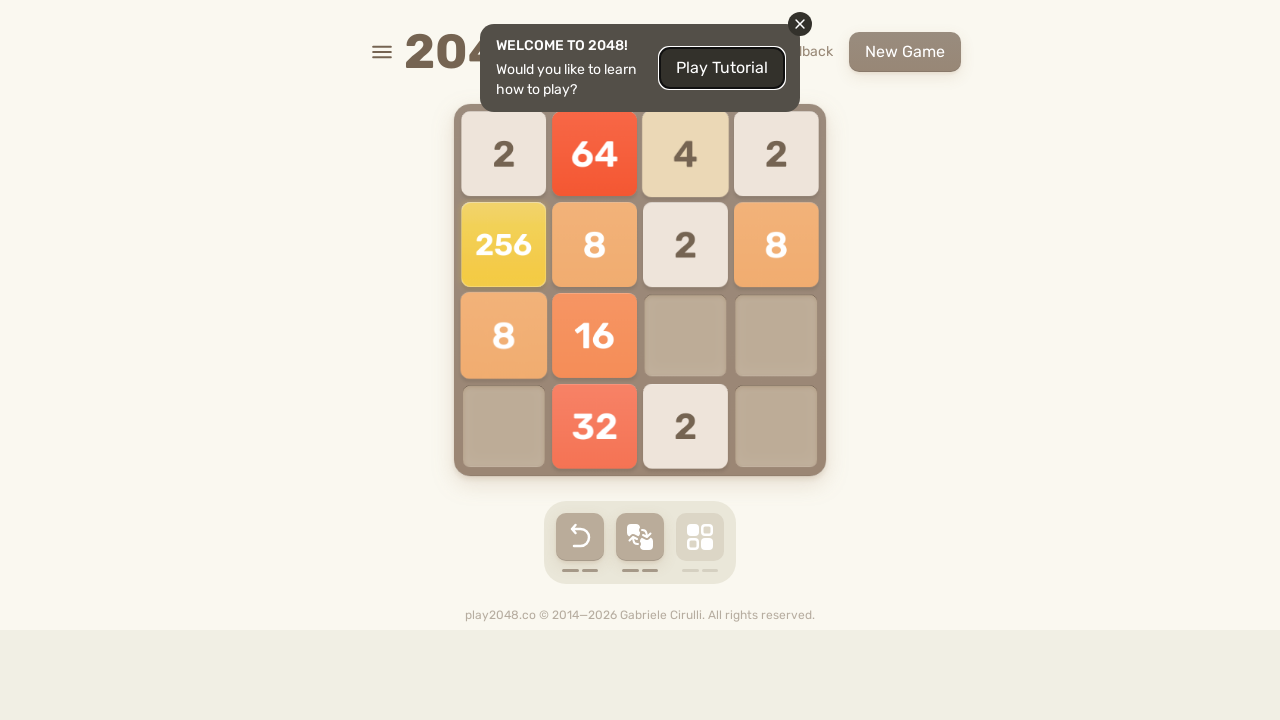

Pressed ArrowDown key
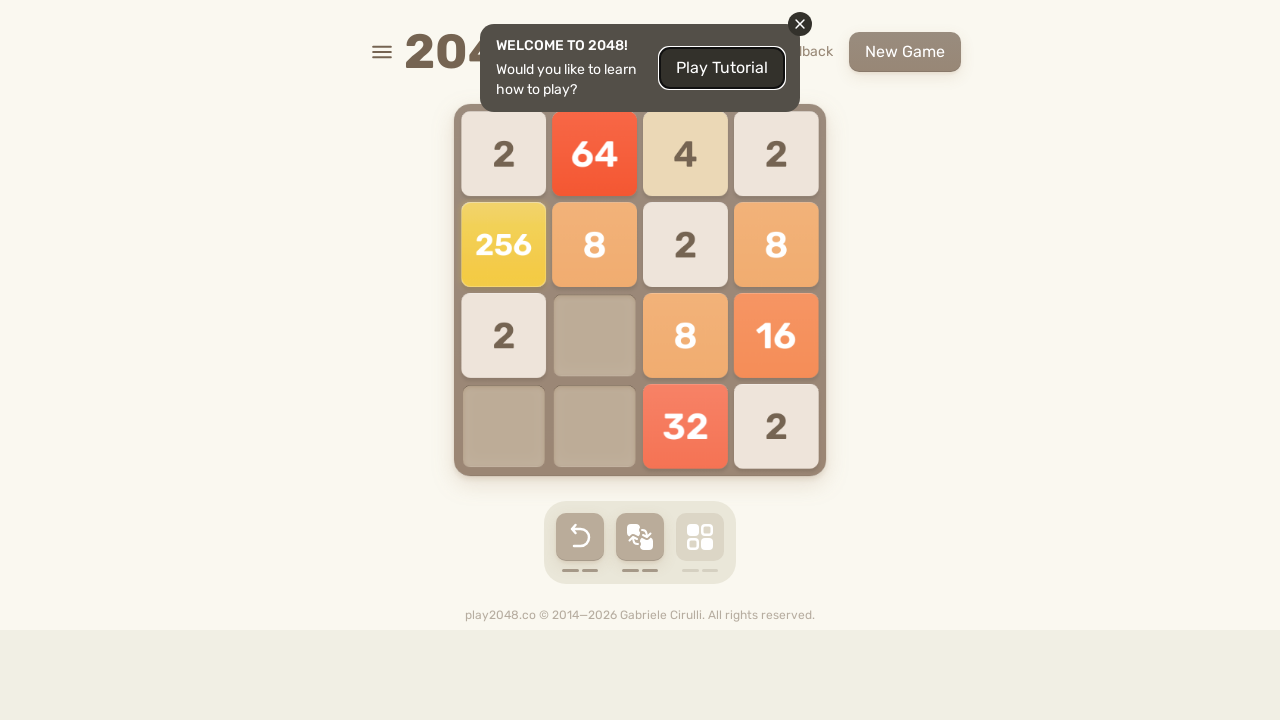

Pressed ArrowLeft key
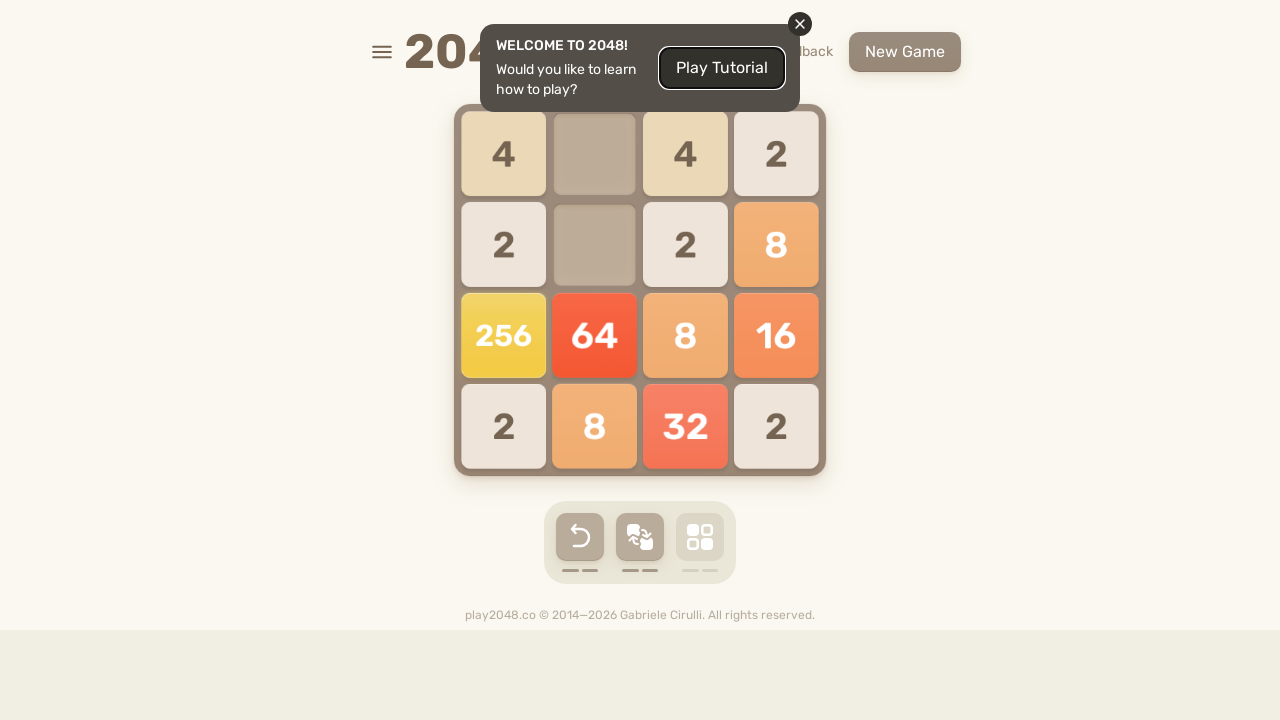

Pressed ArrowUp key
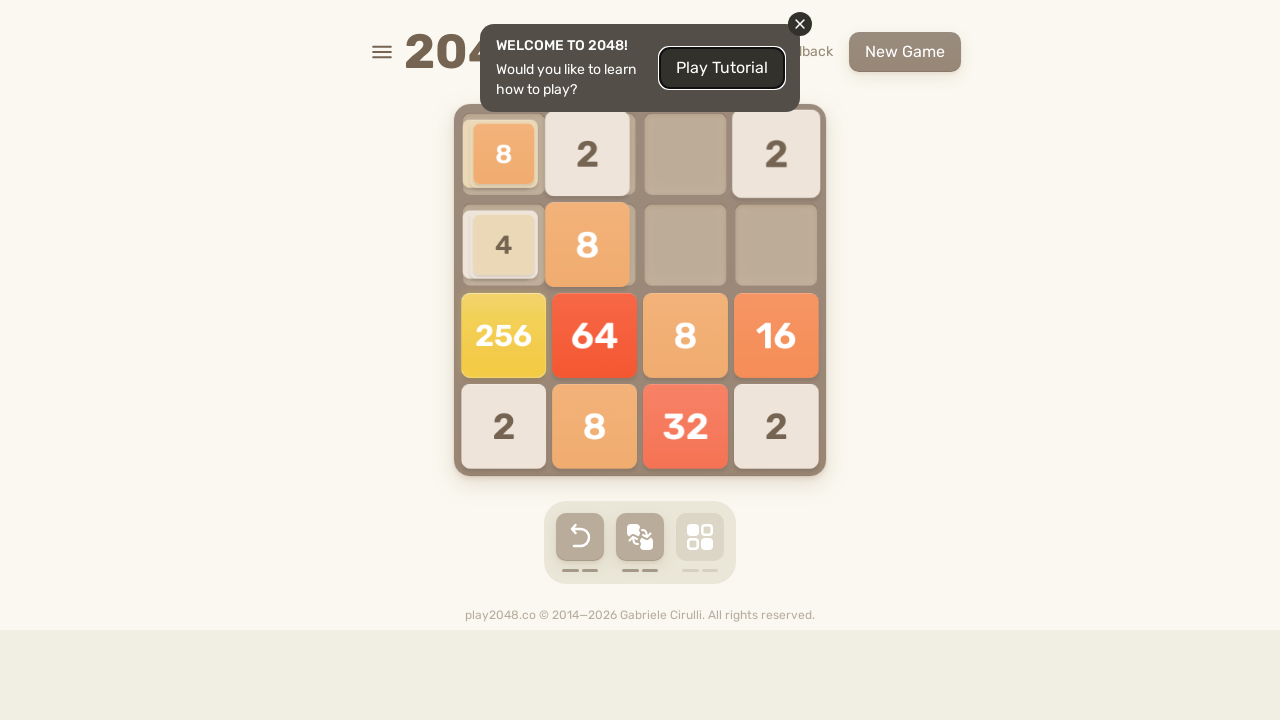

Pressed ArrowRight key
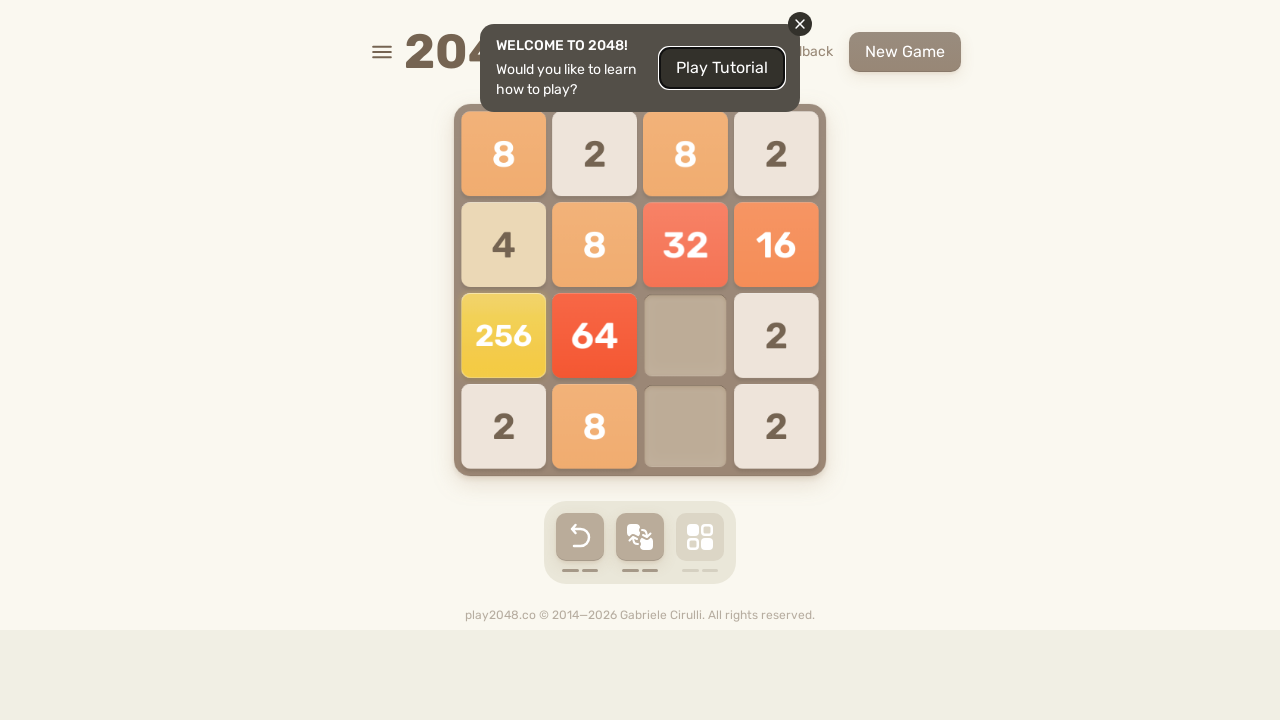

Pressed ArrowDown key
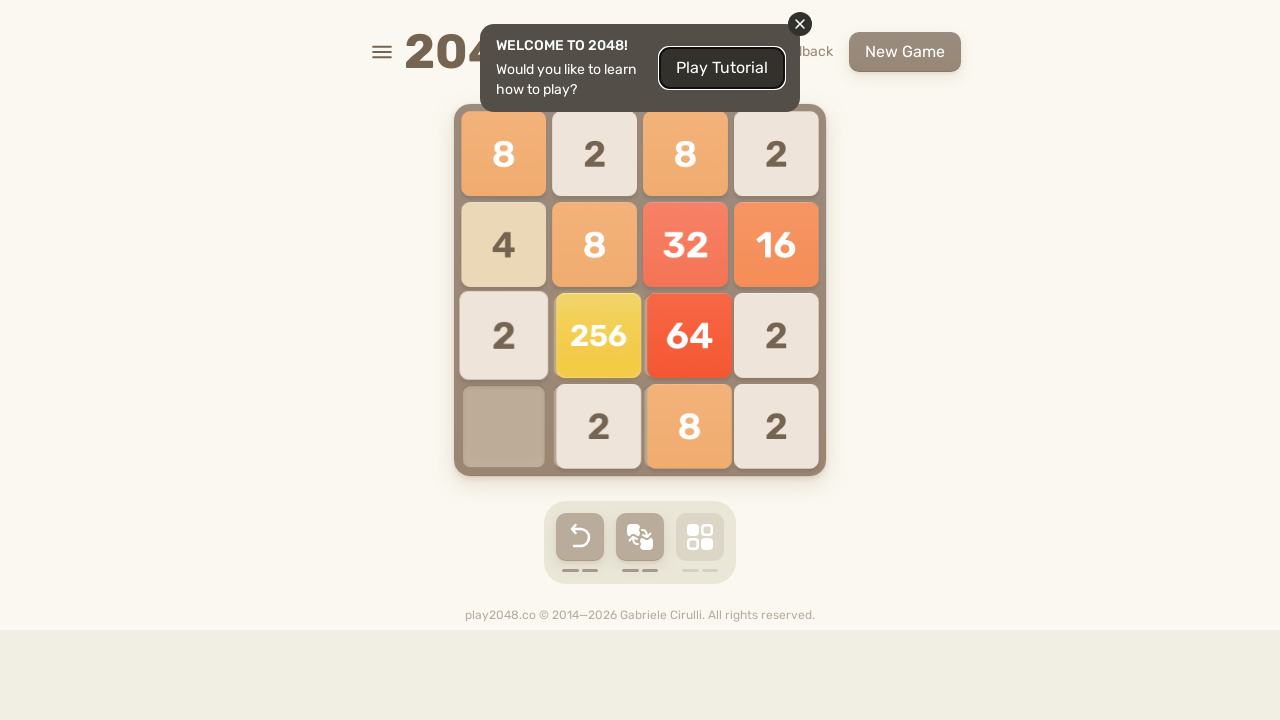

Pressed ArrowLeft key
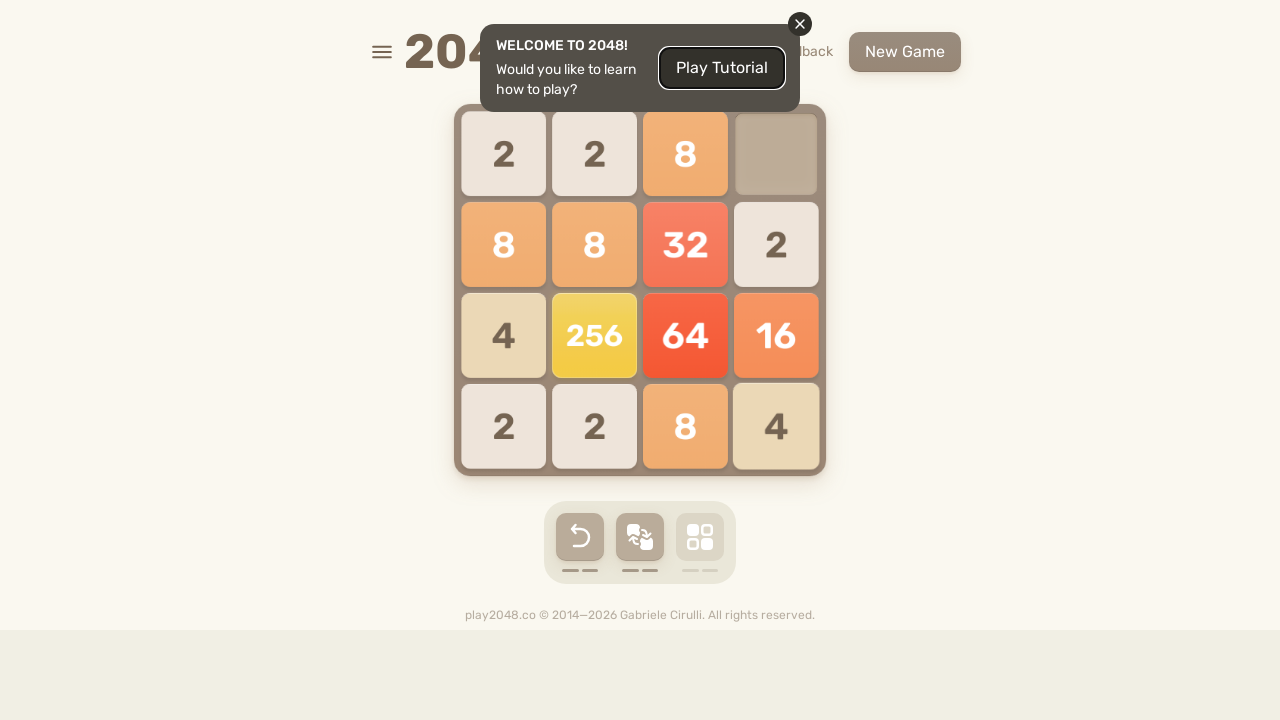

Pressed ArrowUp key
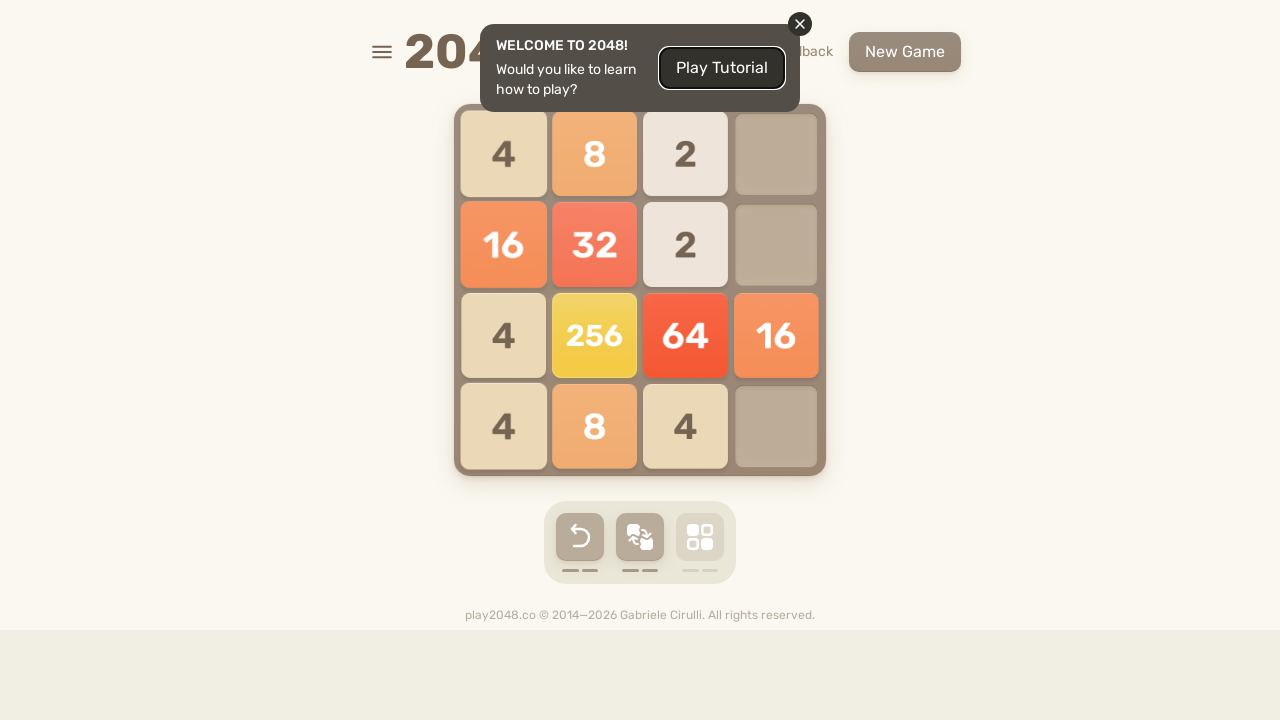

Pressed ArrowRight key
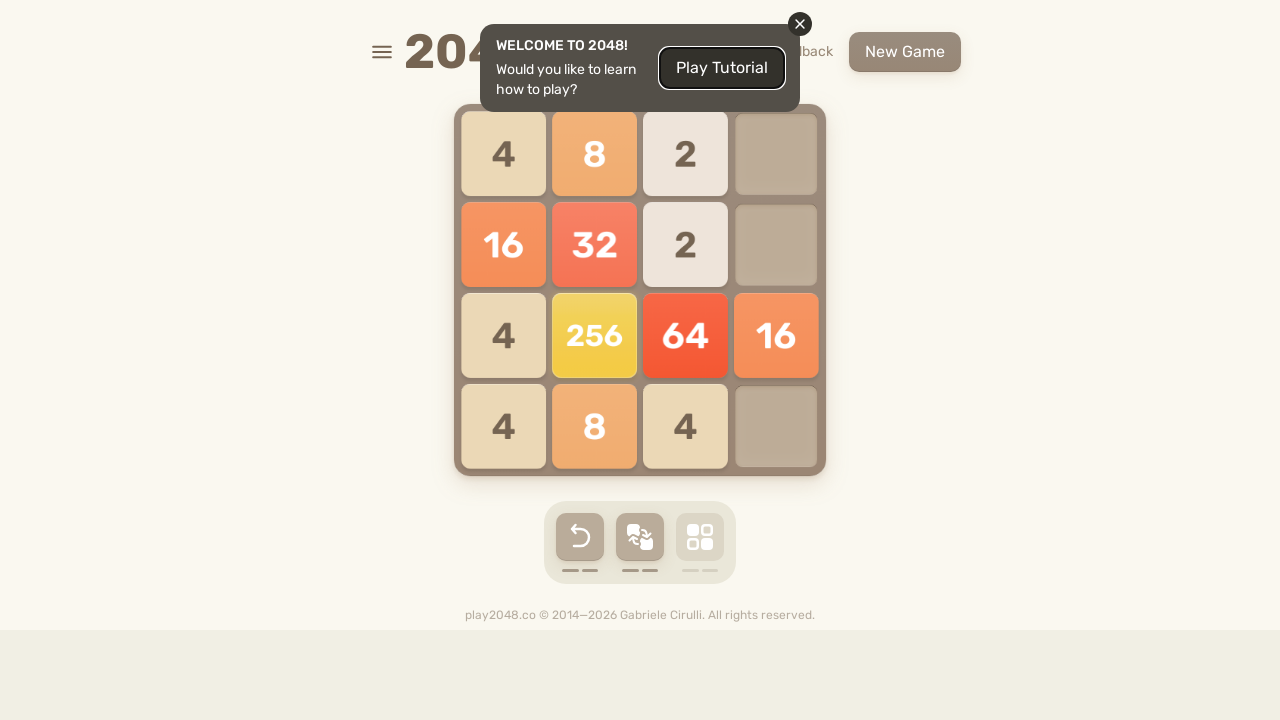

Pressed ArrowDown key
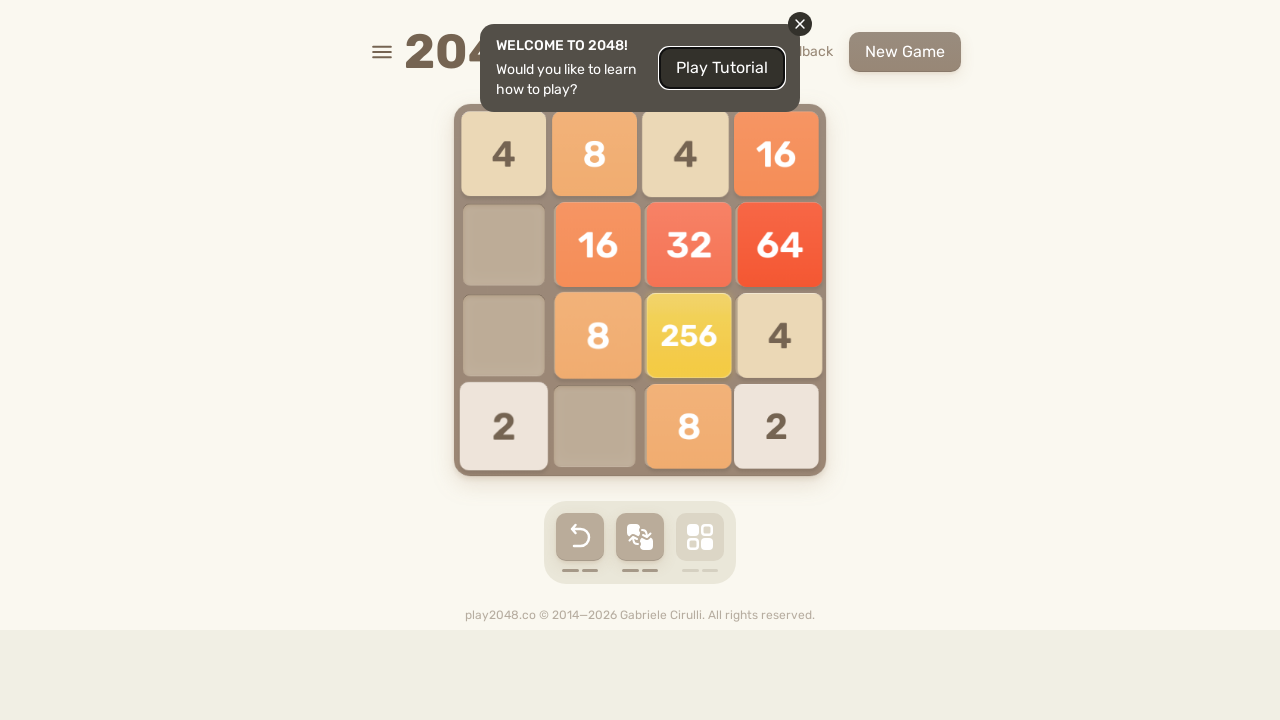

Pressed ArrowLeft key
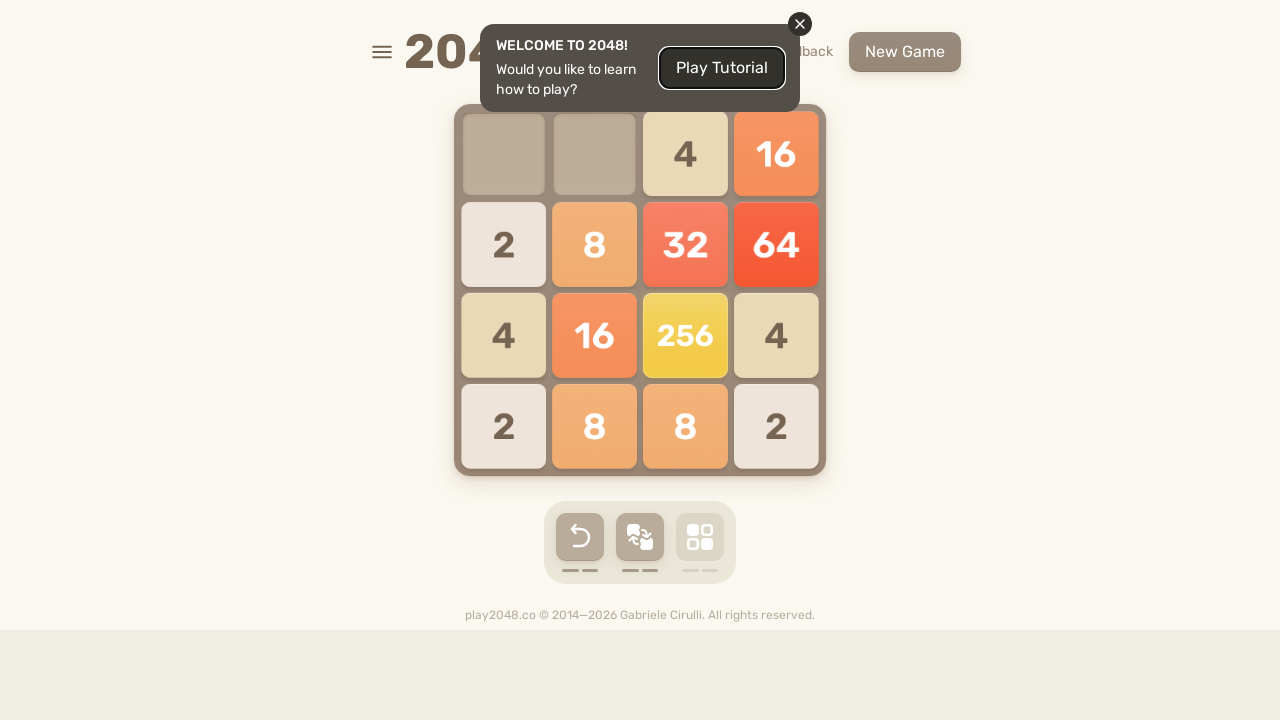

Pressed ArrowUp key
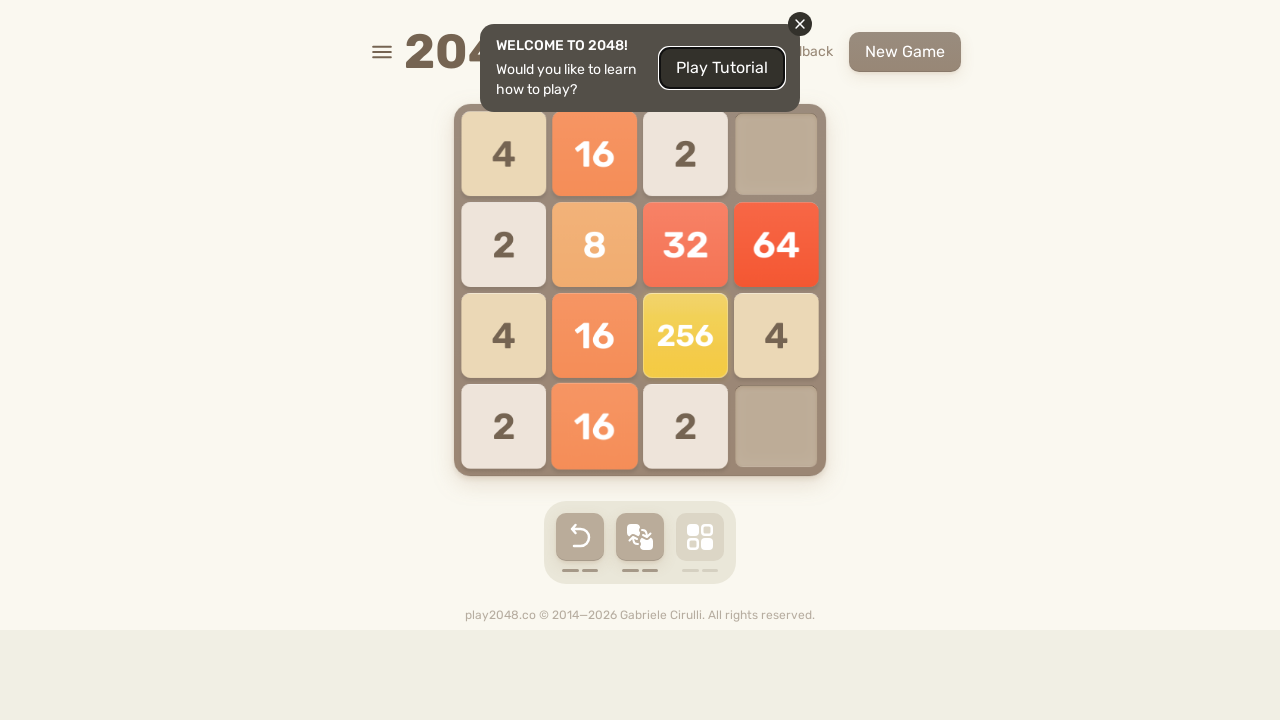

Pressed ArrowRight key
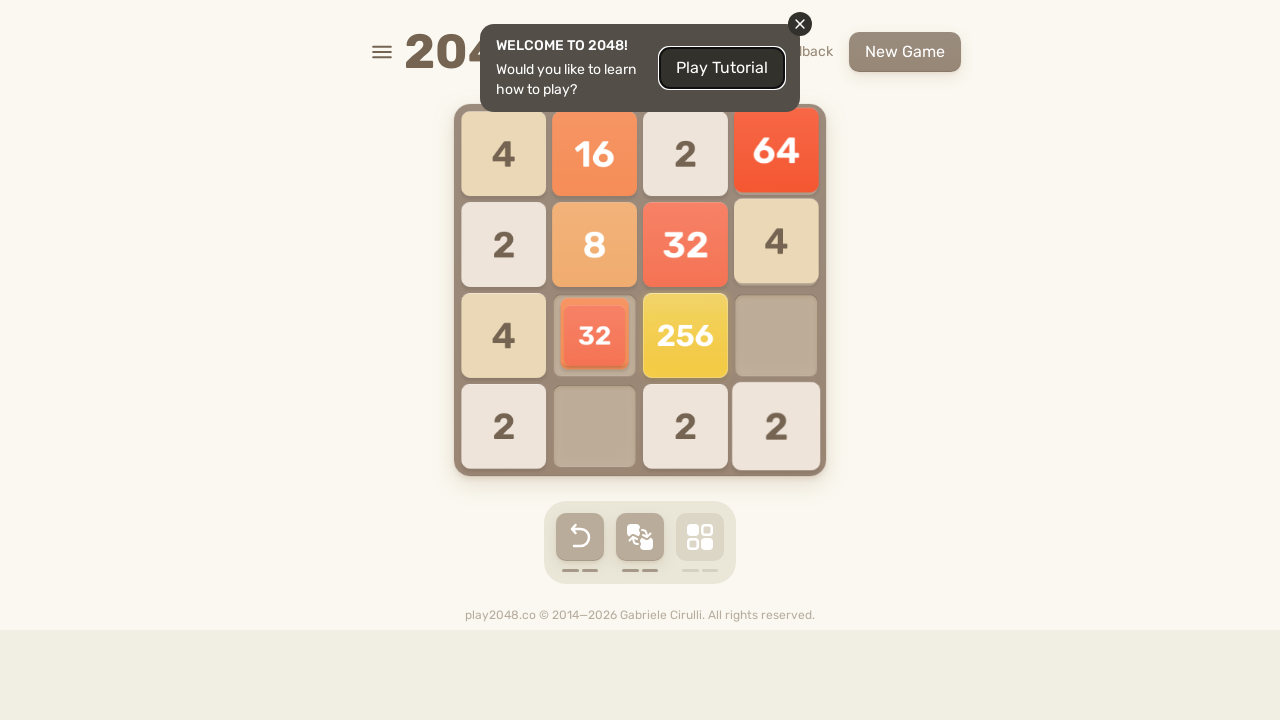

Pressed ArrowDown key
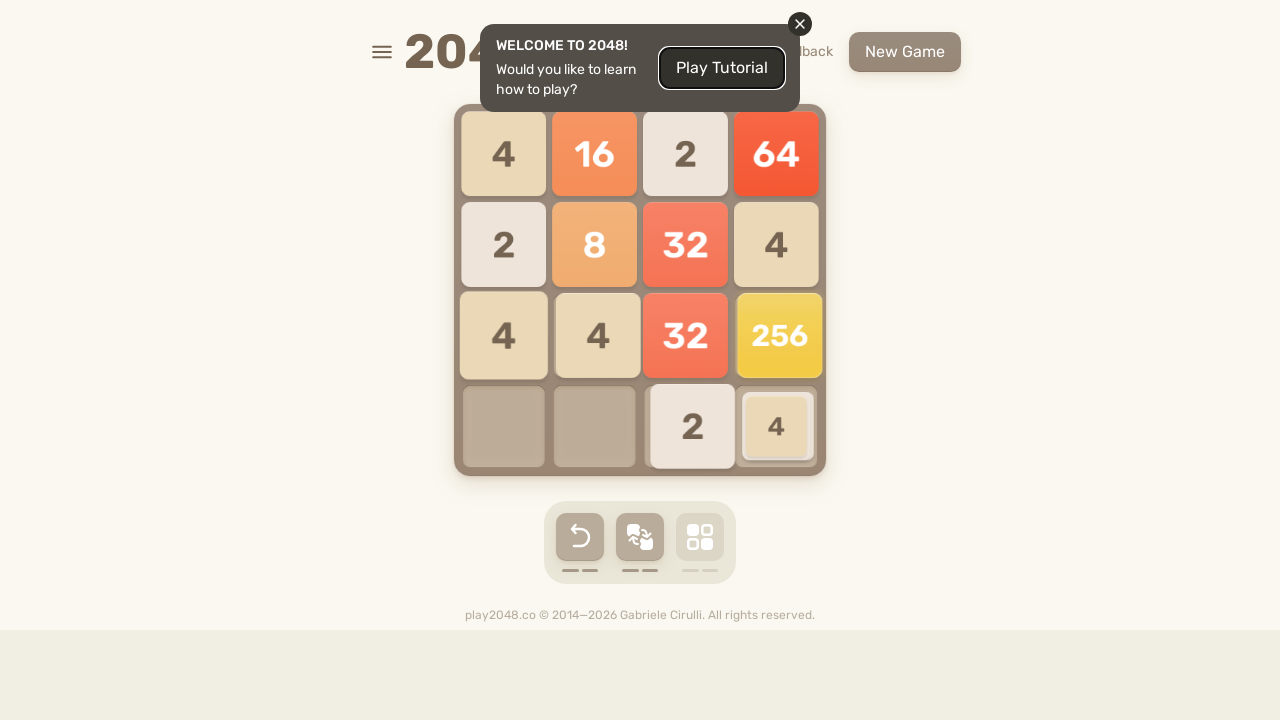

Pressed ArrowLeft key
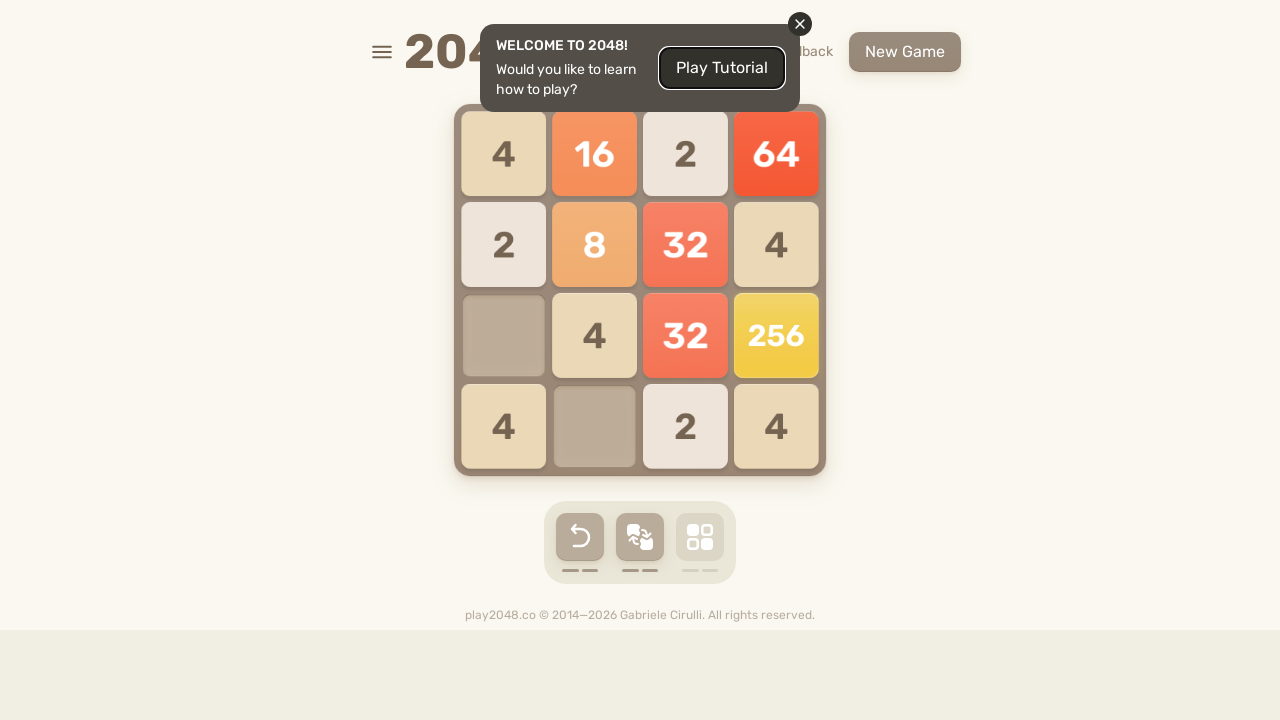

Pressed ArrowUp key
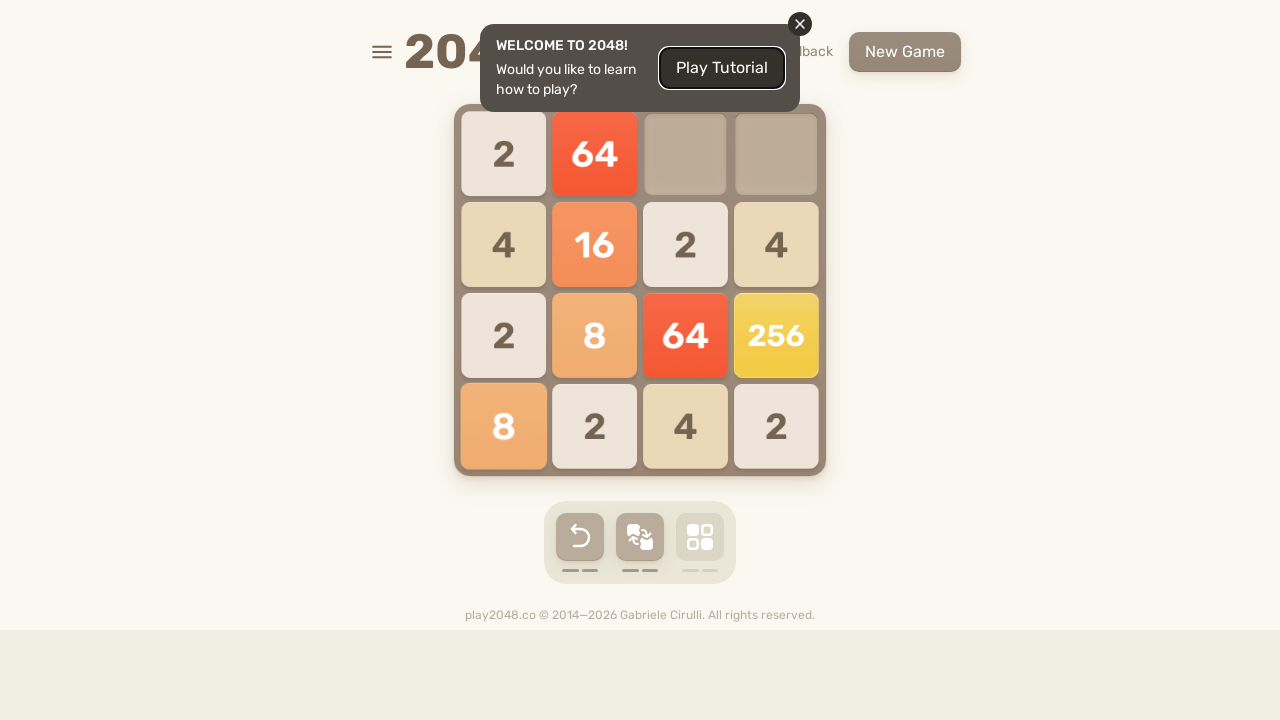

Pressed ArrowRight key
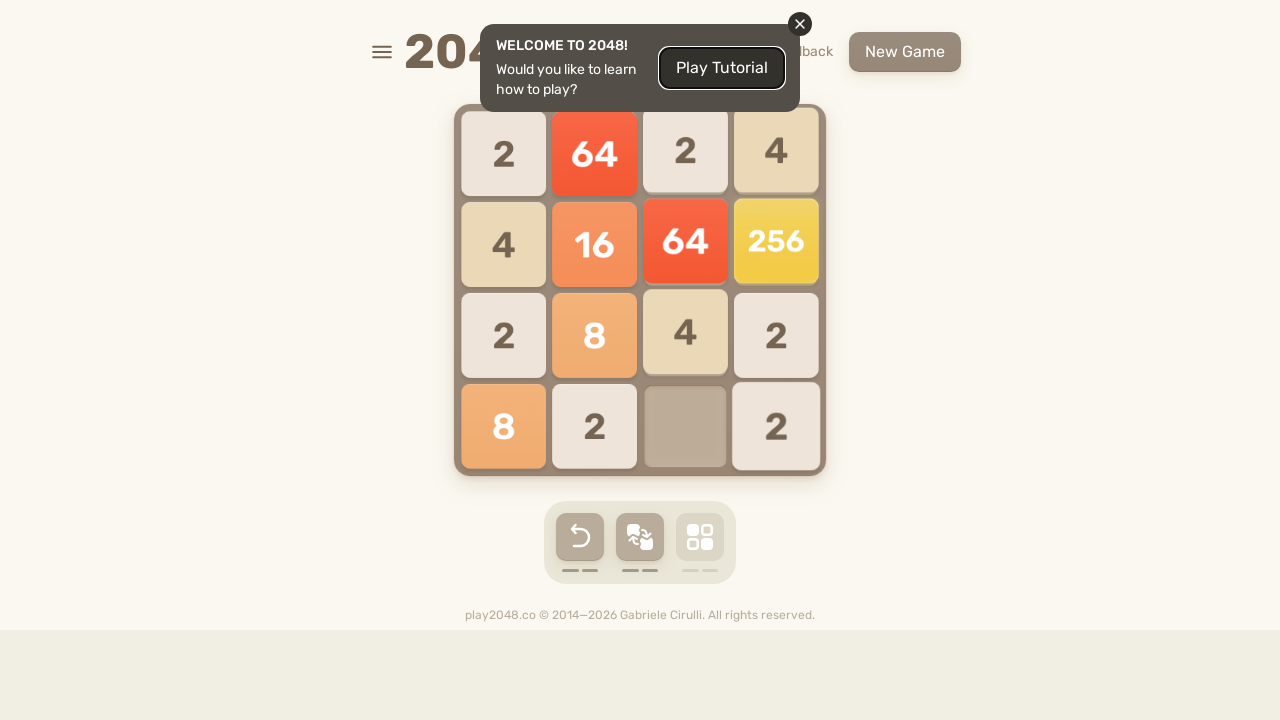

Pressed ArrowDown key
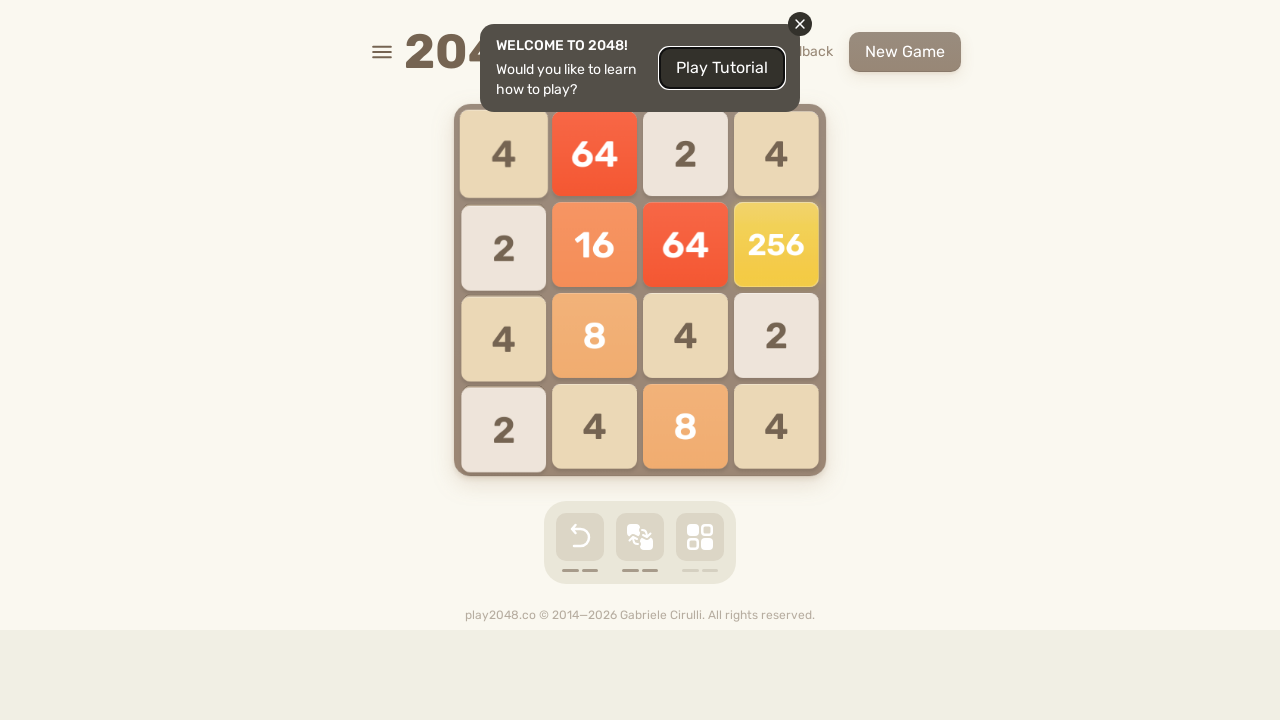

Pressed ArrowLeft key
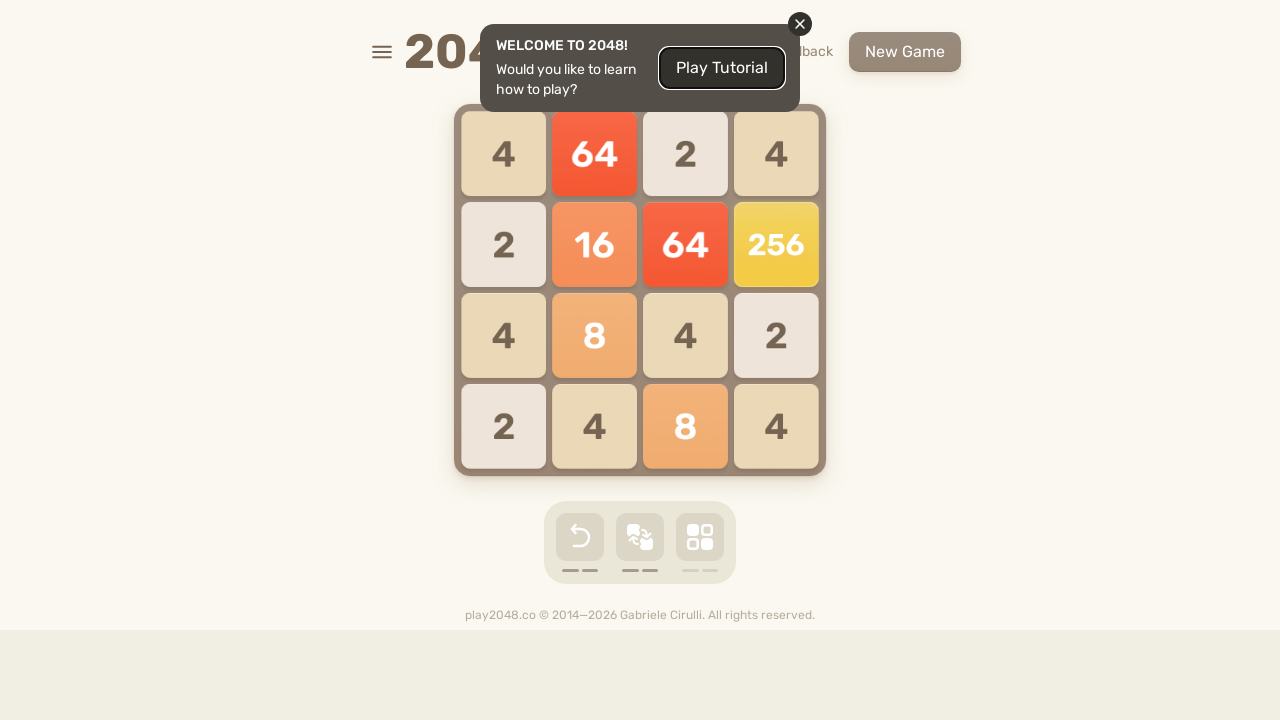

Pressed ArrowUp key
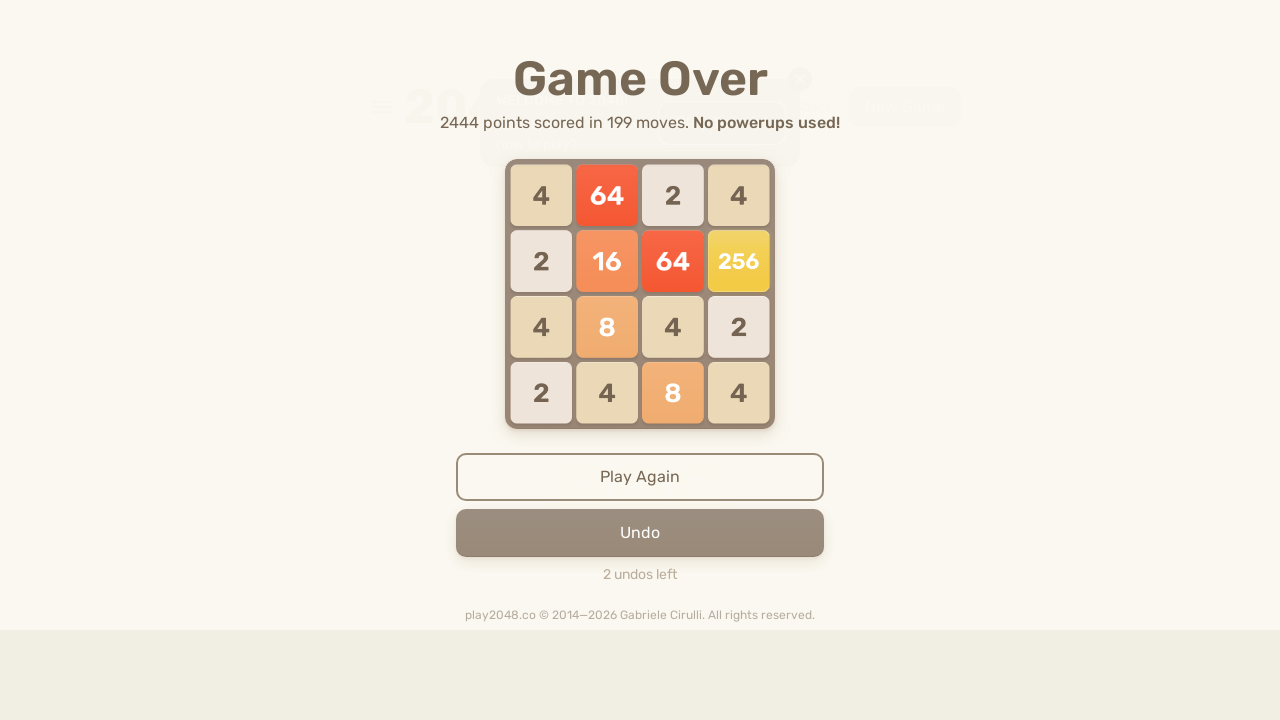

Pressed ArrowRight key
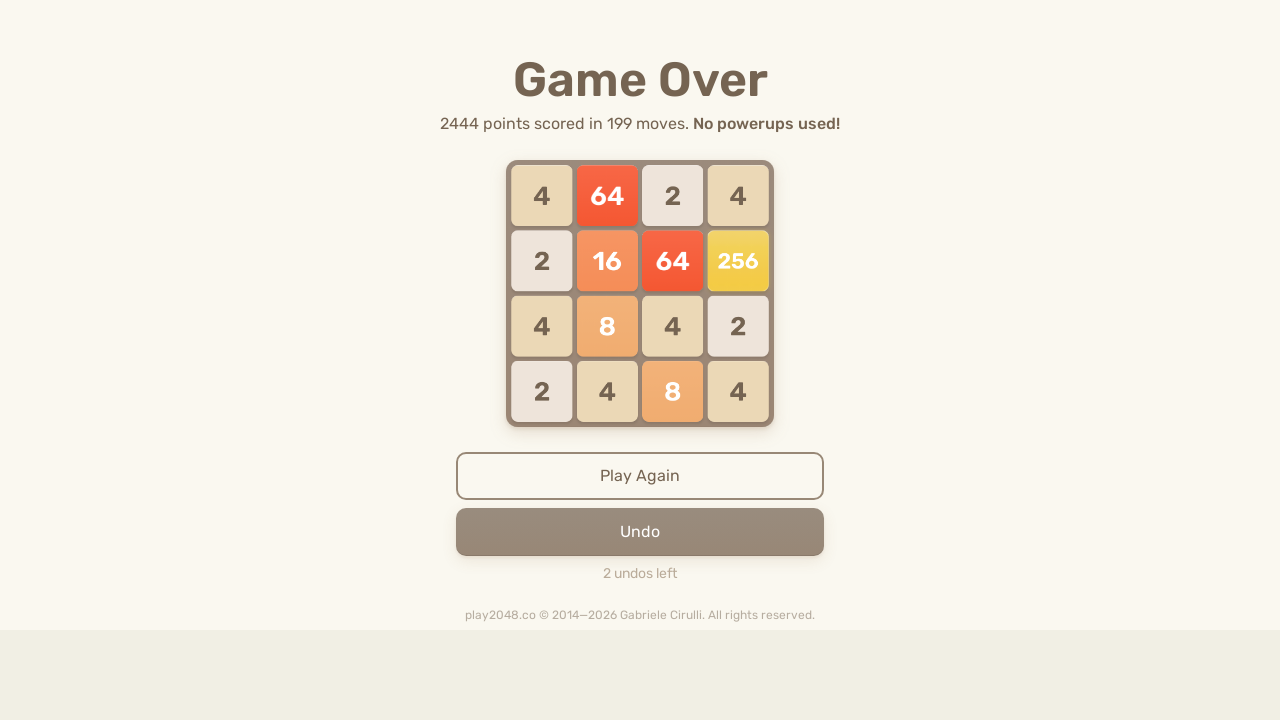

Pressed ArrowDown key
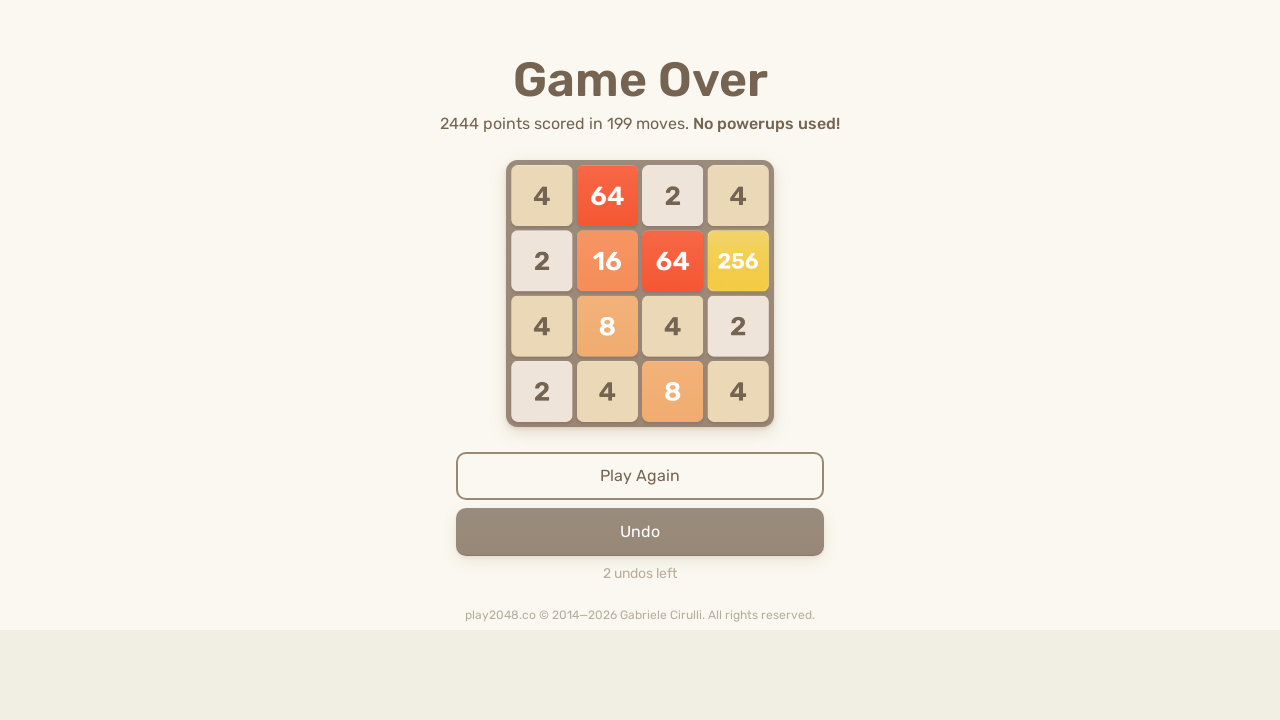

Pressed ArrowLeft key
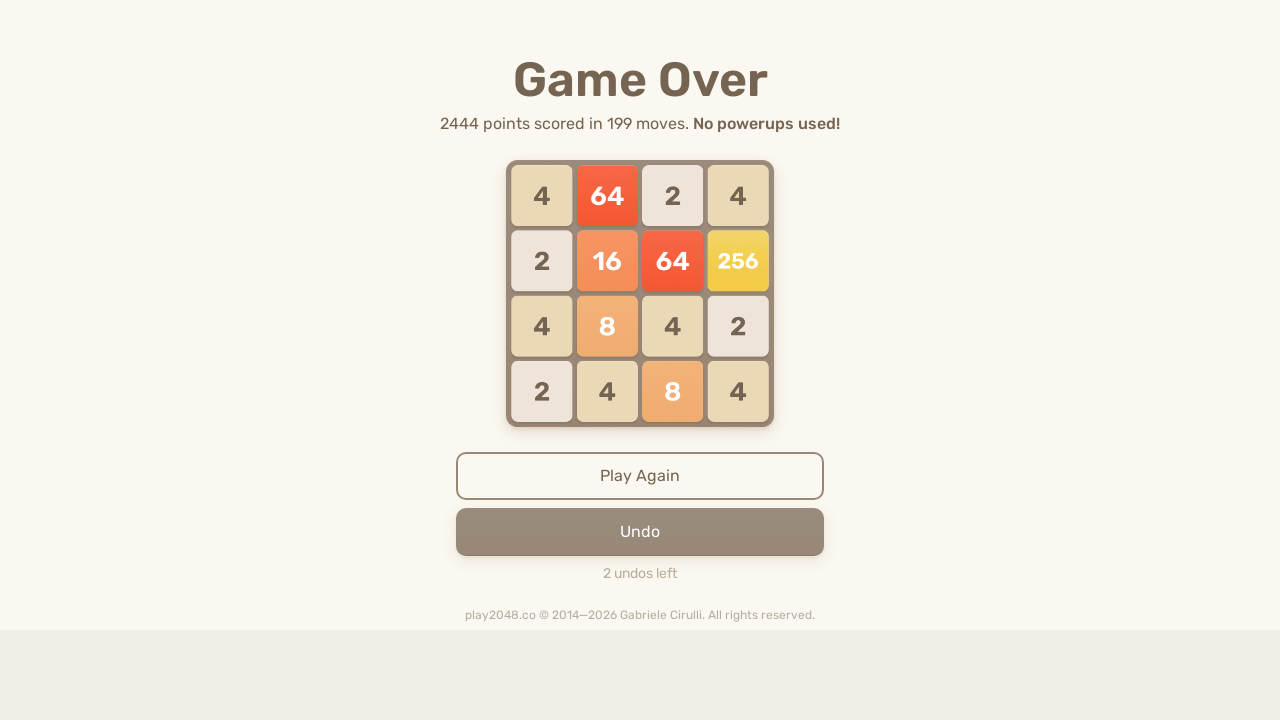

Pressed ArrowUp key
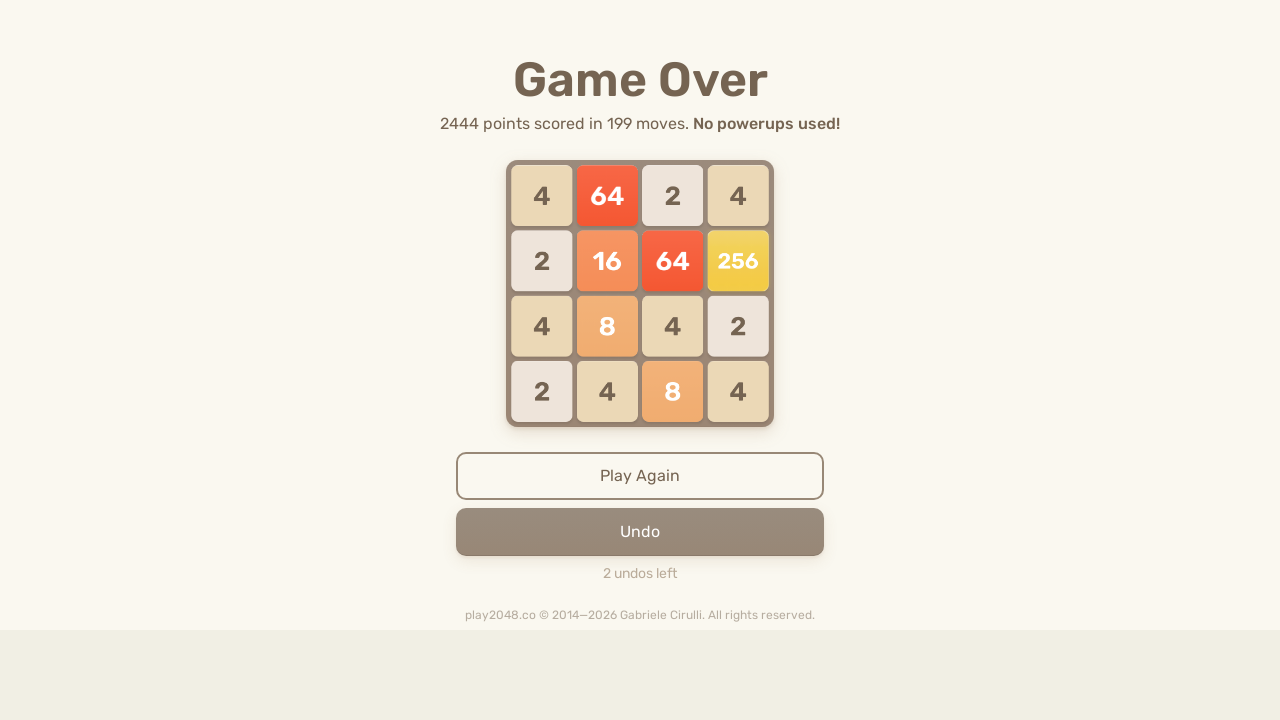

Pressed ArrowRight key
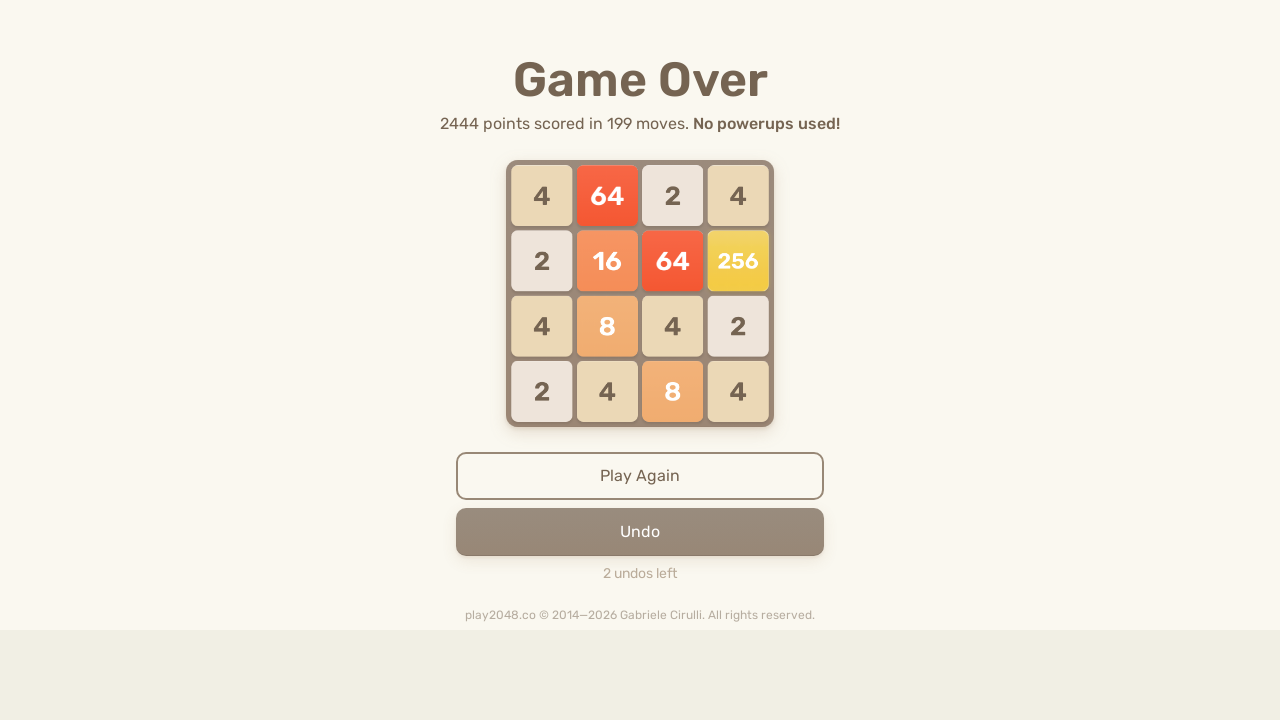

Pressed ArrowDown key
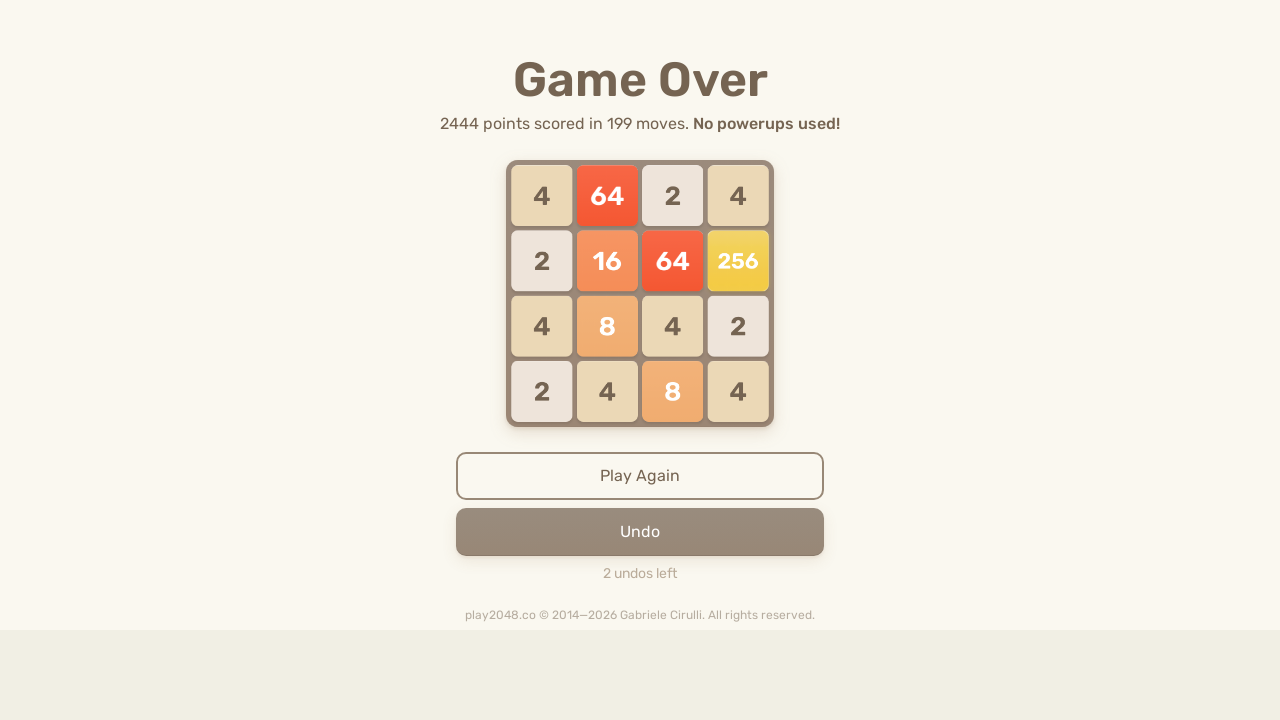

Pressed ArrowLeft key
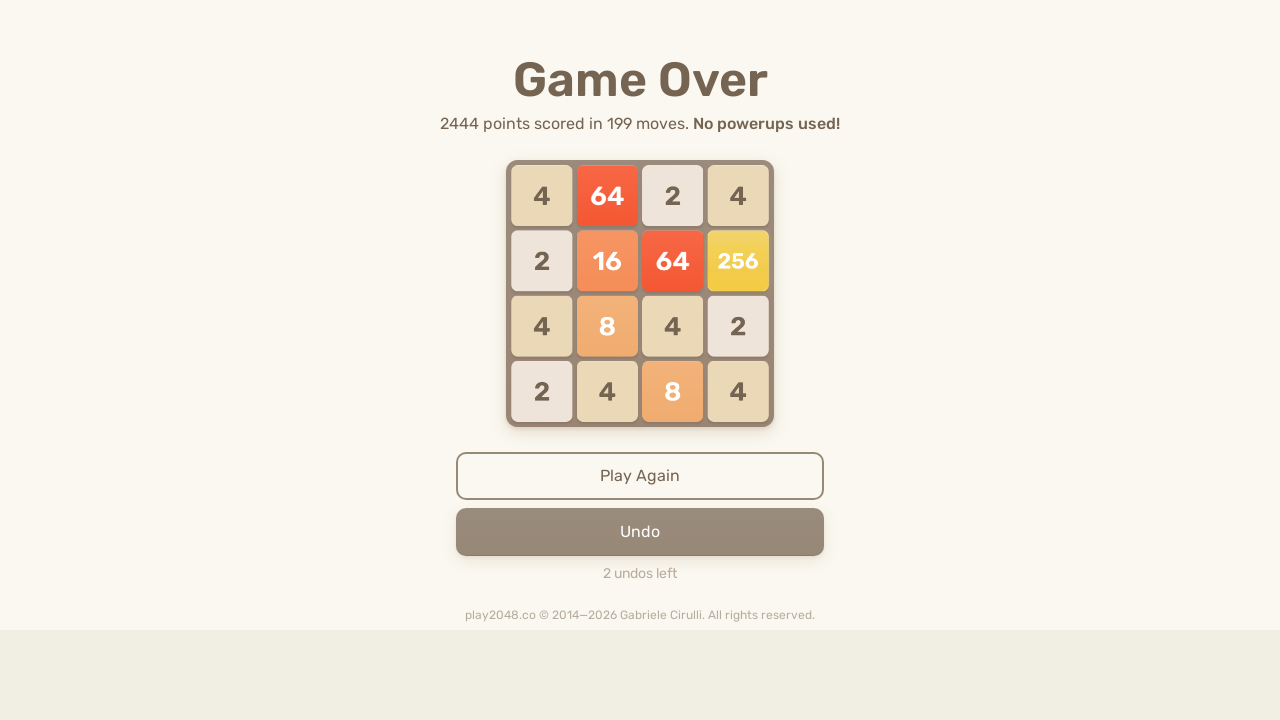

Pressed ArrowUp key
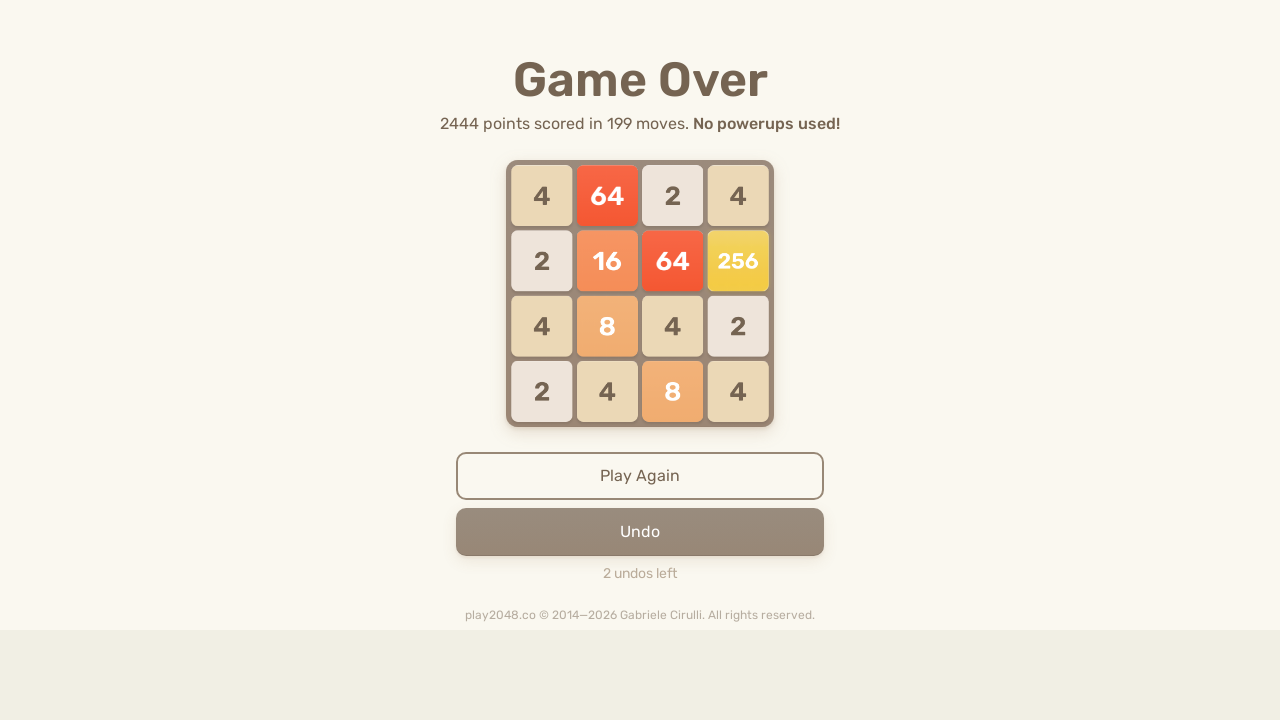

Pressed ArrowRight key
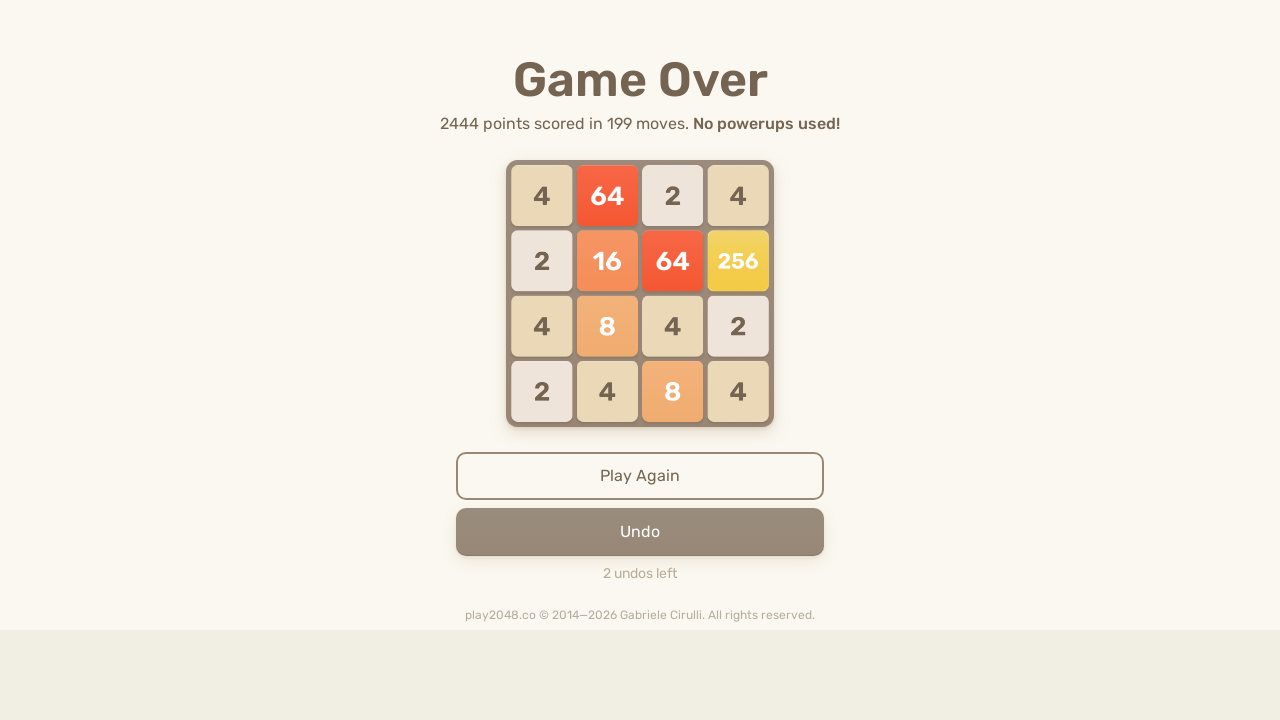

Pressed ArrowDown key
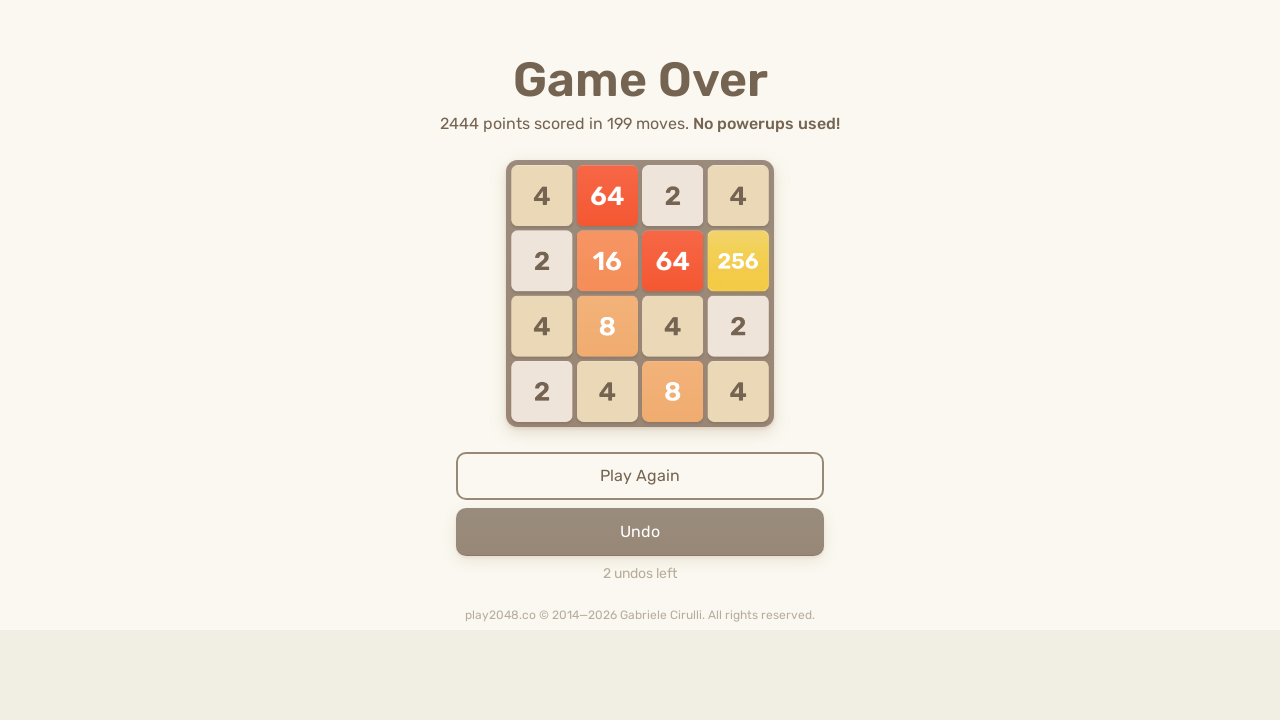

Pressed ArrowLeft key
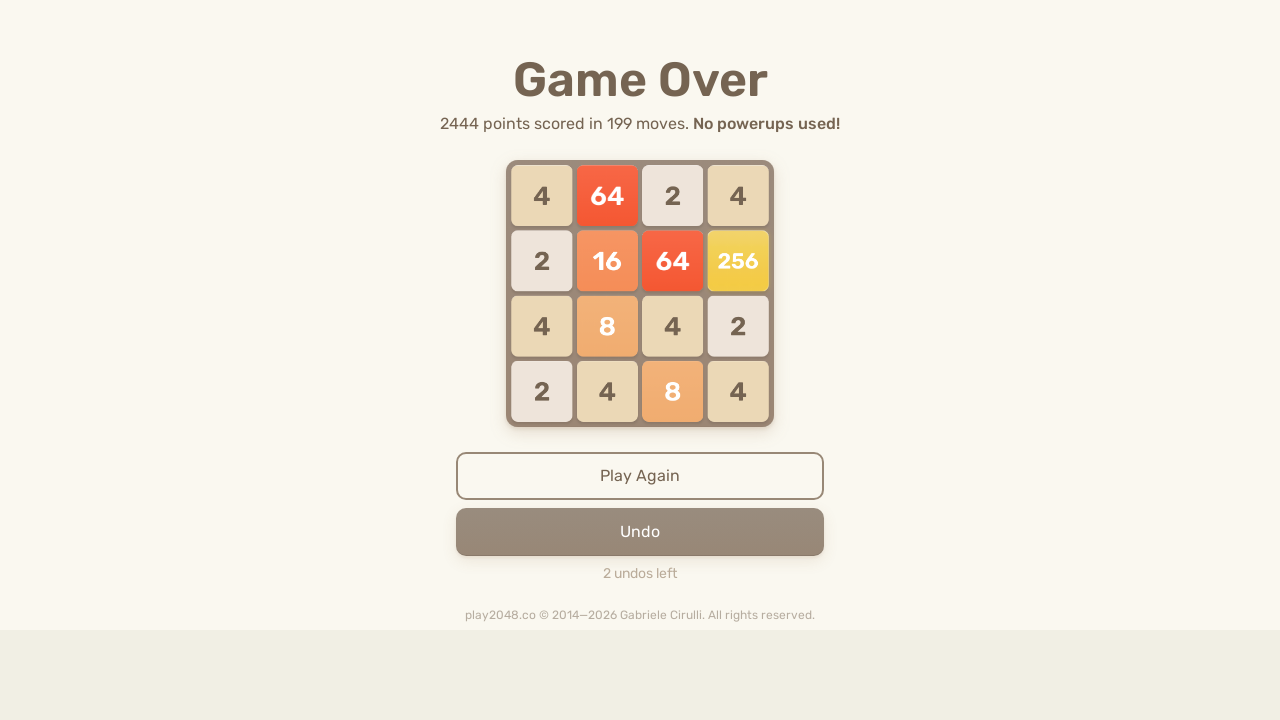

Pressed ArrowUp key
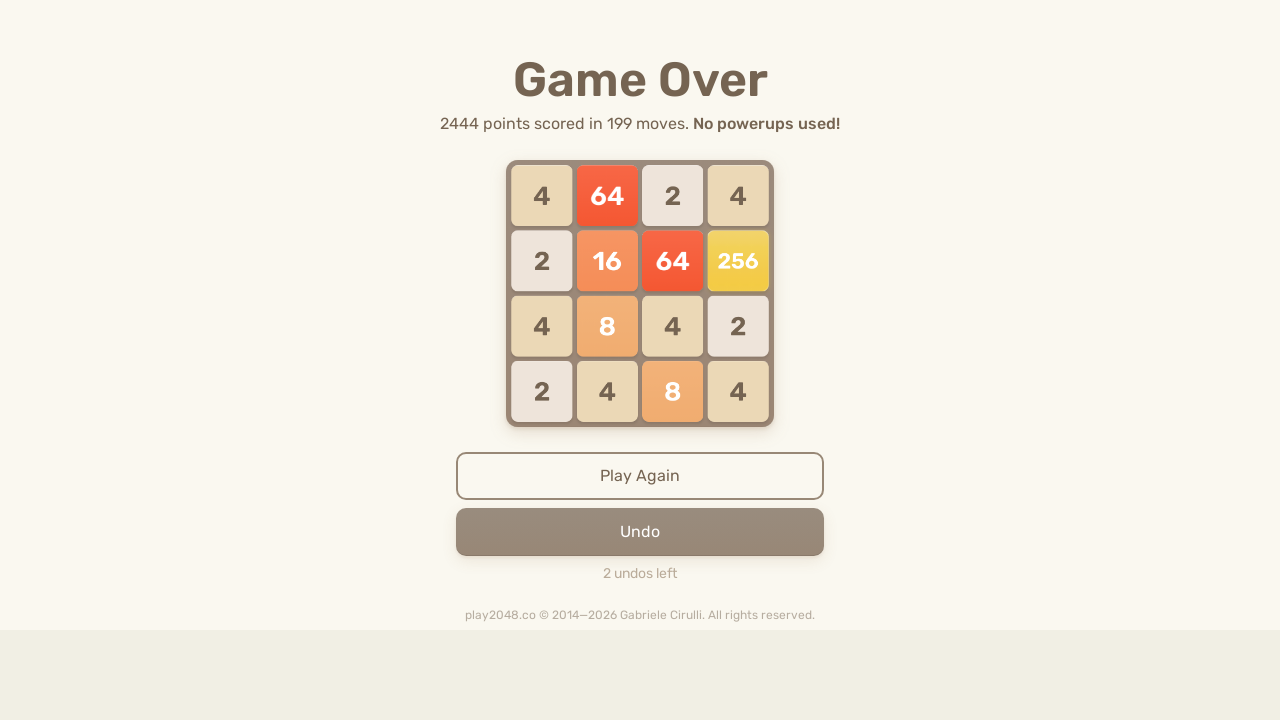

Pressed ArrowRight key
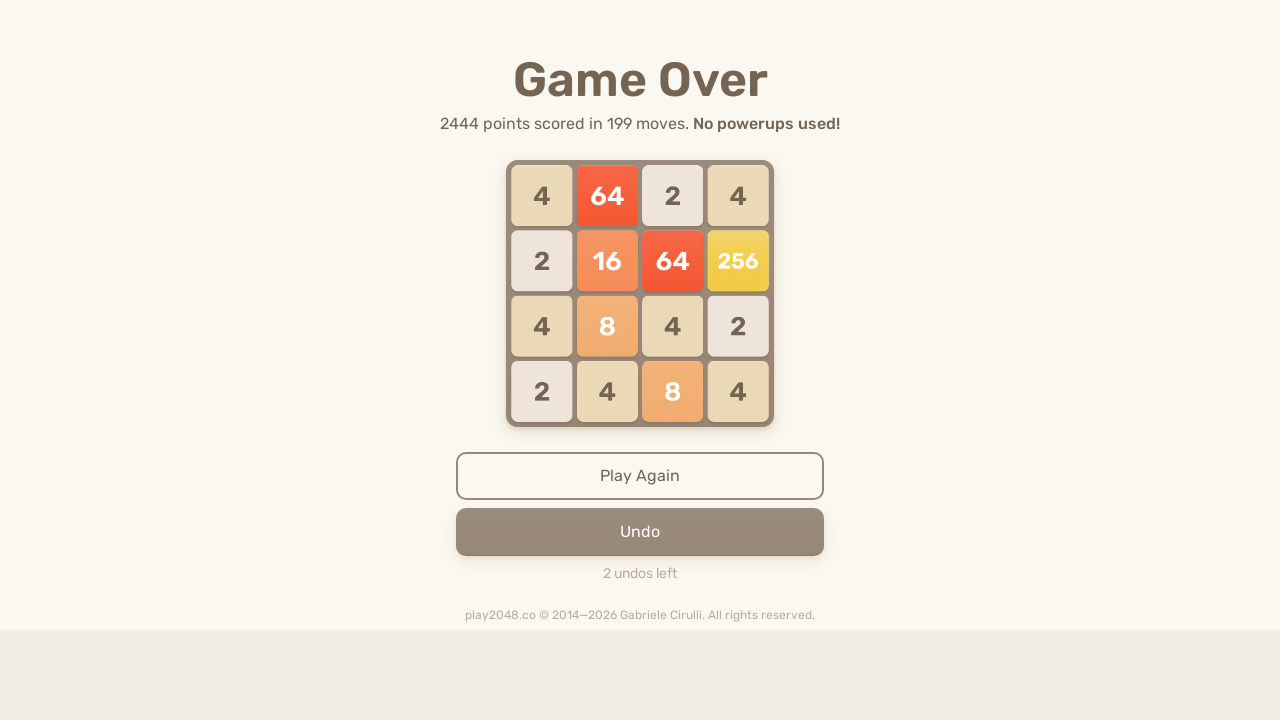

Pressed ArrowDown key
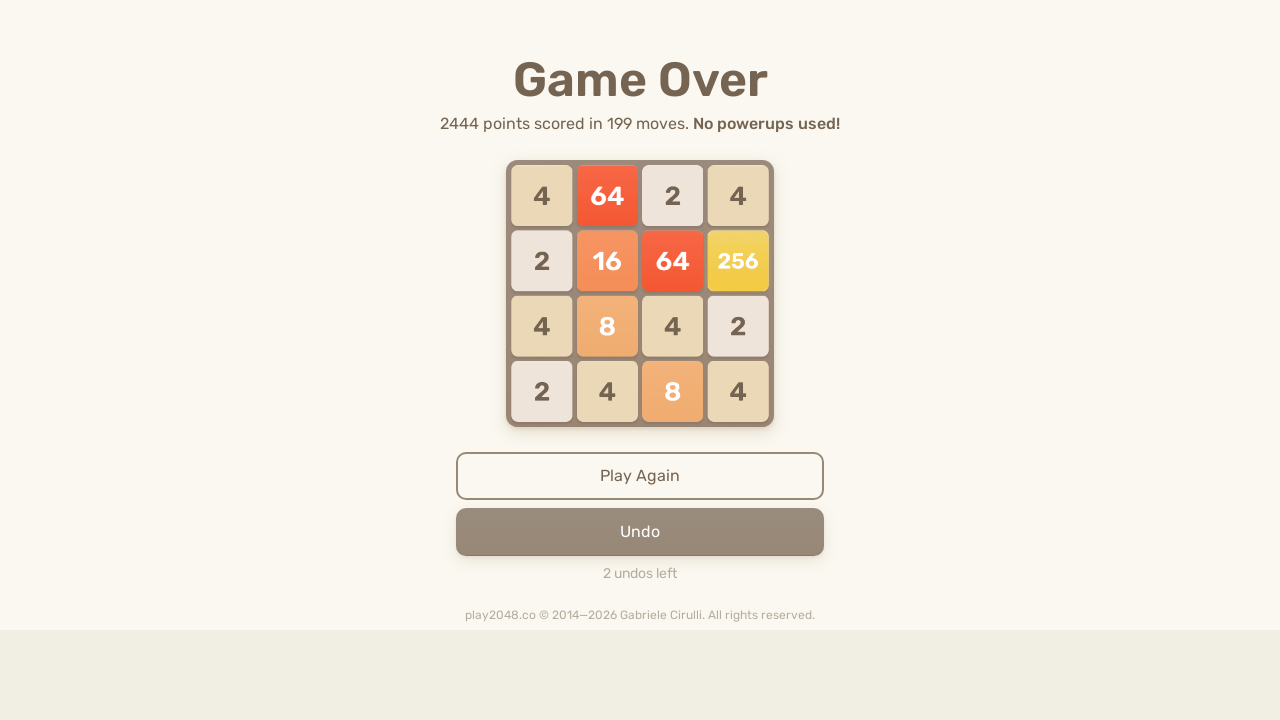

Pressed ArrowLeft key
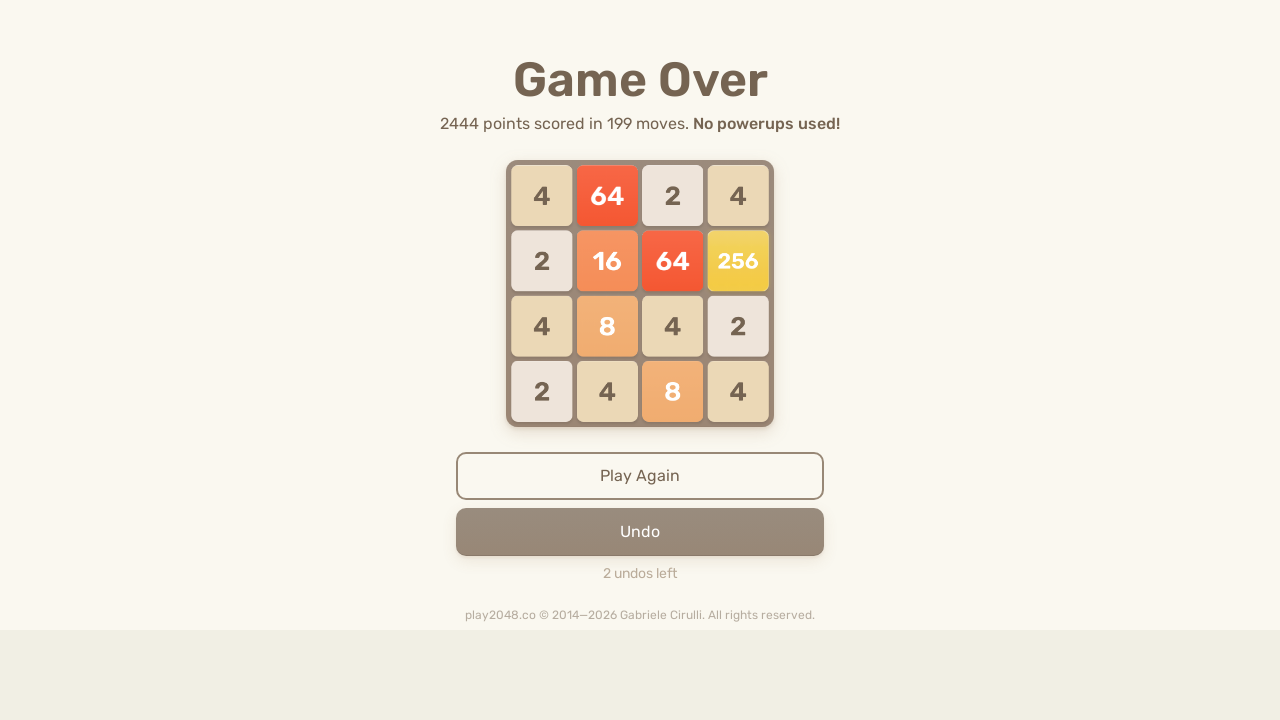

Pressed ArrowUp key
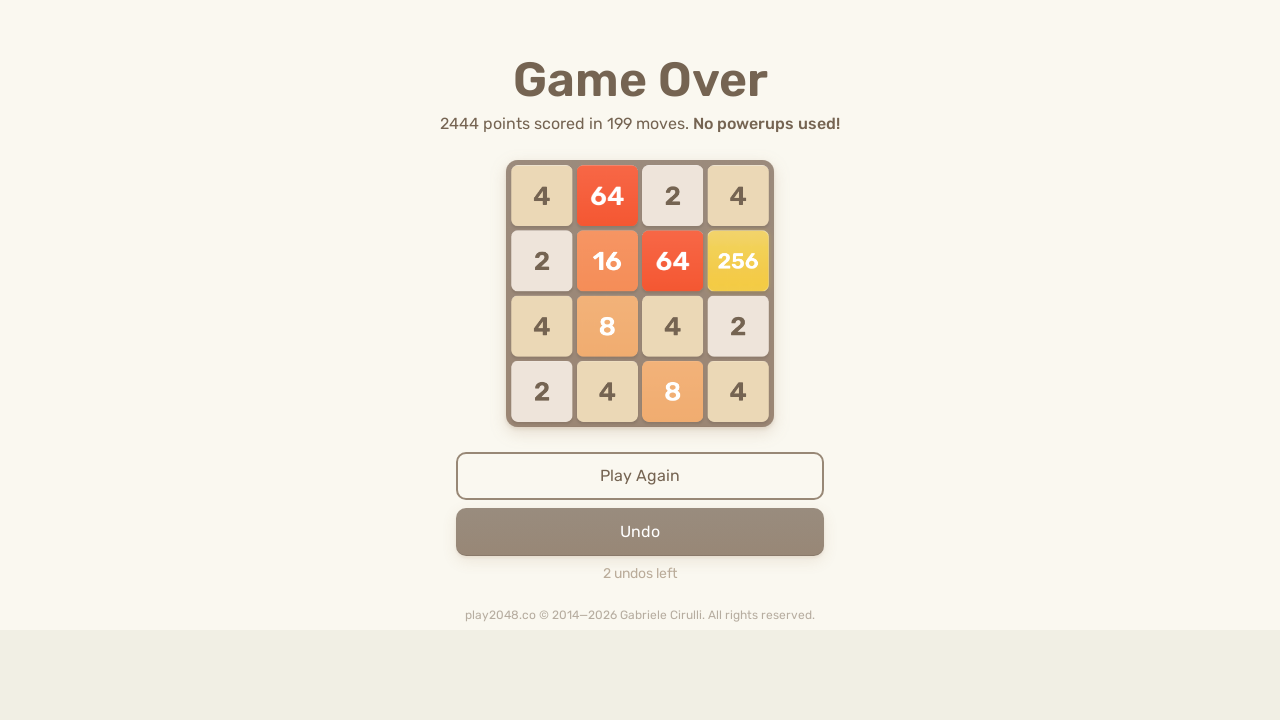

Pressed ArrowRight key
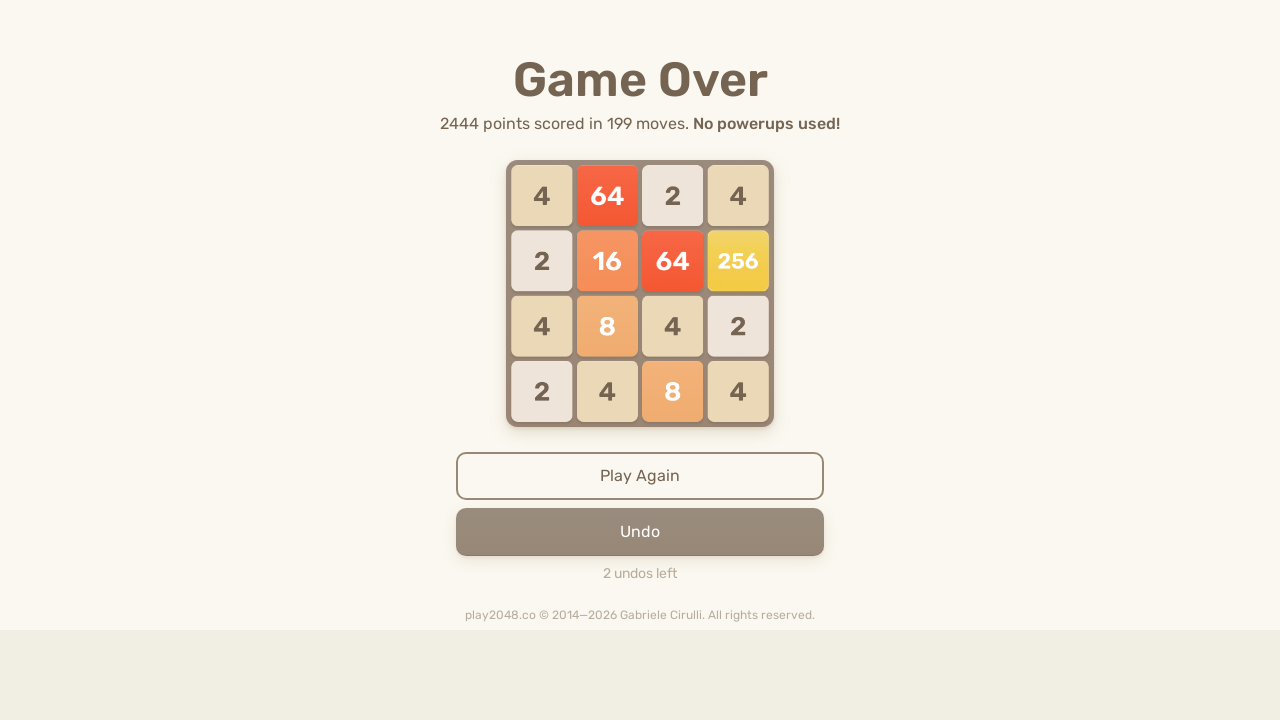

Pressed ArrowDown key
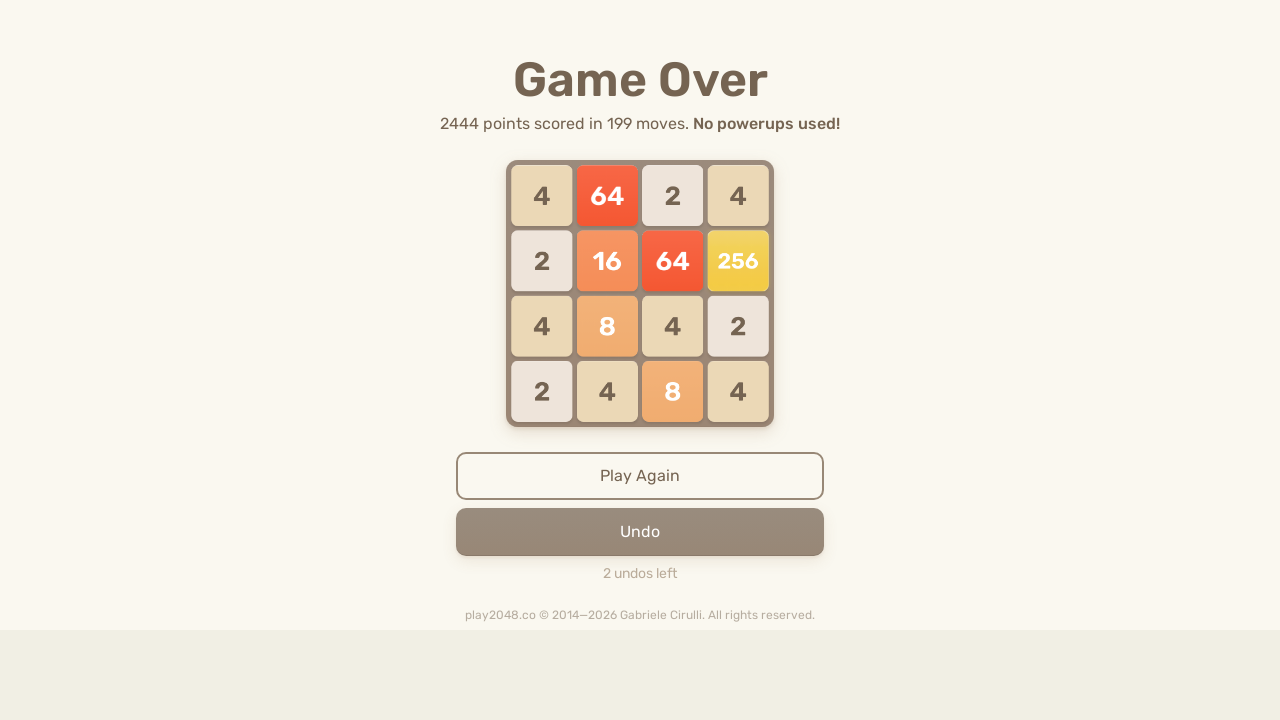

Pressed ArrowLeft key
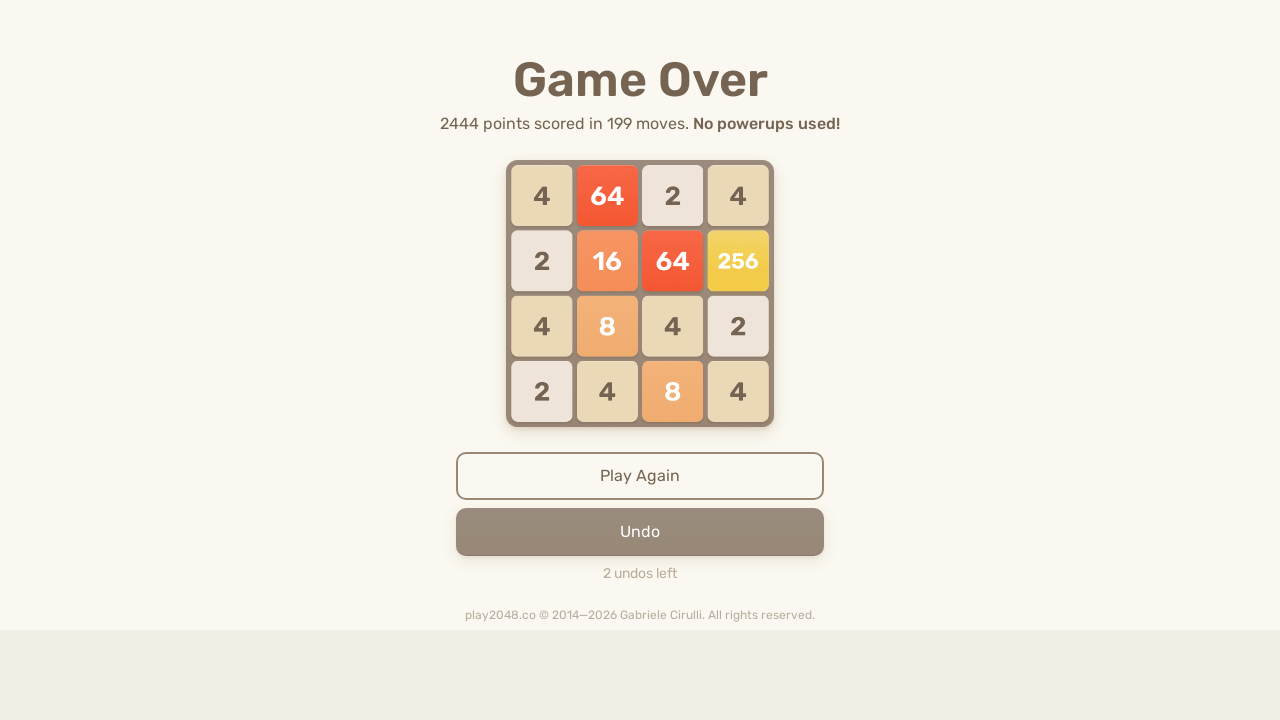

Pressed ArrowUp key
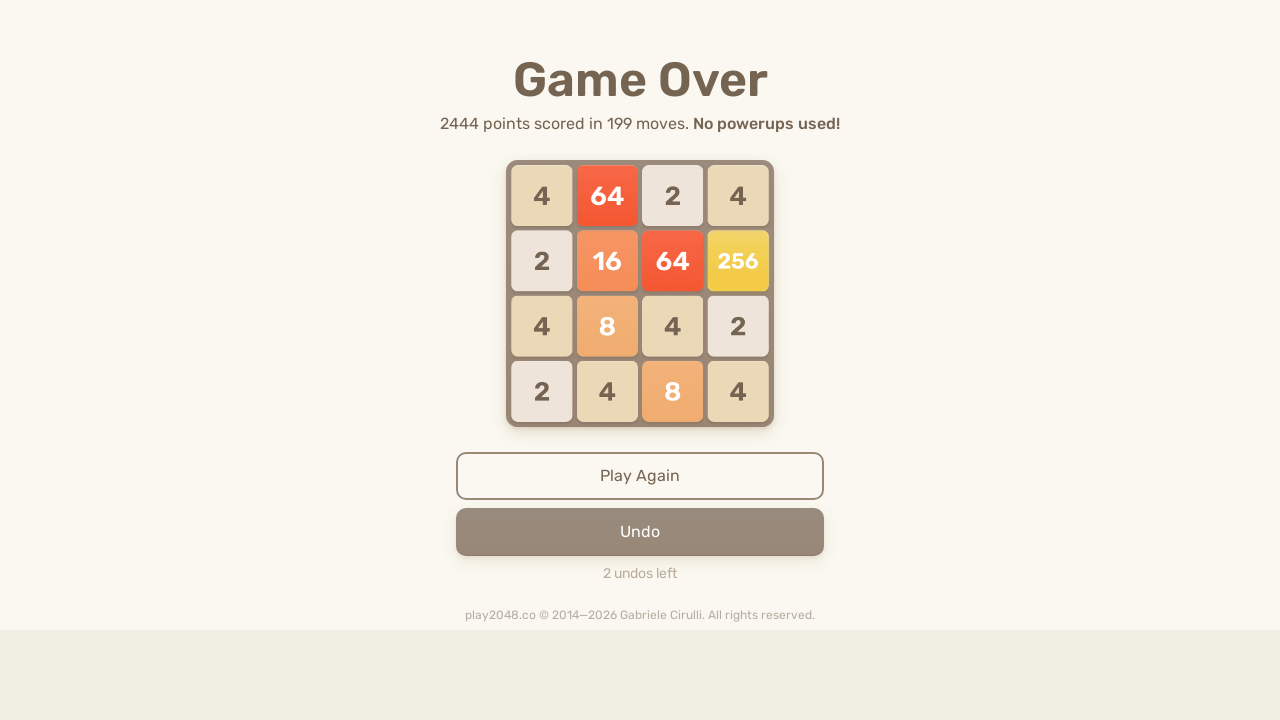

Pressed ArrowRight key
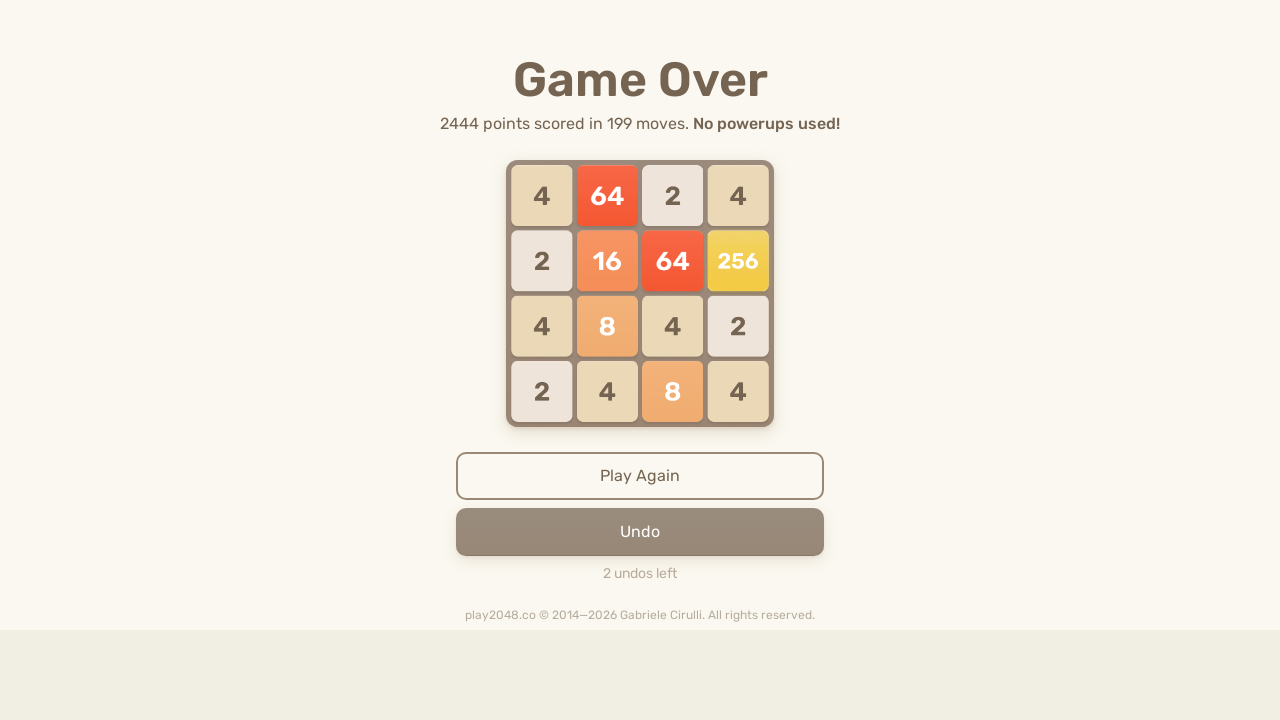

Pressed ArrowDown key
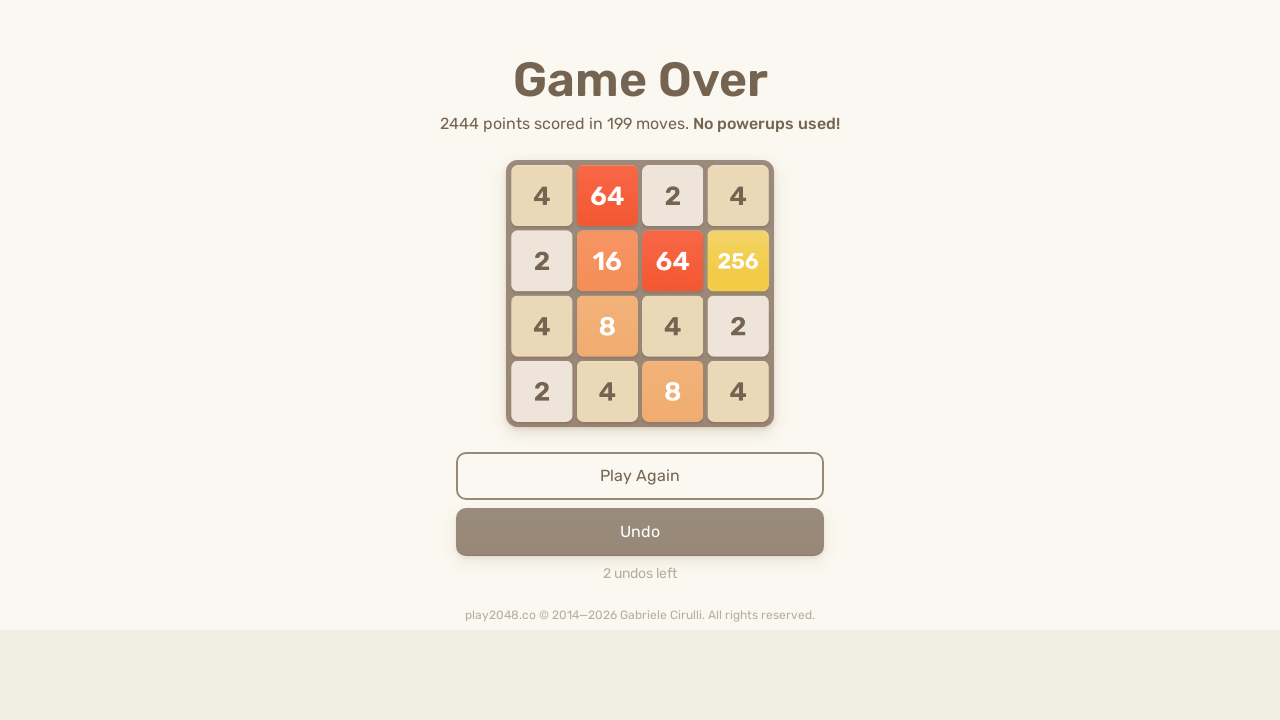

Pressed ArrowLeft key
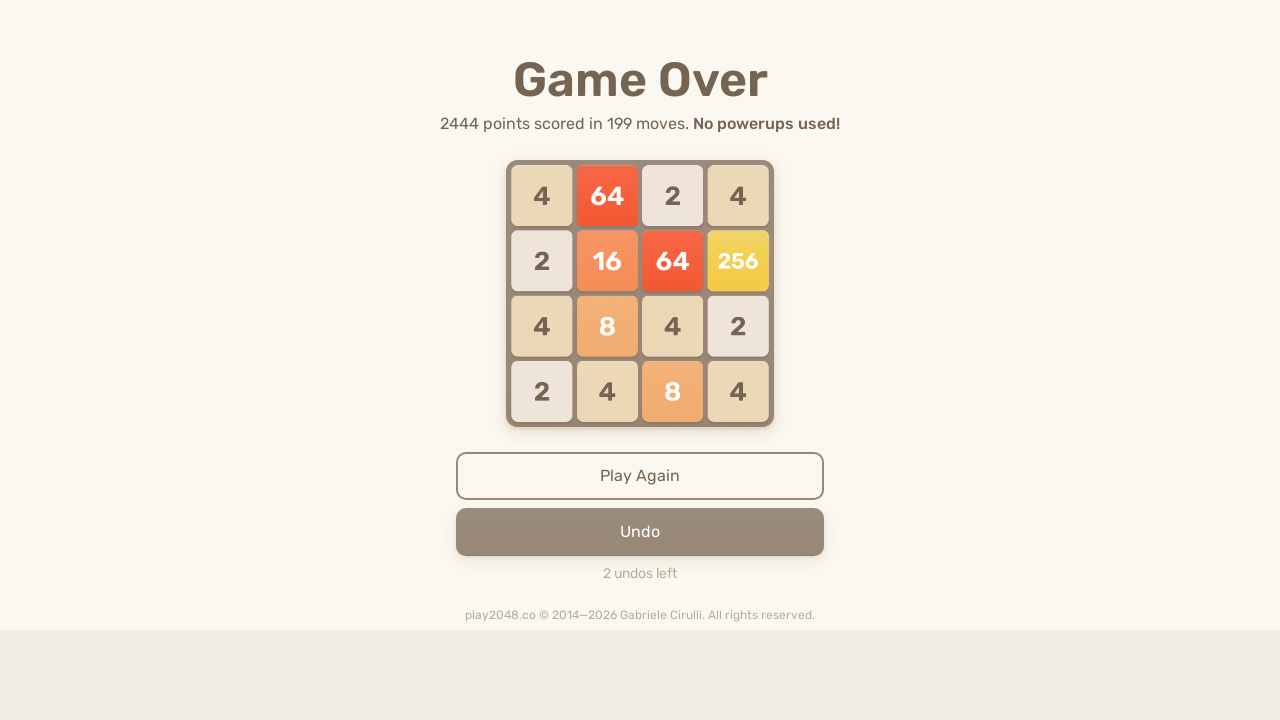

Pressed ArrowUp key
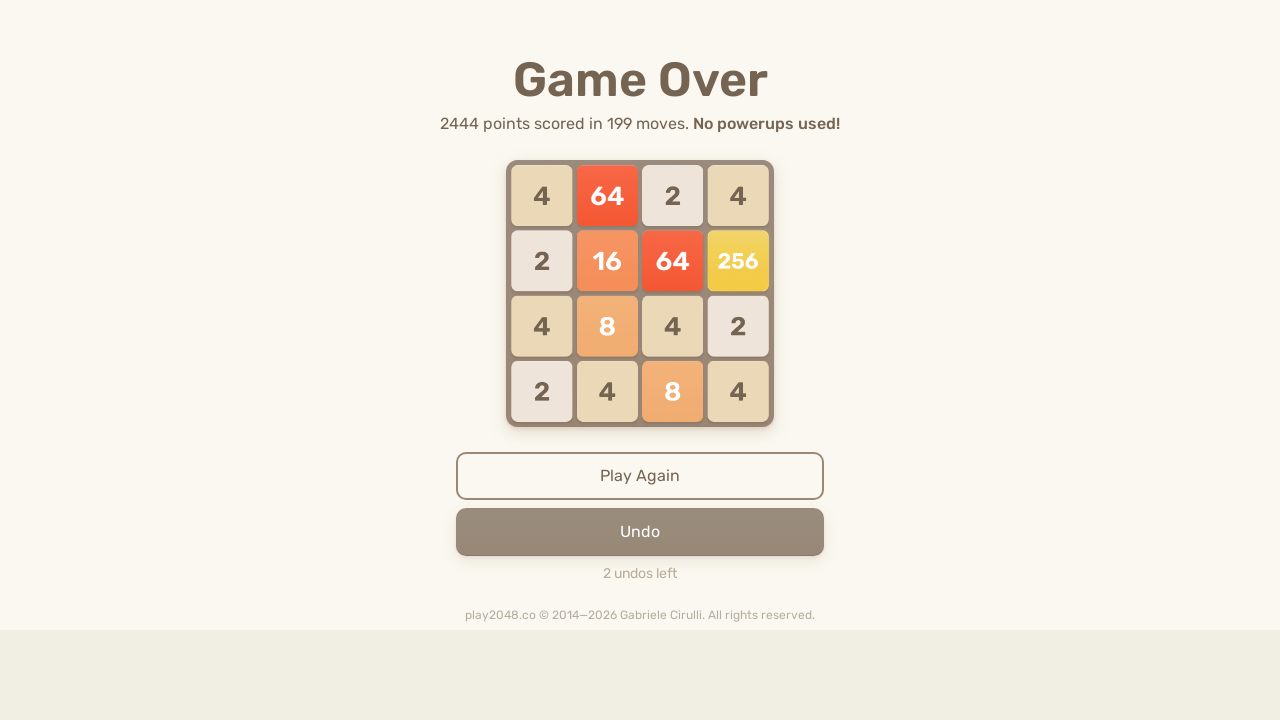

Pressed ArrowRight key
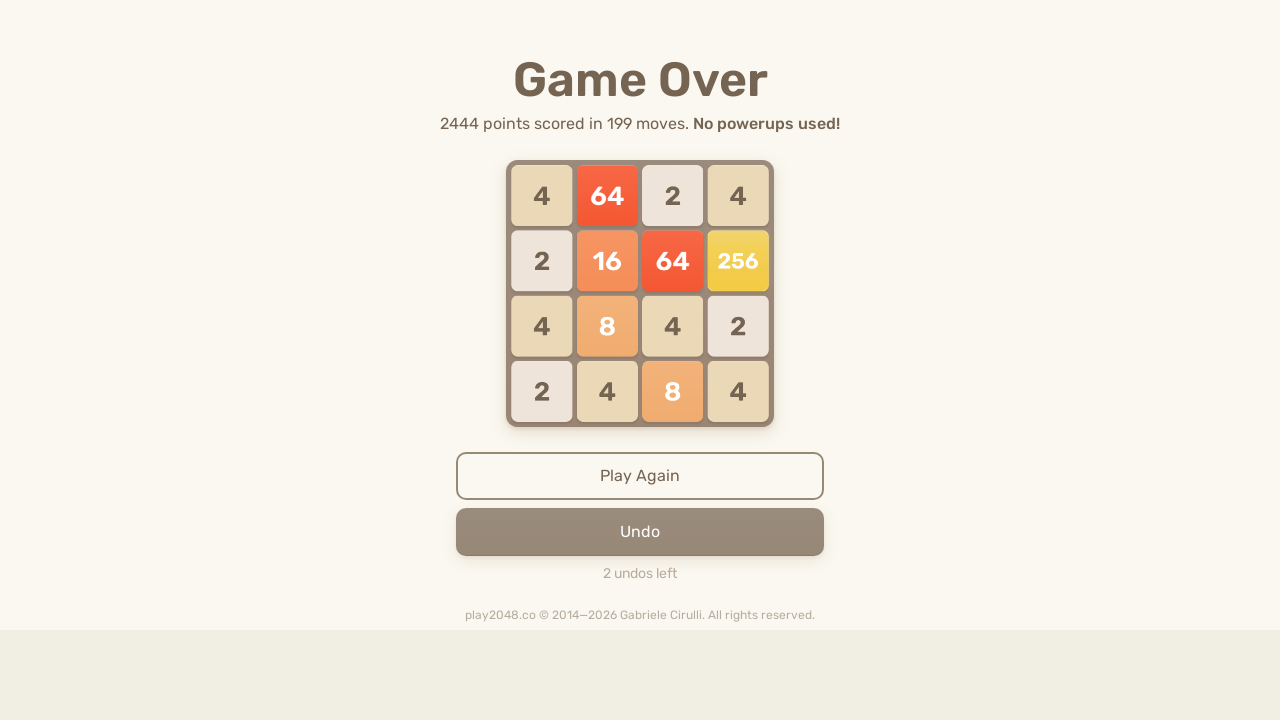

Pressed ArrowDown key
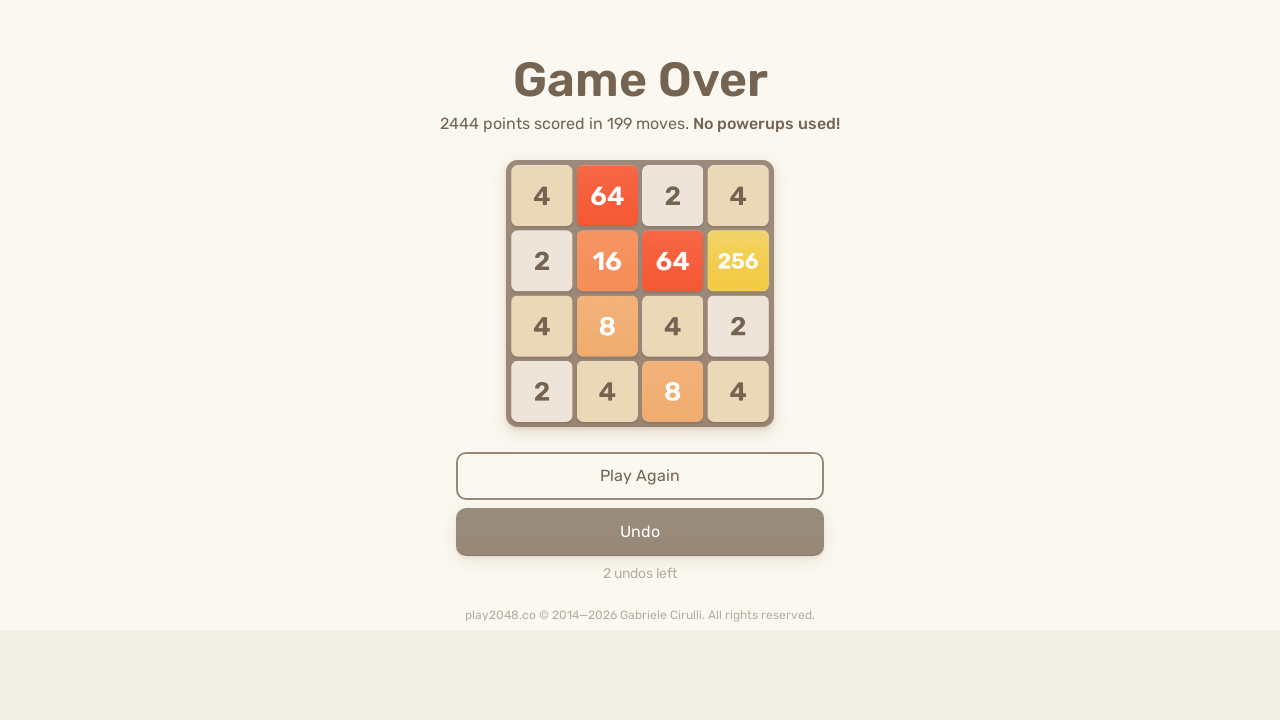

Pressed ArrowLeft key
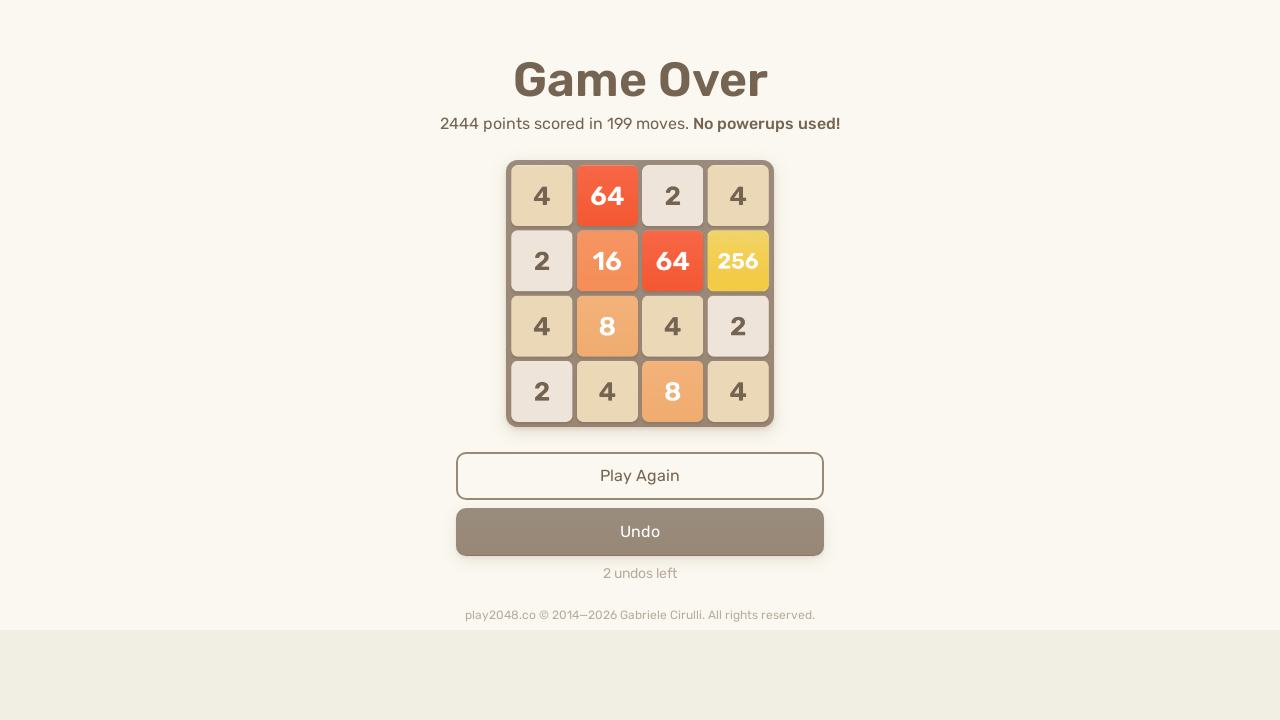

Pressed ArrowUp key
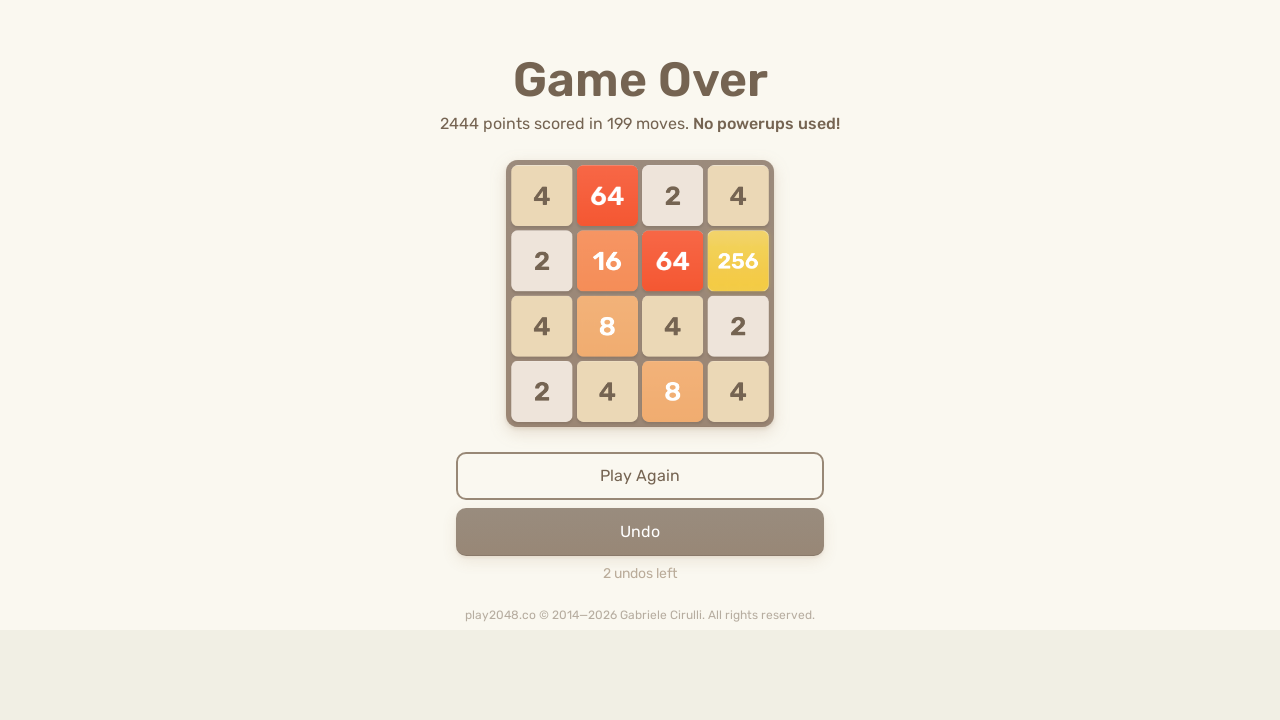

Pressed ArrowRight key
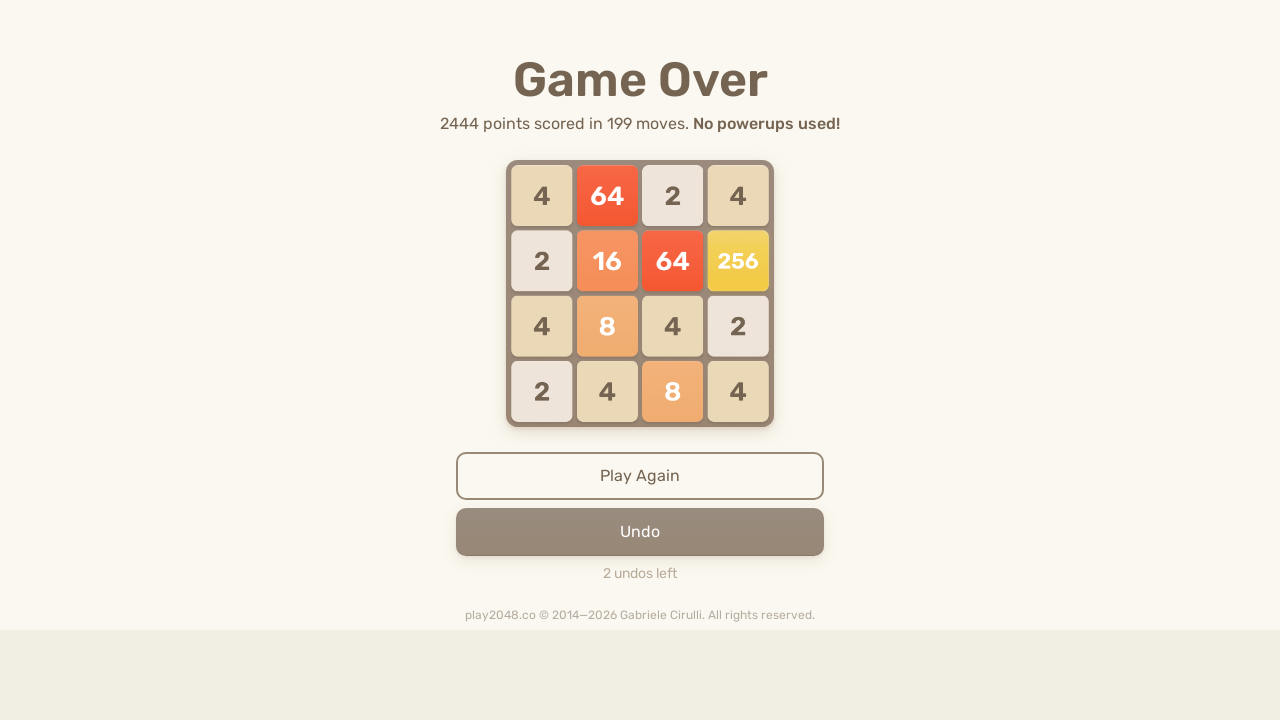

Pressed ArrowDown key
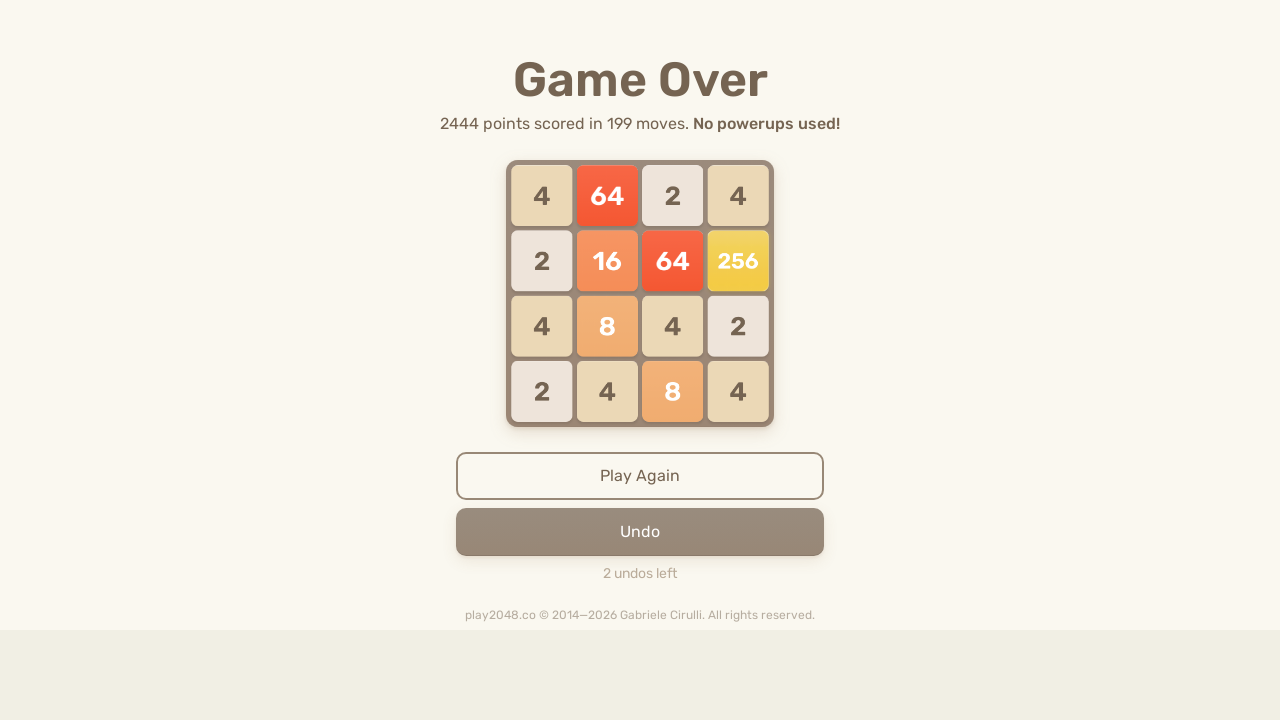

Pressed ArrowLeft key
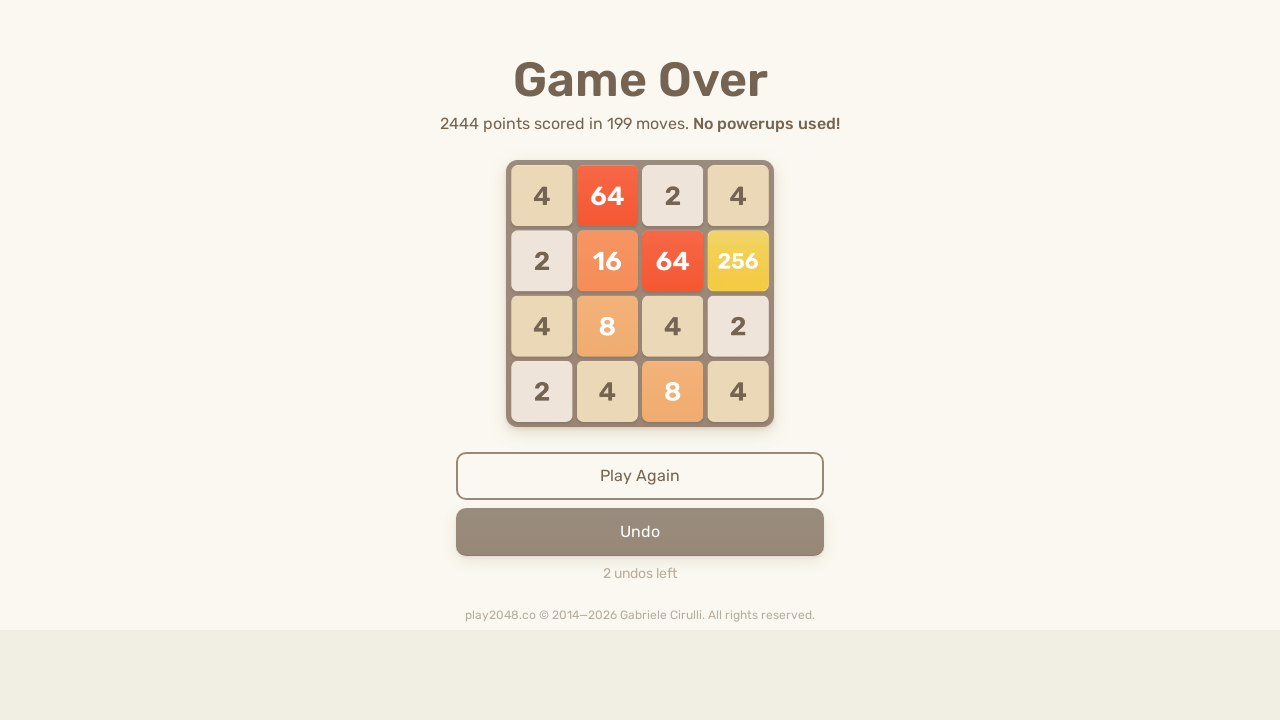

Pressed ArrowUp key
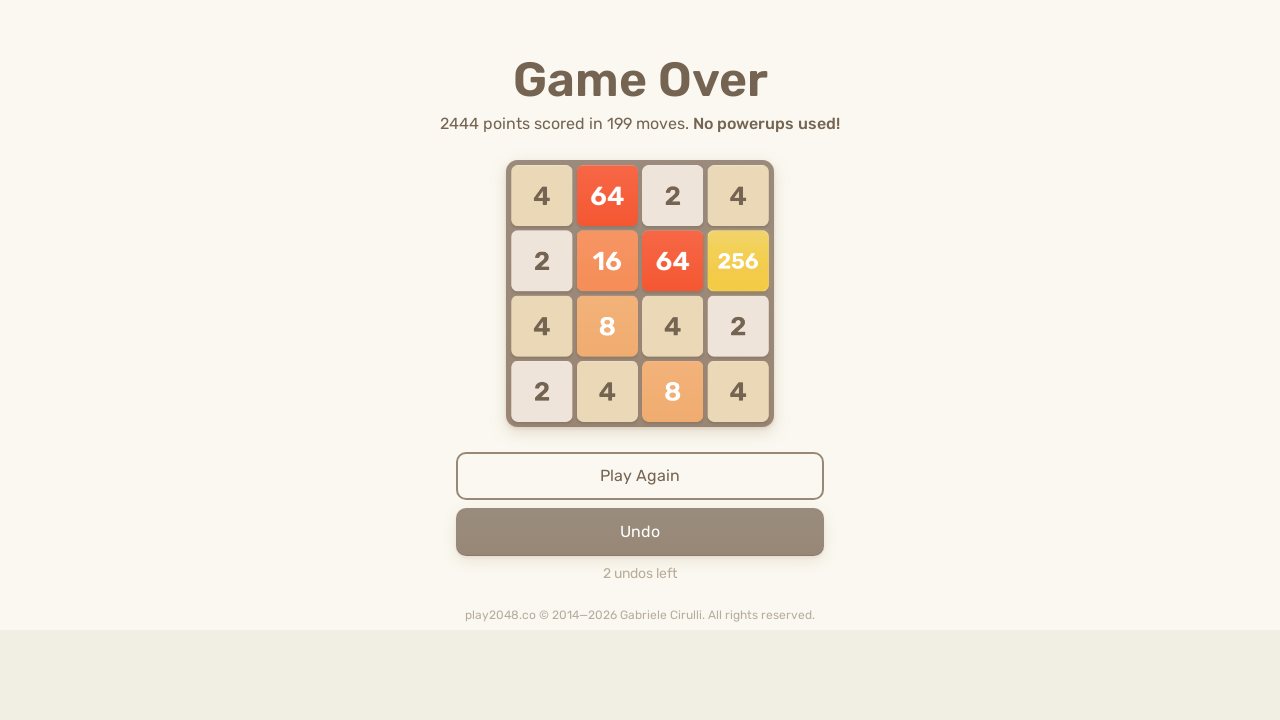

Pressed ArrowRight key
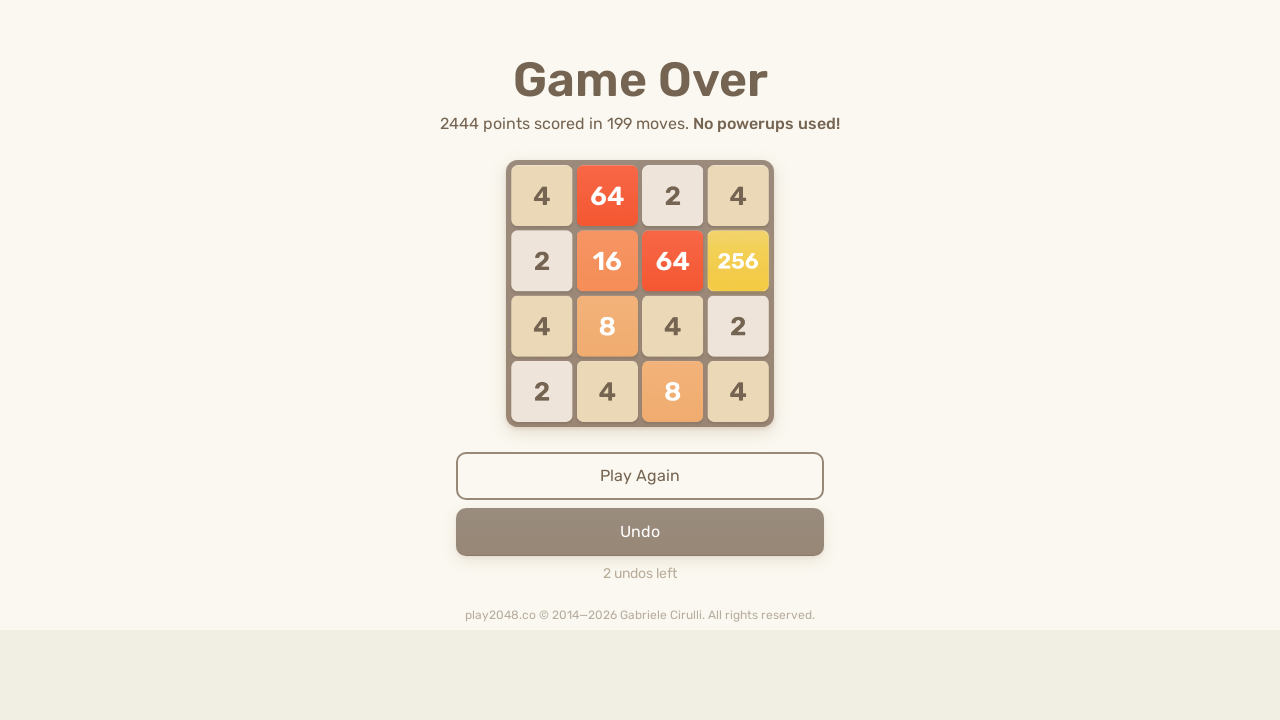

Pressed ArrowDown key
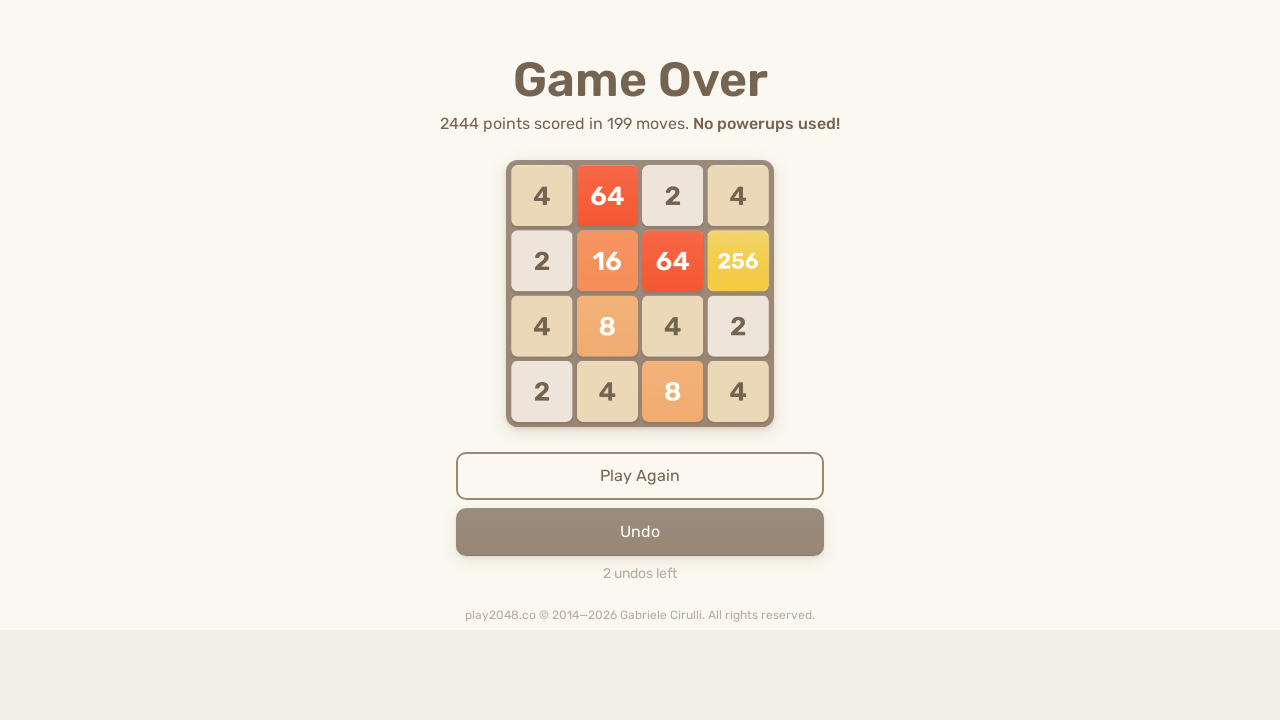

Pressed ArrowLeft key
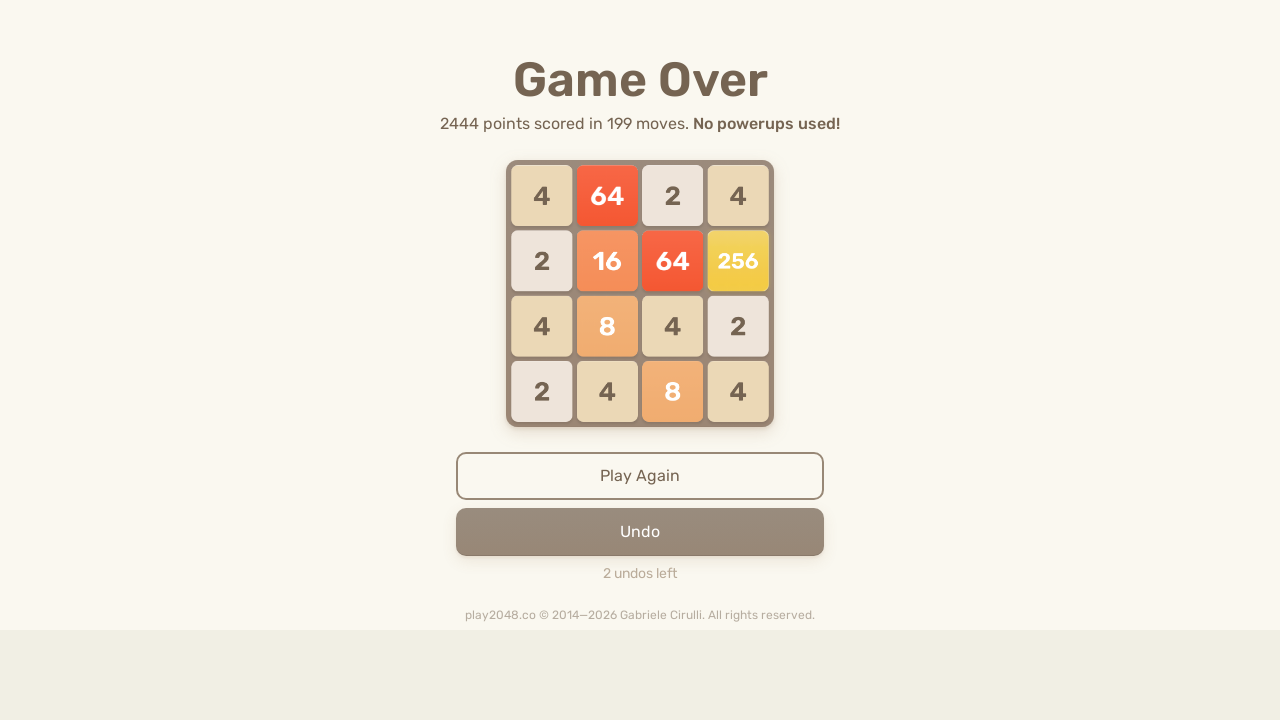

Pressed ArrowUp key
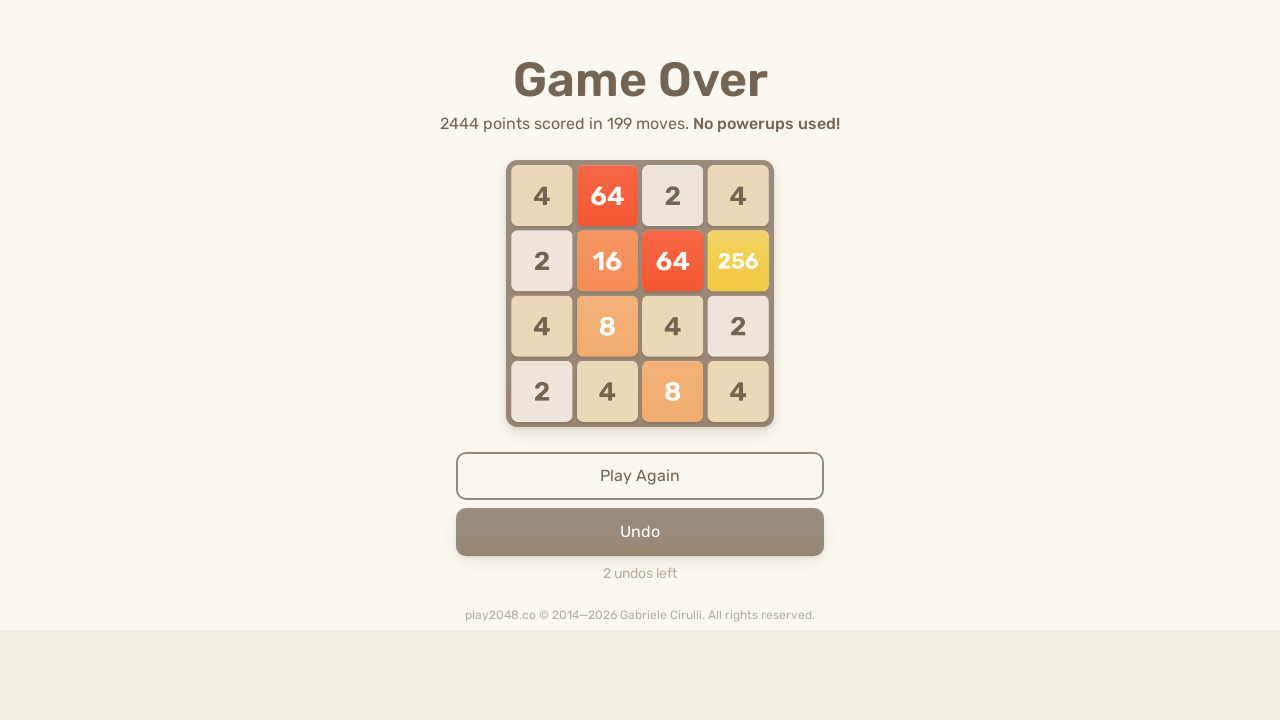

Pressed ArrowRight key
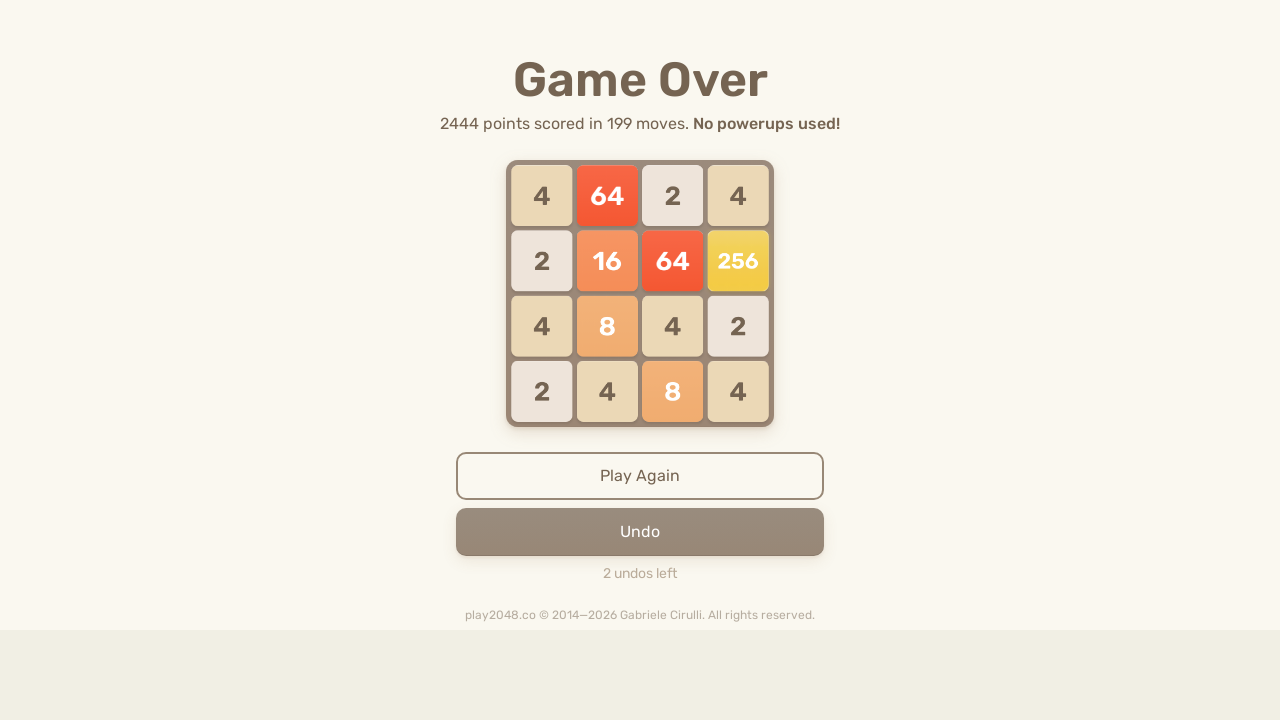

Pressed ArrowDown key
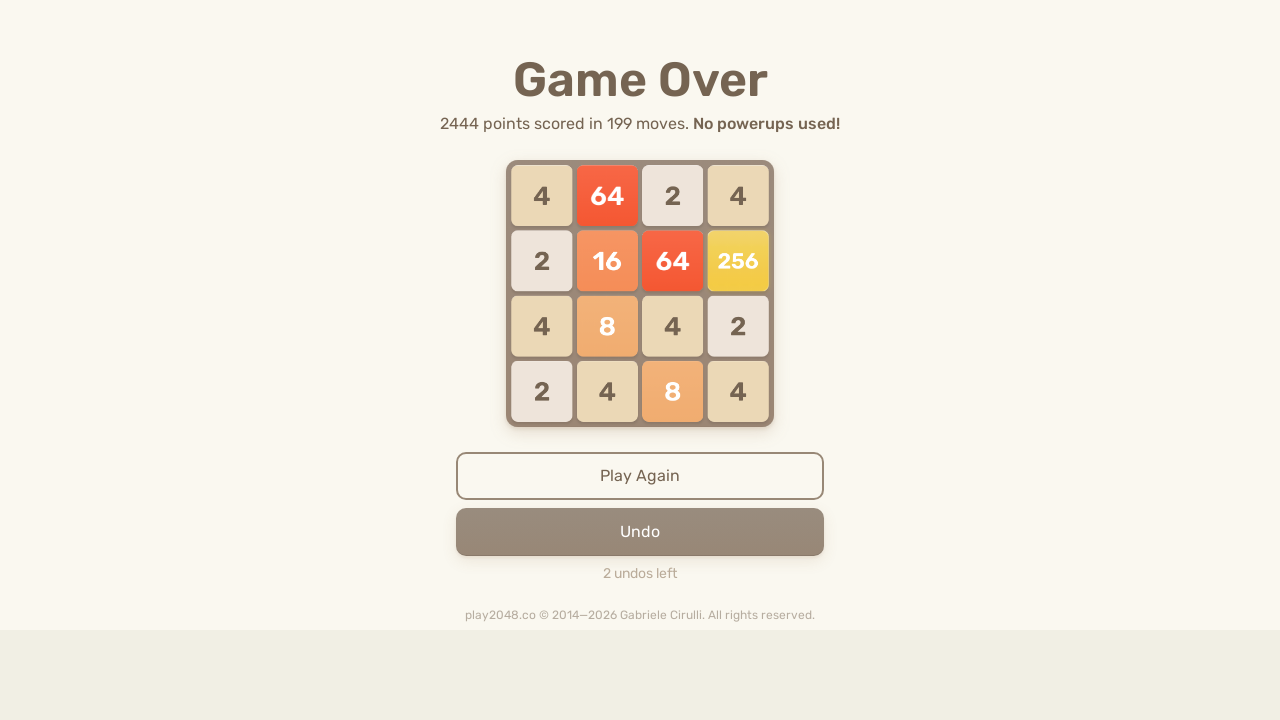

Pressed ArrowLeft key
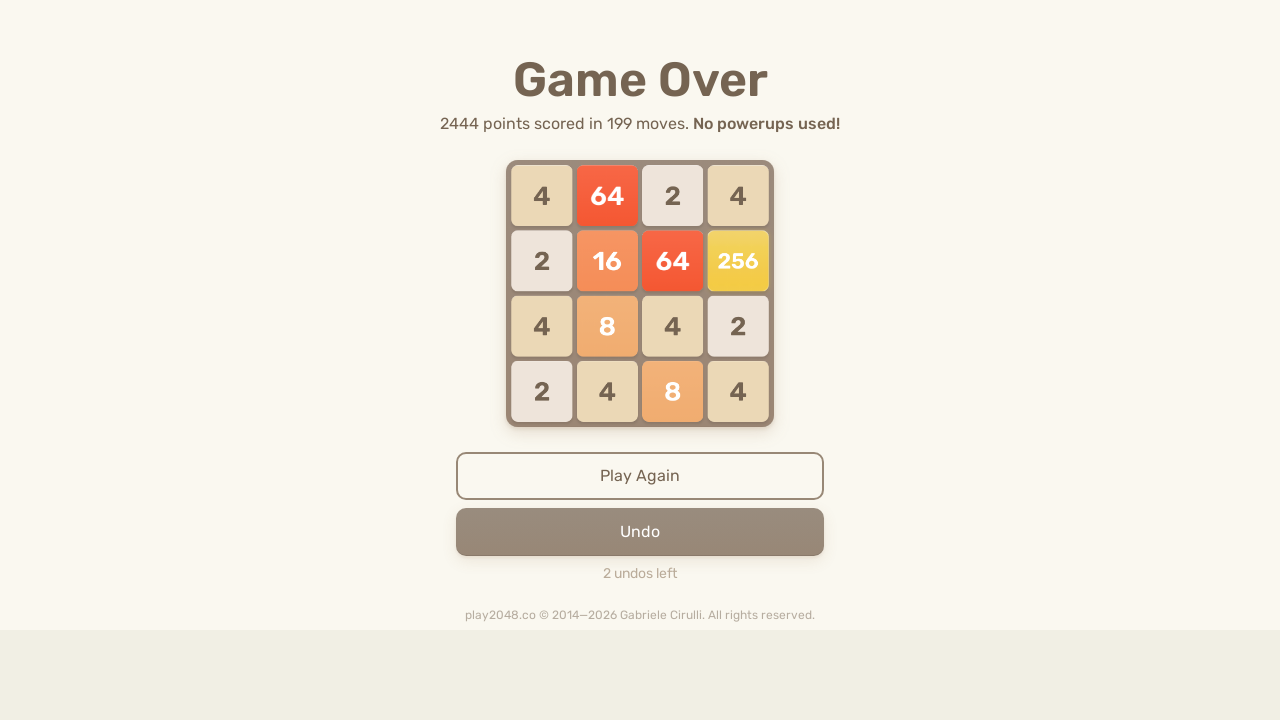

Pressed ArrowUp key
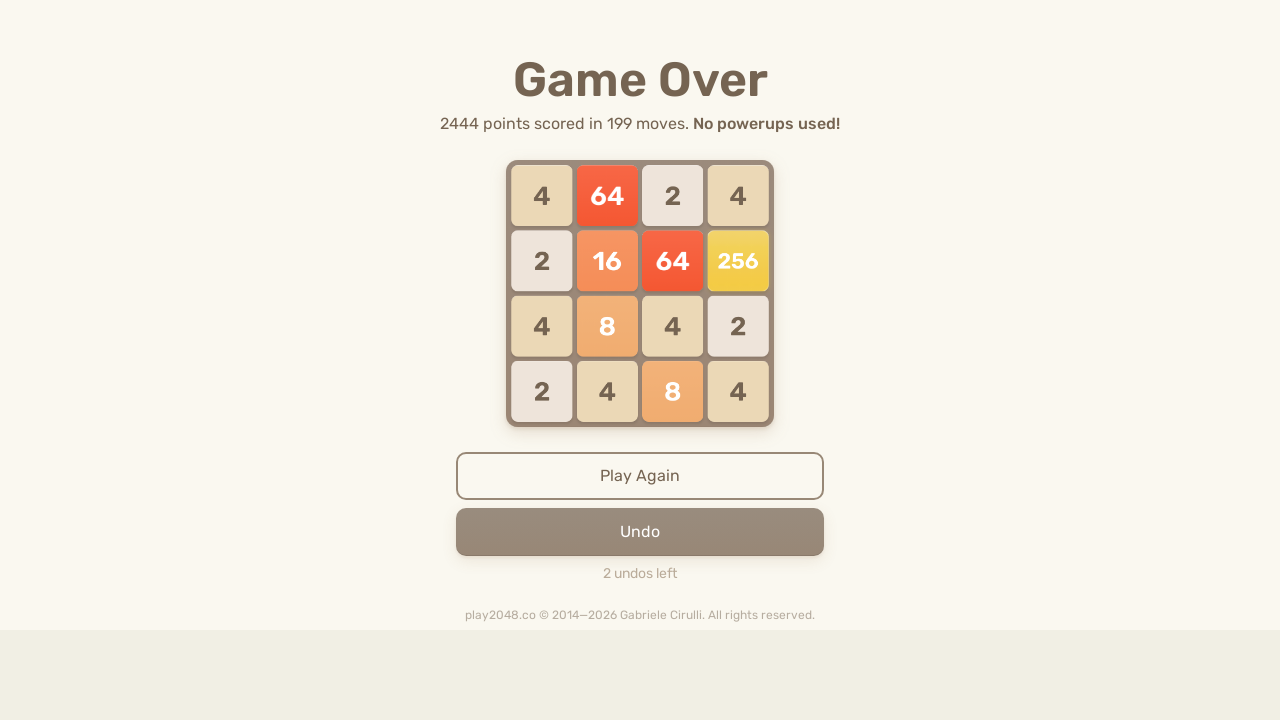

Pressed ArrowRight key
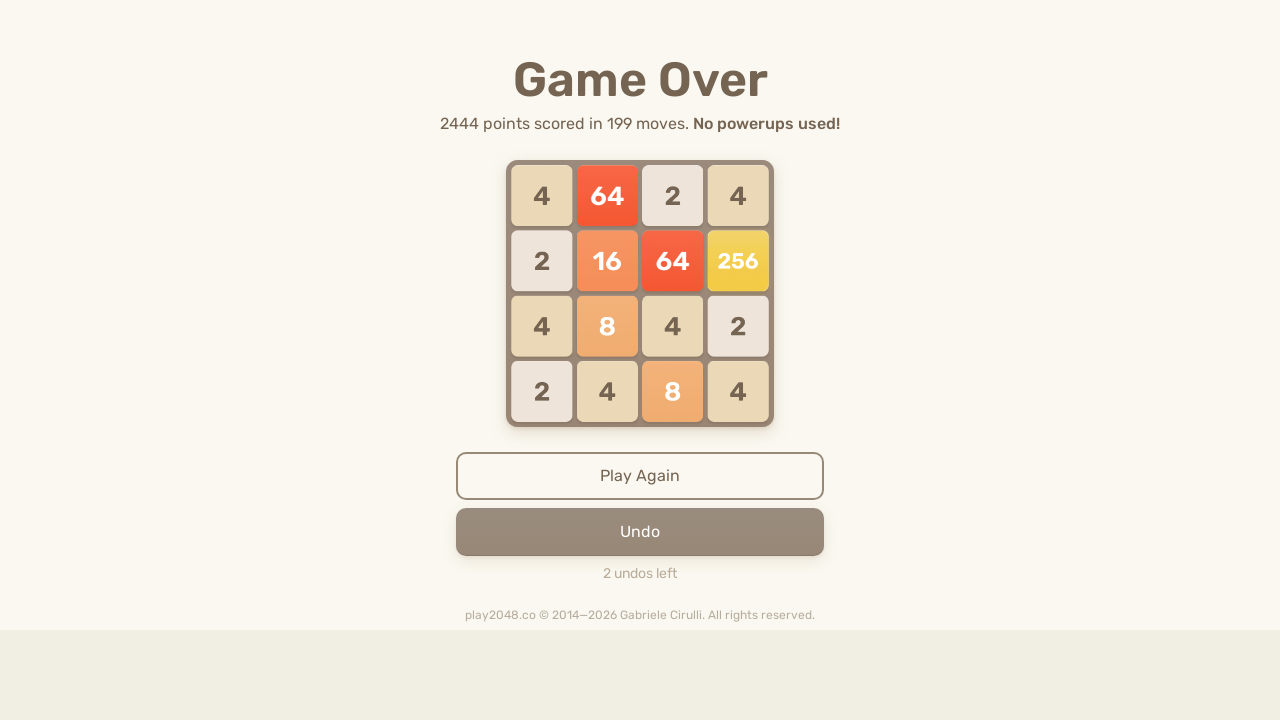

Pressed ArrowDown key
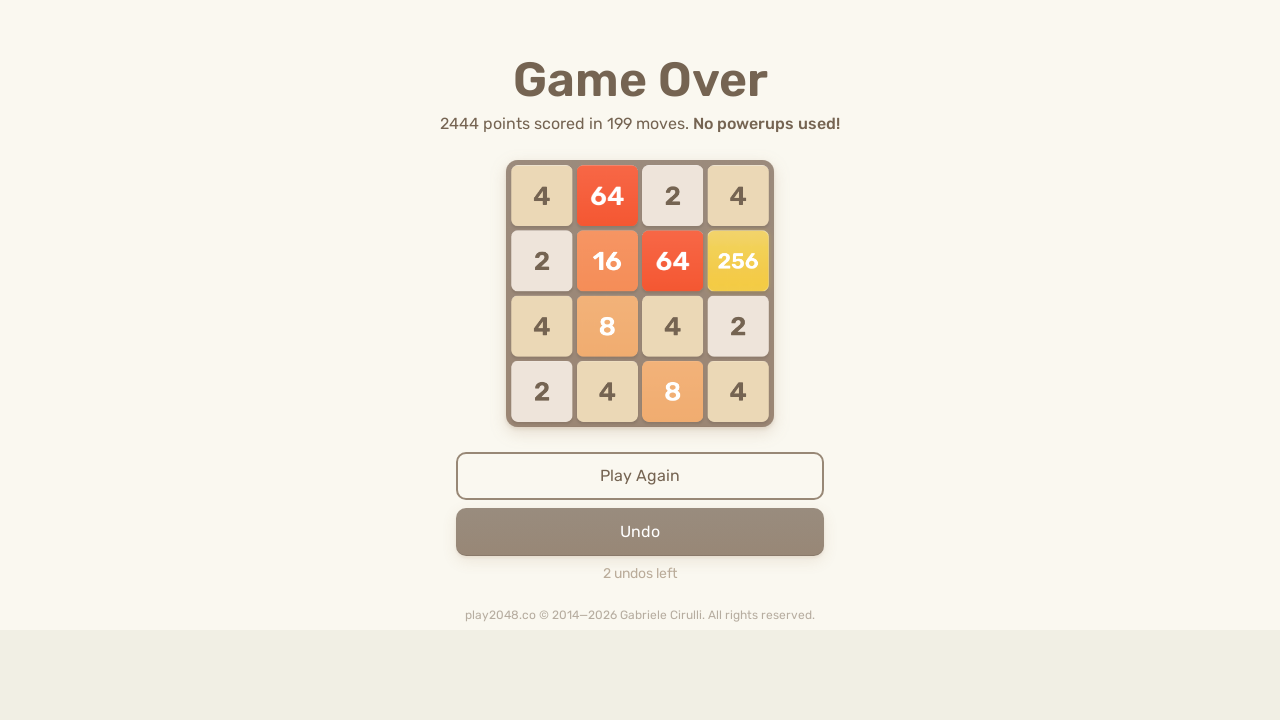

Pressed ArrowLeft key
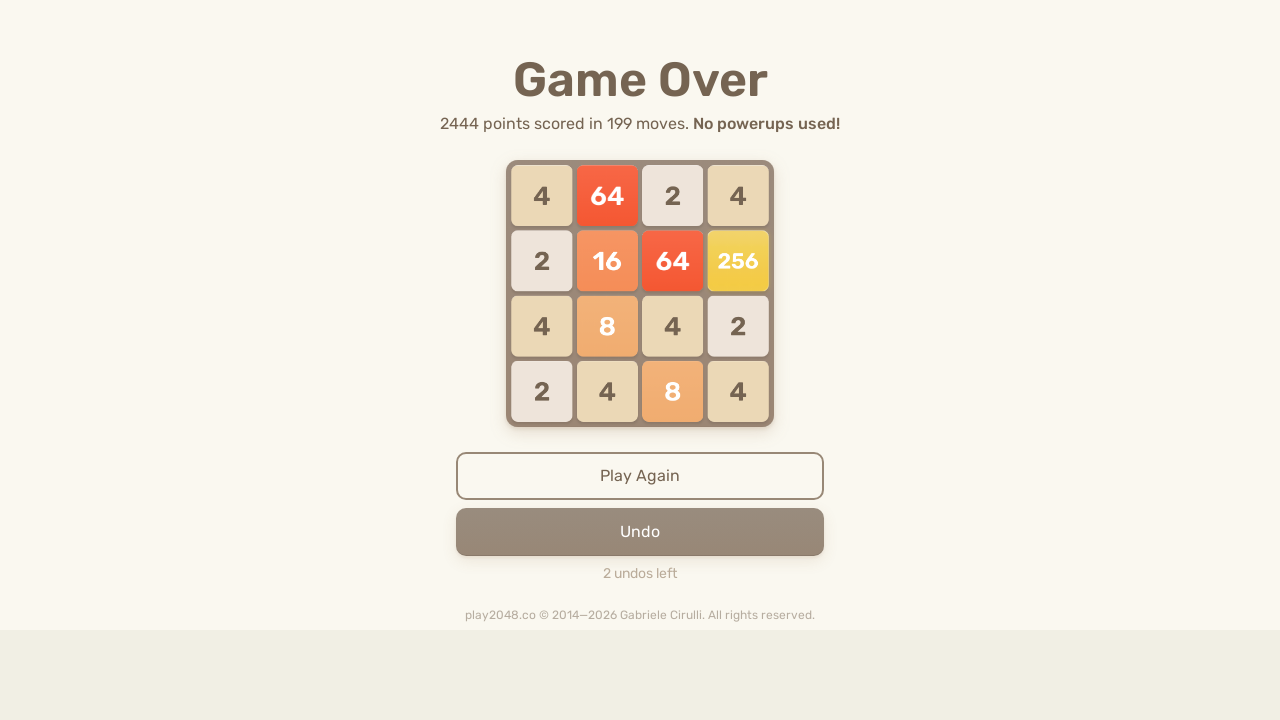

Pressed ArrowUp key
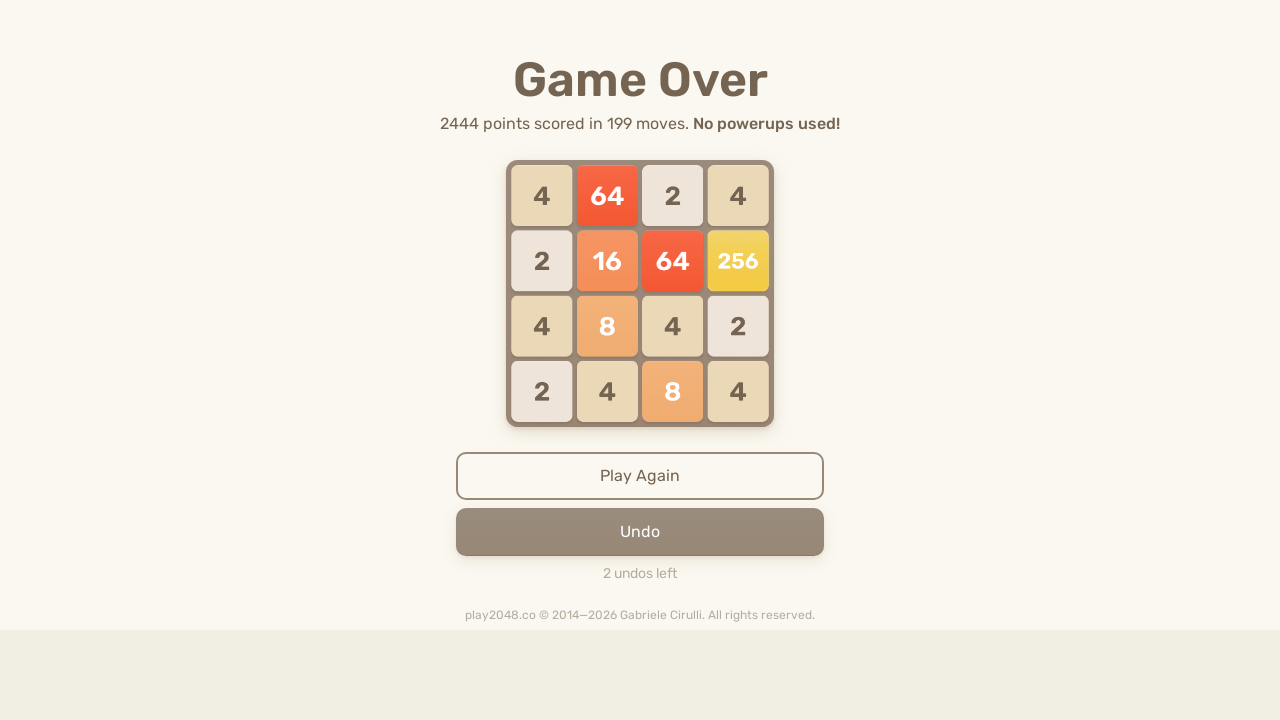

Pressed ArrowRight key
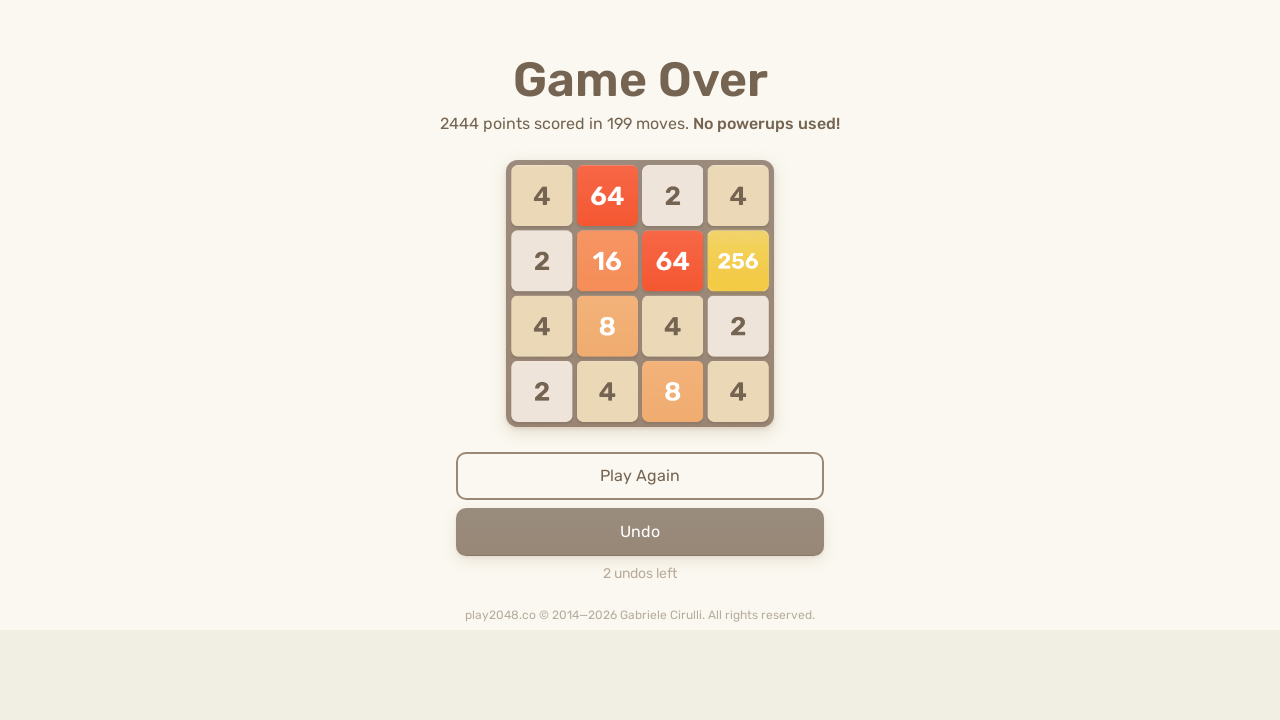

Pressed ArrowDown key
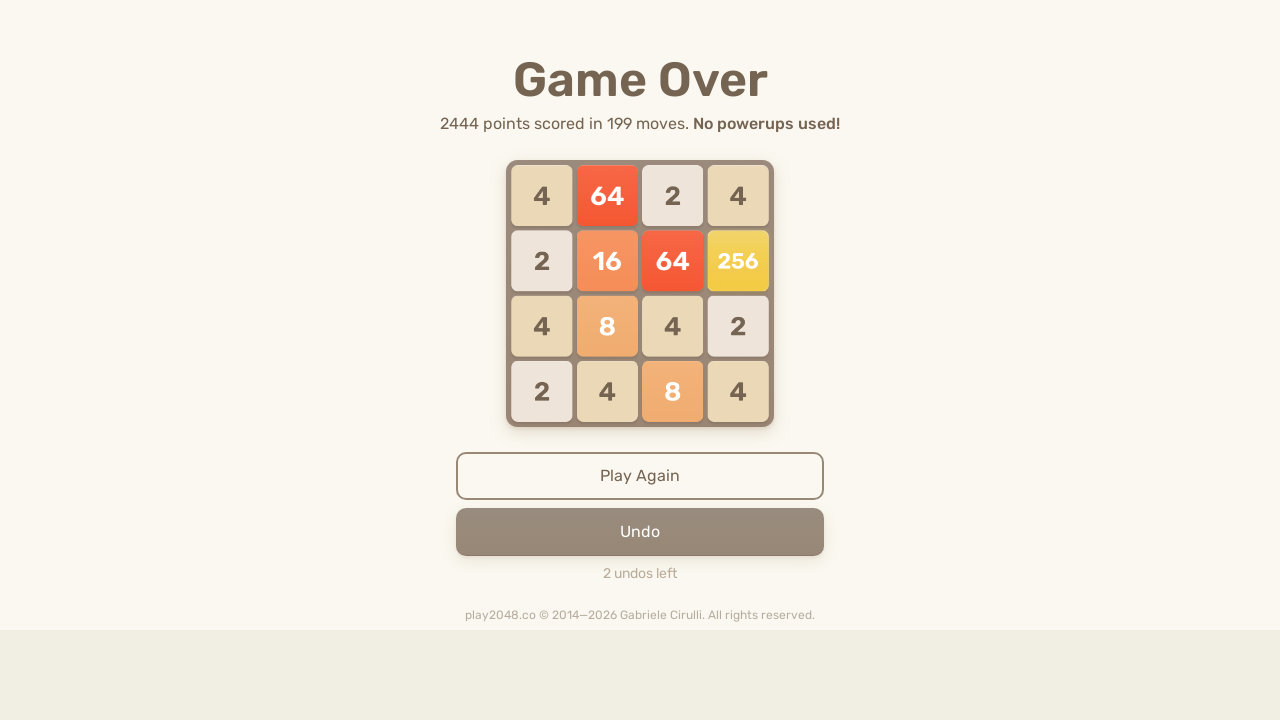

Pressed ArrowLeft key
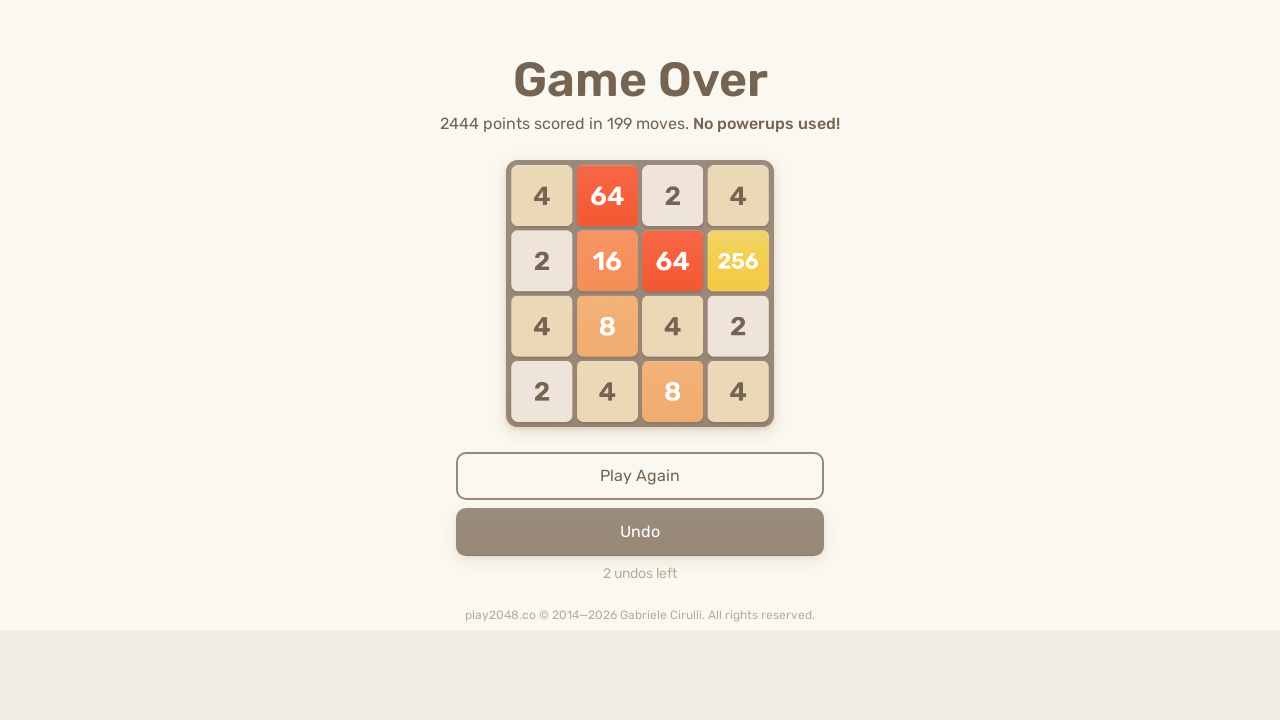

Pressed ArrowUp key
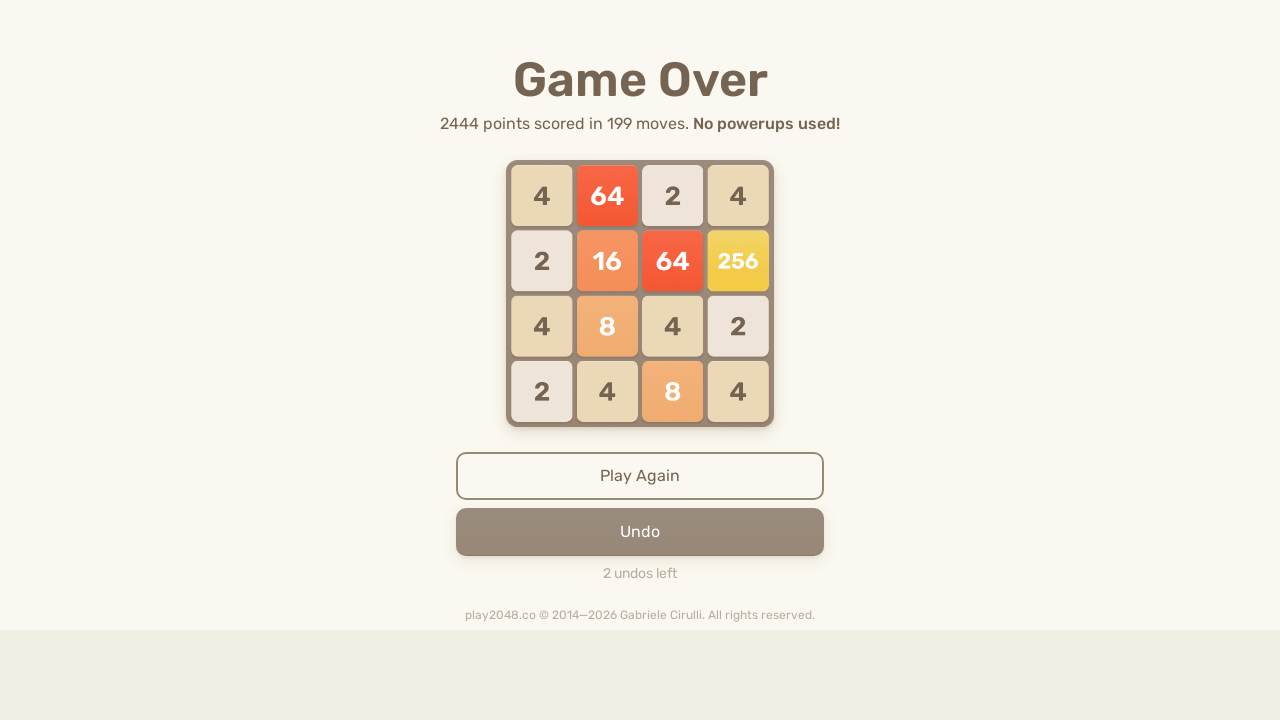

Pressed ArrowRight key
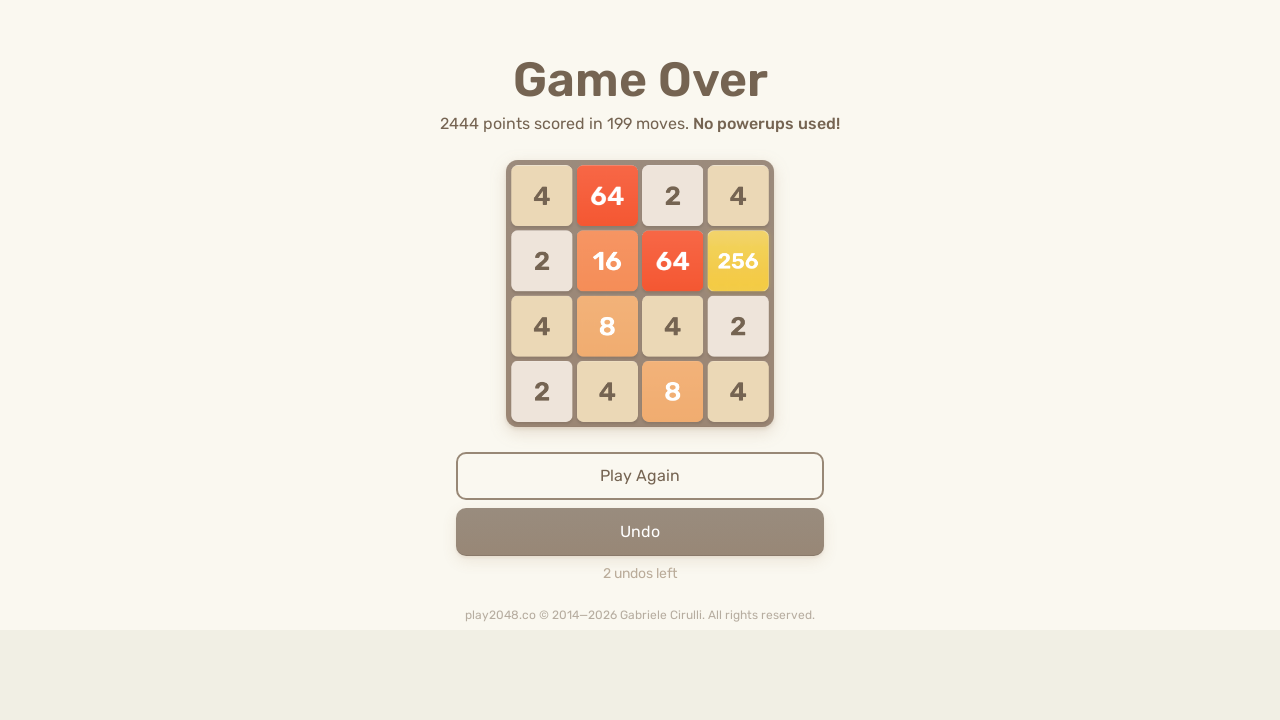

Pressed ArrowDown key
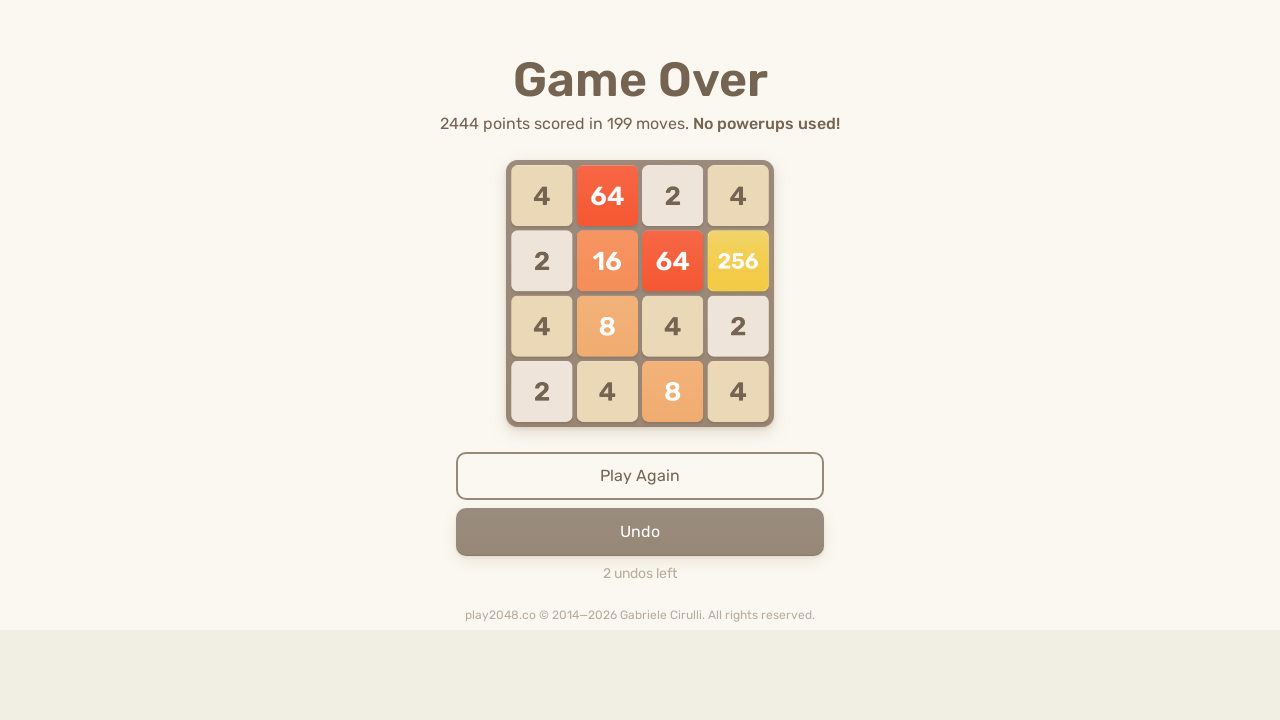

Pressed ArrowLeft key
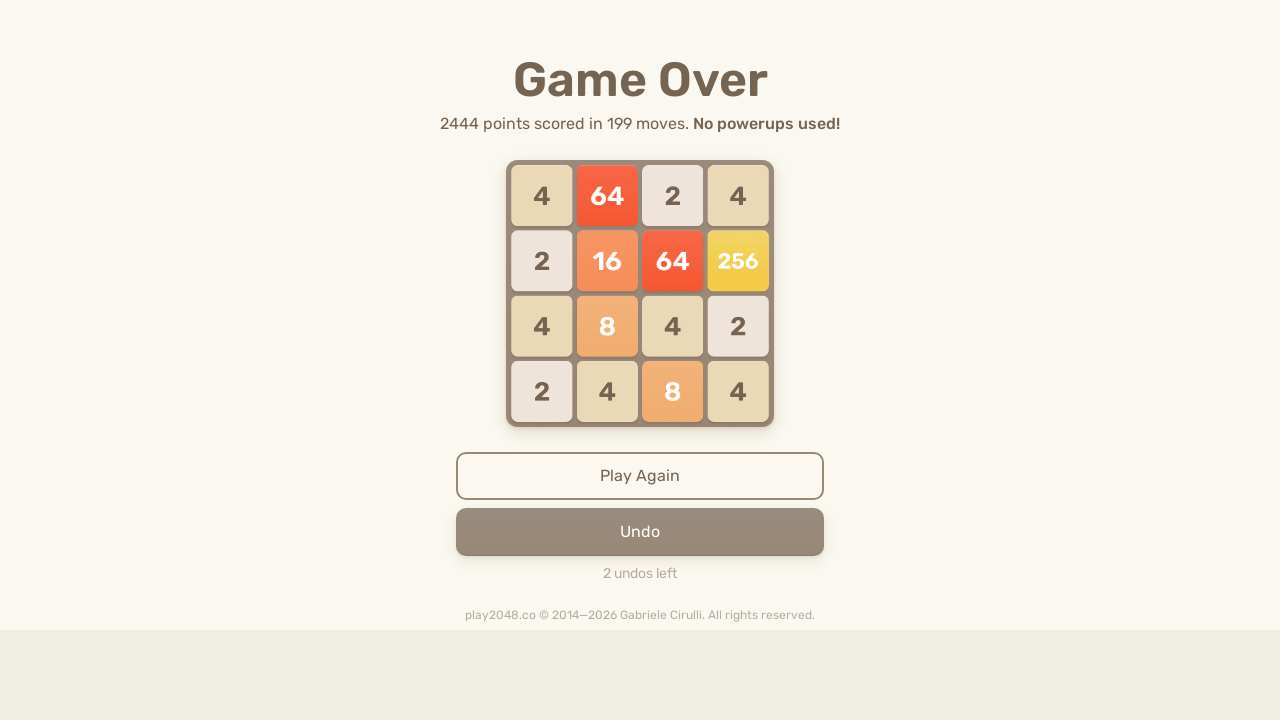

Pressed ArrowUp key
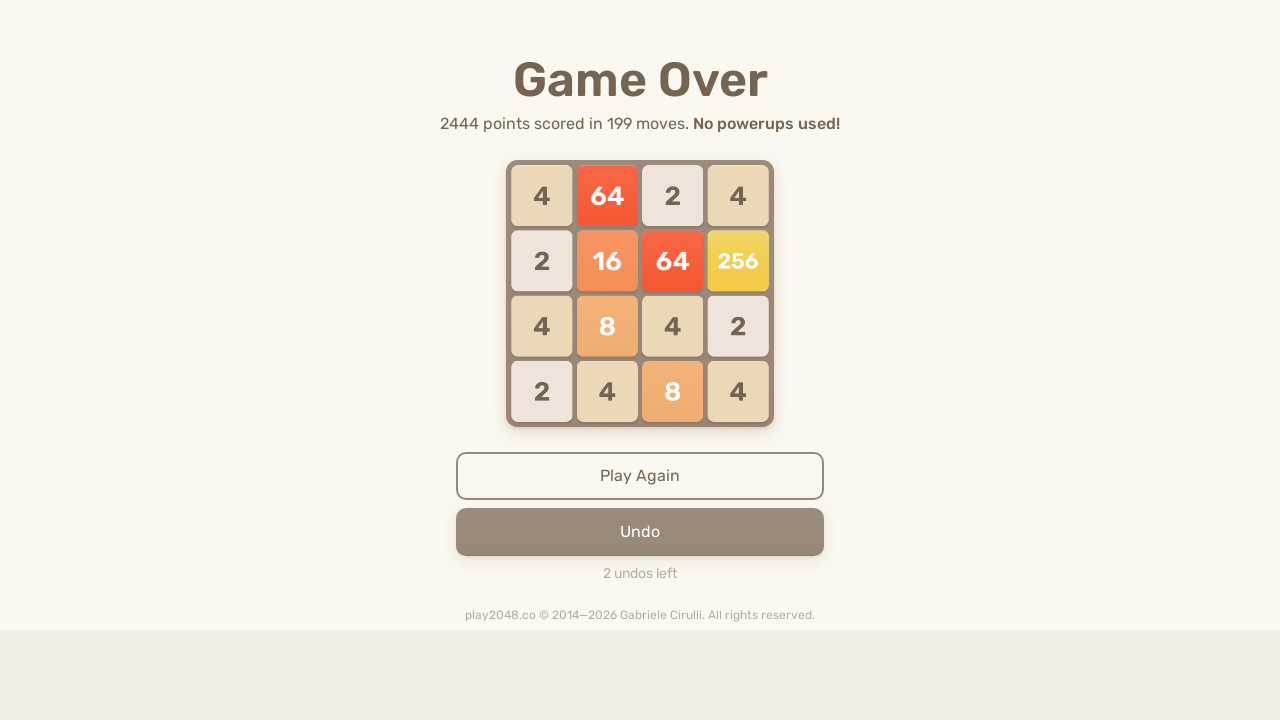

Pressed ArrowRight key
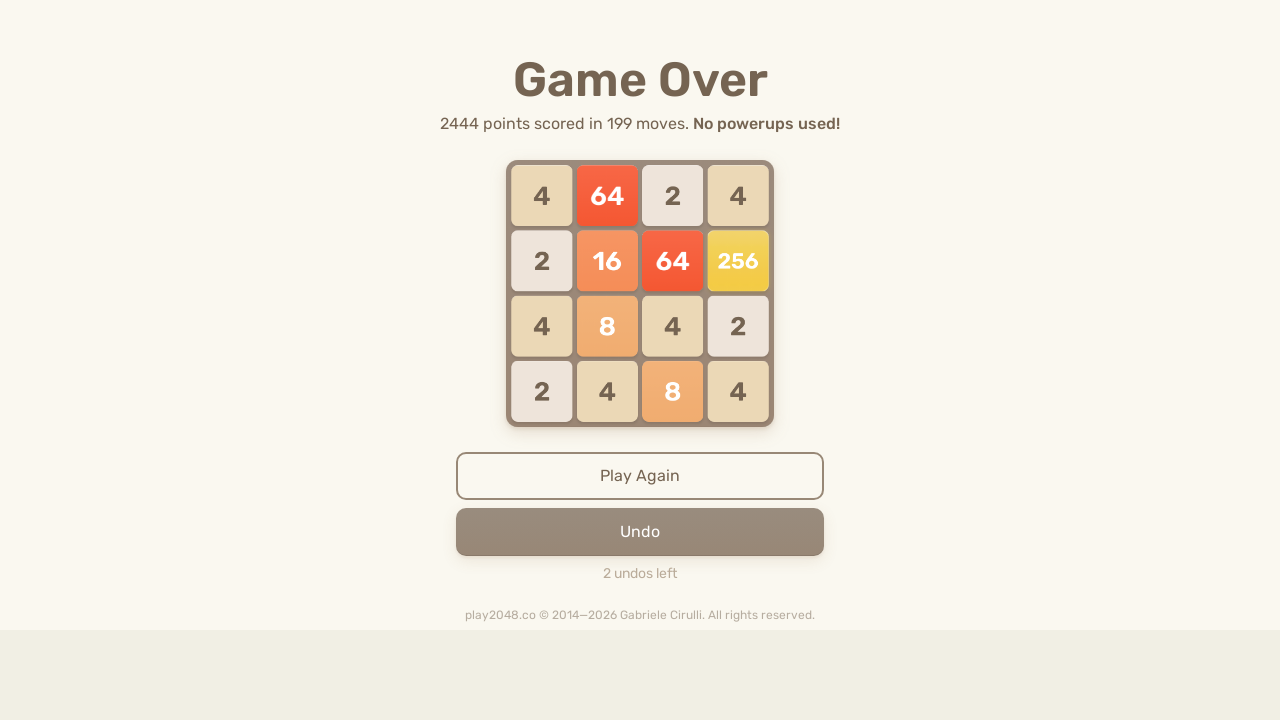

Pressed ArrowDown key
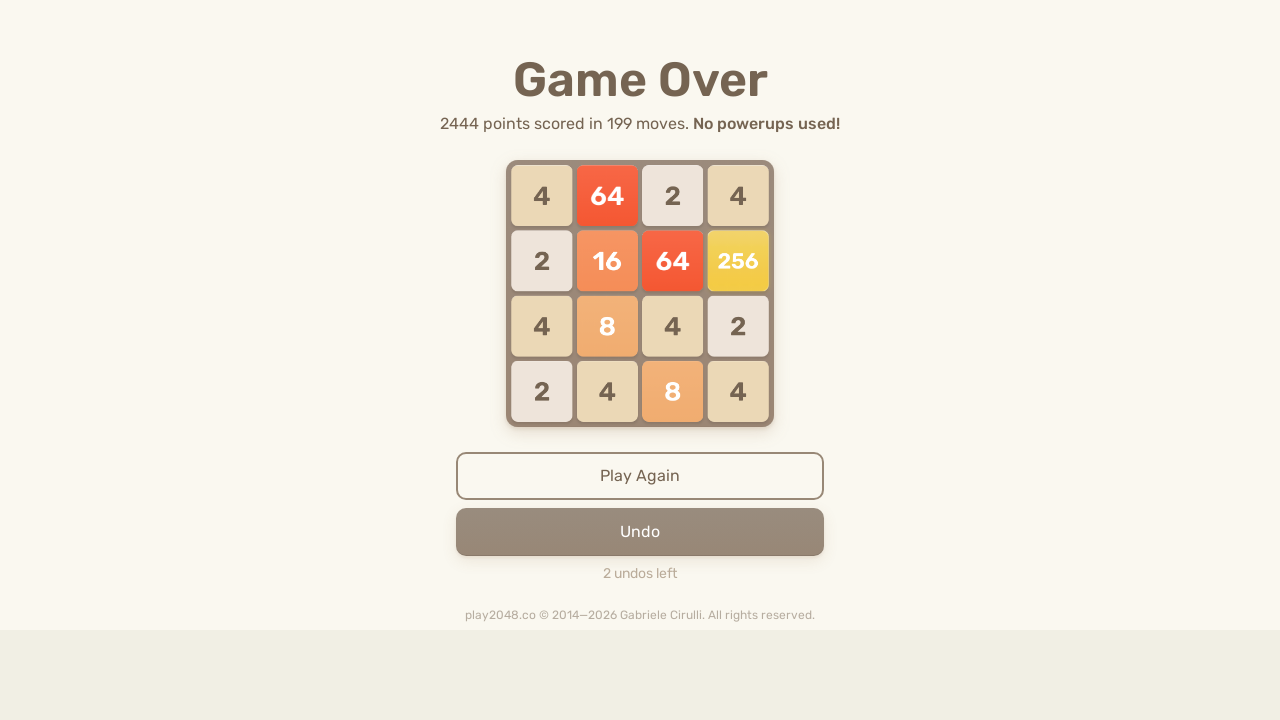

Pressed ArrowLeft key
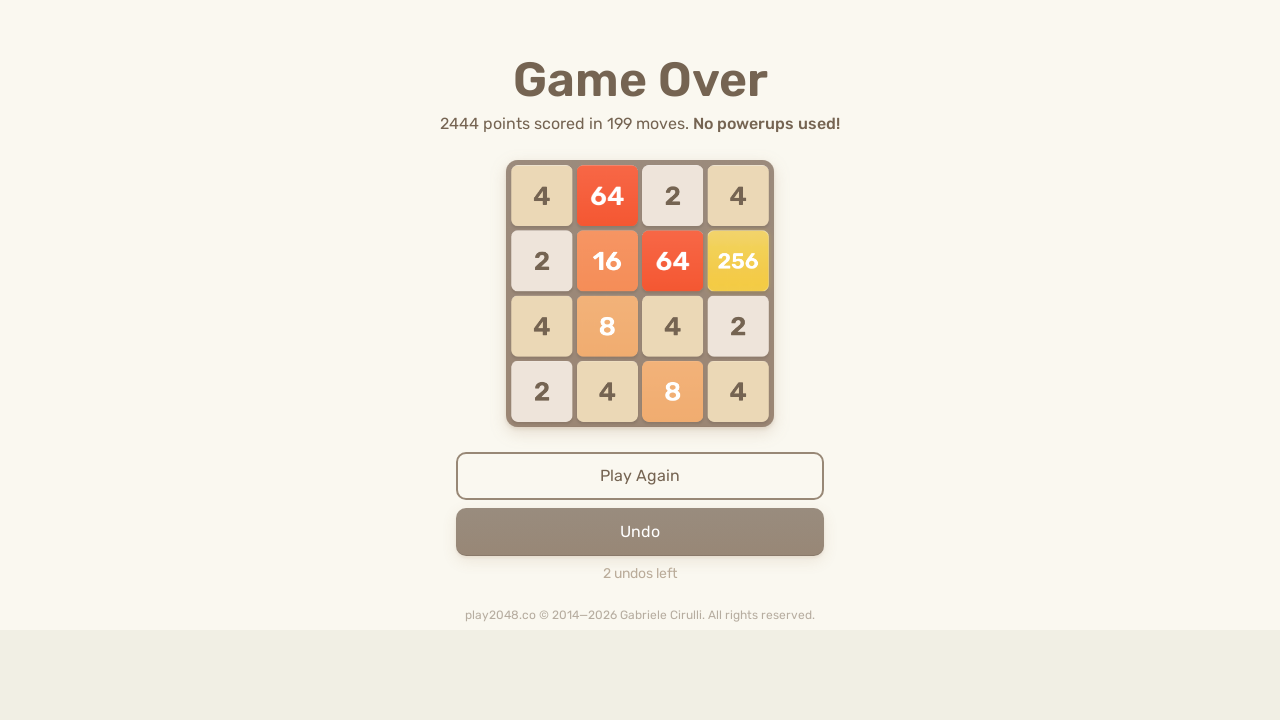

Pressed ArrowUp key
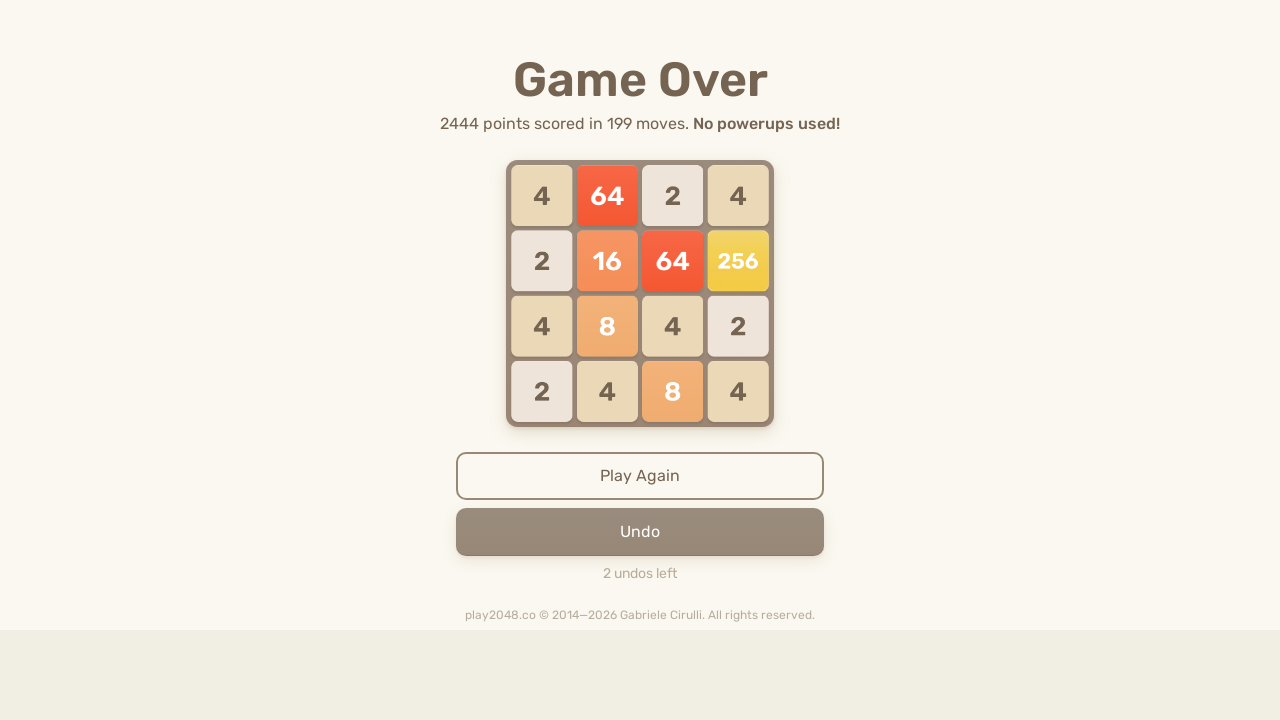

Pressed ArrowRight key
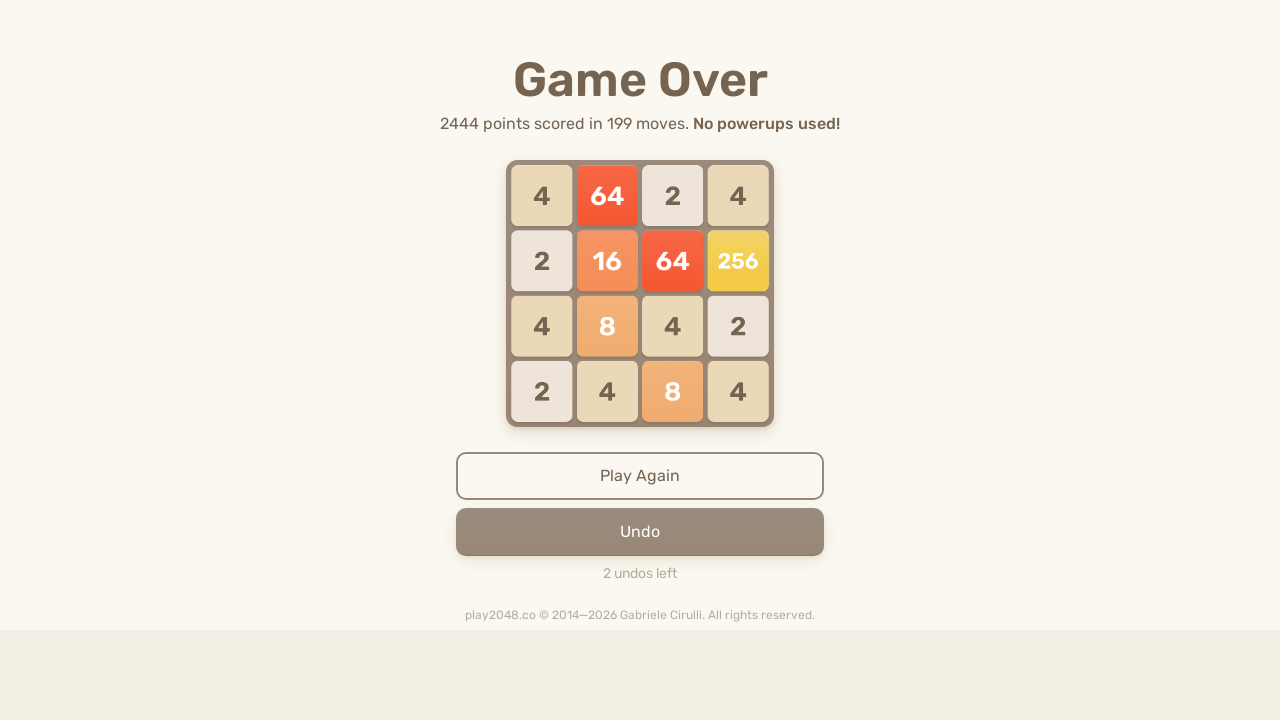

Pressed ArrowDown key
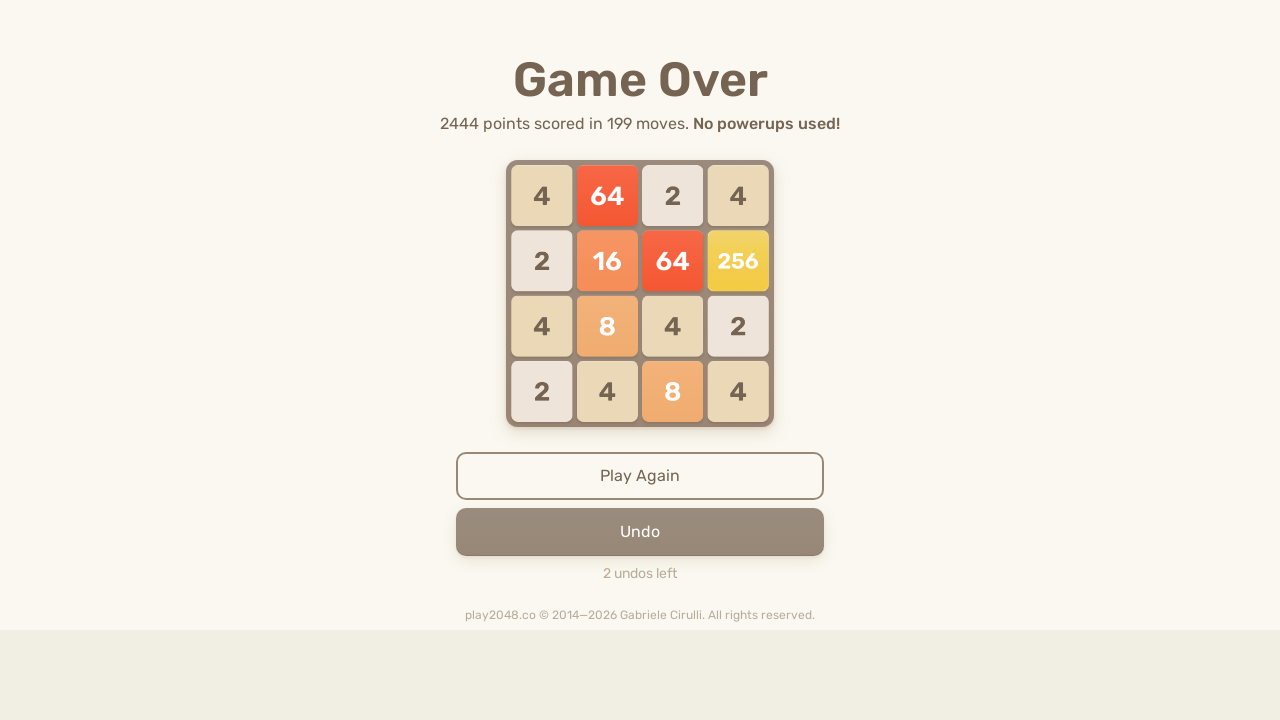

Pressed ArrowLeft key
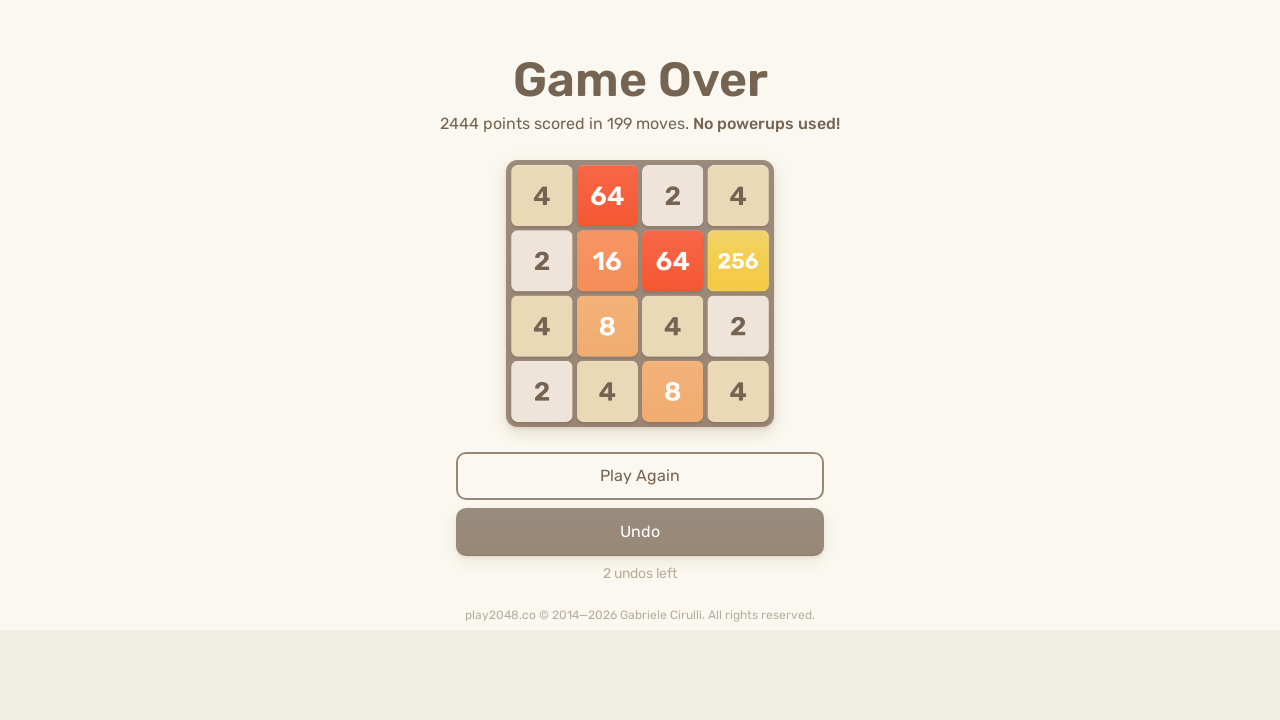

Pressed ArrowUp key
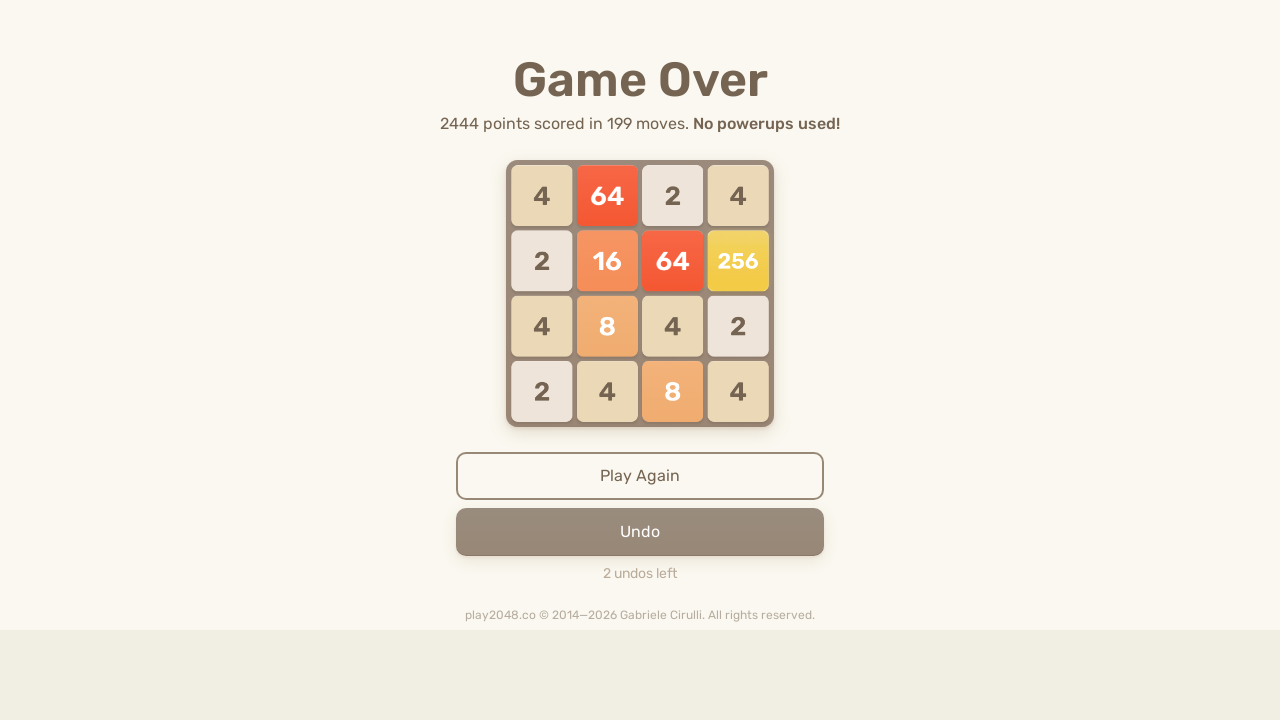

Pressed ArrowRight key
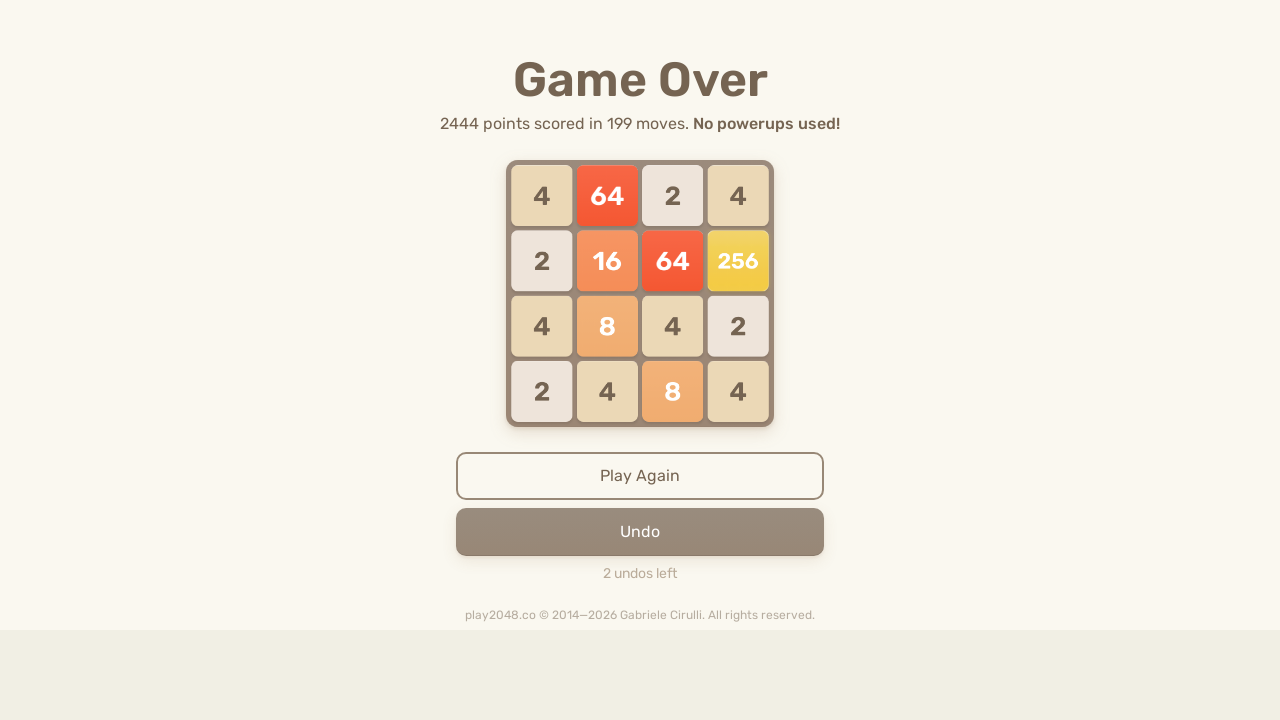

Pressed ArrowDown key
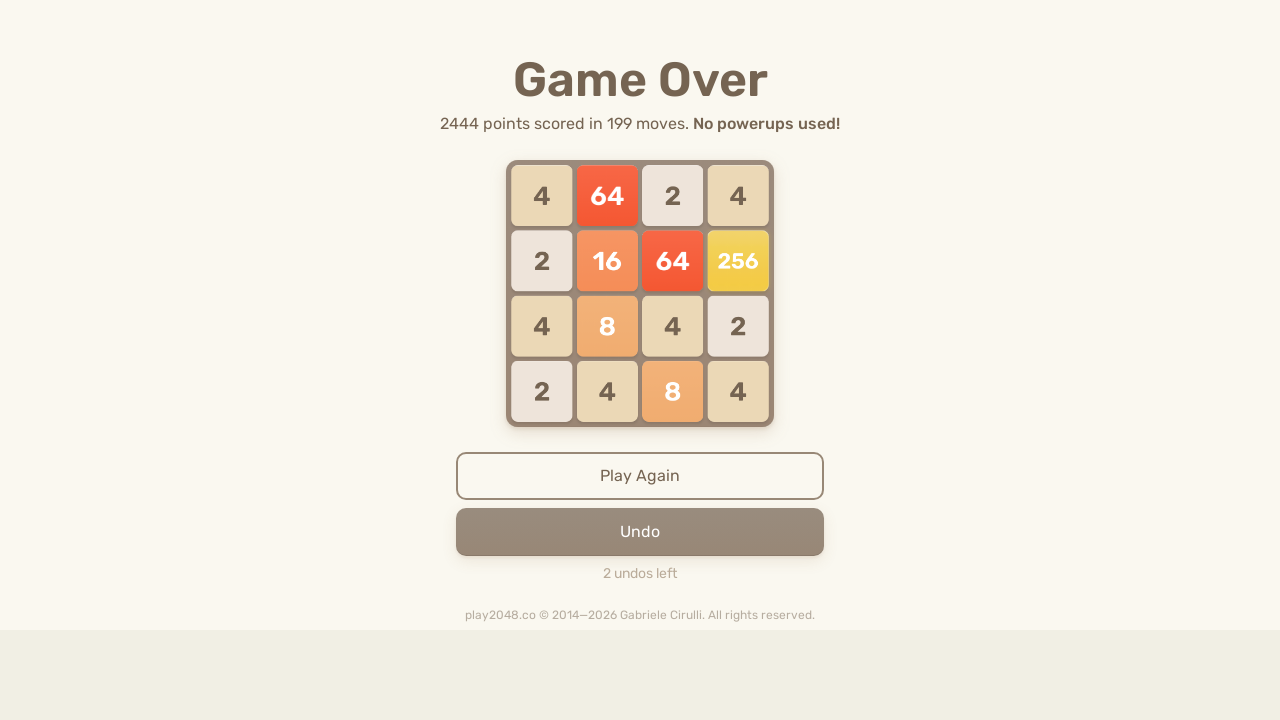

Pressed ArrowLeft key
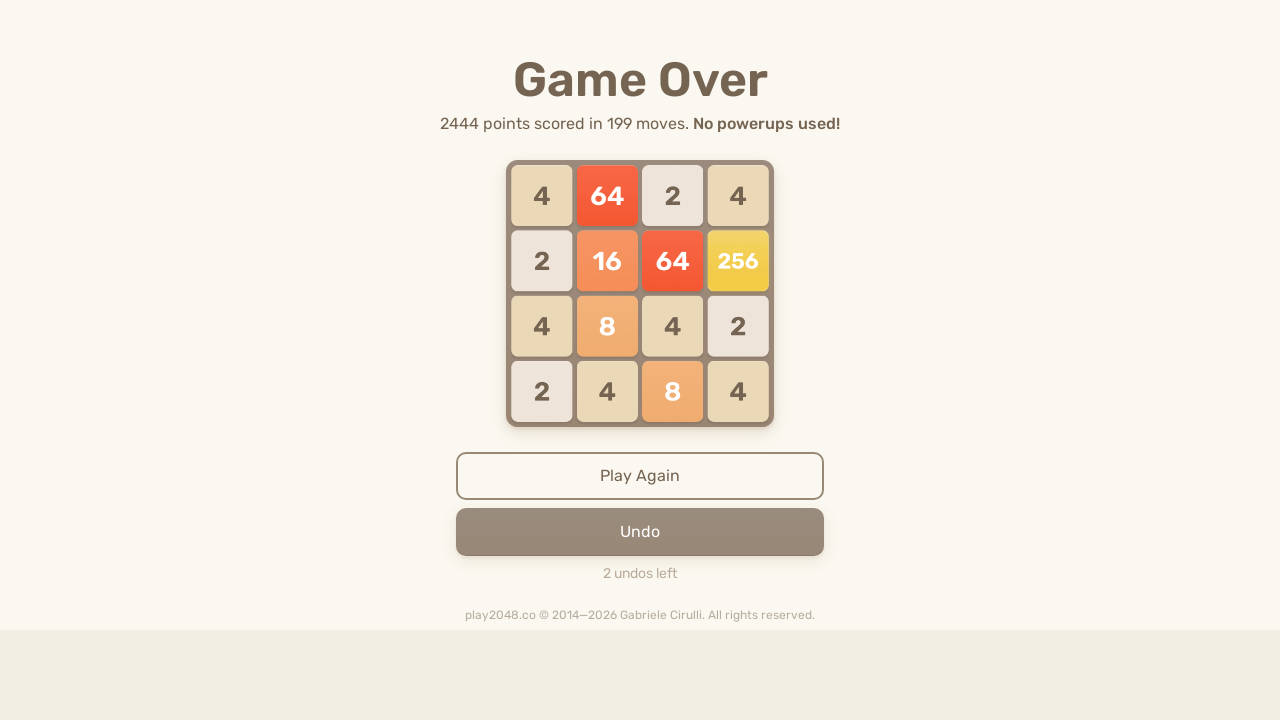

Pressed ArrowUp key
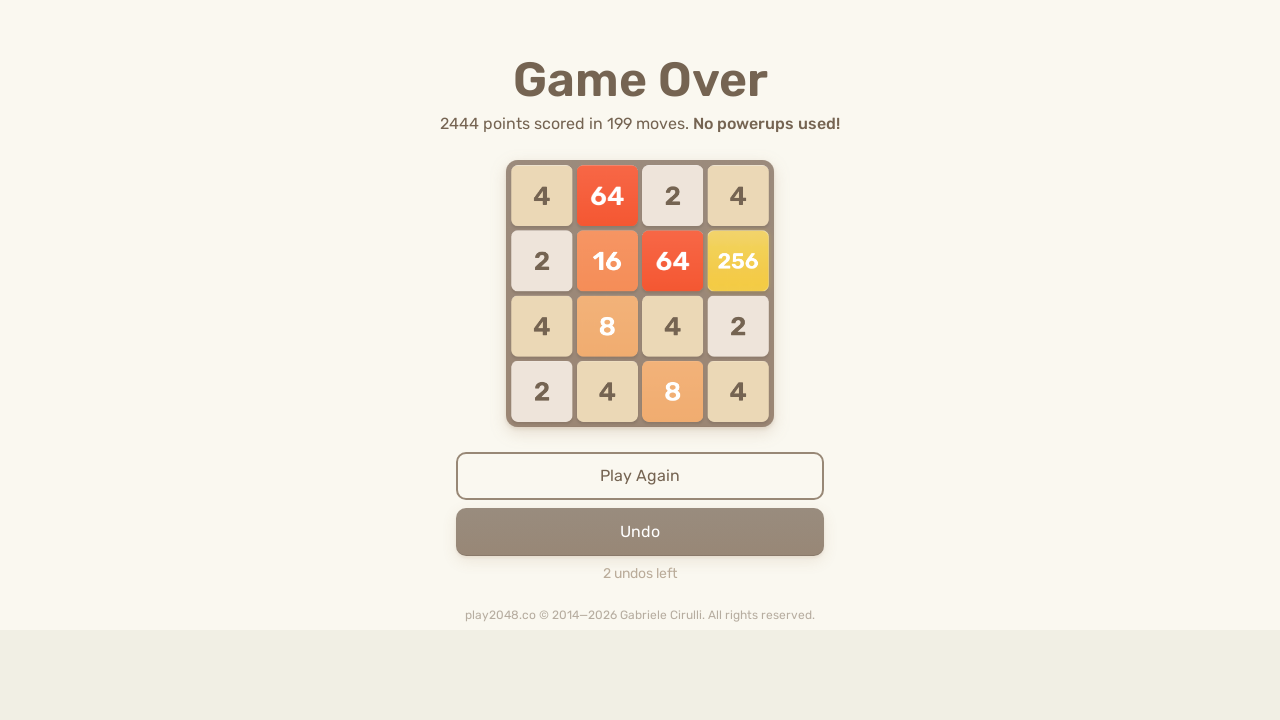

Pressed ArrowRight key
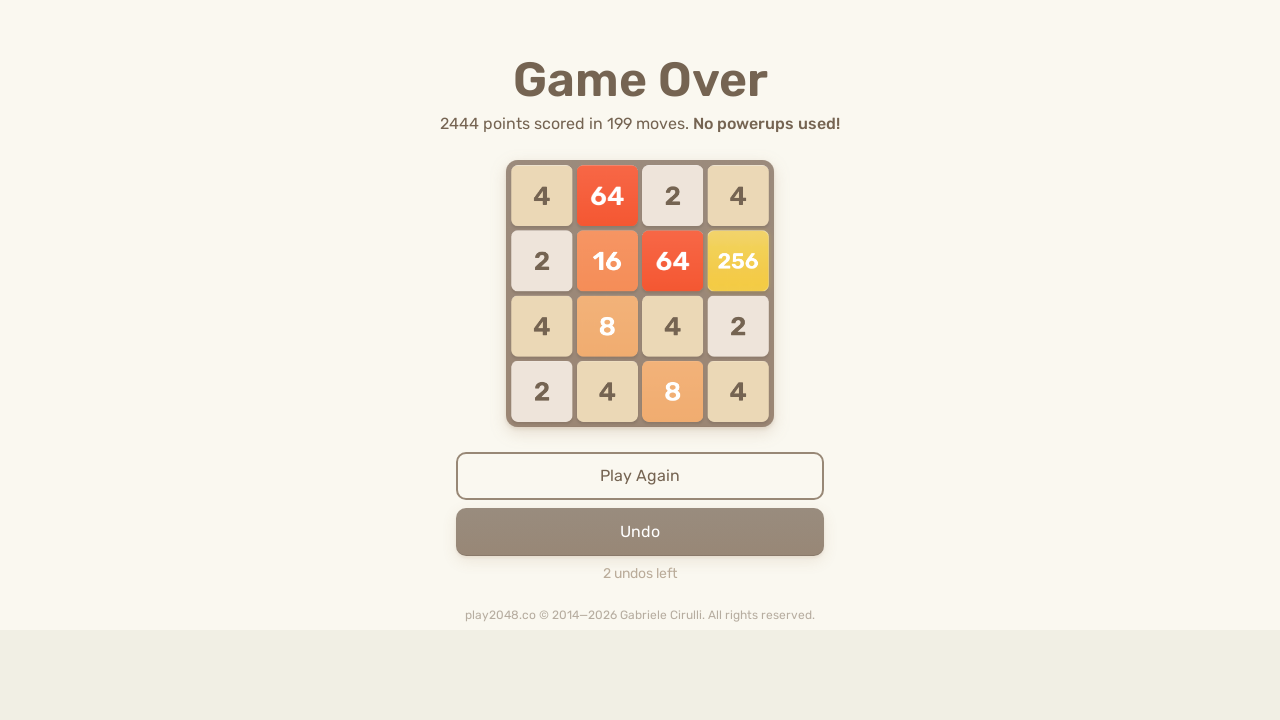

Pressed ArrowDown key
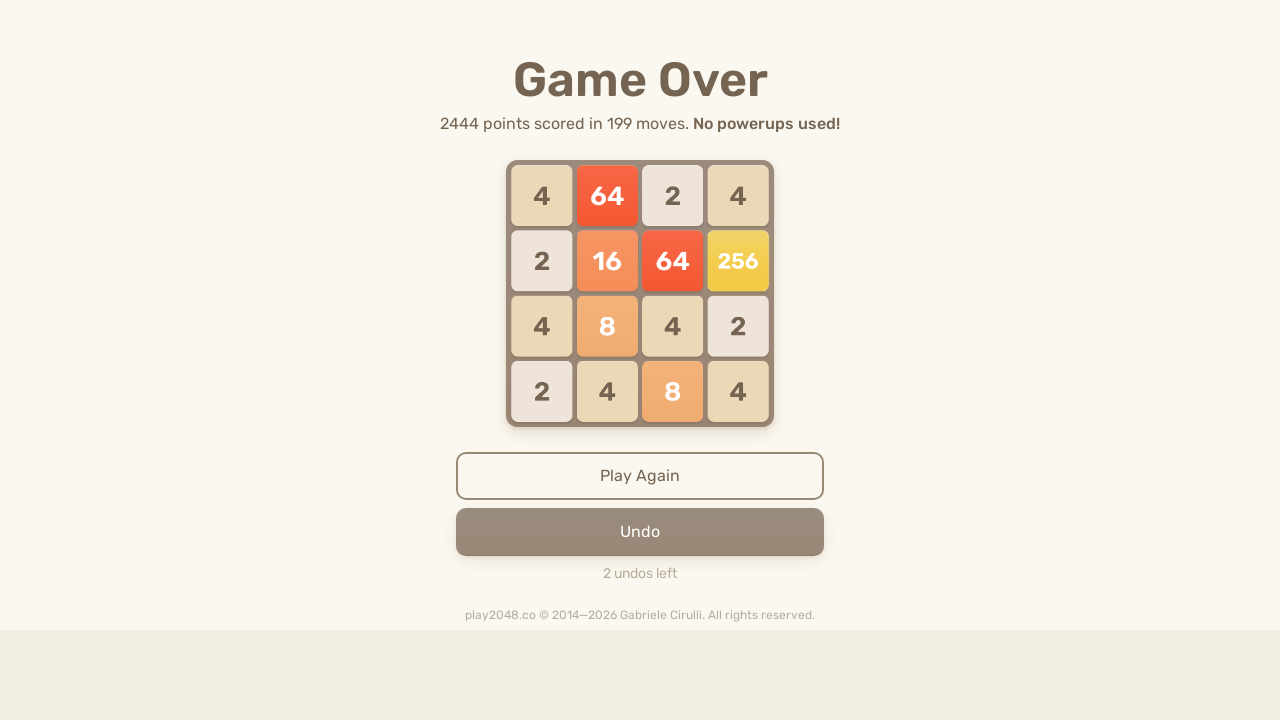

Pressed ArrowLeft key
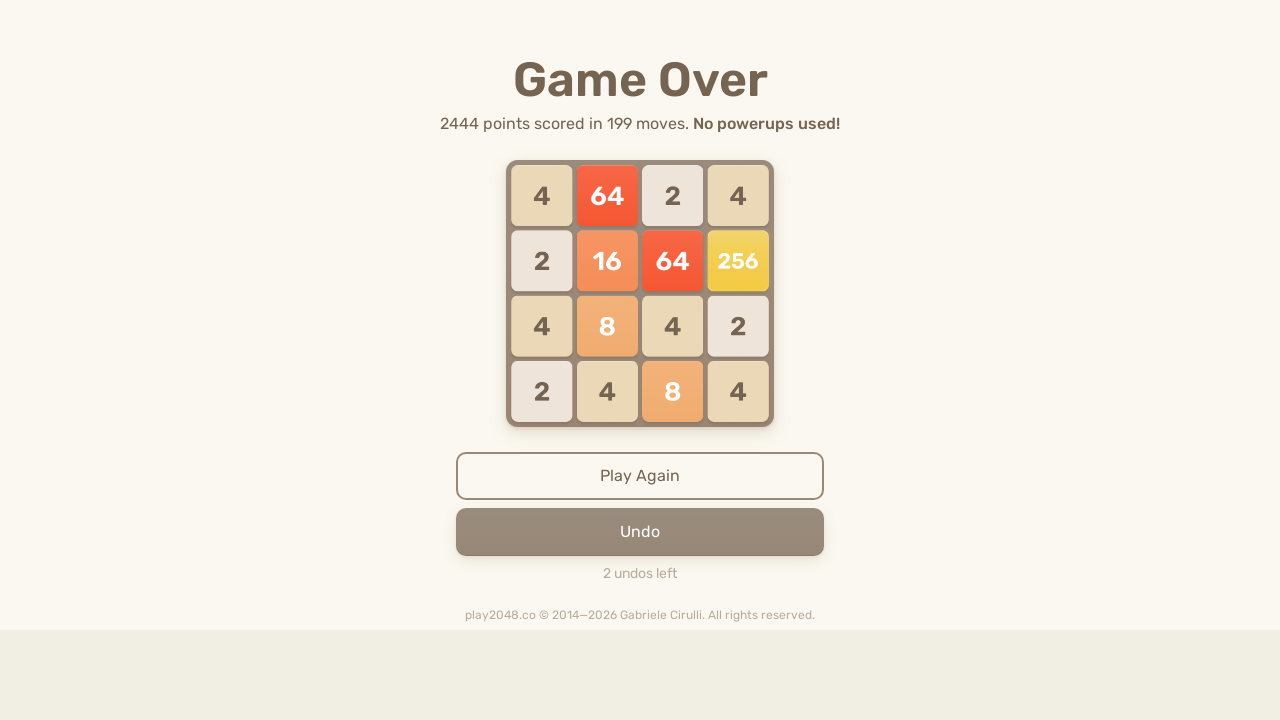

Pressed ArrowUp key
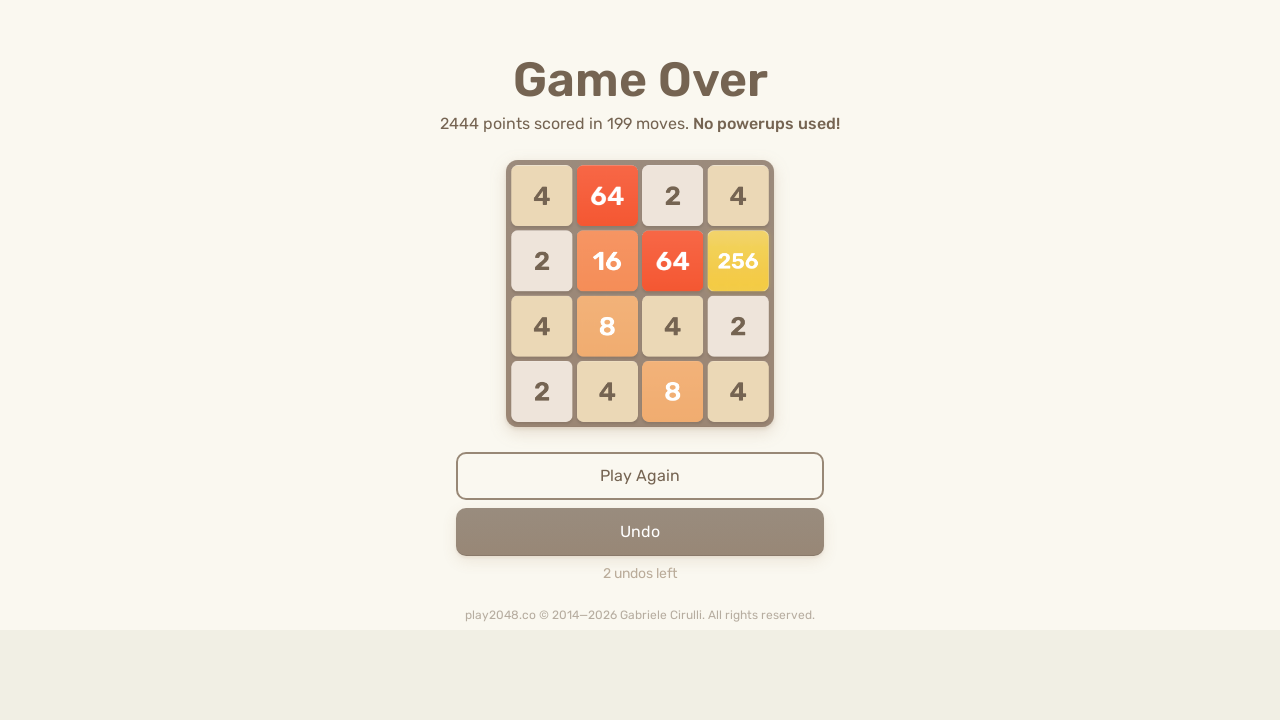

Pressed ArrowRight key
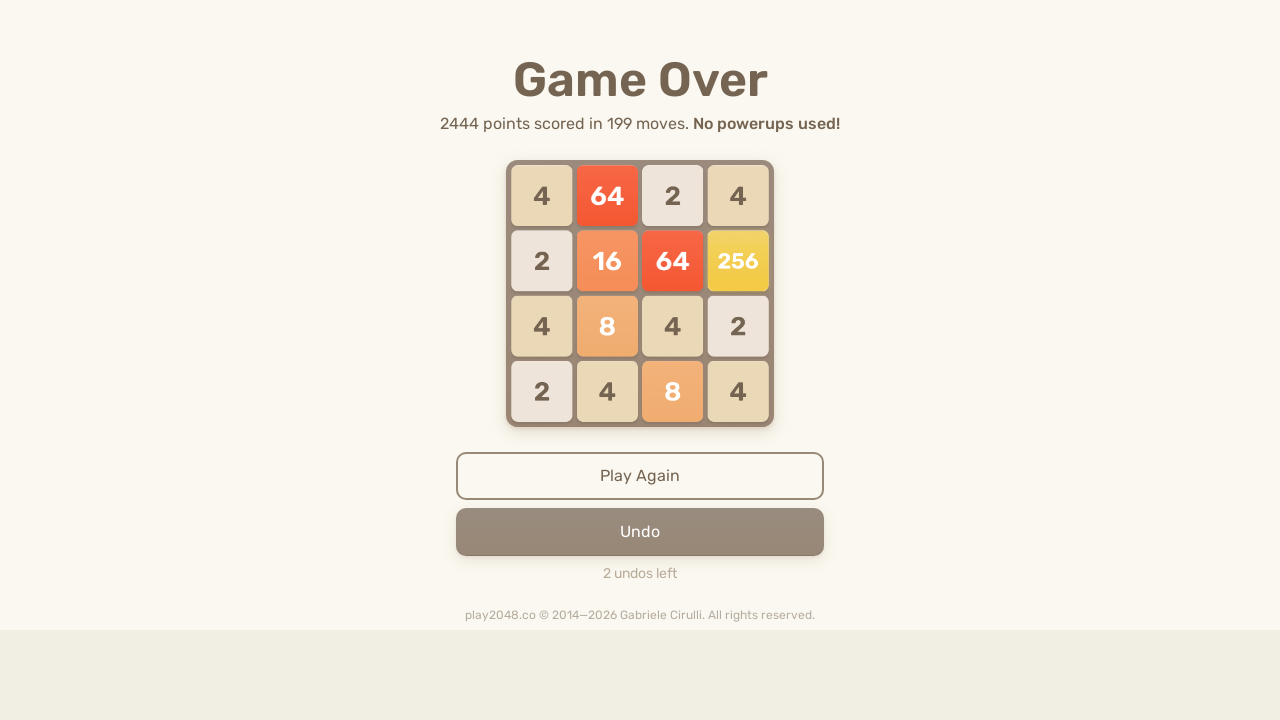

Pressed ArrowDown key
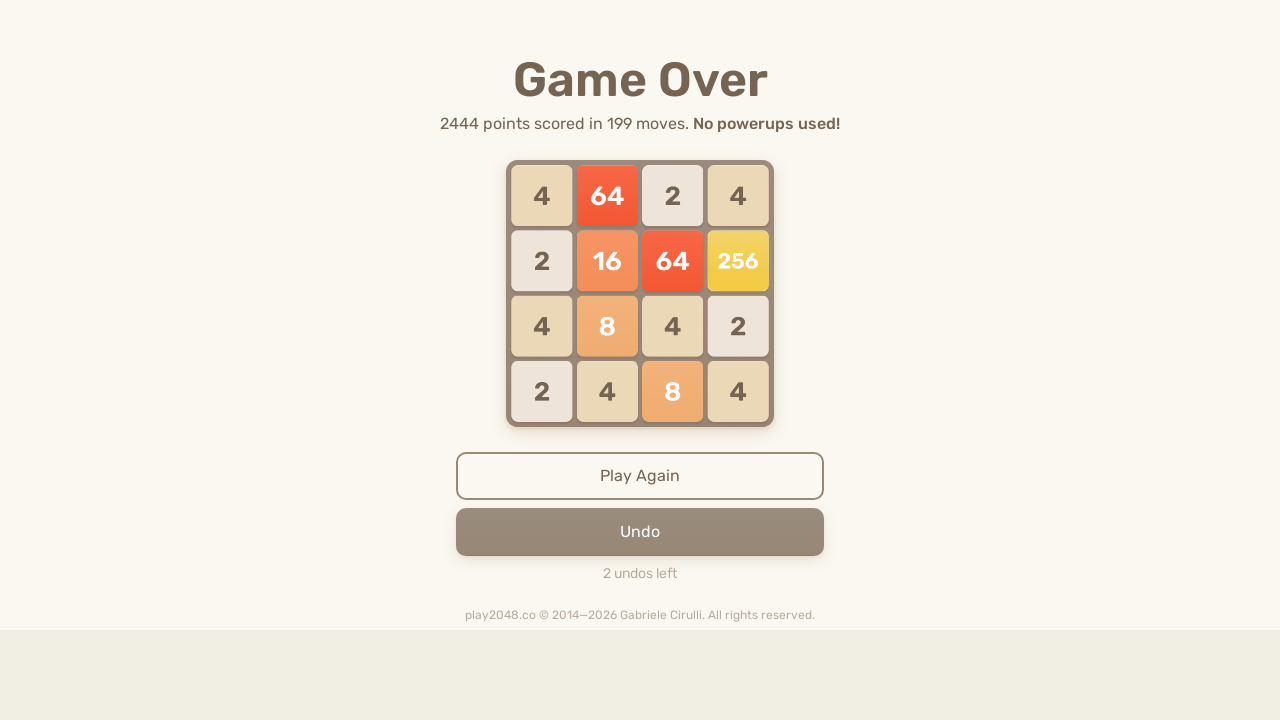

Pressed ArrowLeft key
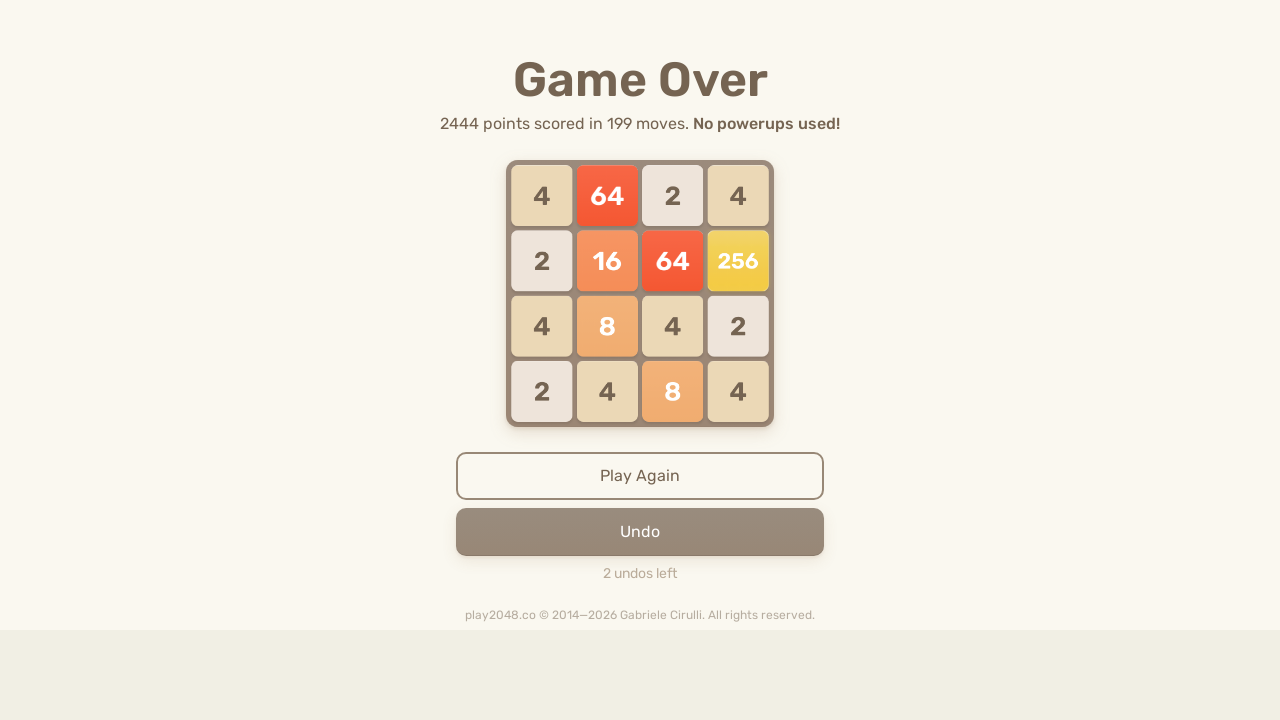

Pressed ArrowUp key
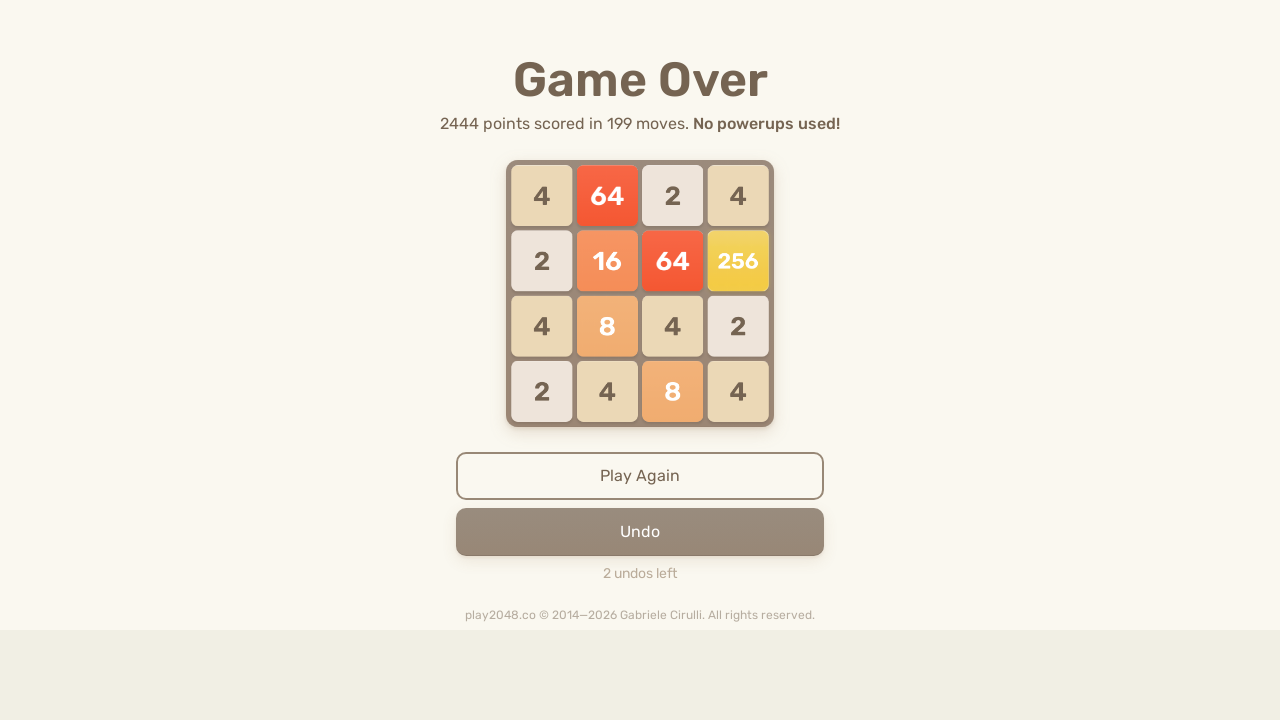

Pressed ArrowRight key
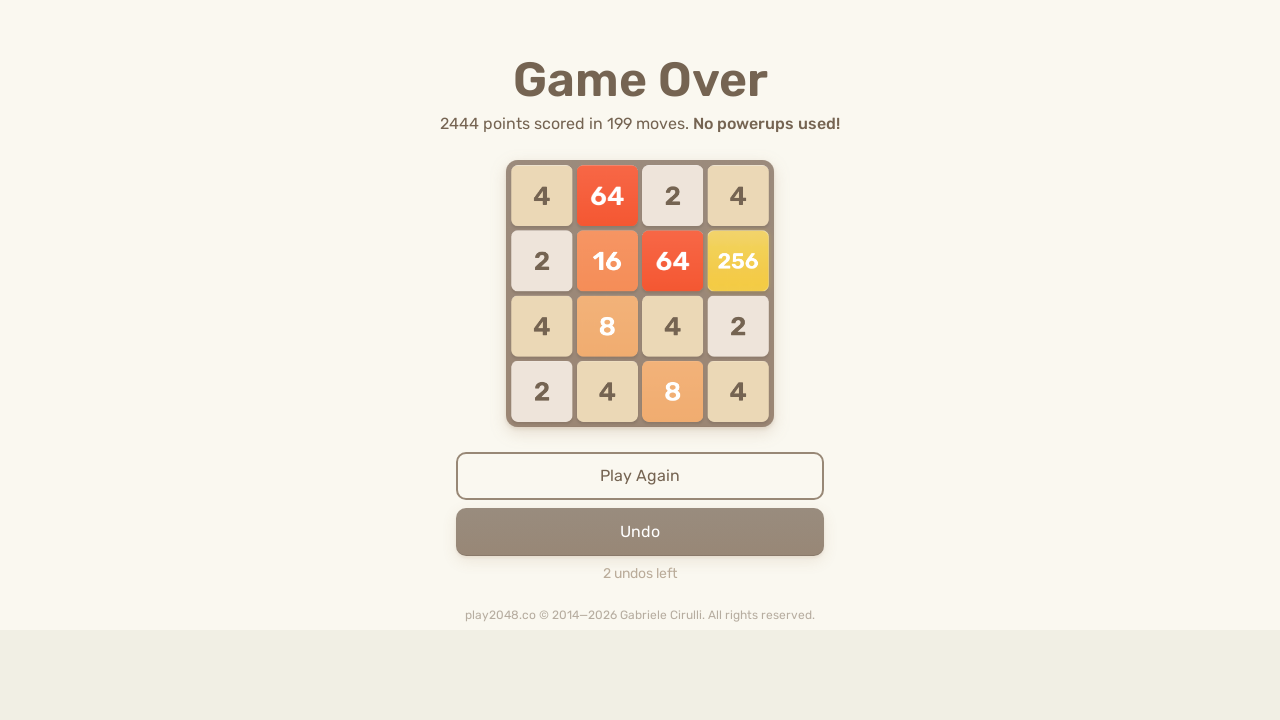

Pressed ArrowDown key
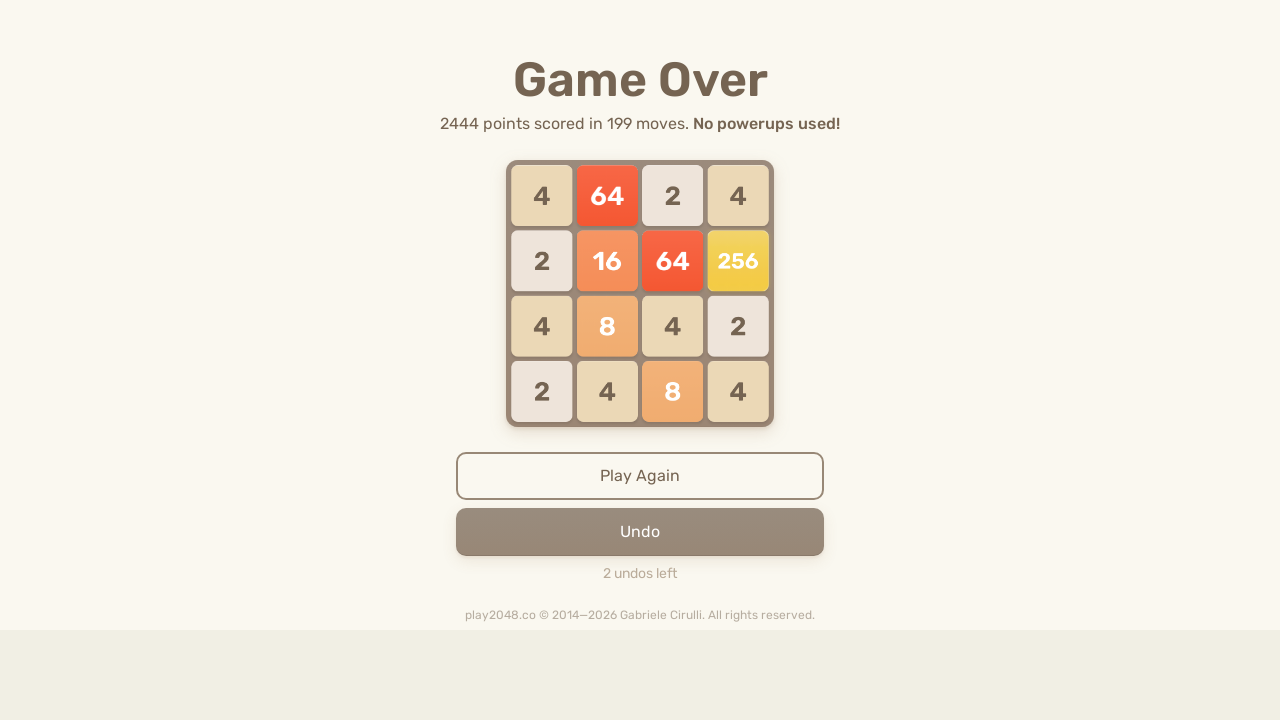

Pressed ArrowLeft key
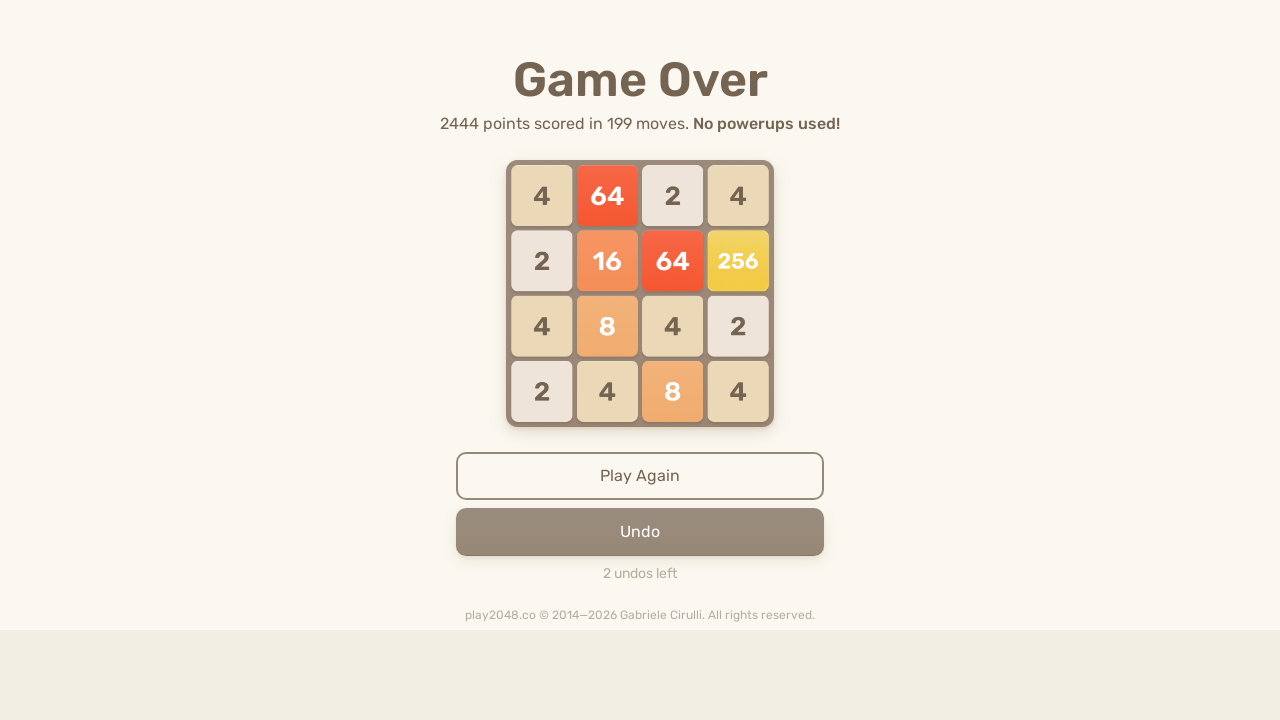

Pressed ArrowUp key
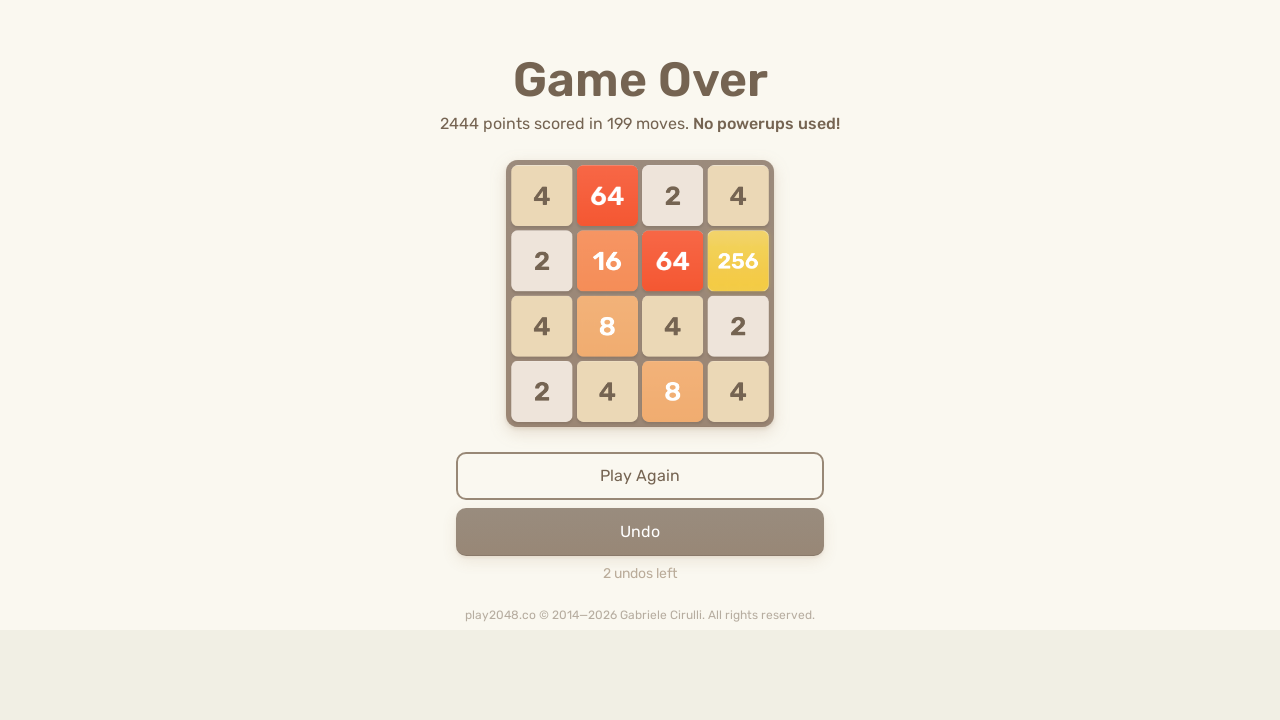

Pressed ArrowRight key
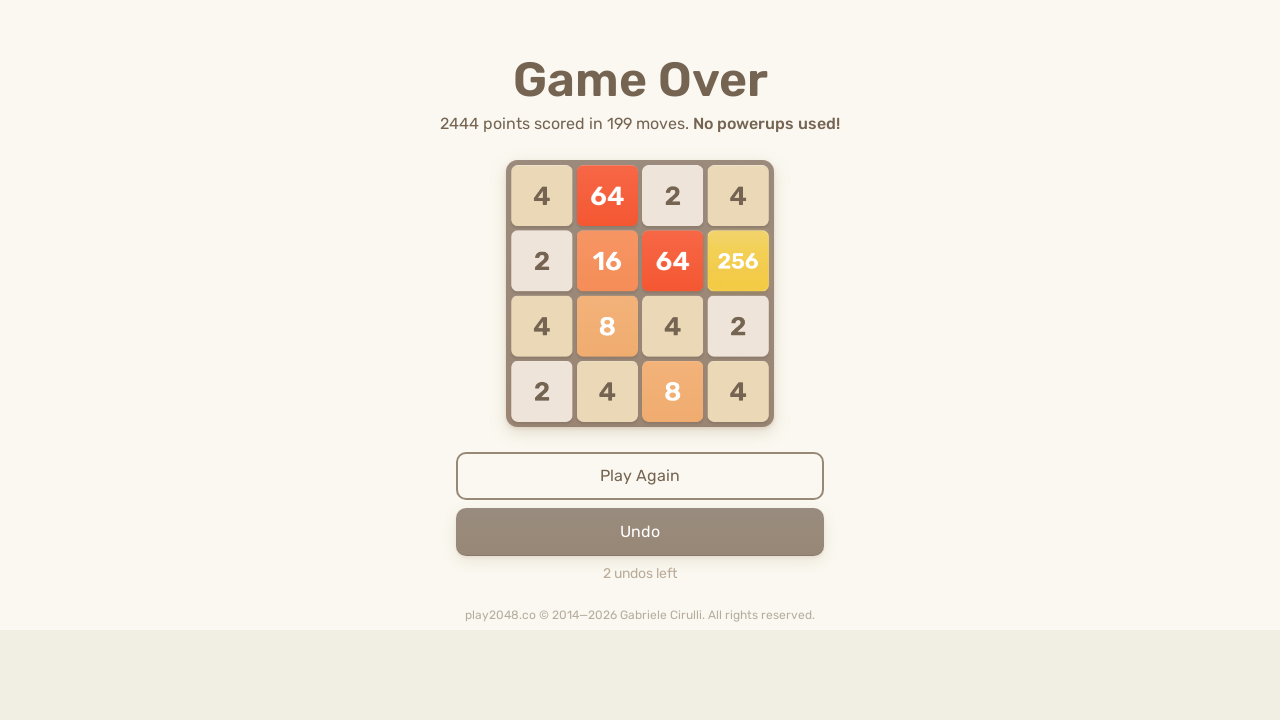

Pressed ArrowDown key
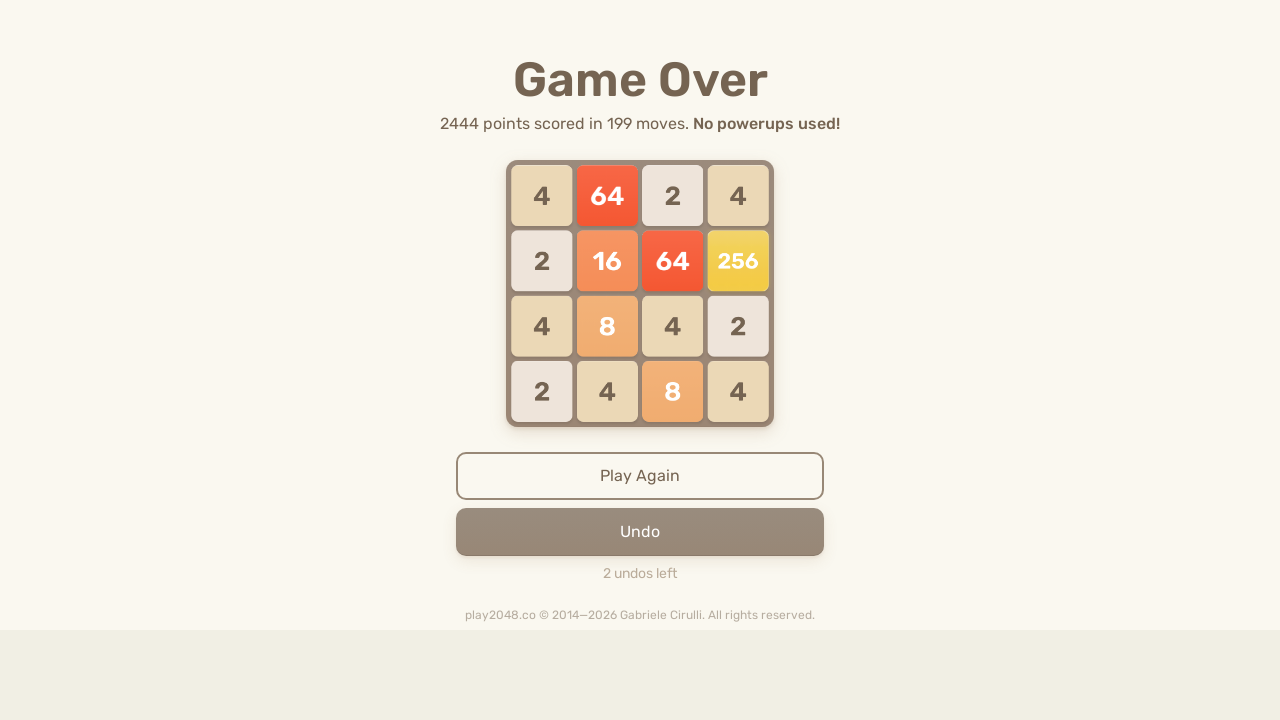

Pressed ArrowLeft key
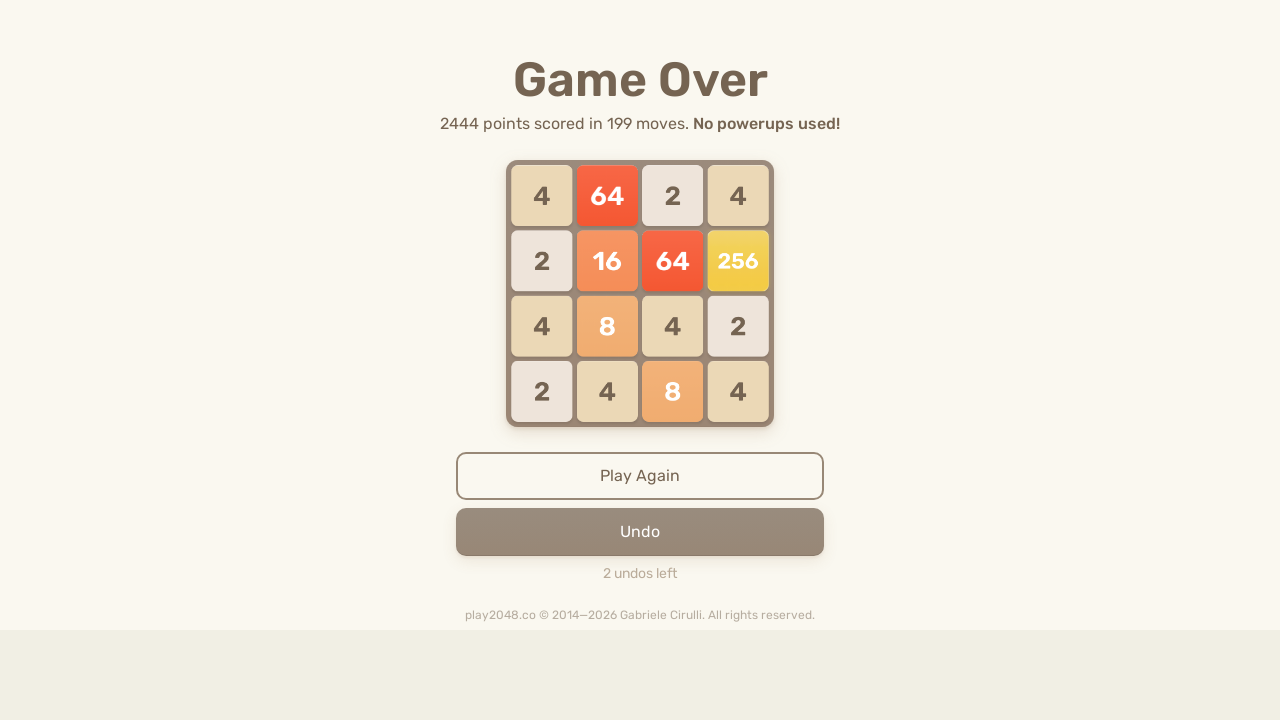

Pressed ArrowUp key
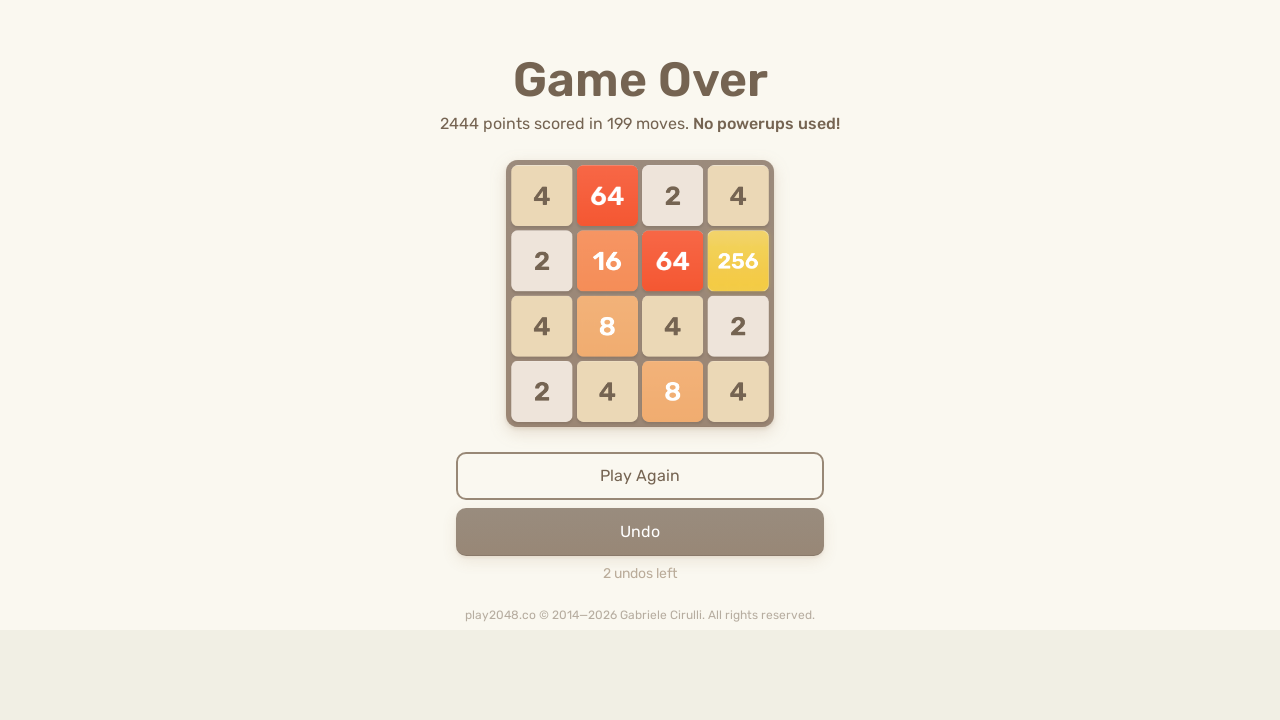

Pressed ArrowRight key
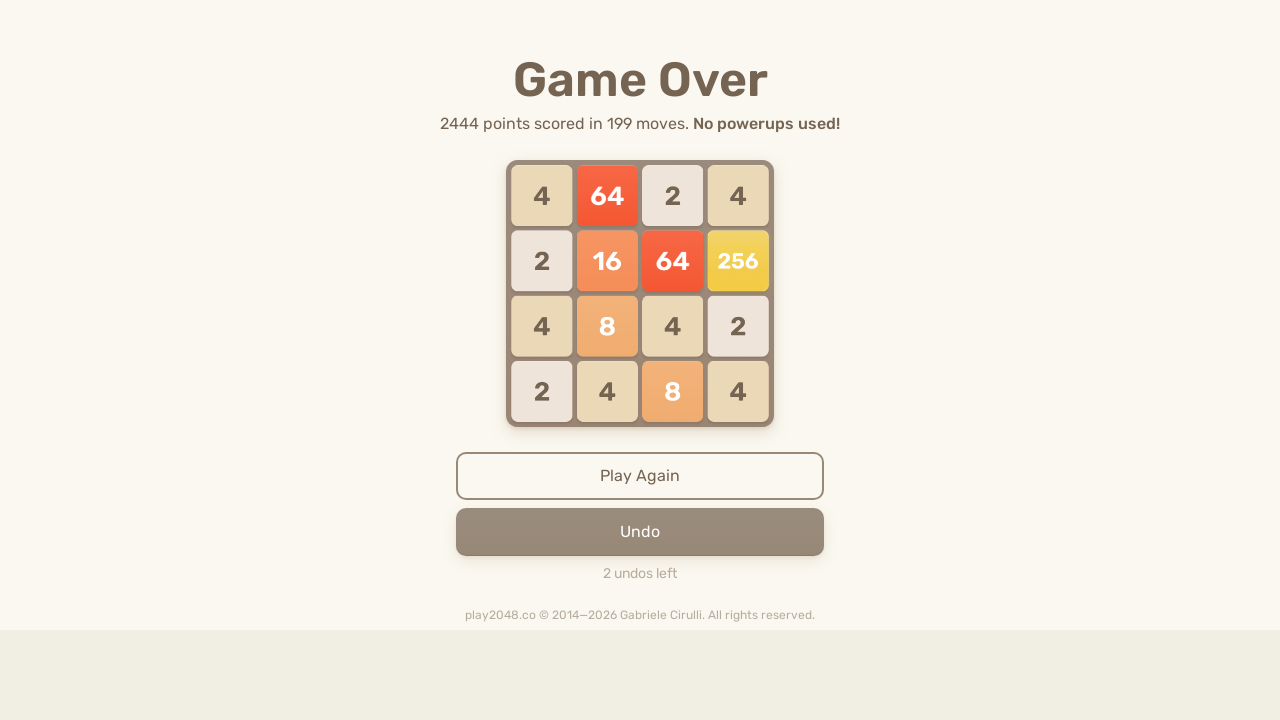

Pressed ArrowDown key
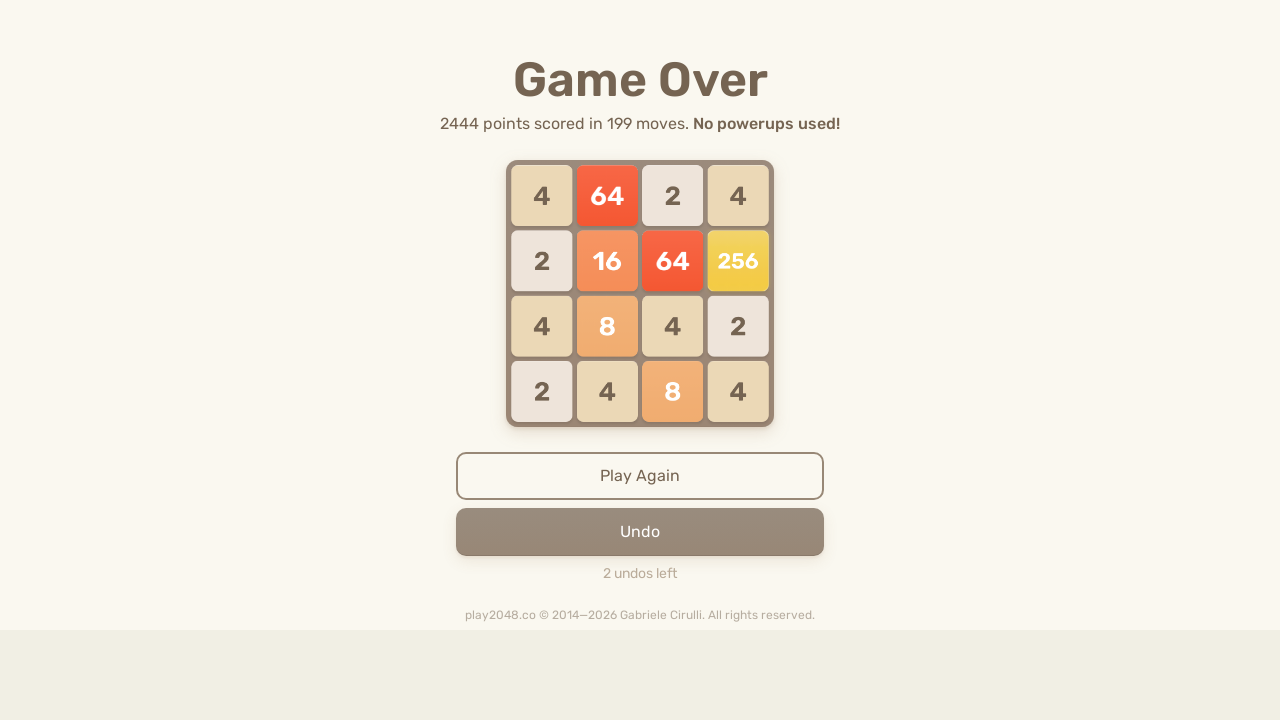

Pressed ArrowLeft key
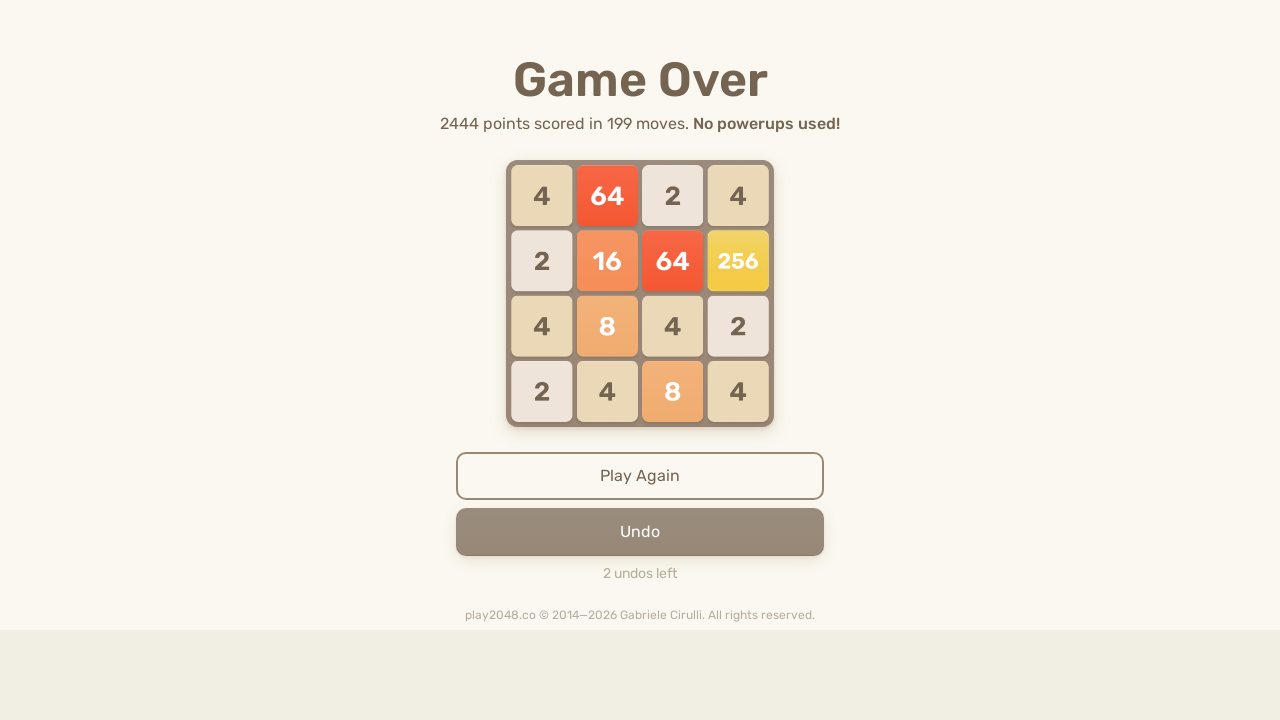

Pressed ArrowUp key
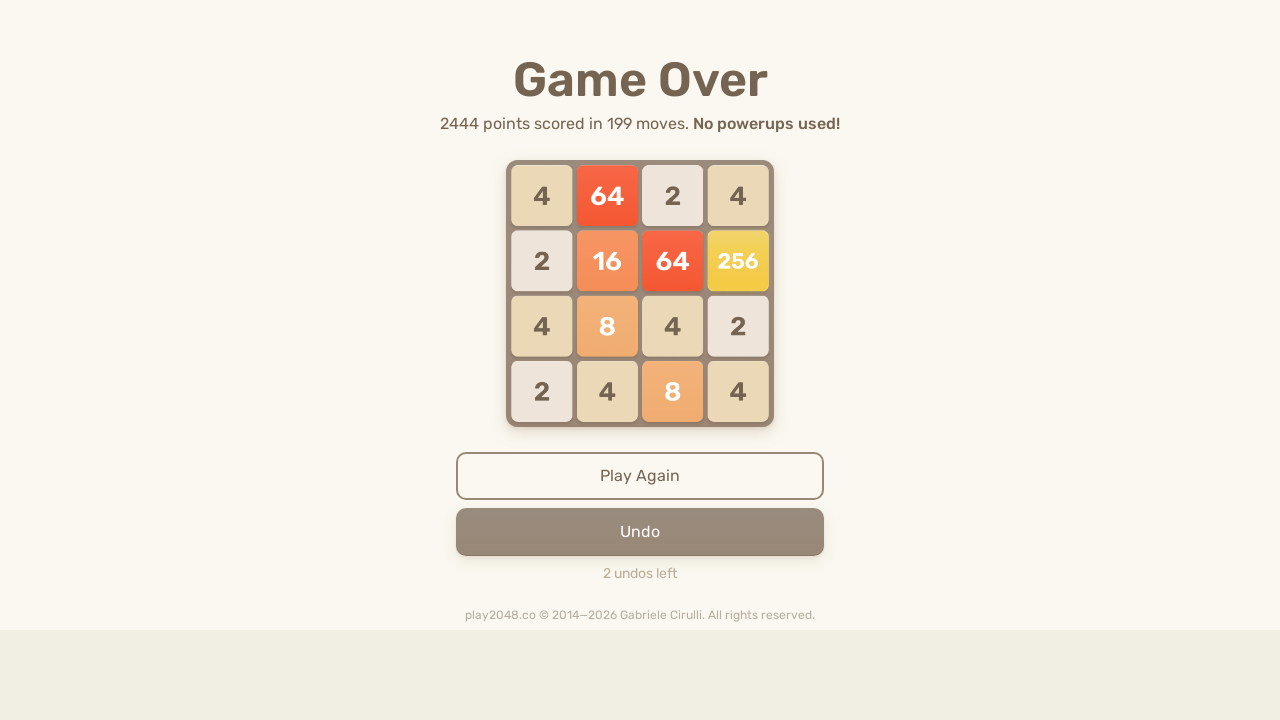

Pressed ArrowRight key
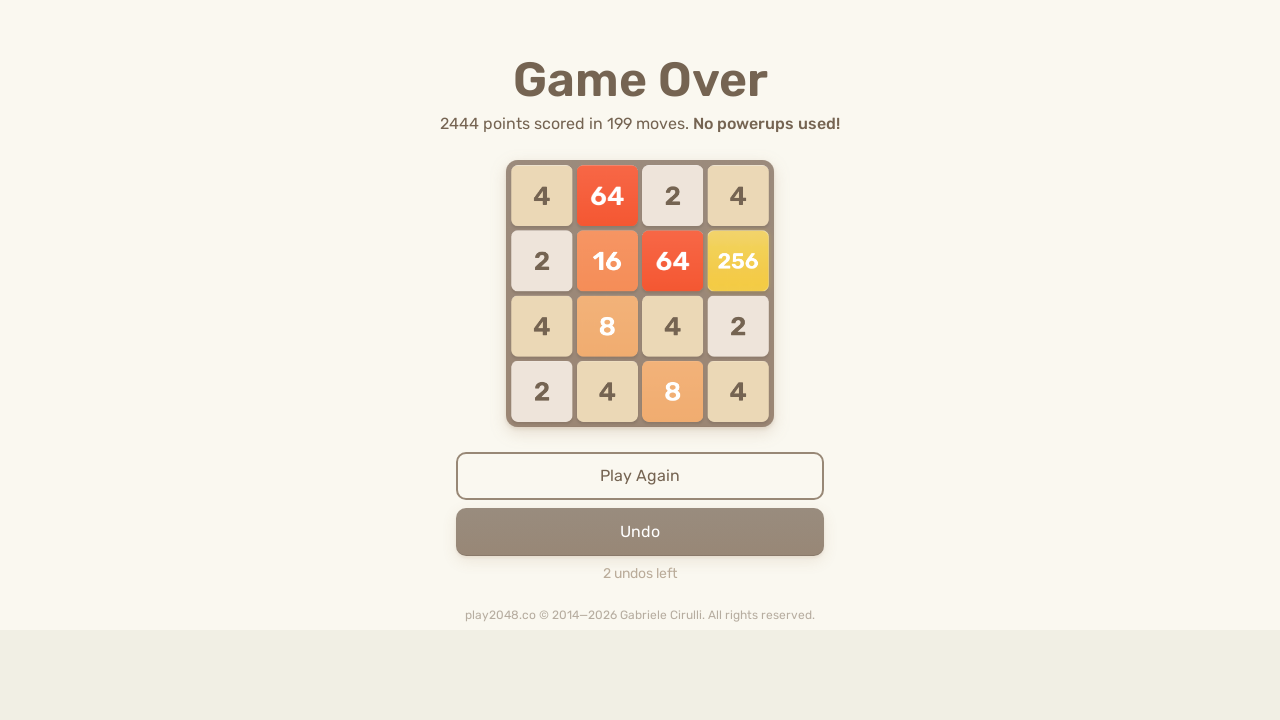

Pressed ArrowDown key
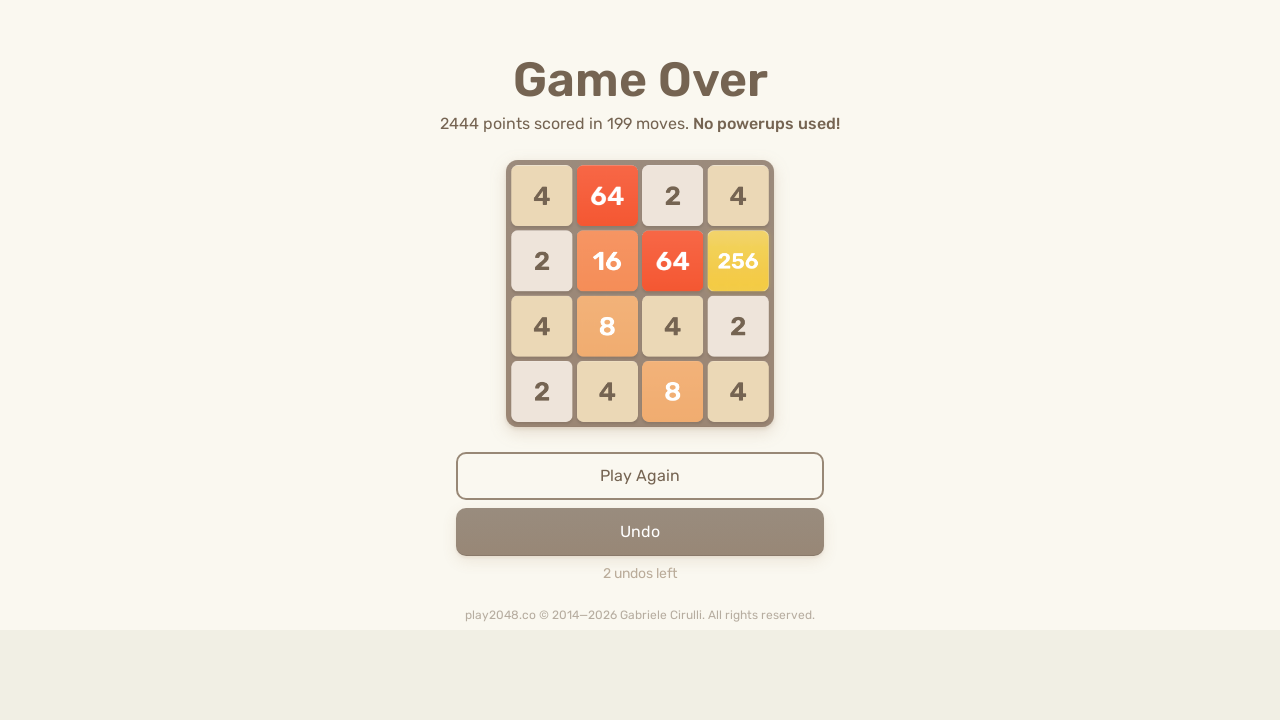

Pressed ArrowLeft key
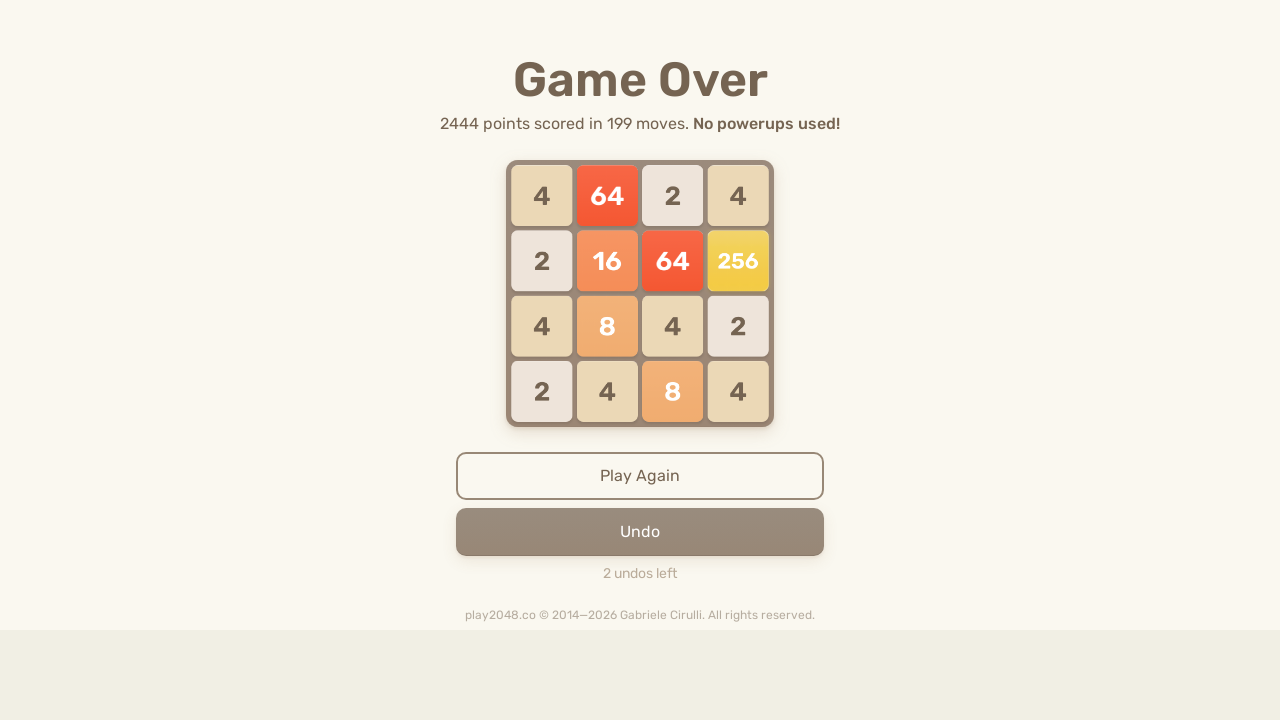

Pressed ArrowUp key
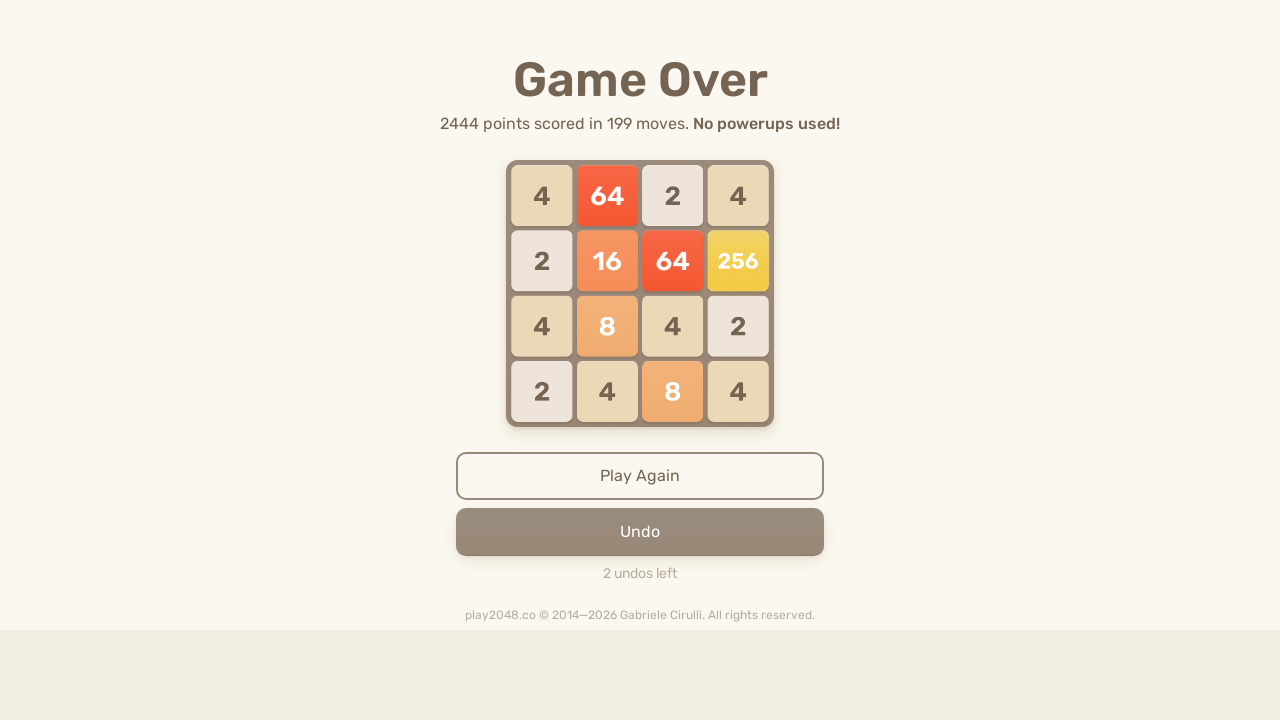

Pressed ArrowRight key
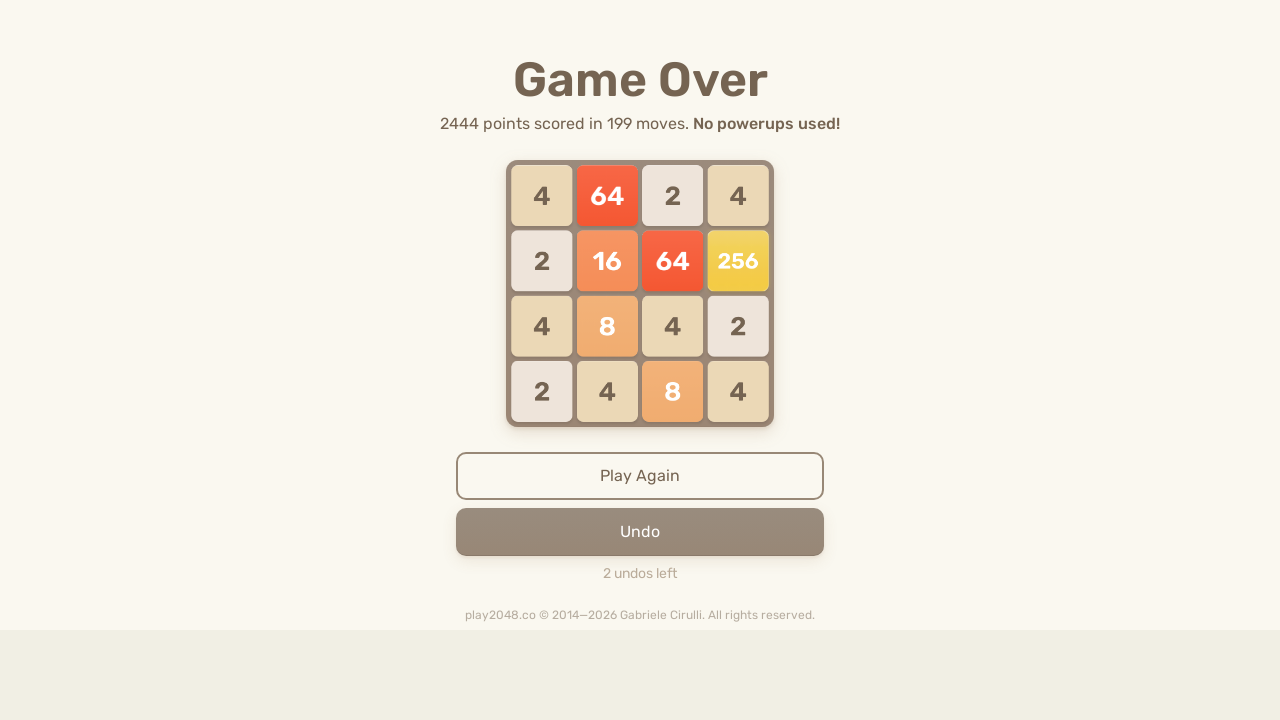

Pressed ArrowDown key
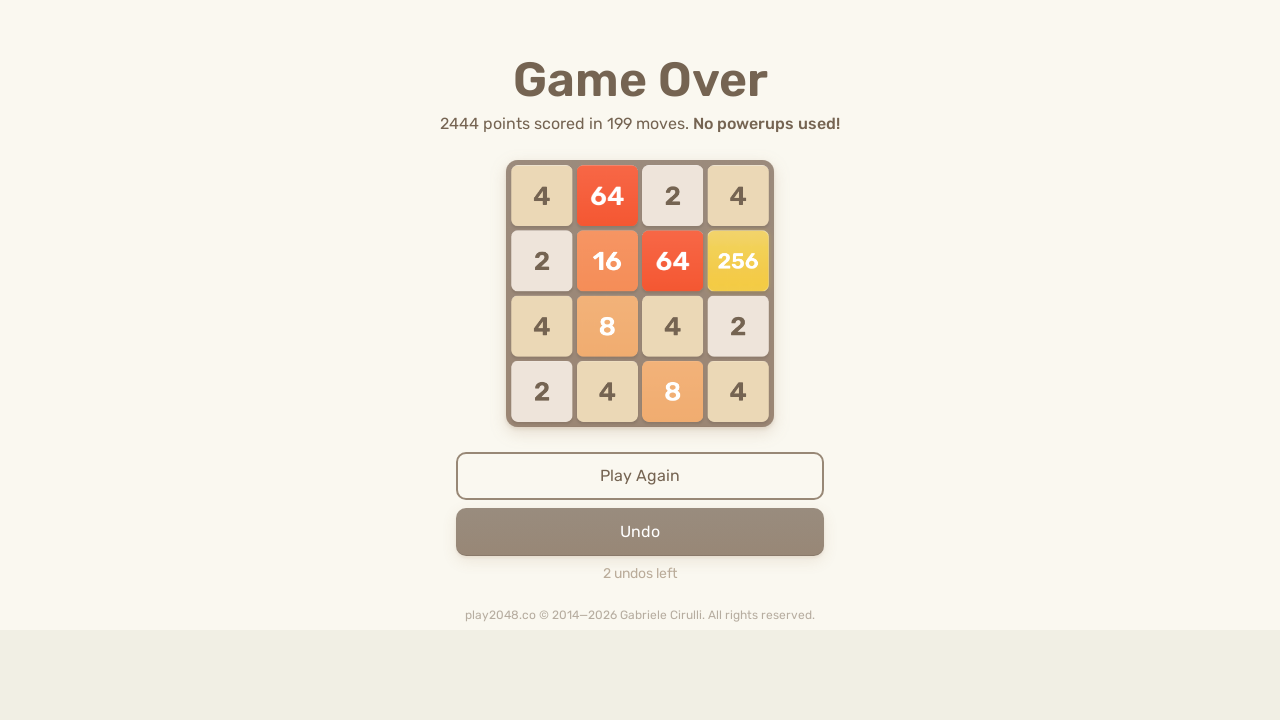

Pressed ArrowLeft key
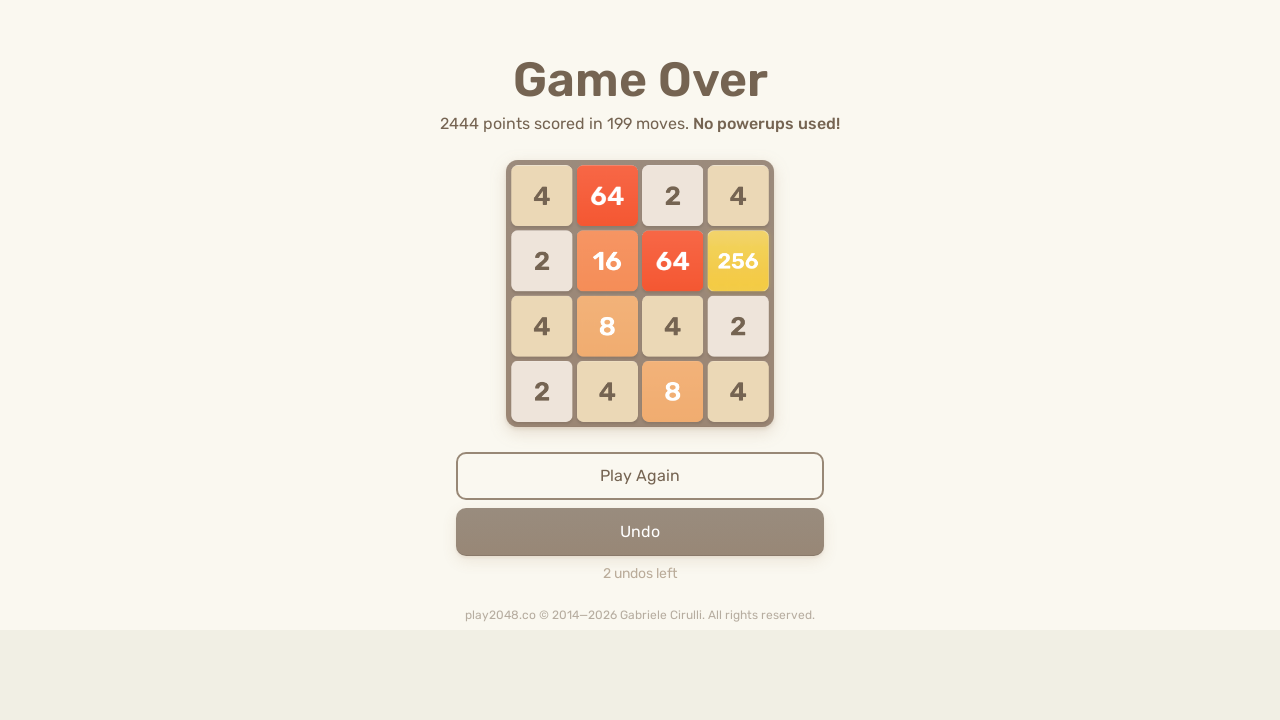

Pressed ArrowUp key
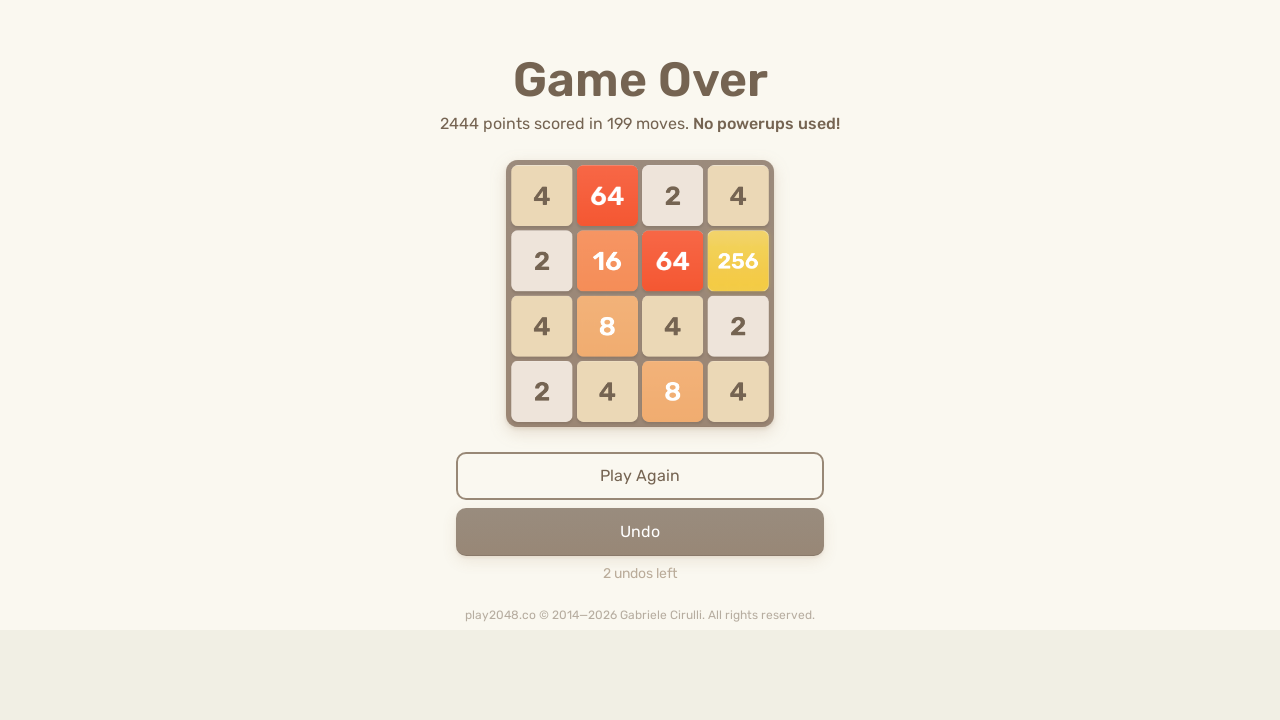

Pressed ArrowRight key
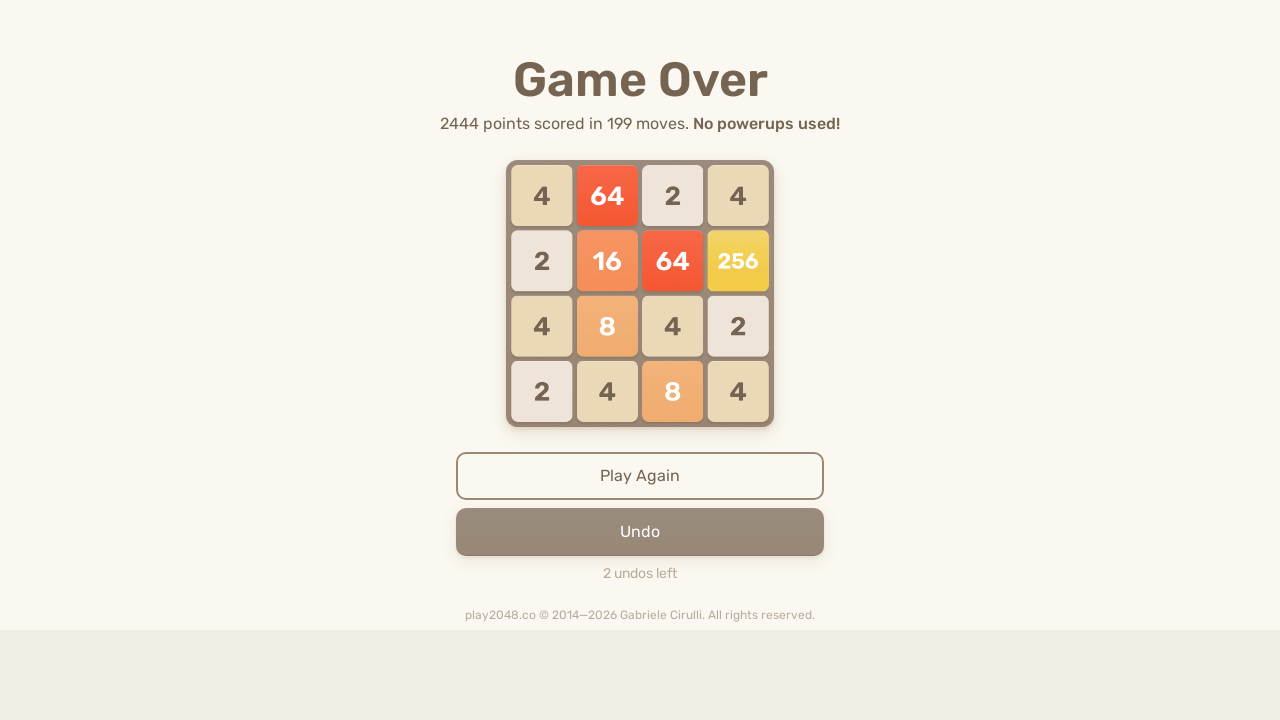

Pressed ArrowDown key
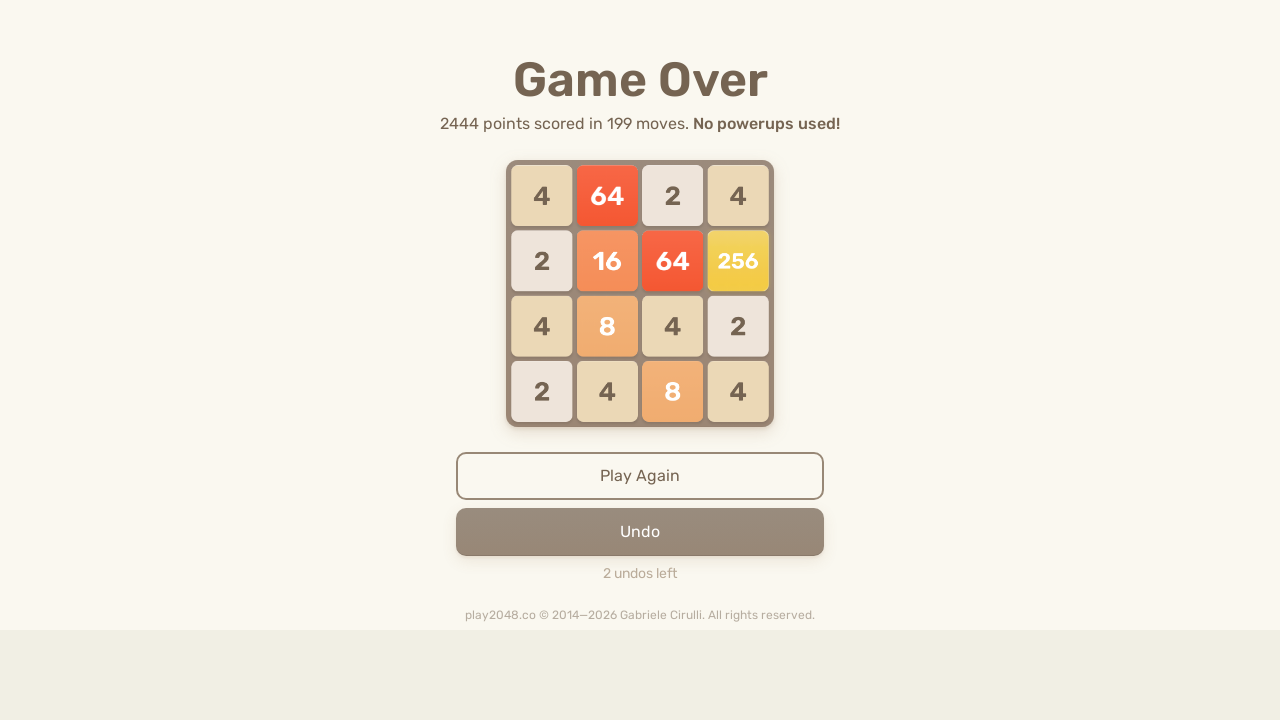

Pressed ArrowLeft key
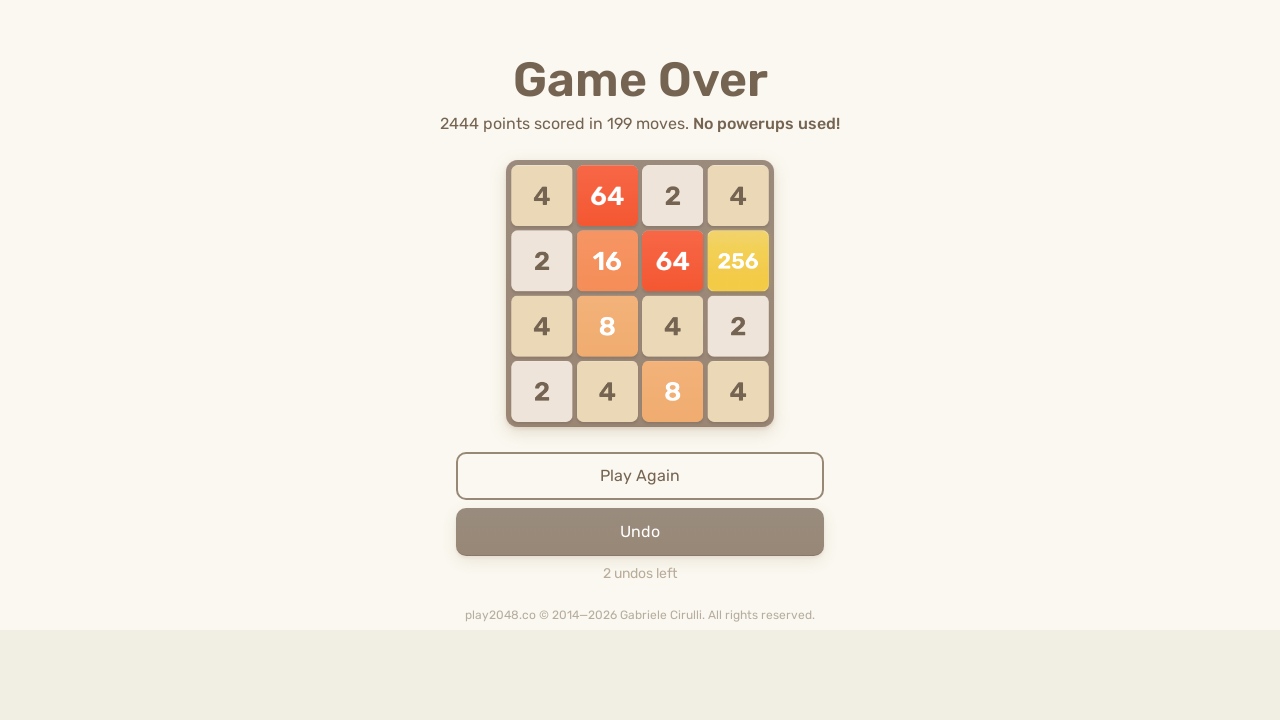

Pressed ArrowUp key
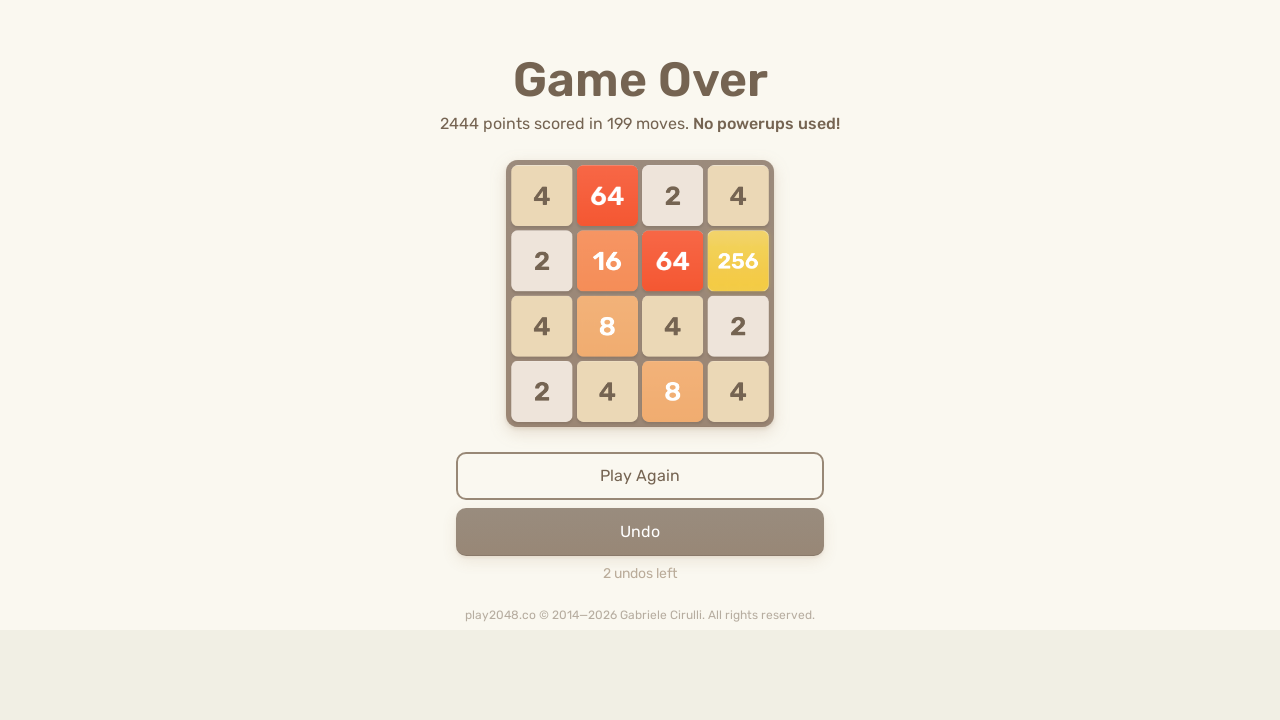

Pressed ArrowRight key
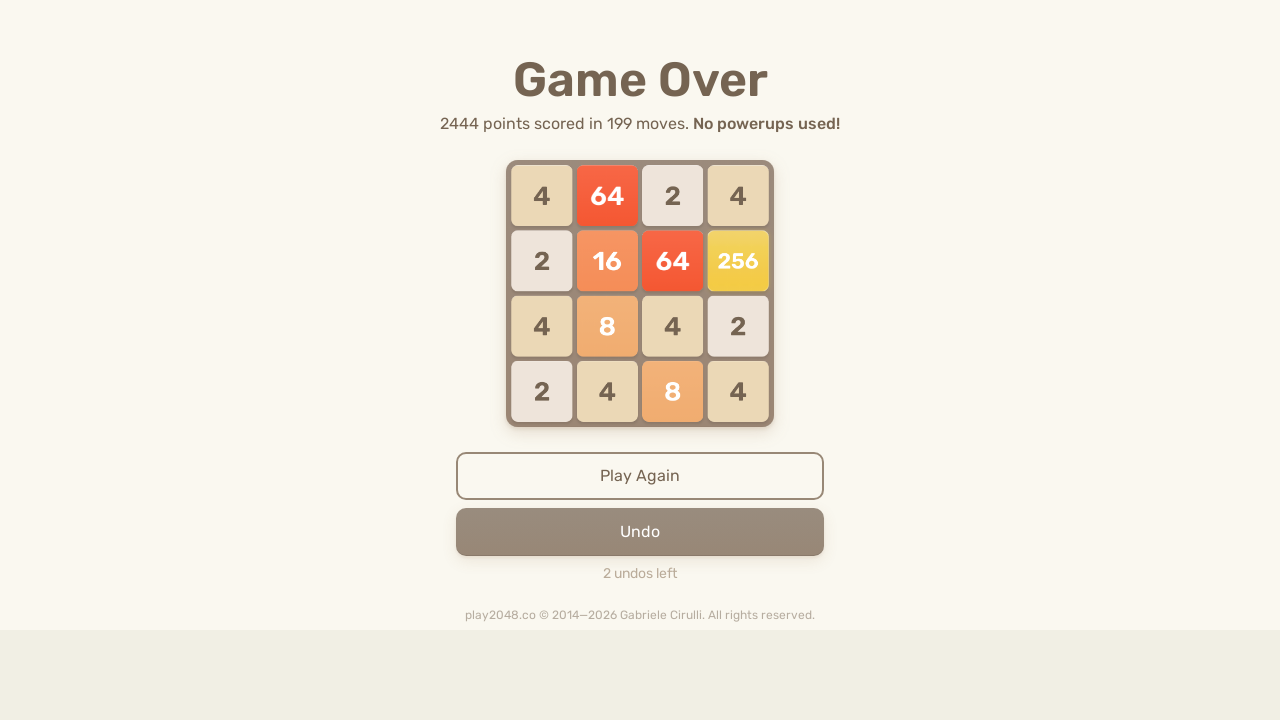

Pressed ArrowDown key
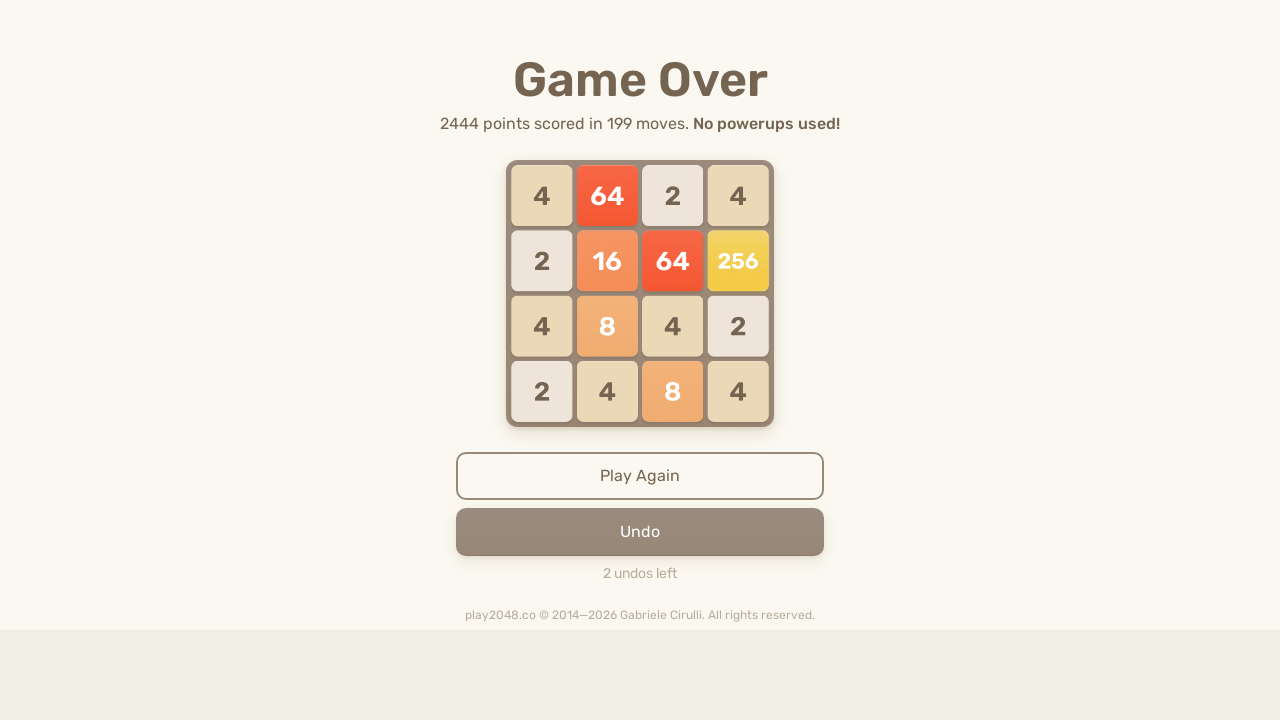

Pressed ArrowLeft key
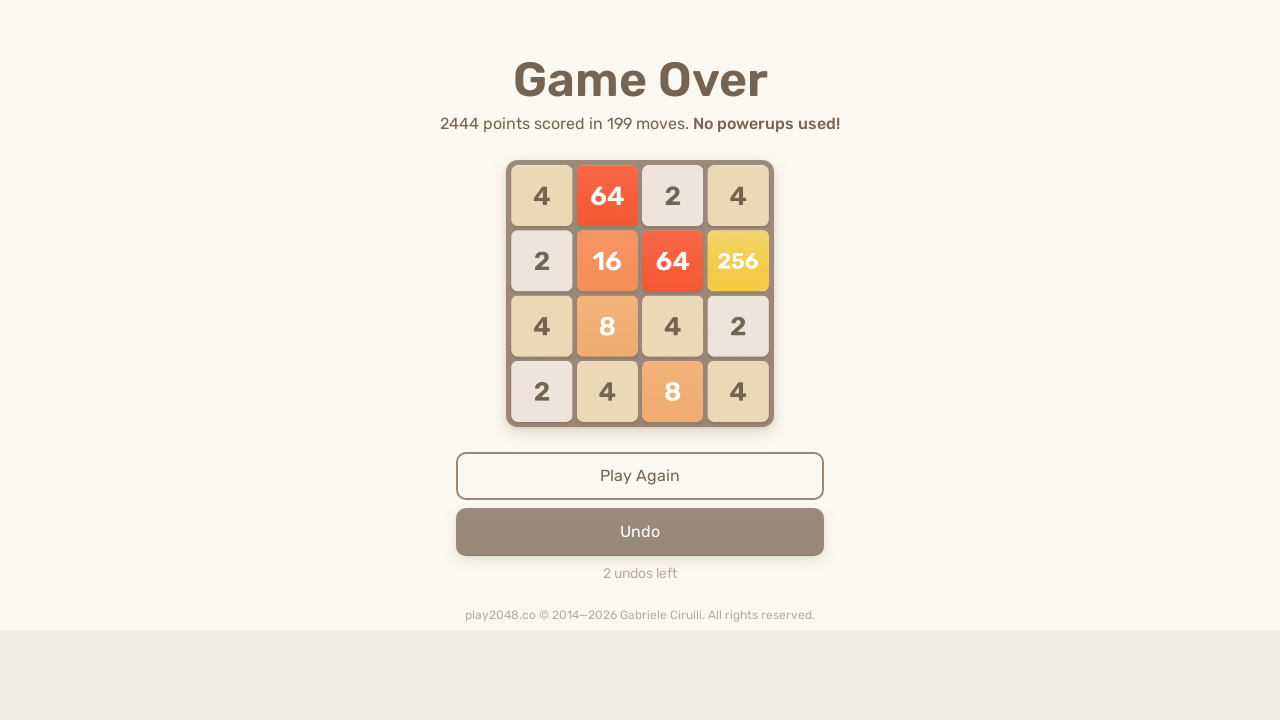

Pressed ArrowUp key
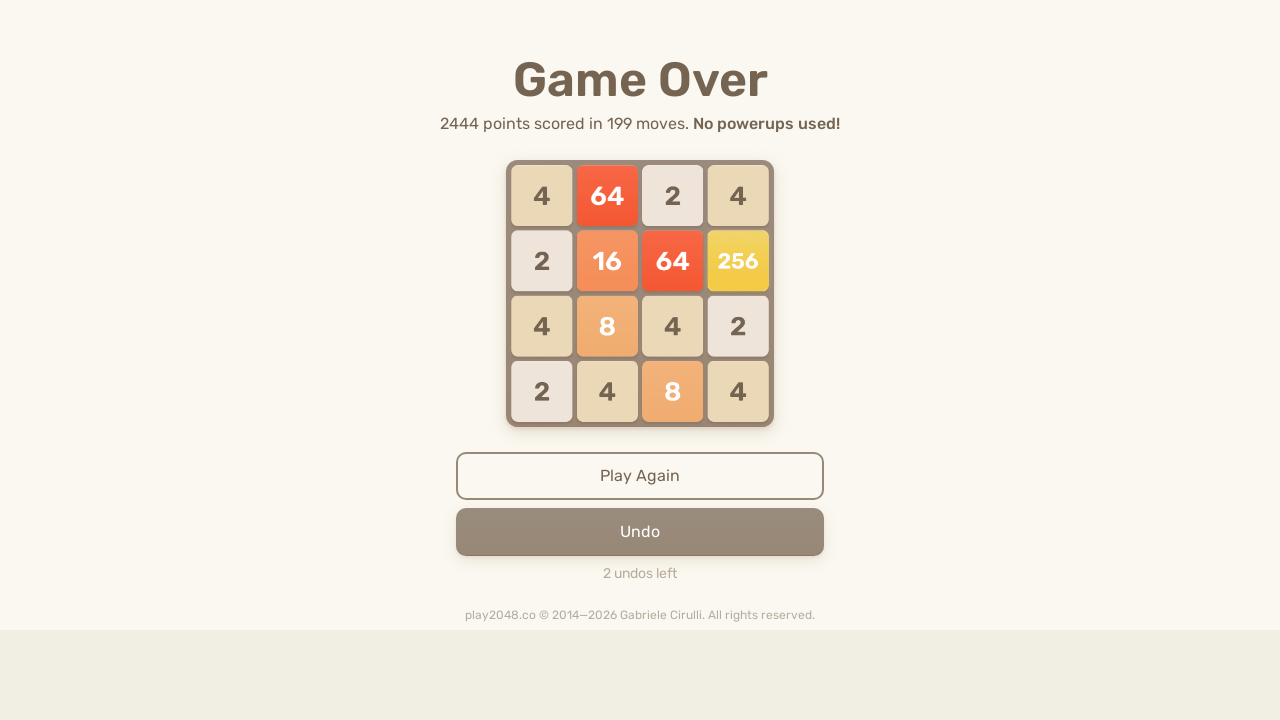

Pressed ArrowRight key
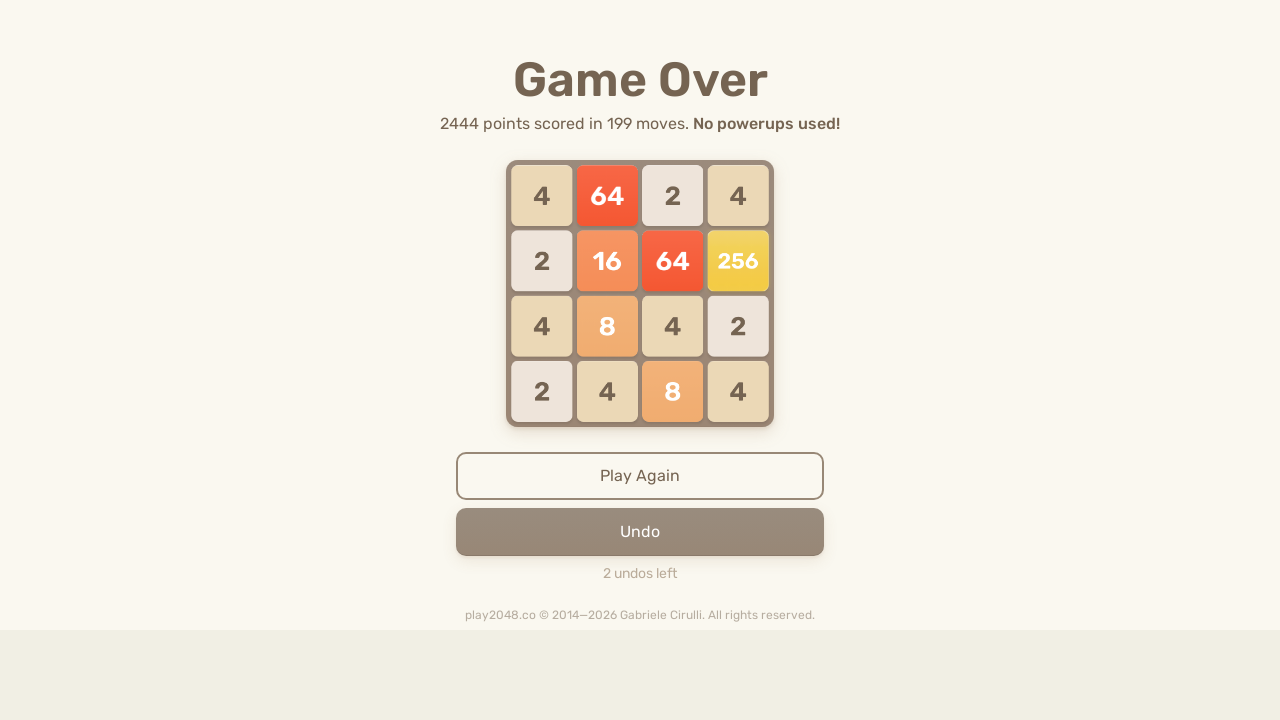

Pressed ArrowDown key
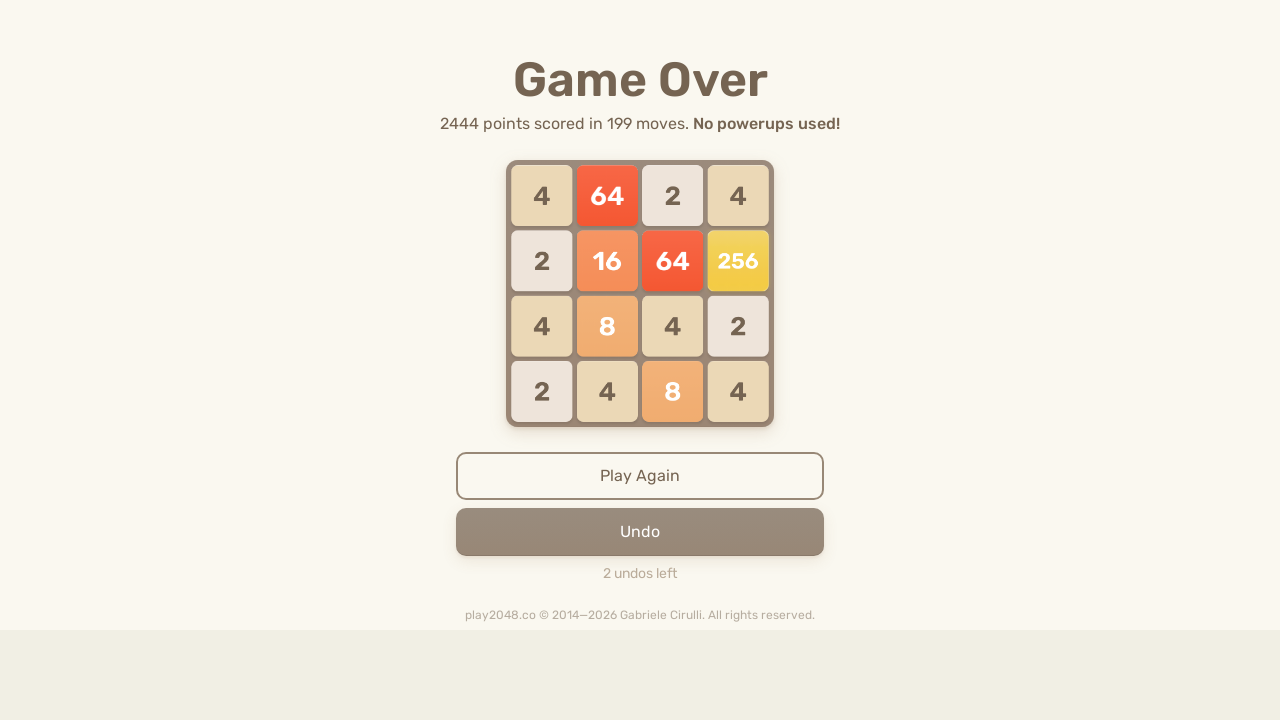

Pressed ArrowLeft key
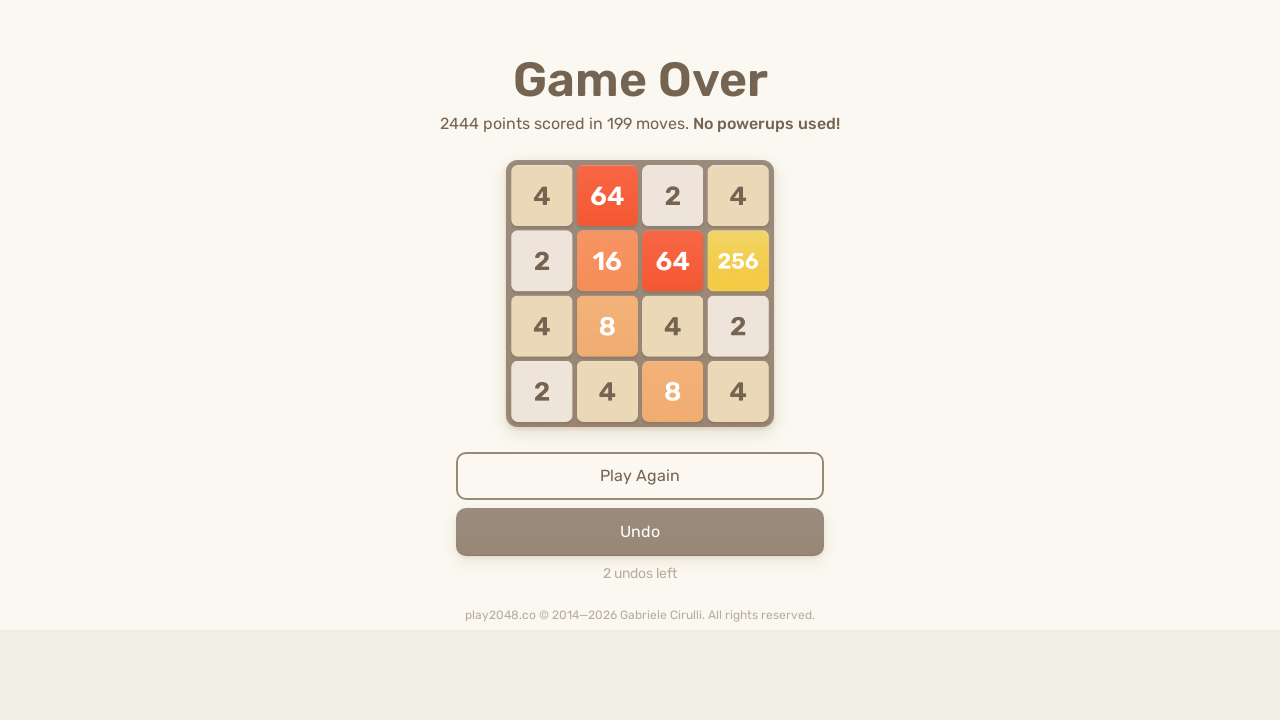

Pressed ArrowUp key
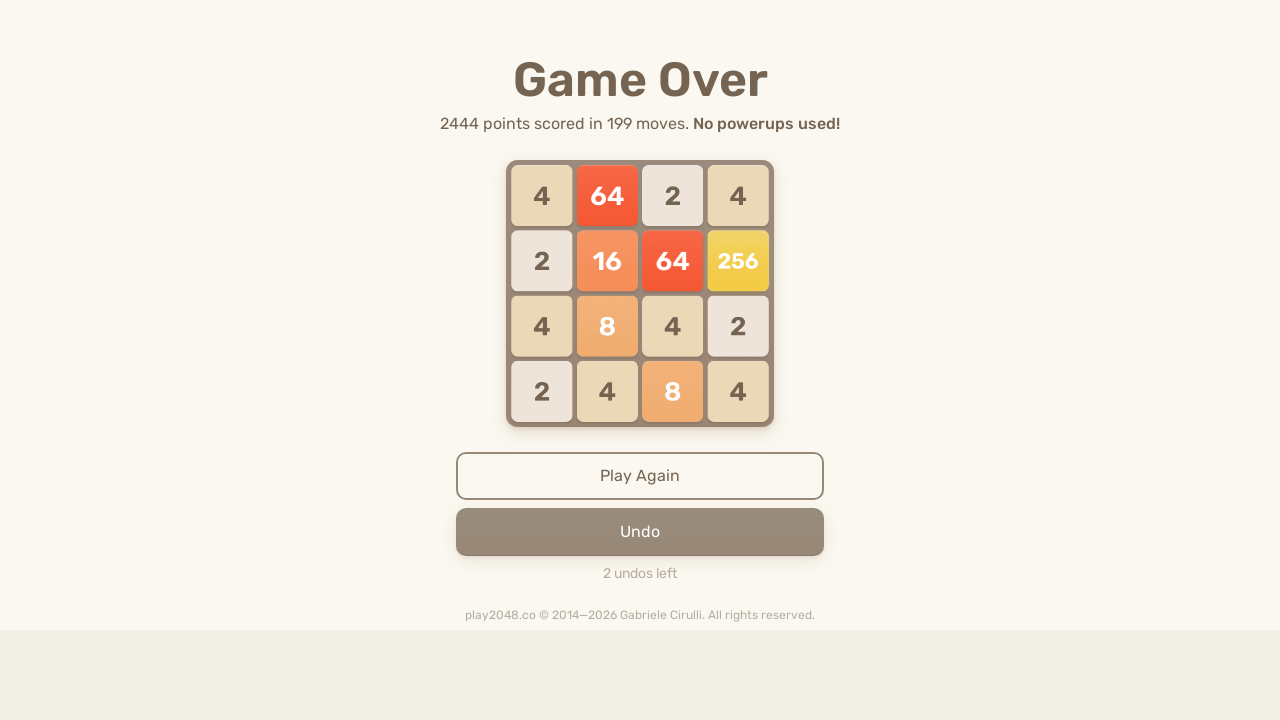

Pressed ArrowRight key
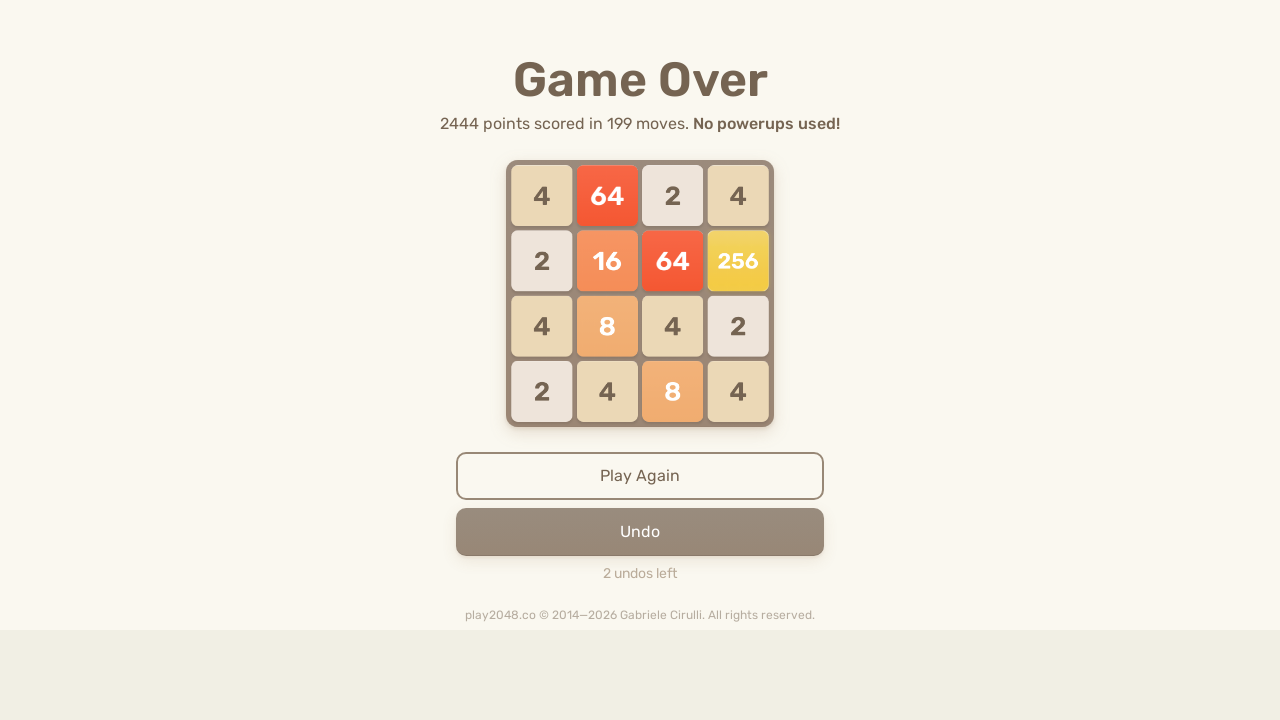

Pressed ArrowDown key
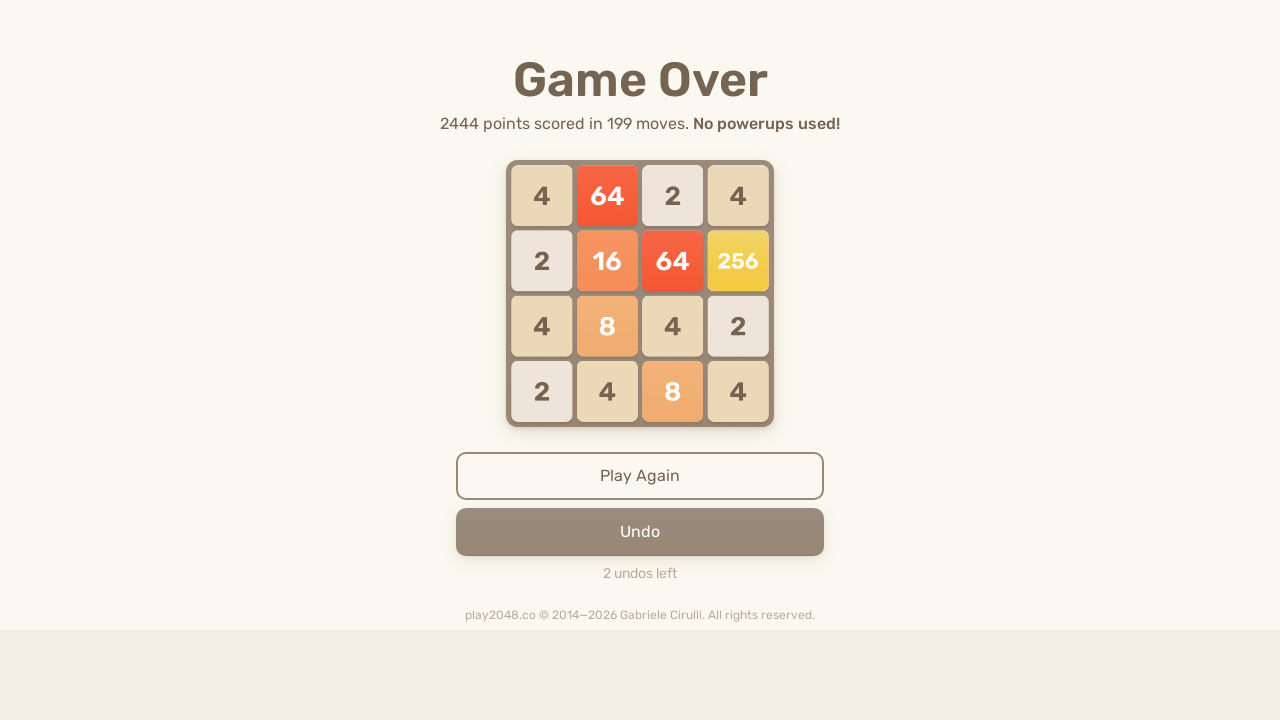

Pressed ArrowLeft key
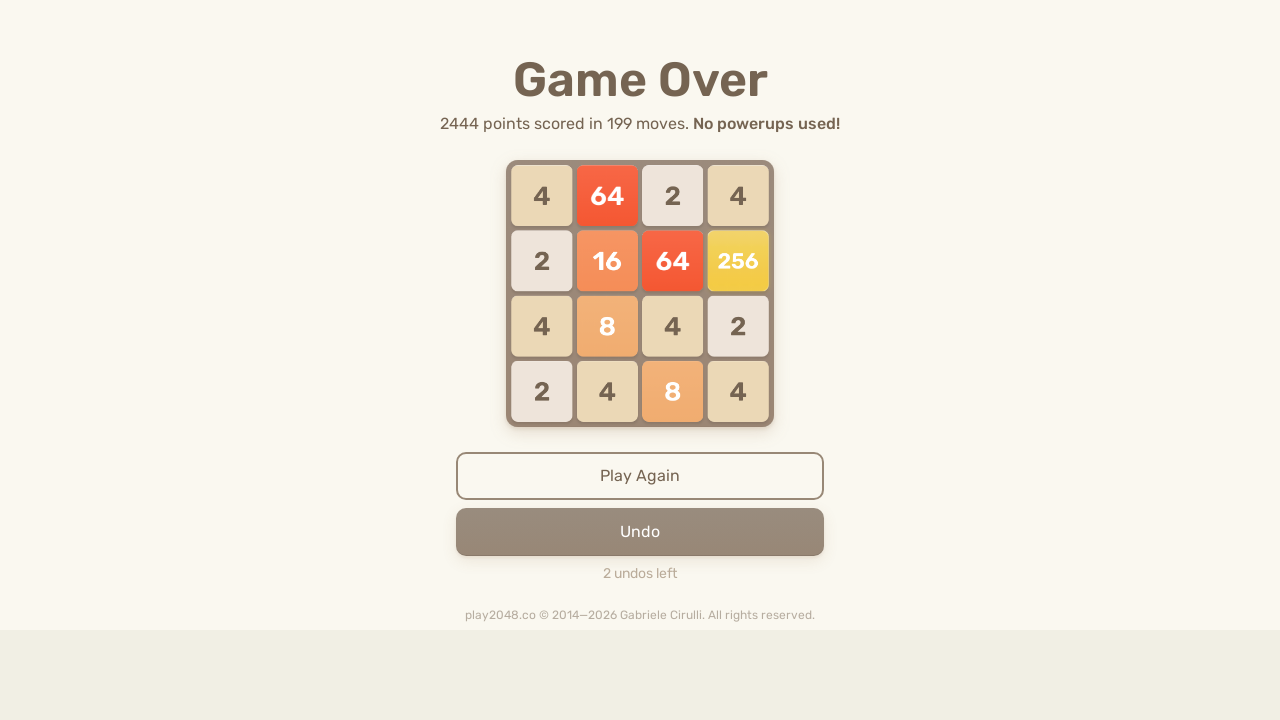

Pressed ArrowUp key
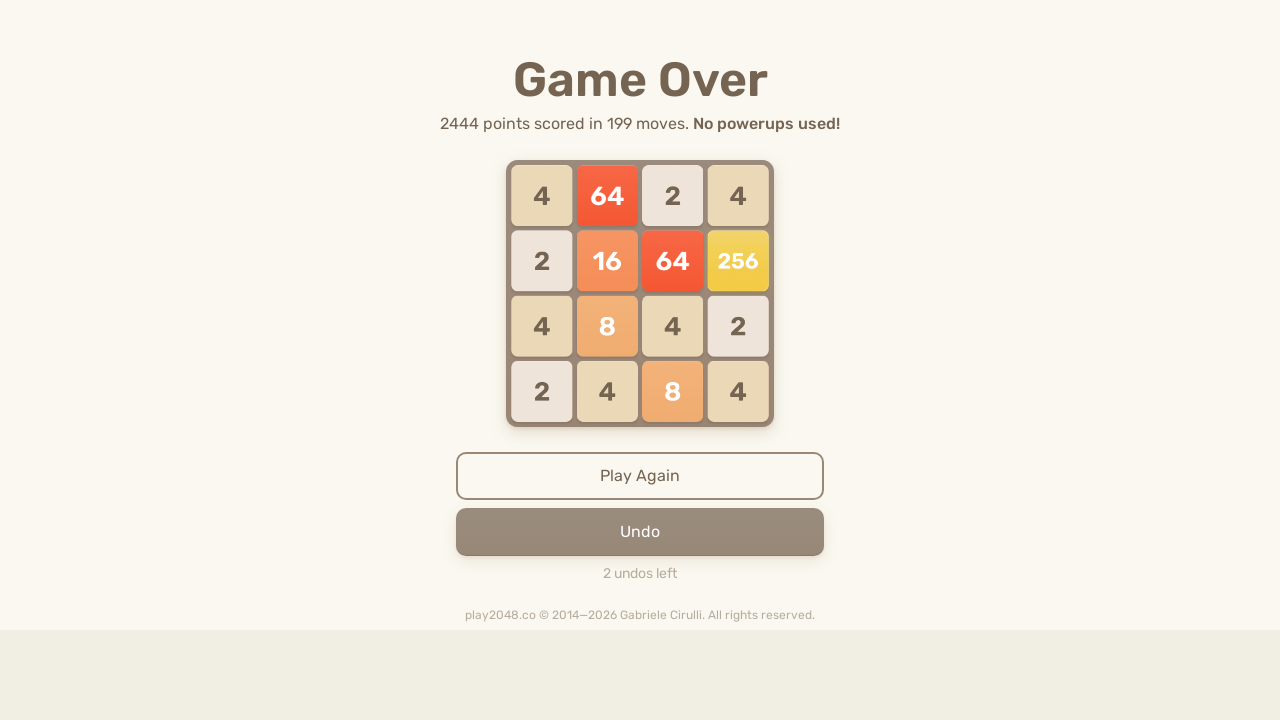

Pressed ArrowRight key
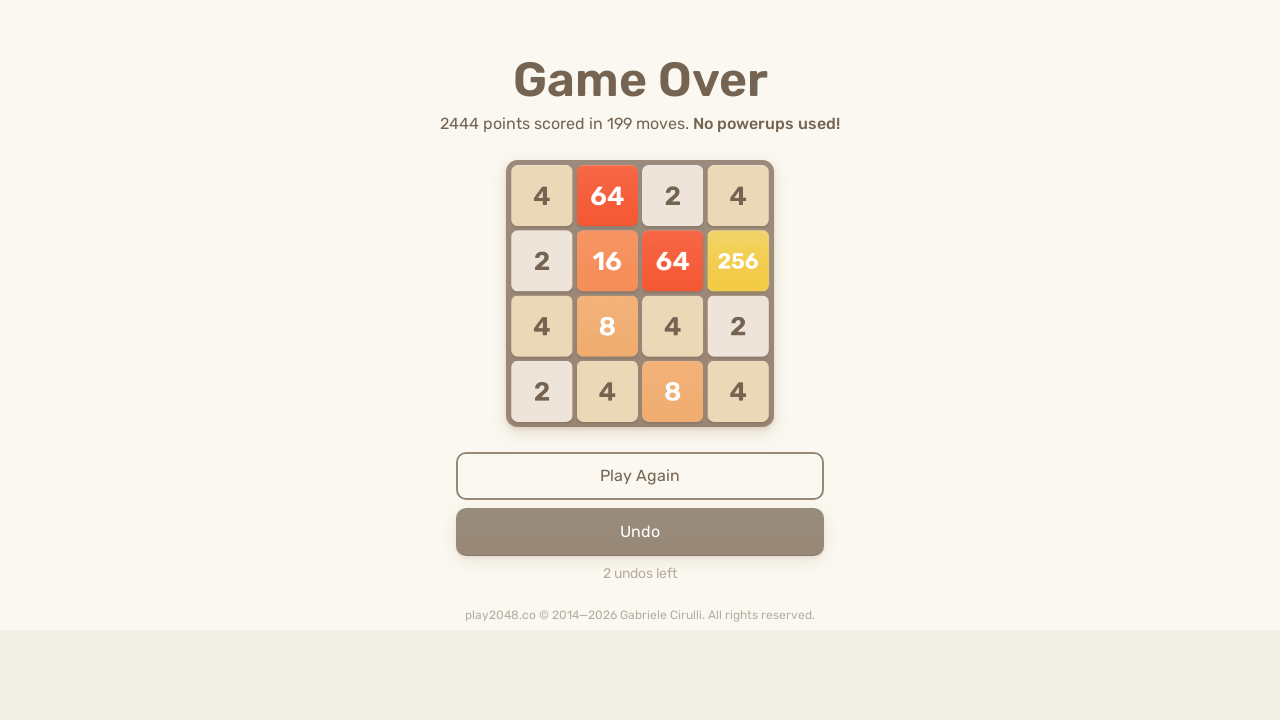

Pressed ArrowDown key
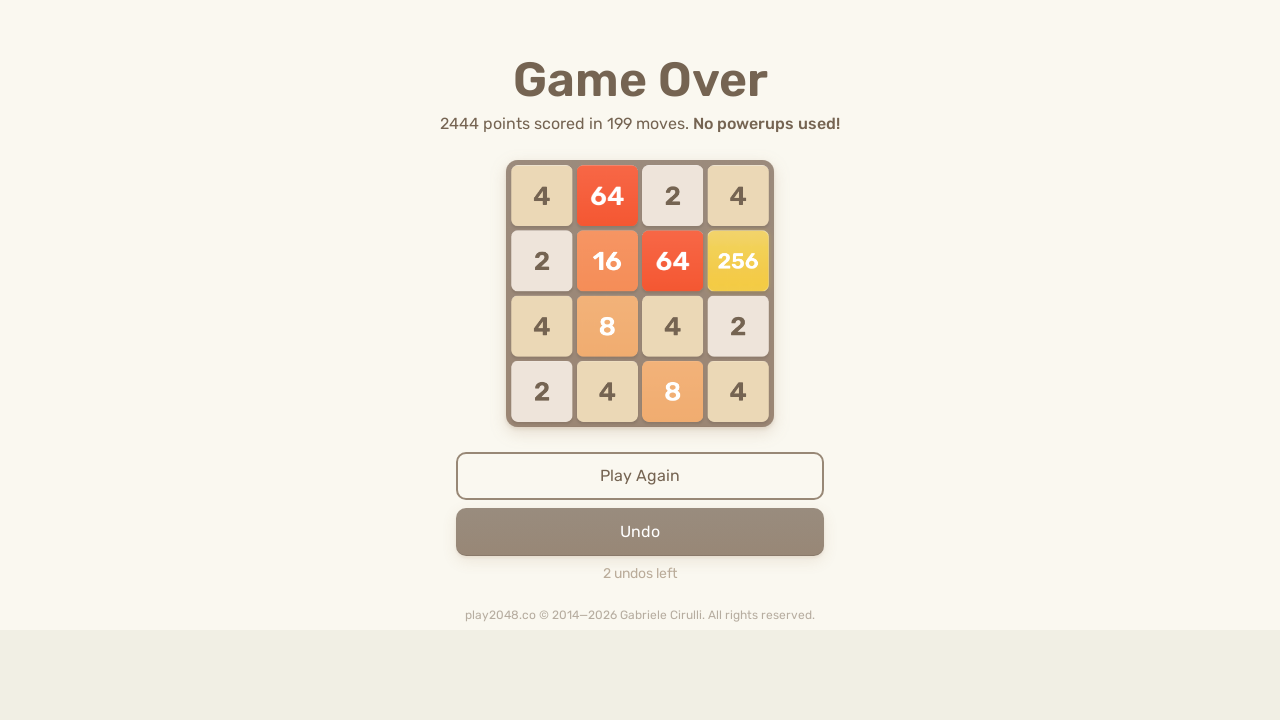

Pressed ArrowLeft key
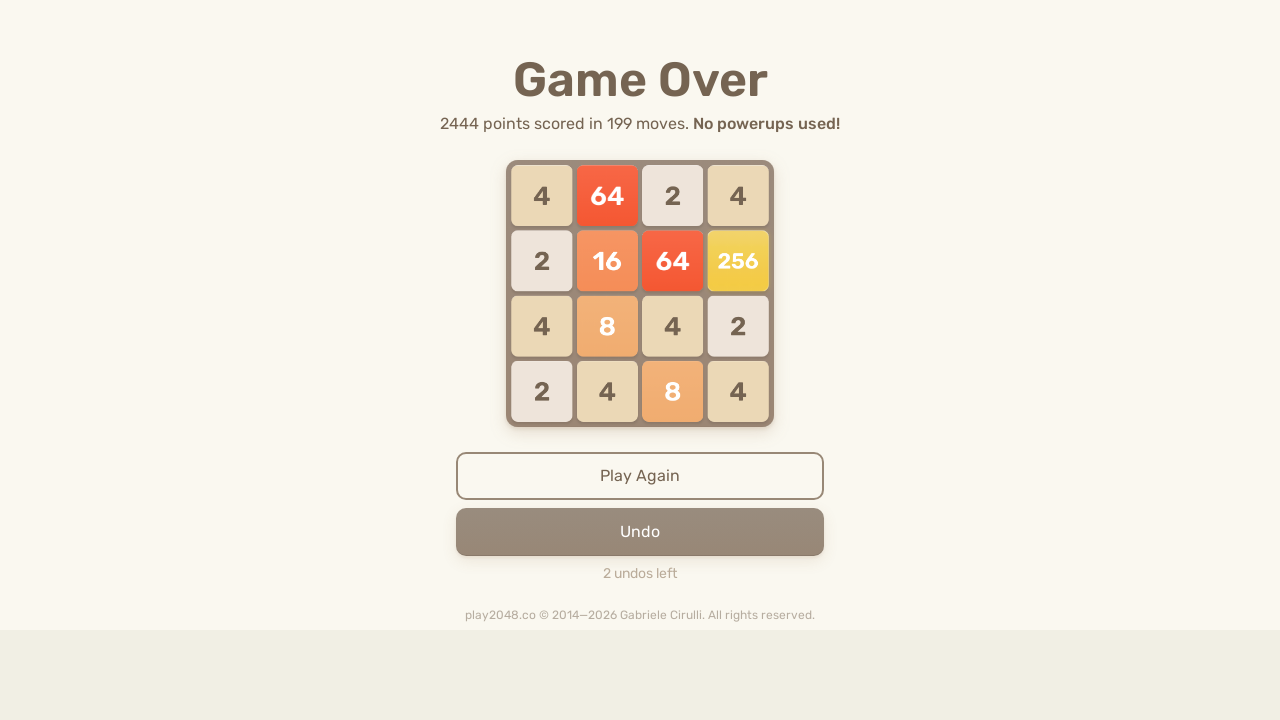

Pressed ArrowUp key
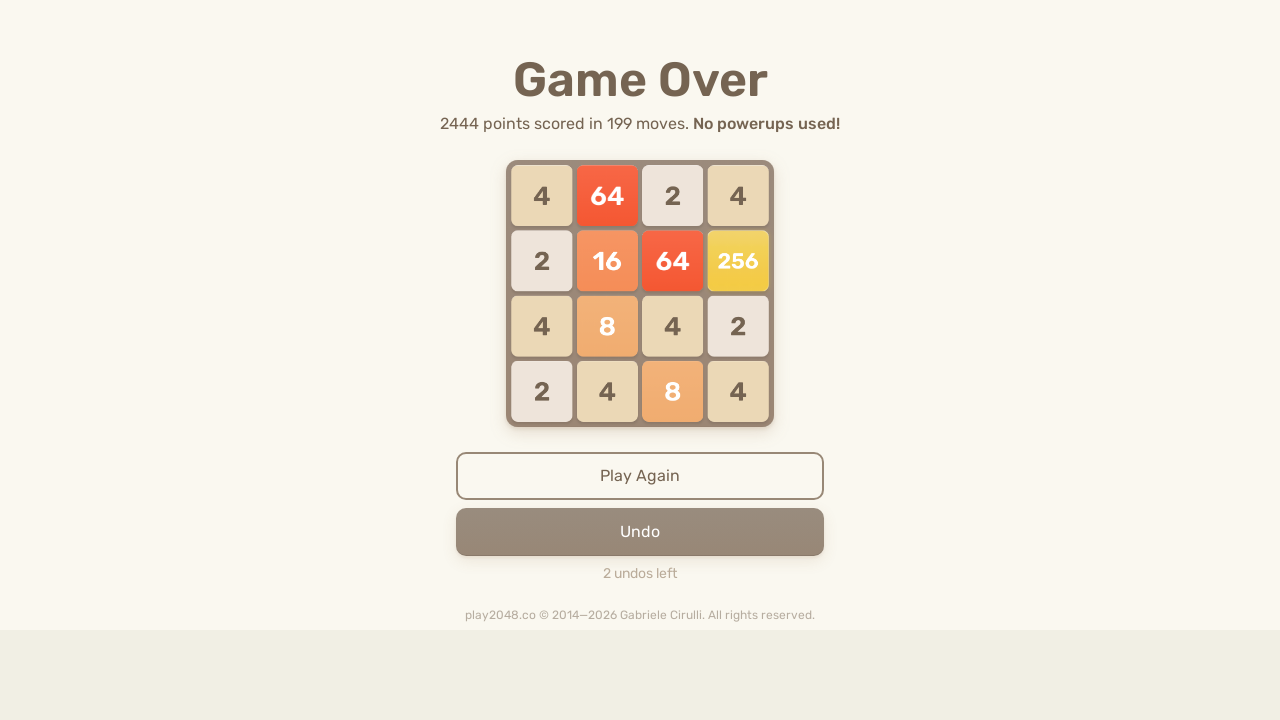

Pressed ArrowRight key
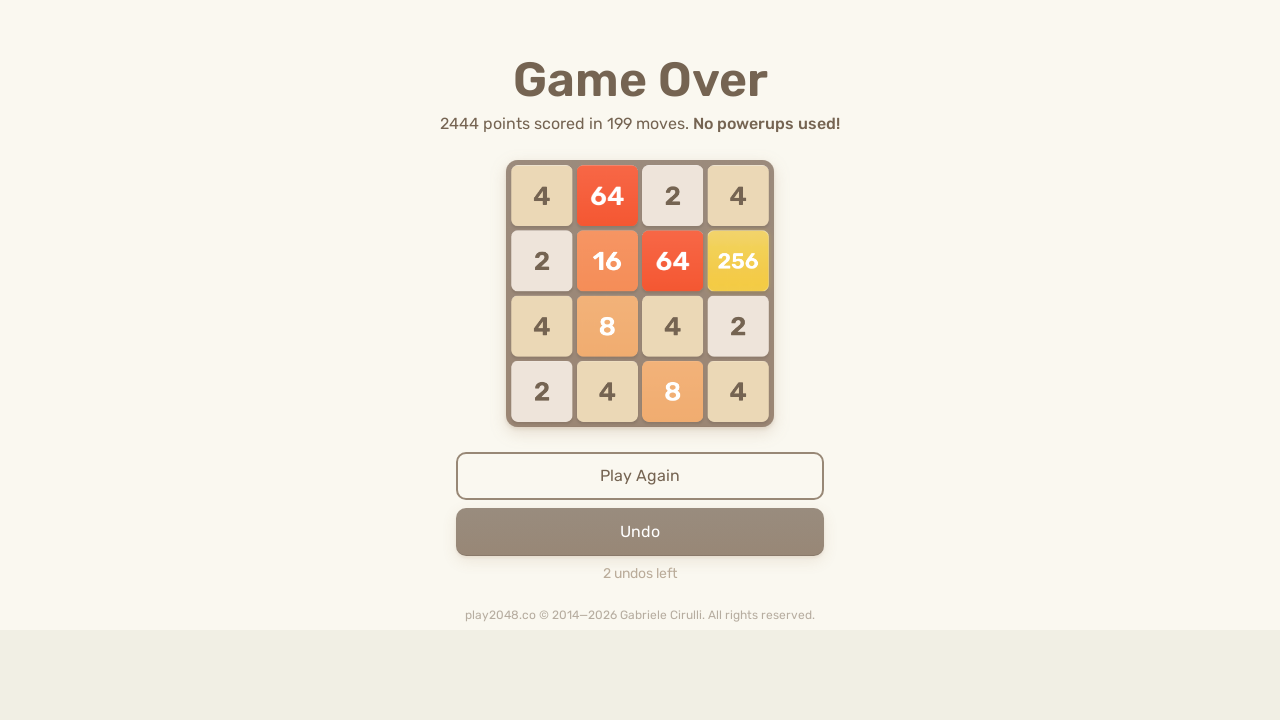

Pressed ArrowDown key
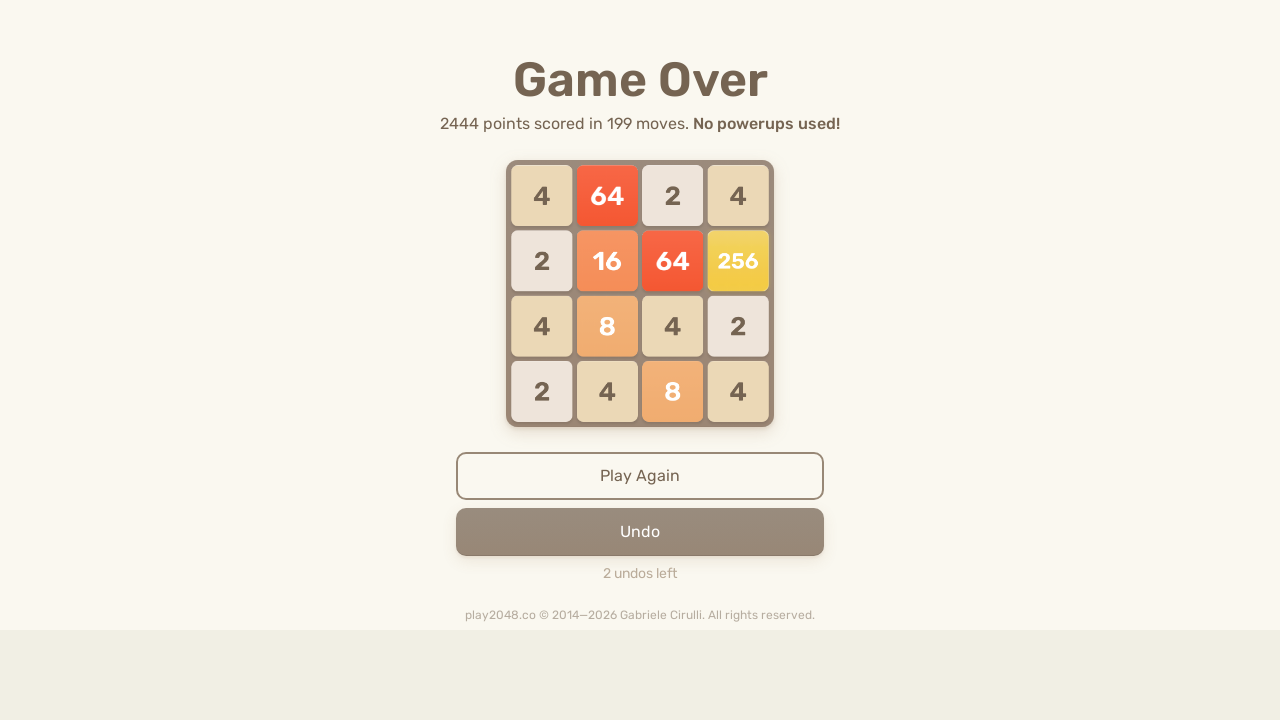

Pressed ArrowLeft key
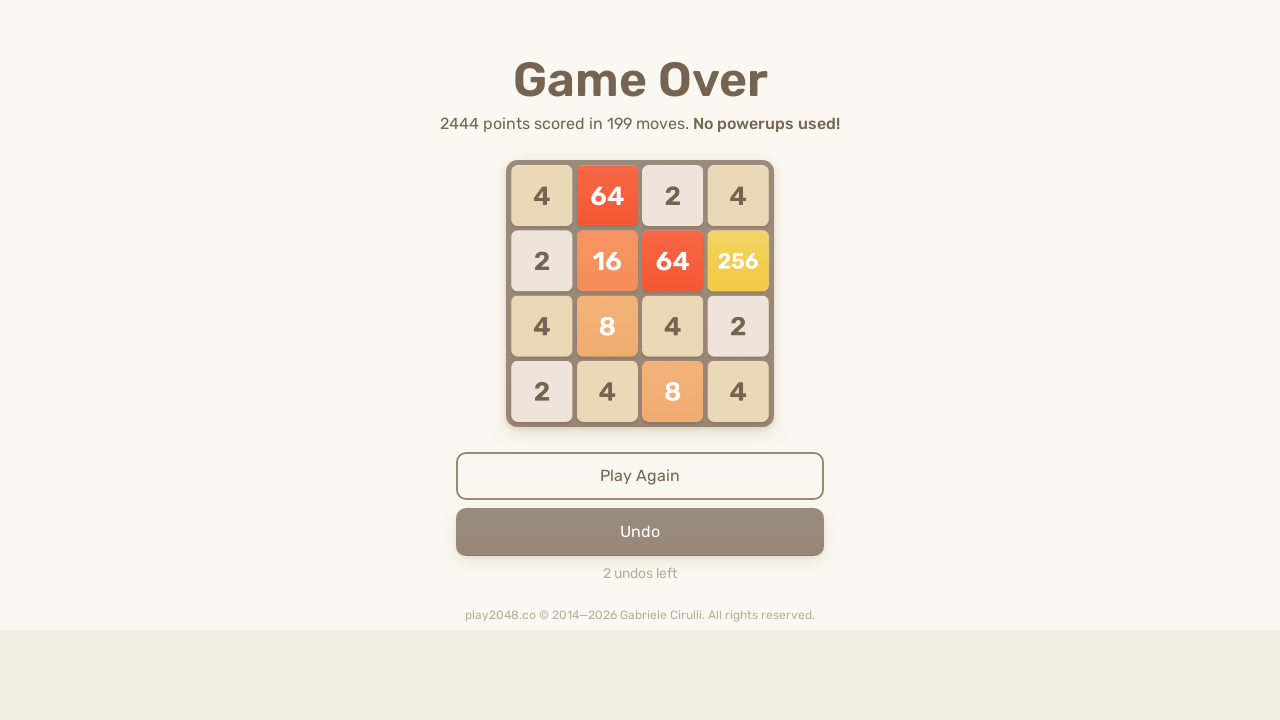

Pressed ArrowUp key
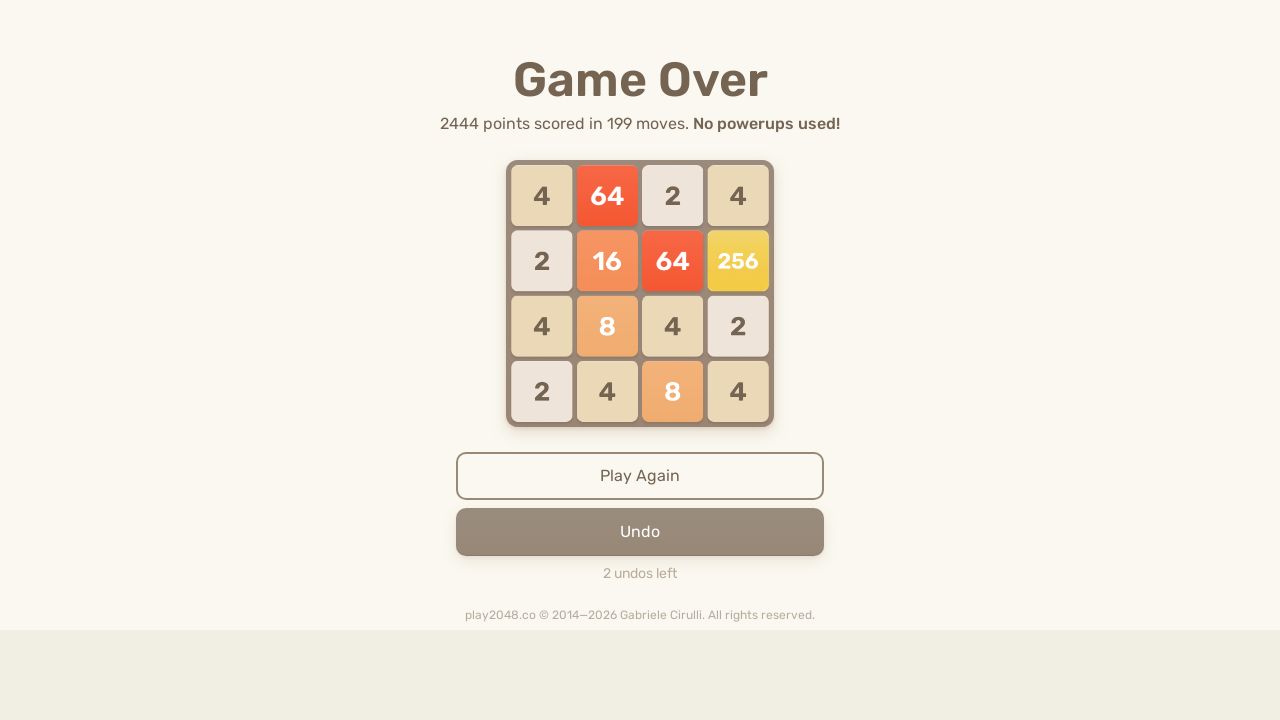

Pressed ArrowRight key
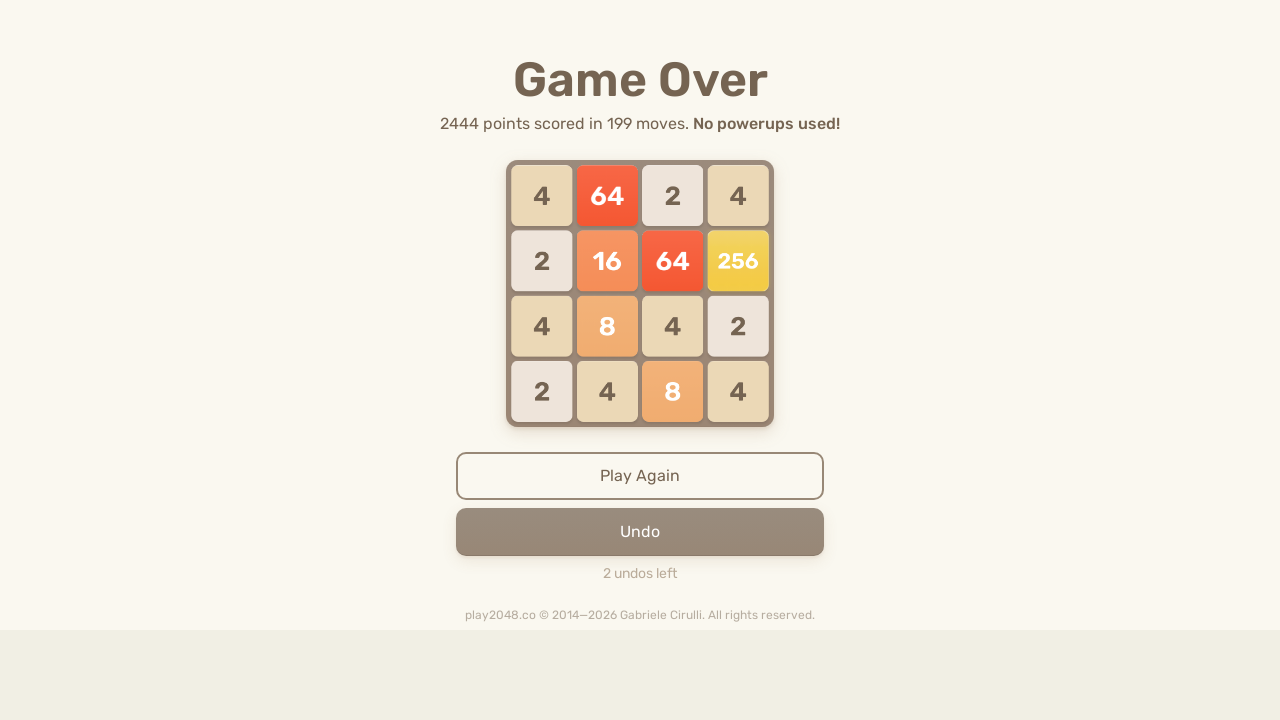

Pressed ArrowDown key
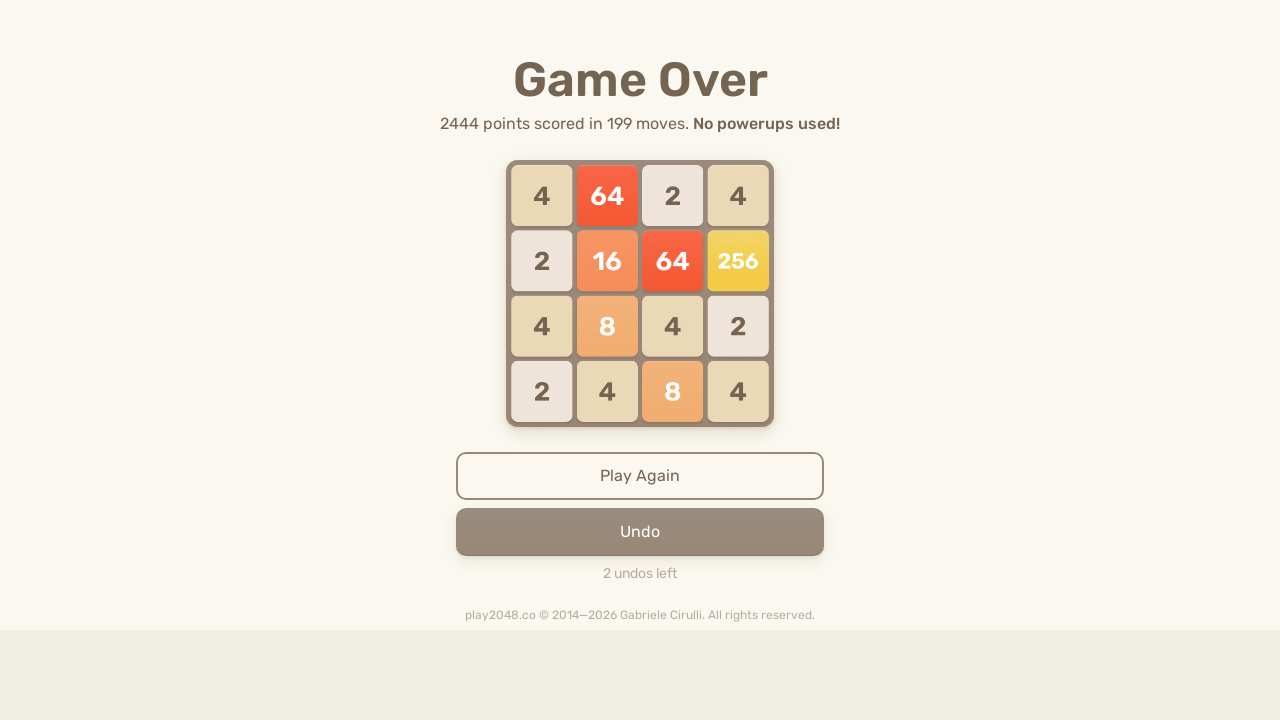

Pressed ArrowLeft key
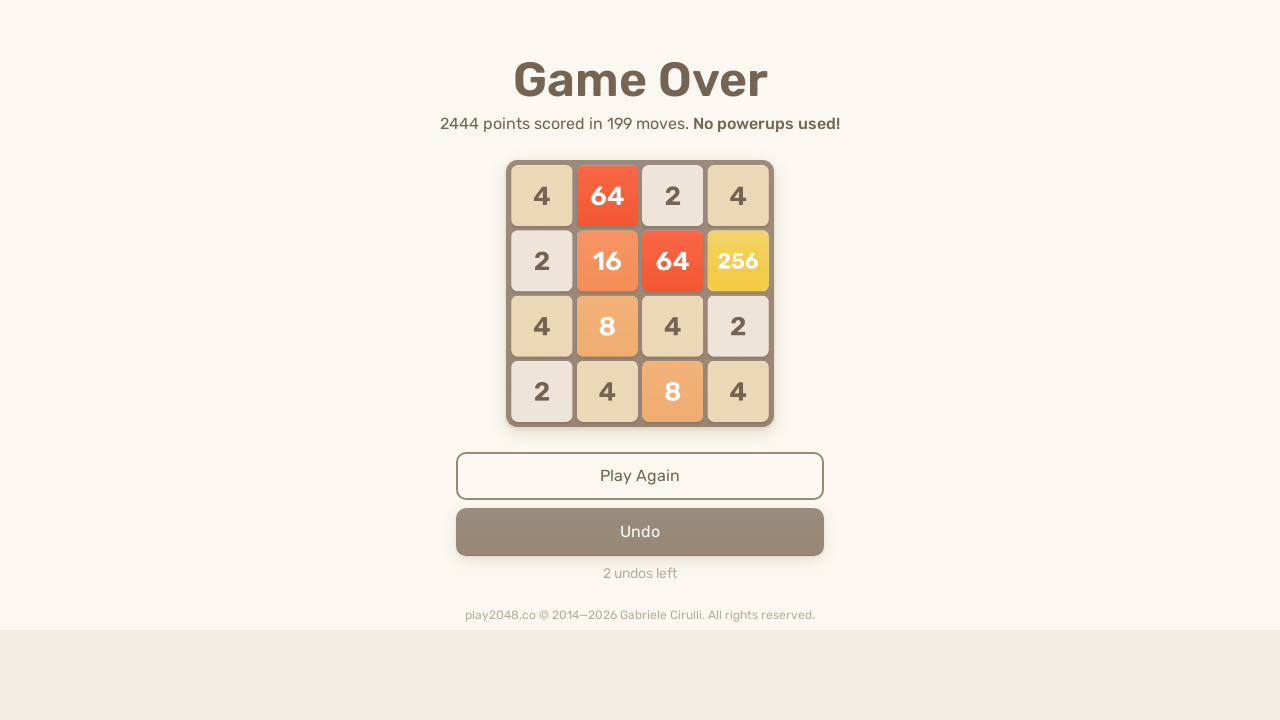

Pressed ArrowUp key
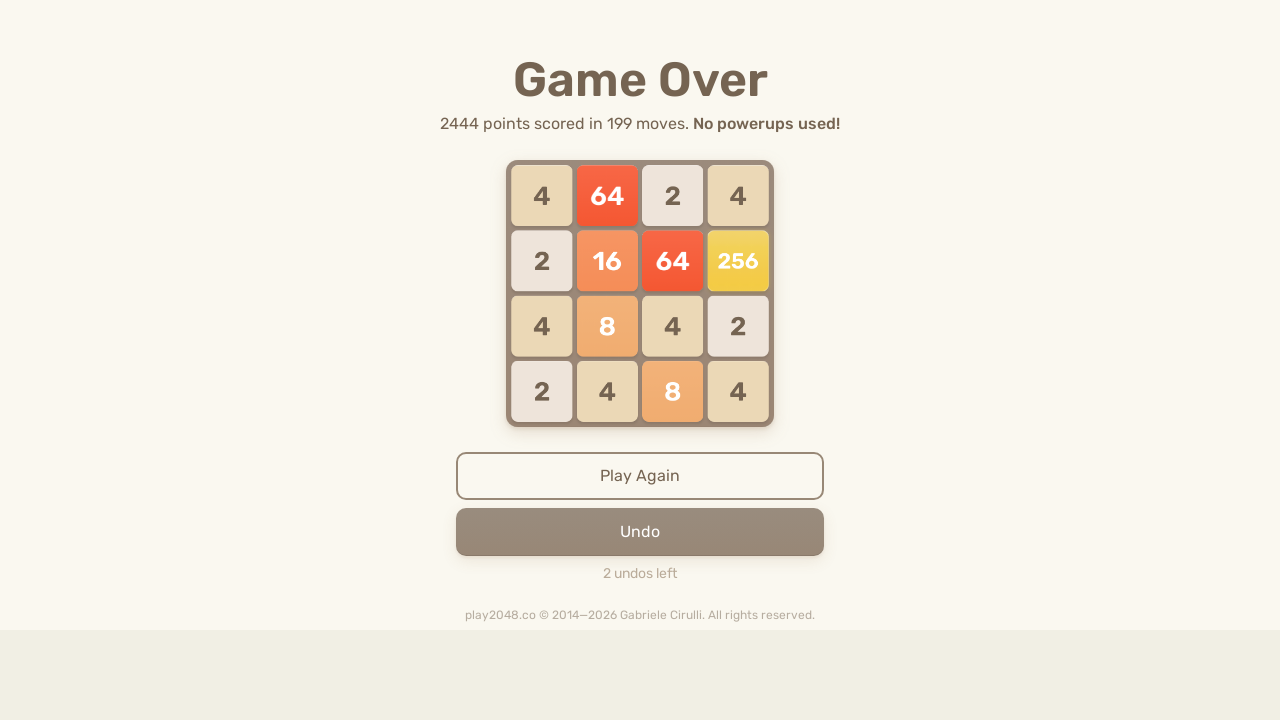

Pressed ArrowRight key
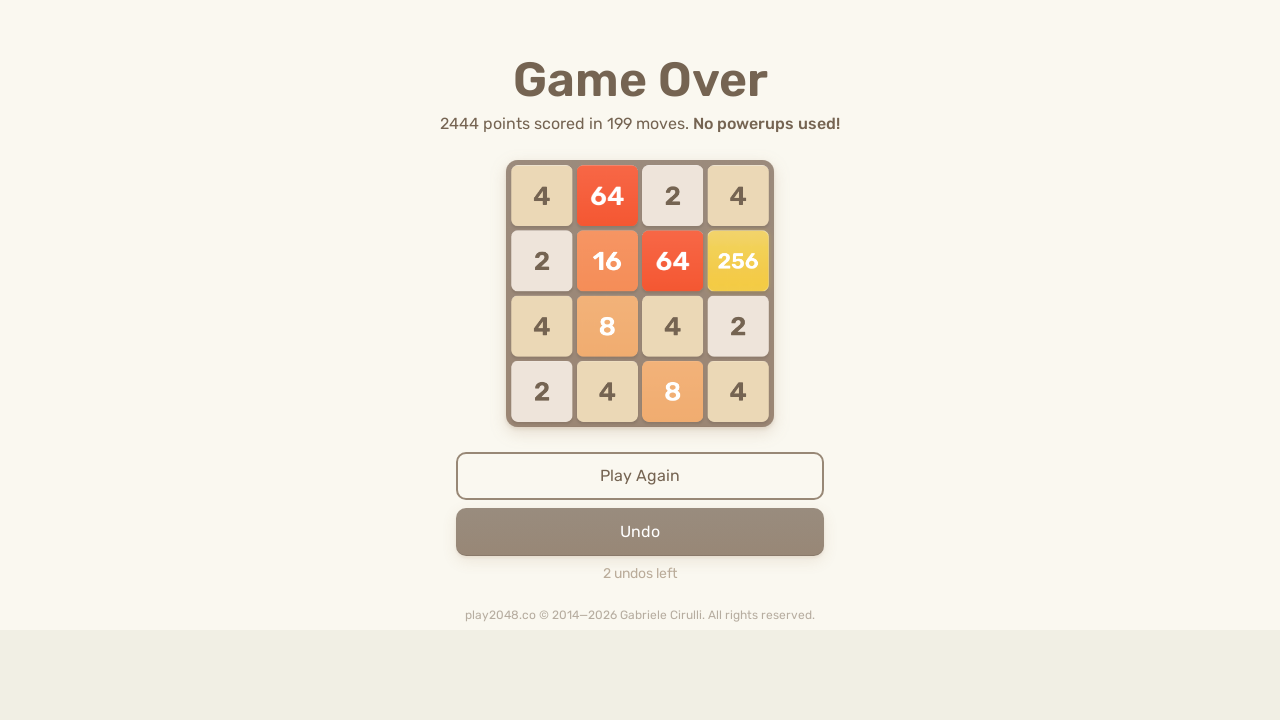

Pressed ArrowDown key
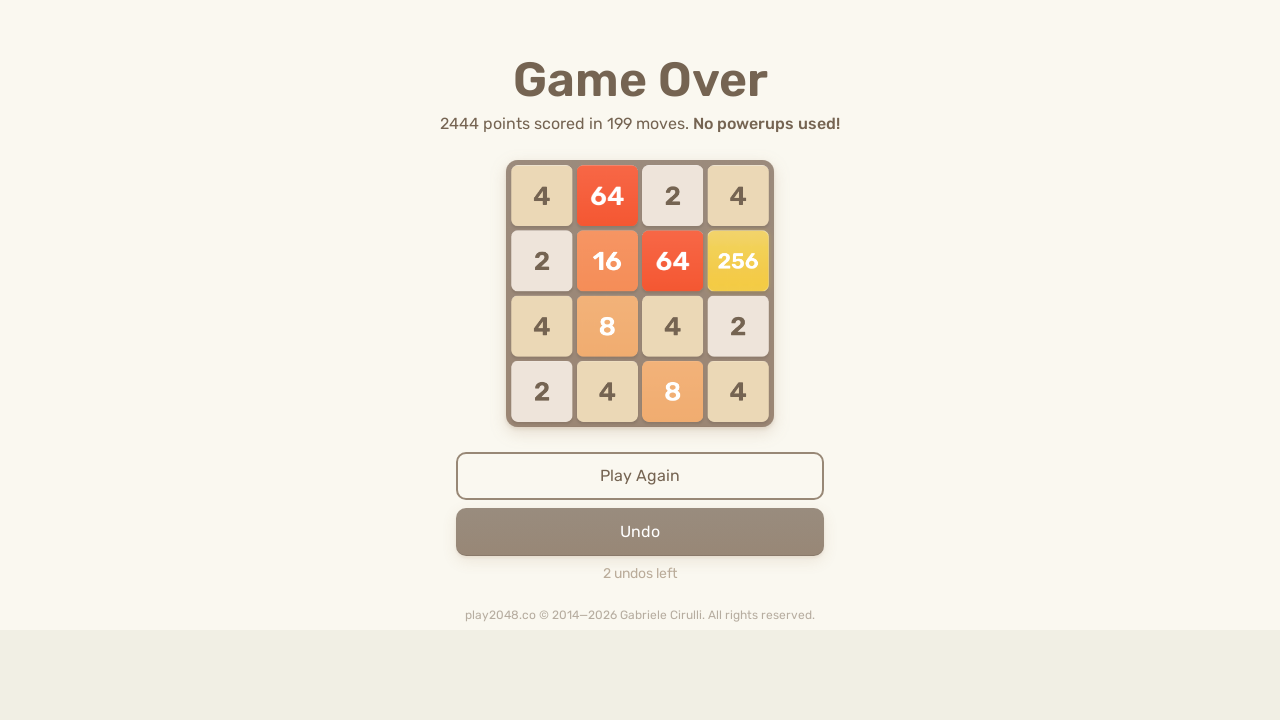

Pressed ArrowLeft key
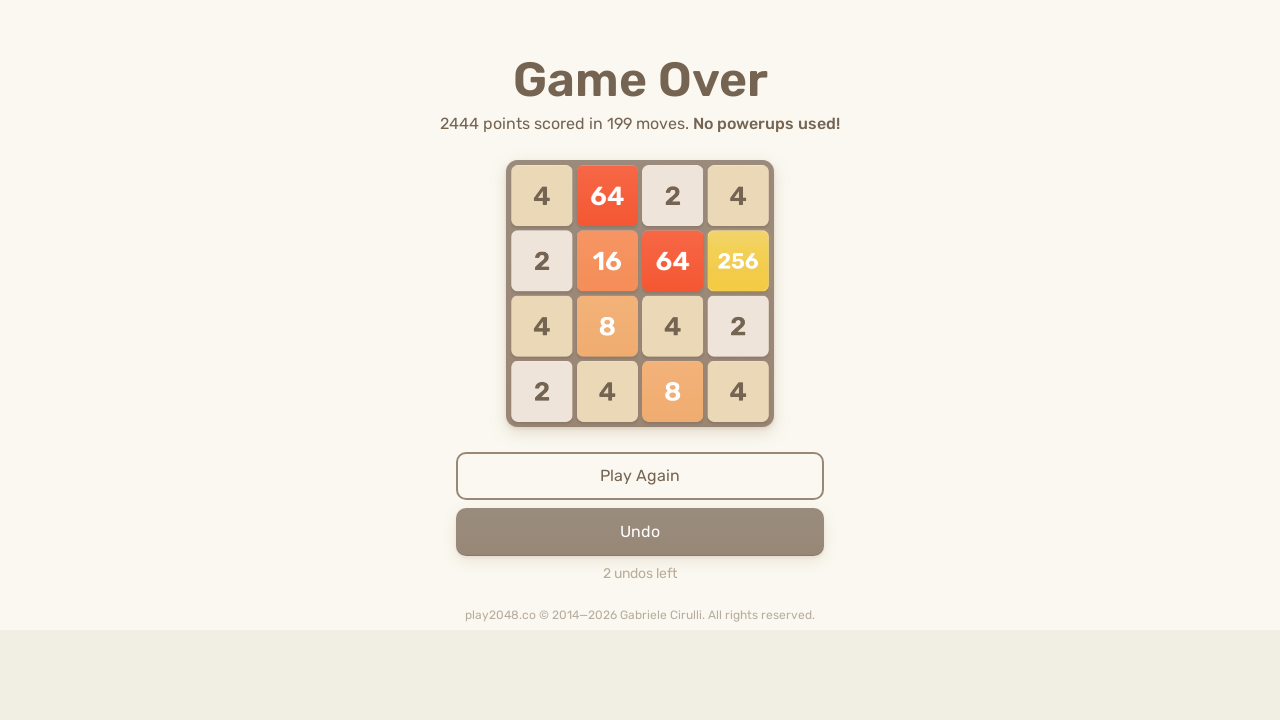

Pressed ArrowUp key
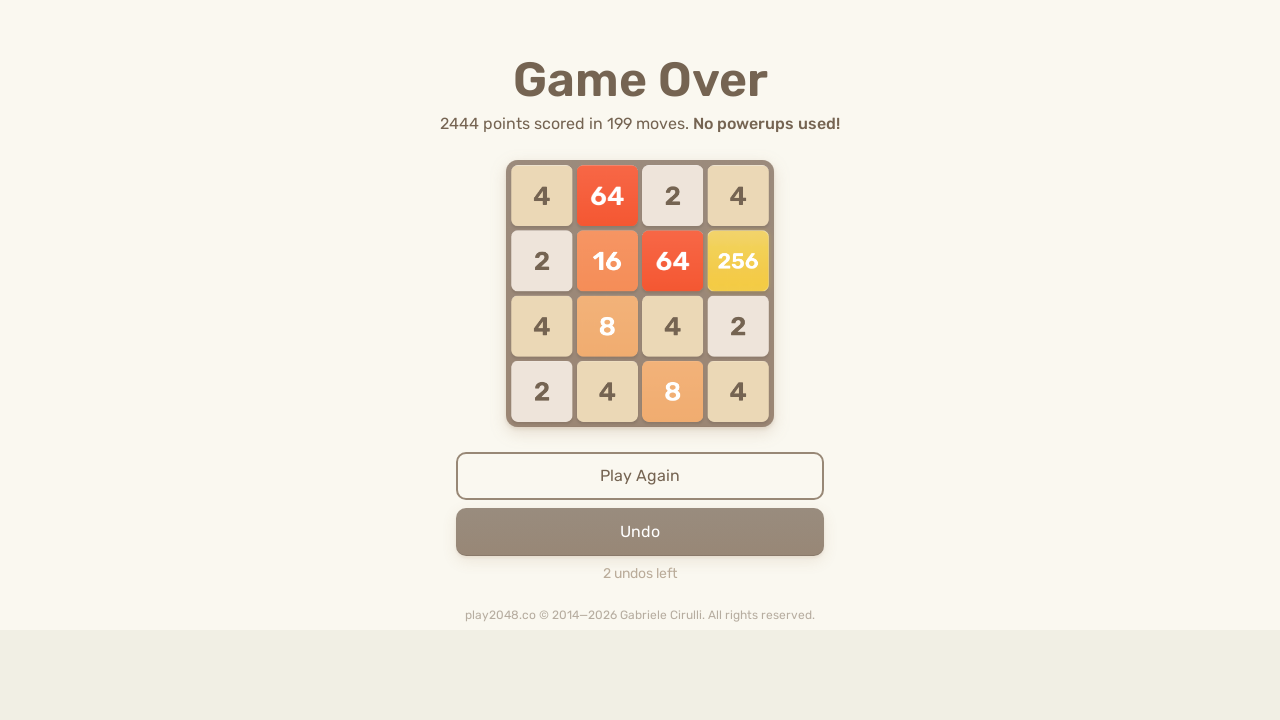

Pressed ArrowRight key
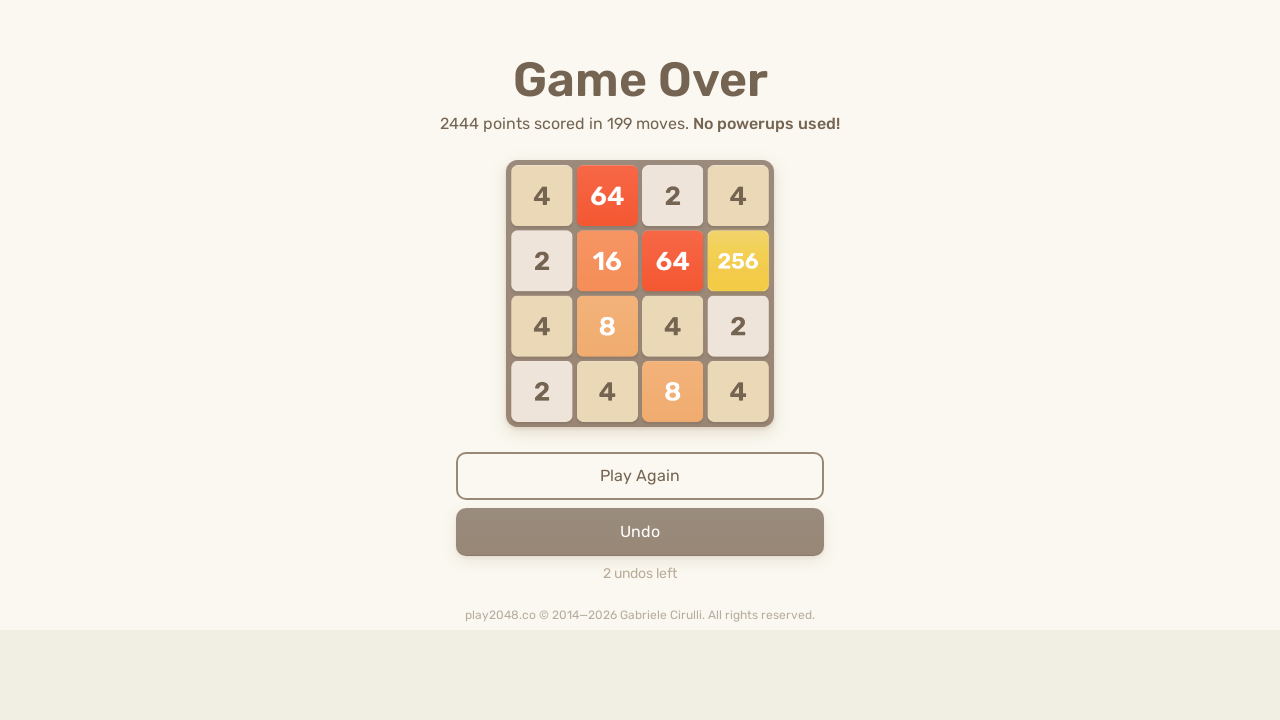

Pressed ArrowDown key
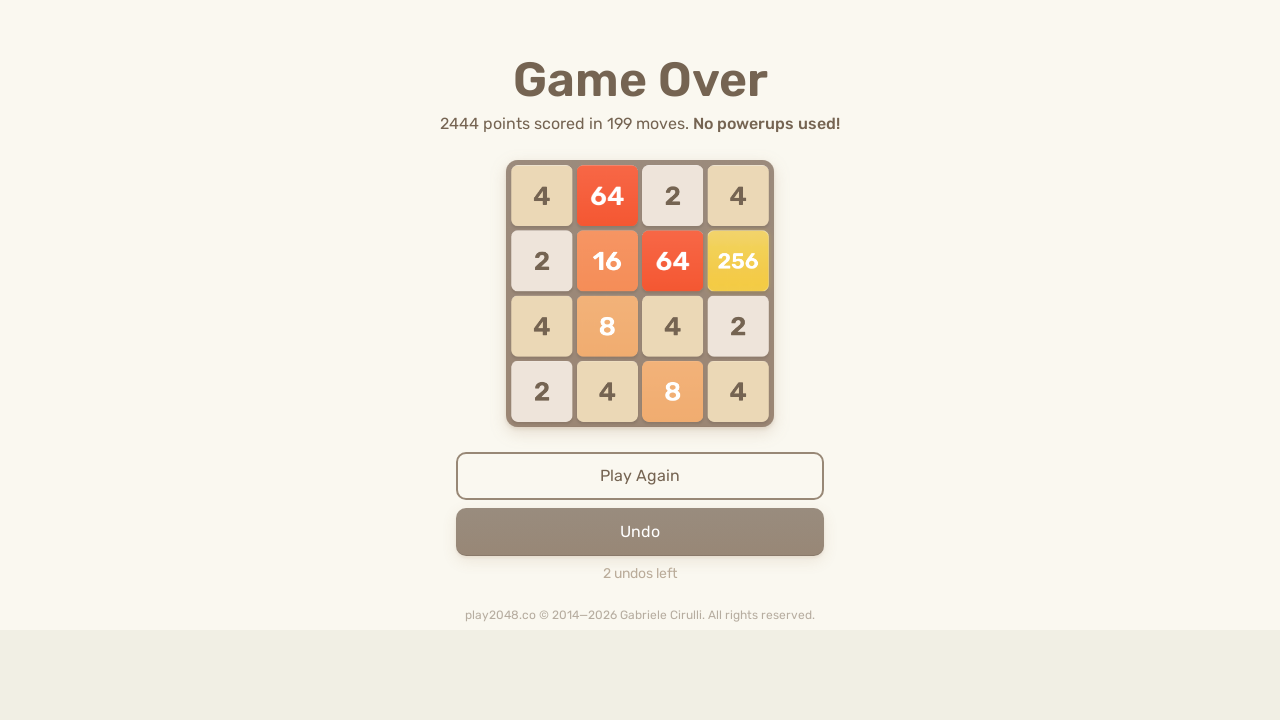

Pressed ArrowLeft key
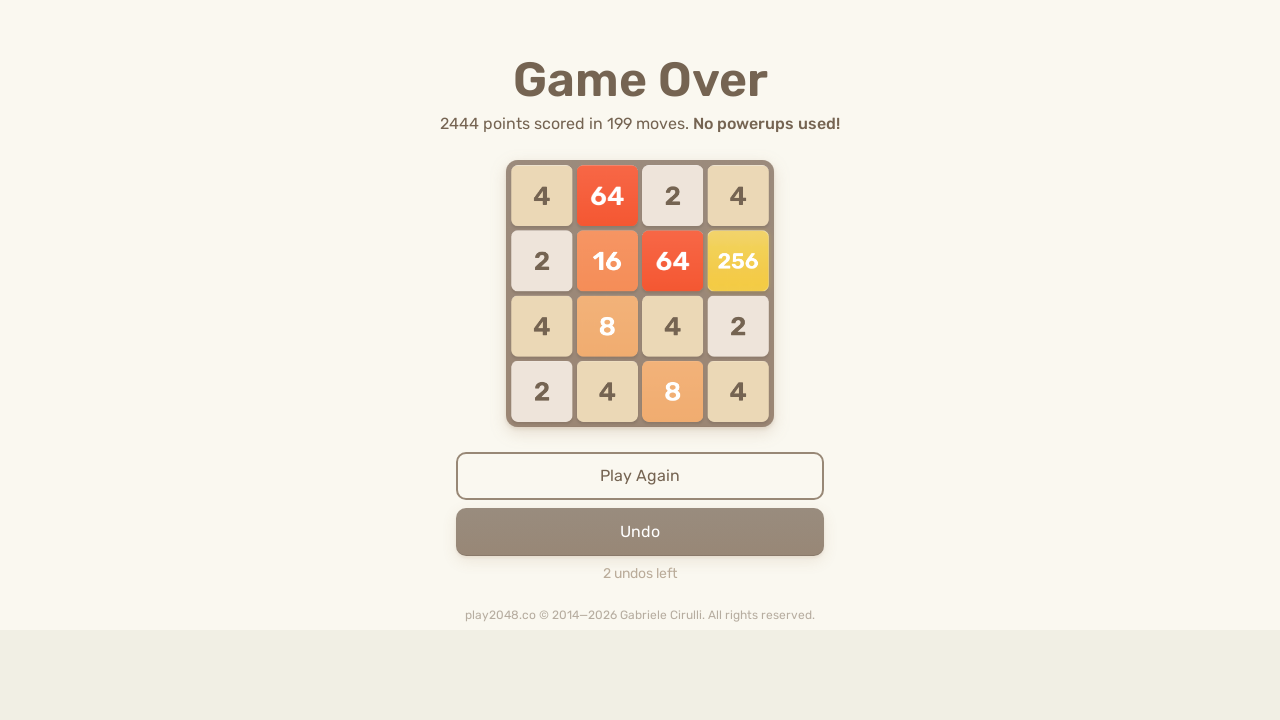

Pressed ArrowUp key
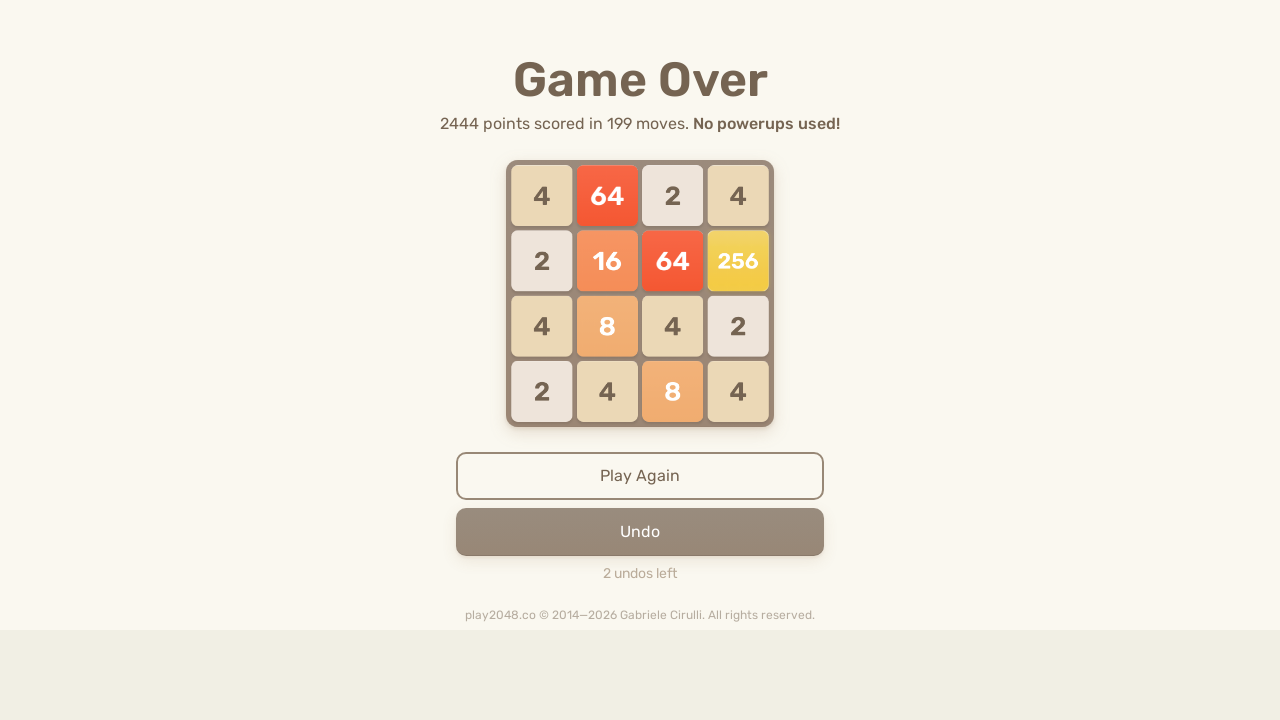

Pressed ArrowRight key
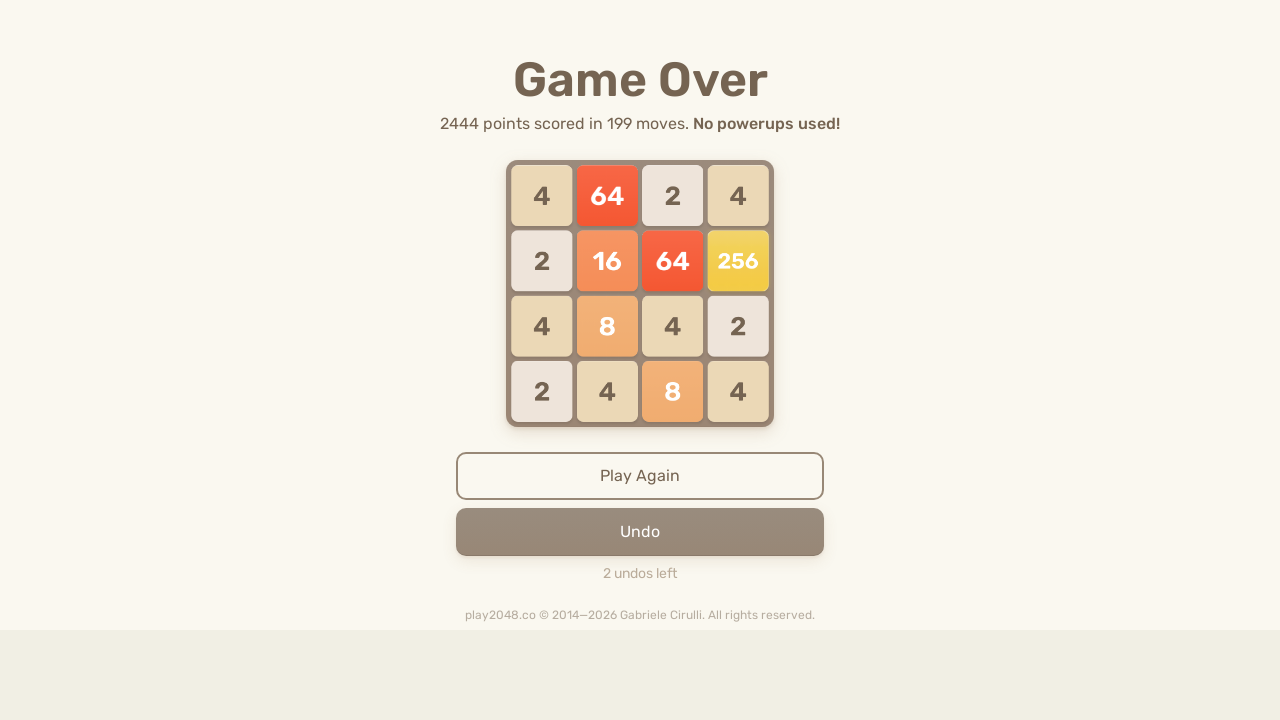

Pressed ArrowDown key
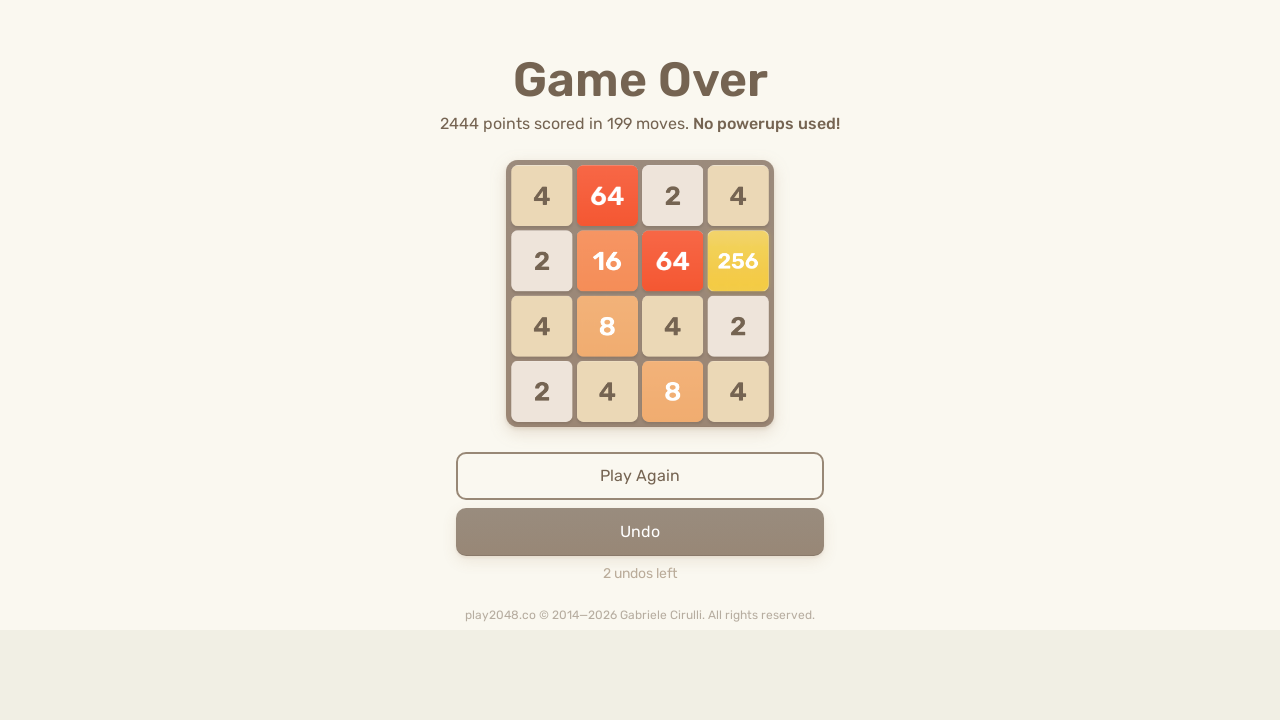

Pressed ArrowLeft key
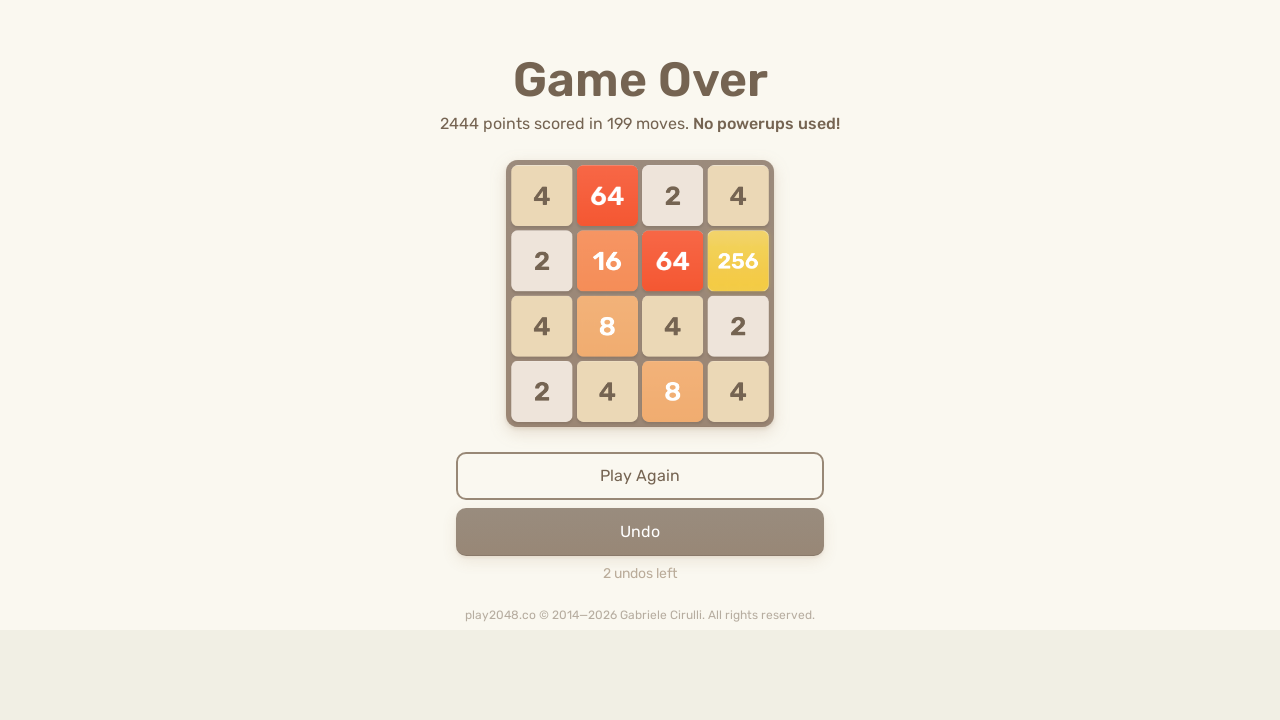

Pressed ArrowUp key
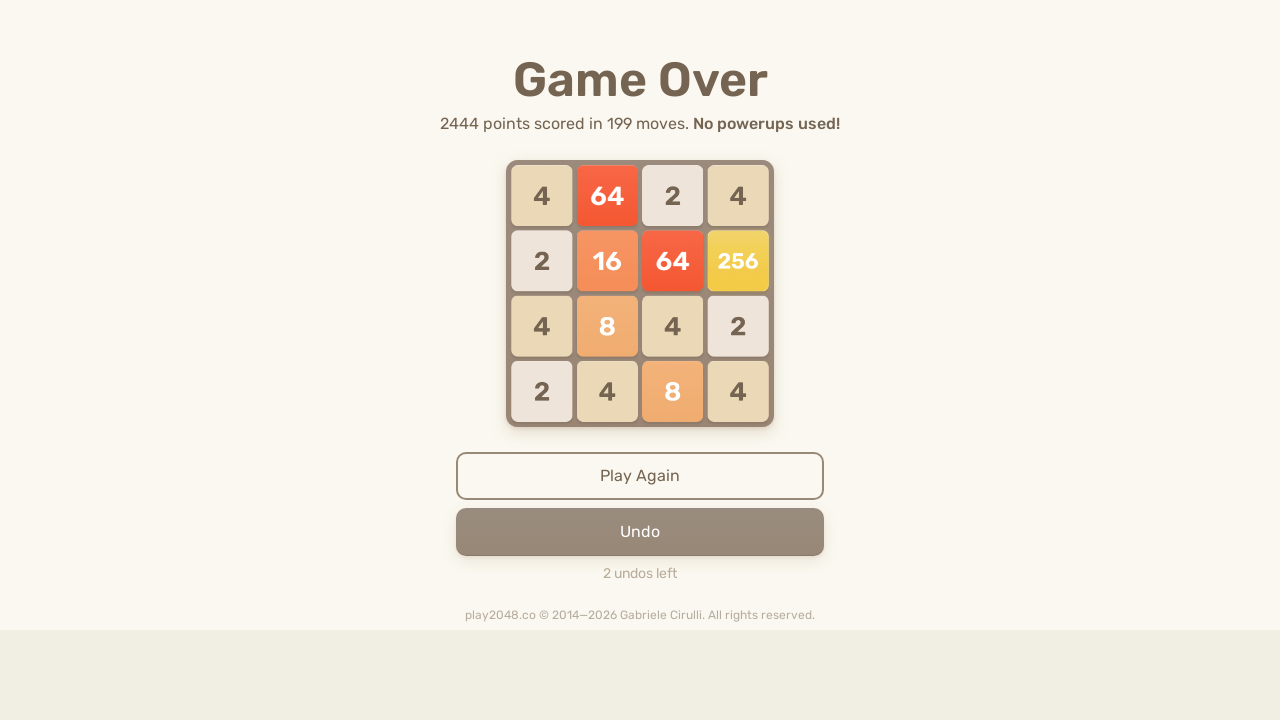

Pressed ArrowRight key
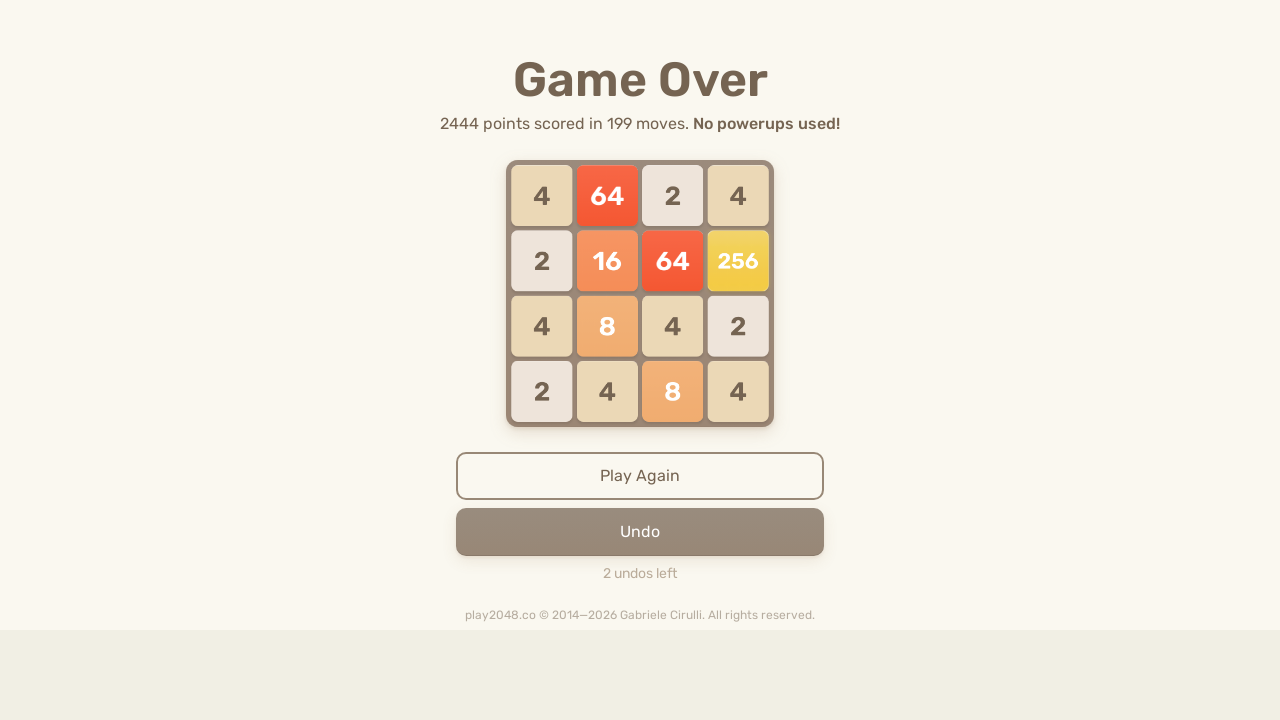

Pressed ArrowDown key
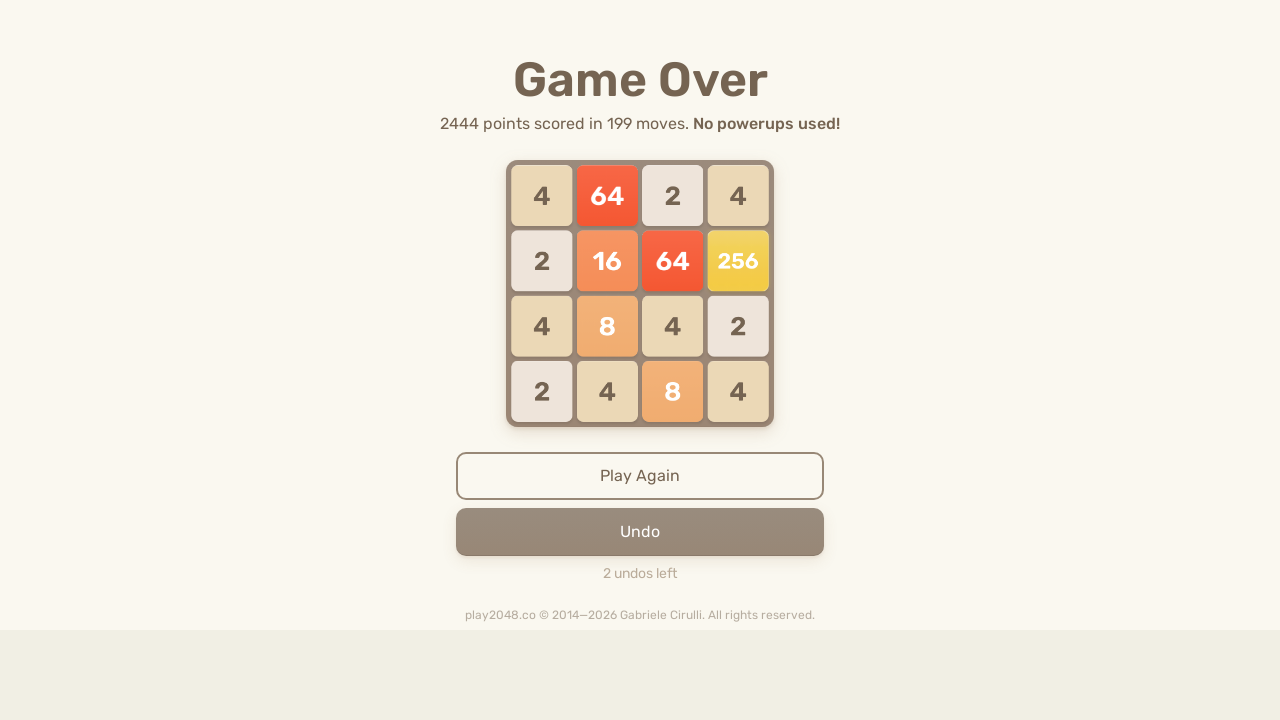

Pressed ArrowLeft key
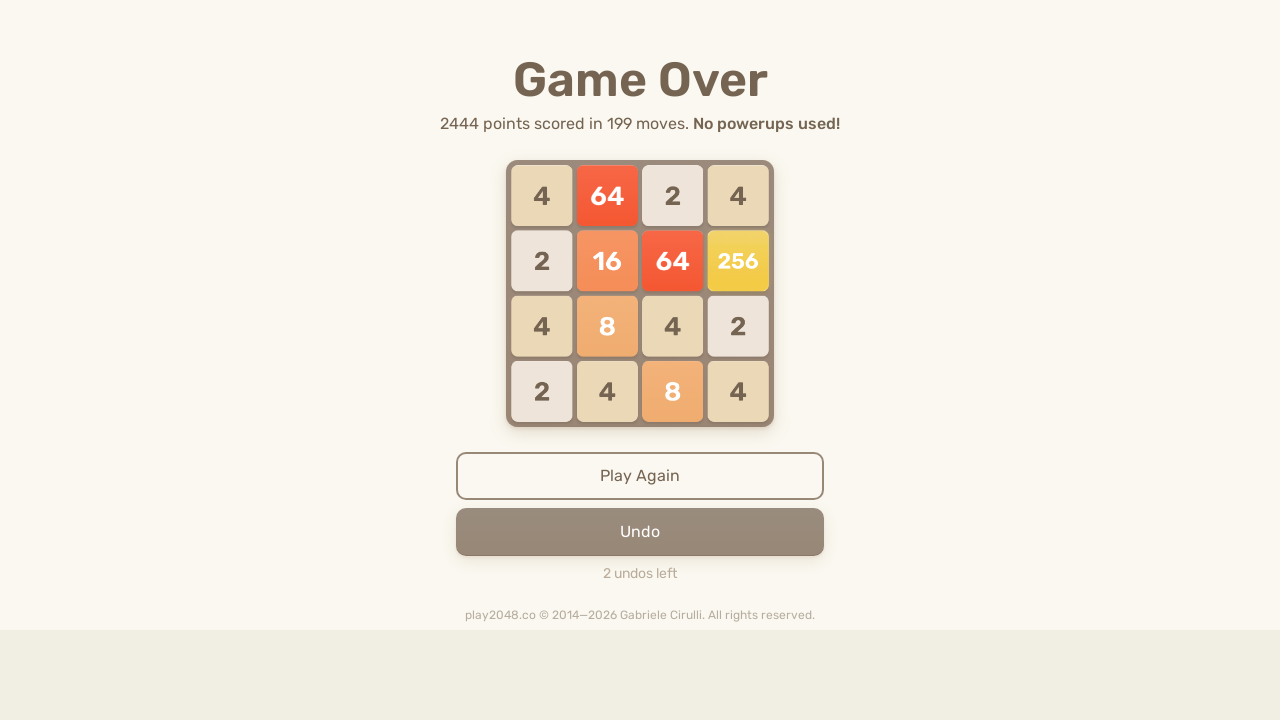

Pressed ArrowUp key
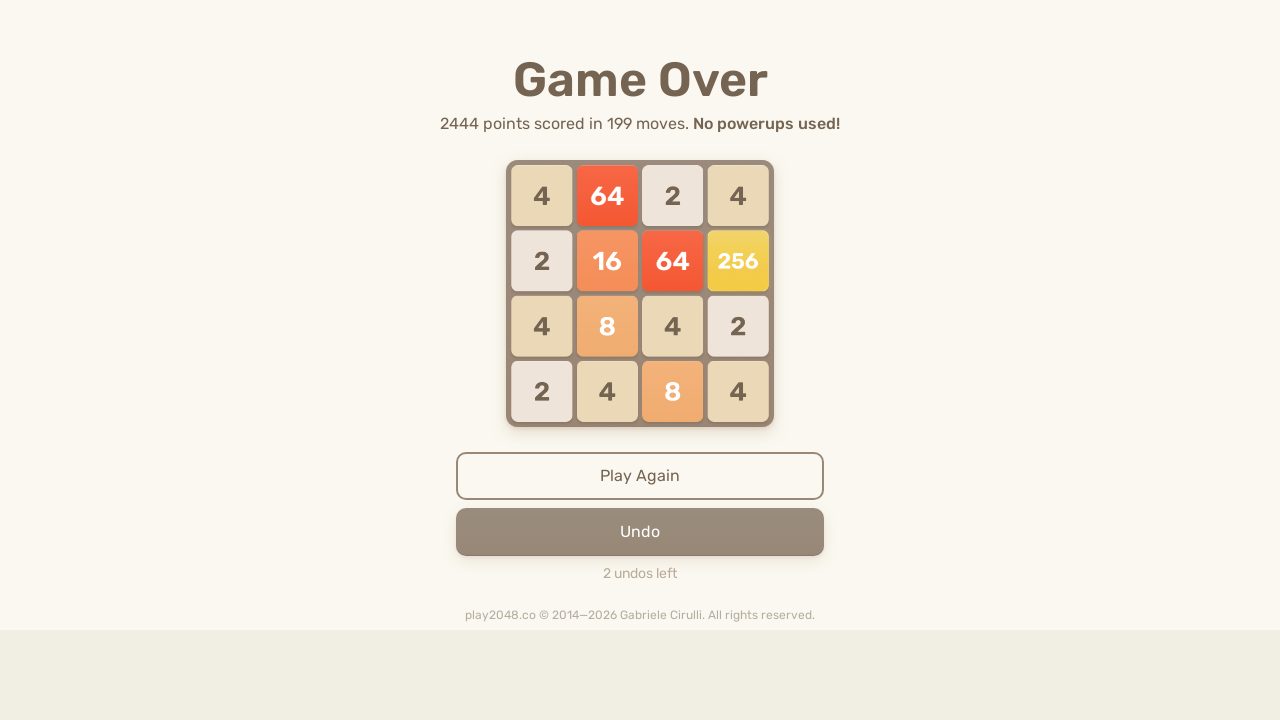

Pressed ArrowRight key
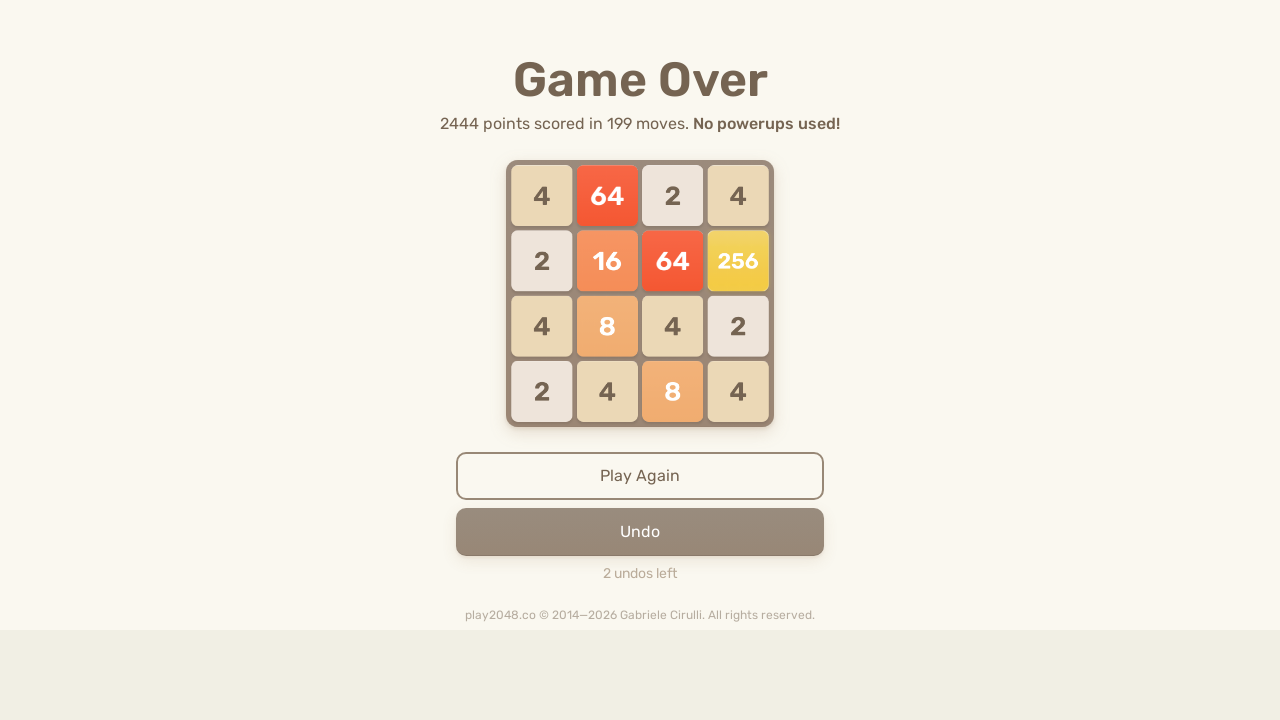

Pressed ArrowDown key
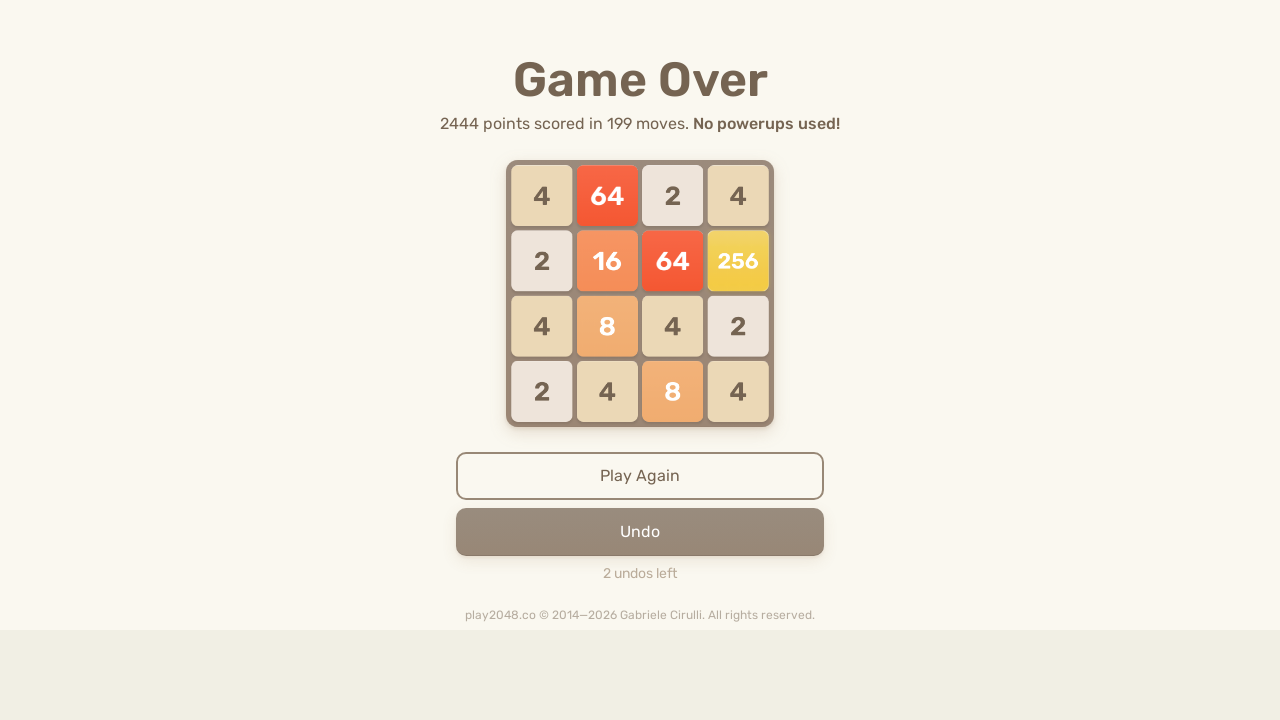

Pressed ArrowLeft key
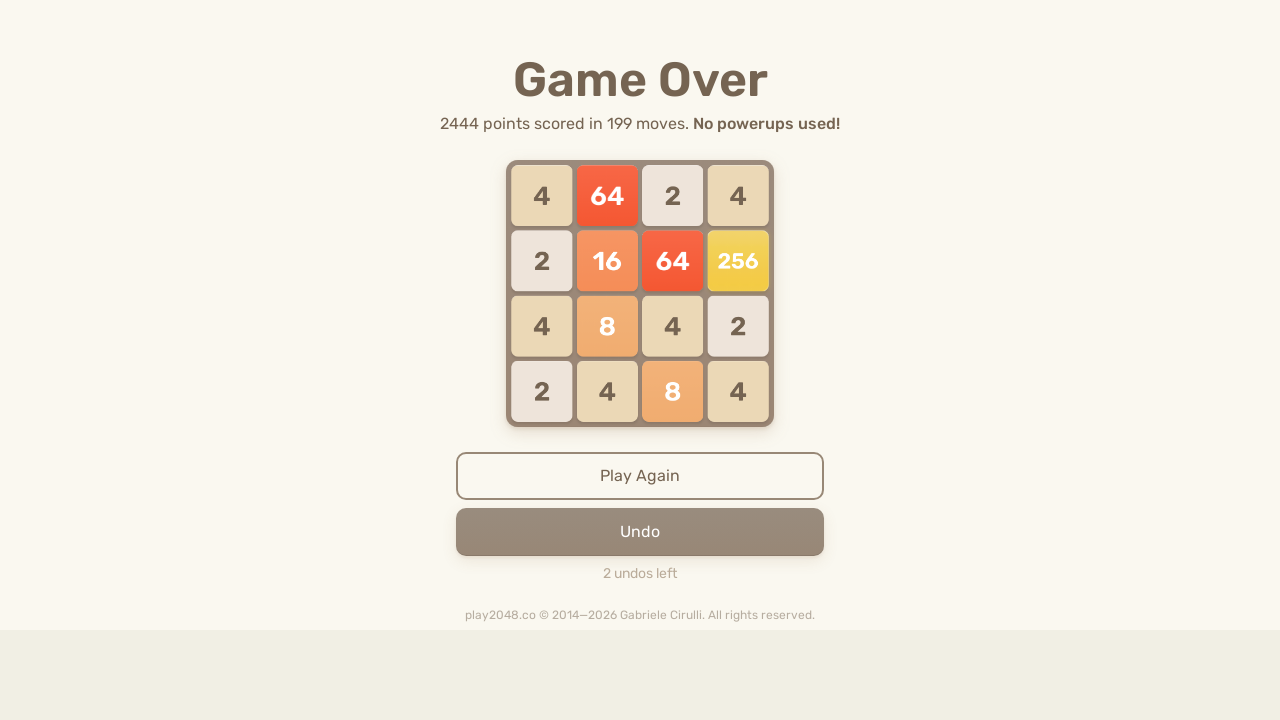

Pressed ArrowUp key
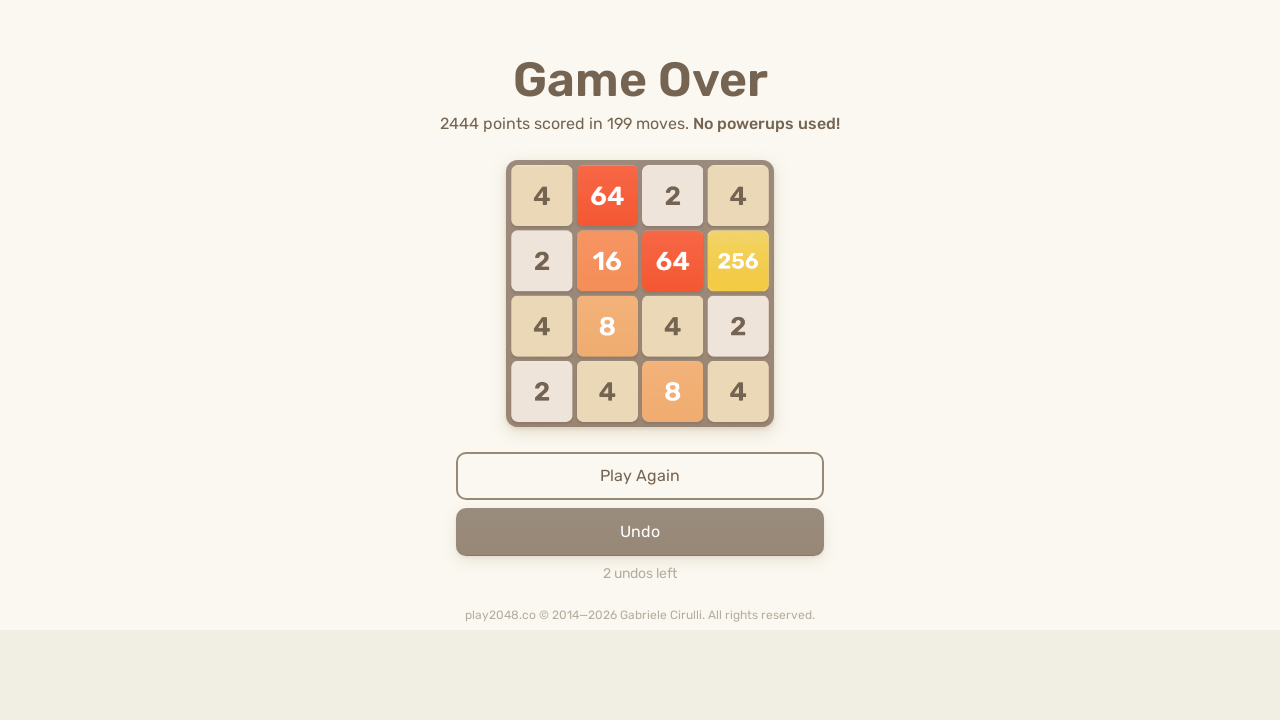

Pressed ArrowRight key
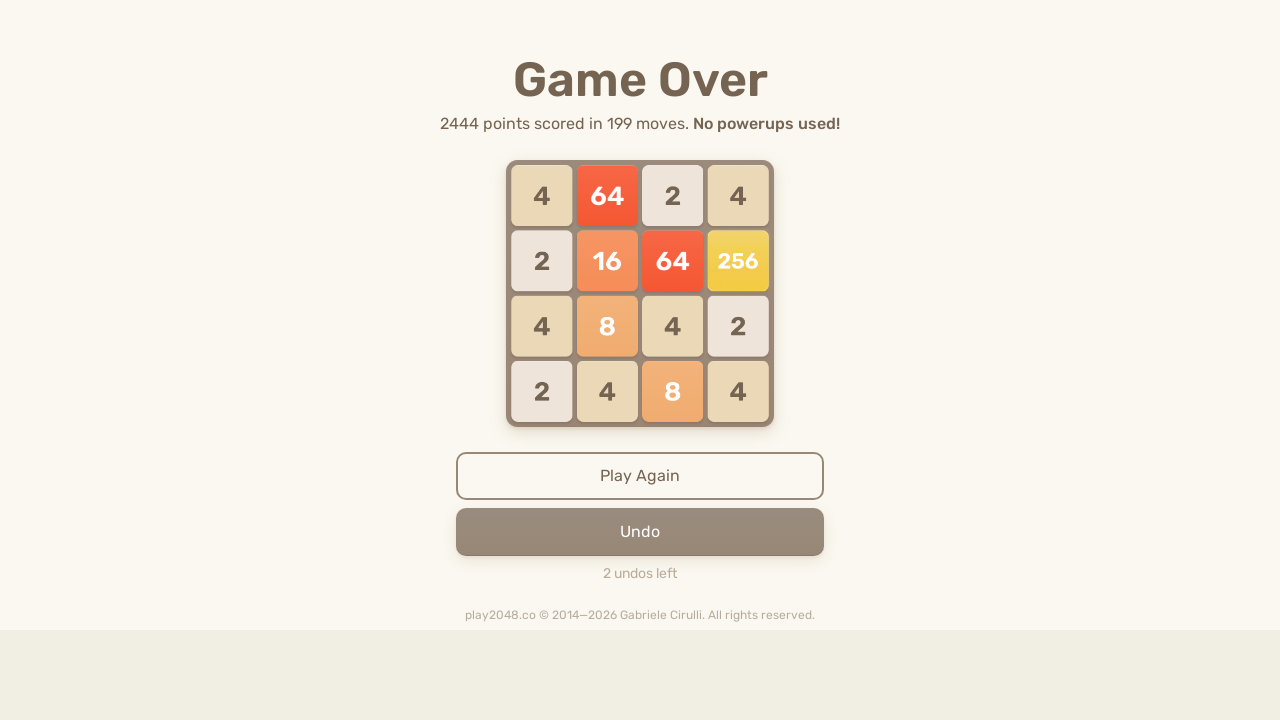

Pressed ArrowDown key
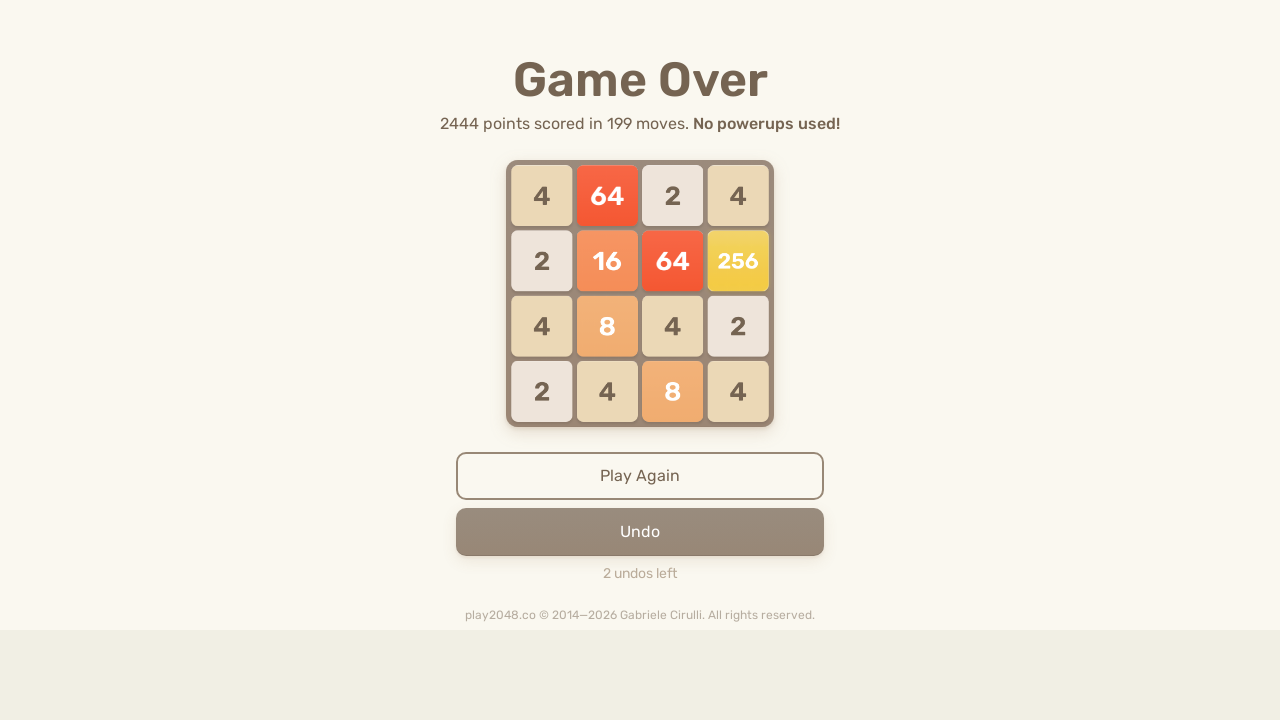

Pressed ArrowLeft key
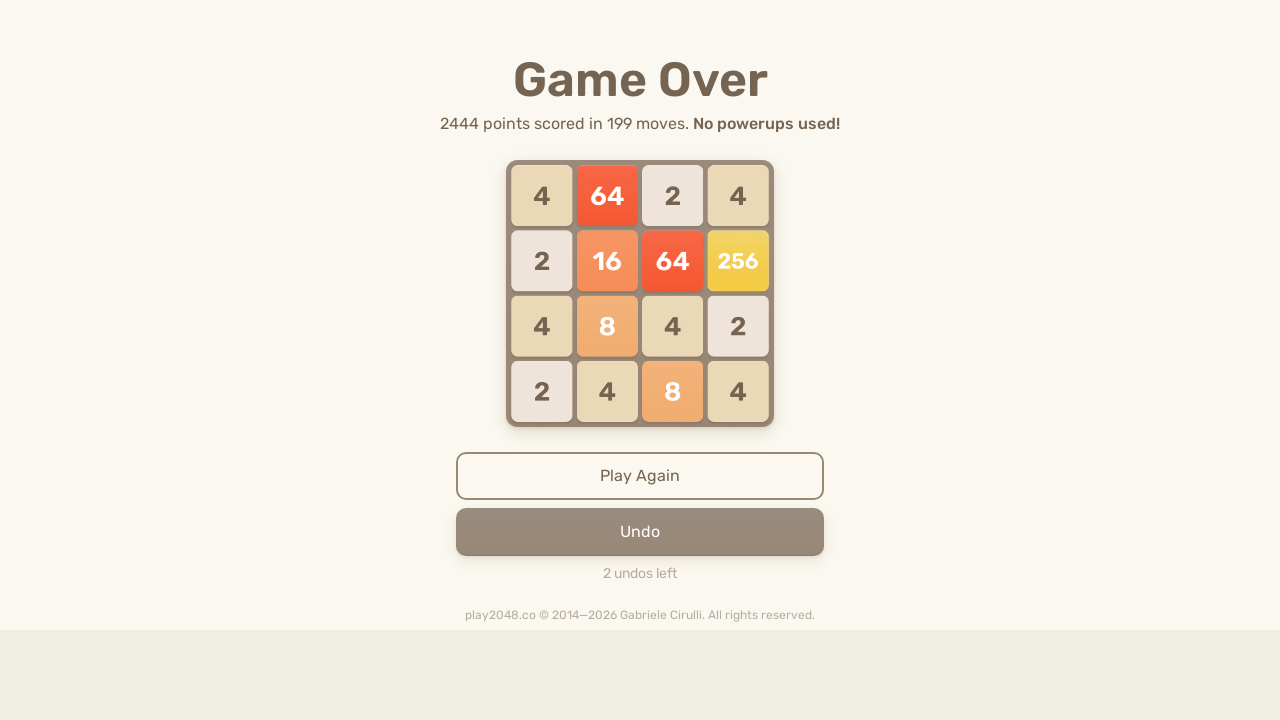

Pressed ArrowUp key
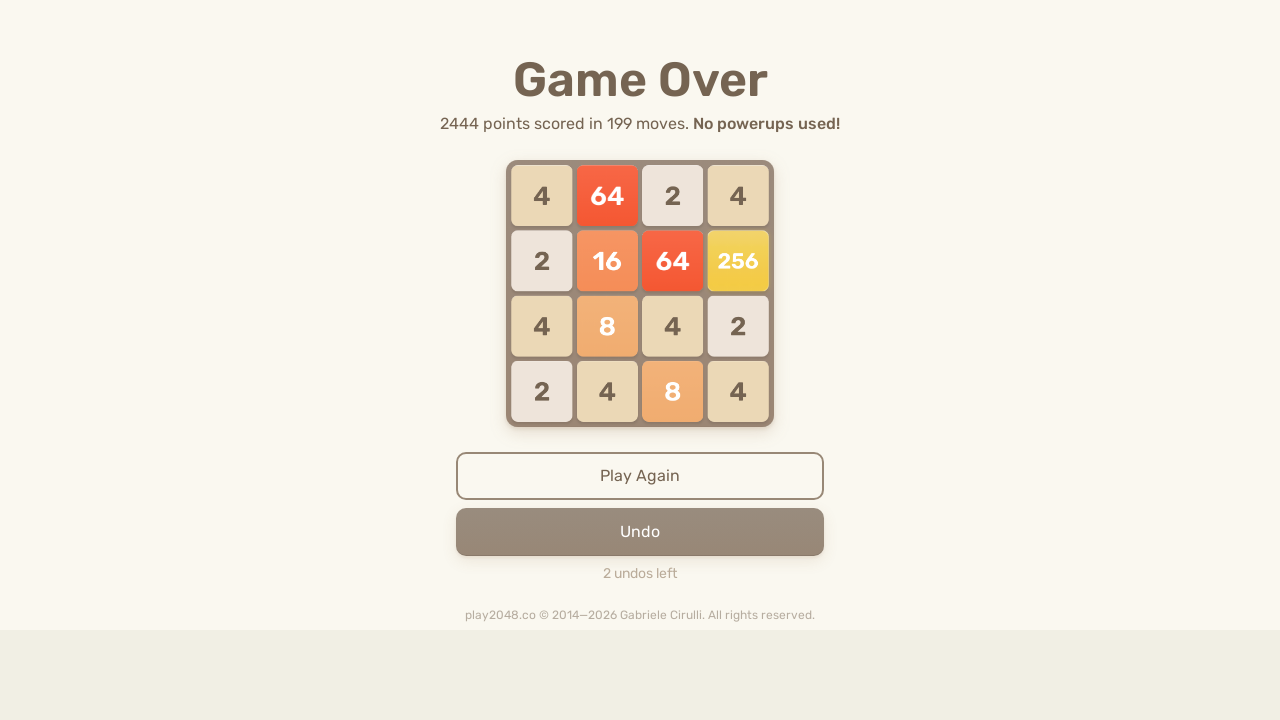

Pressed ArrowRight key
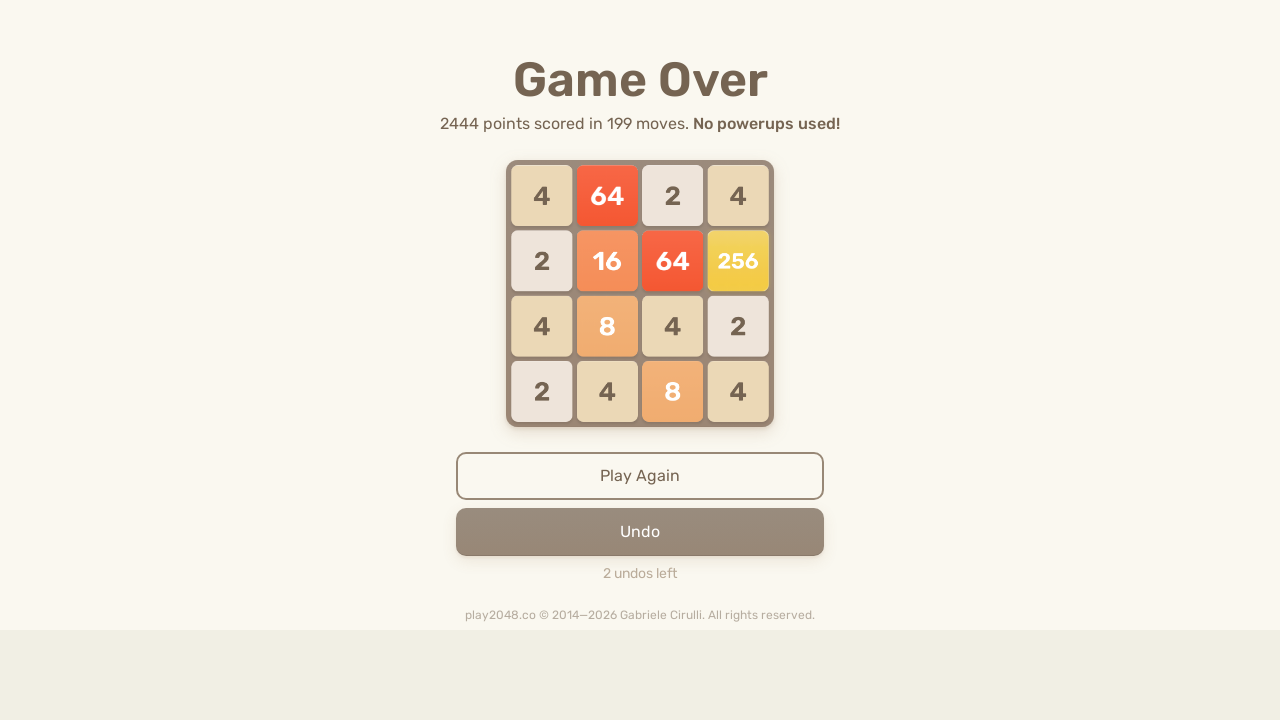

Pressed ArrowDown key
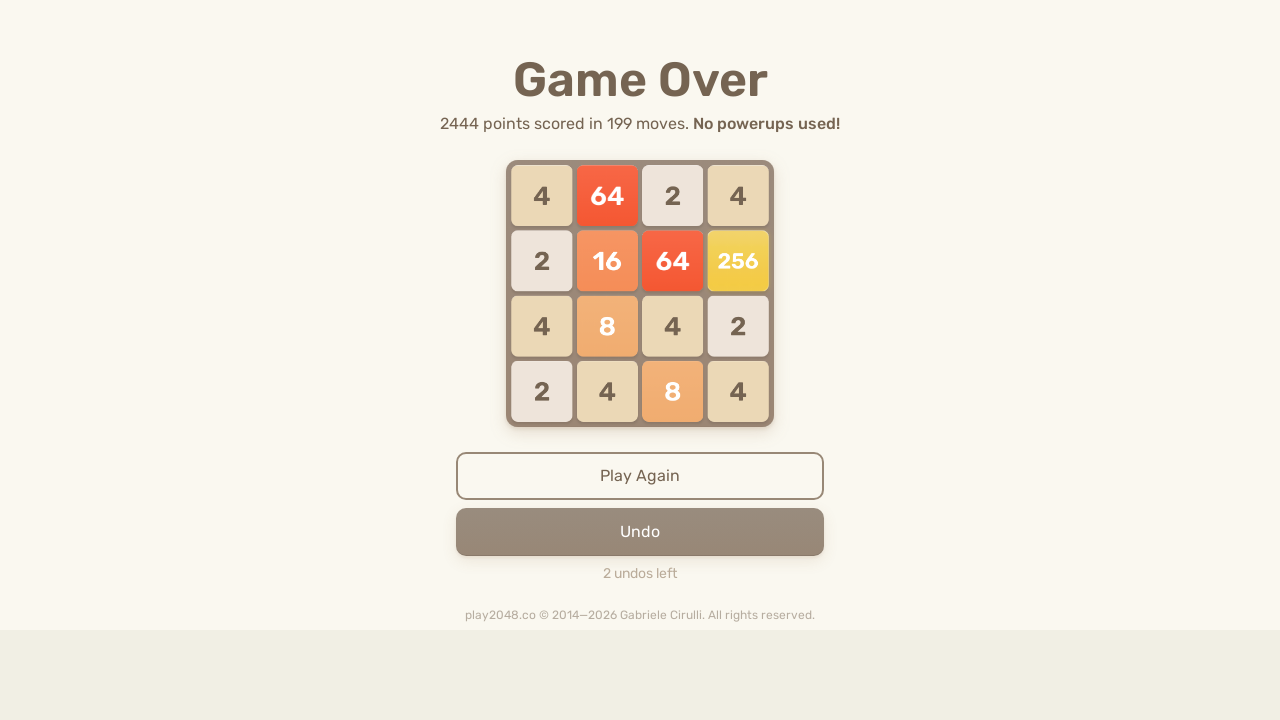

Pressed ArrowLeft key
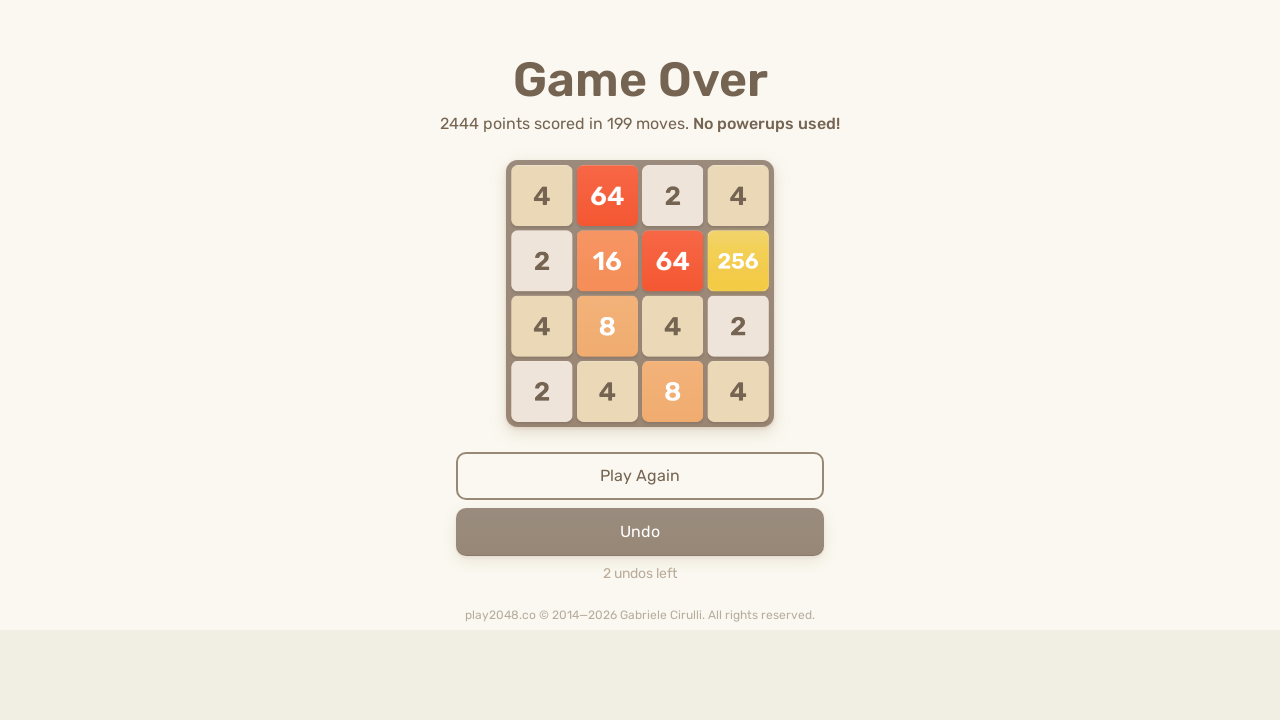

Pressed ArrowUp key
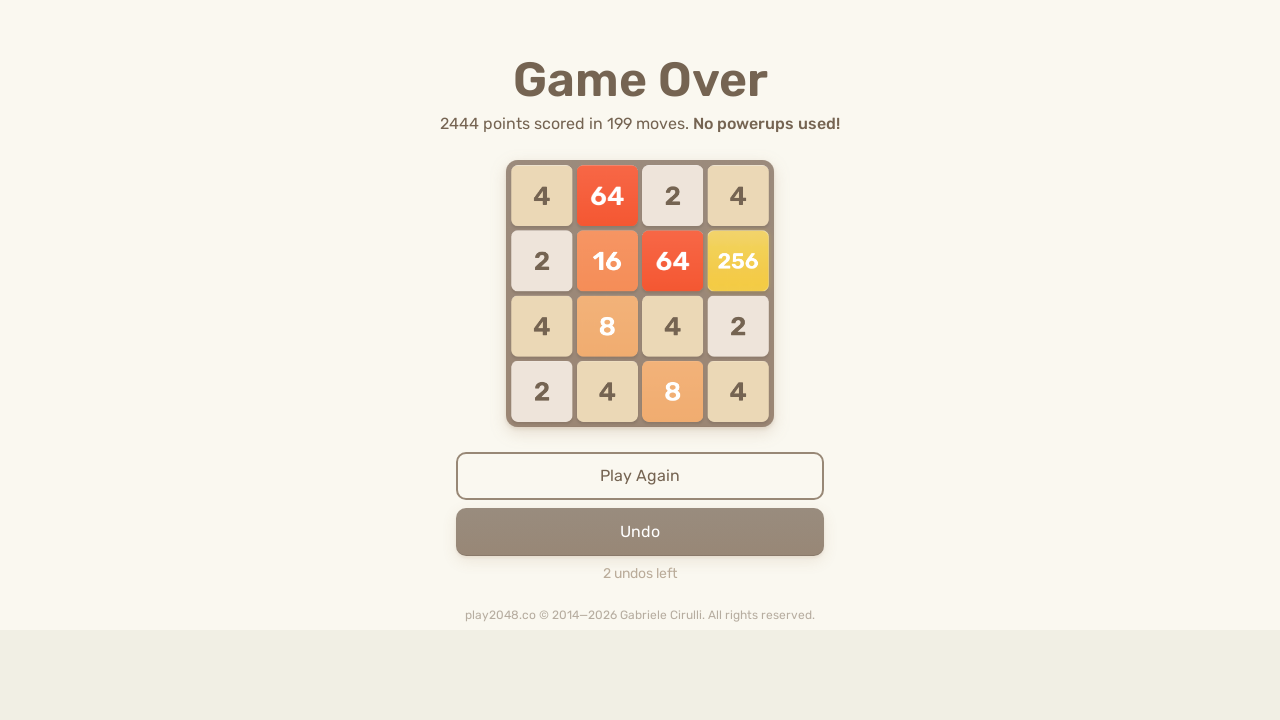

Pressed ArrowRight key
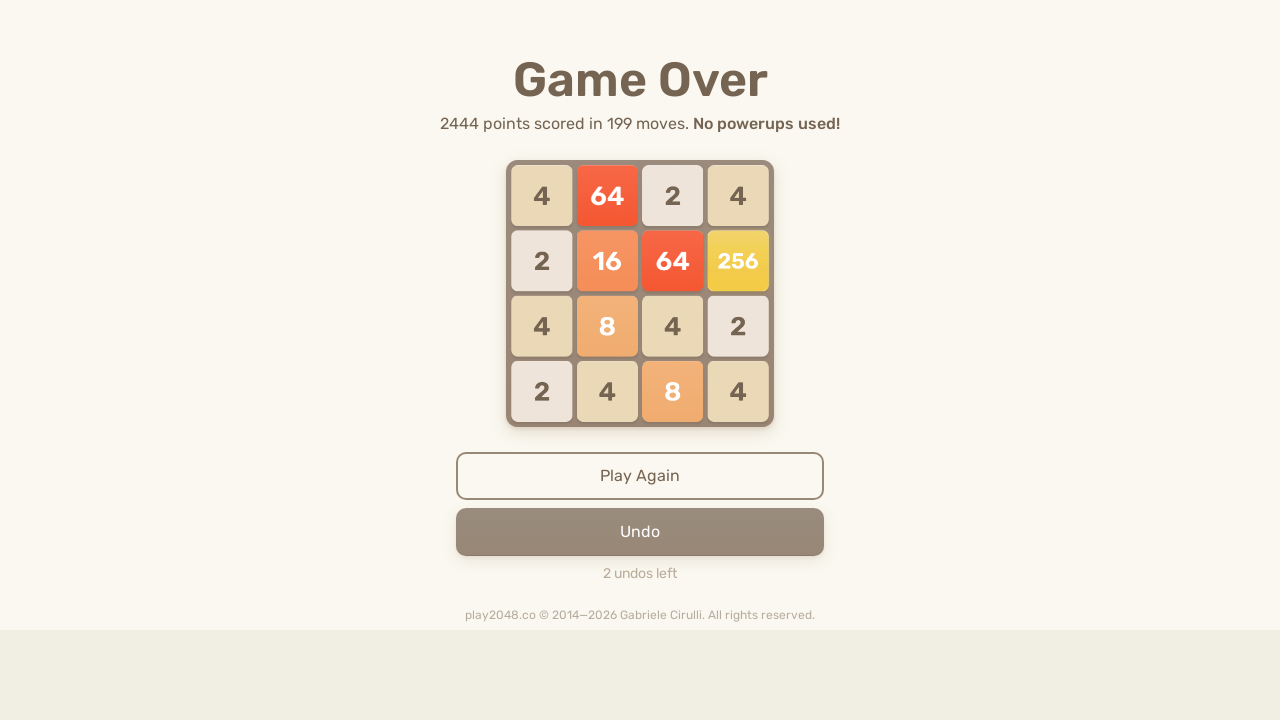

Pressed ArrowDown key
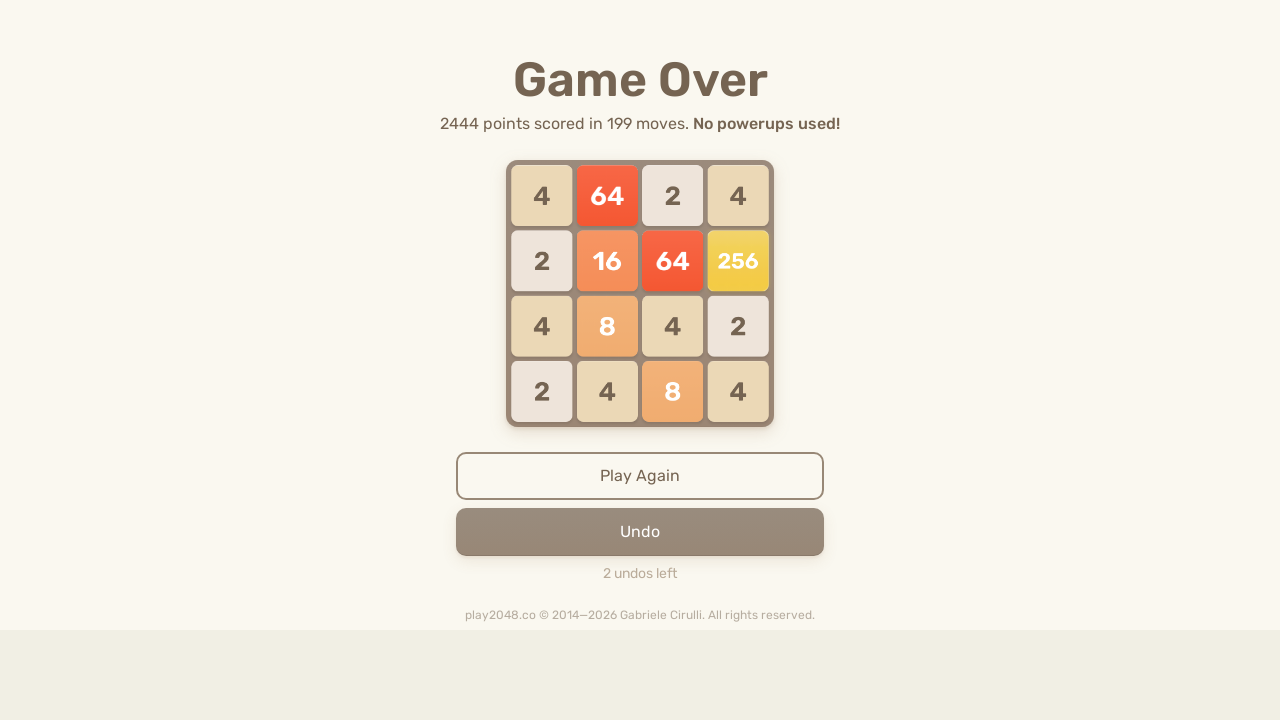

Pressed ArrowLeft key
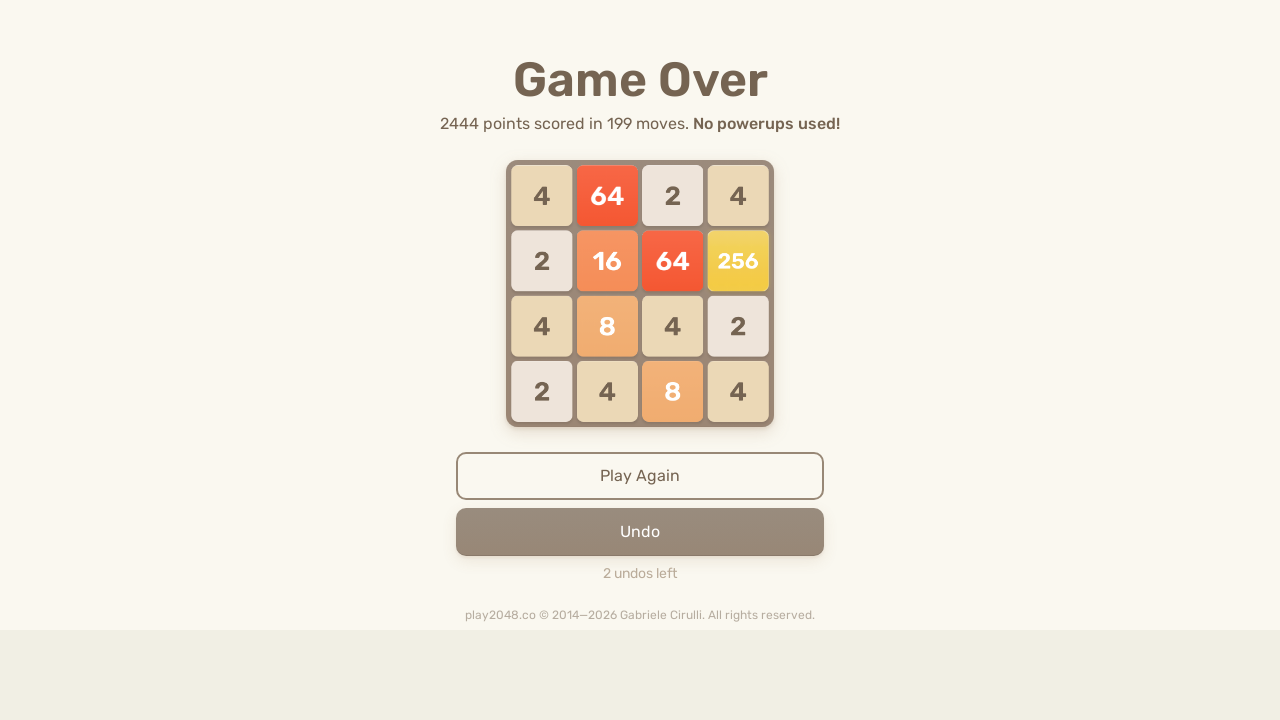

Pressed ArrowUp key
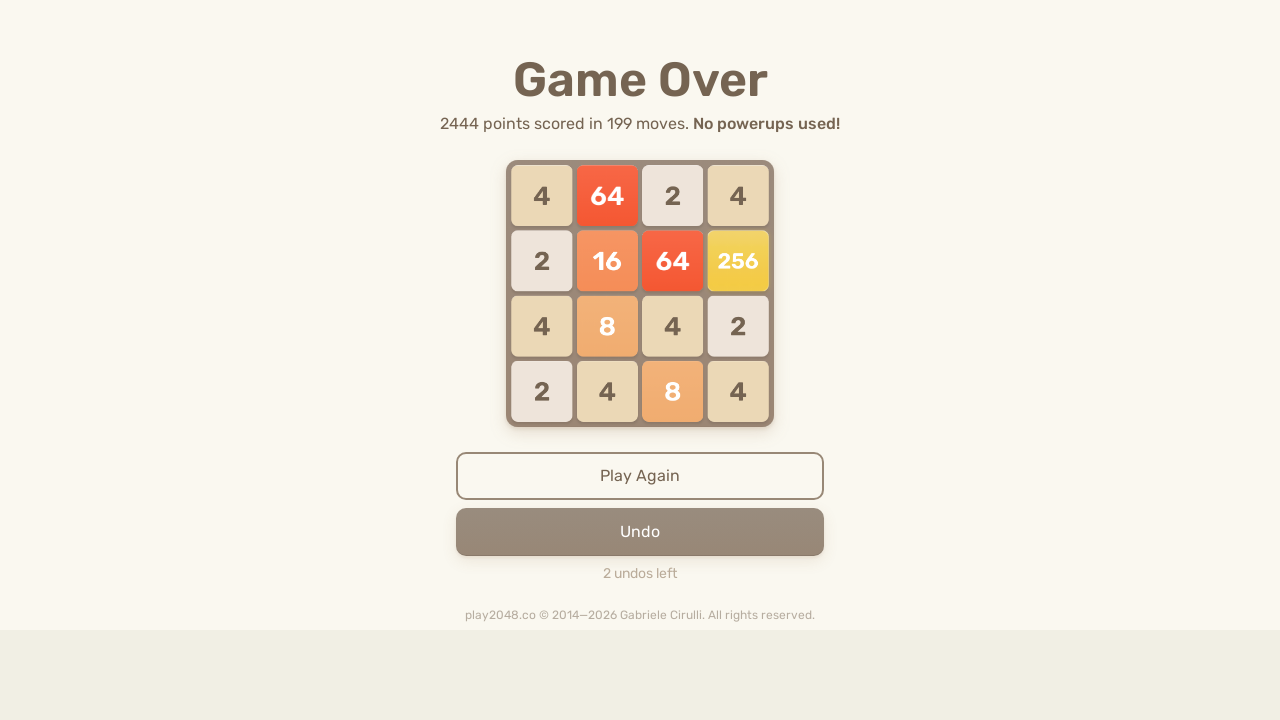

Pressed ArrowRight key
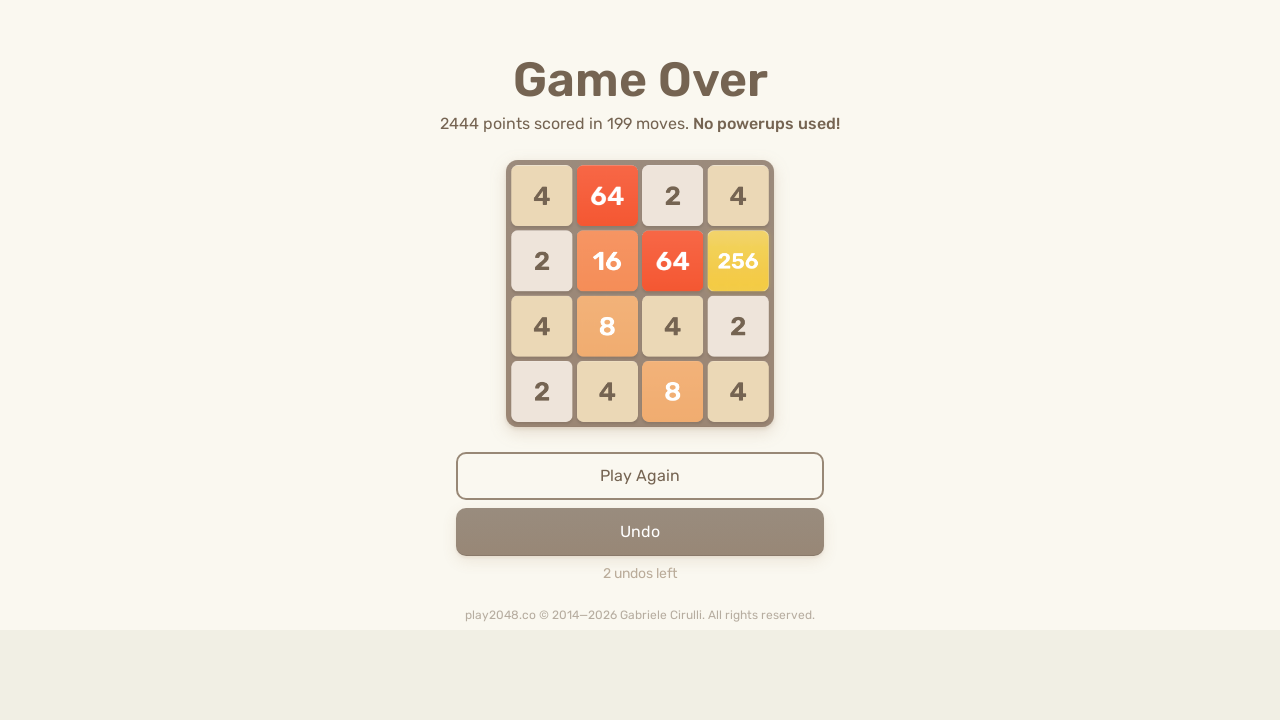

Pressed ArrowDown key
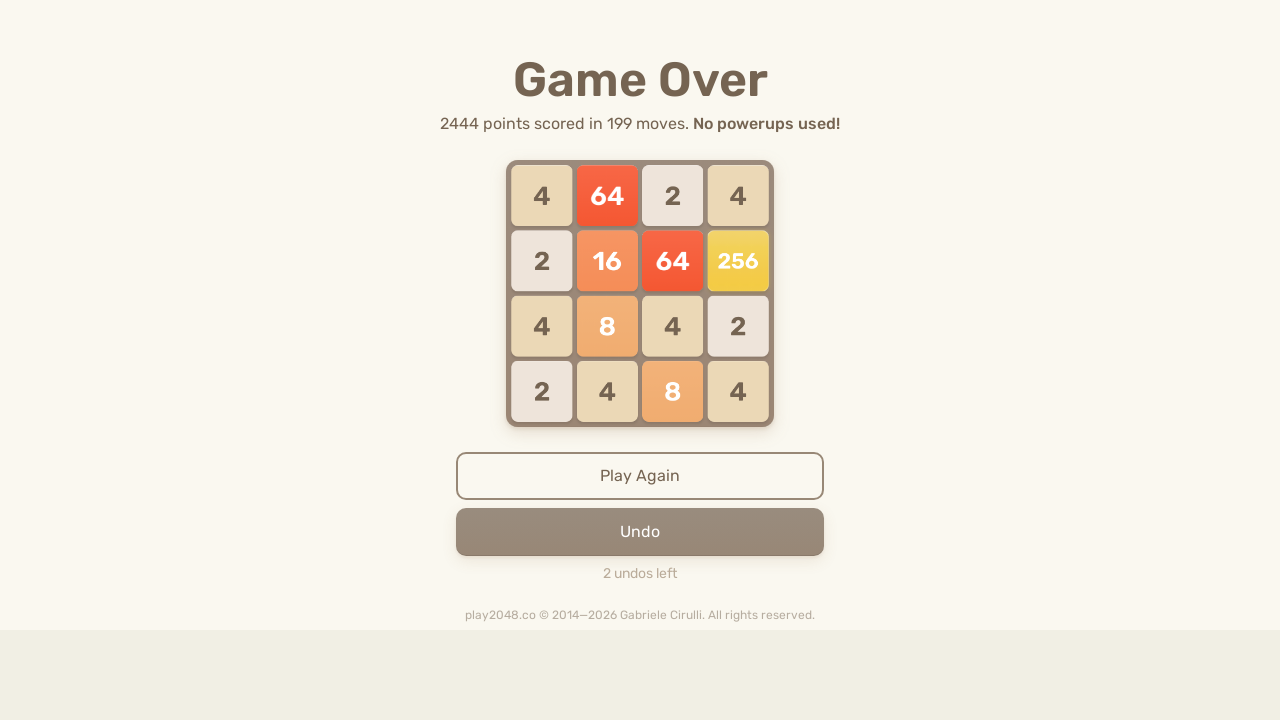

Pressed ArrowLeft key
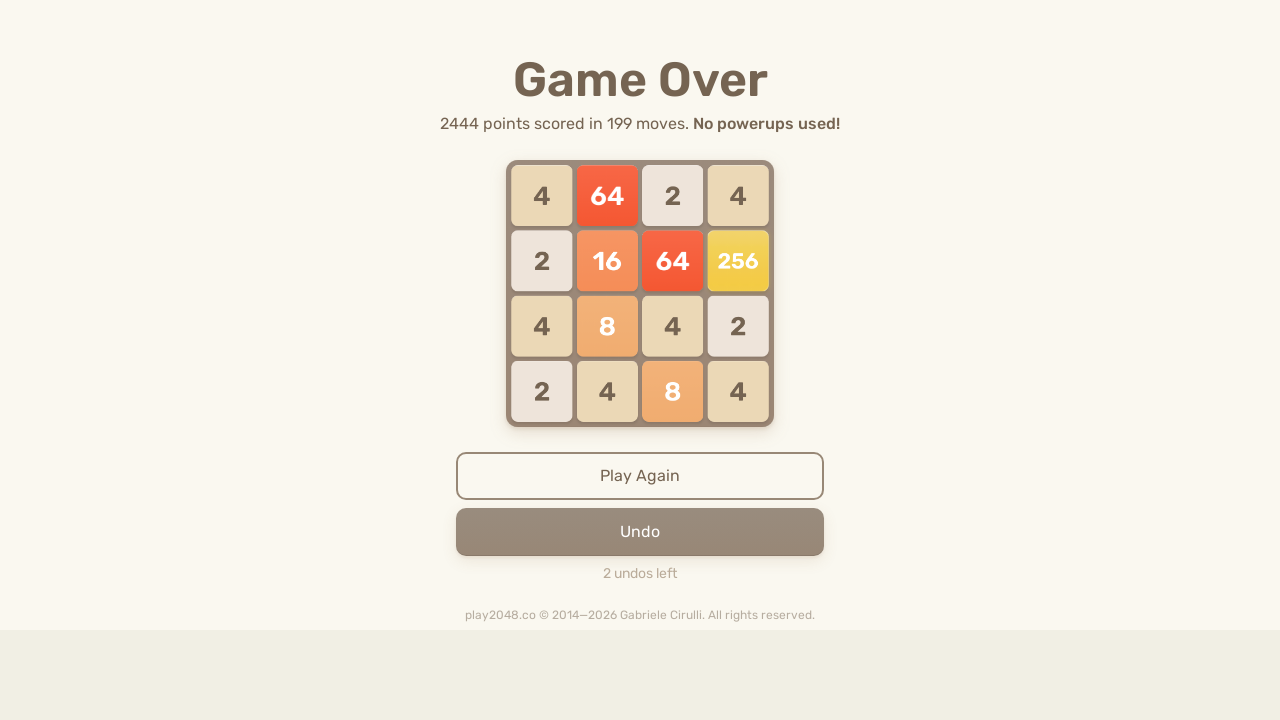

Pressed ArrowUp key
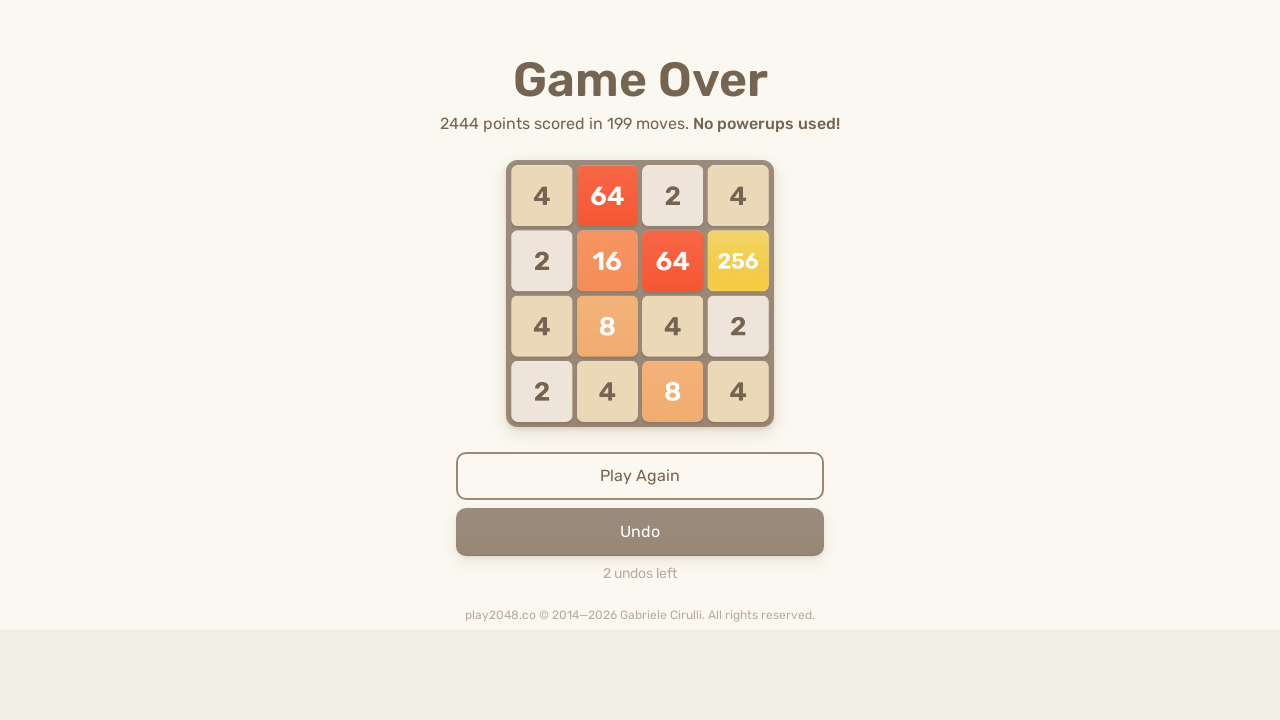

Pressed ArrowRight key
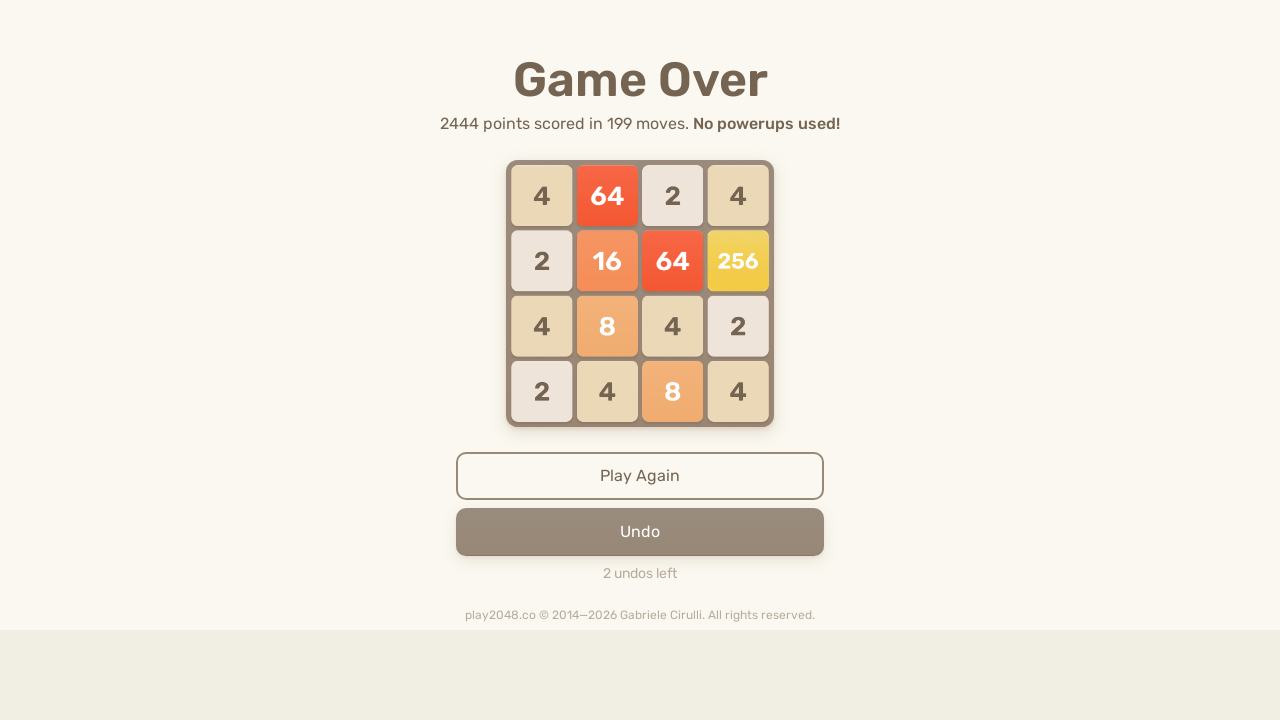

Pressed ArrowDown key
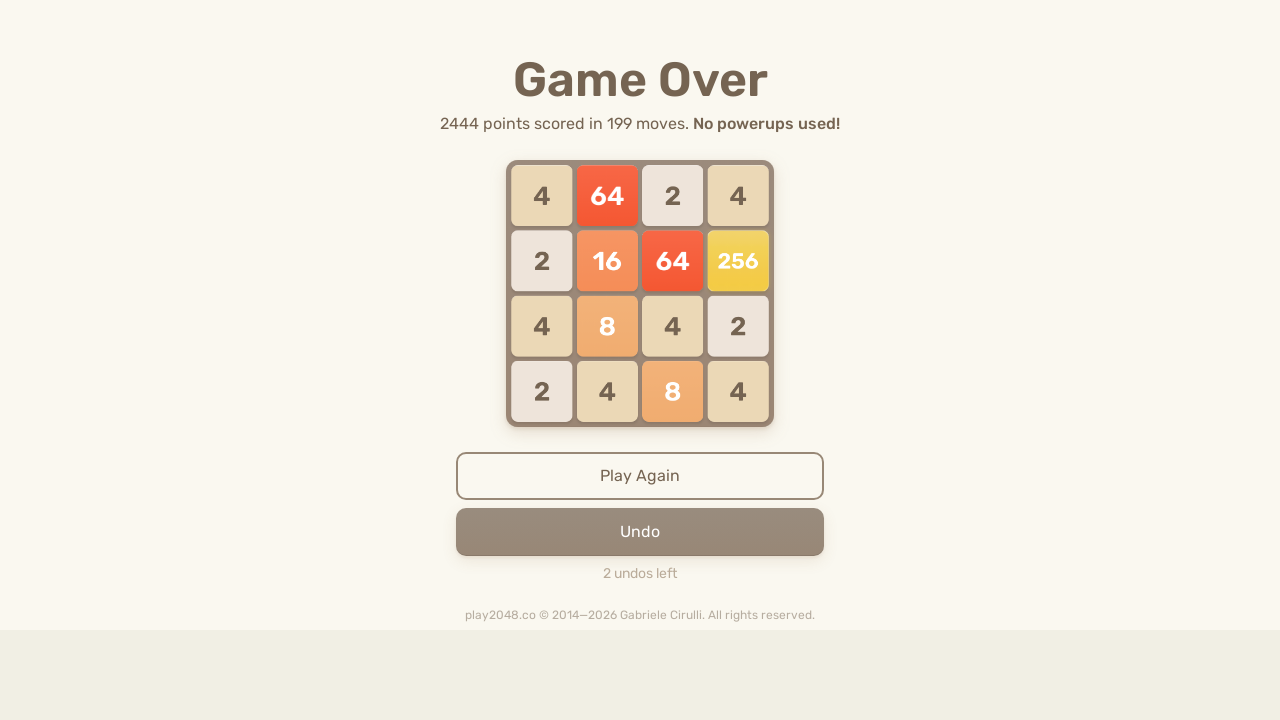

Pressed ArrowLeft key
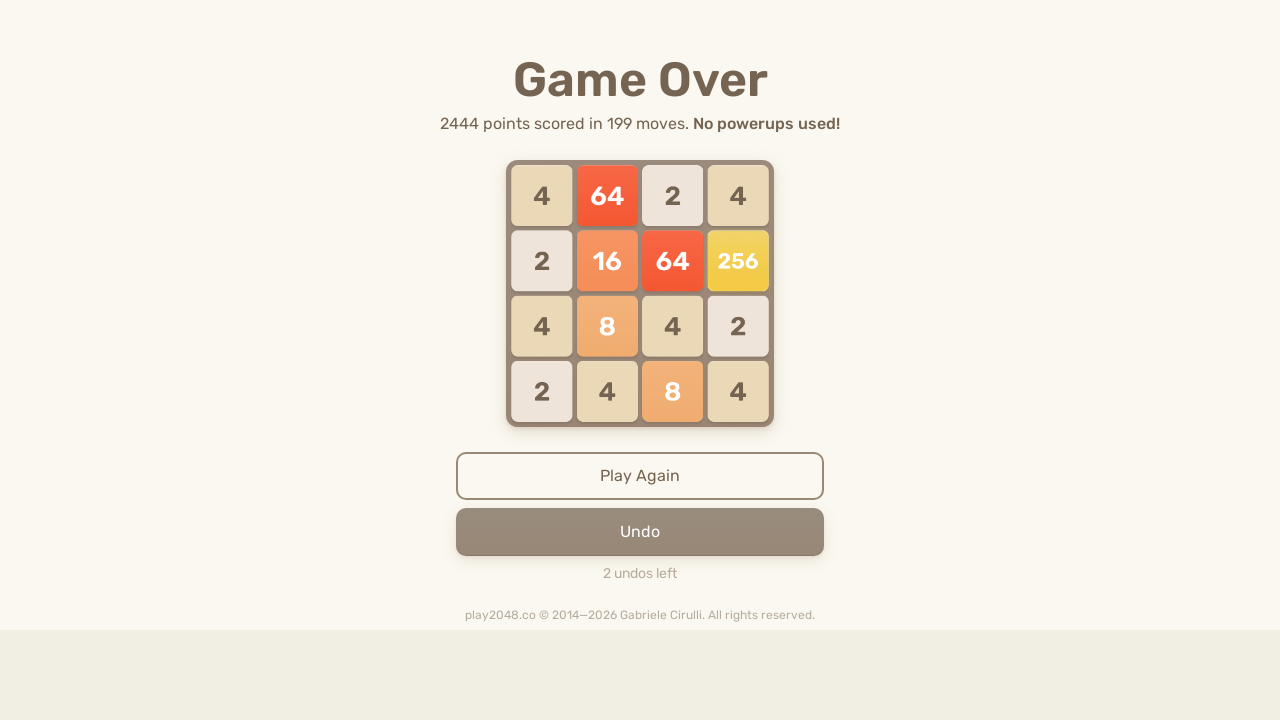

Pressed ArrowUp key
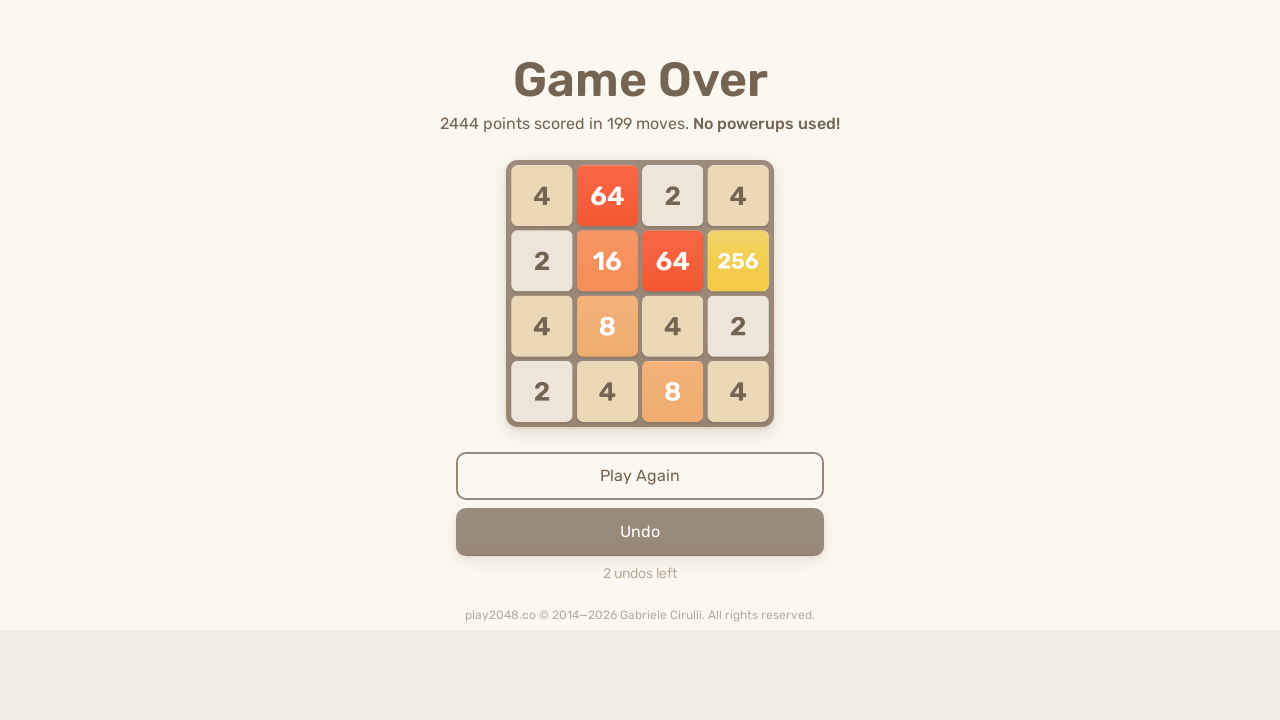

Pressed ArrowRight key
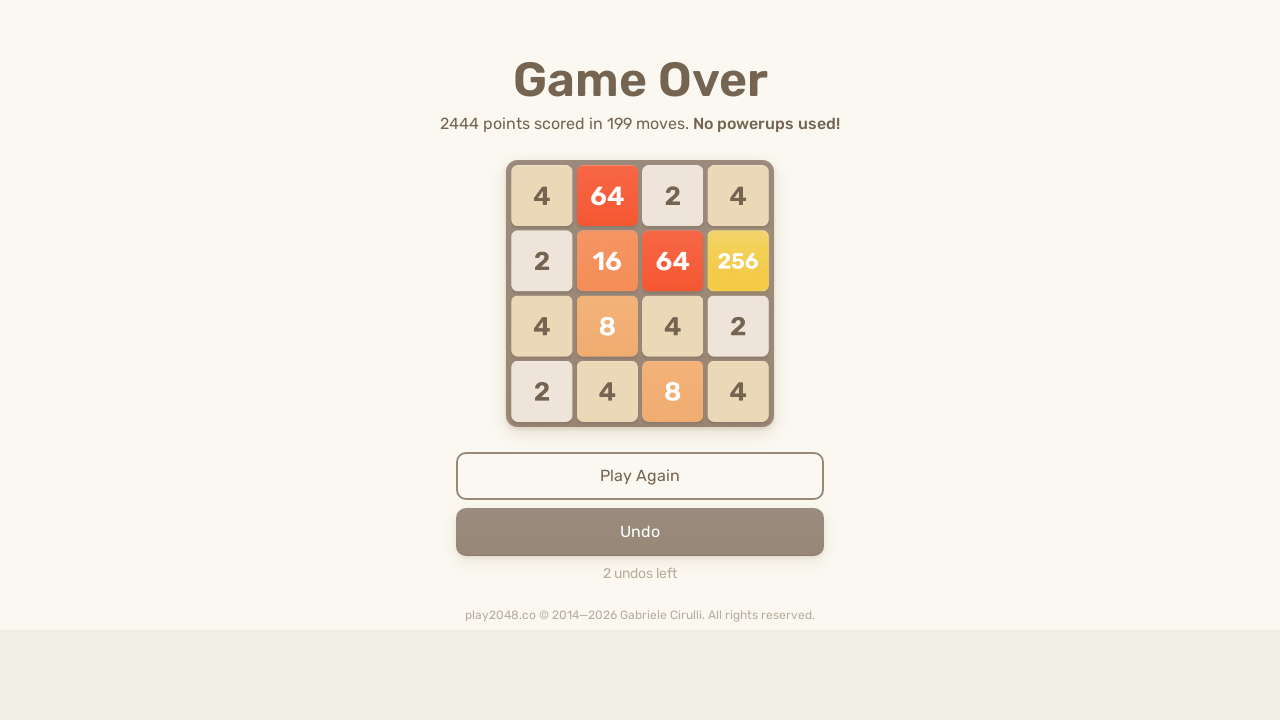

Pressed ArrowDown key
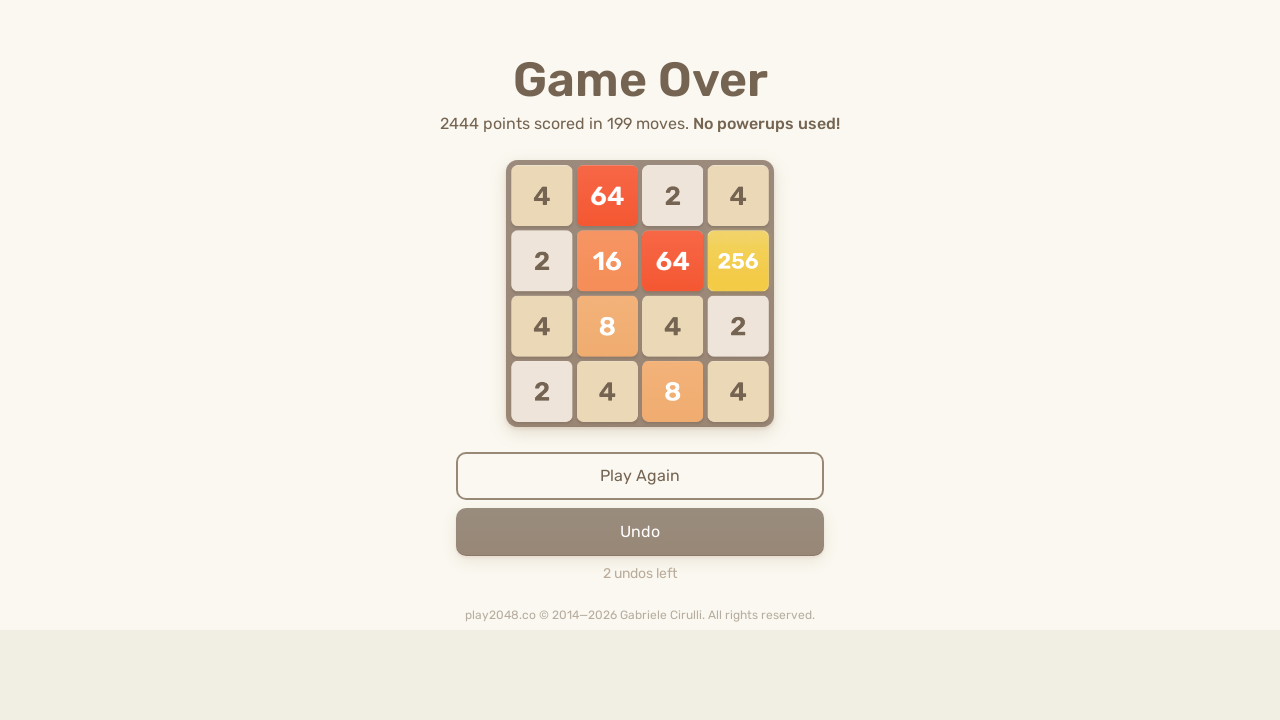

Pressed ArrowLeft key
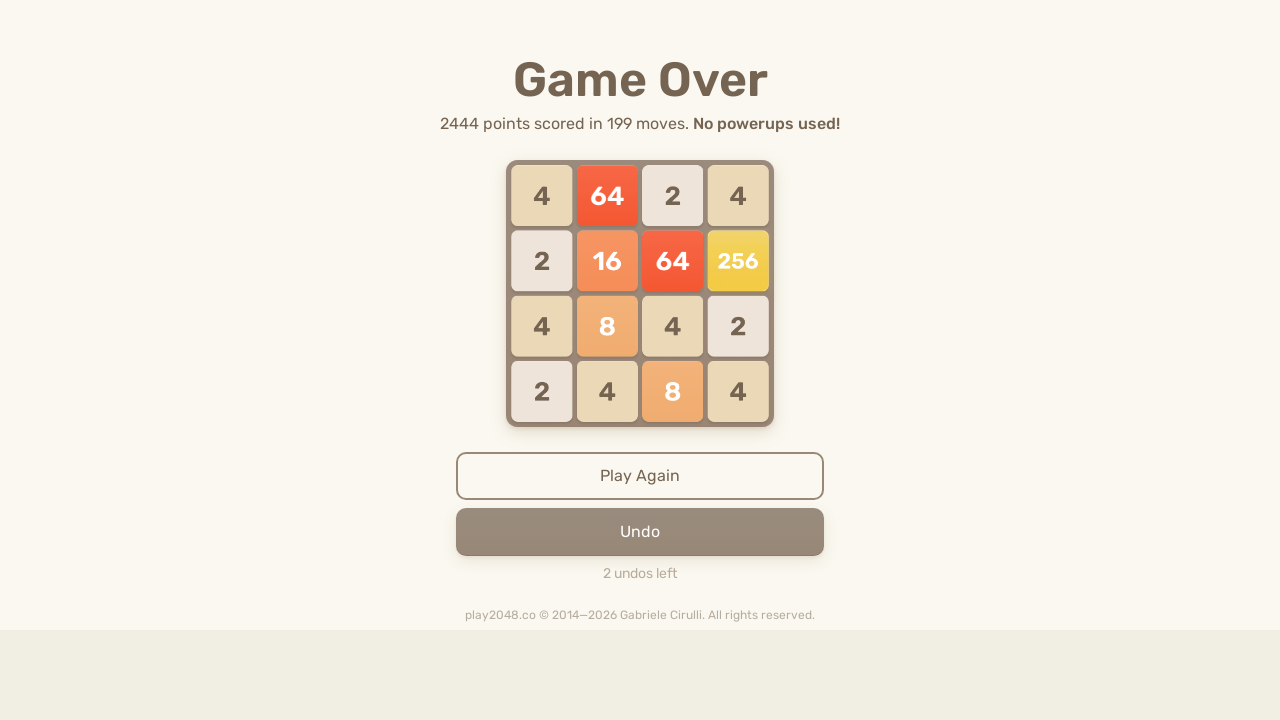

Pressed ArrowUp key
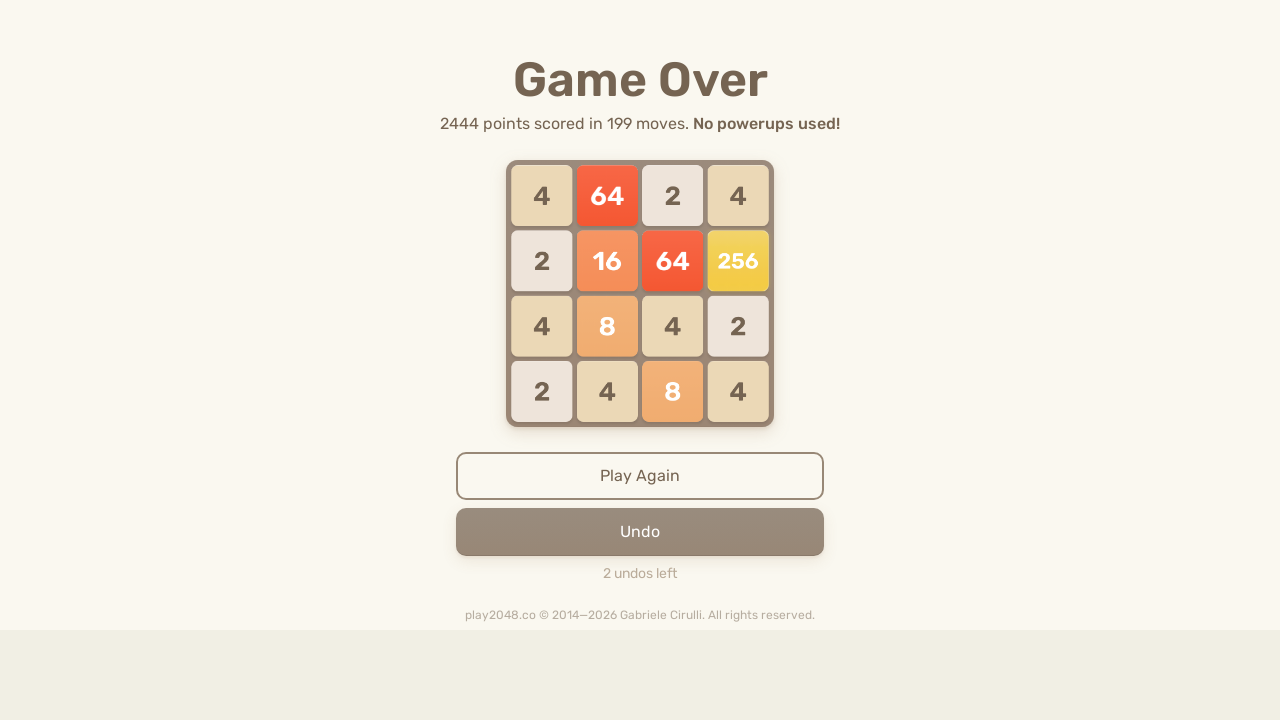

Pressed ArrowRight key
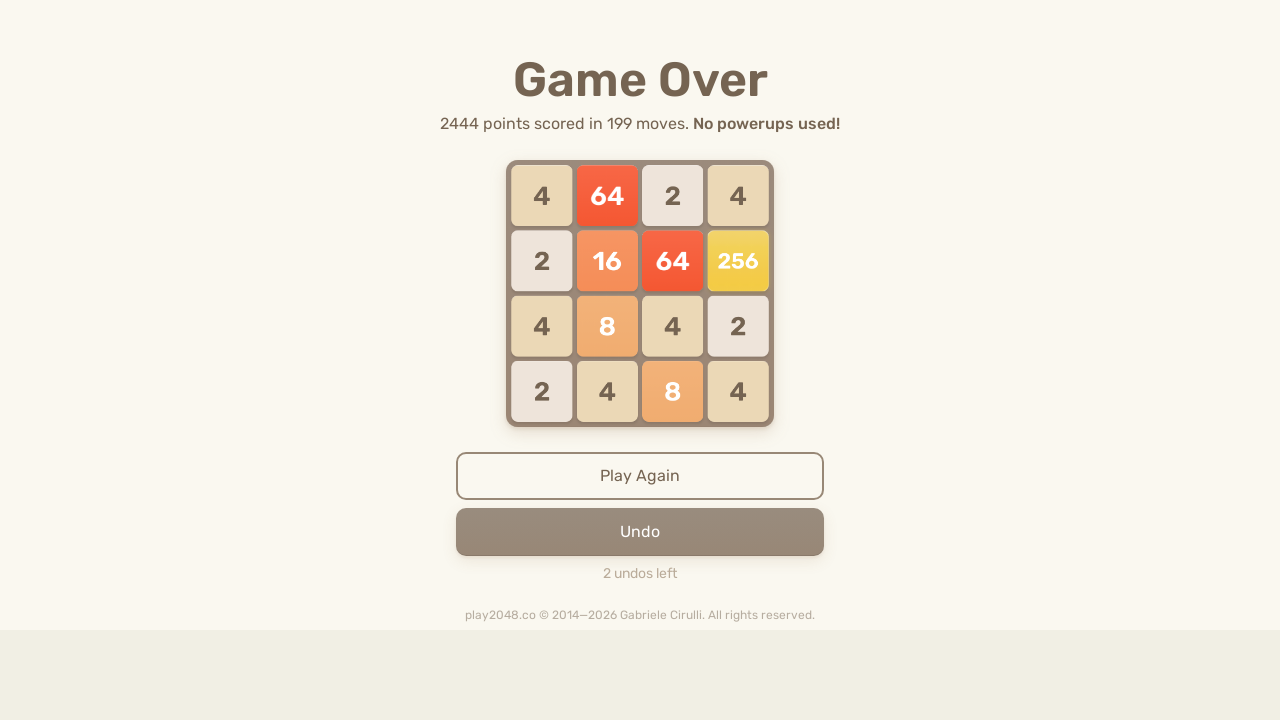

Pressed ArrowDown key
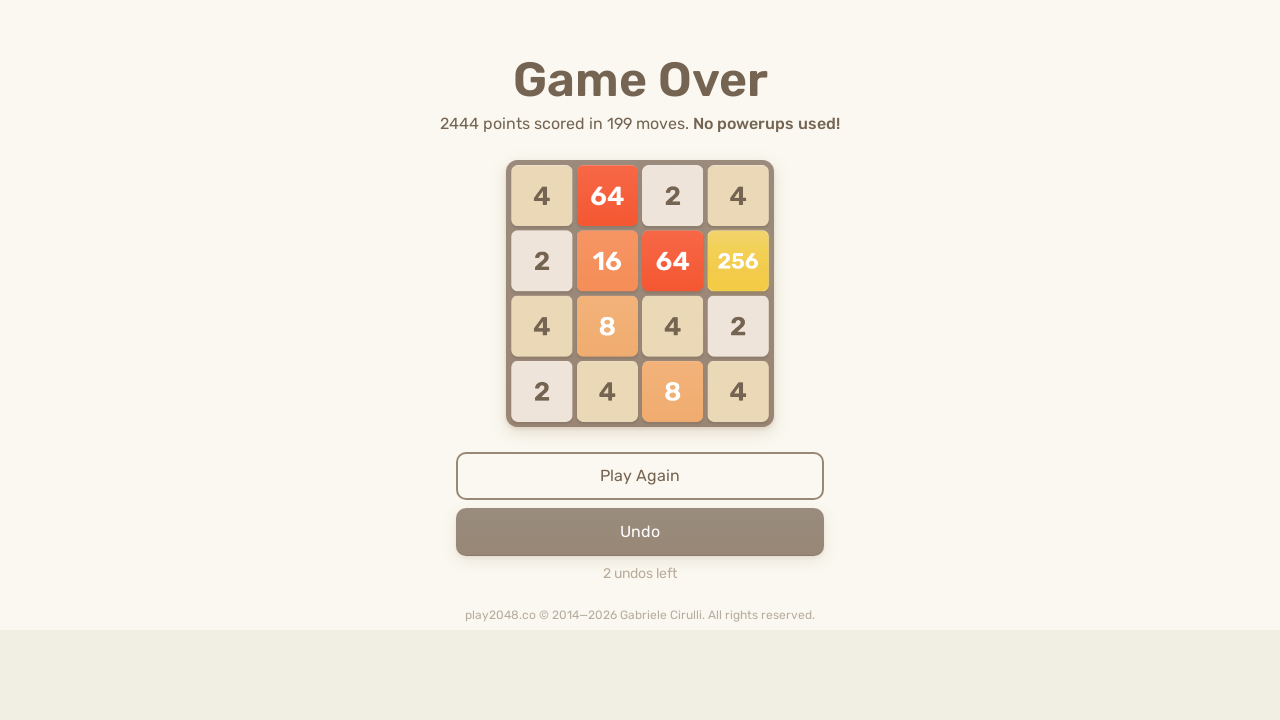

Pressed ArrowLeft key
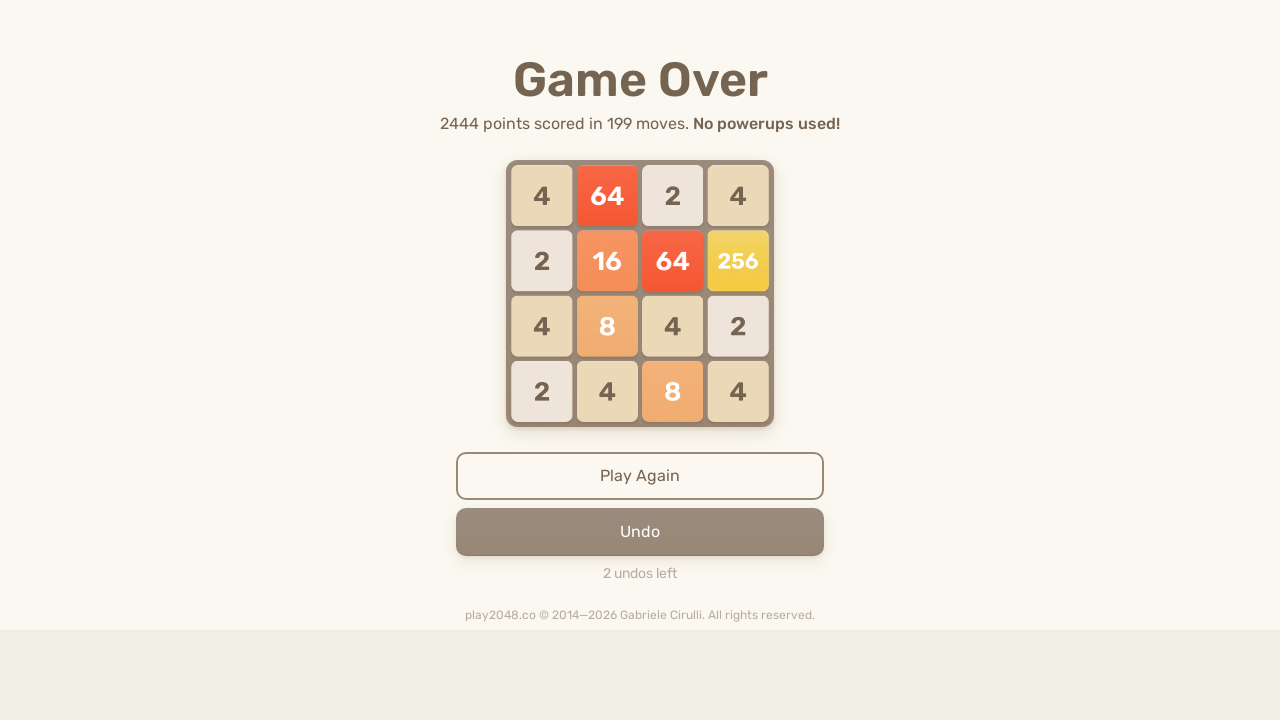

Pressed ArrowUp key
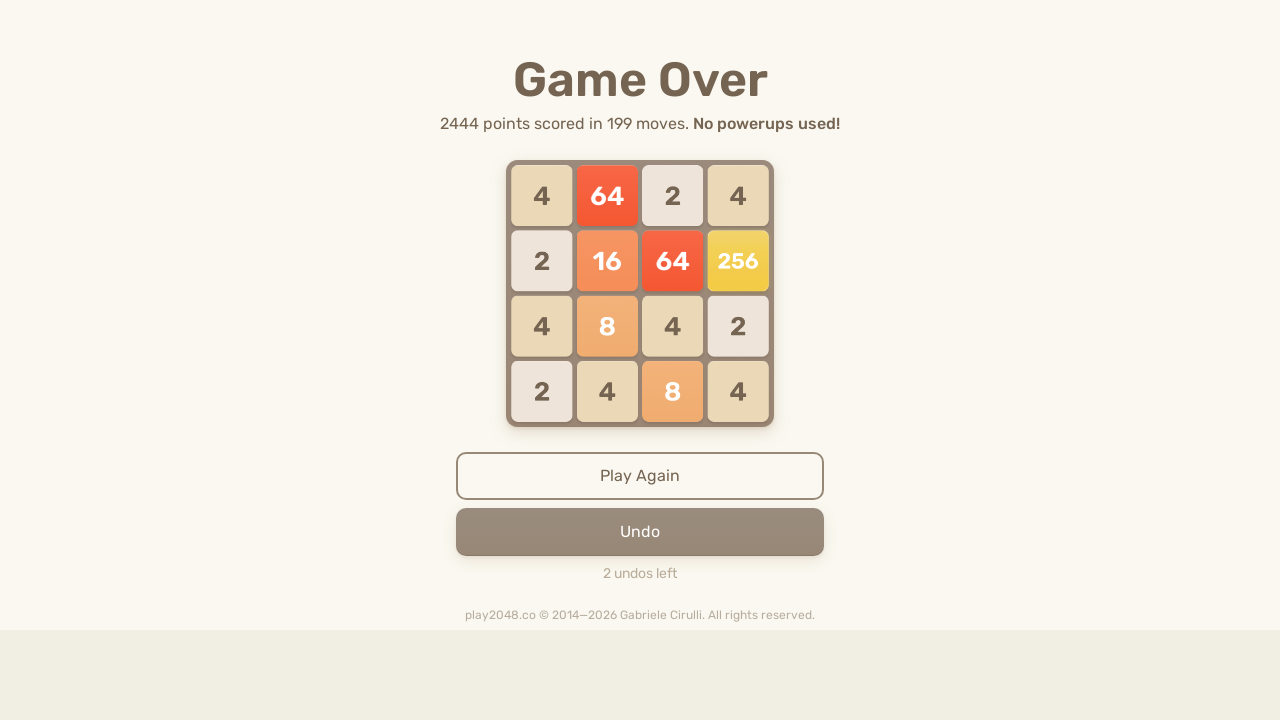

Pressed ArrowRight key
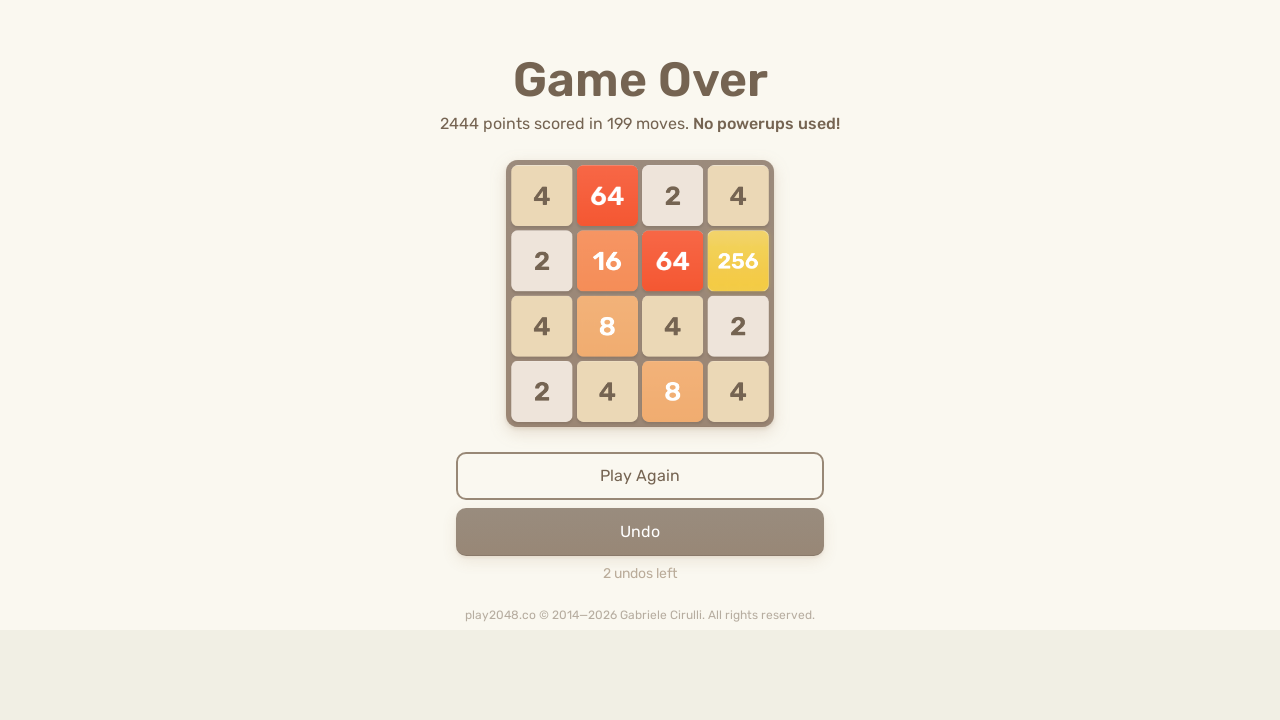

Pressed ArrowDown key
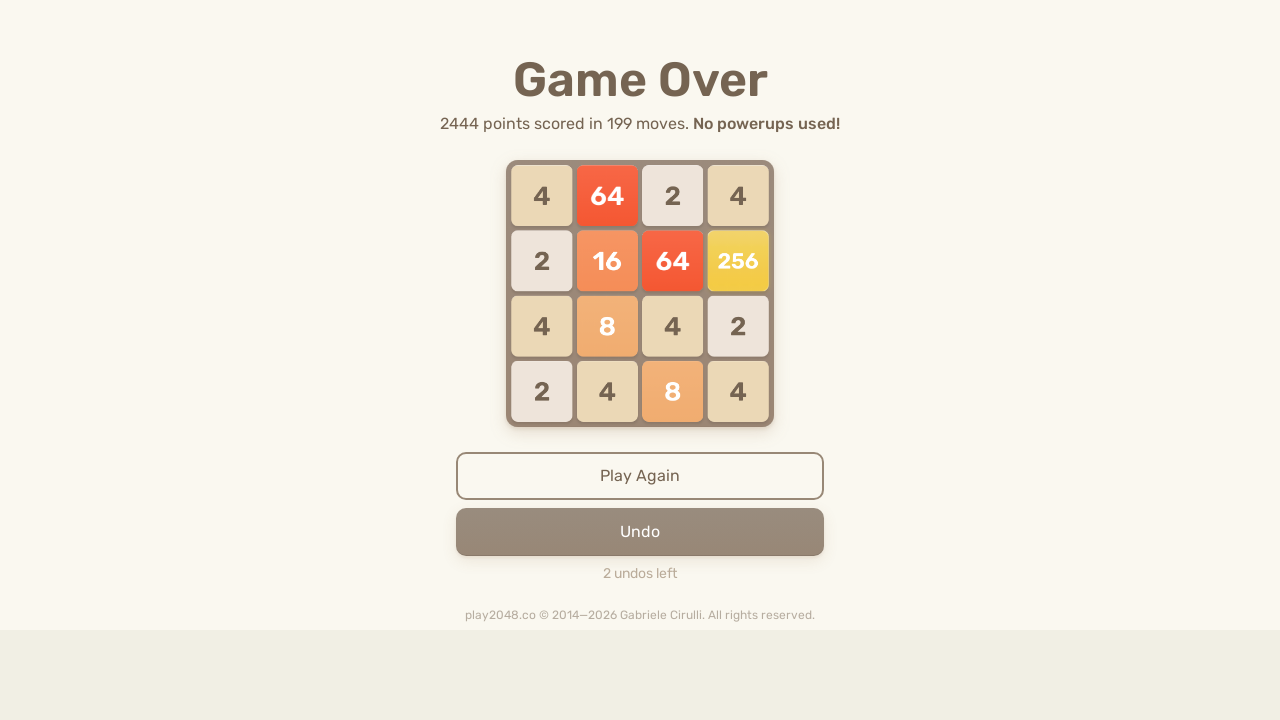

Pressed ArrowLeft key
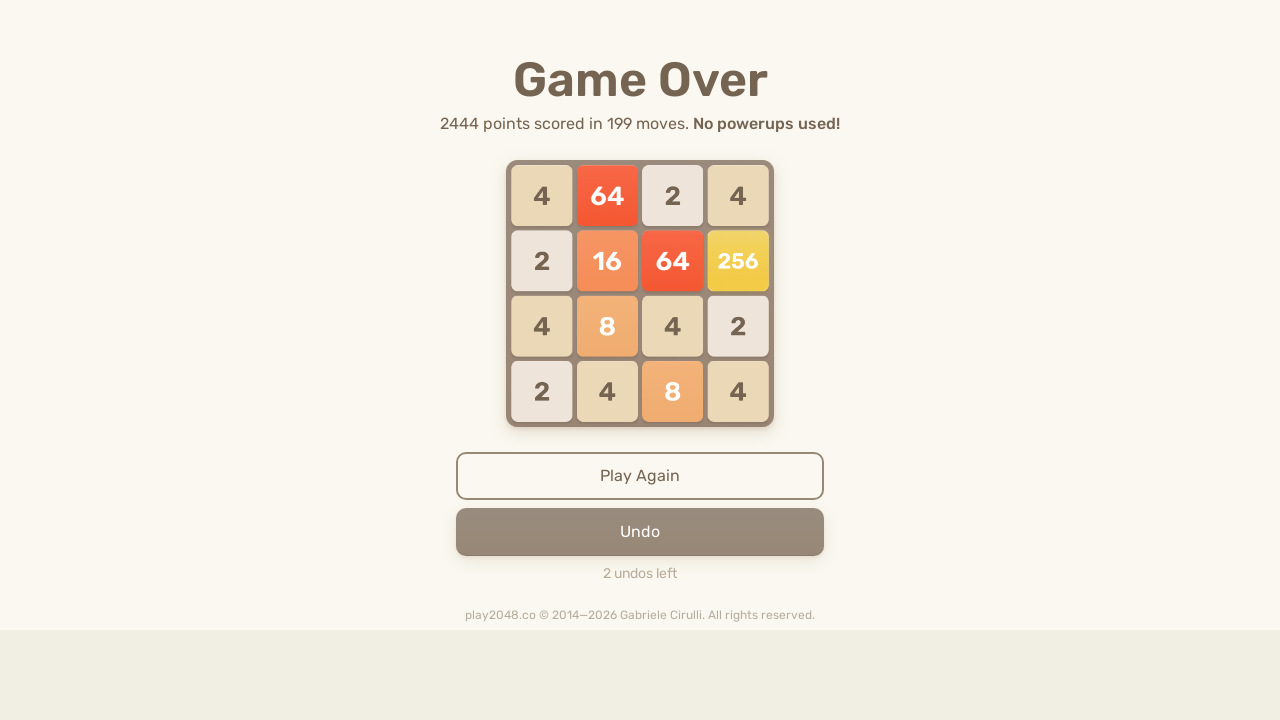

Pressed ArrowUp key
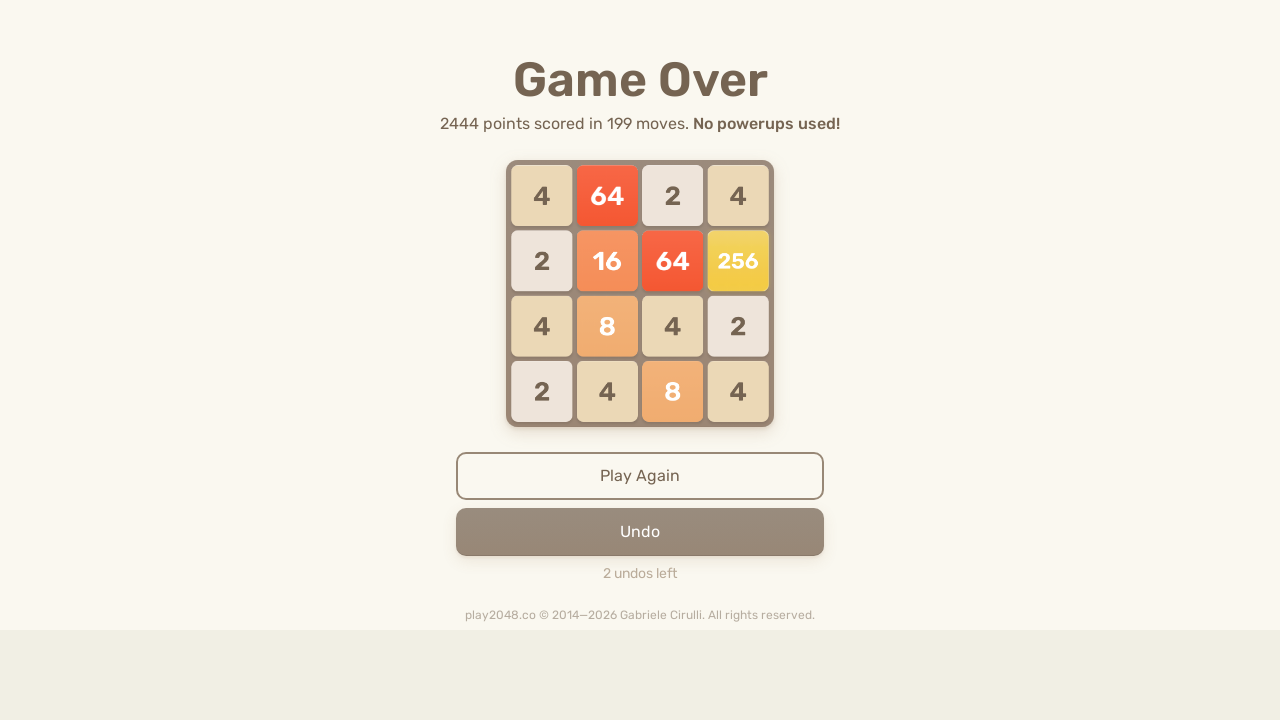

Pressed ArrowRight key
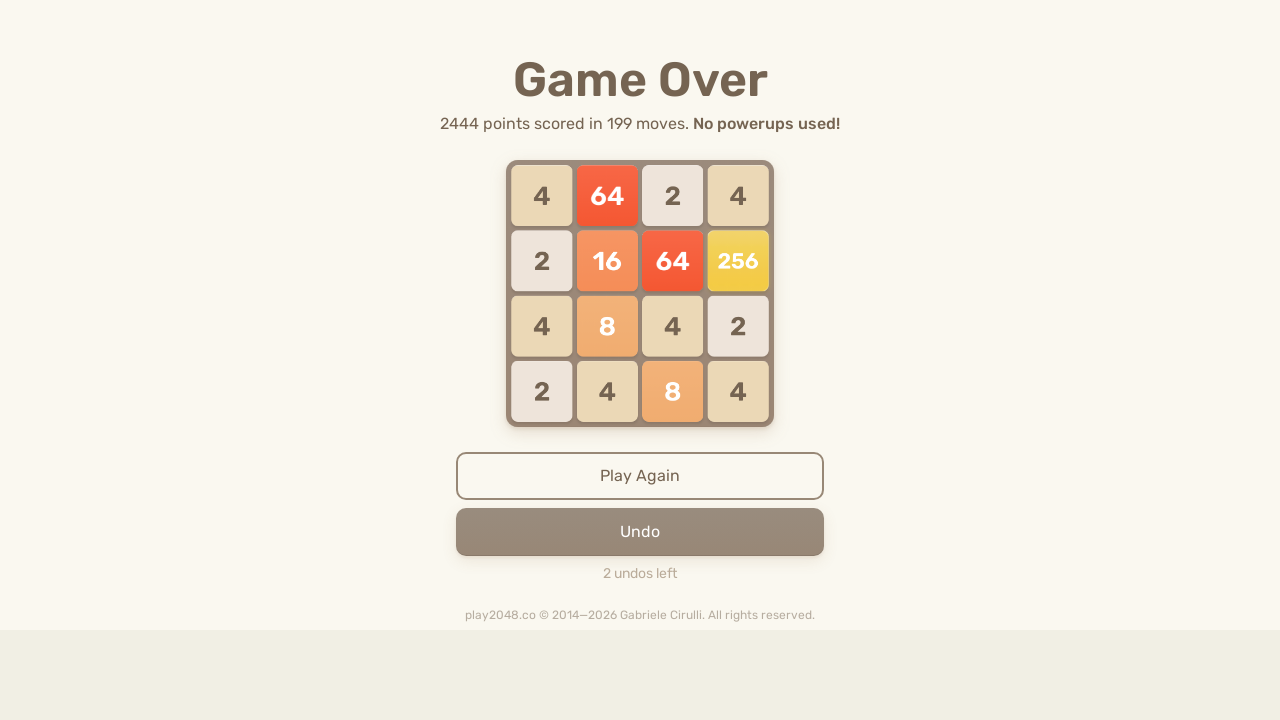

Pressed ArrowDown key
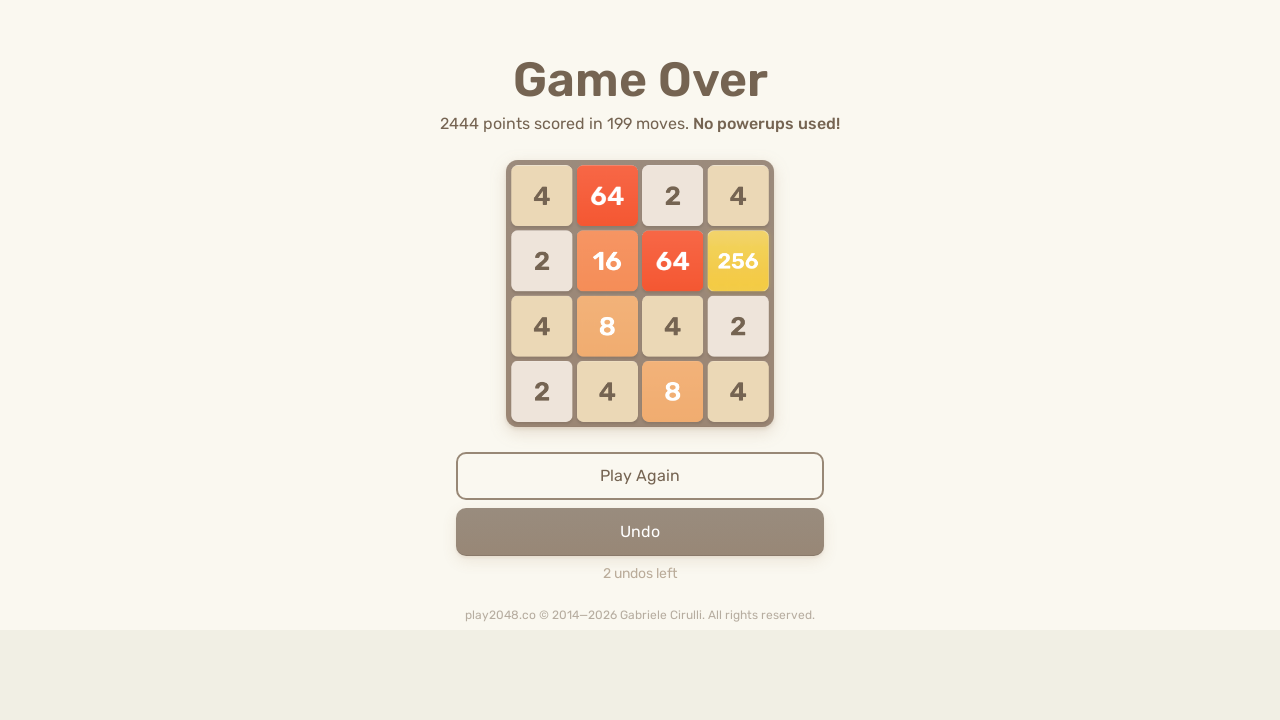

Pressed ArrowLeft key
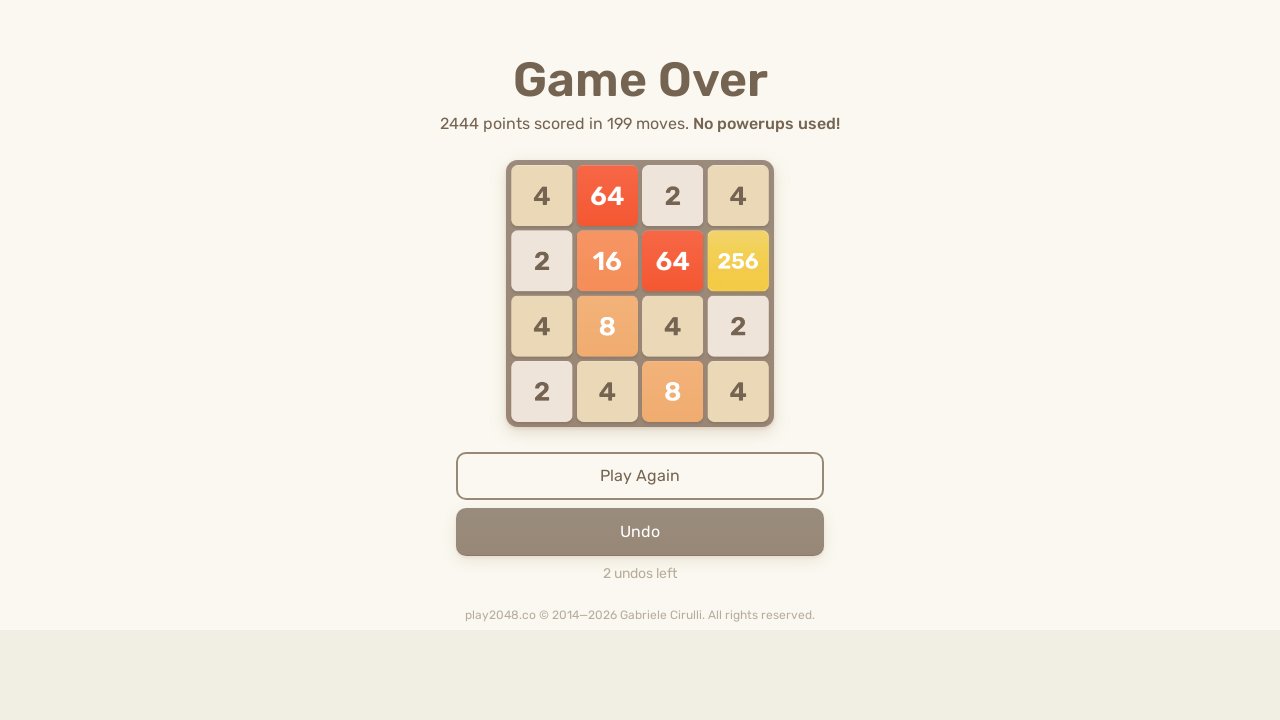

Pressed ArrowUp key
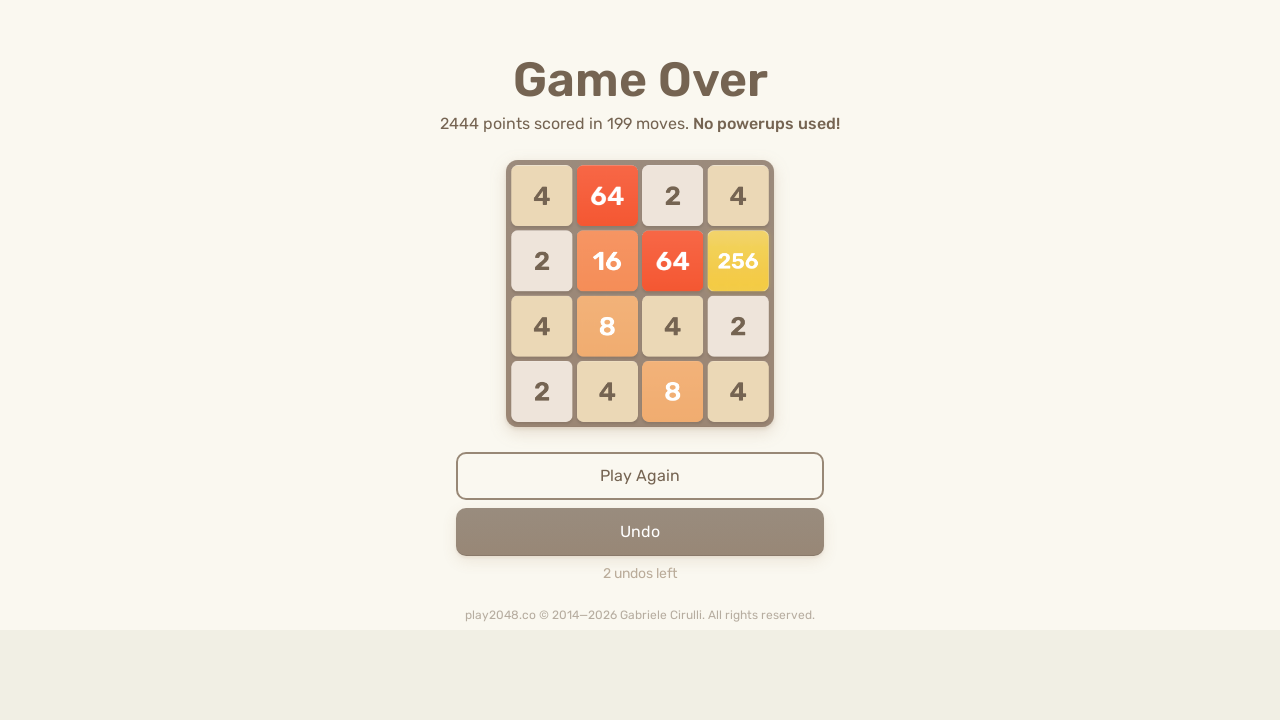

Pressed ArrowRight key
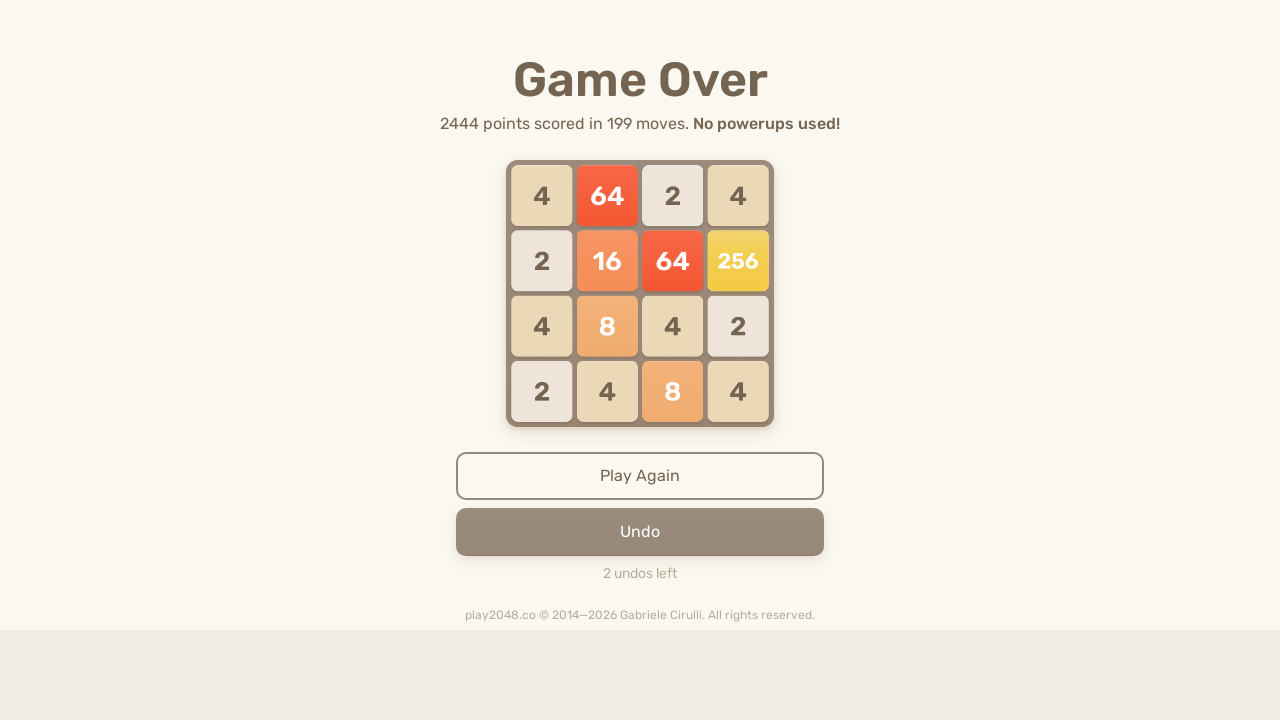

Pressed ArrowDown key
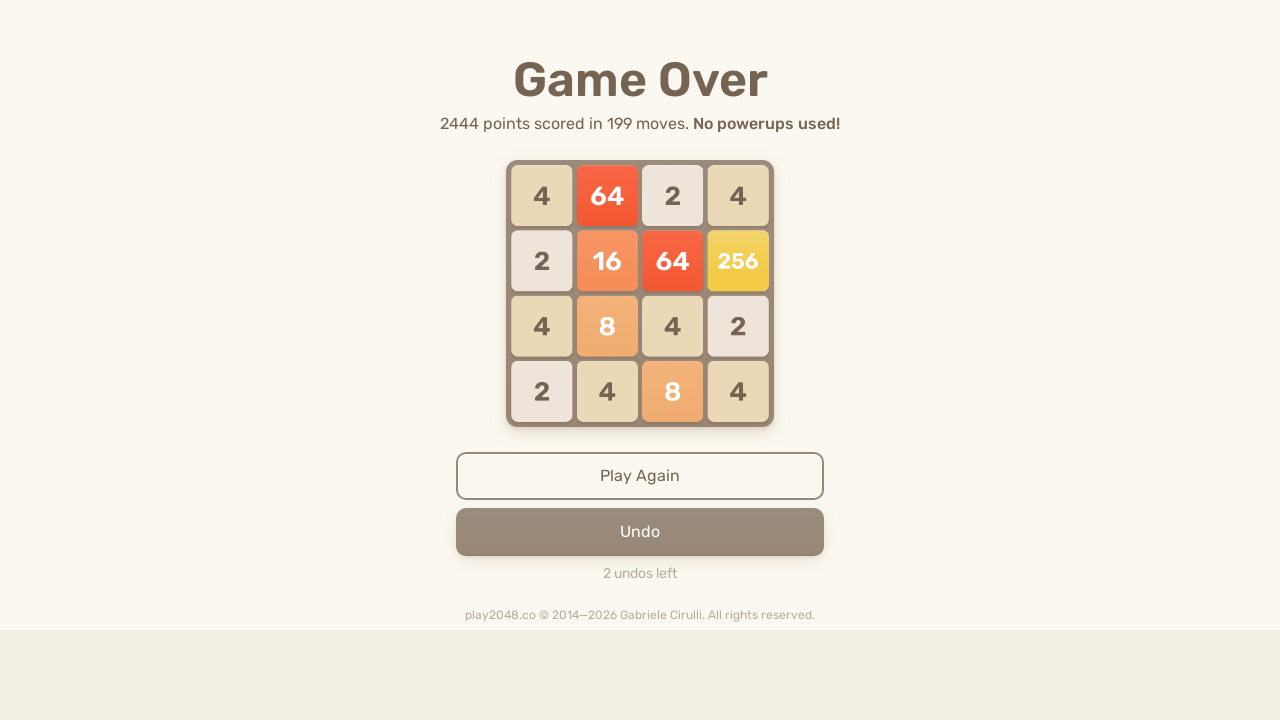

Pressed ArrowLeft key
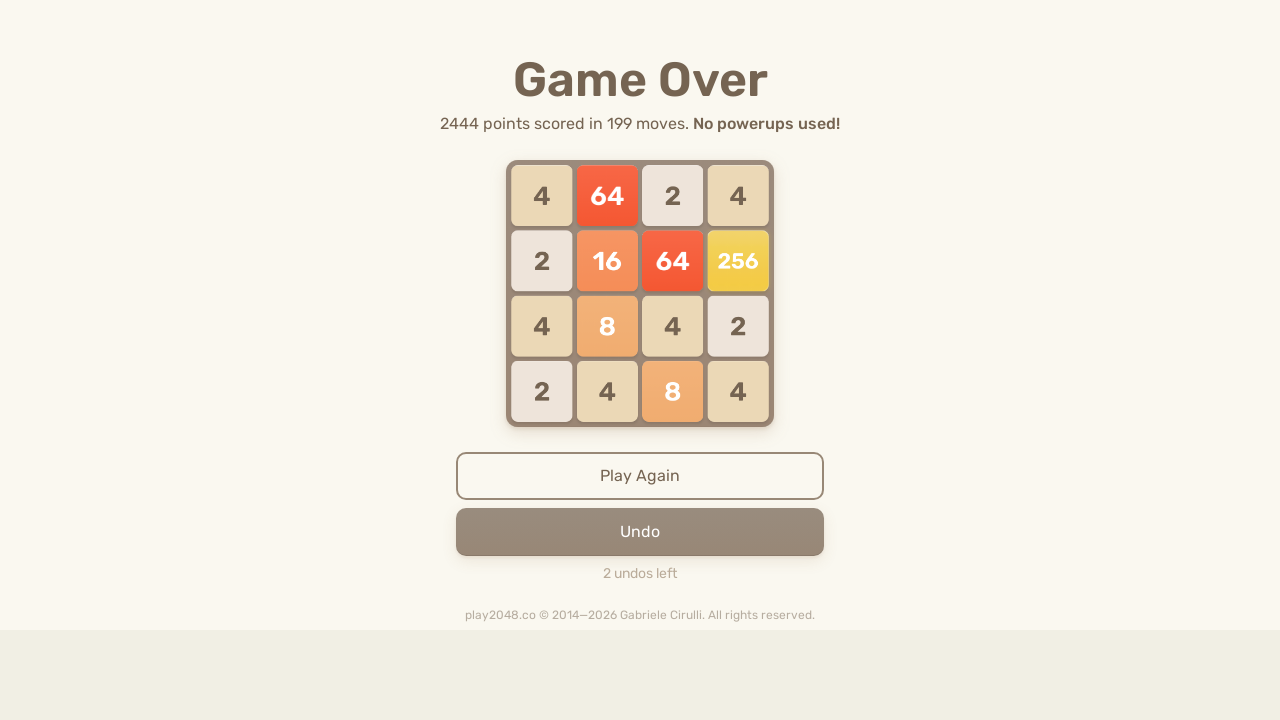

Pressed ArrowUp key
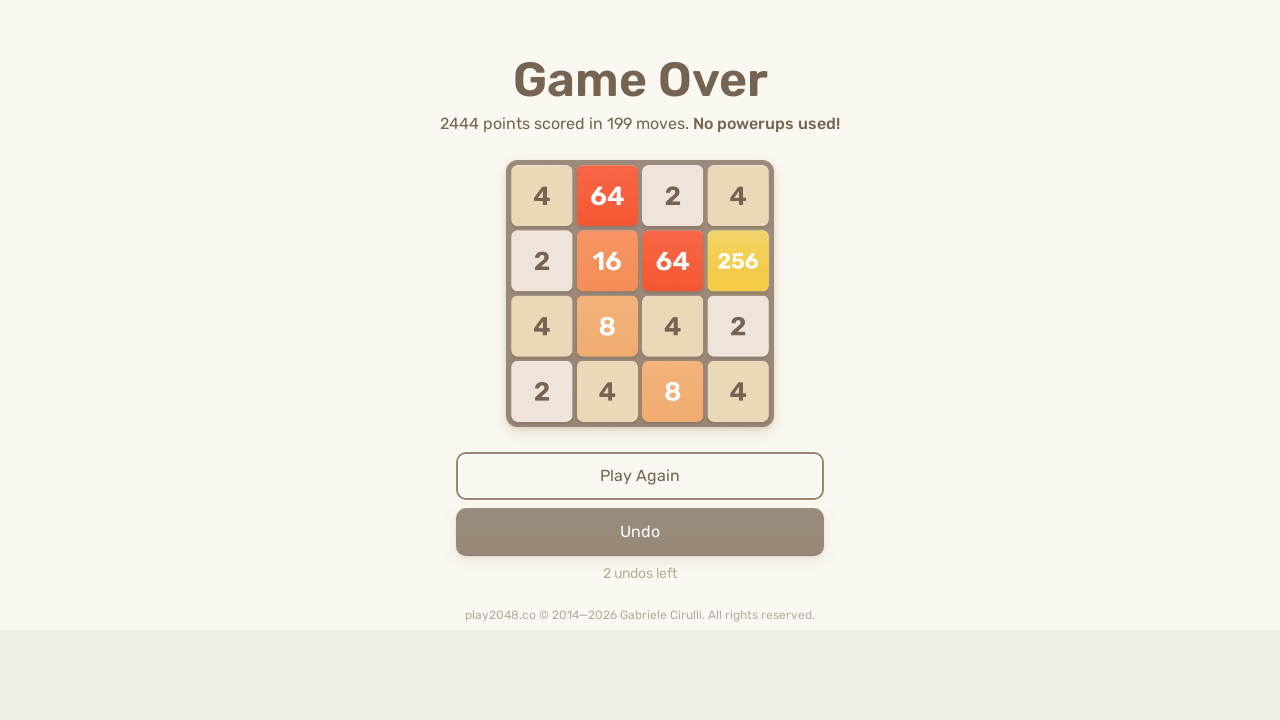

Pressed ArrowRight key
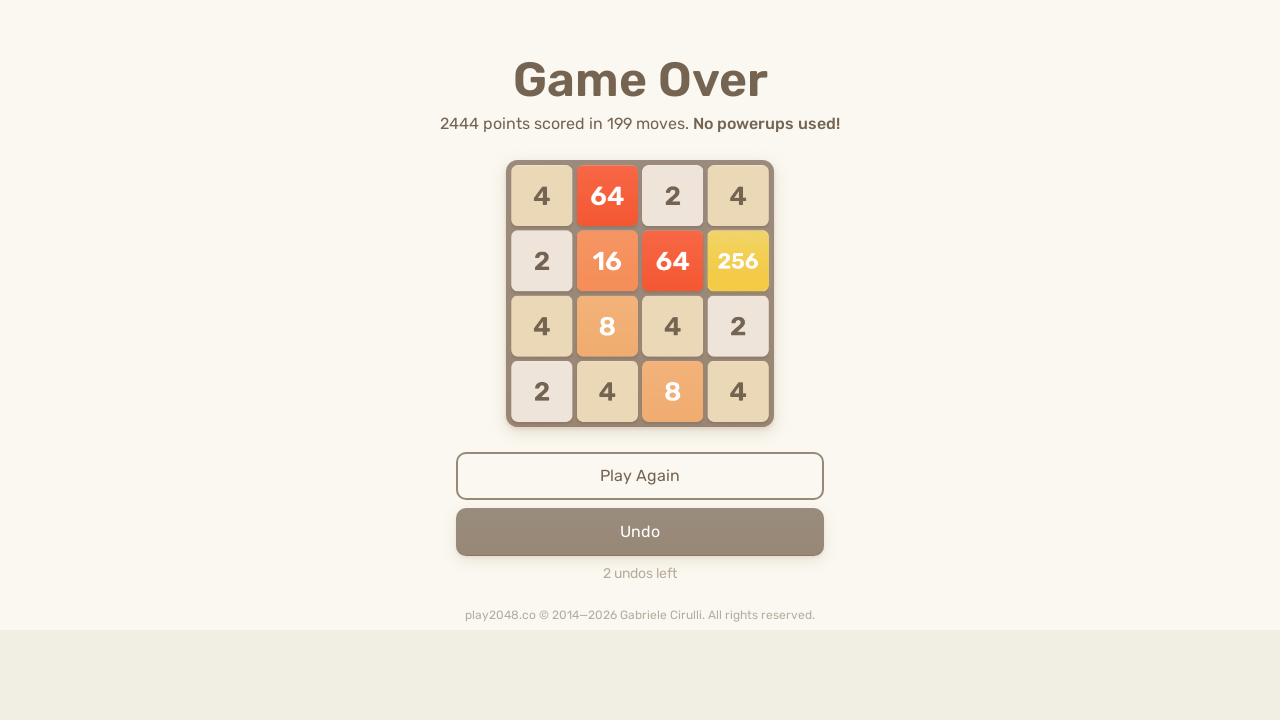

Pressed ArrowDown key
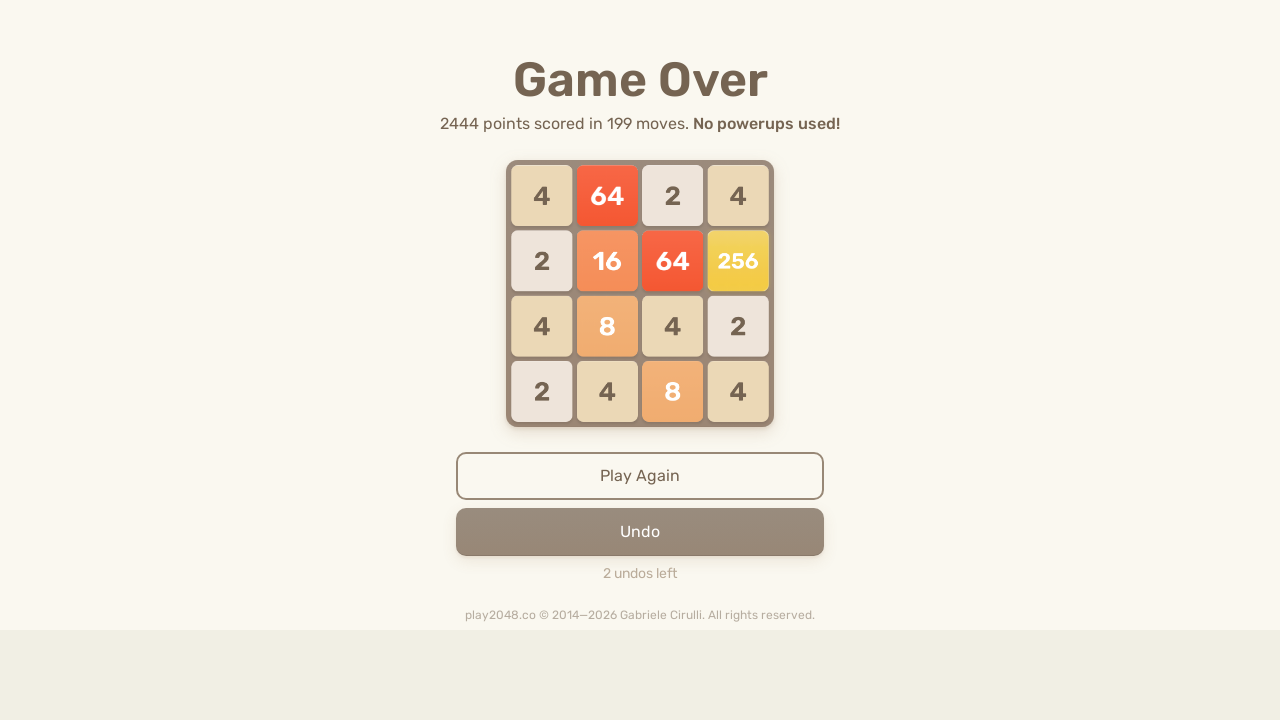

Pressed ArrowLeft key
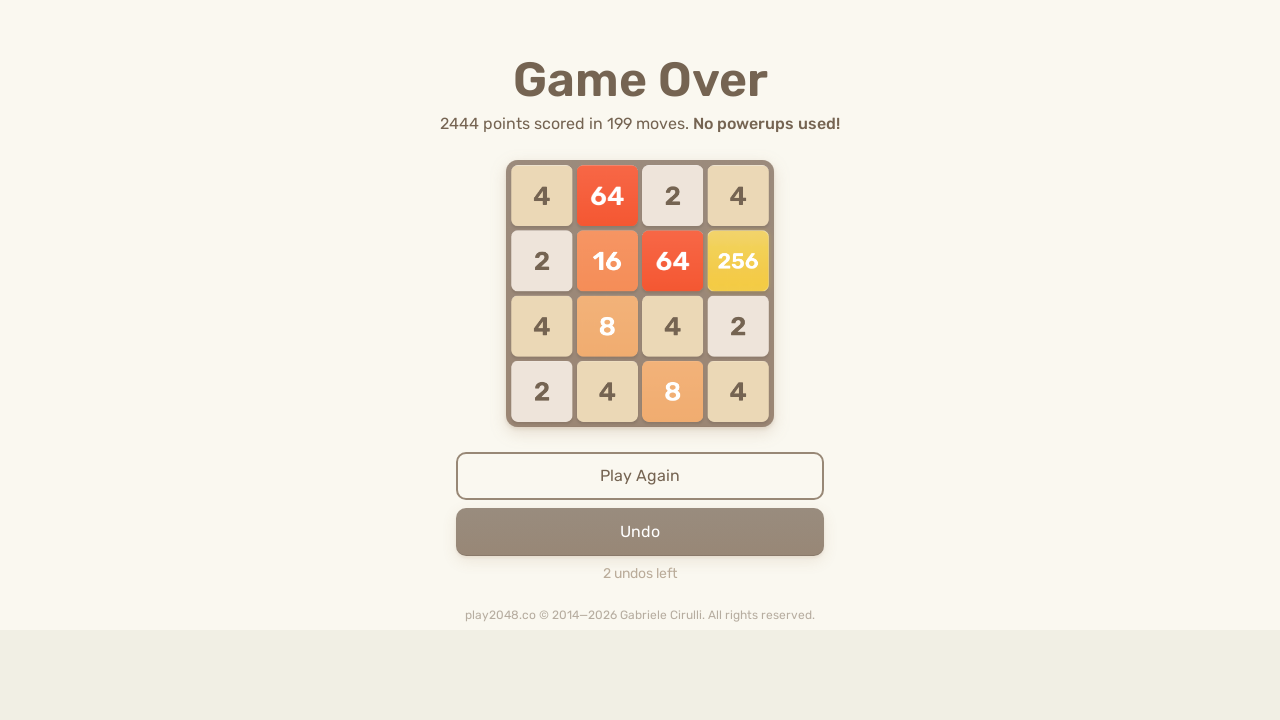

Pressed ArrowUp key
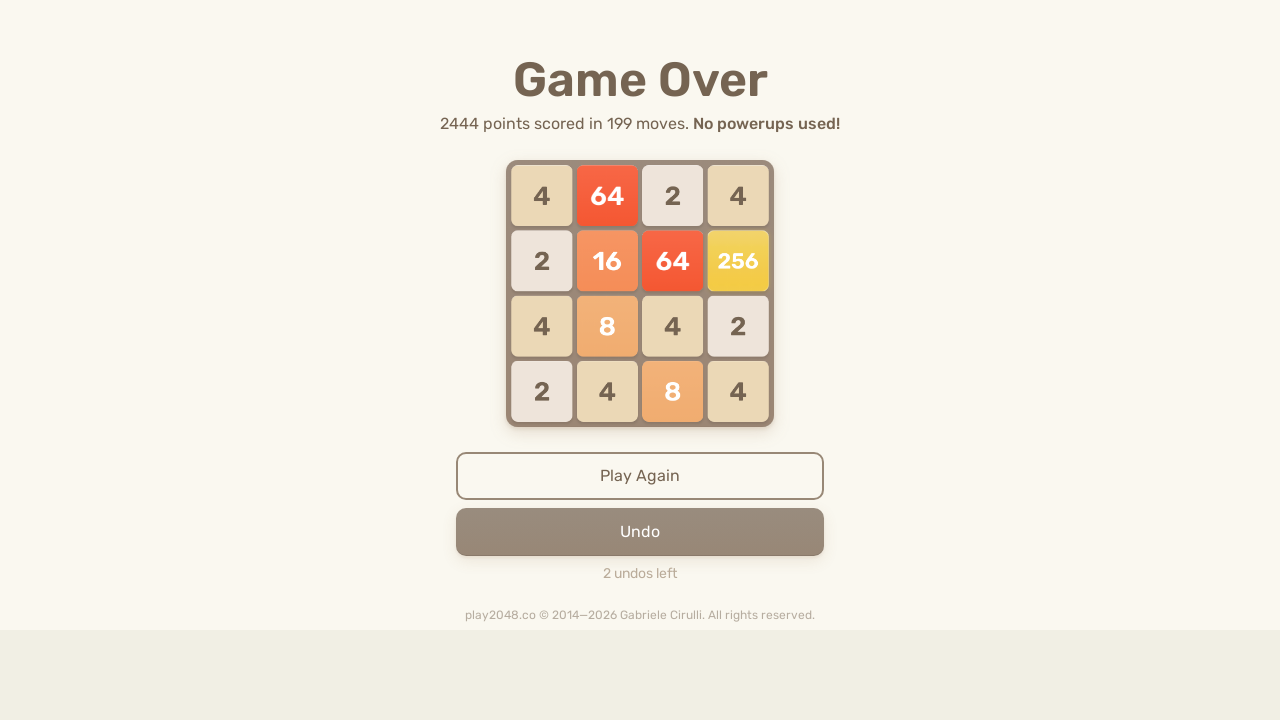

Pressed ArrowRight key
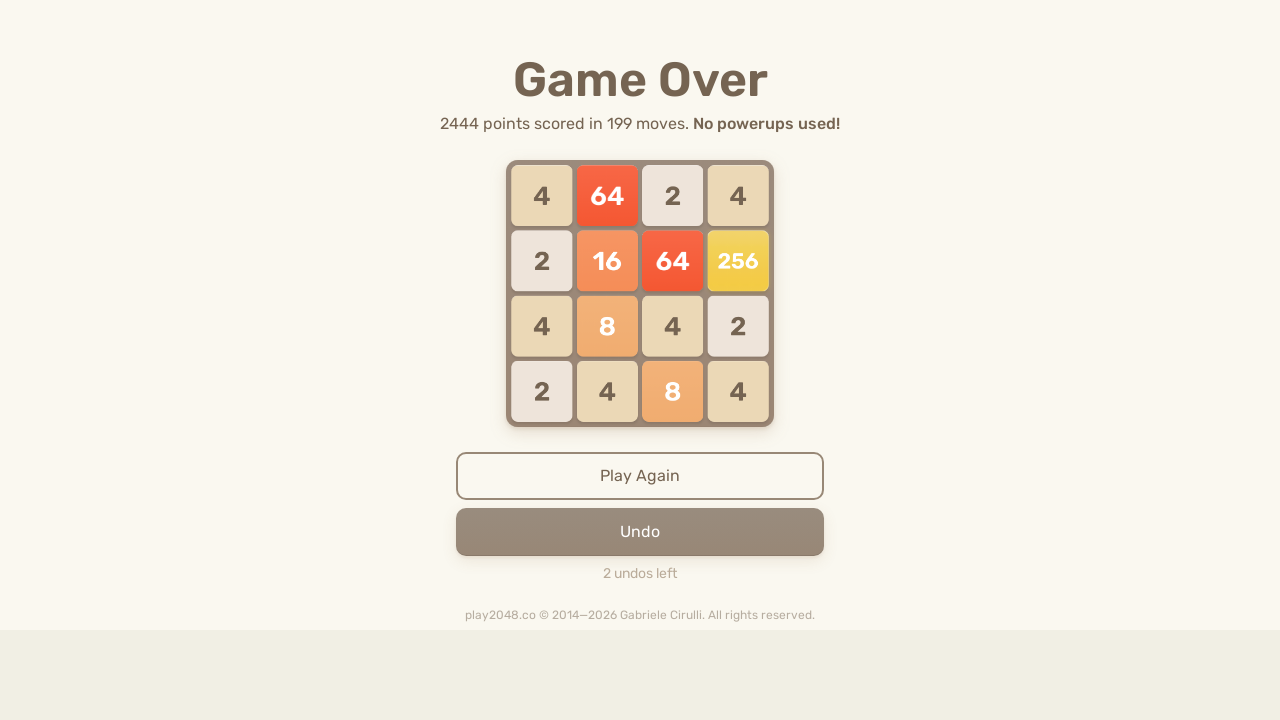

Pressed ArrowDown key
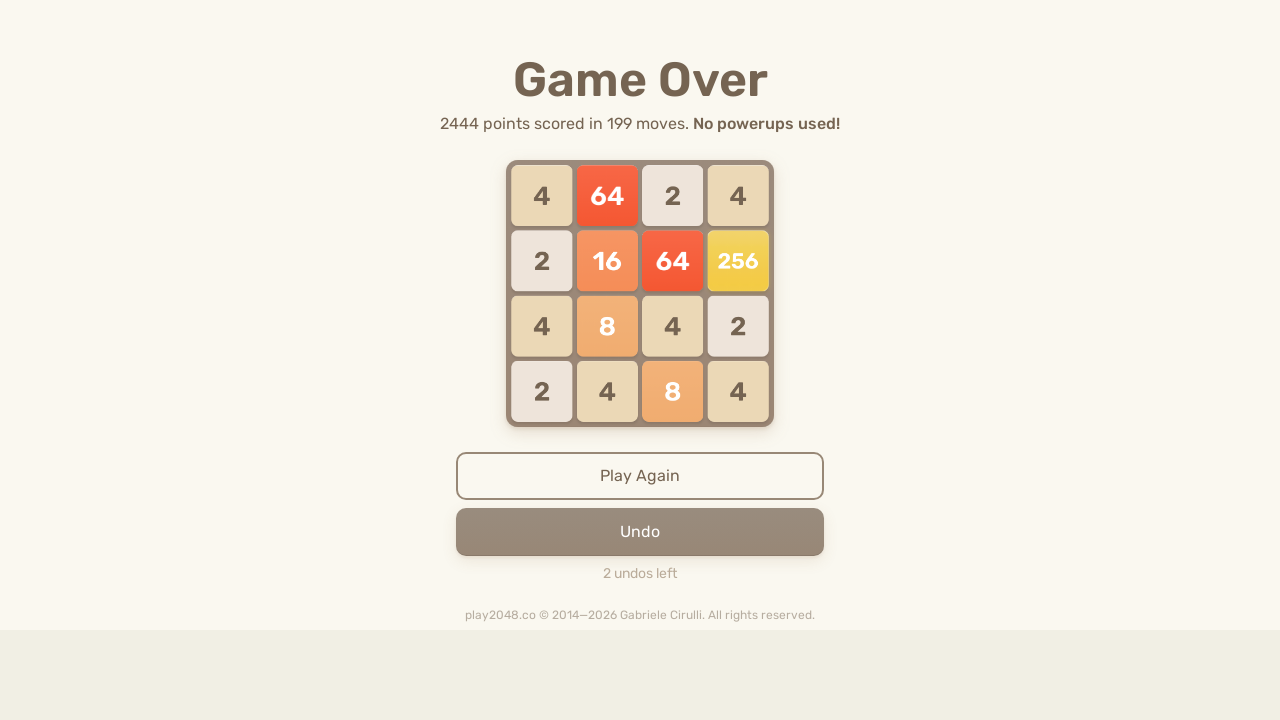

Pressed ArrowLeft key
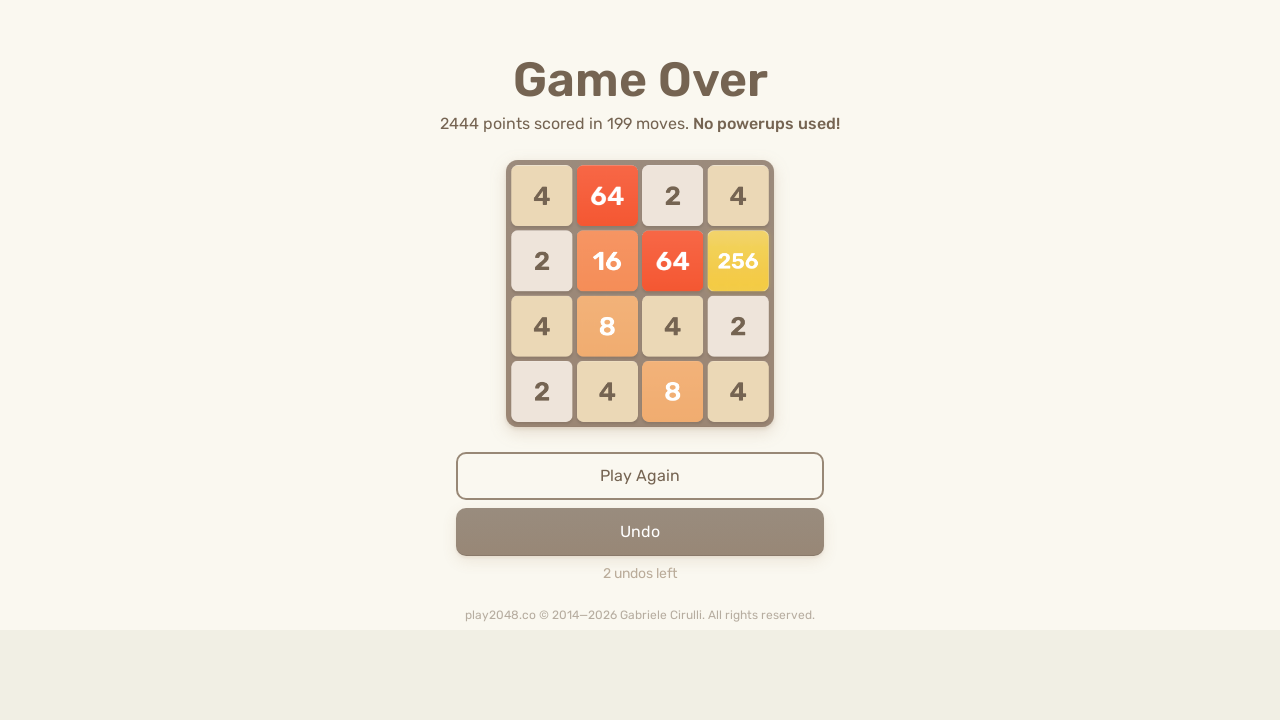

Pressed ArrowUp key
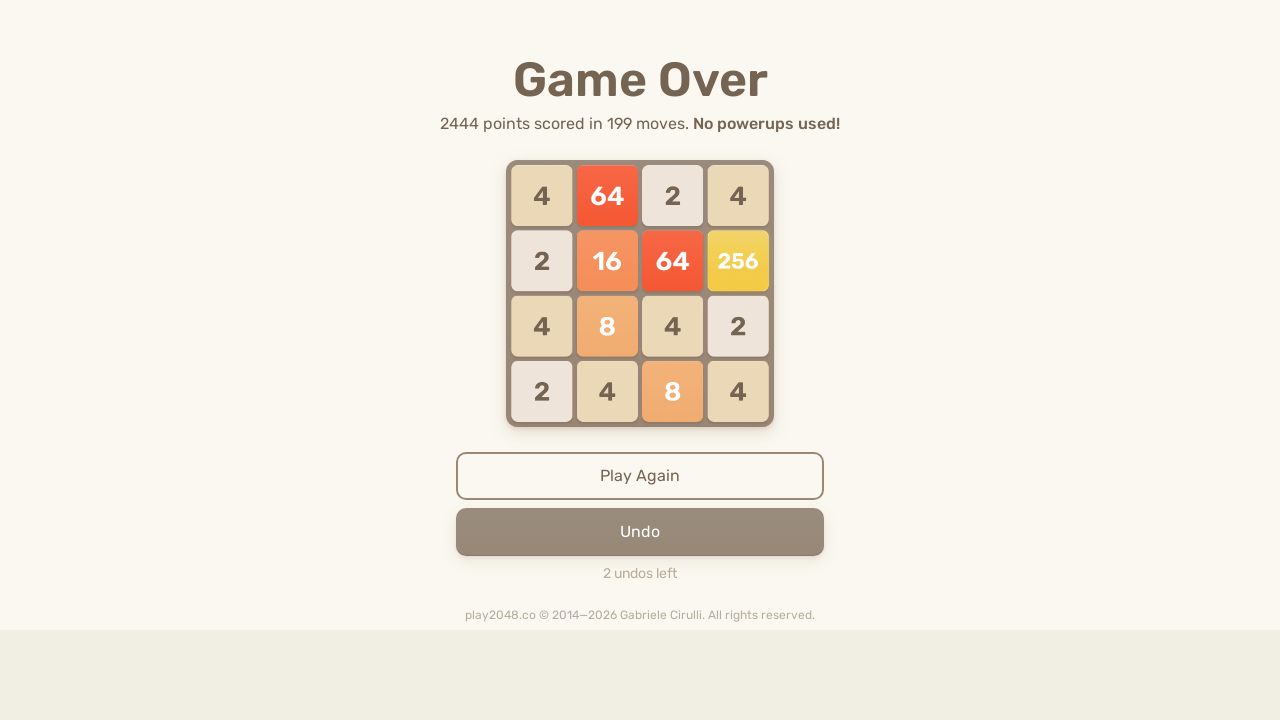

Pressed ArrowRight key
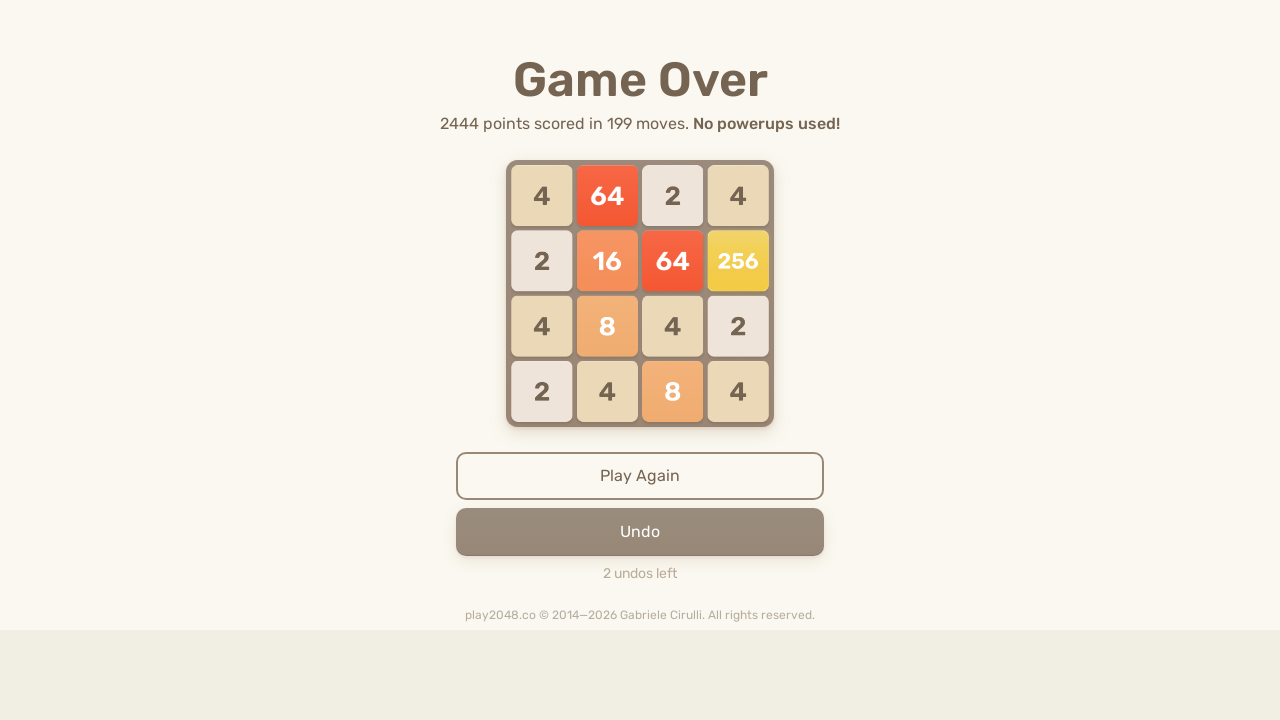

Pressed ArrowDown key
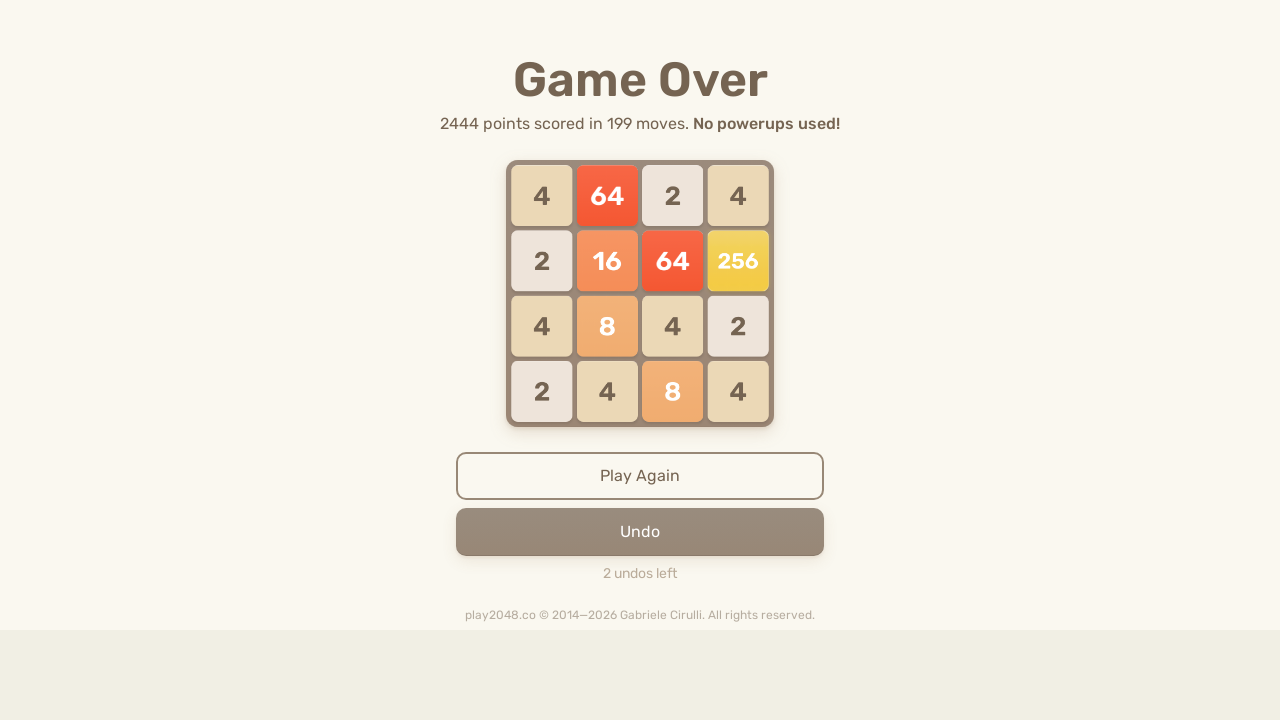

Pressed ArrowLeft key
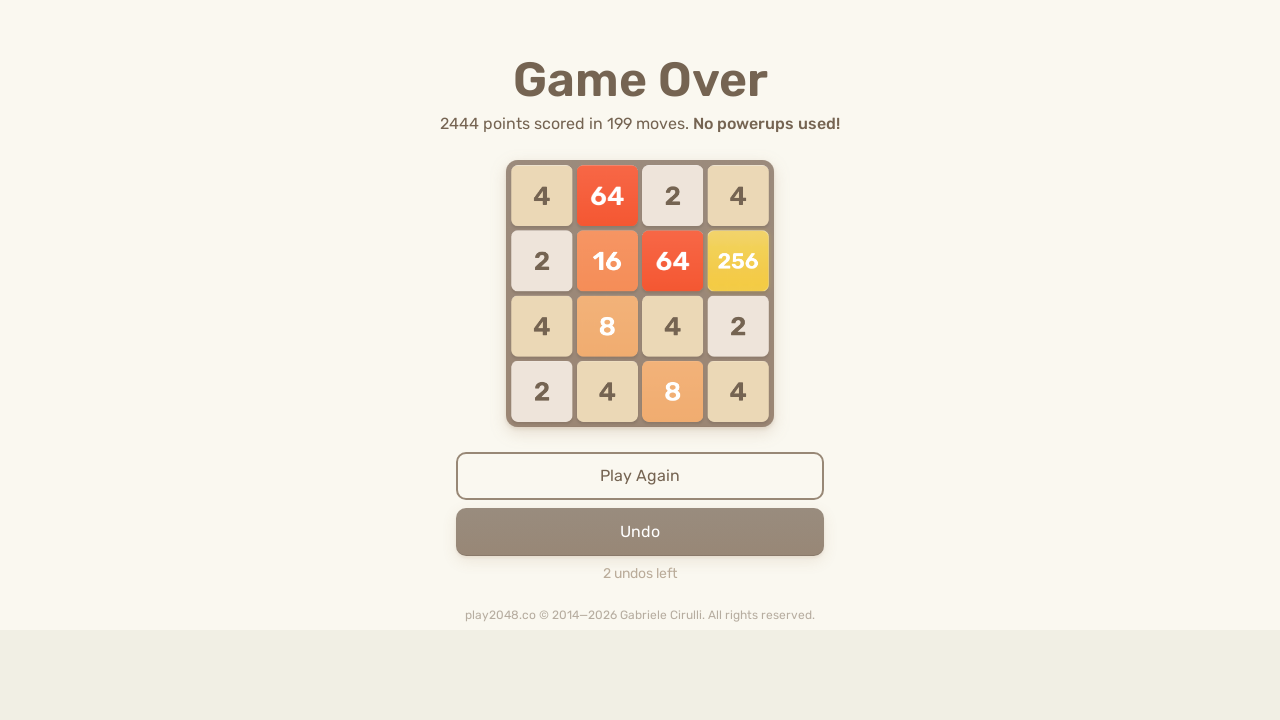

Pressed ArrowUp key
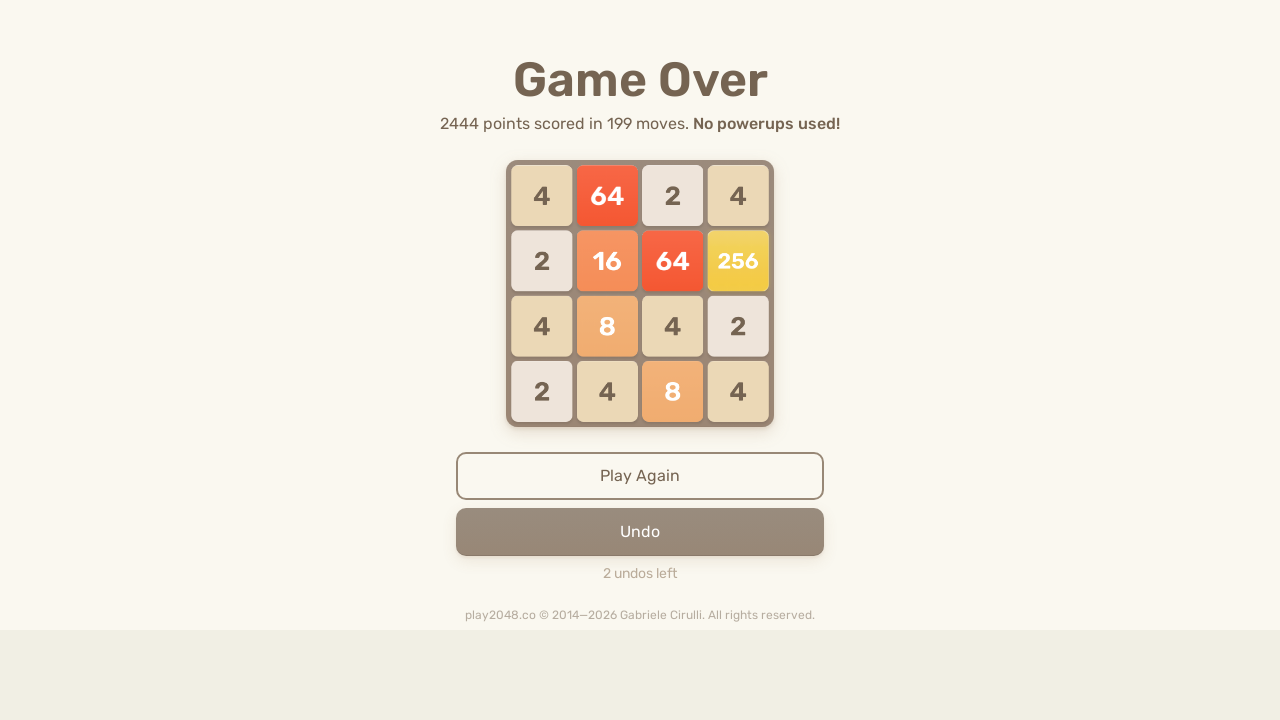

Pressed ArrowRight key
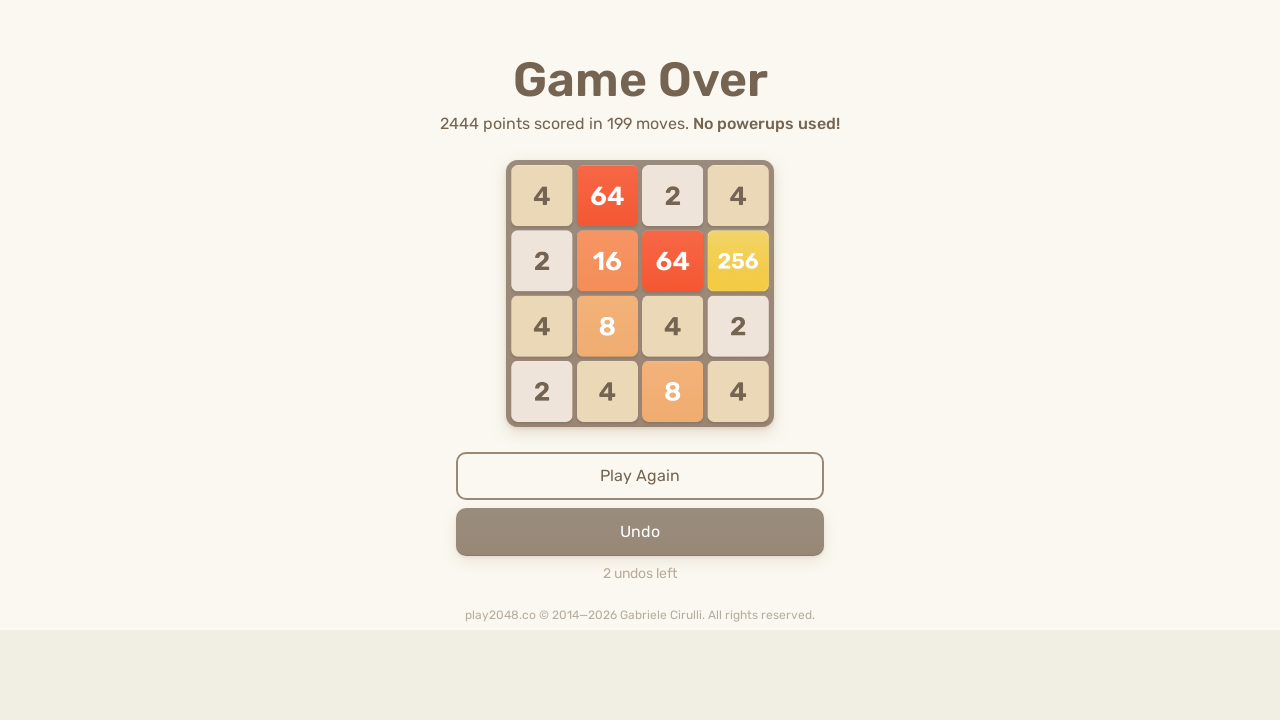

Pressed ArrowDown key
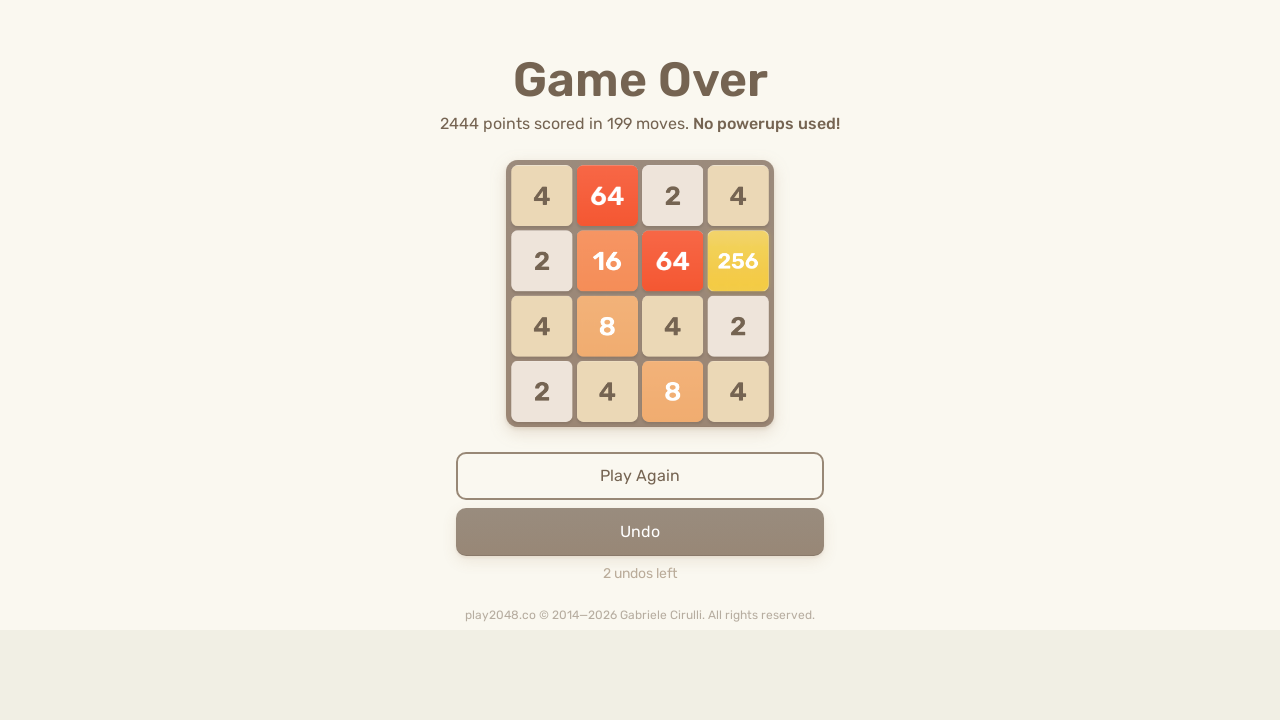

Pressed ArrowLeft key
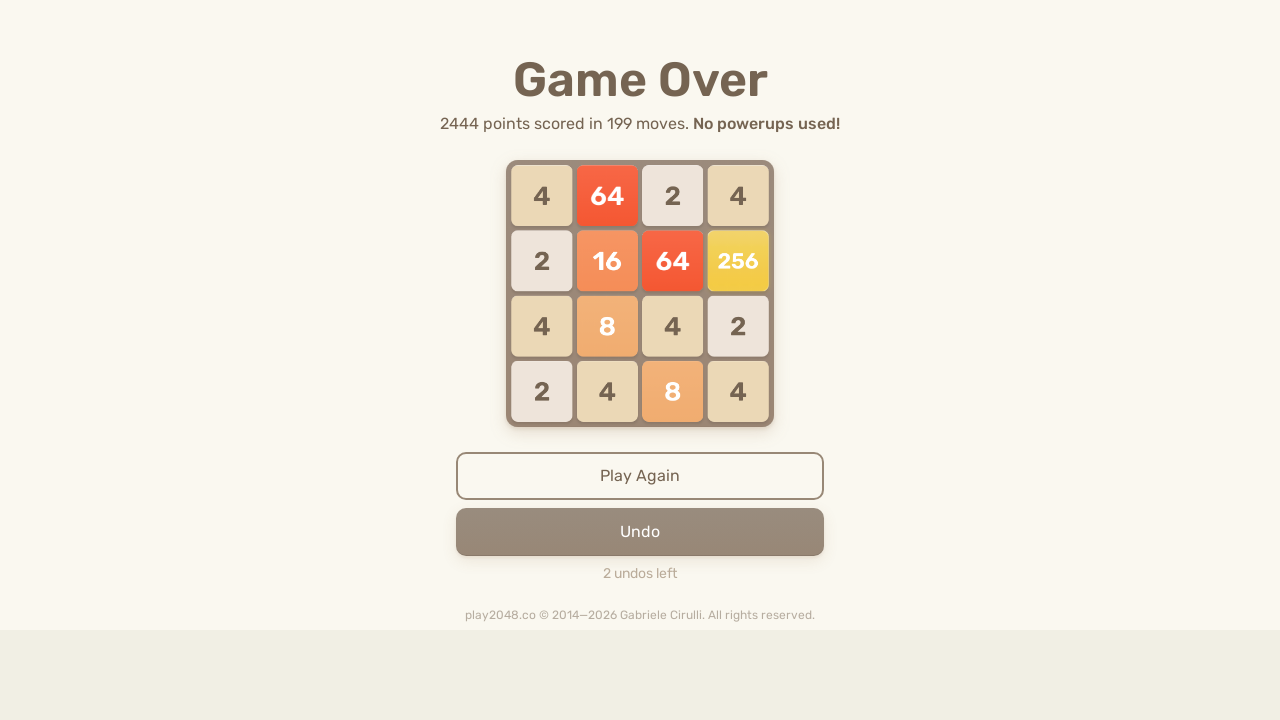

Pressed ArrowUp key
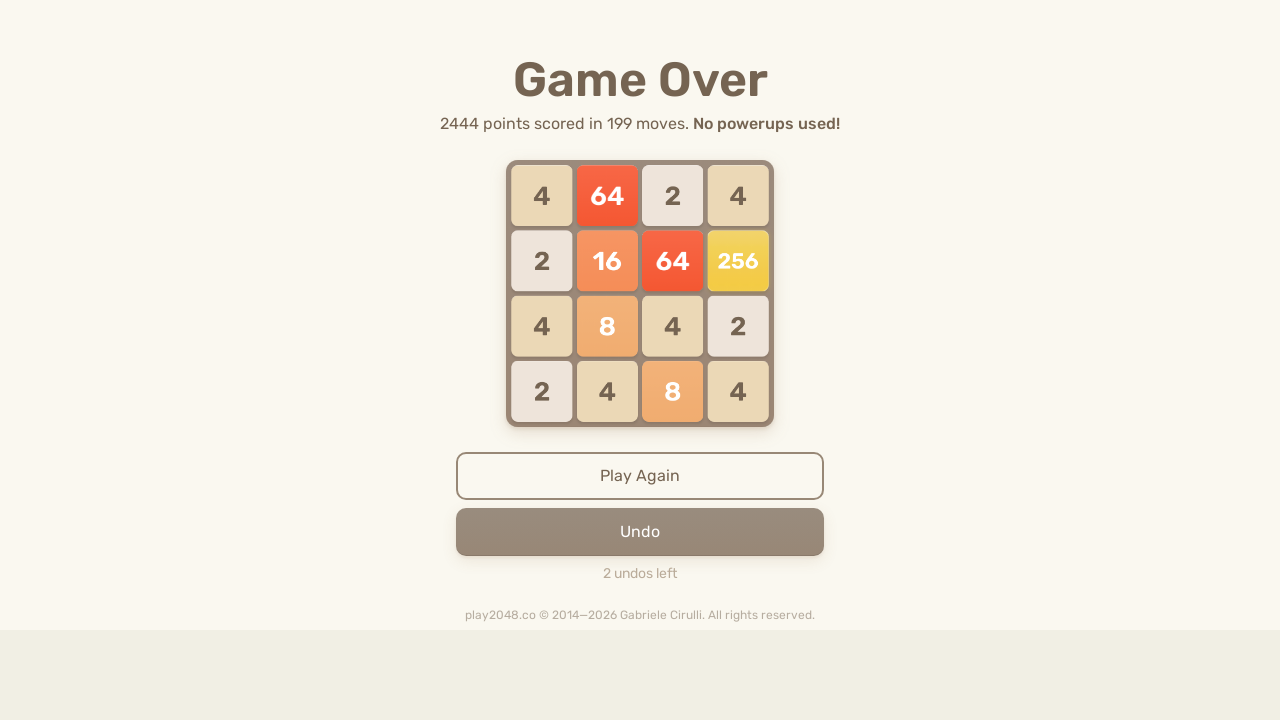

Pressed ArrowRight key
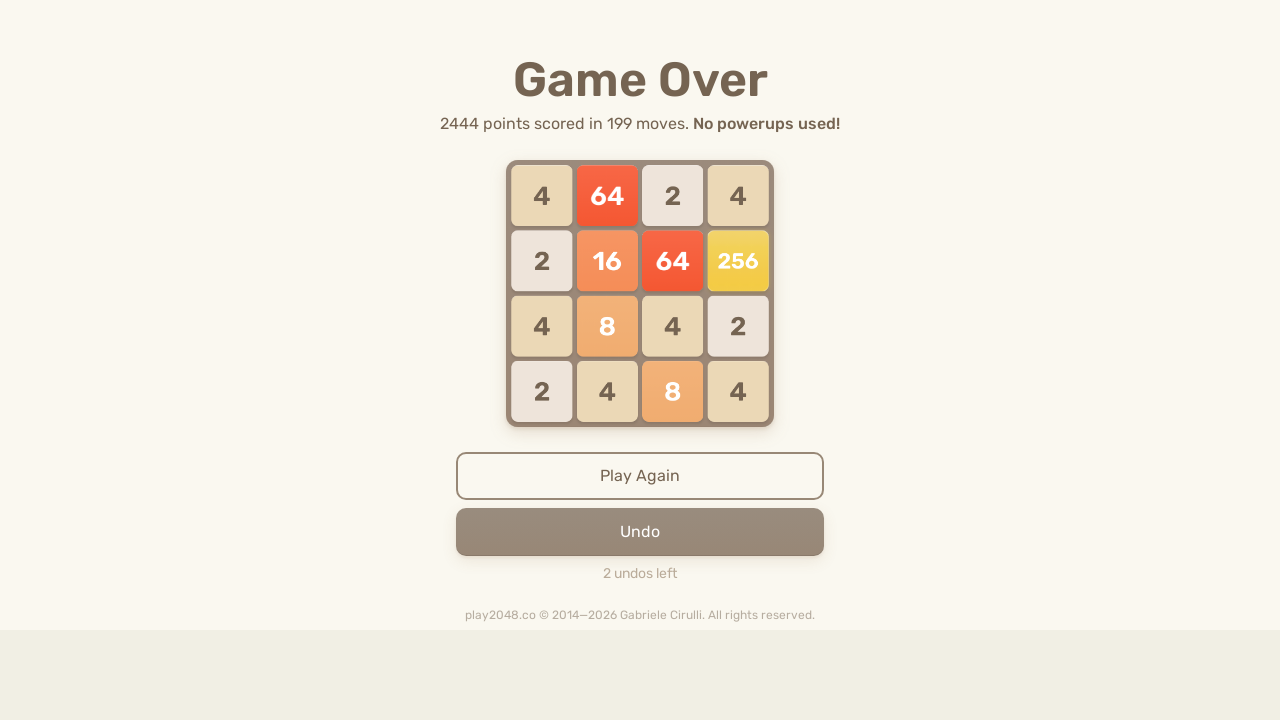

Pressed ArrowDown key
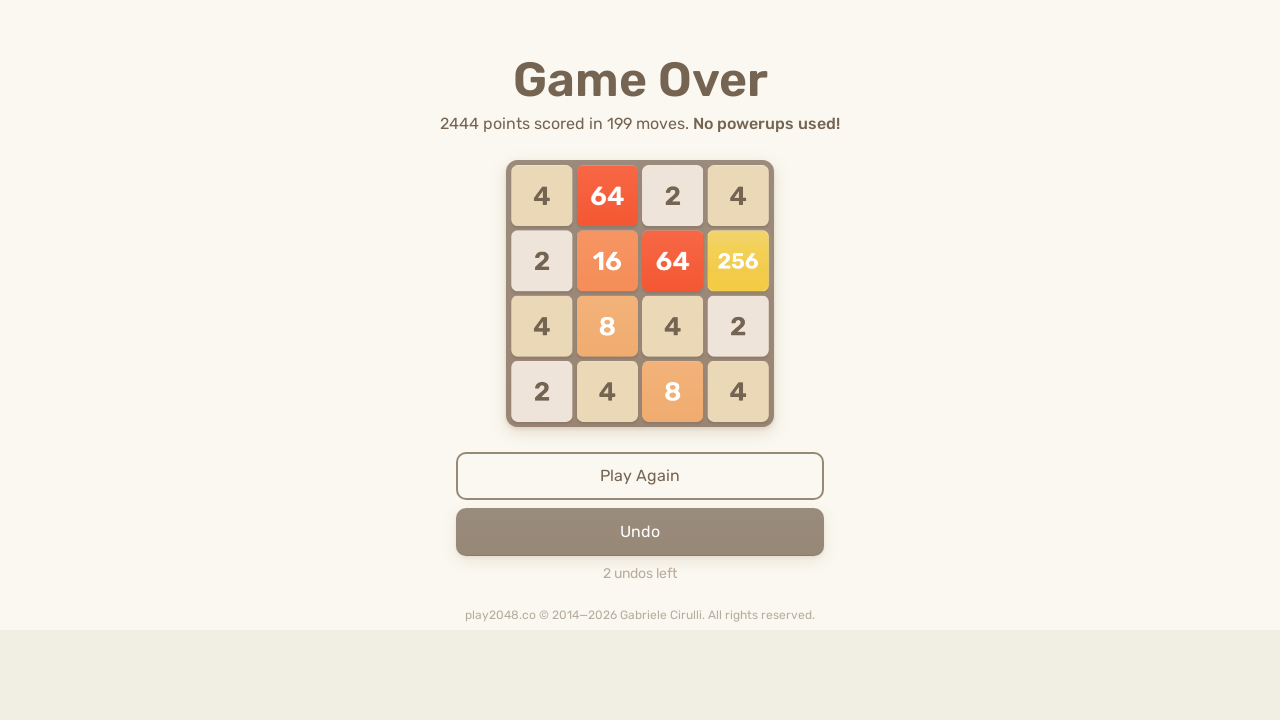

Pressed ArrowLeft key
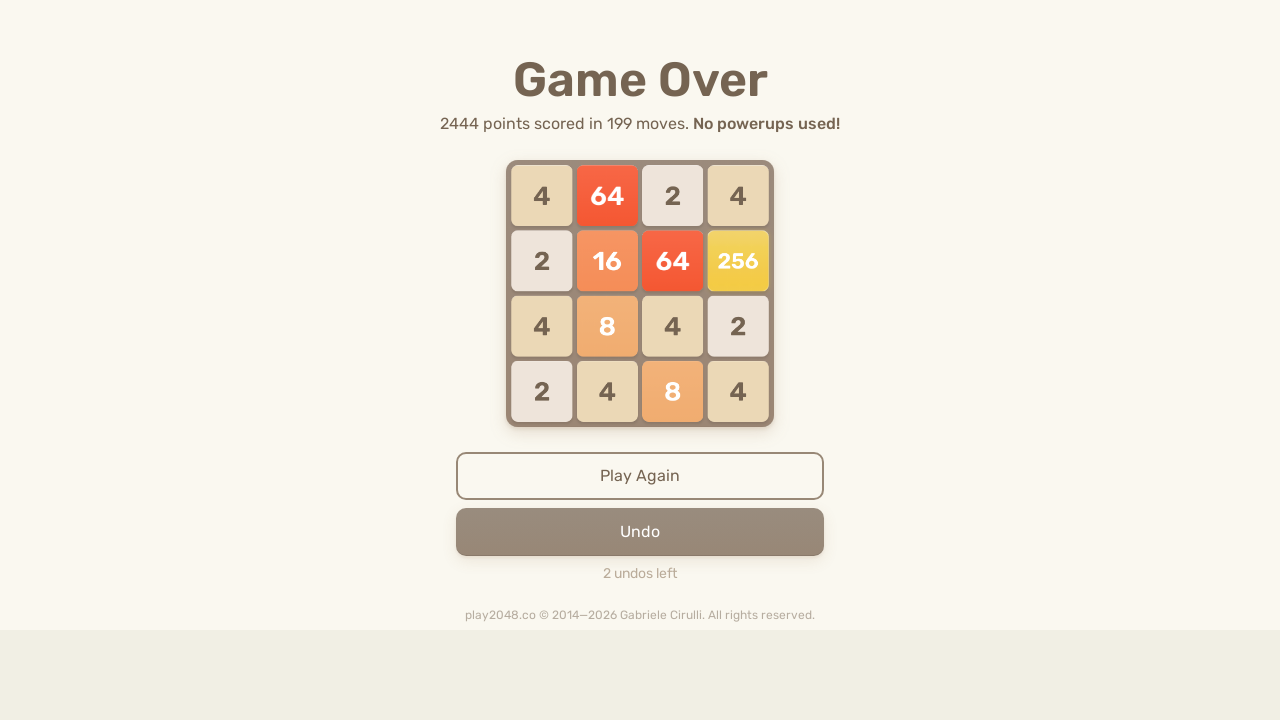

Pressed ArrowUp key
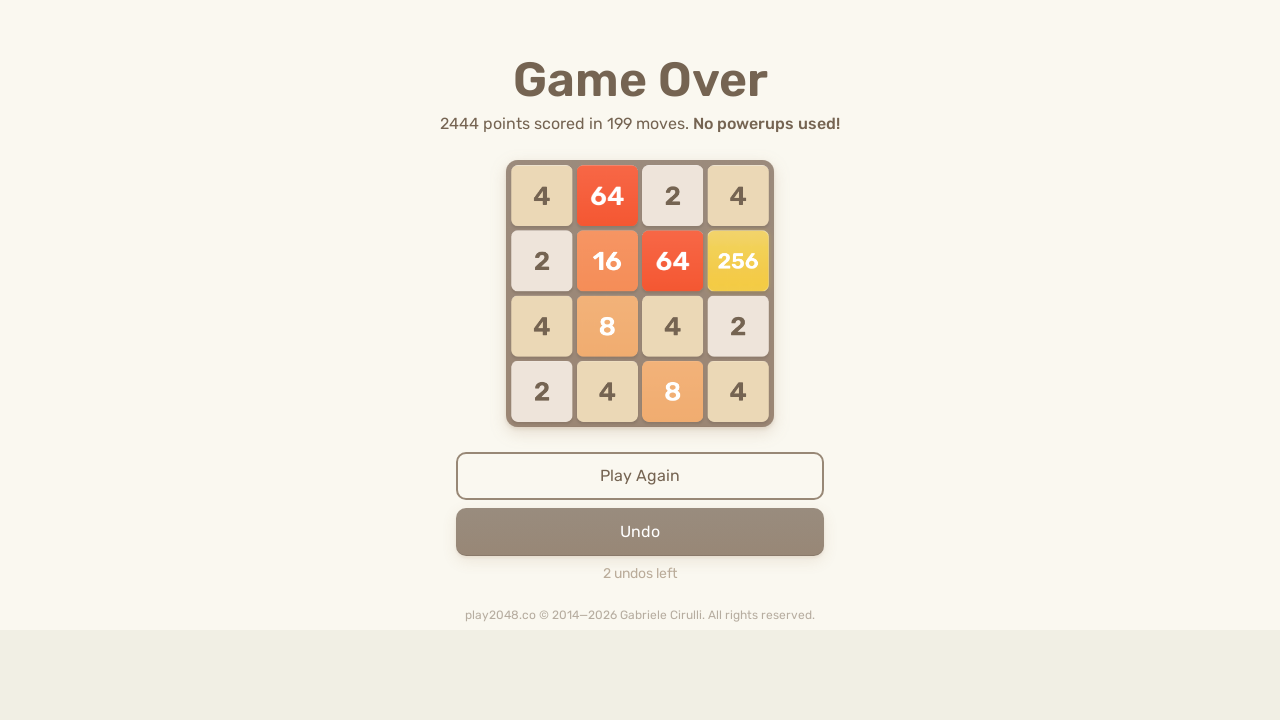

Pressed ArrowRight key
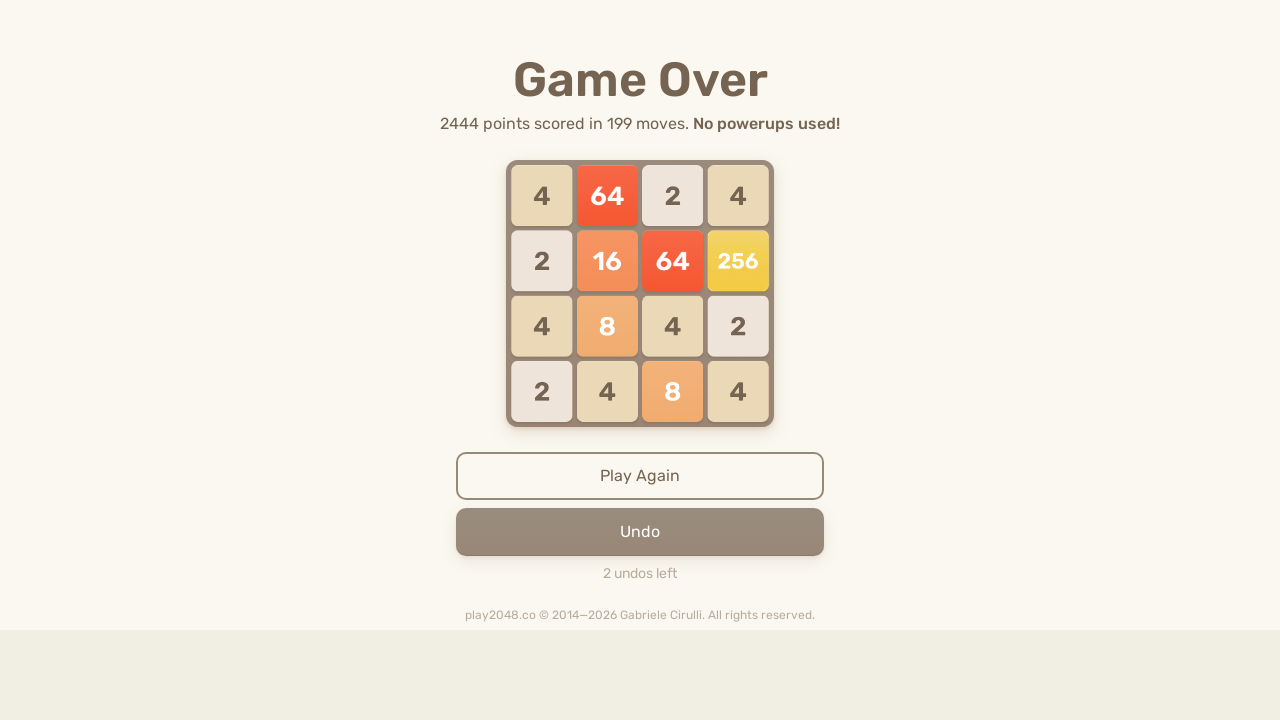

Pressed ArrowDown key
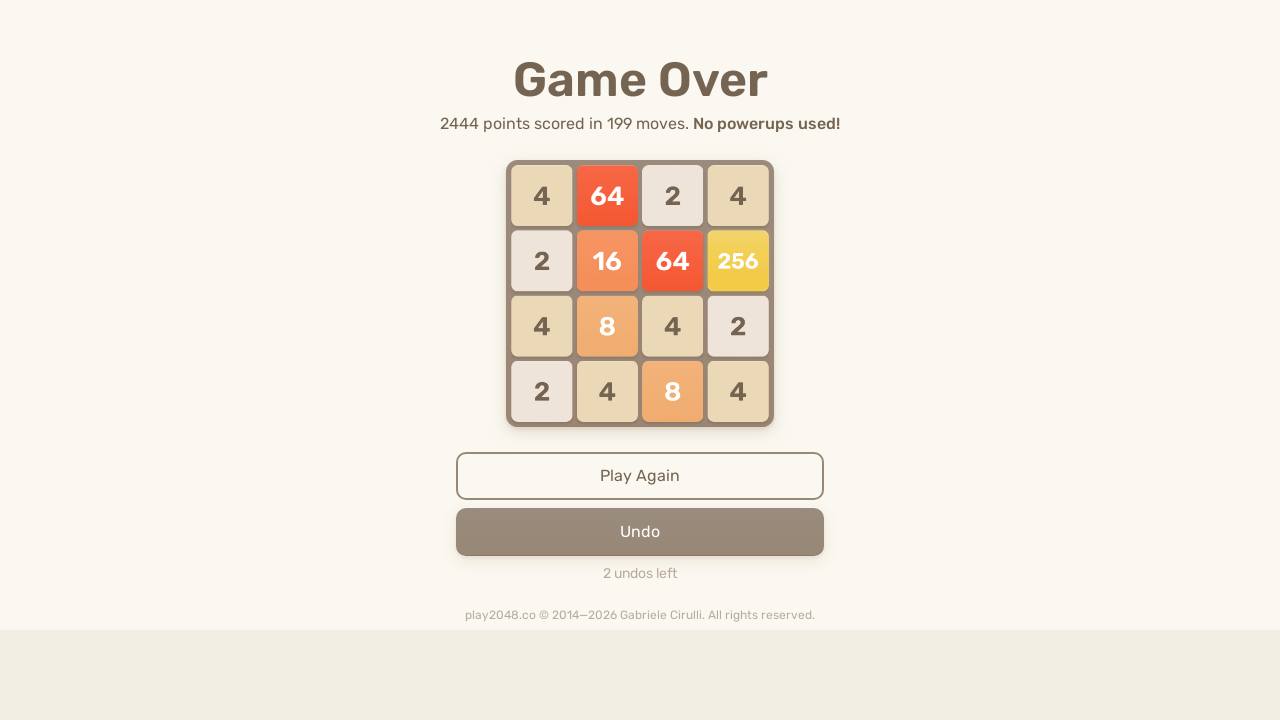

Pressed ArrowLeft key
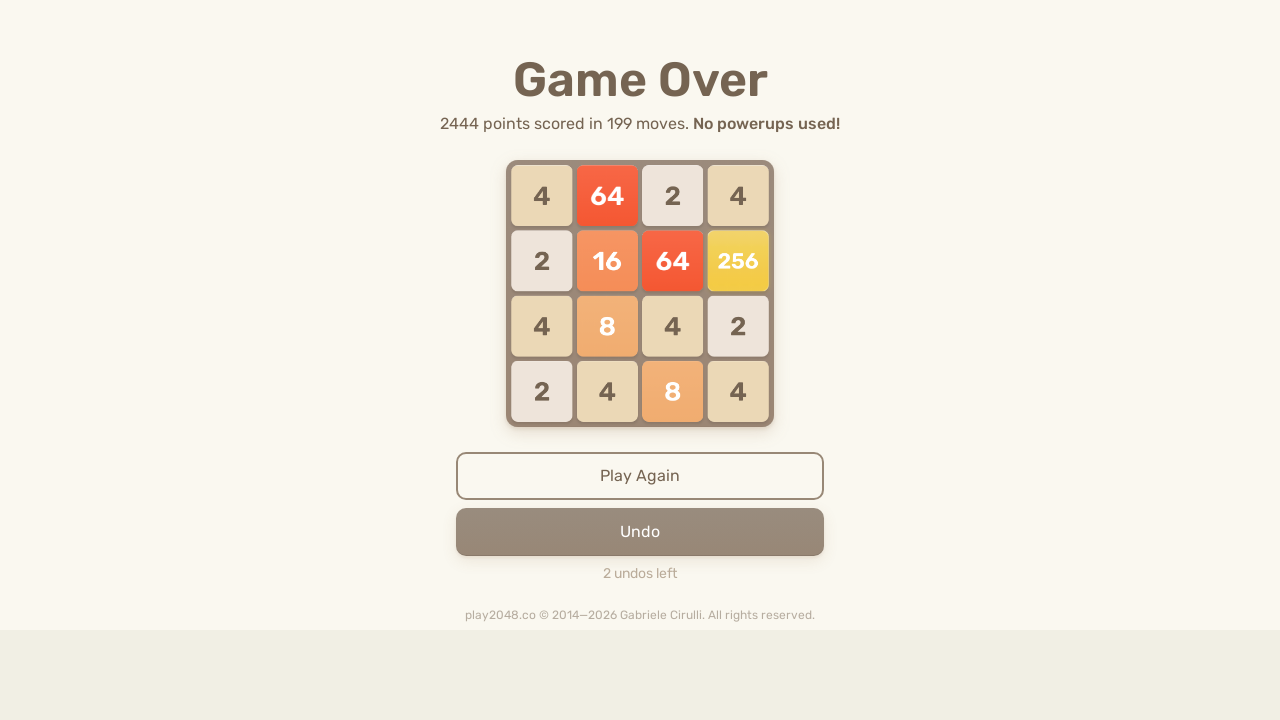

Pressed ArrowUp key
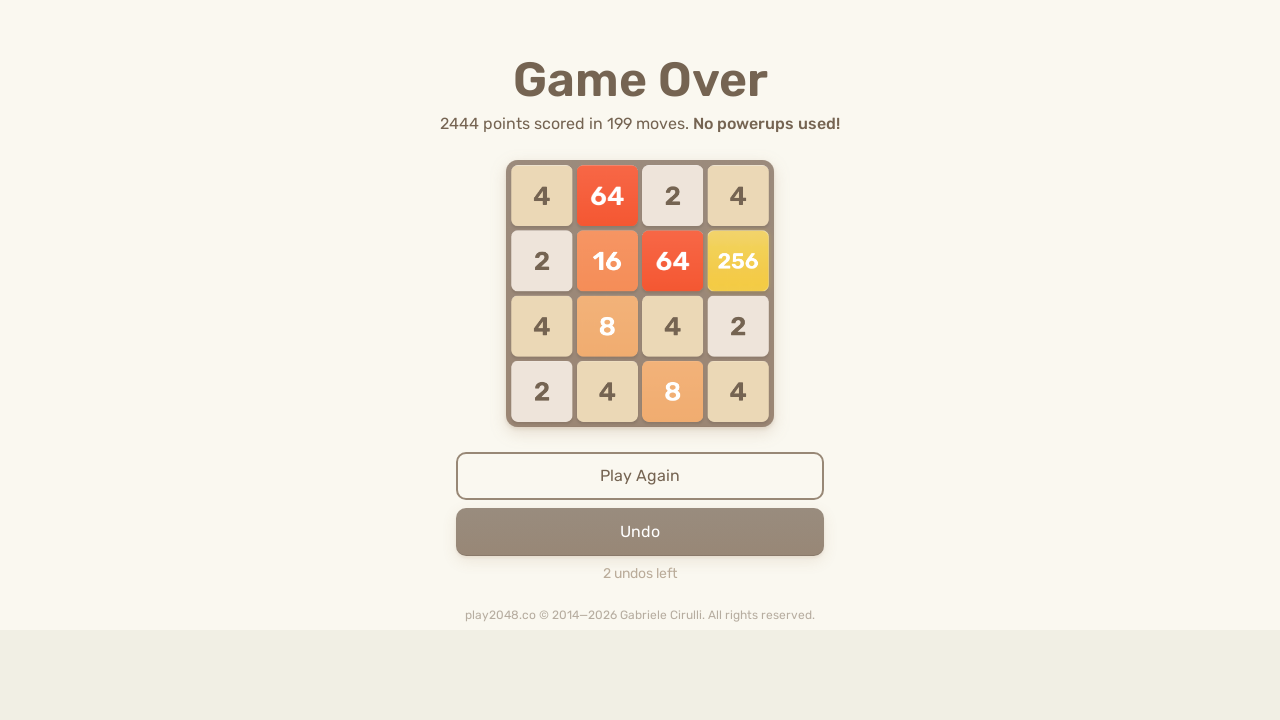

Pressed ArrowRight key
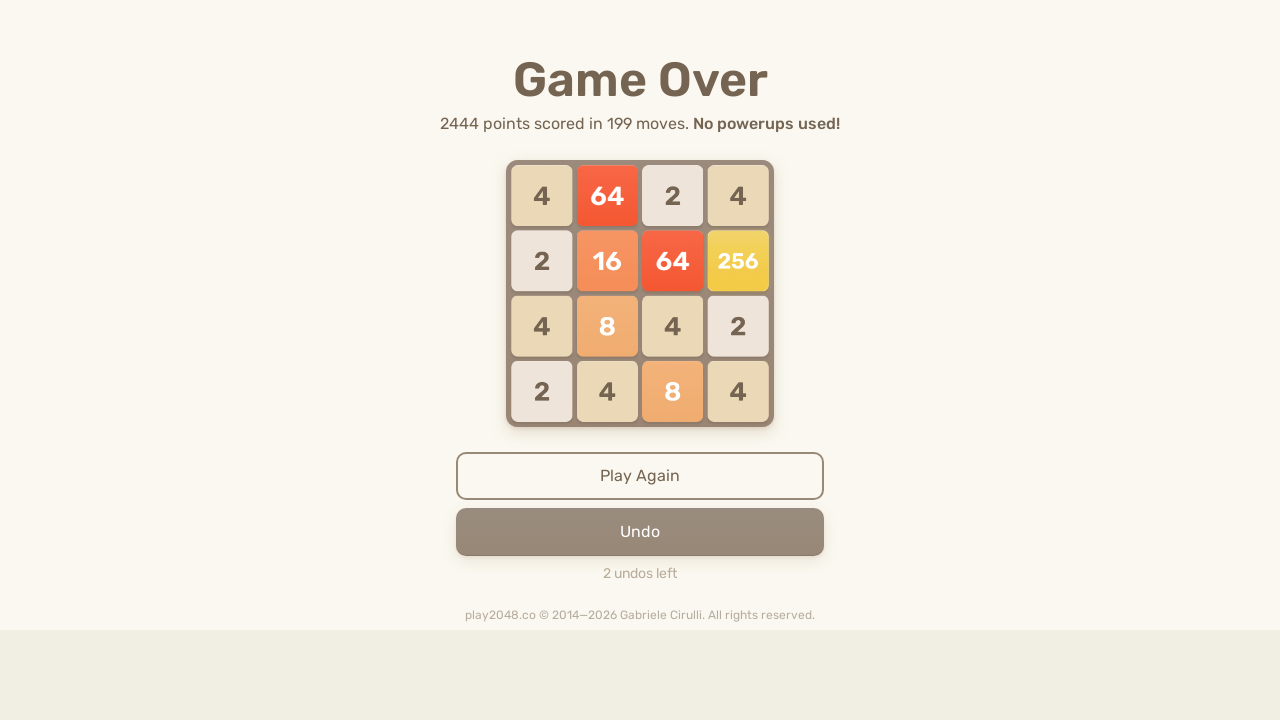

Pressed ArrowDown key
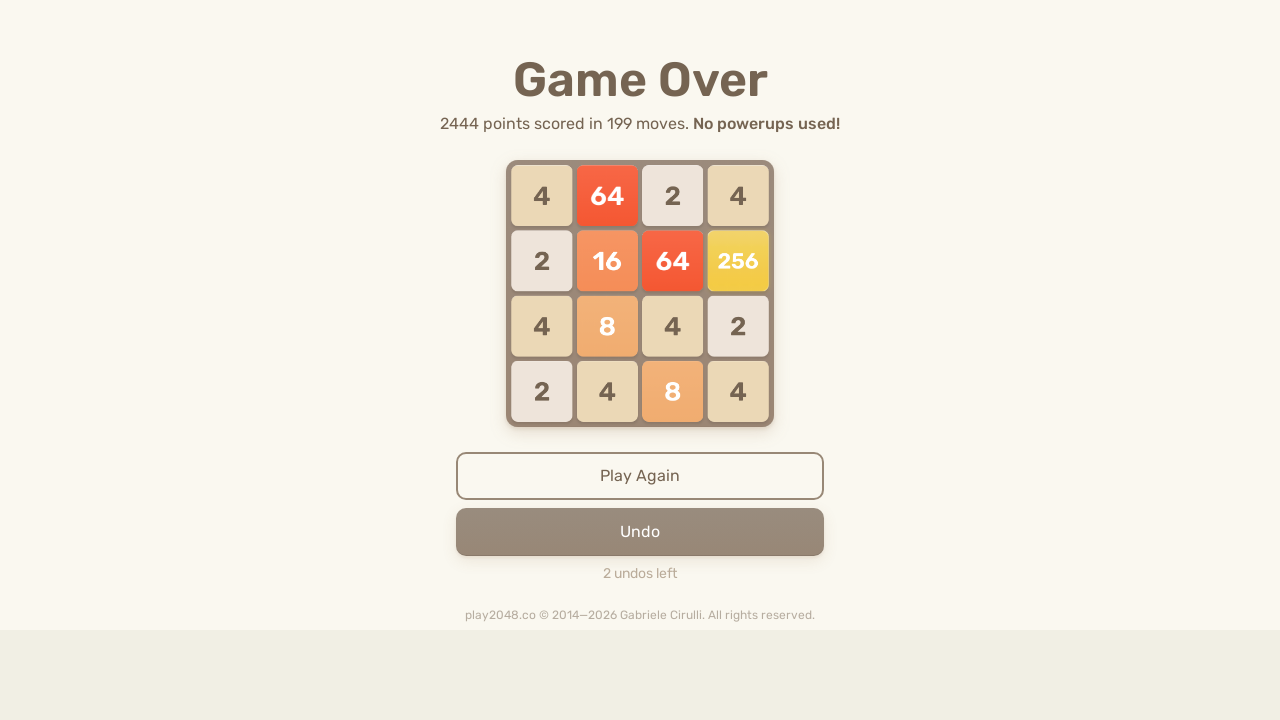

Pressed ArrowLeft key
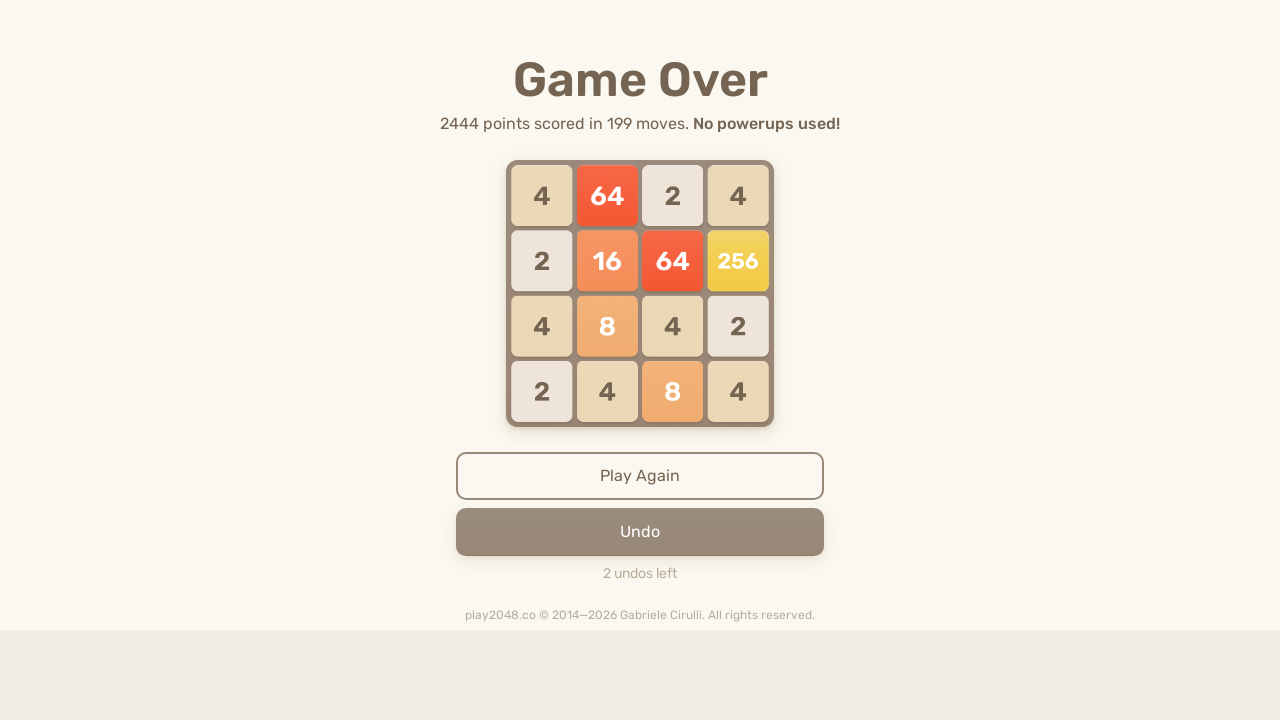

Pressed ArrowUp key
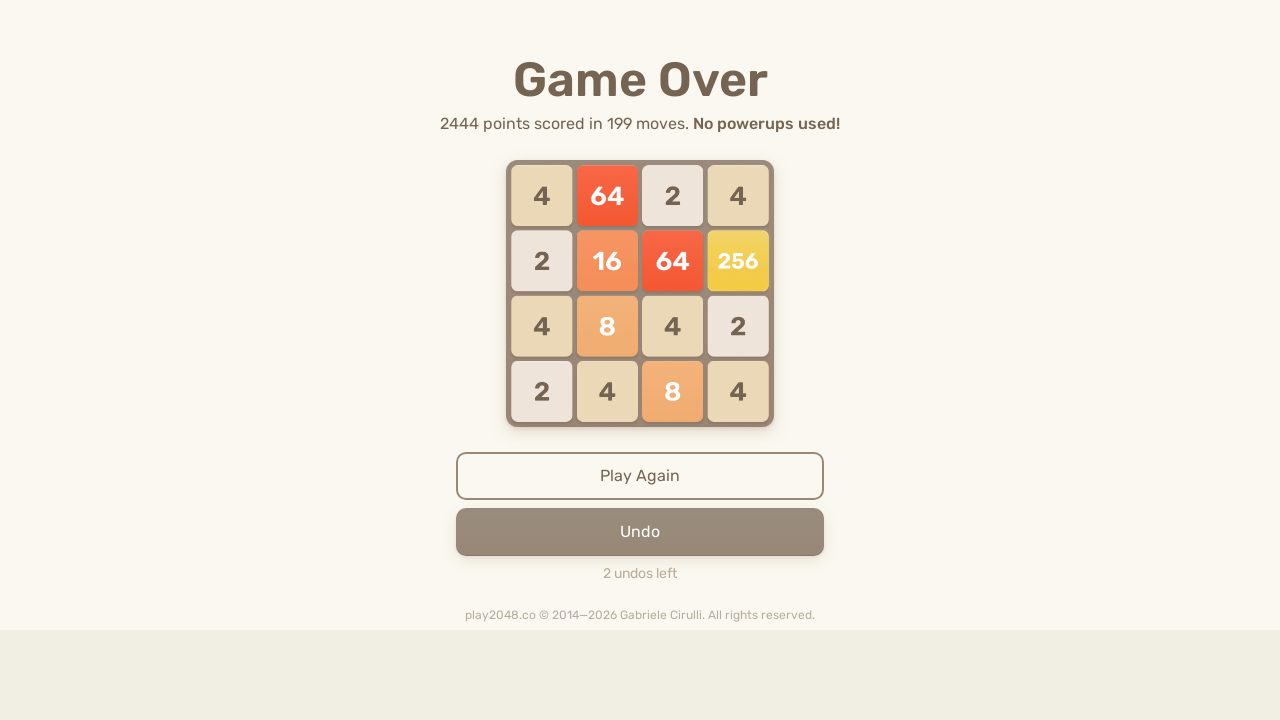

Pressed ArrowRight key
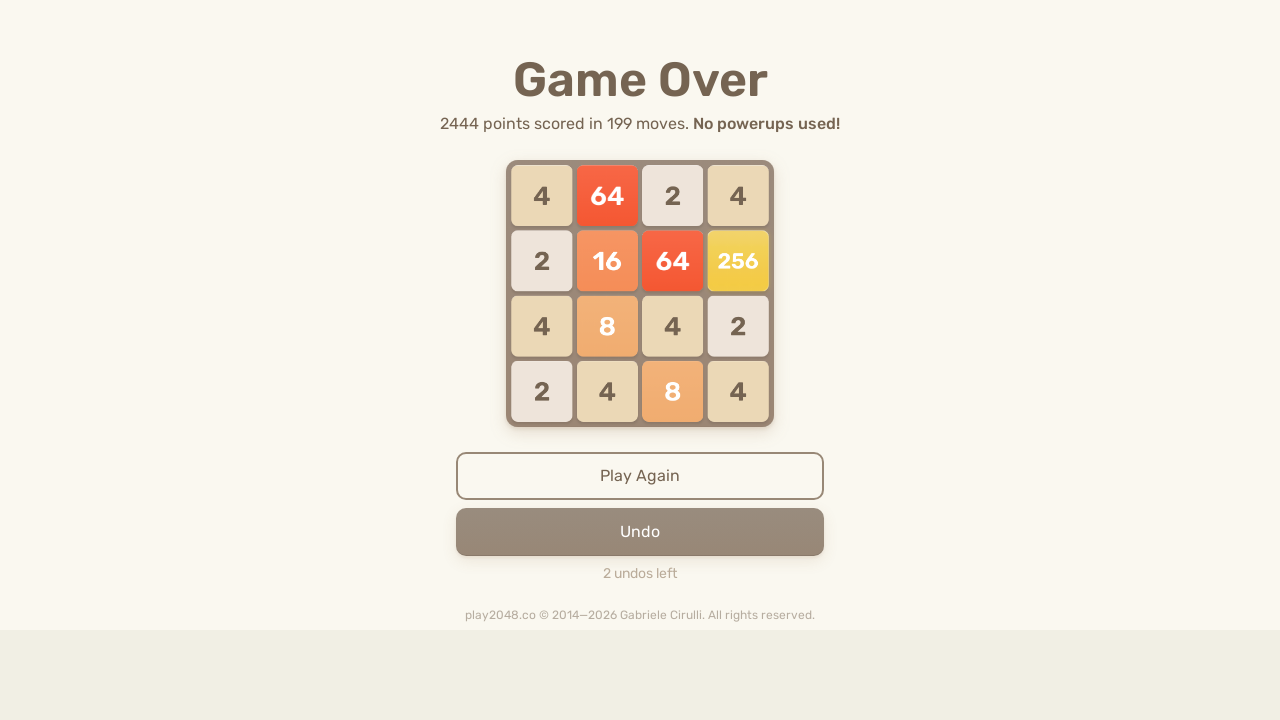

Pressed ArrowDown key
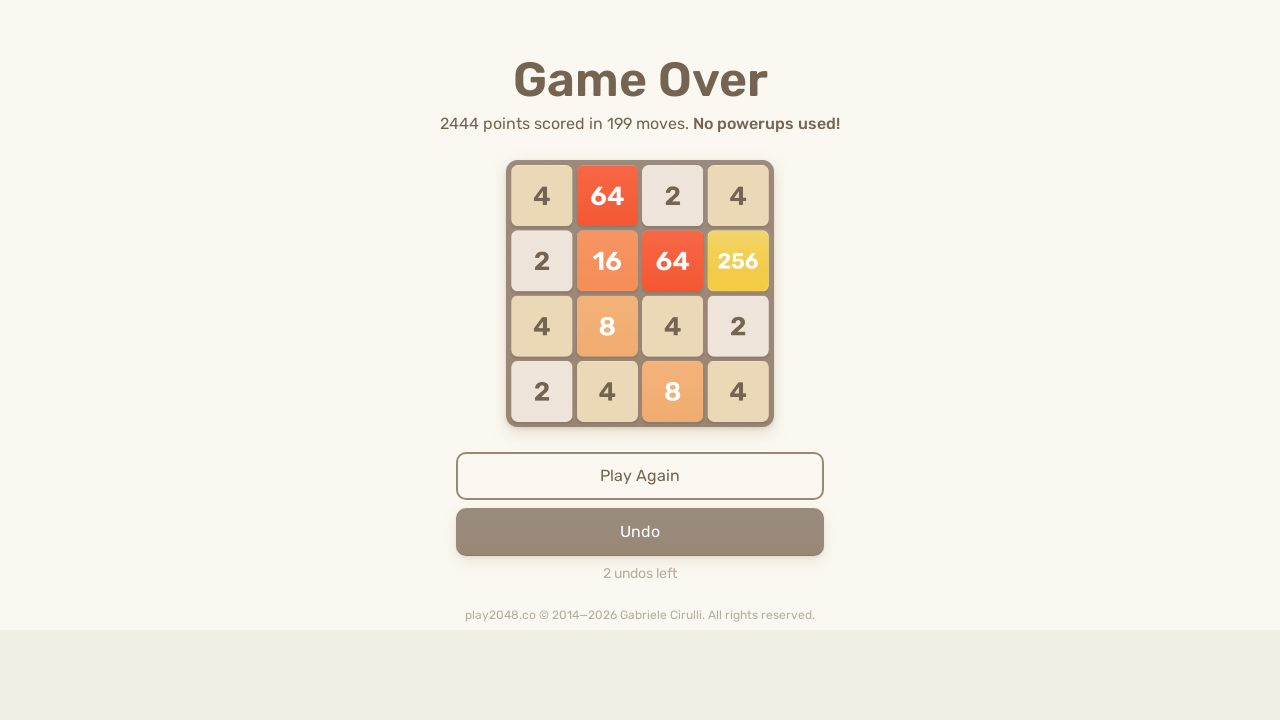

Pressed ArrowLeft key
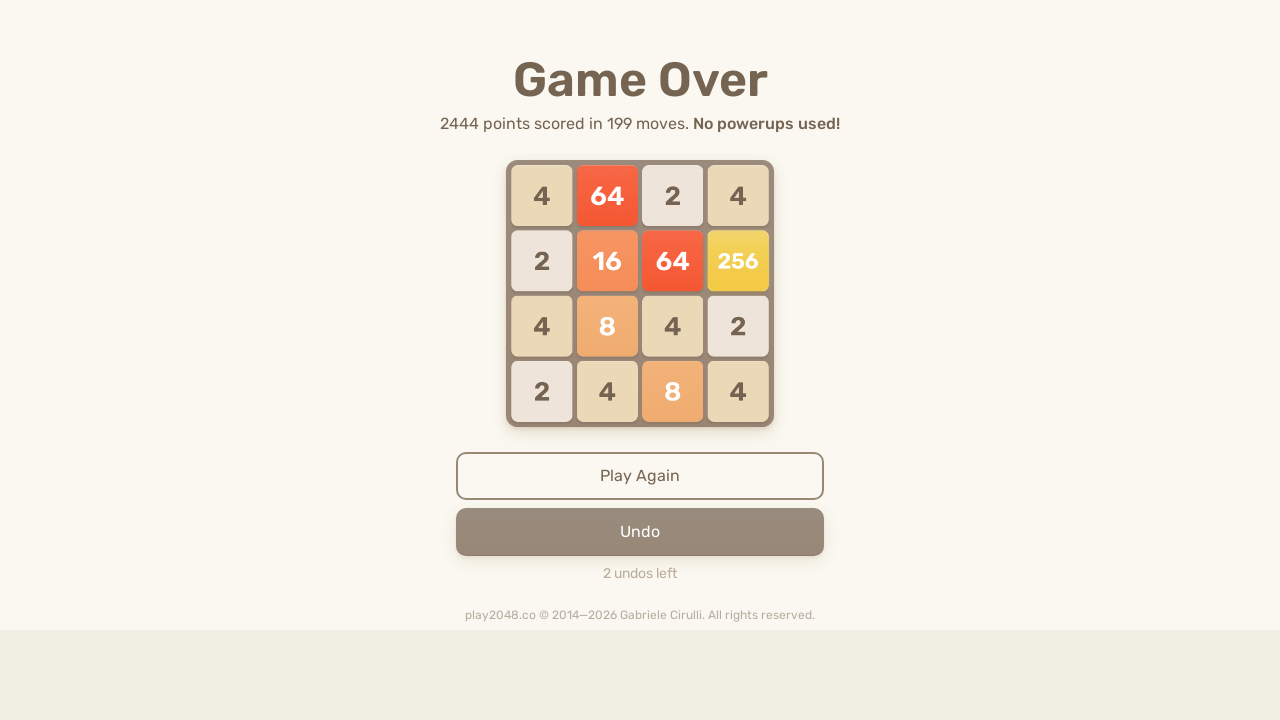

Pressed ArrowUp key
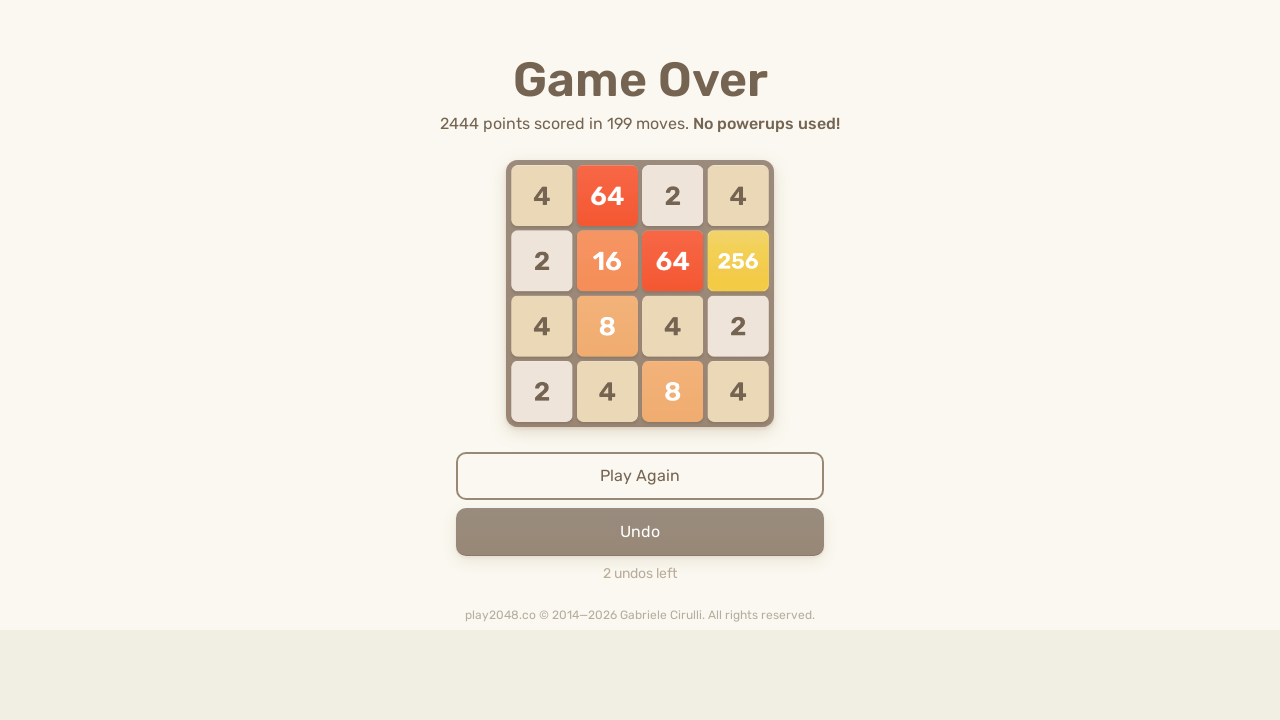

Pressed ArrowRight key
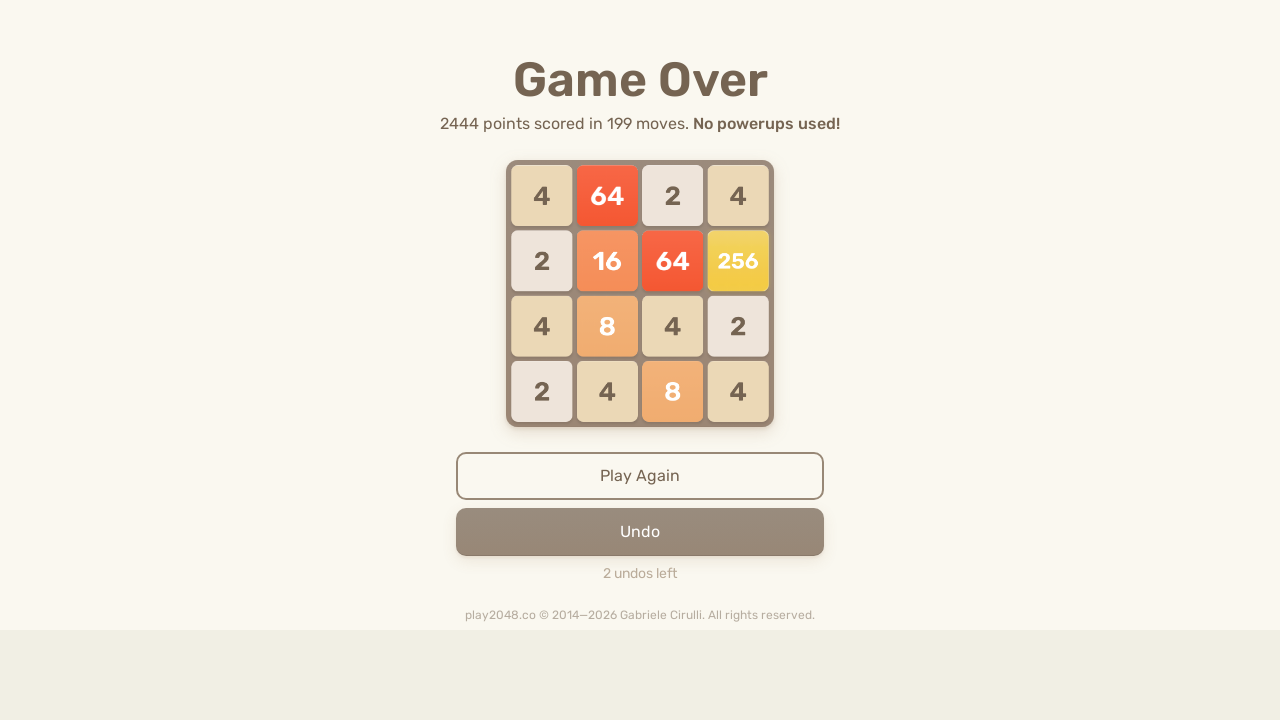

Pressed ArrowDown key
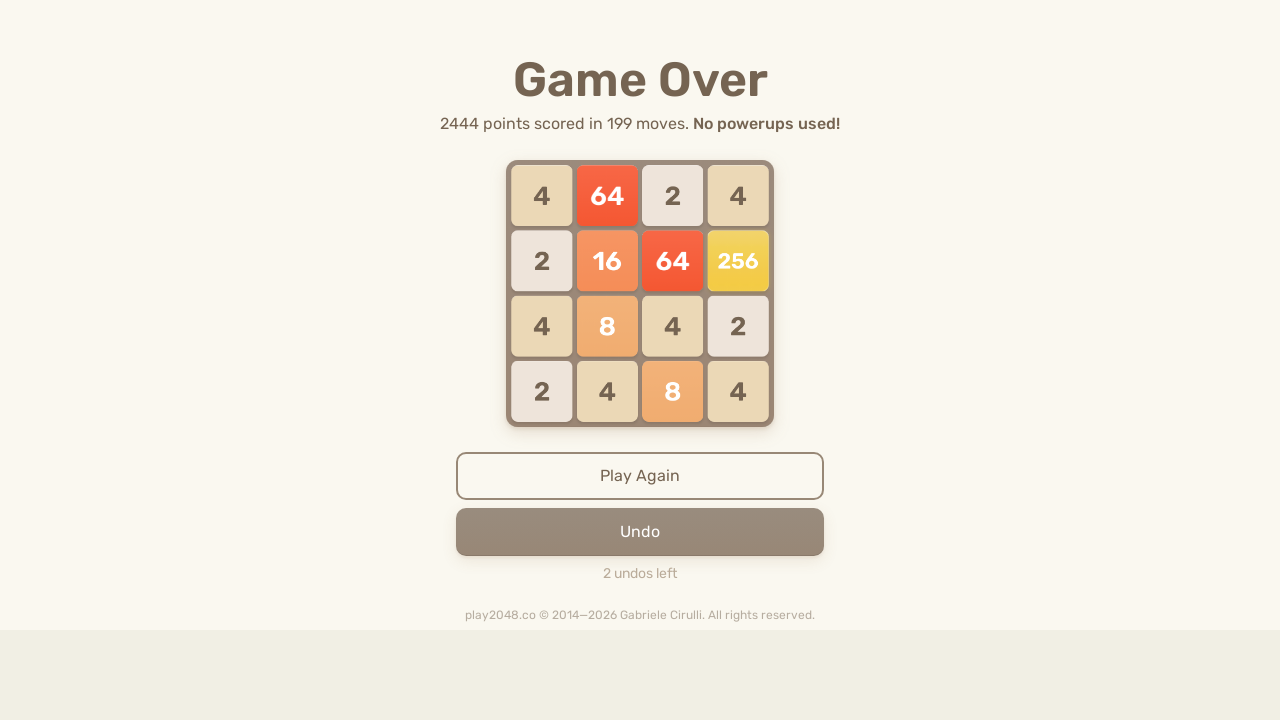

Pressed ArrowLeft key
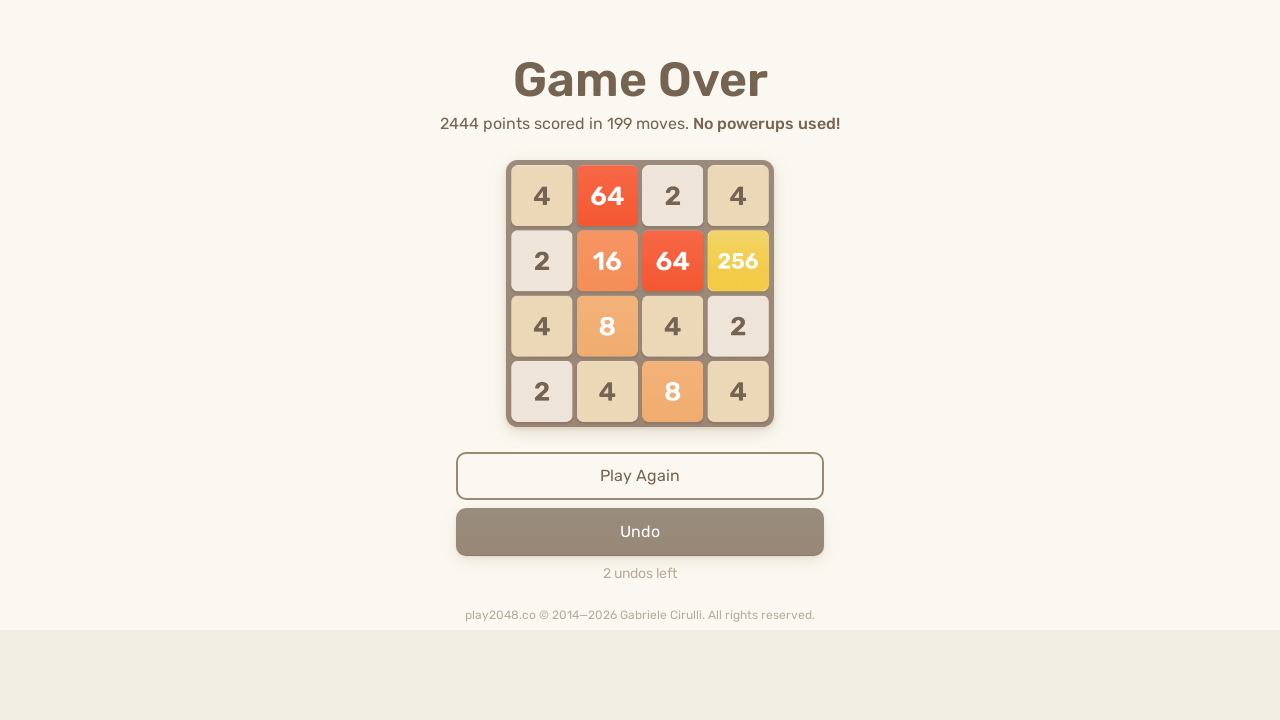

Pressed ArrowUp key
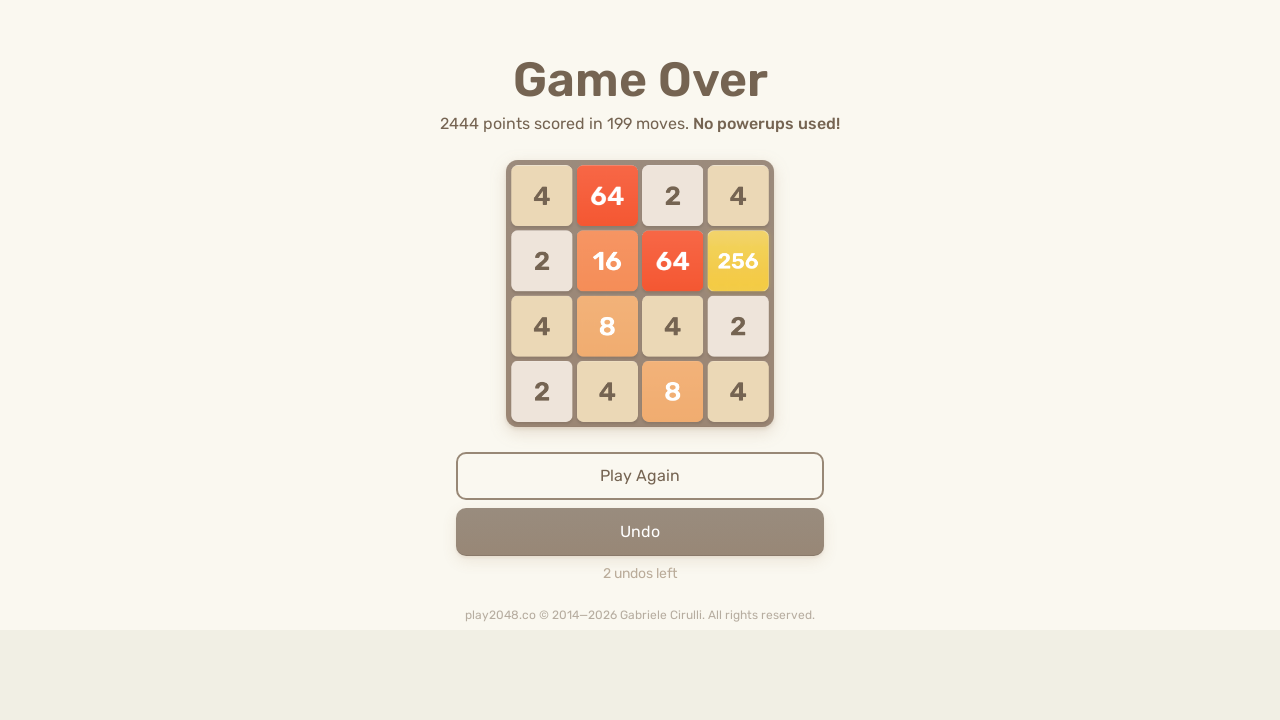

Pressed ArrowRight key
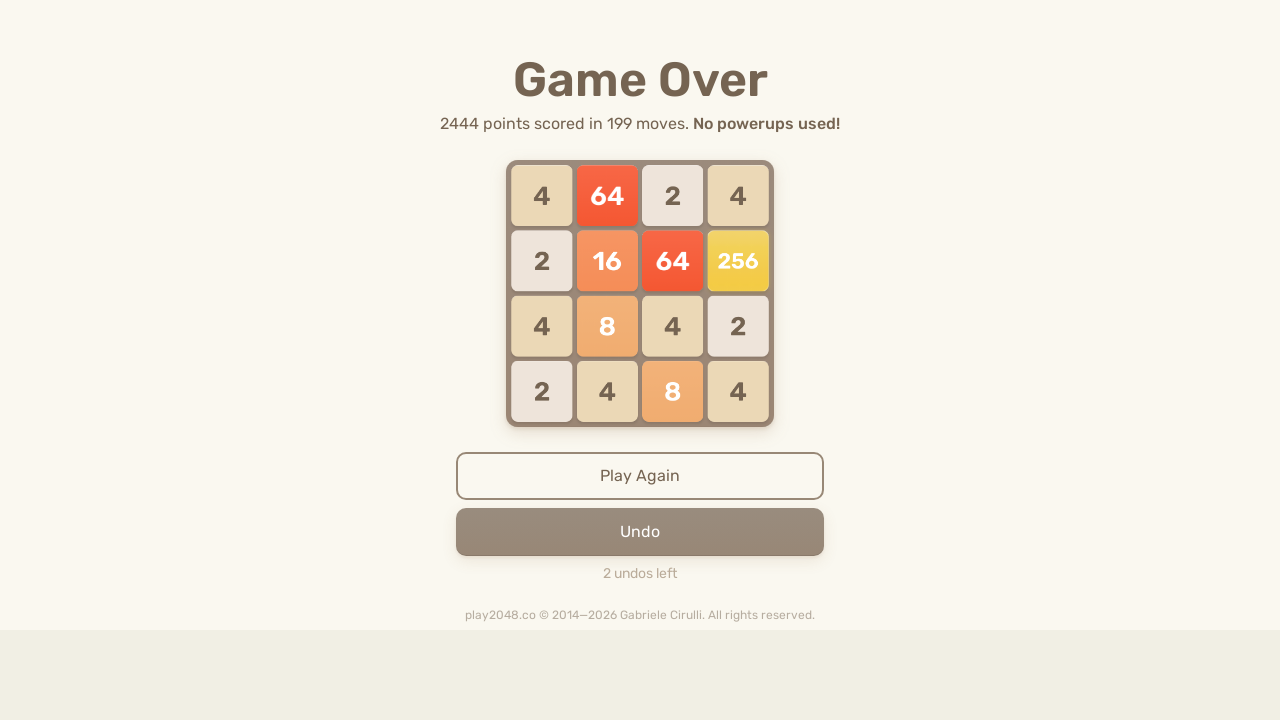

Pressed ArrowDown key
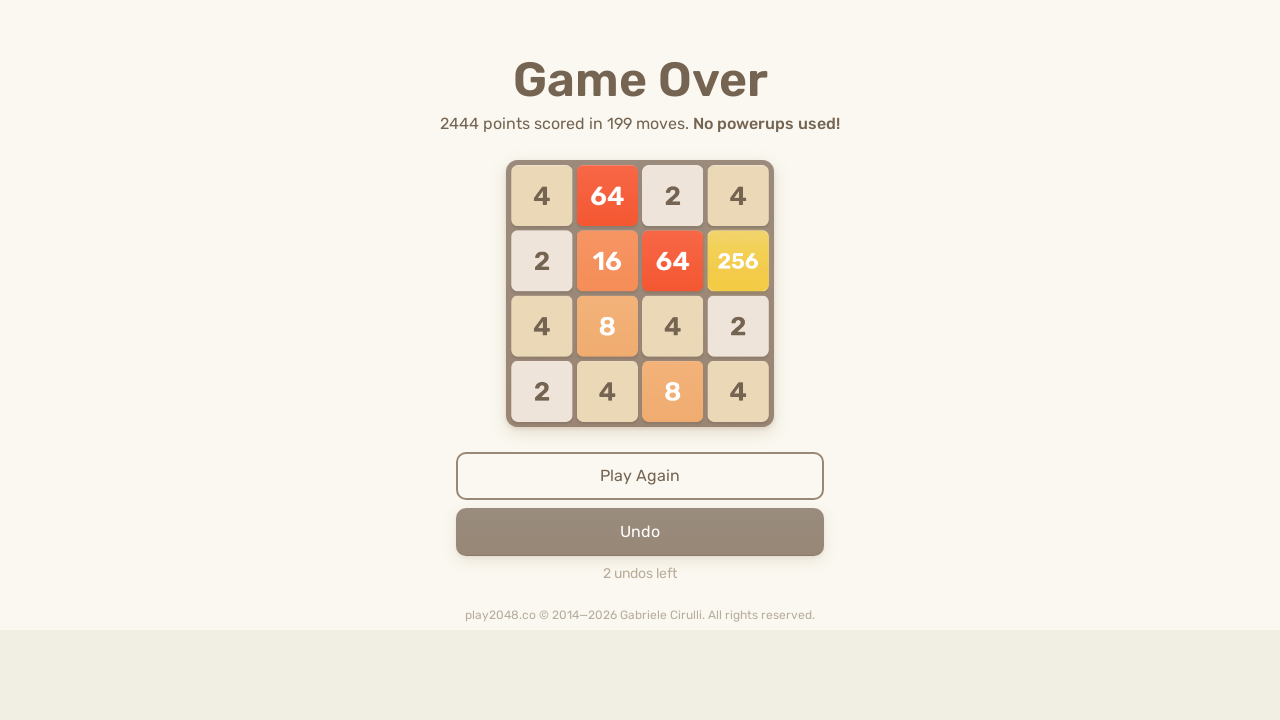

Pressed ArrowLeft key
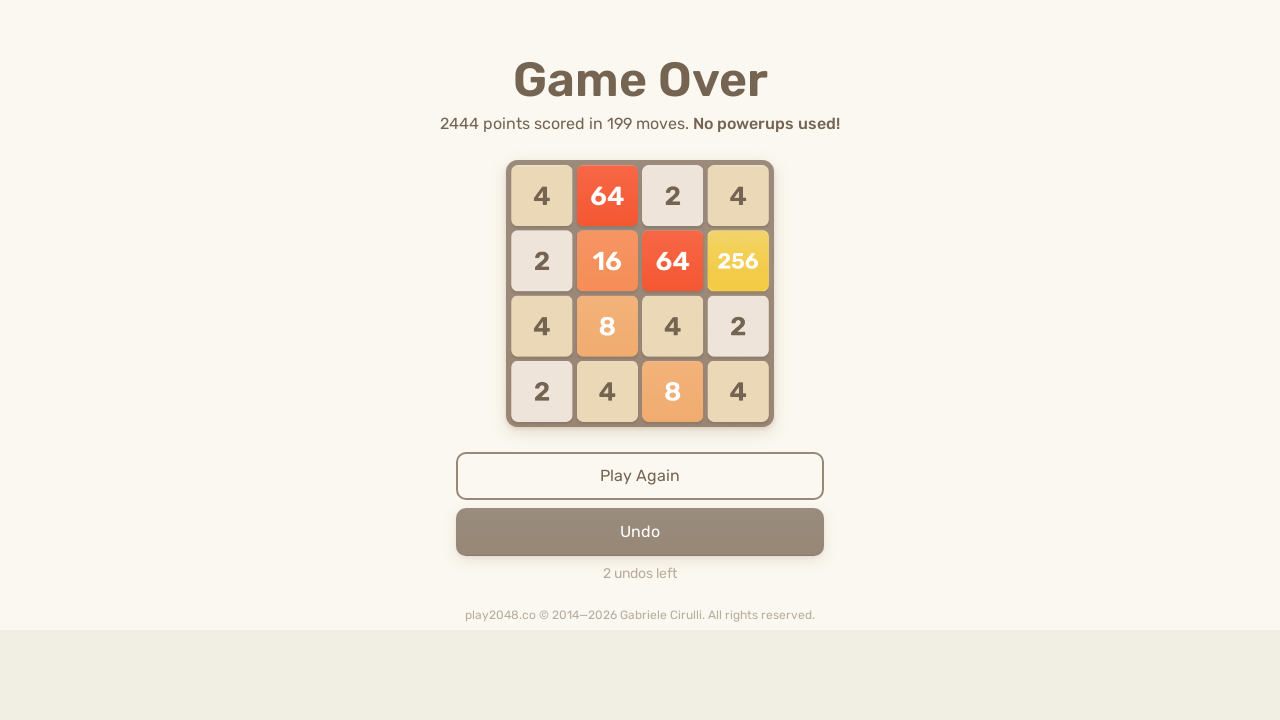

Pressed ArrowUp key
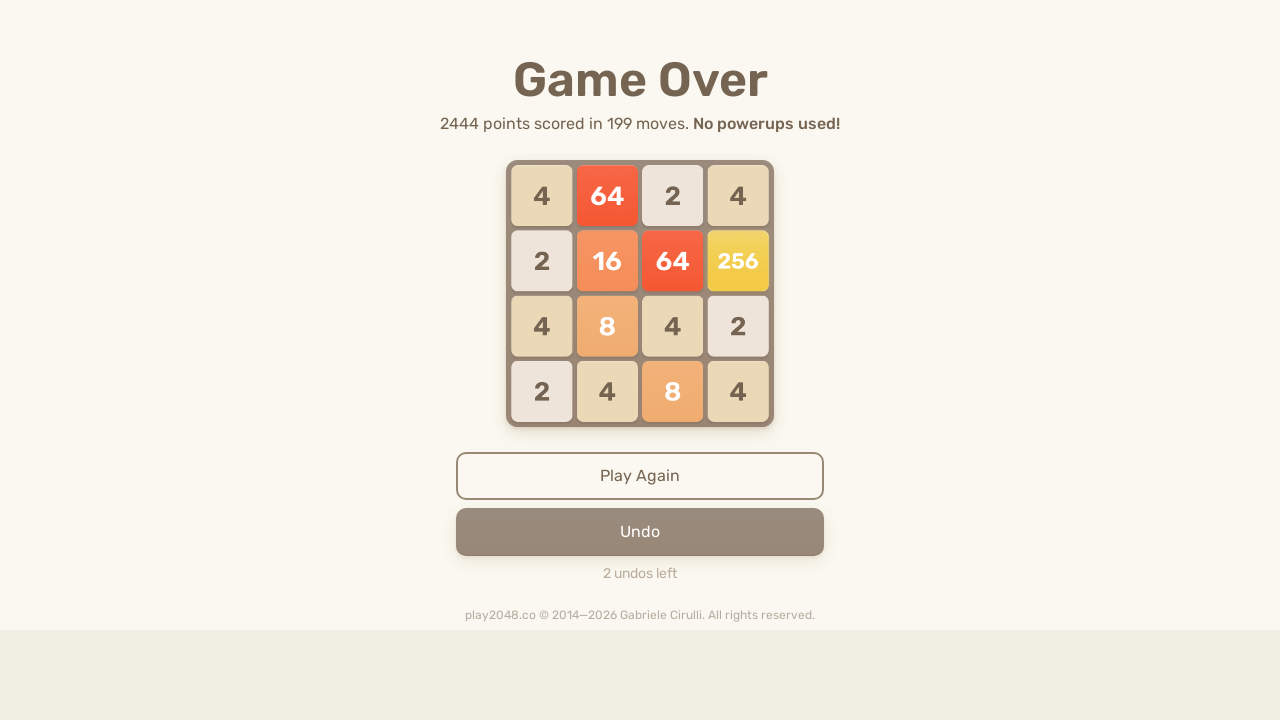

Pressed ArrowRight key
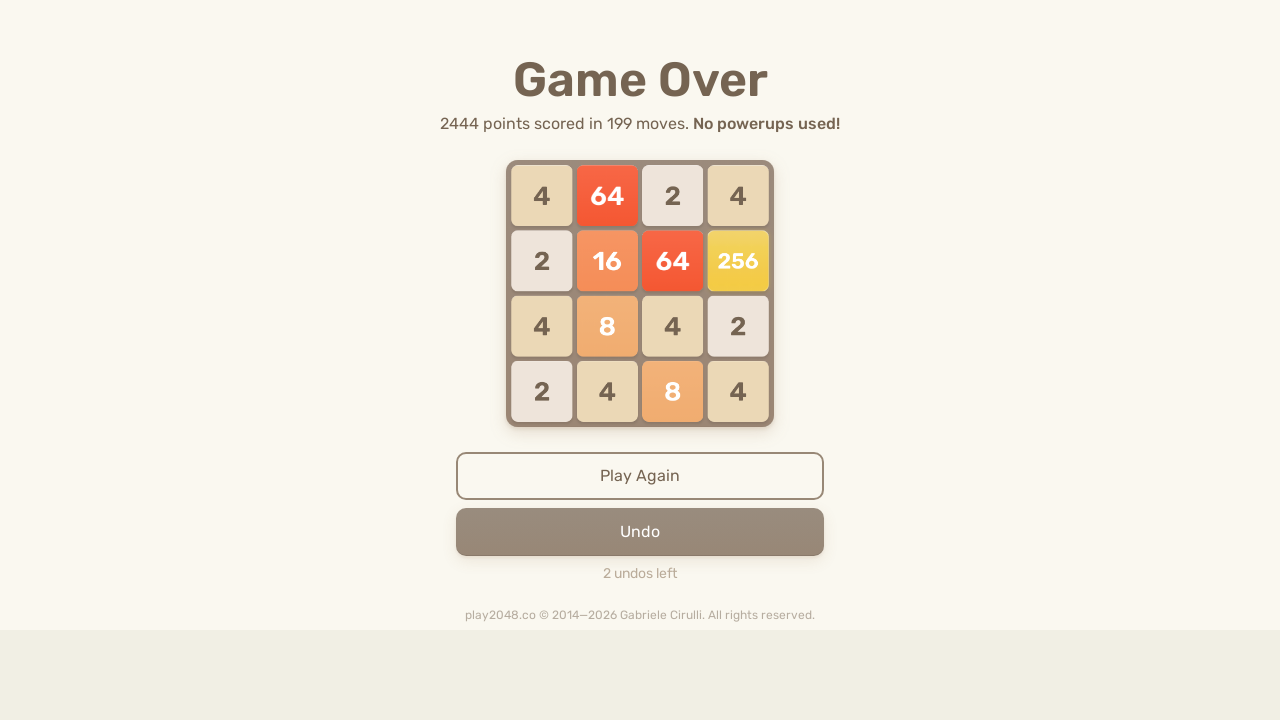

Pressed ArrowDown key
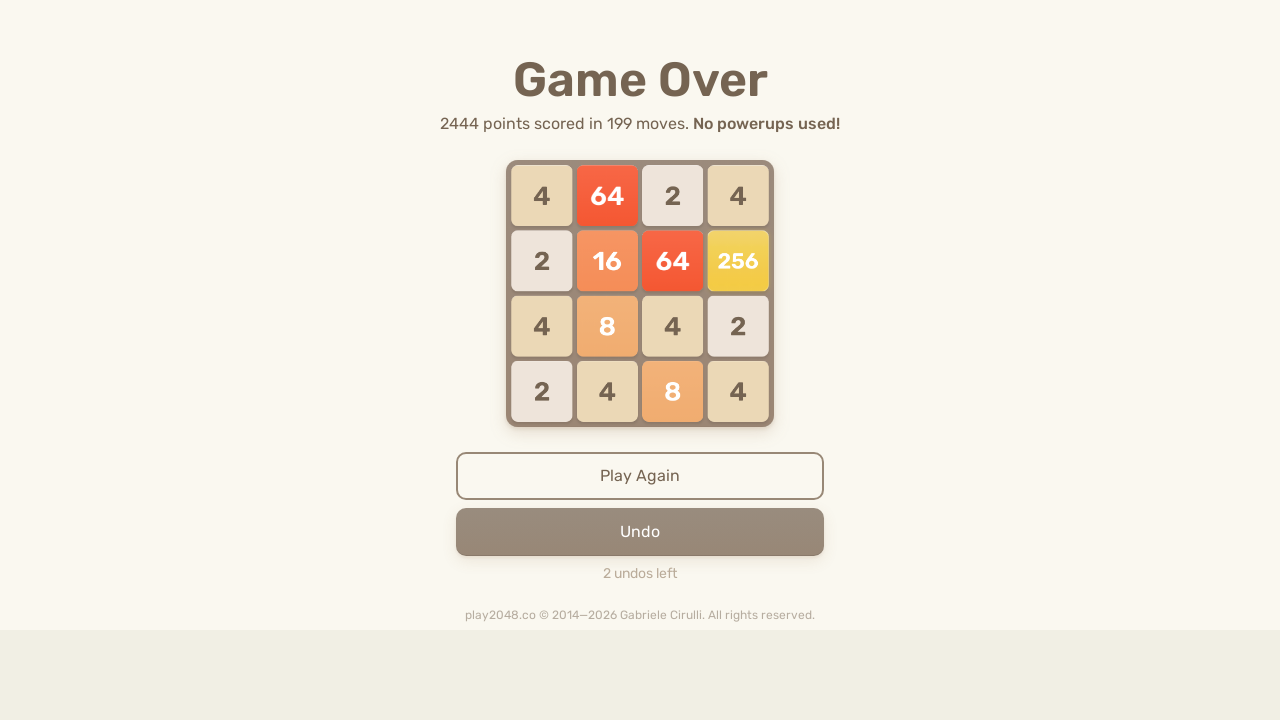

Pressed ArrowLeft key
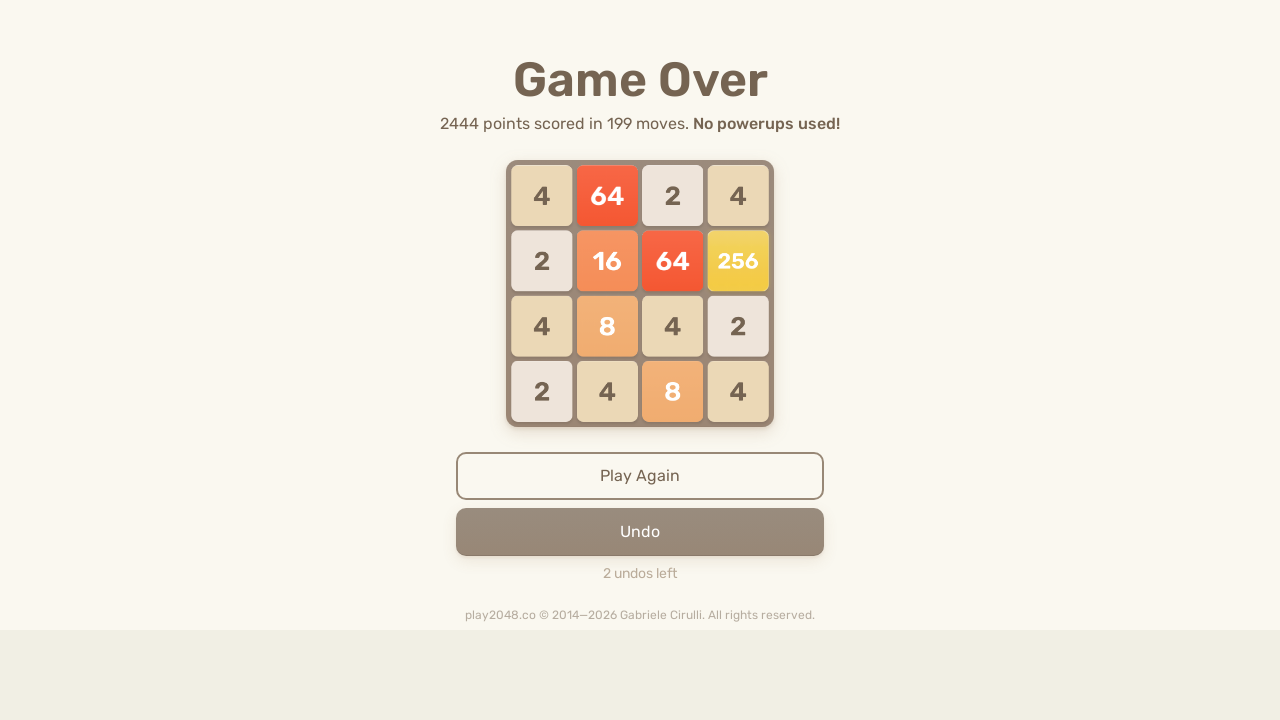

Pressed ArrowUp key
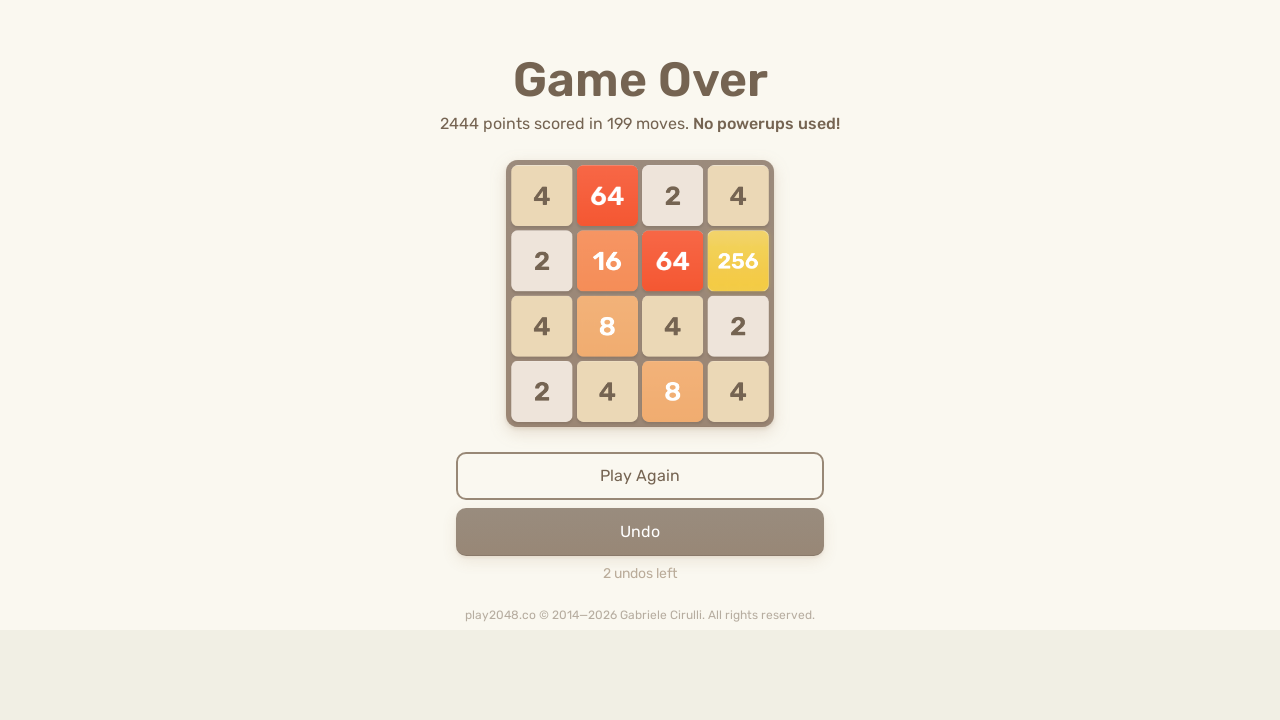

Pressed ArrowRight key
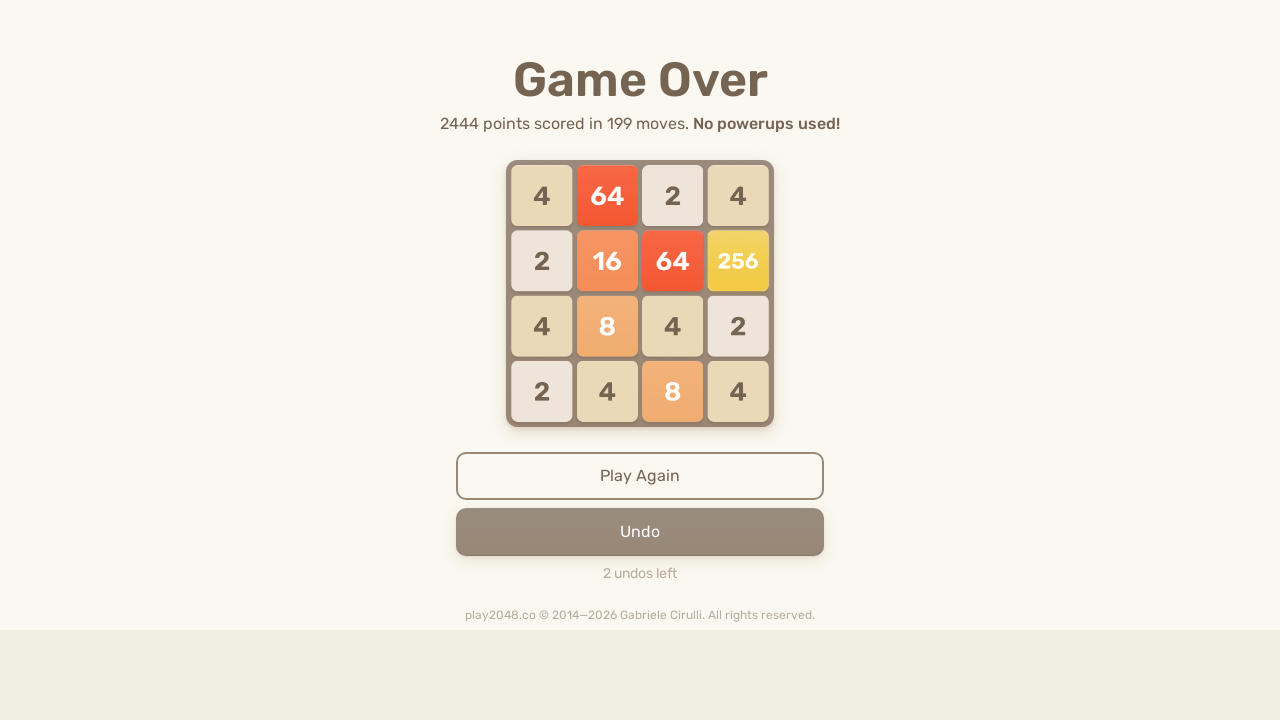

Pressed ArrowDown key
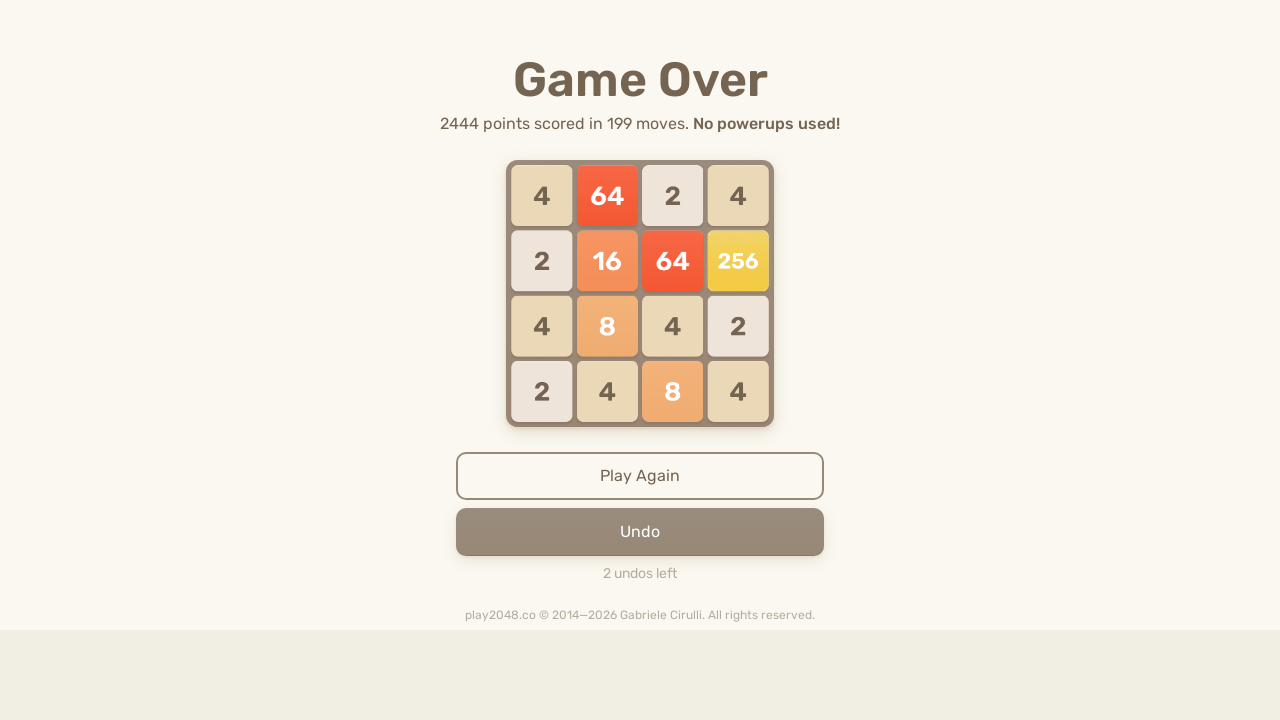

Pressed ArrowLeft key
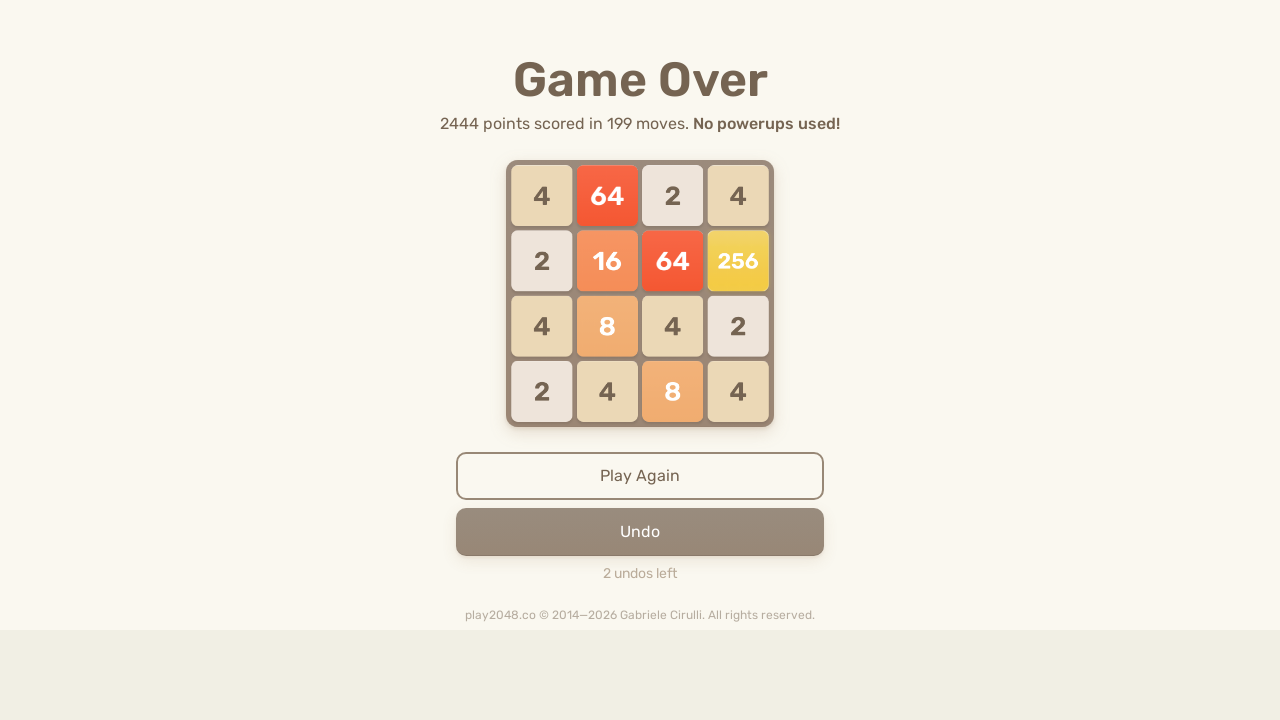

Pressed ArrowUp key
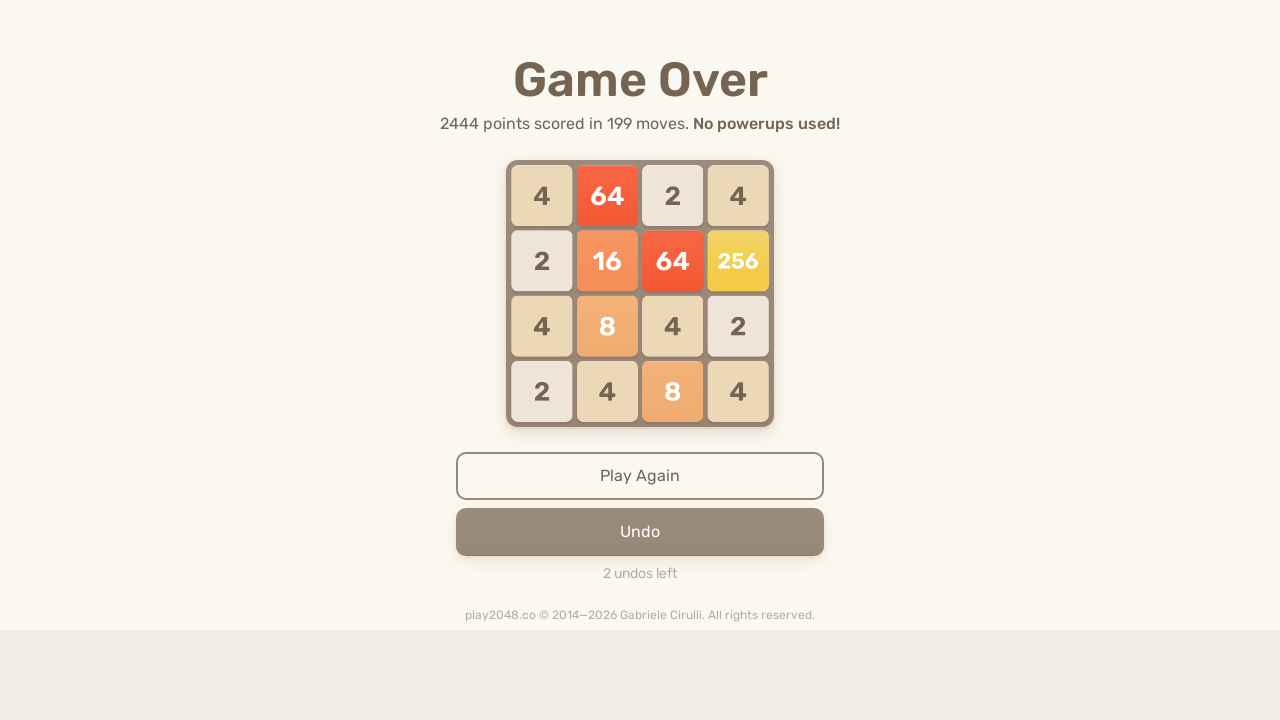

Pressed ArrowRight key
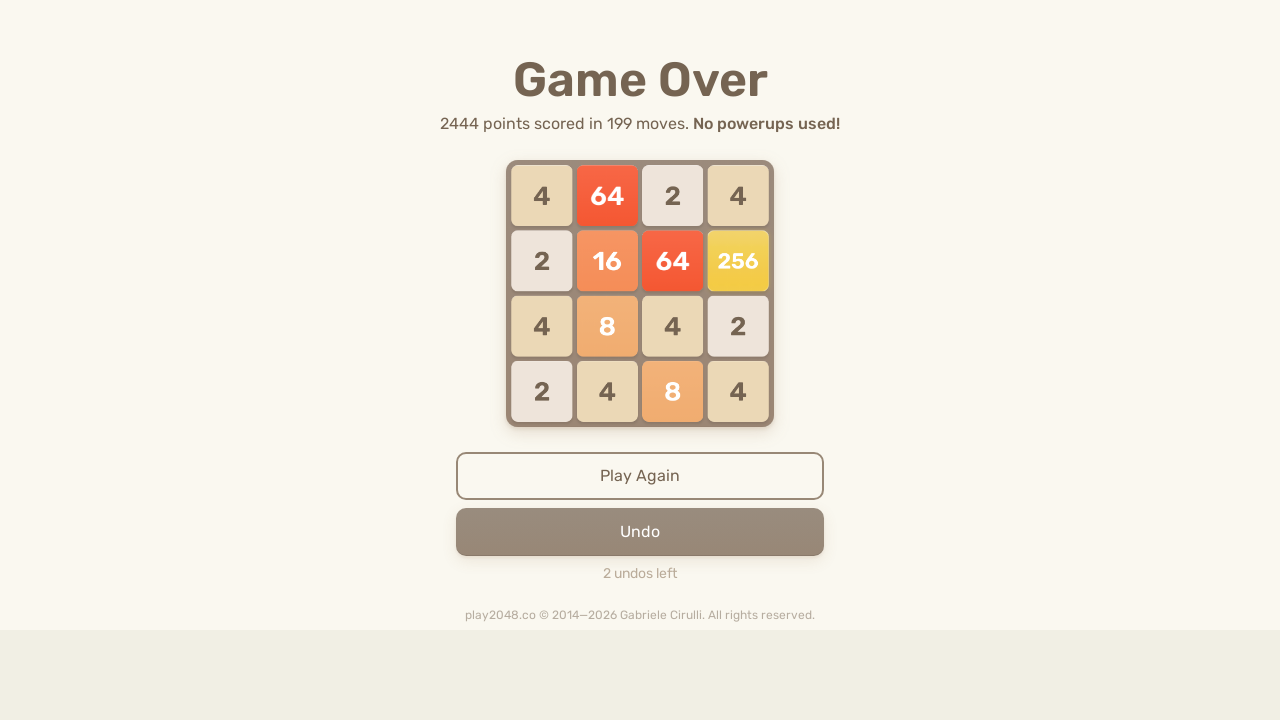

Pressed ArrowDown key
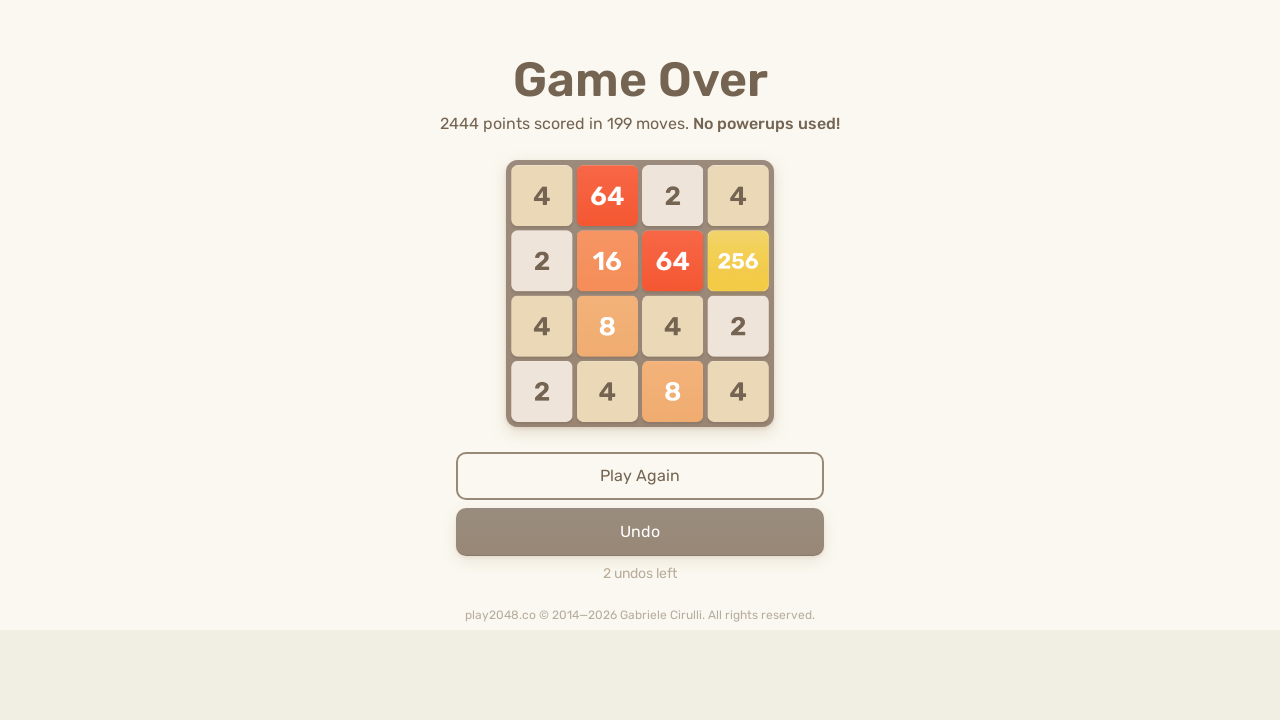

Pressed ArrowLeft key
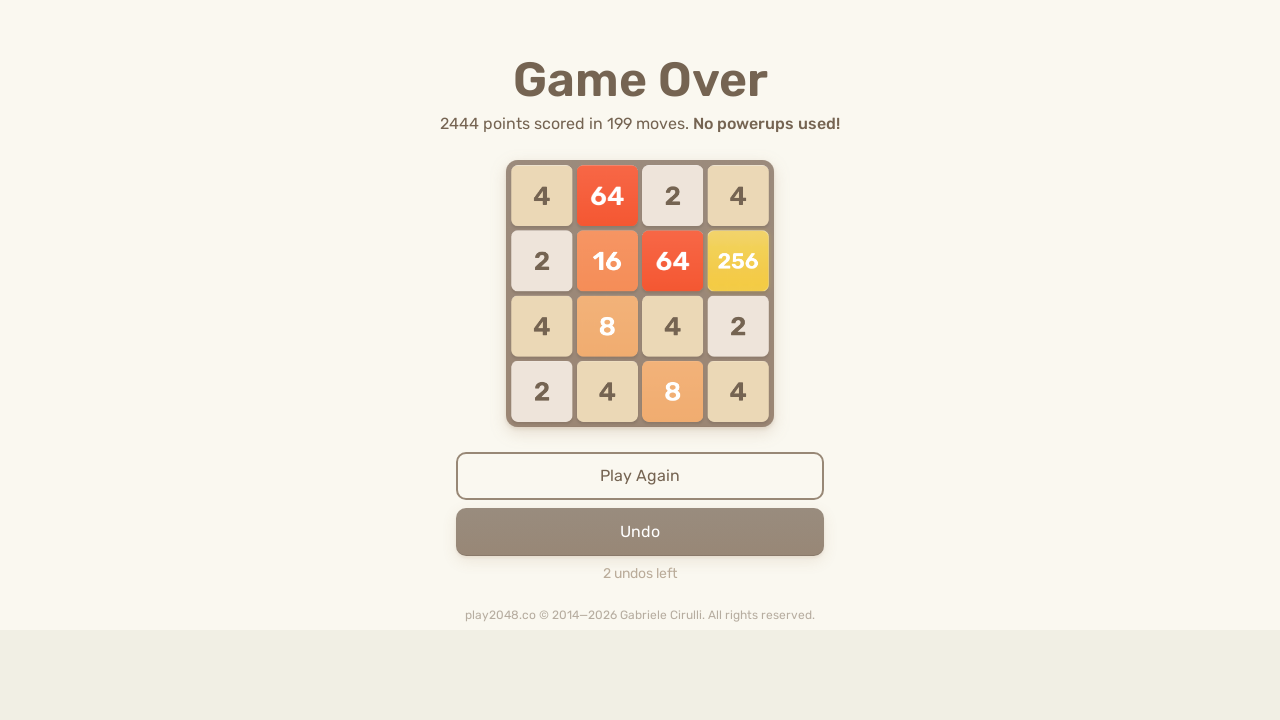

Pressed ArrowUp key
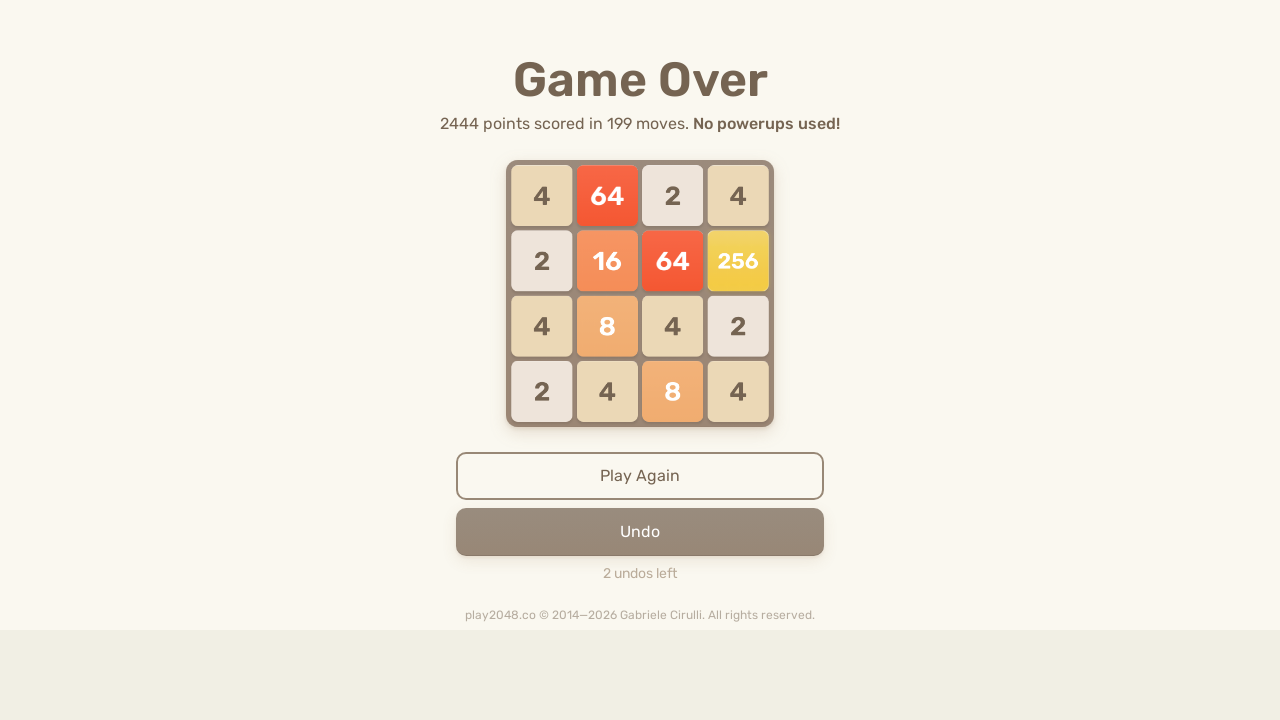

Pressed ArrowRight key
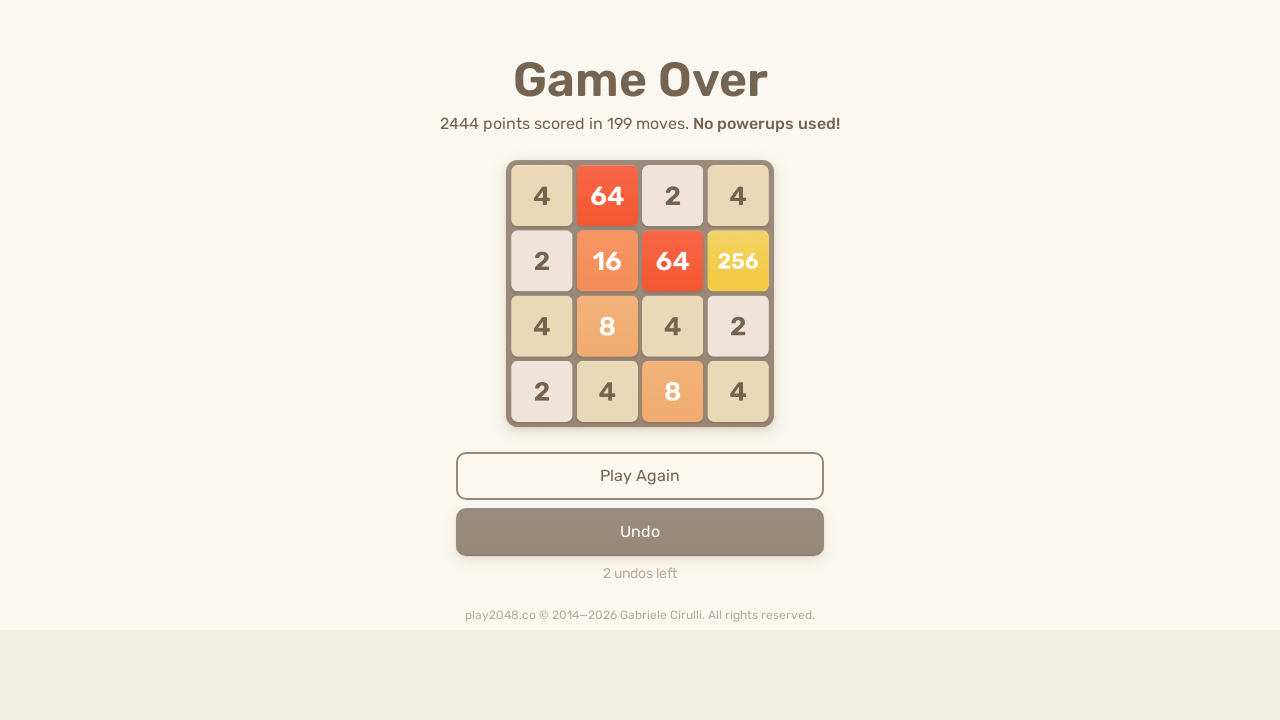

Pressed ArrowDown key
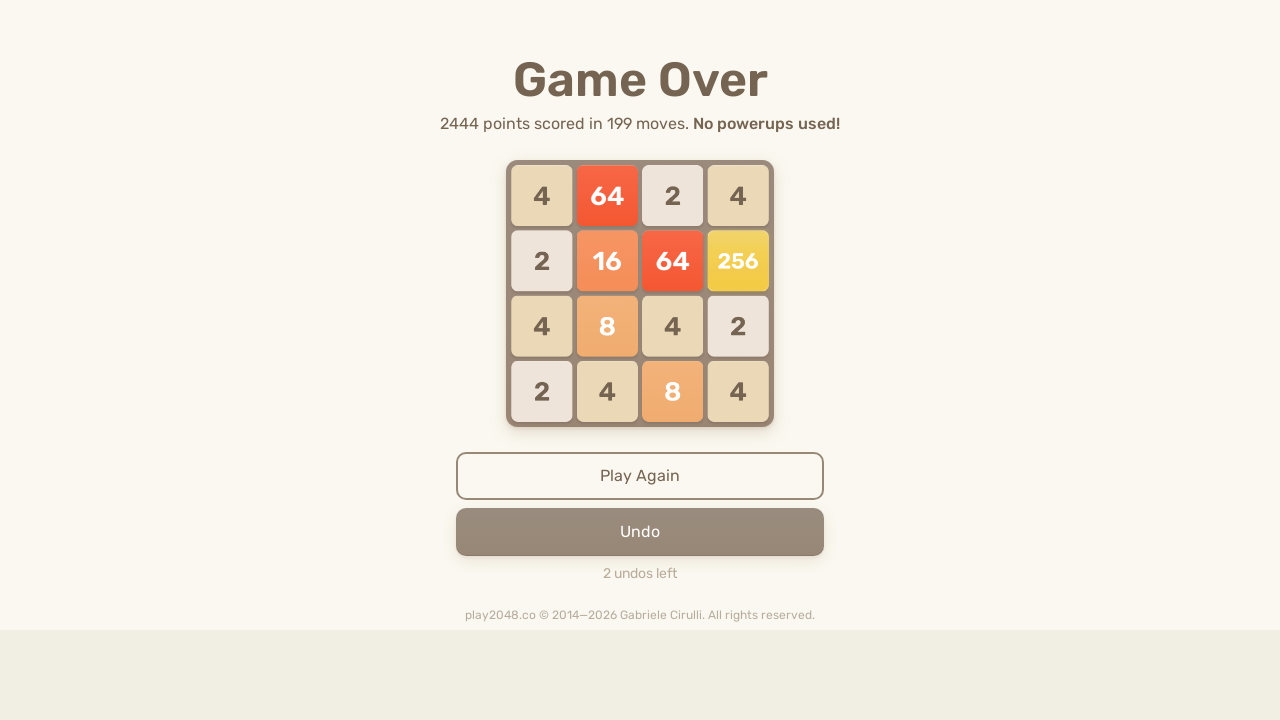

Pressed ArrowLeft key
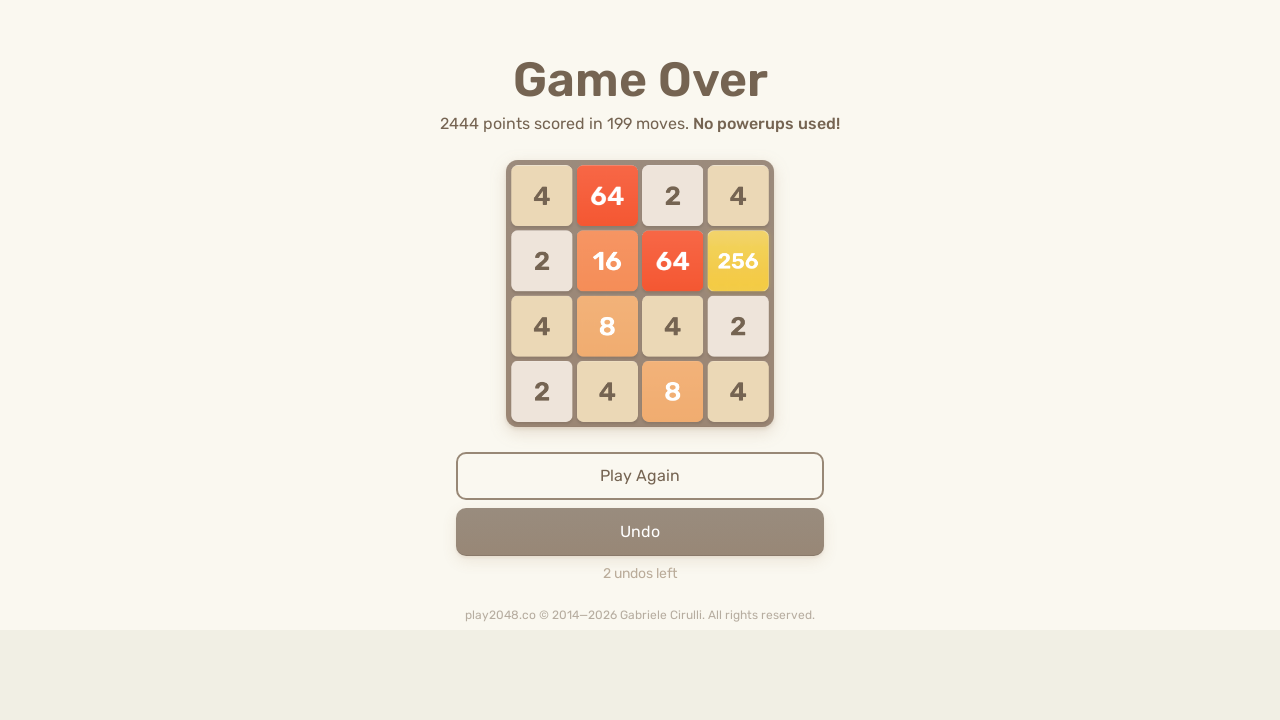

Pressed ArrowUp key
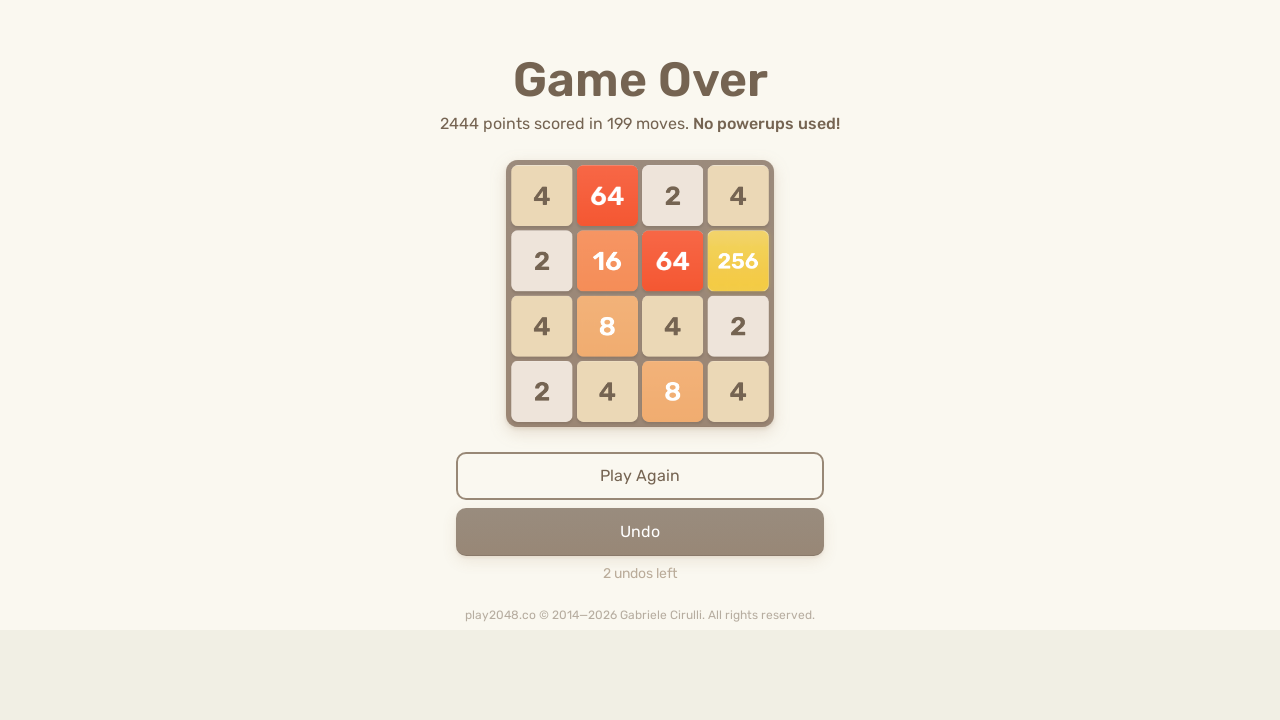

Pressed ArrowRight key
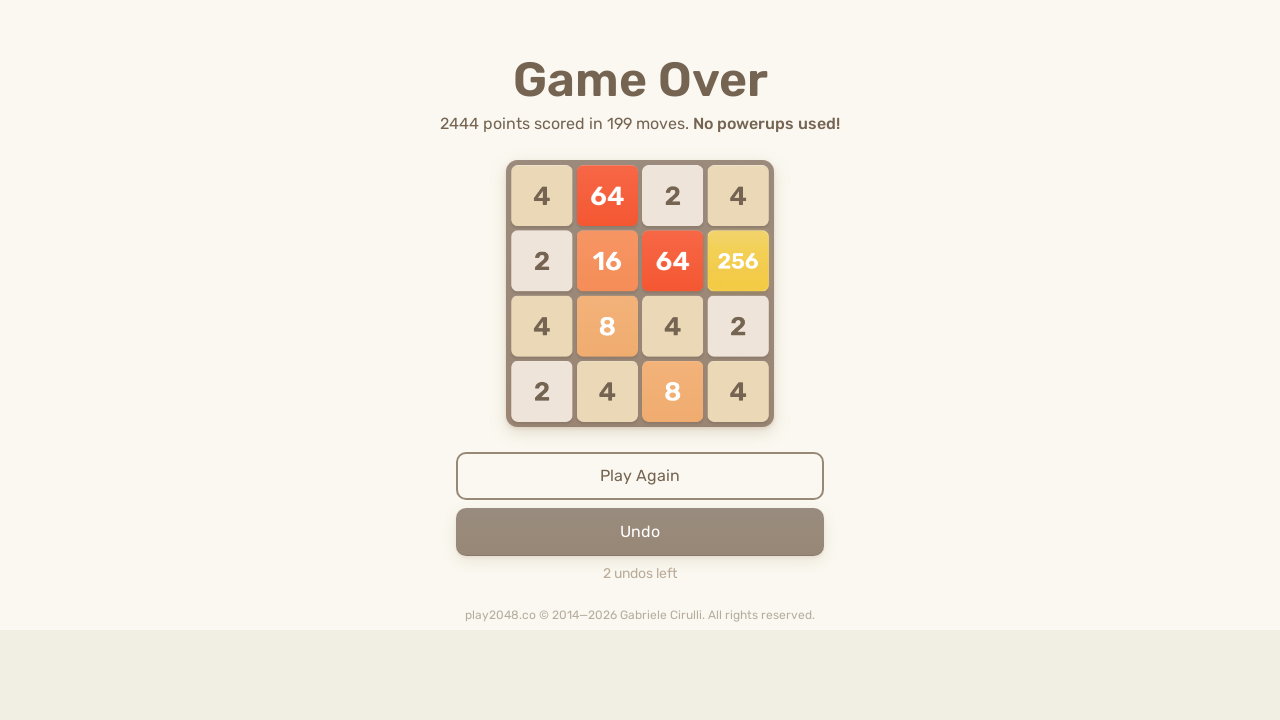

Pressed ArrowDown key
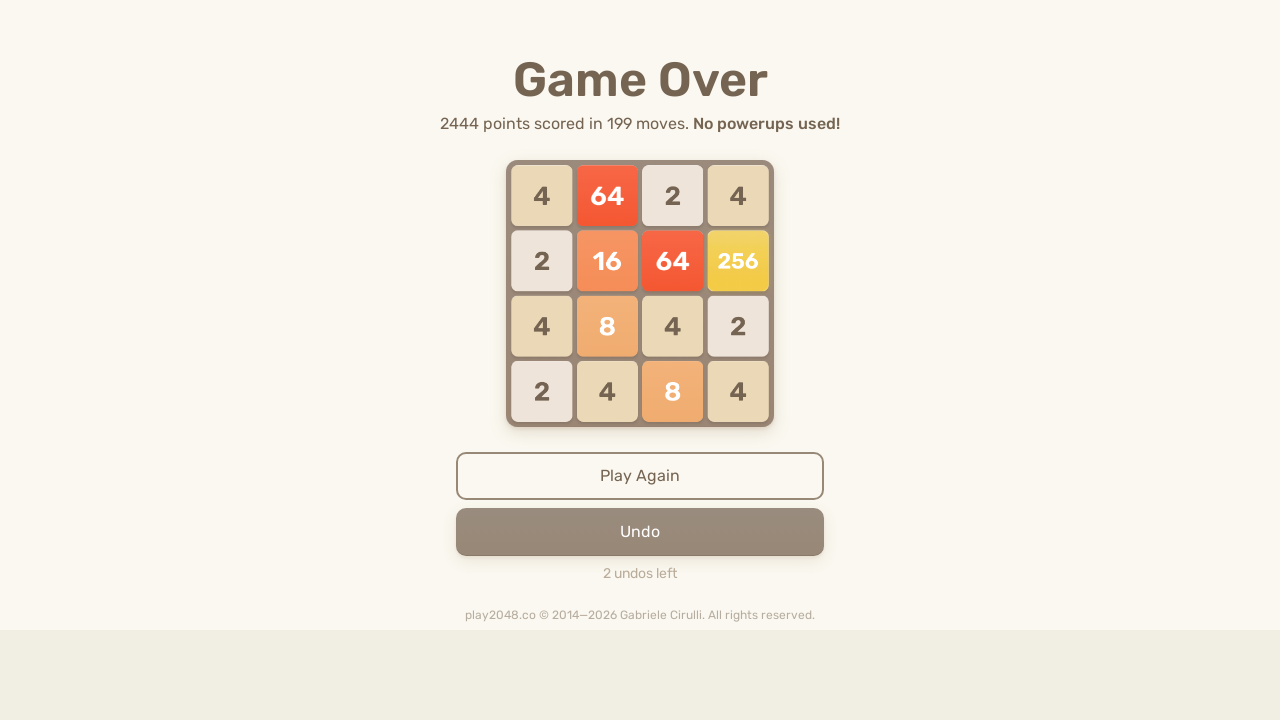

Pressed ArrowLeft key
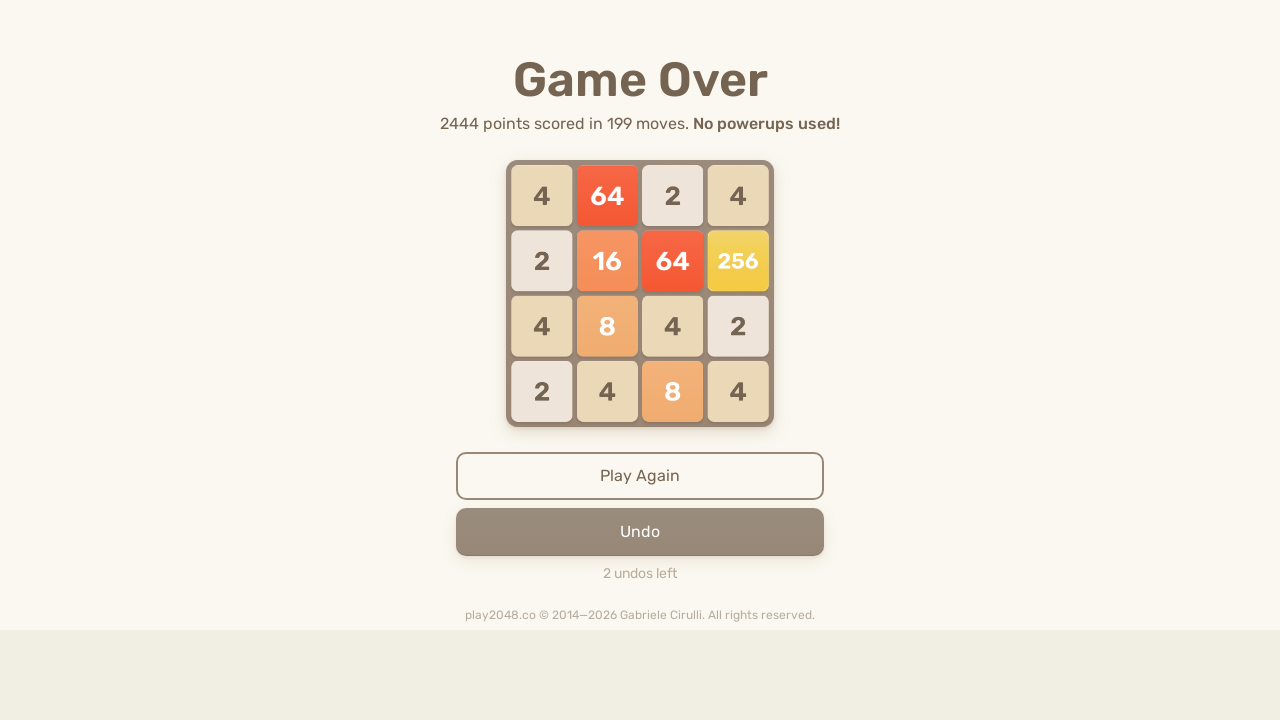

Pressed ArrowUp key
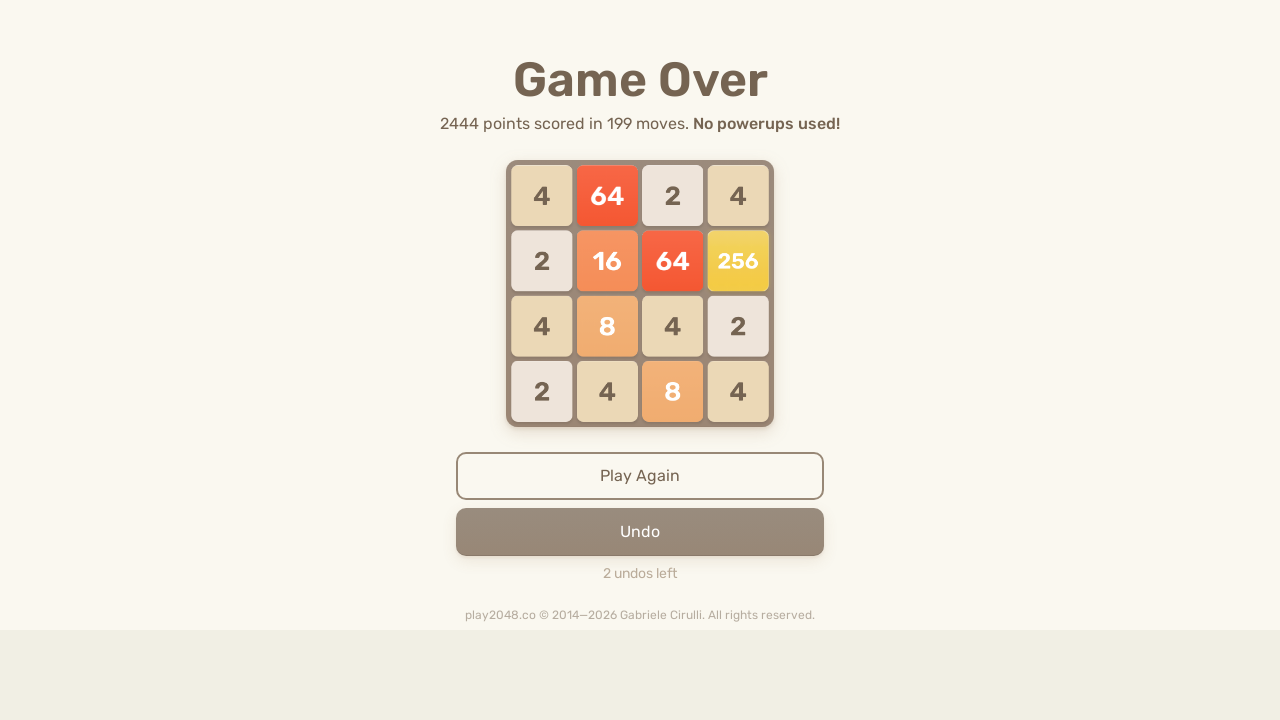

Pressed ArrowRight key
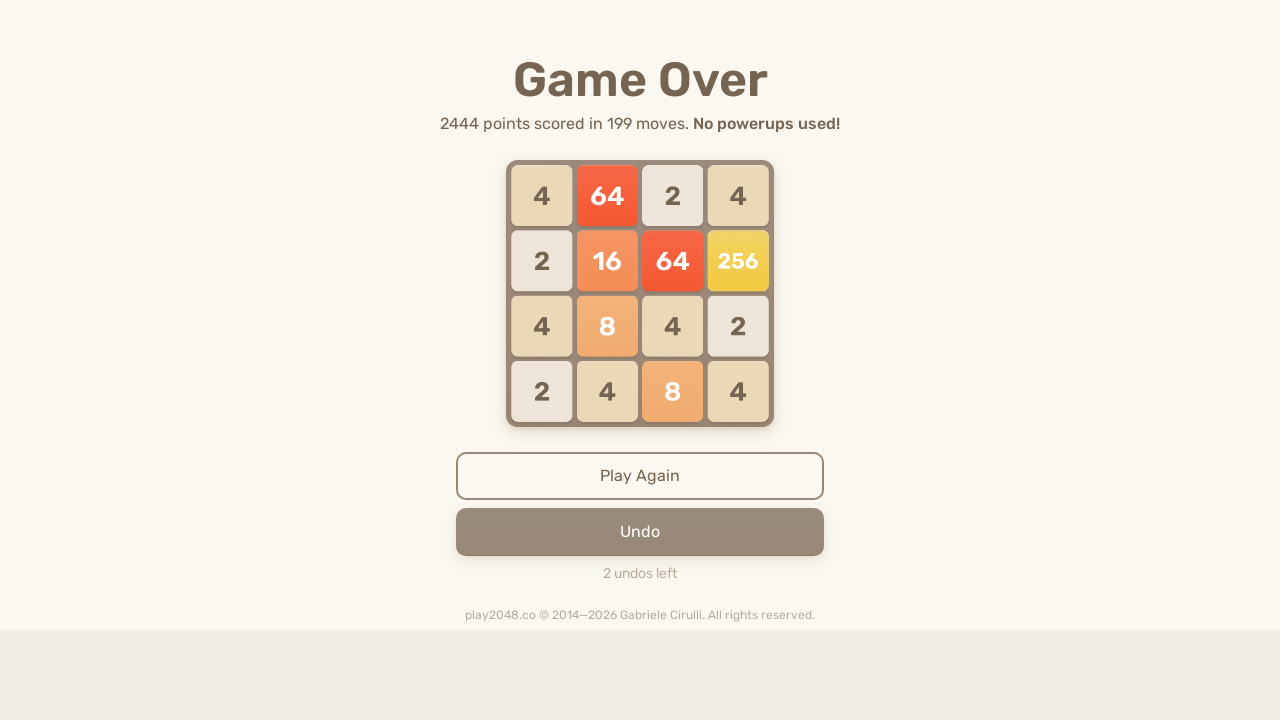

Pressed ArrowDown key
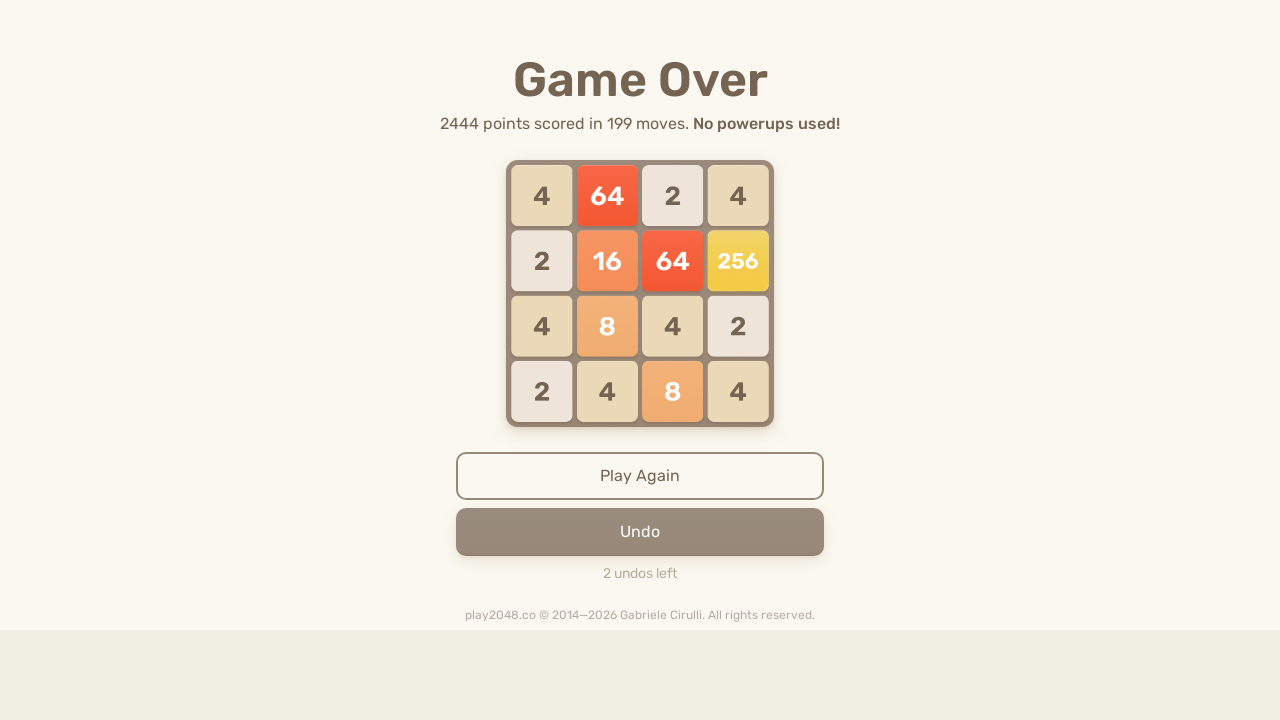

Pressed ArrowLeft key
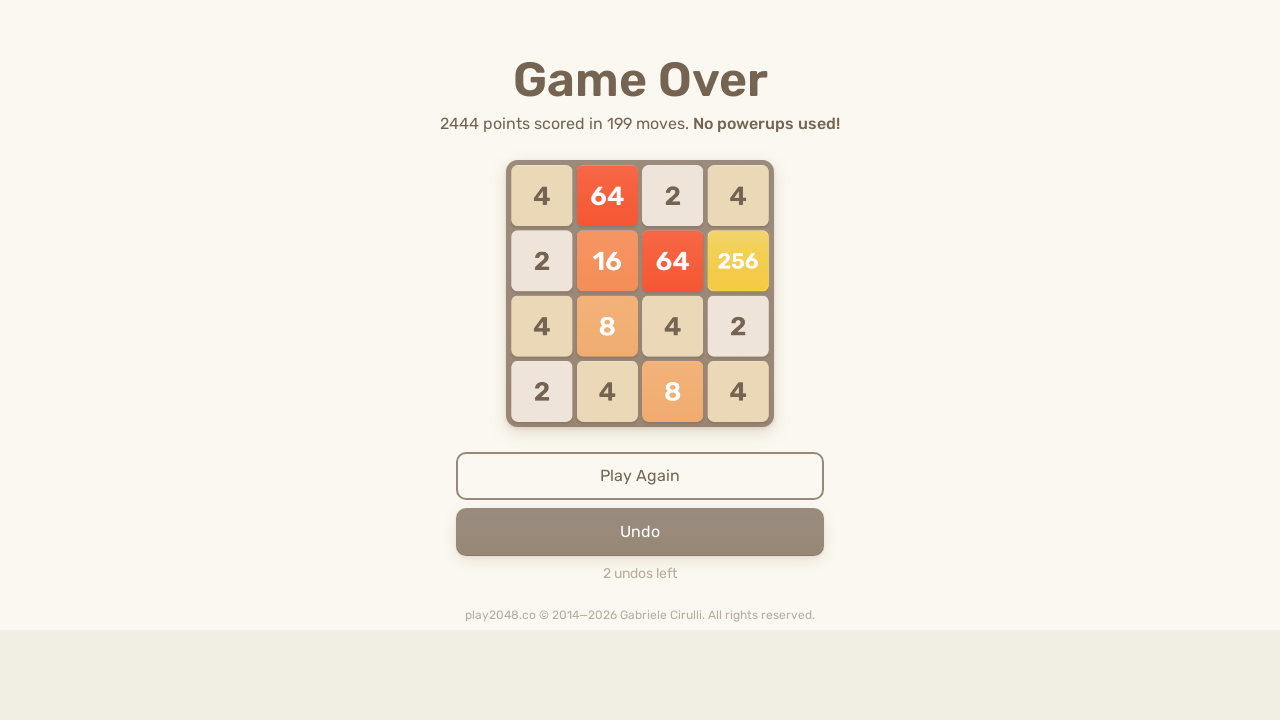

Pressed ArrowUp key
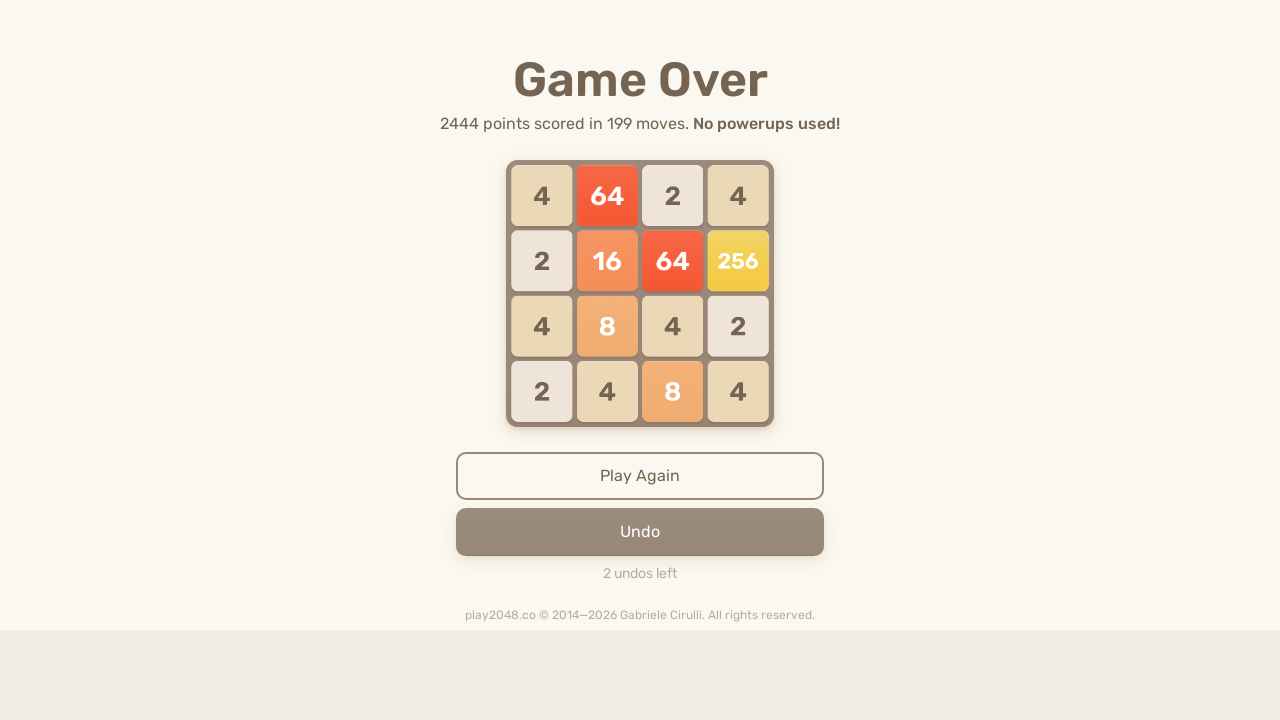

Pressed ArrowRight key
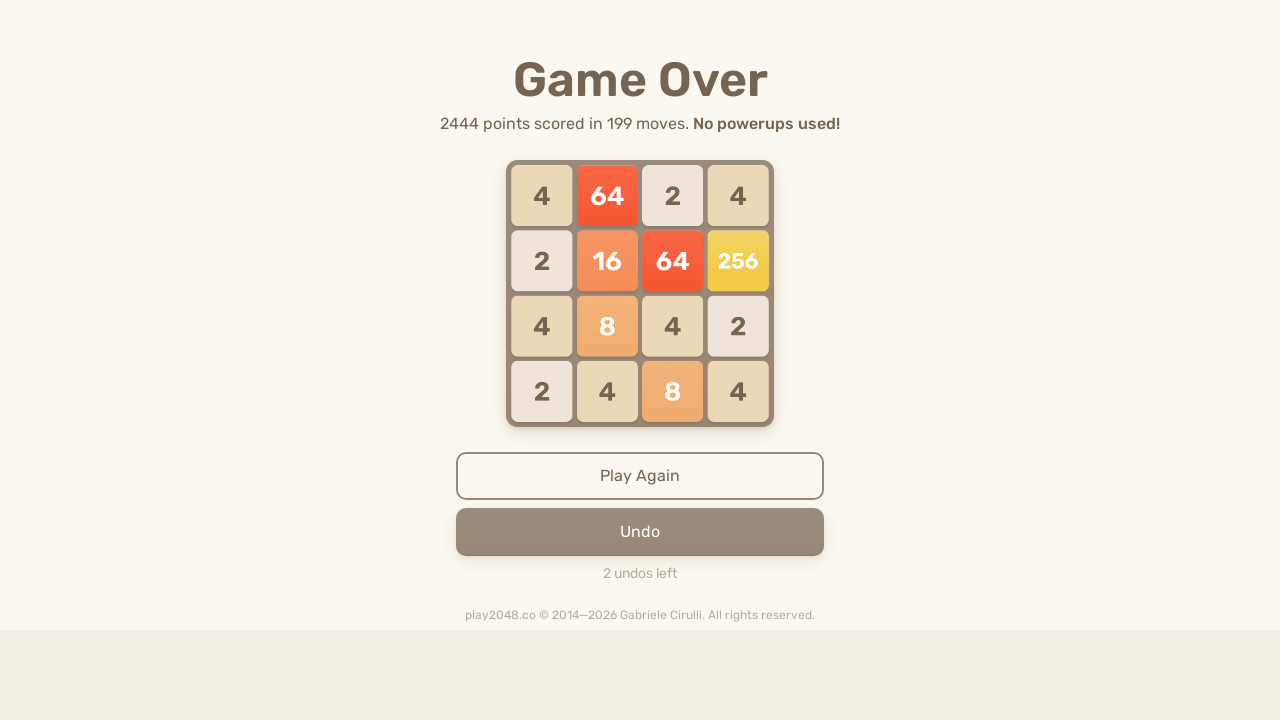

Pressed ArrowDown key
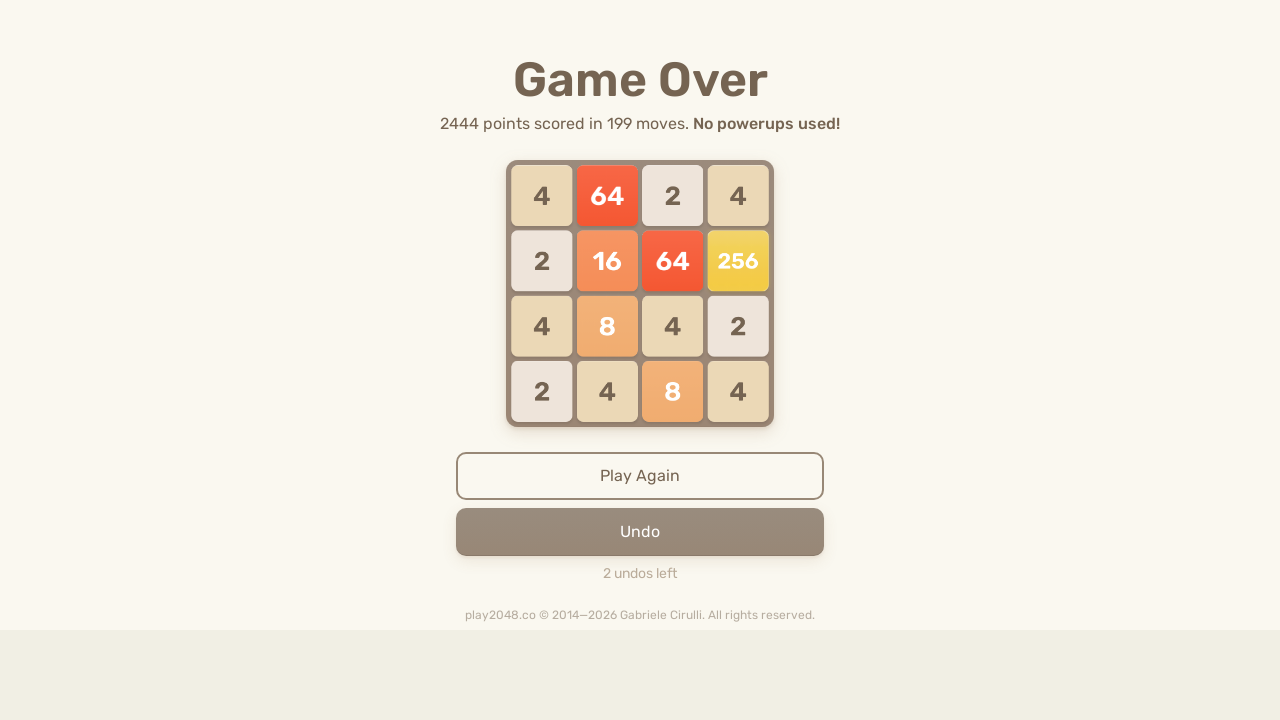

Pressed ArrowLeft key
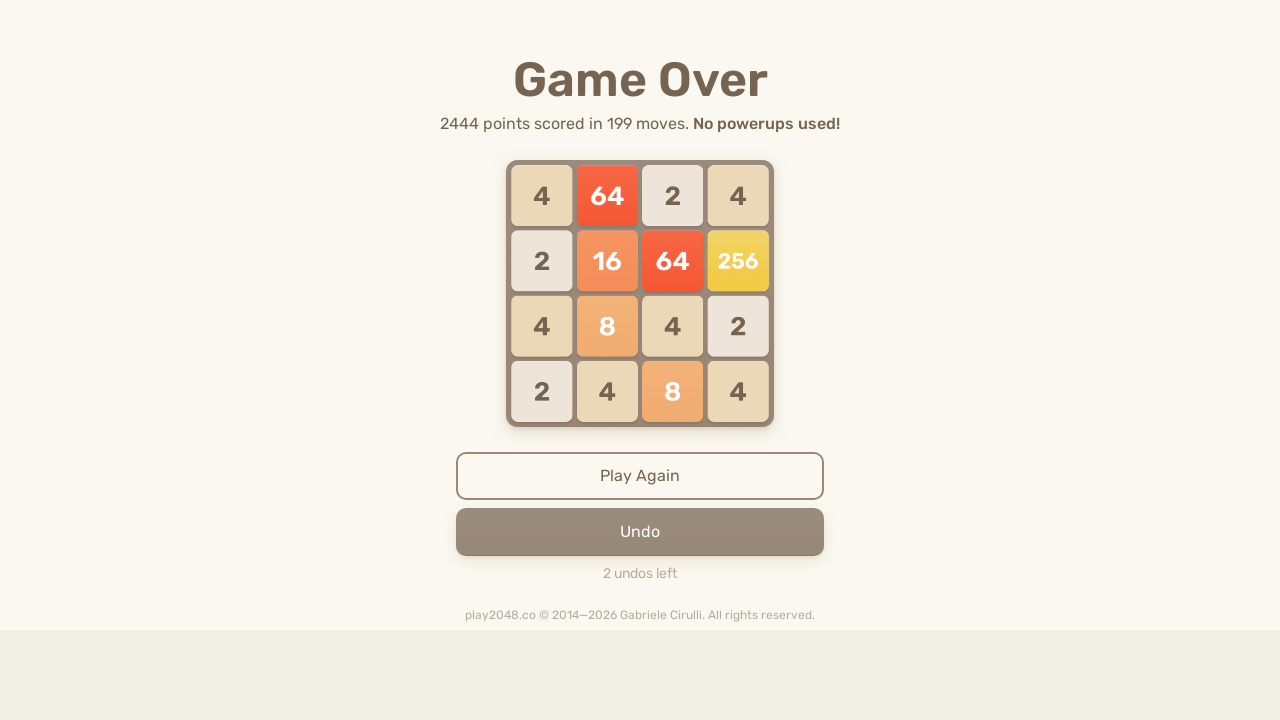

Pressed ArrowUp key
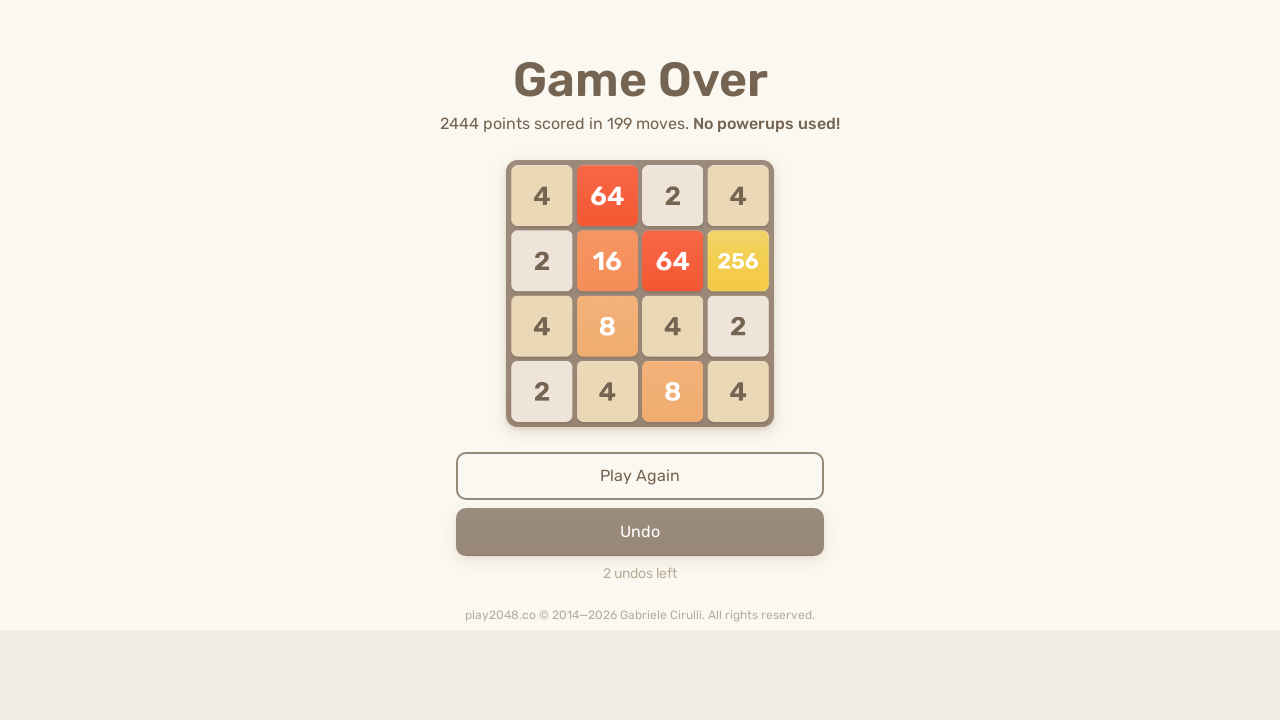

Pressed ArrowRight key
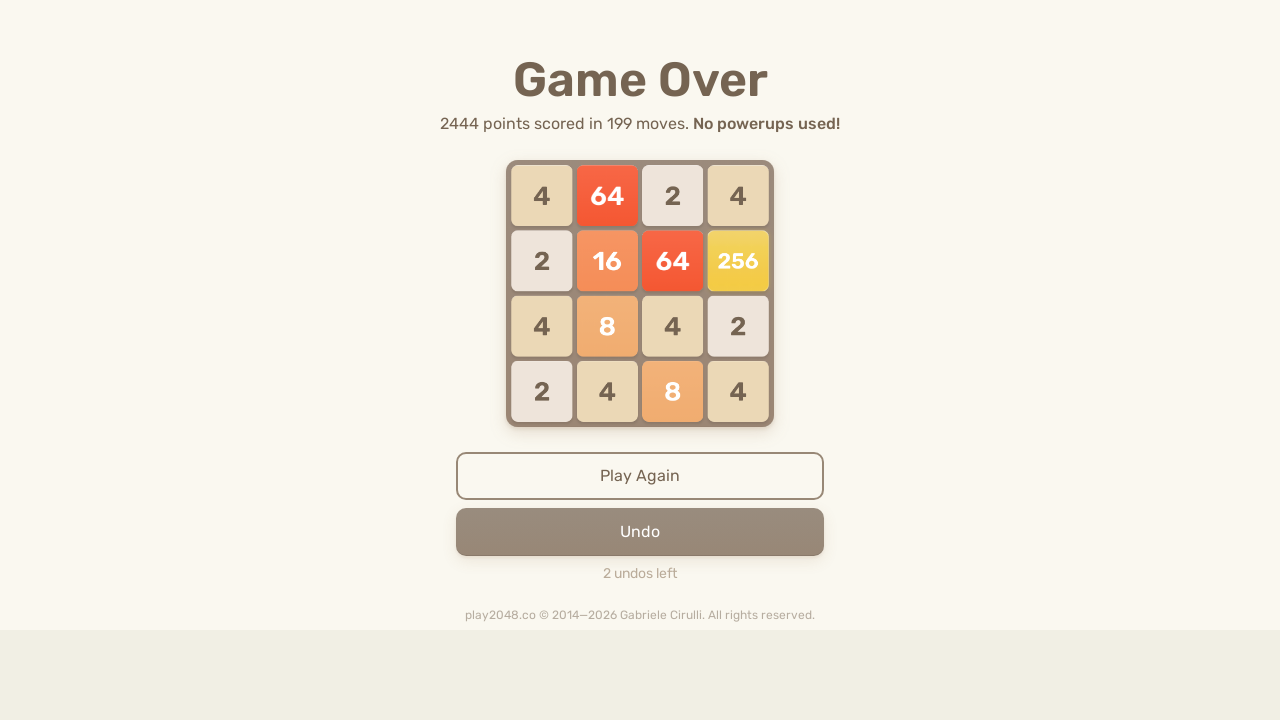

Pressed ArrowDown key
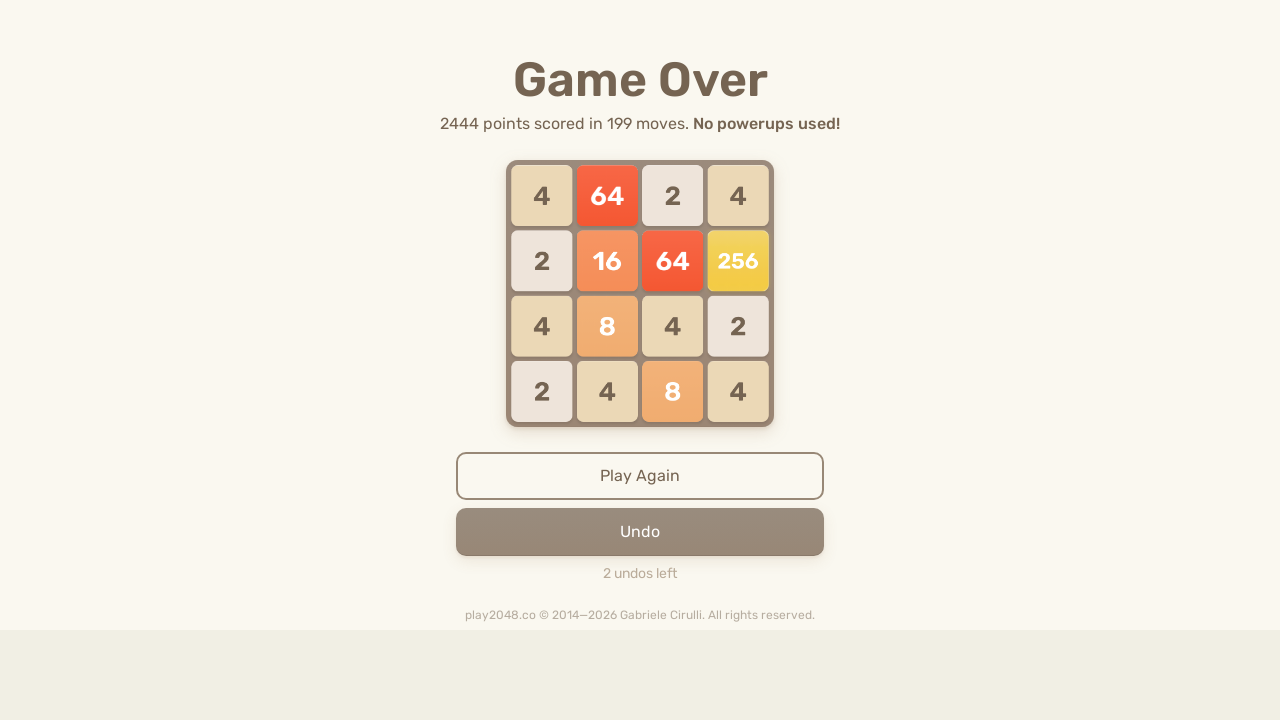

Pressed ArrowLeft key
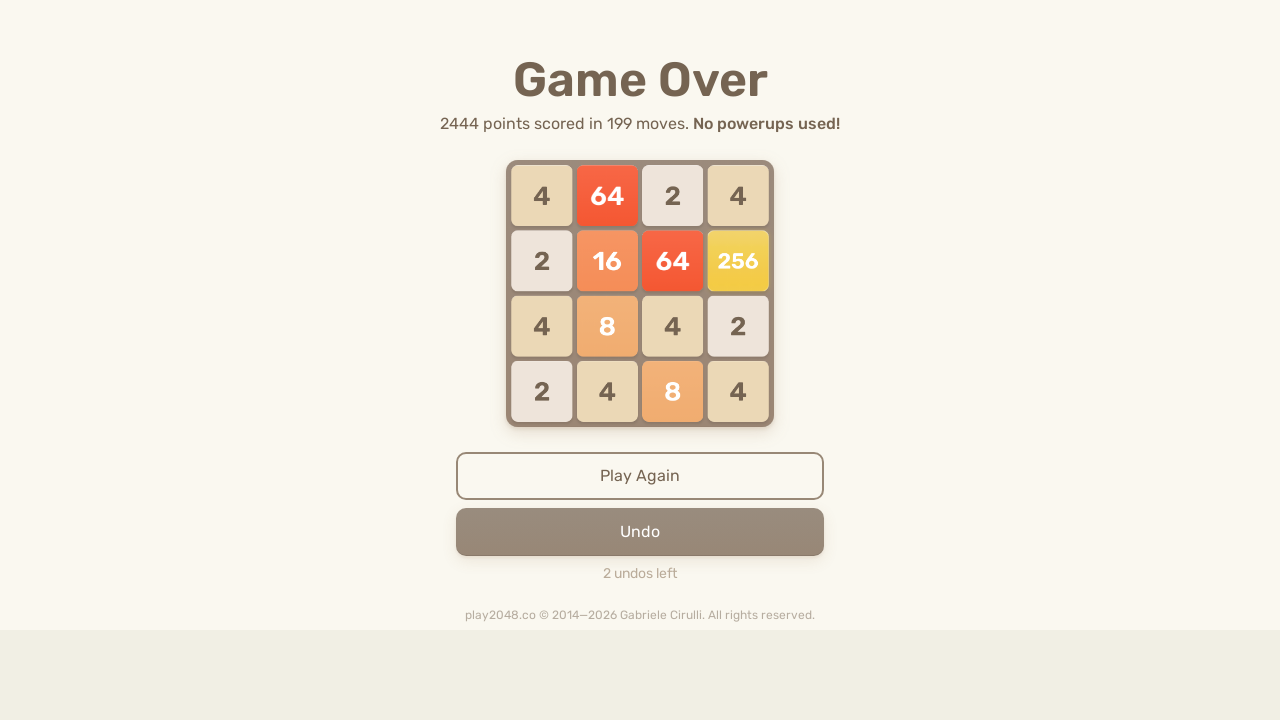

Pressed ArrowUp key
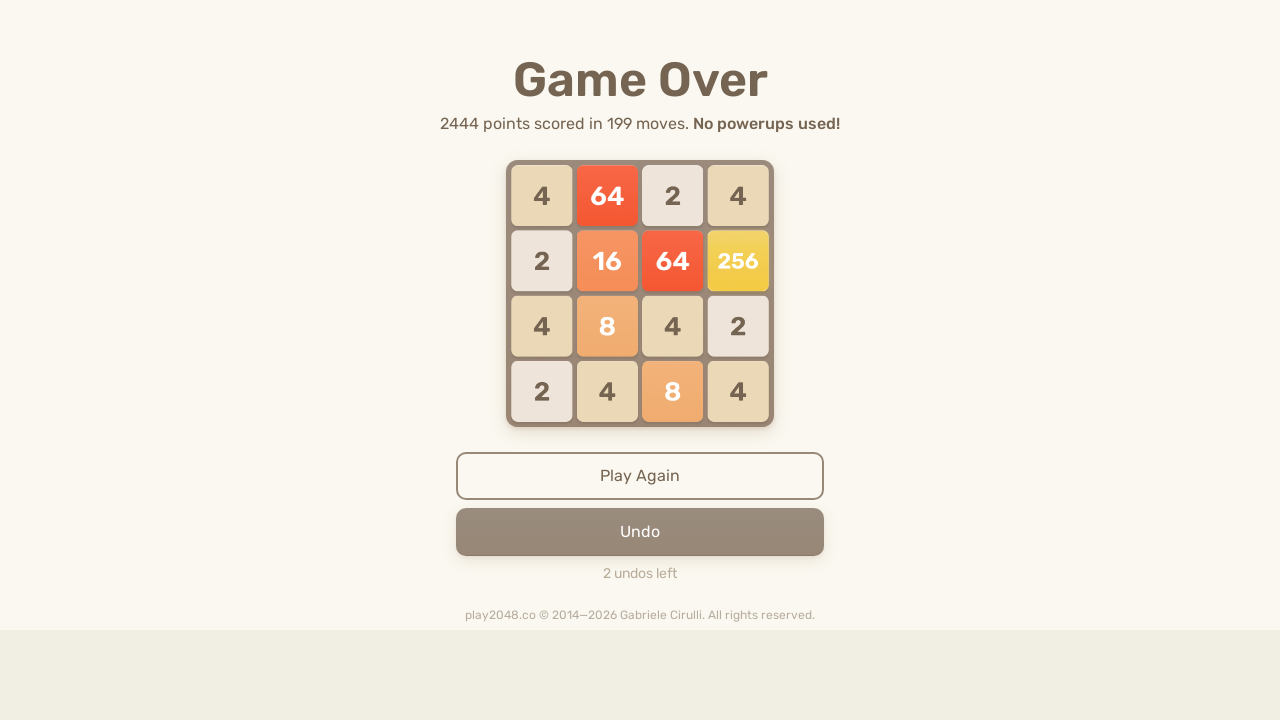

Pressed ArrowRight key
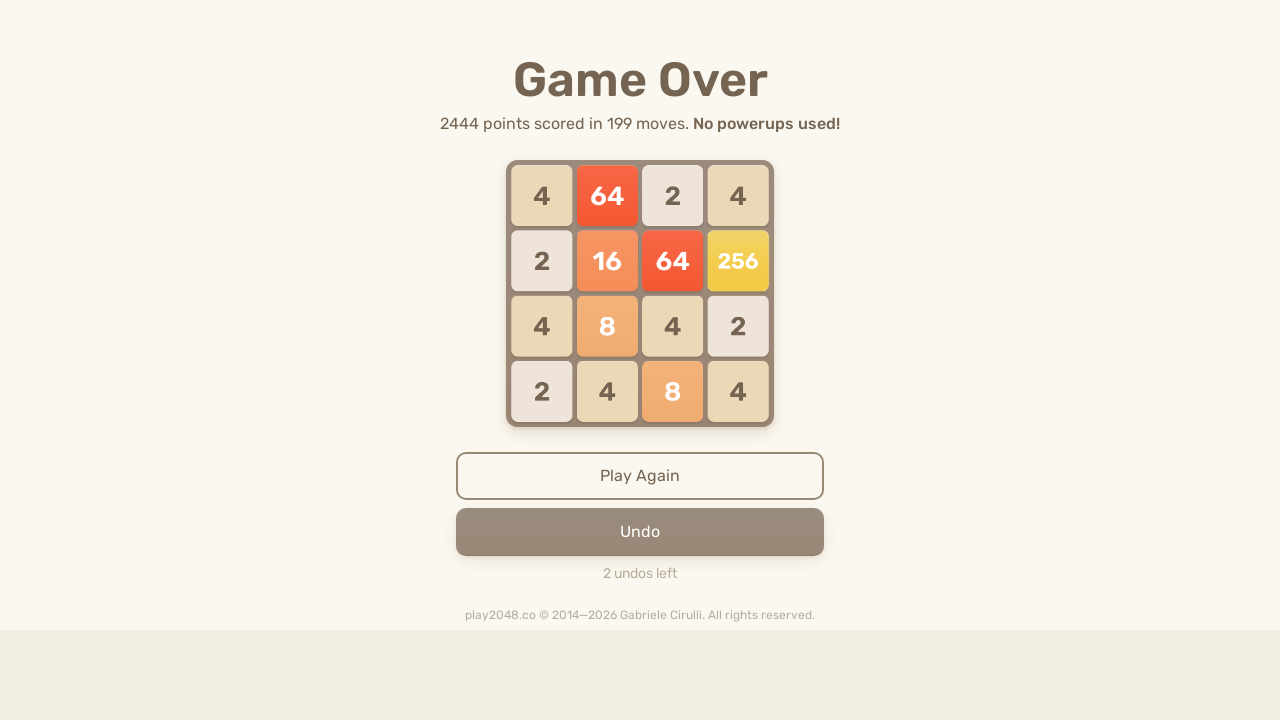

Pressed ArrowDown key
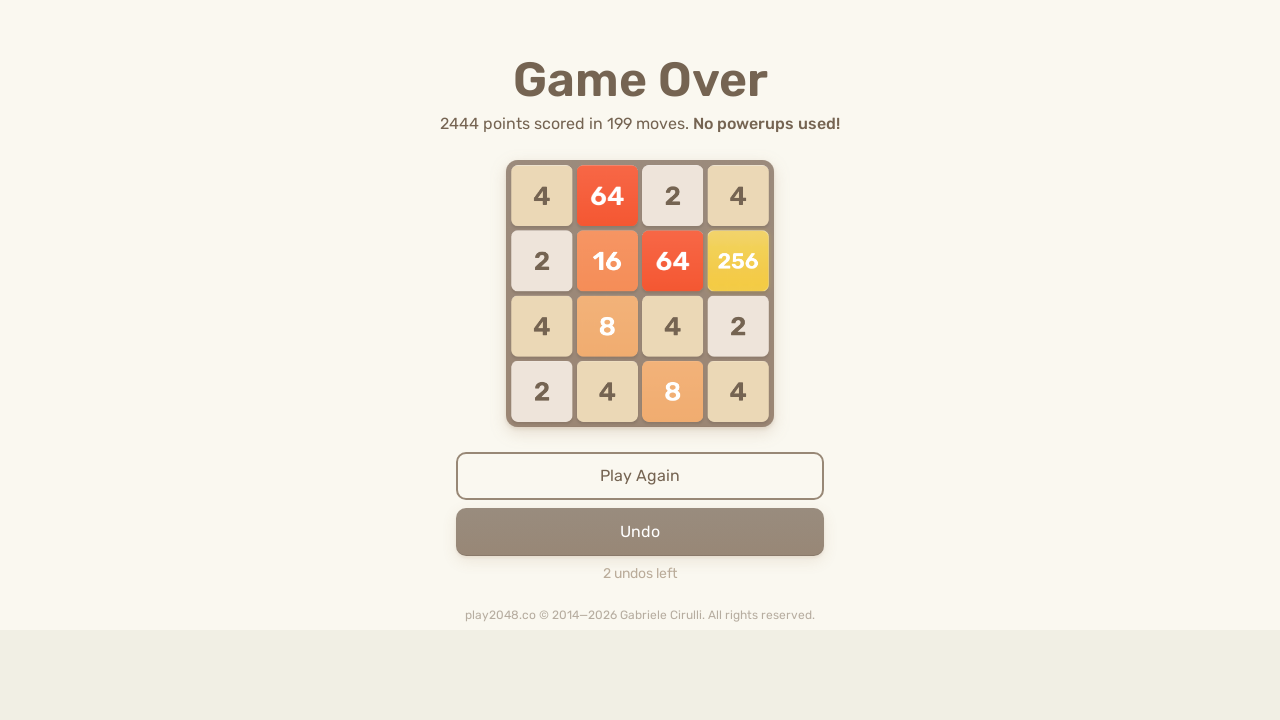

Pressed ArrowLeft key
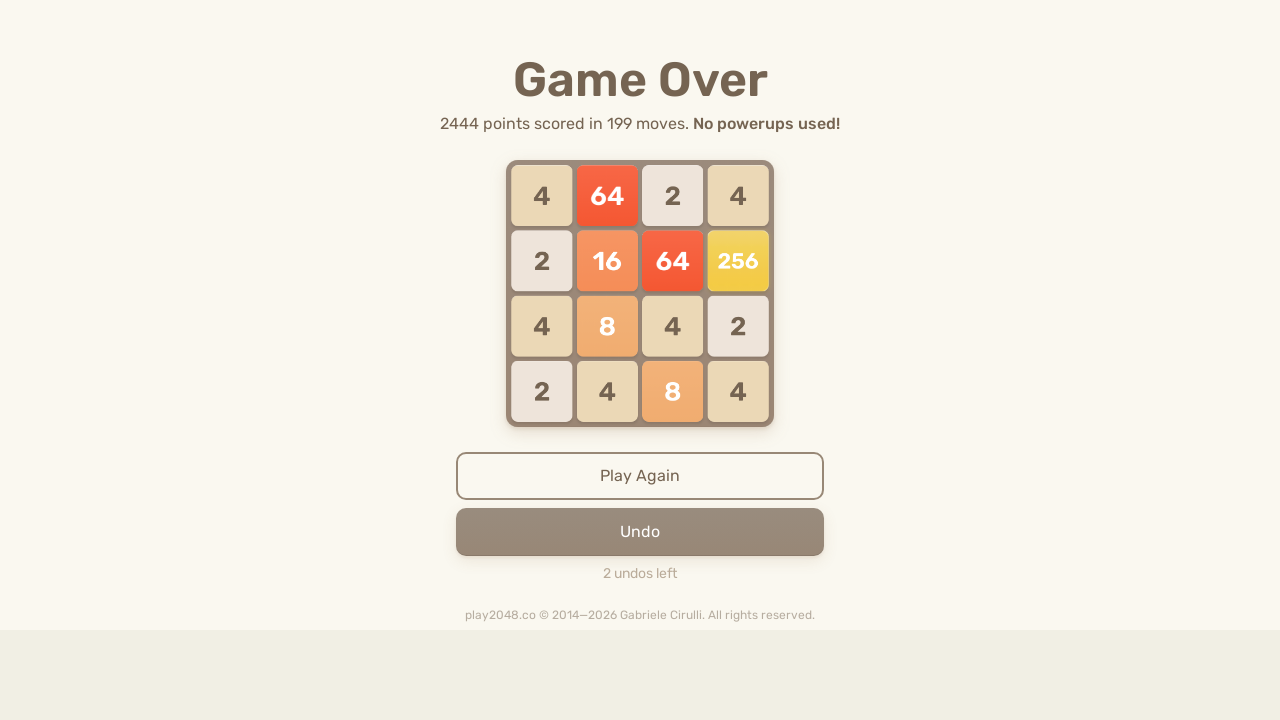

Pressed ArrowUp key
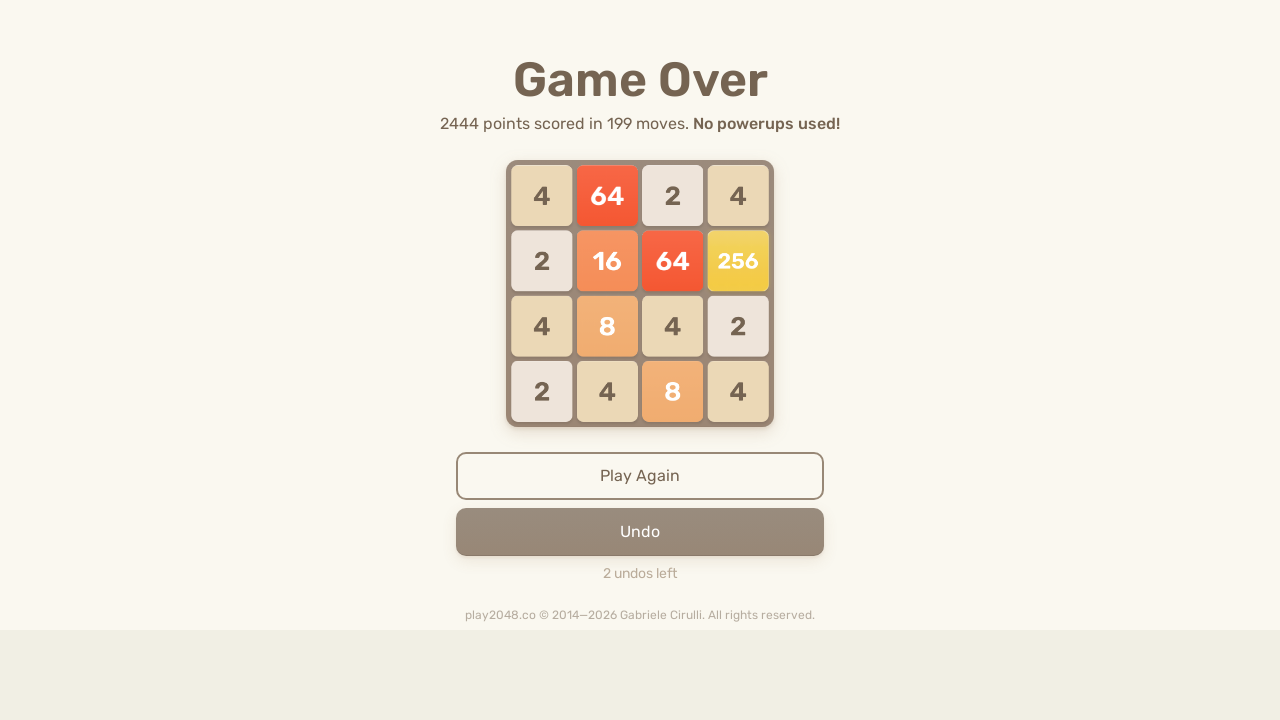

Pressed ArrowRight key
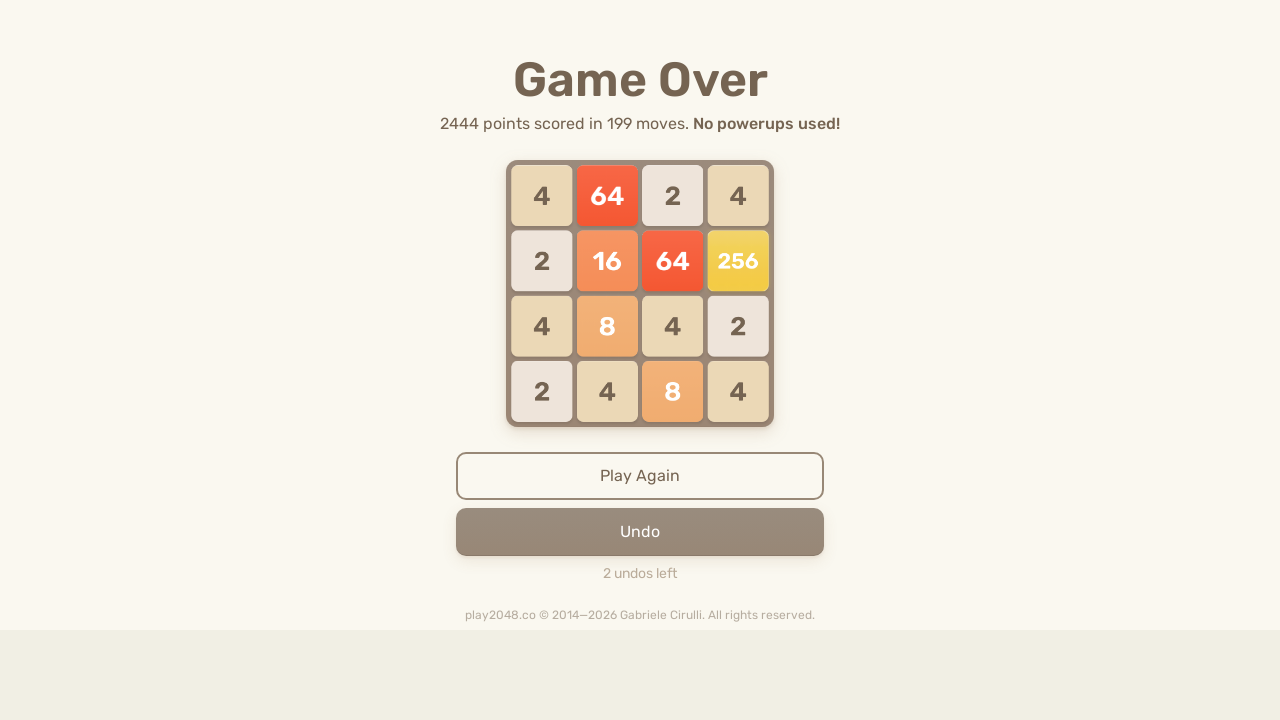

Pressed ArrowDown key
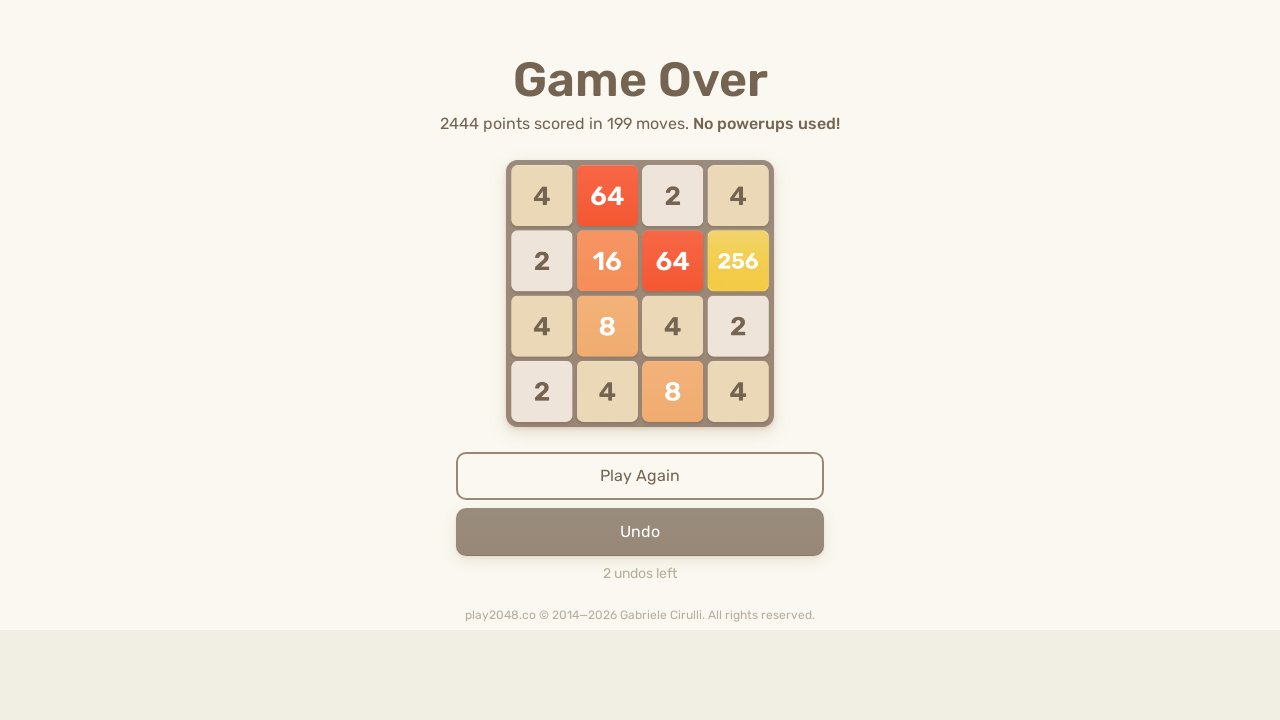

Pressed ArrowLeft key
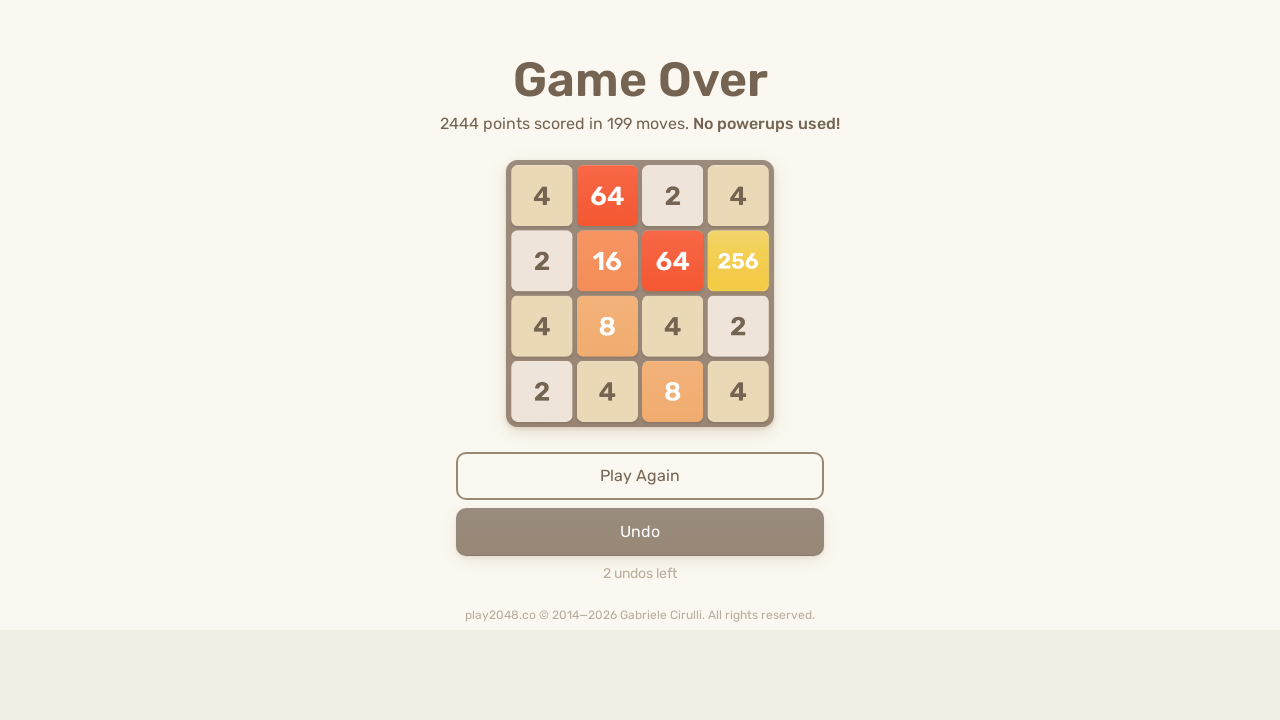

Pressed ArrowUp key
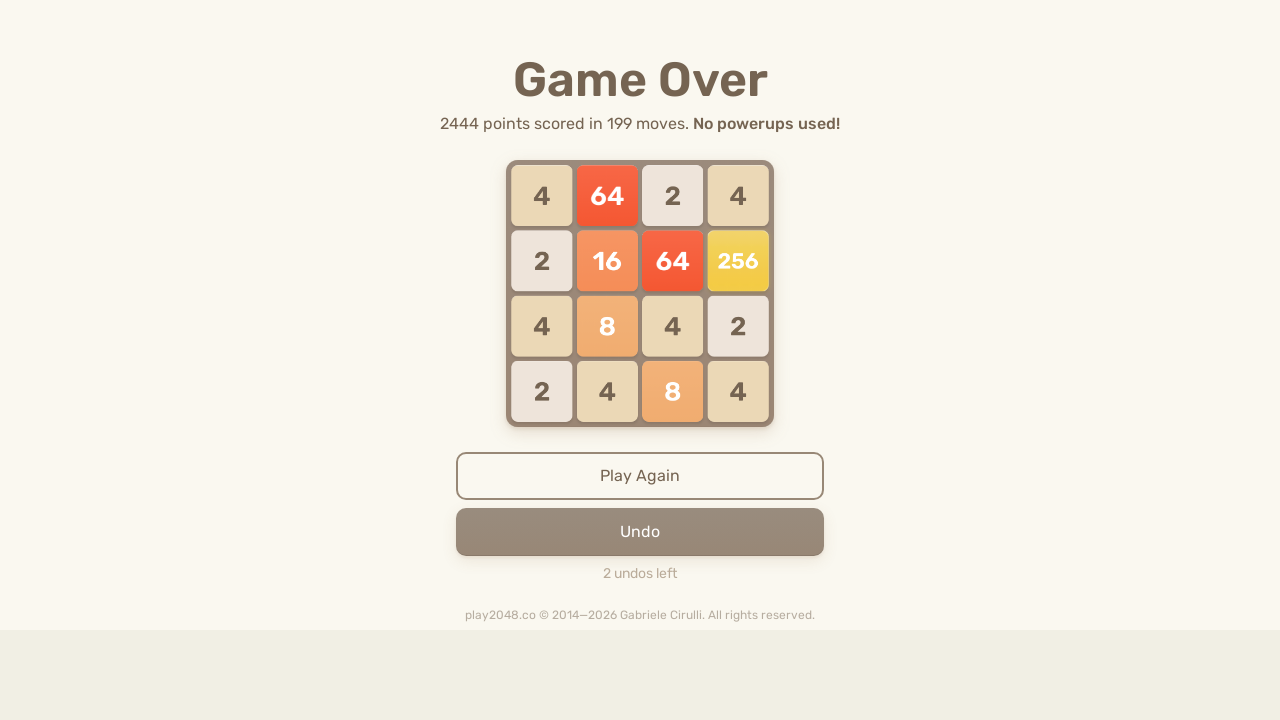

Pressed ArrowRight key
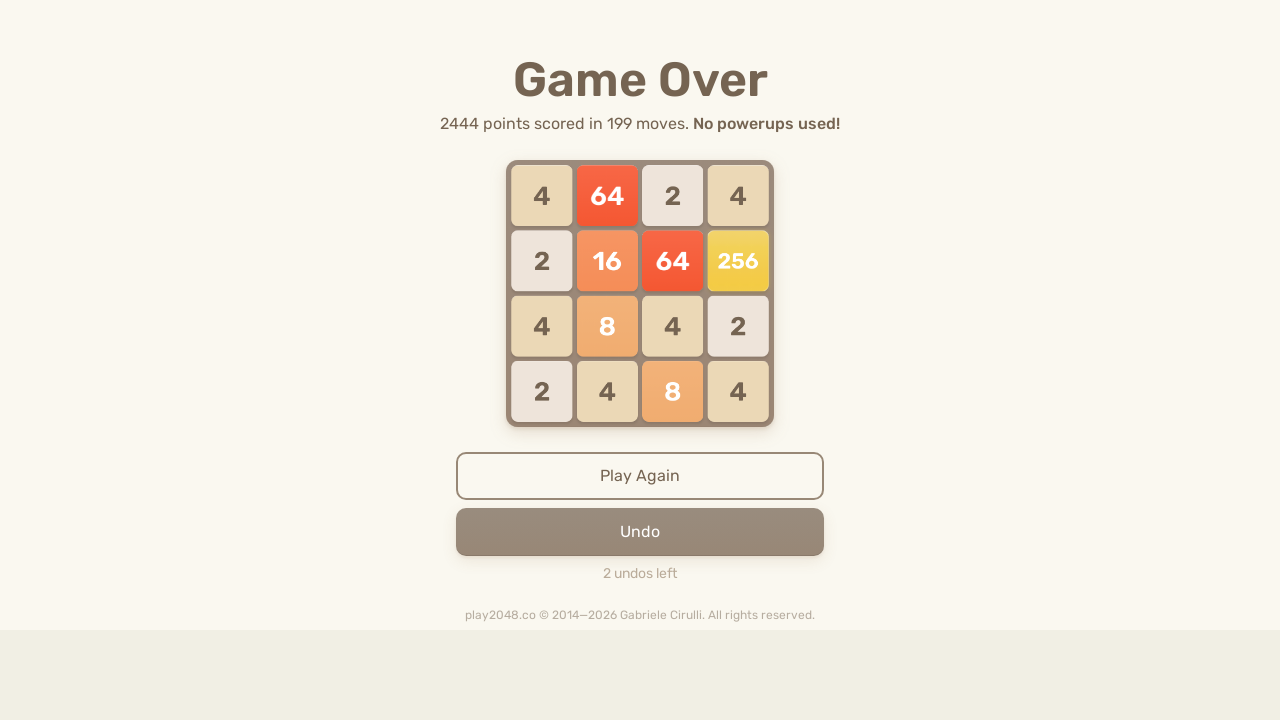

Pressed ArrowDown key
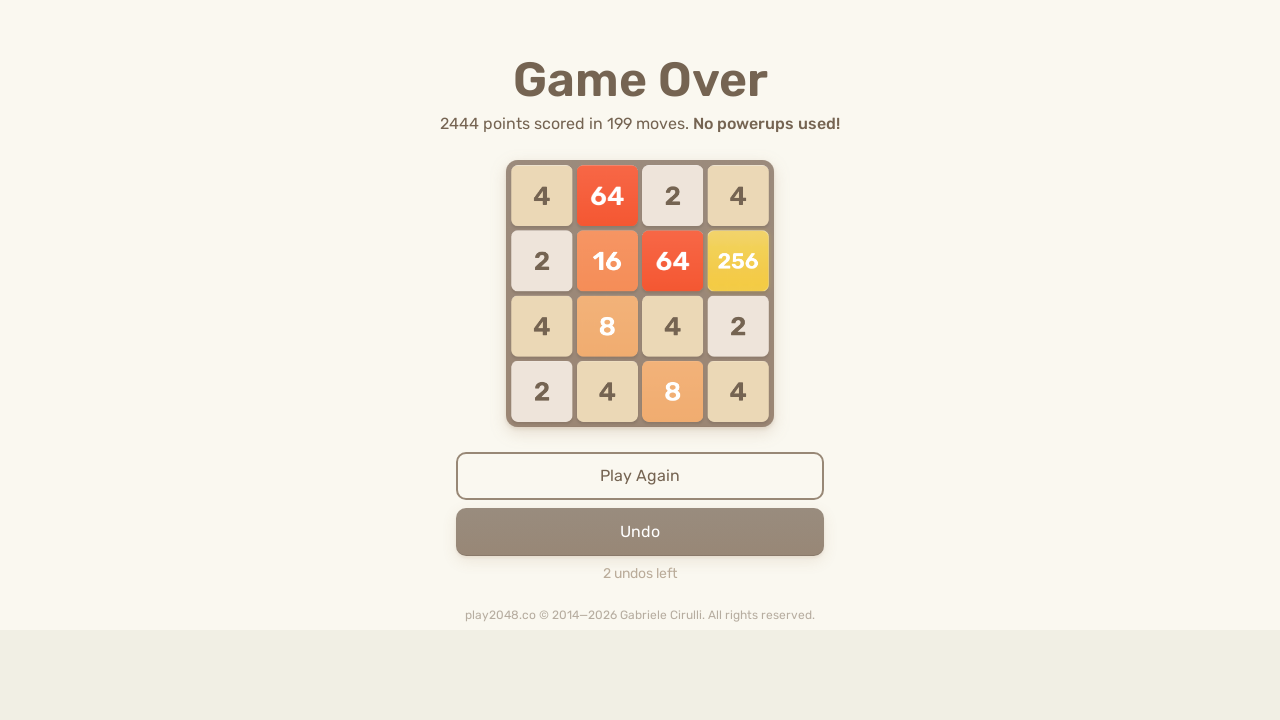

Pressed ArrowLeft key
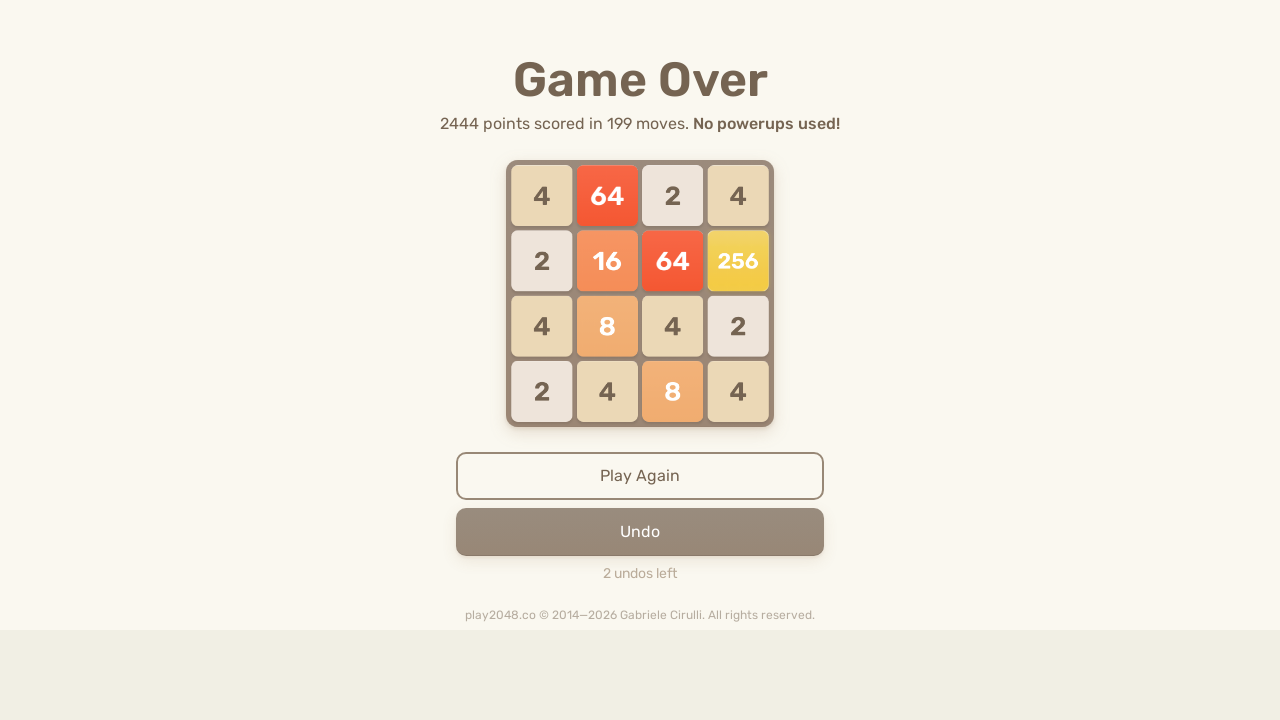

Pressed ArrowUp key
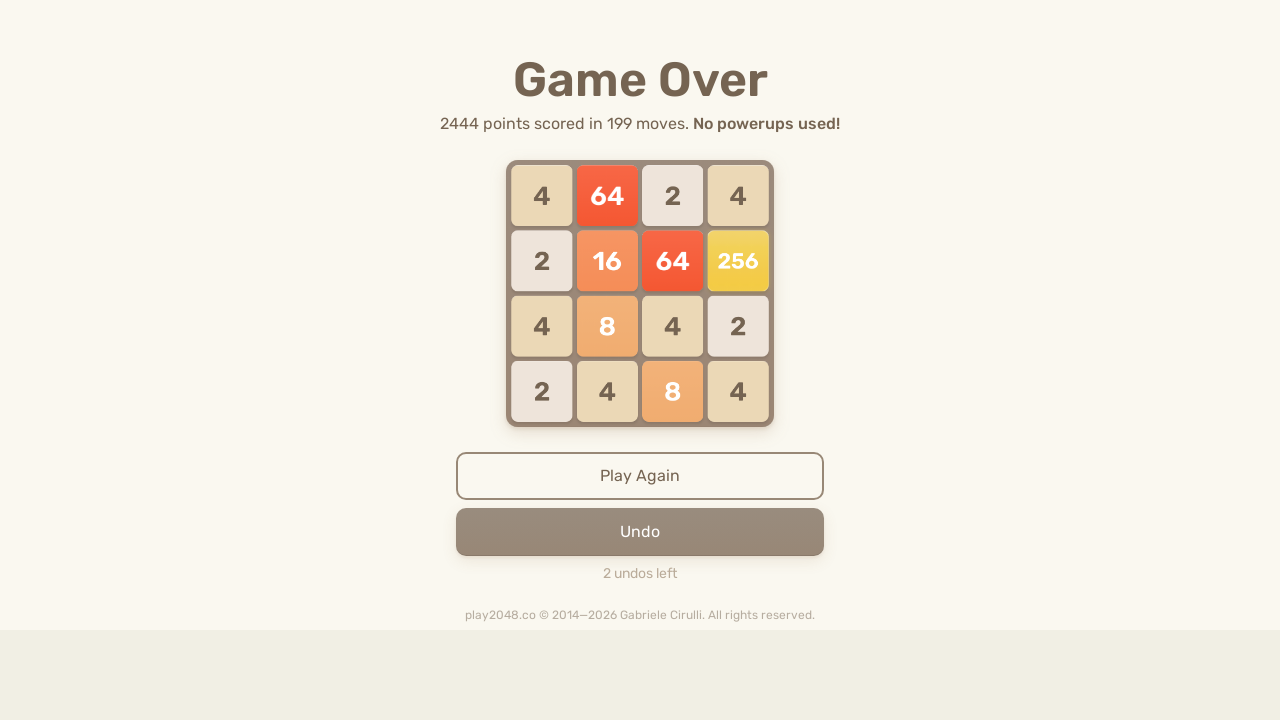

Pressed ArrowRight key
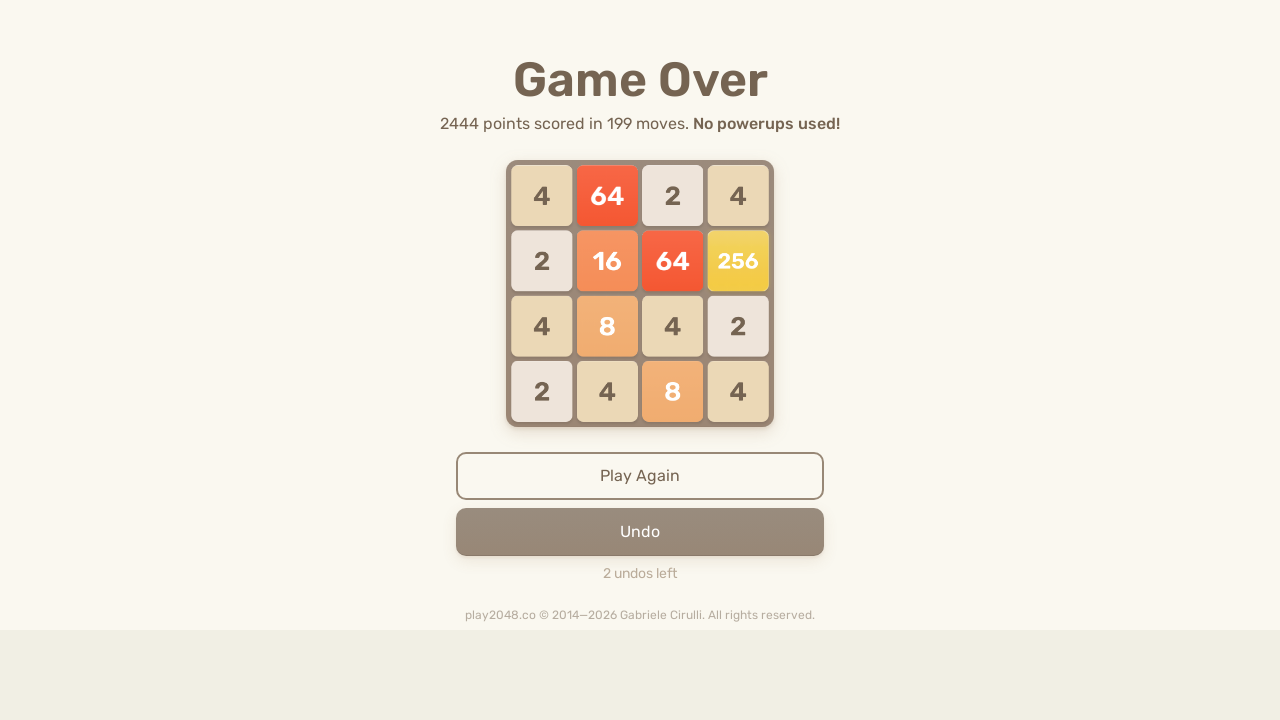

Pressed ArrowDown key
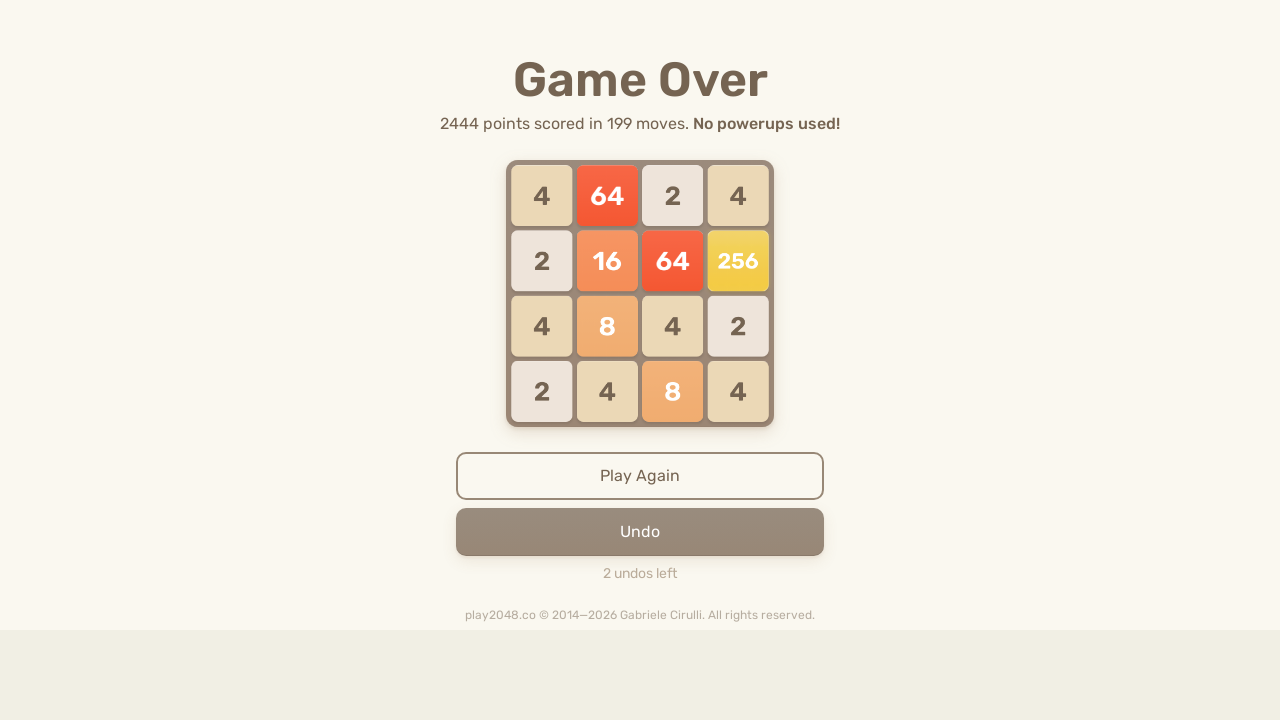

Pressed ArrowLeft key
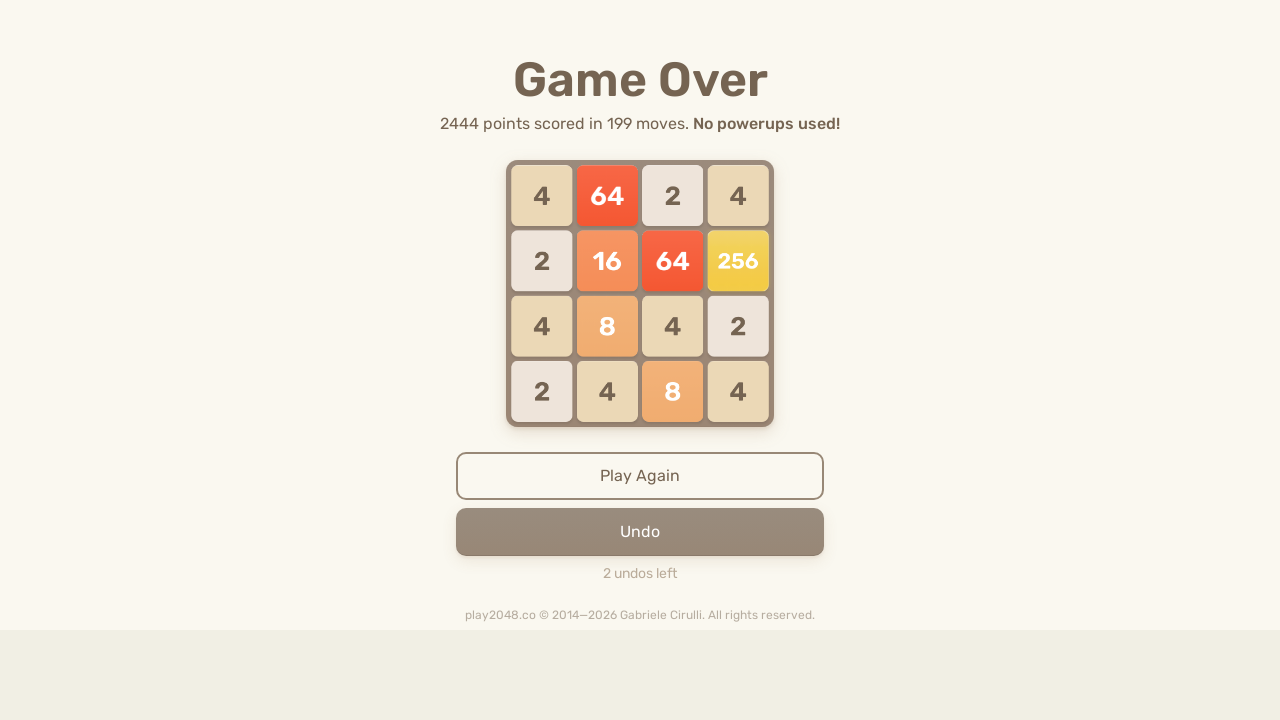

Pressed ArrowUp key
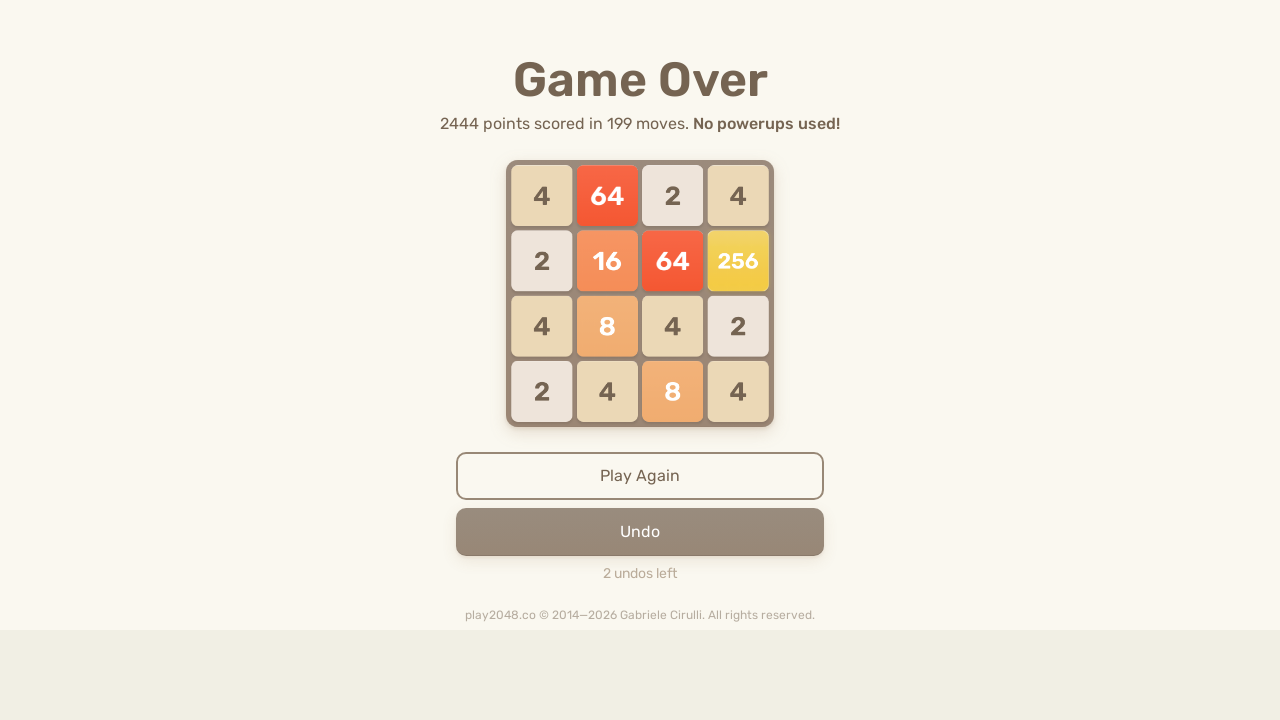

Pressed ArrowRight key
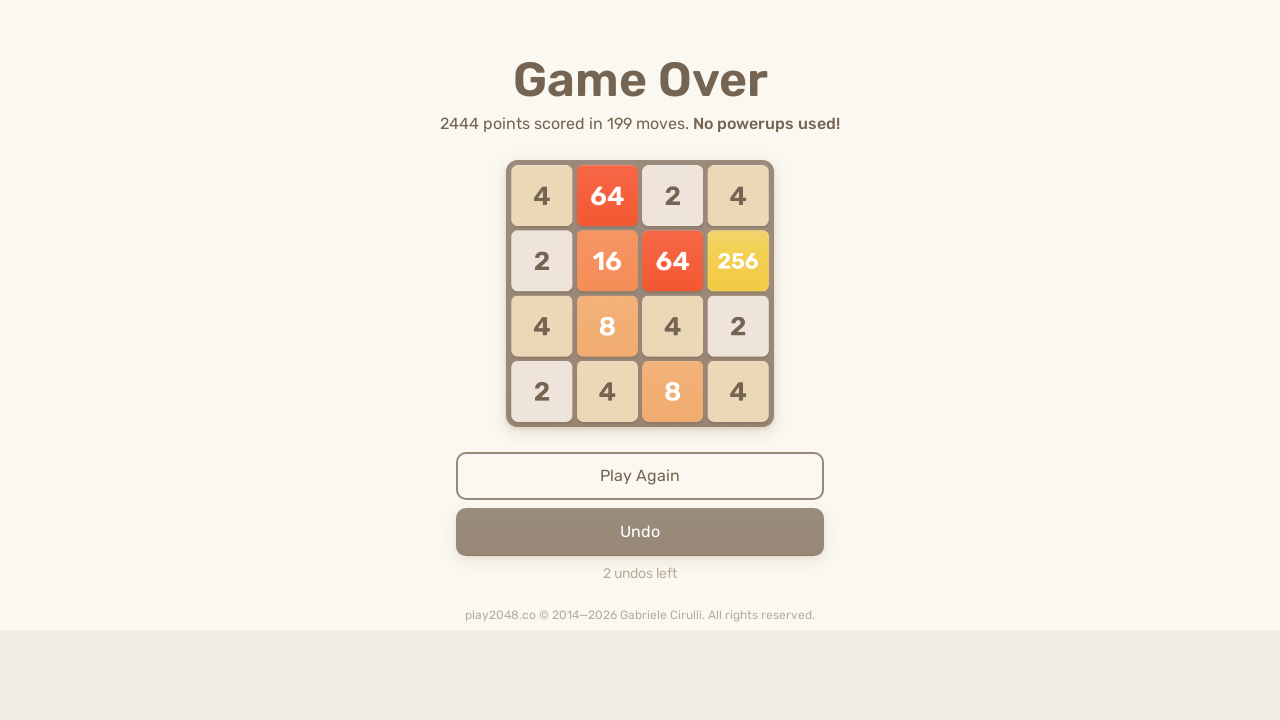

Pressed ArrowDown key
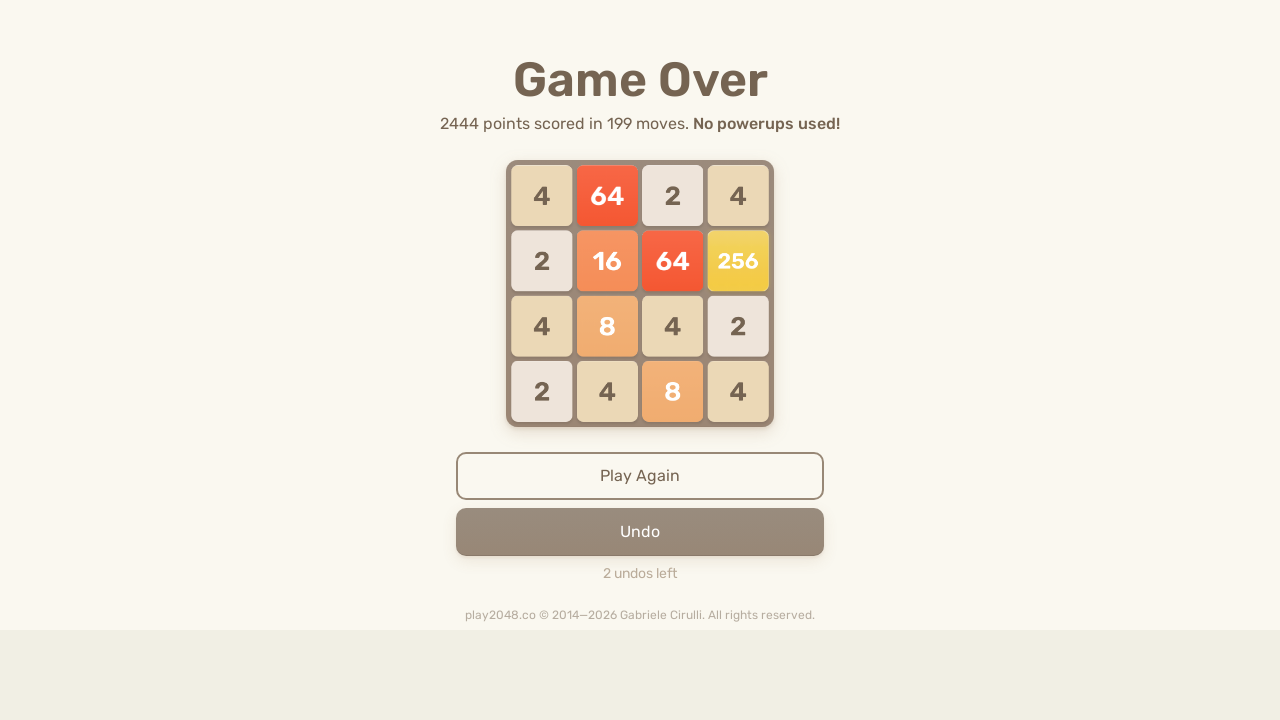

Pressed ArrowLeft key
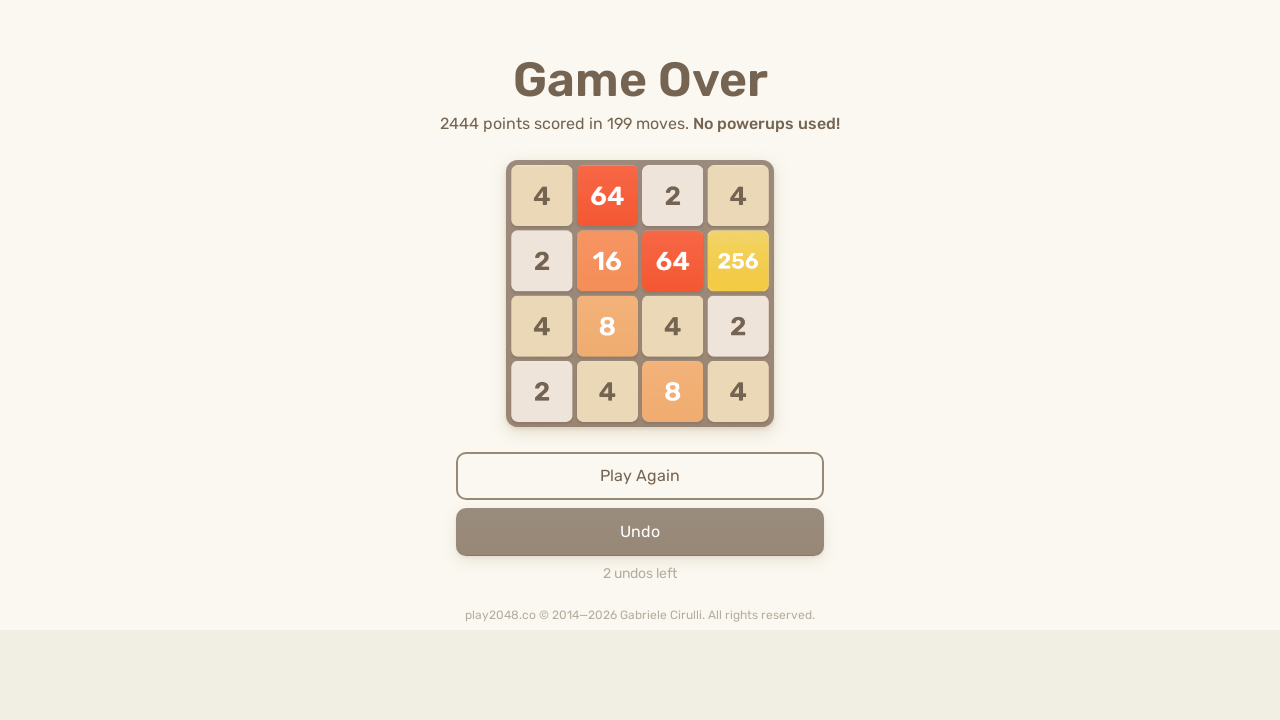

Pressed ArrowUp key
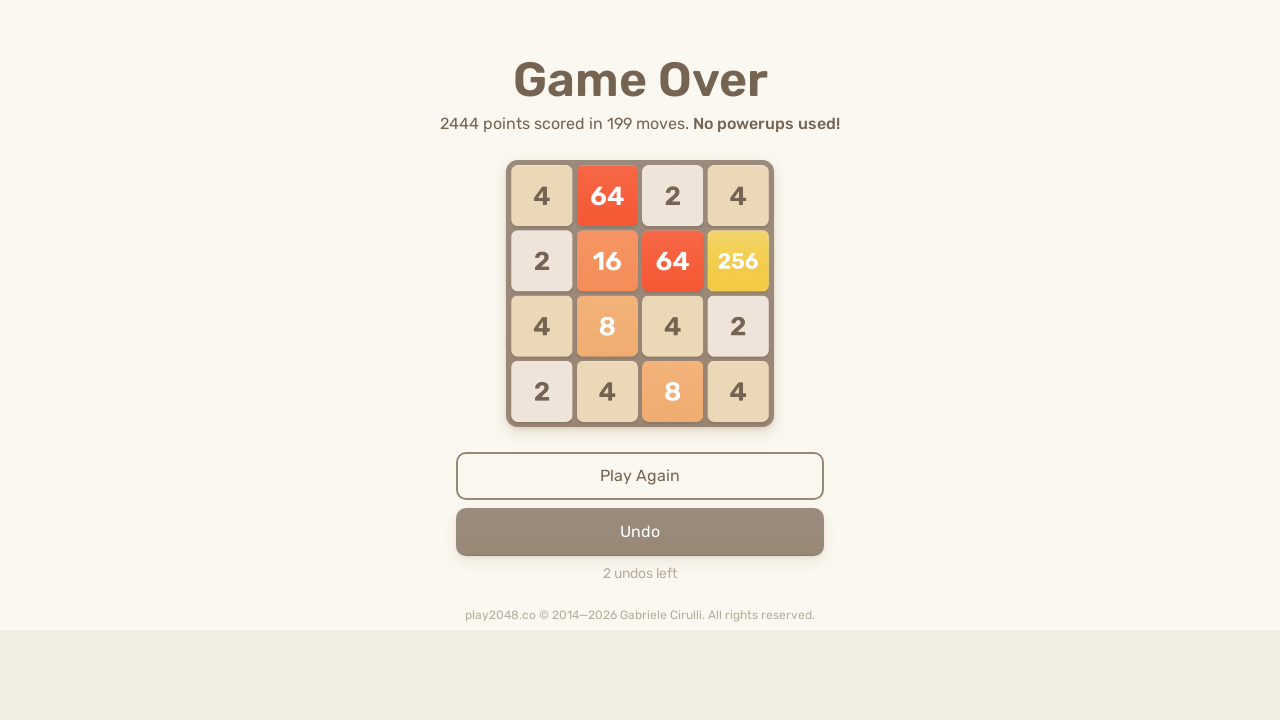

Pressed ArrowRight key
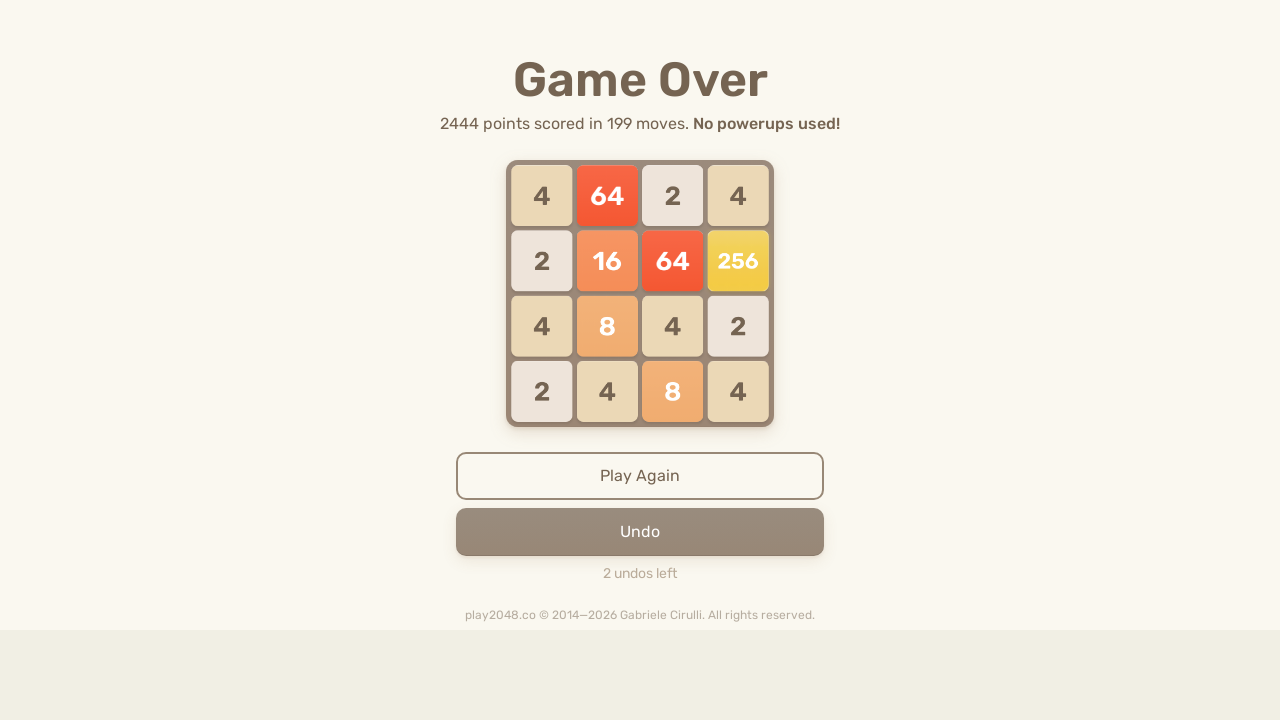

Pressed ArrowDown key
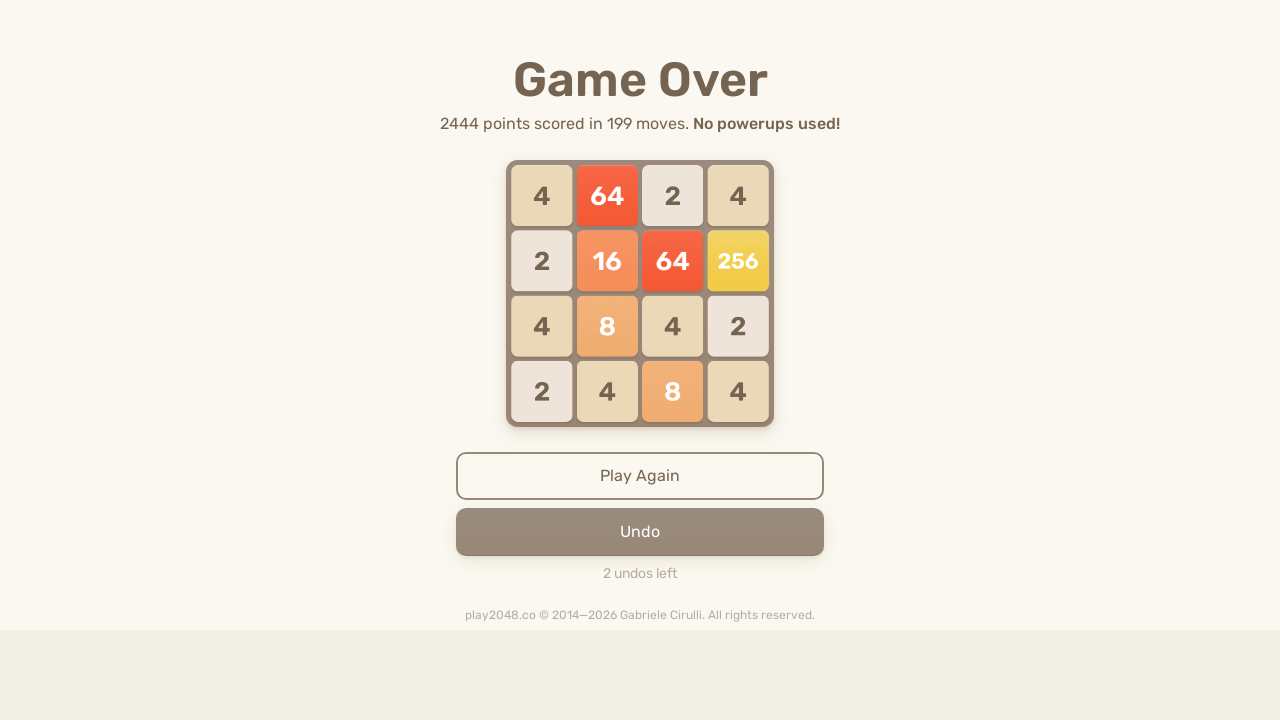

Pressed ArrowLeft key
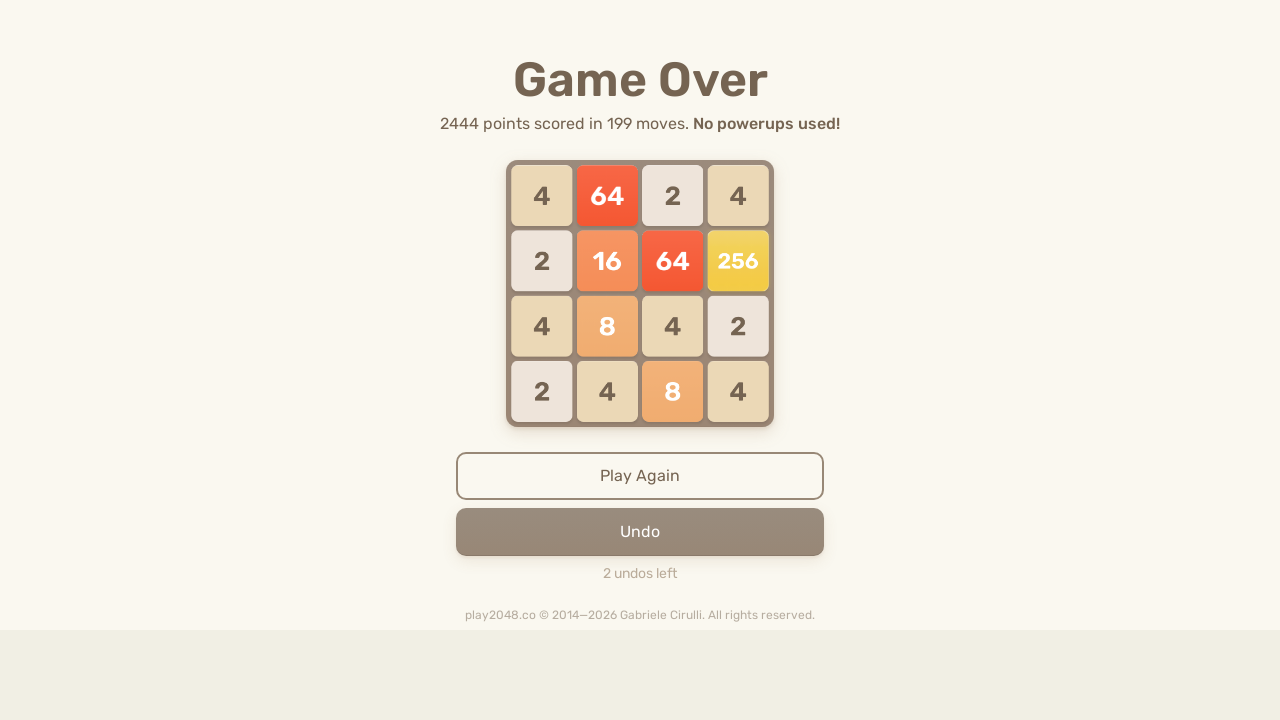

Pressed ArrowUp key
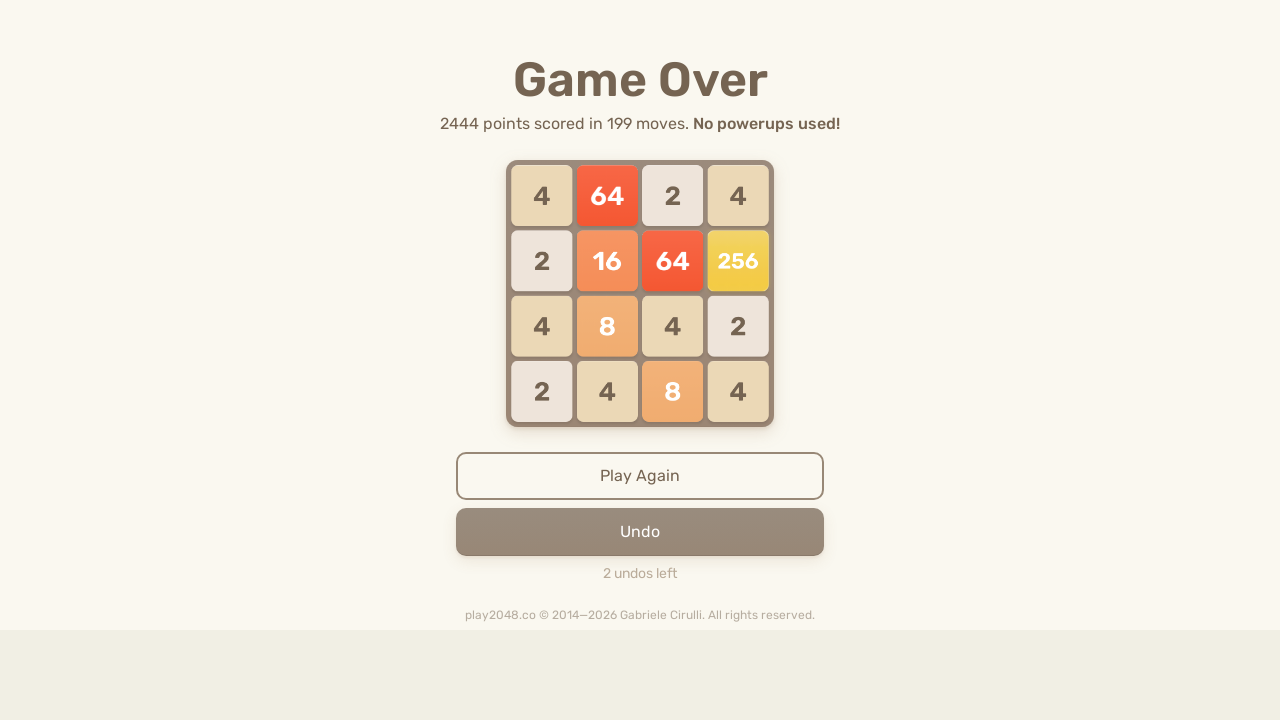

Pressed ArrowRight key
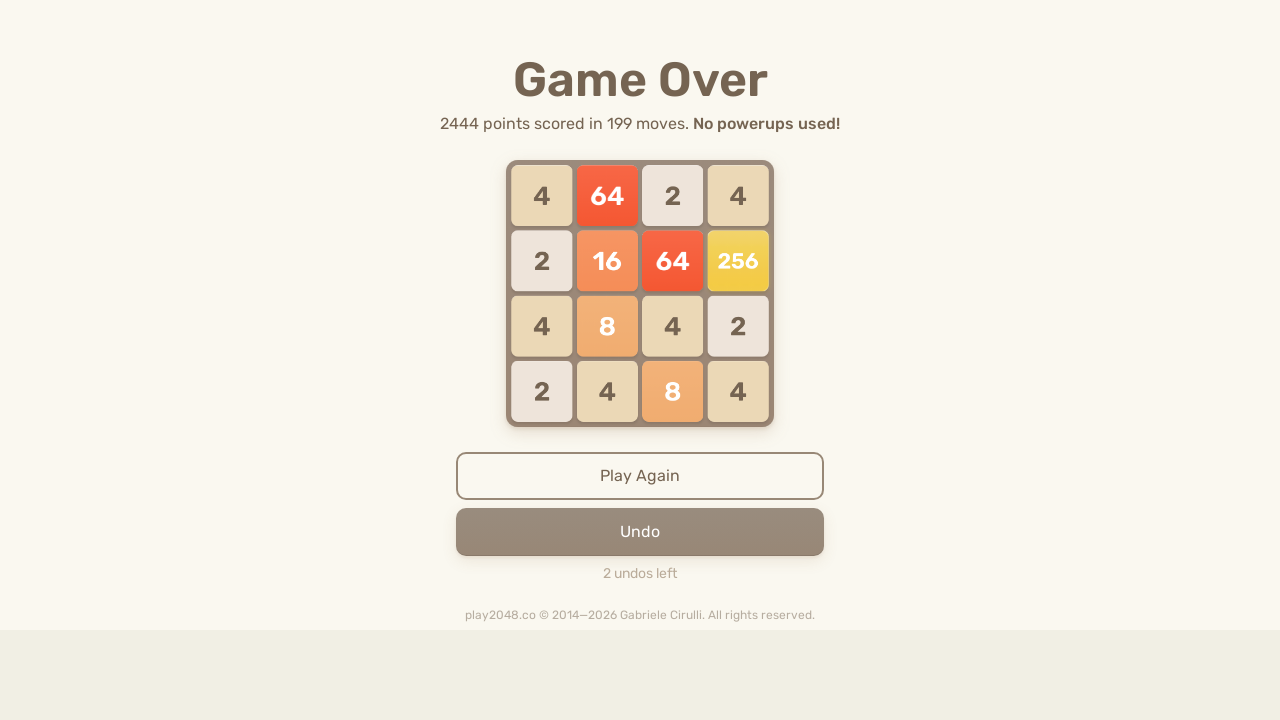

Pressed ArrowDown key
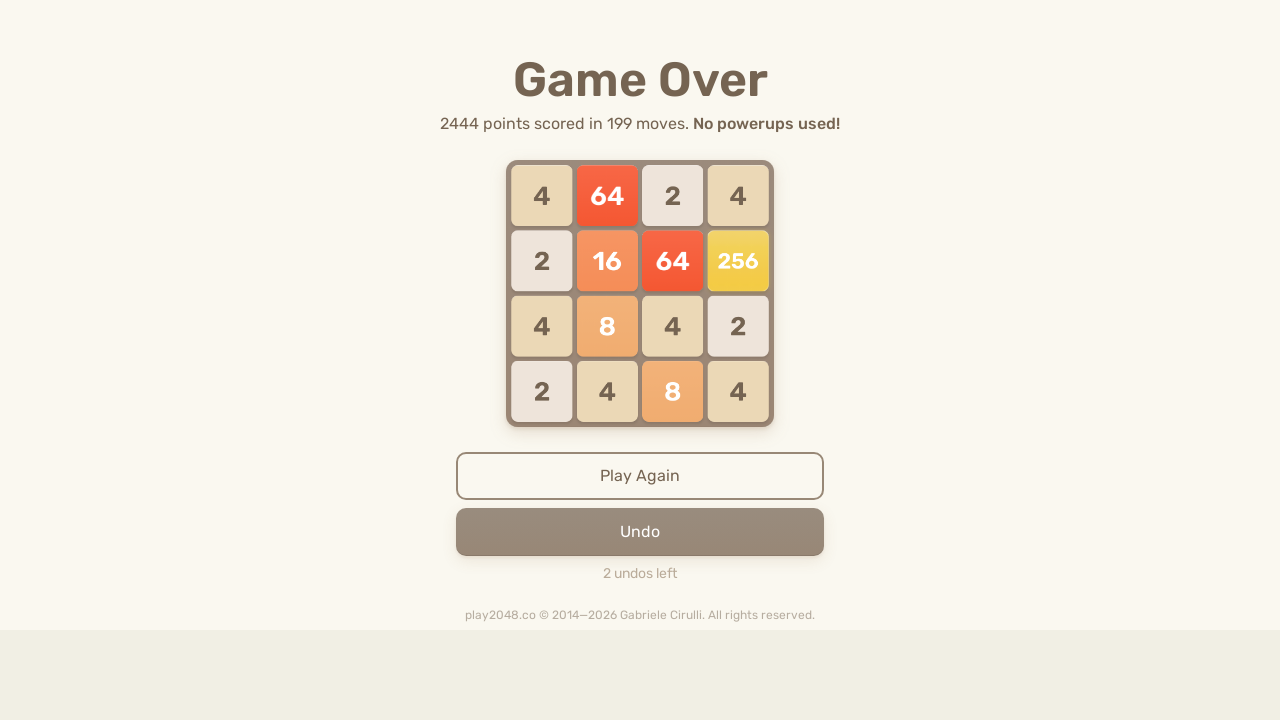

Pressed ArrowLeft key
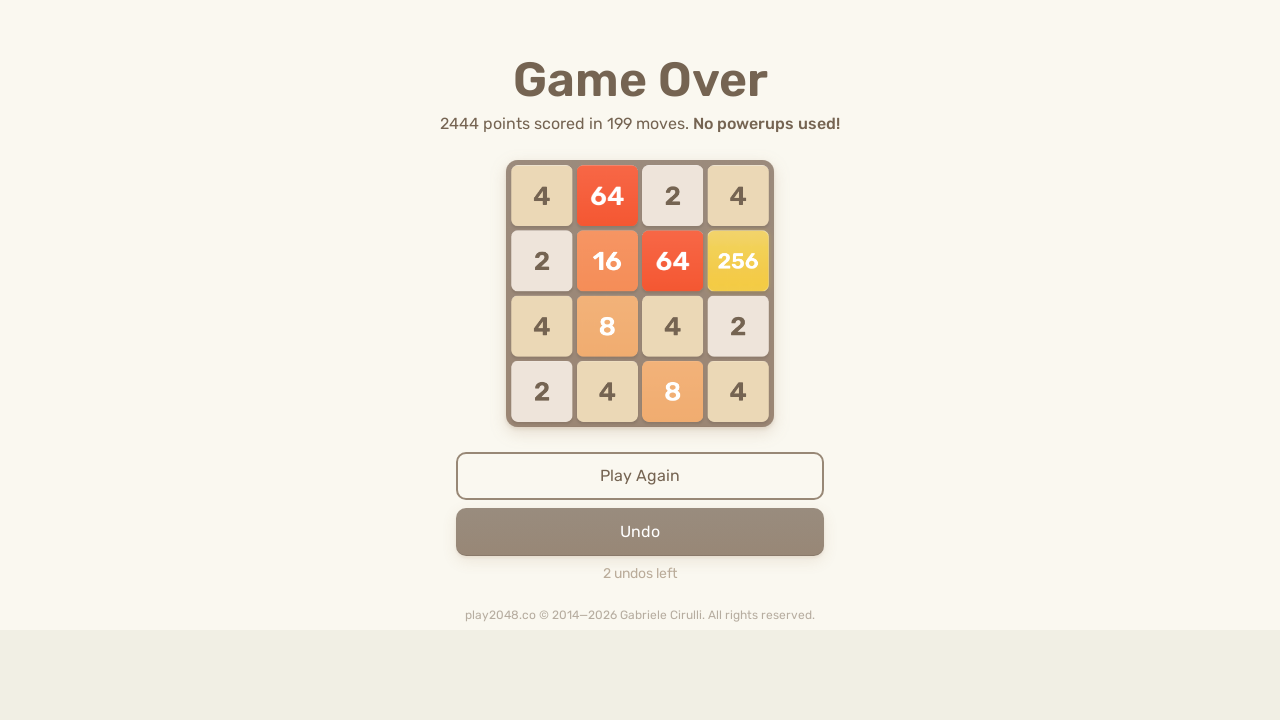

Pressed ArrowUp key
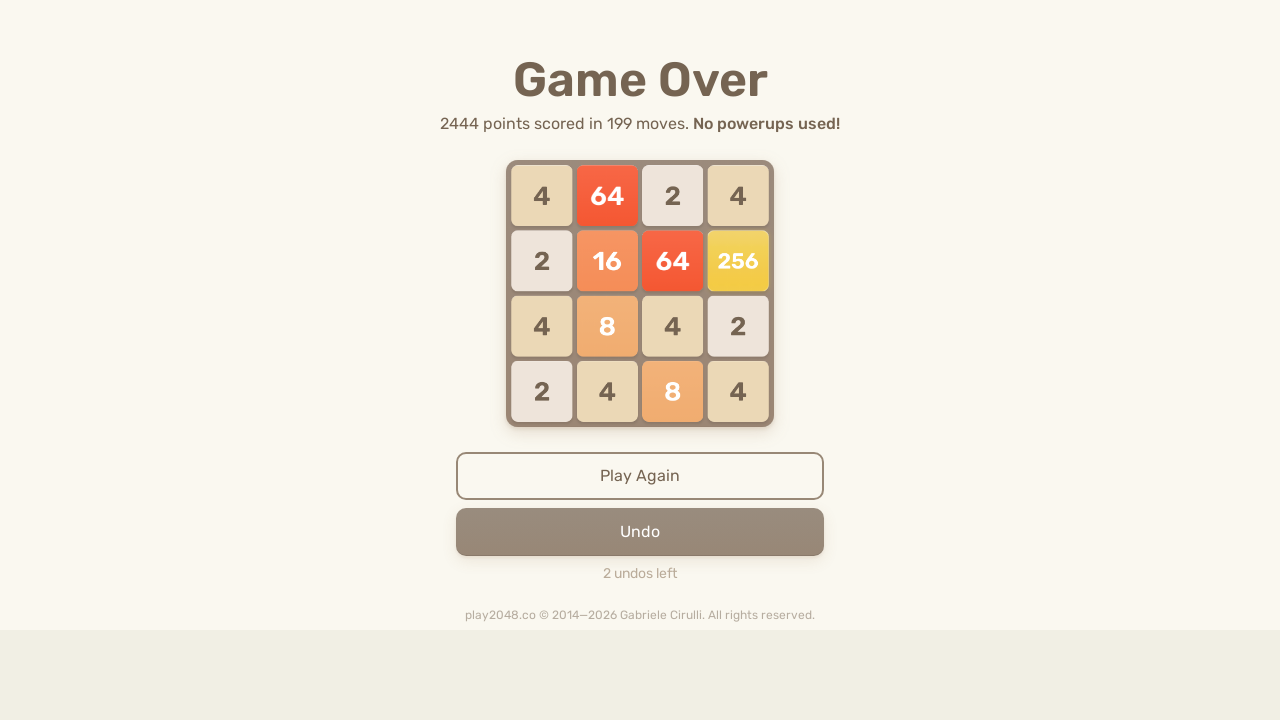

Pressed ArrowRight key
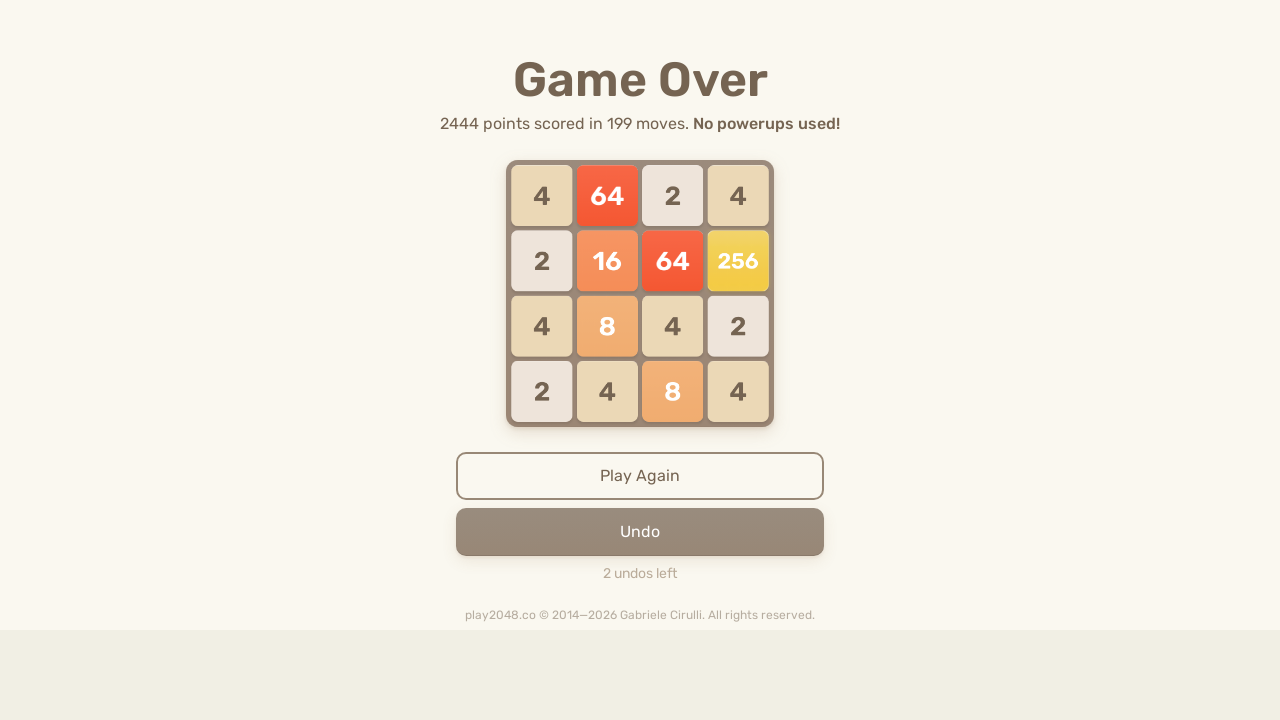

Pressed ArrowDown key
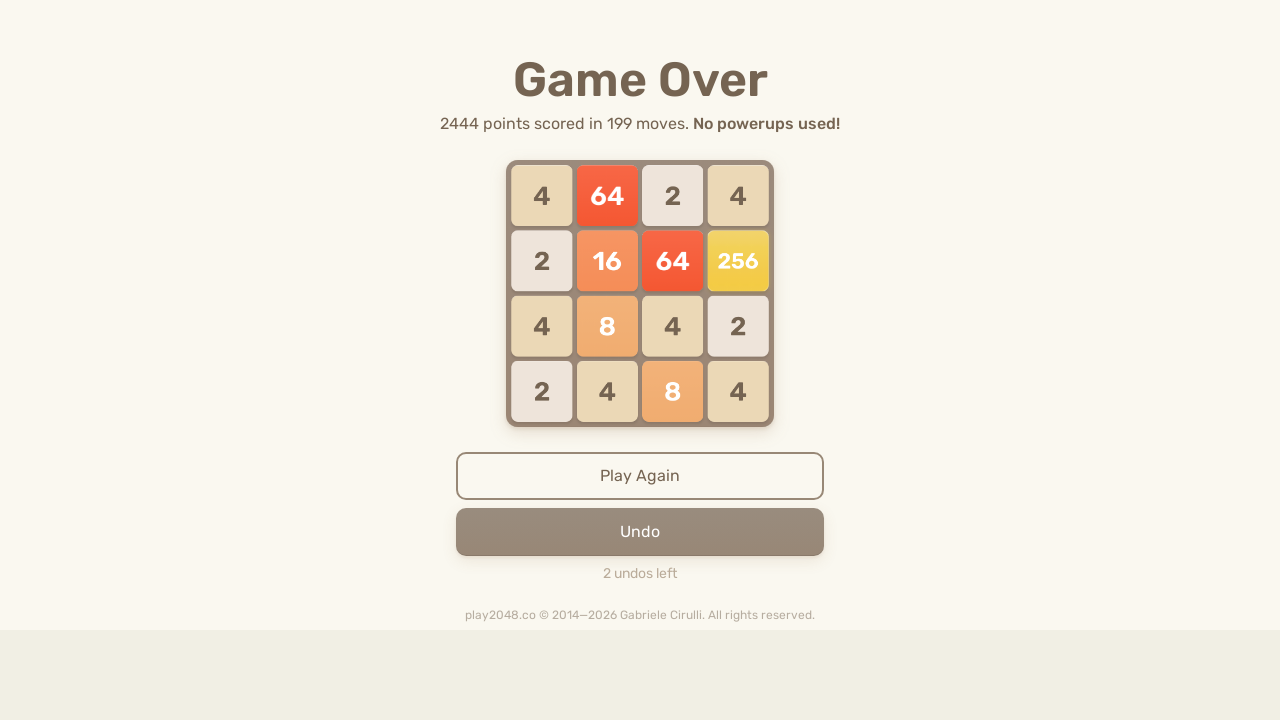

Pressed ArrowLeft key
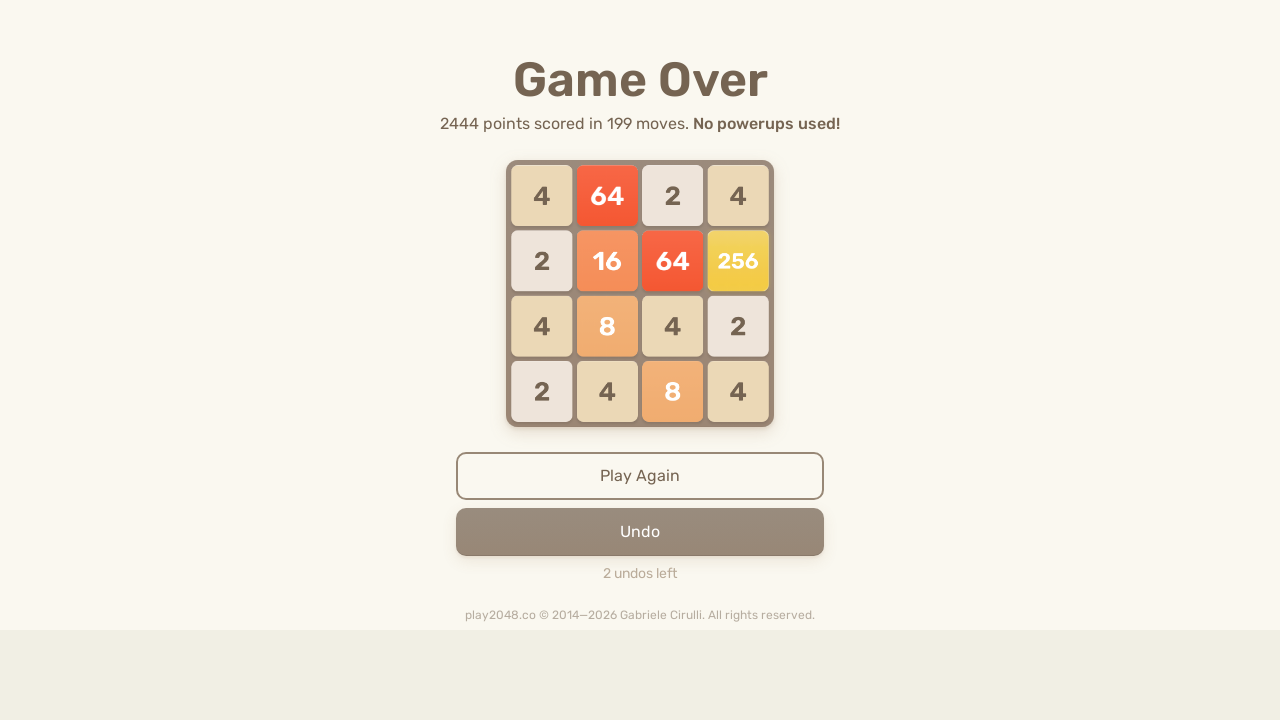

Pressed ArrowUp key
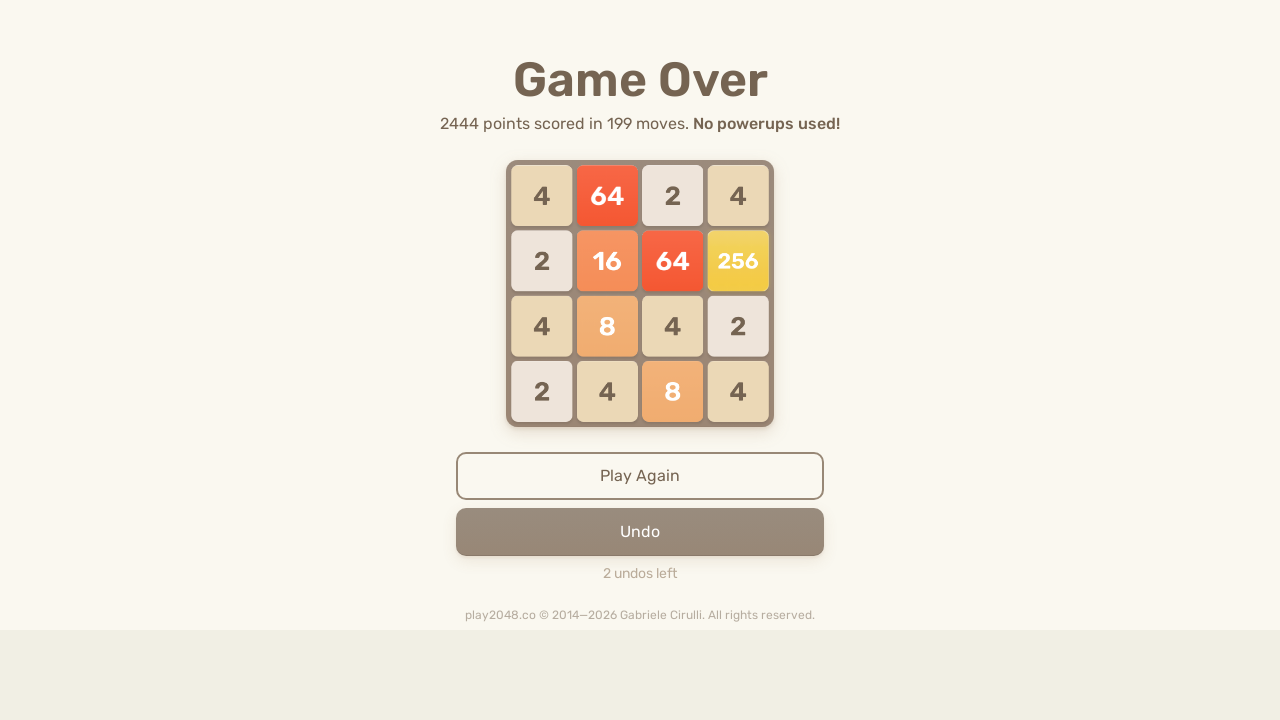

Pressed ArrowRight key
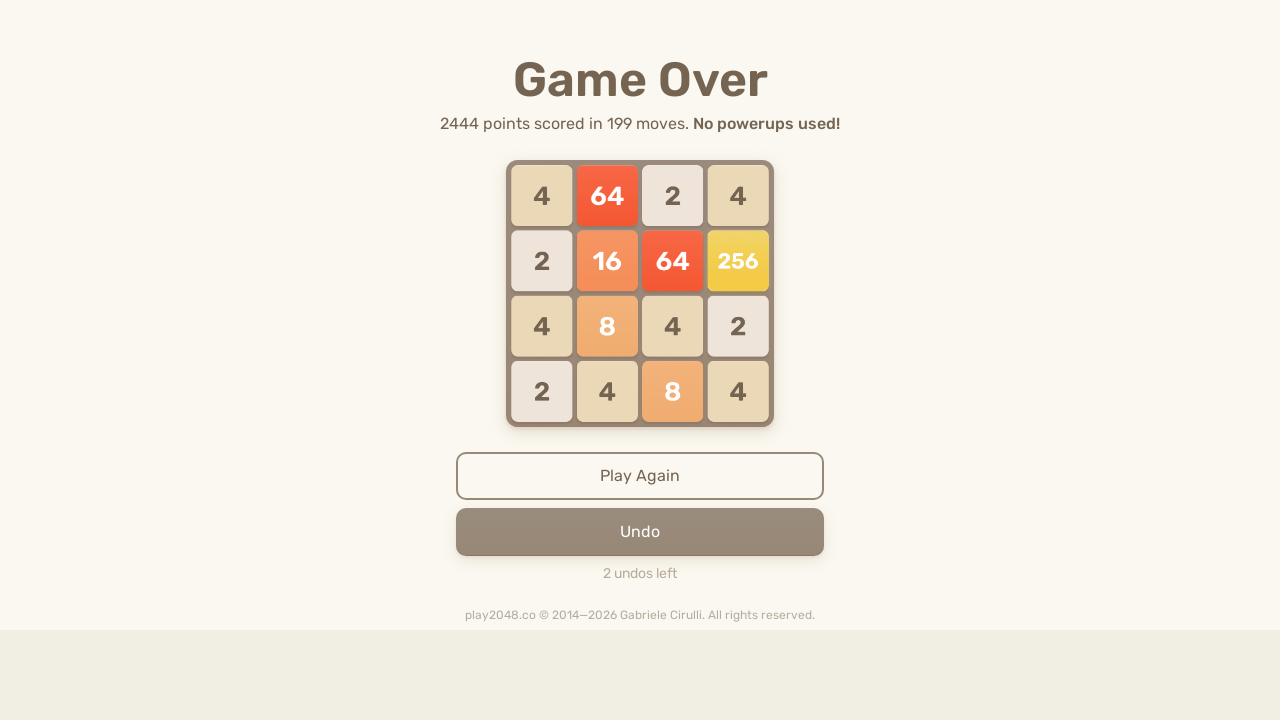

Pressed ArrowDown key
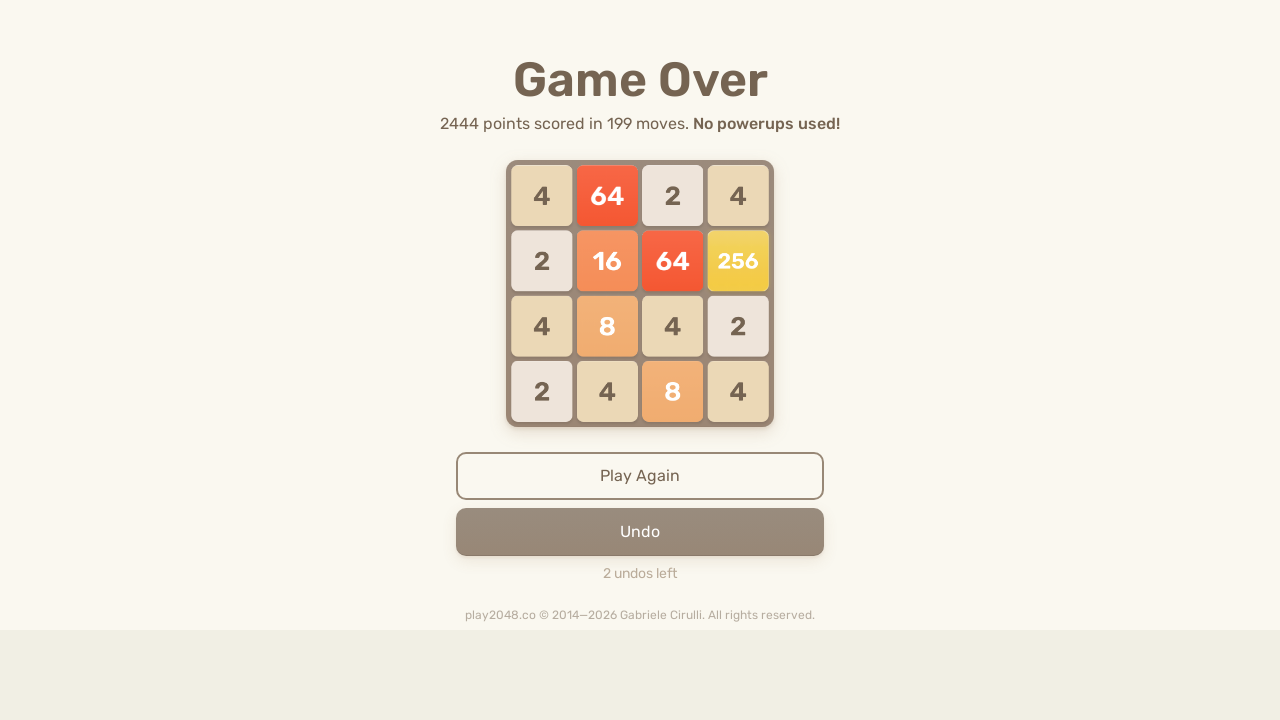

Pressed ArrowLeft key
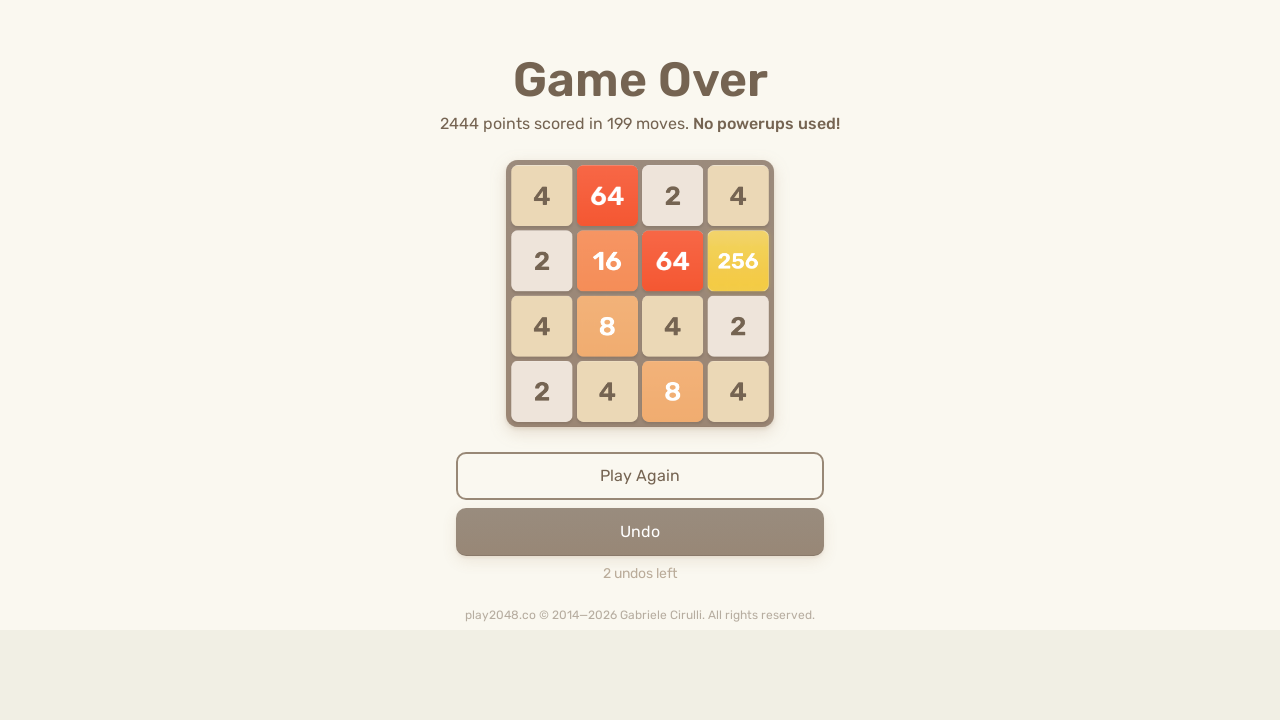

Pressed ArrowUp key
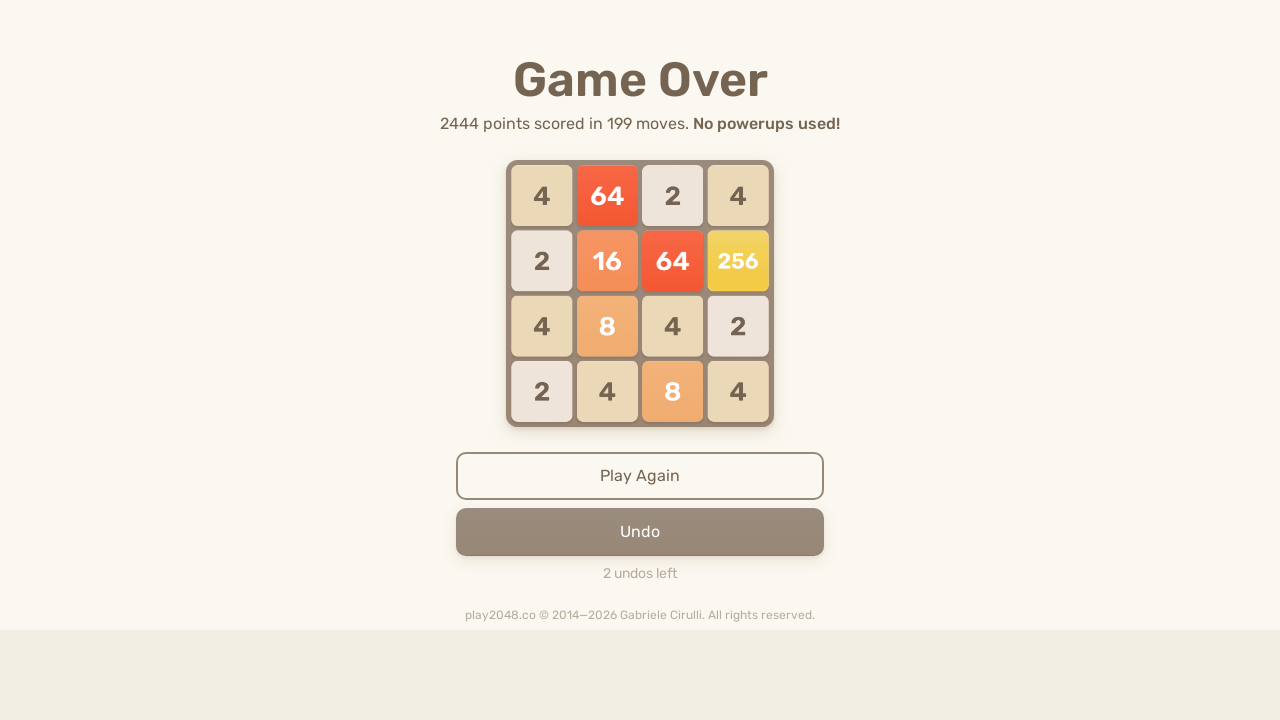

Pressed ArrowRight key
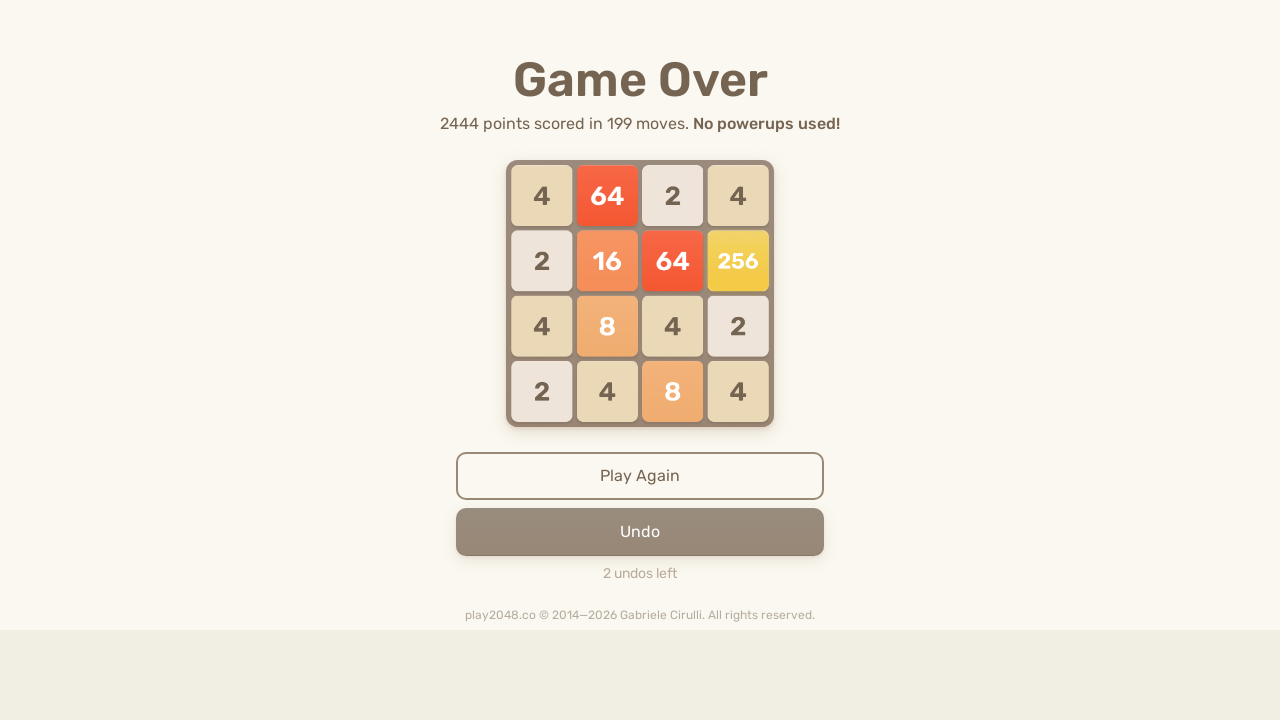

Pressed ArrowDown key
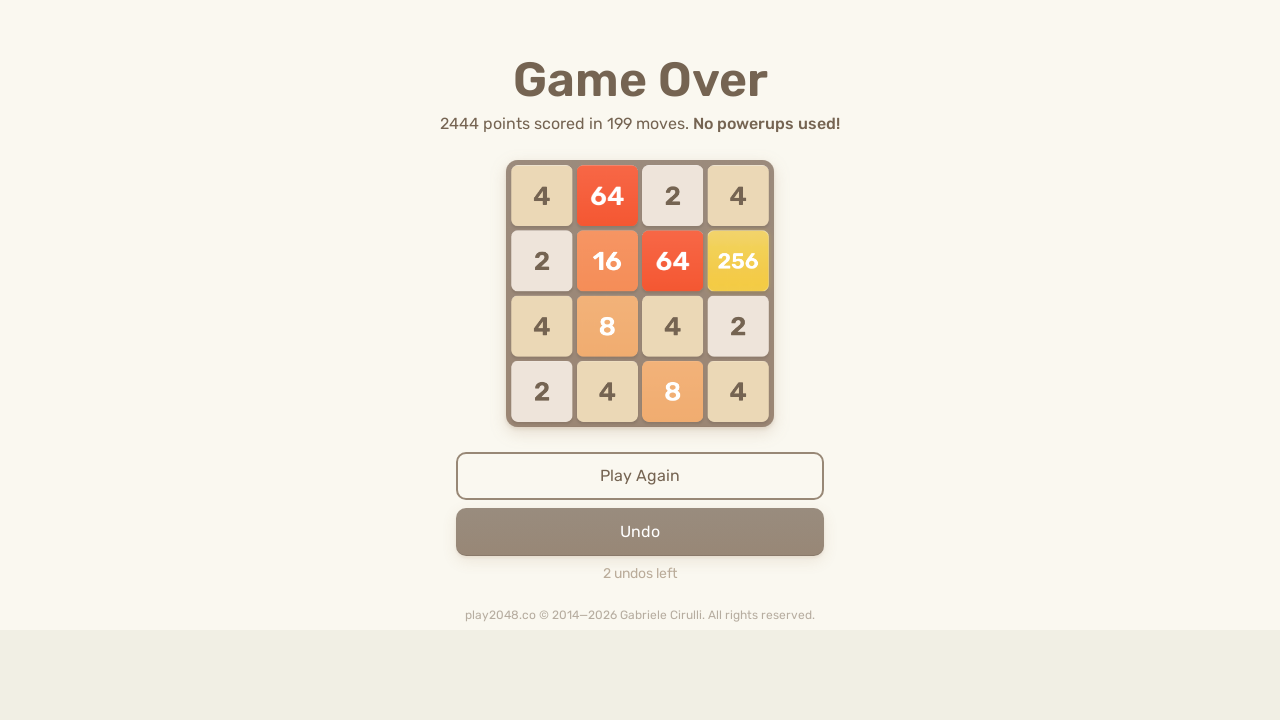

Pressed ArrowLeft key
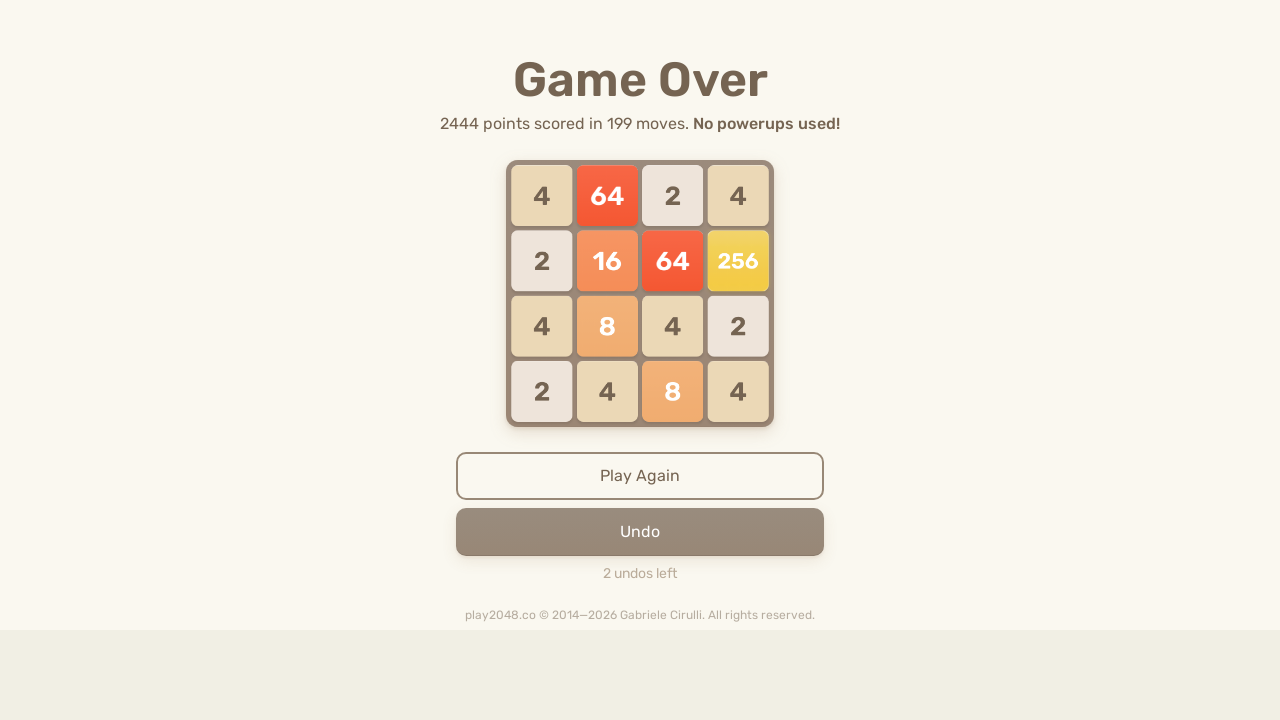

Pressed ArrowUp key
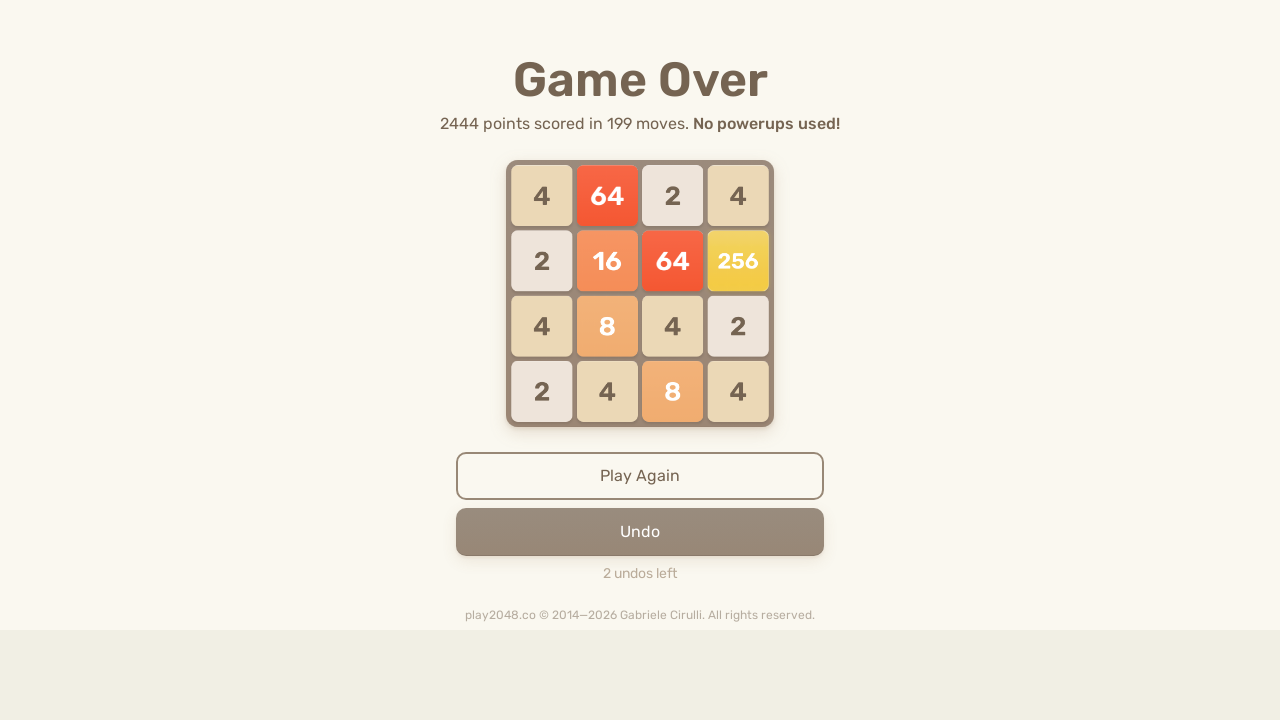

Pressed ArrowRight key
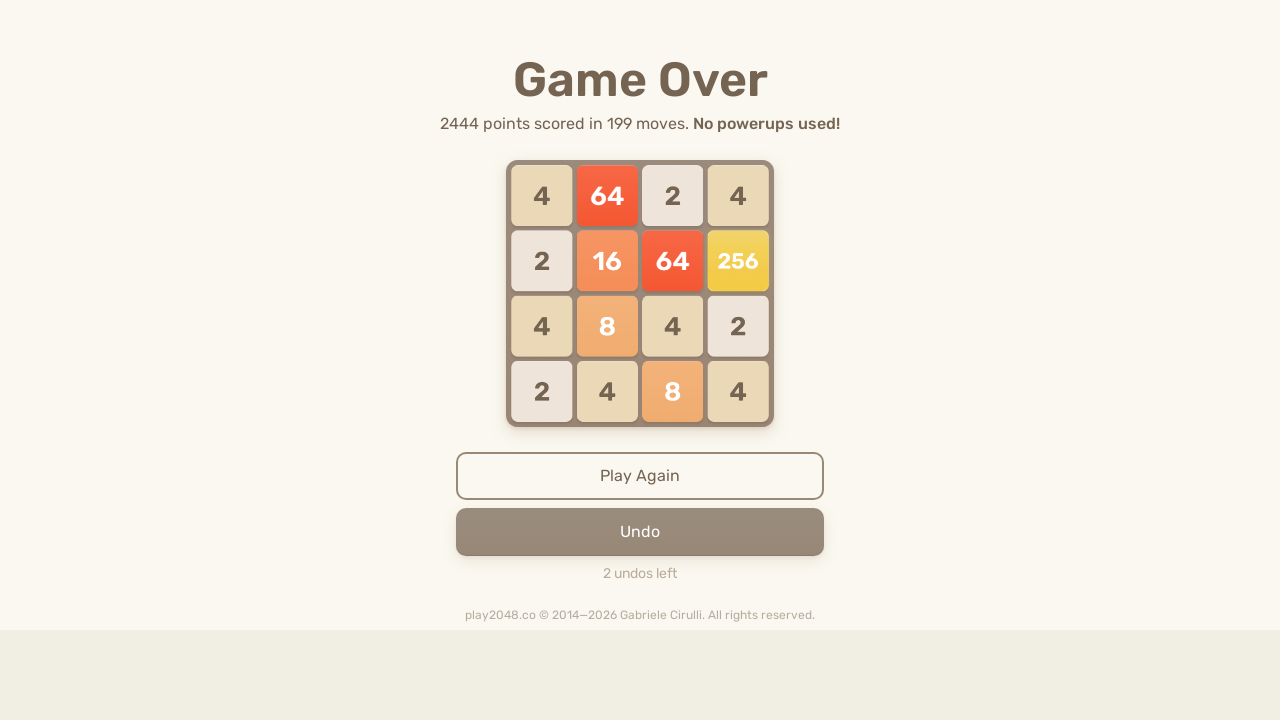

Pressed ArrowDown key
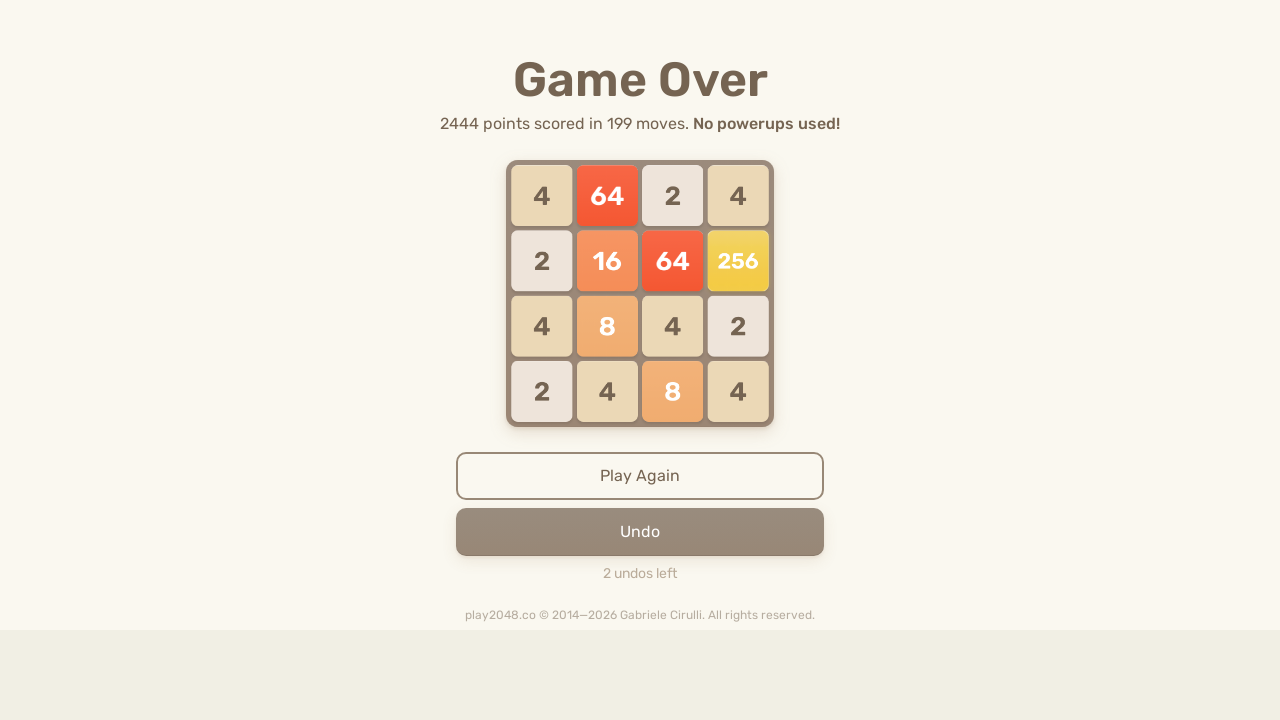

Pressed ArrowLeft key
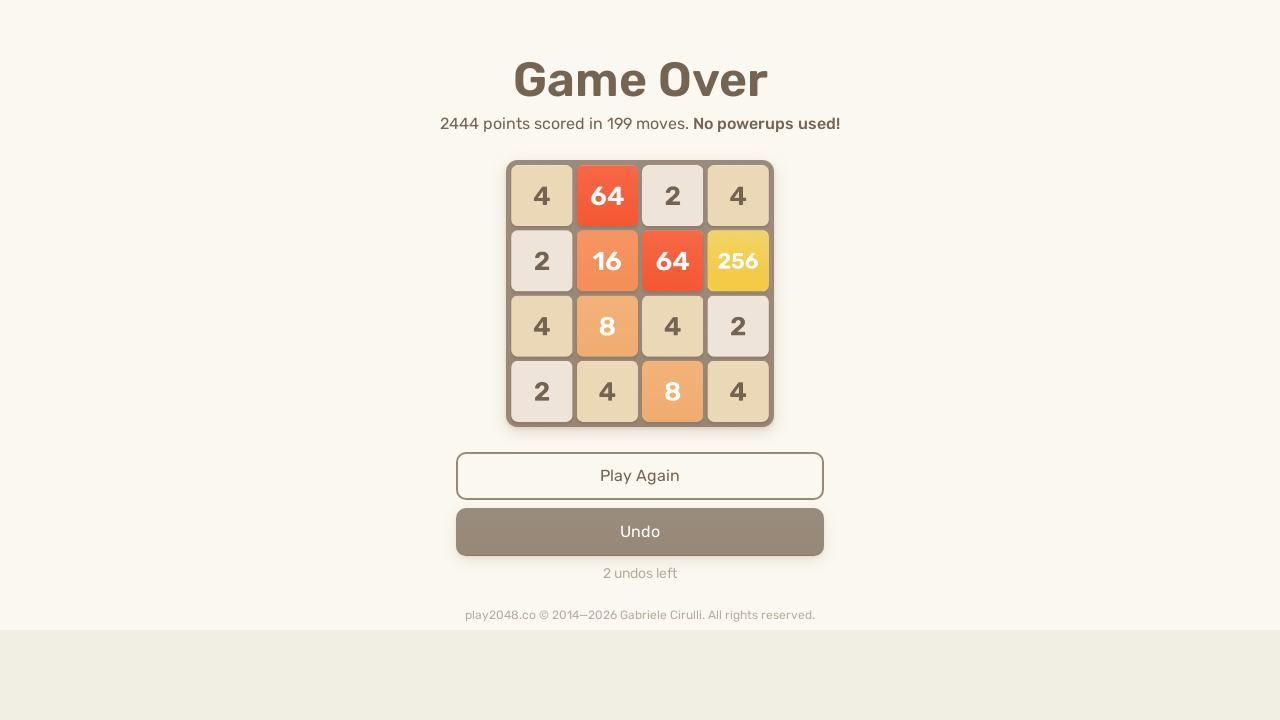

Pressed ArrowUp key
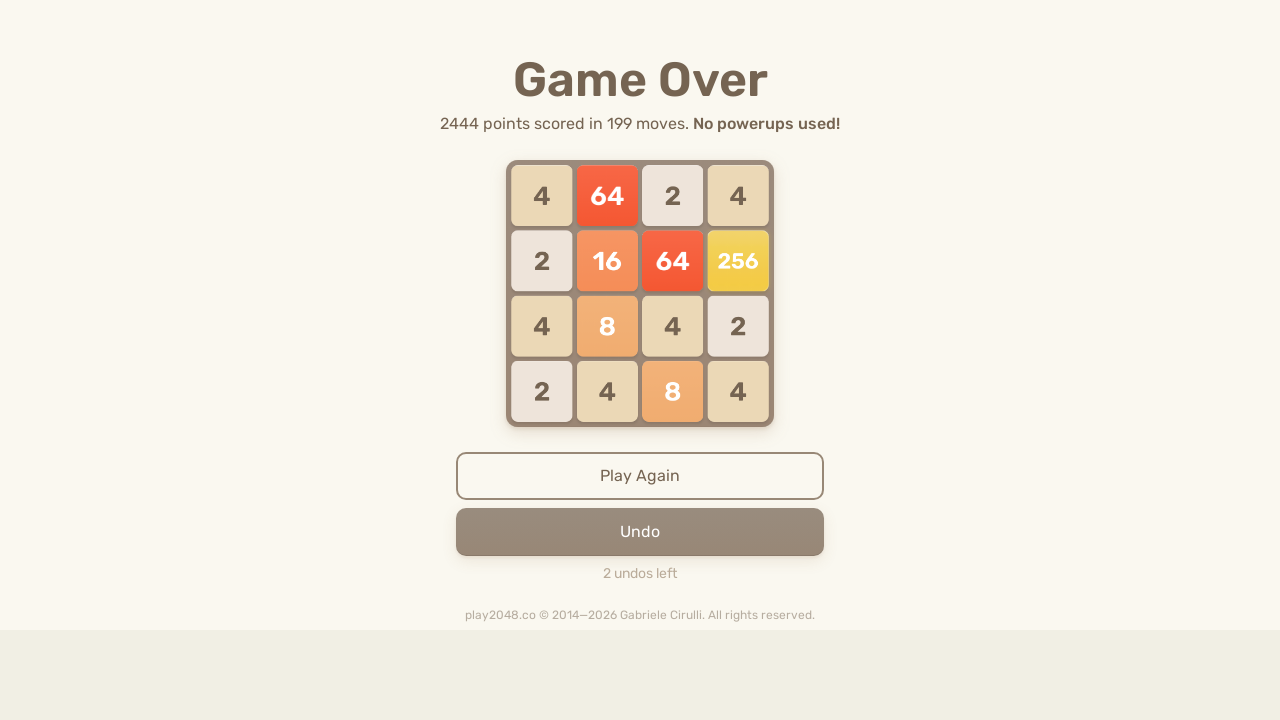

Pressed ArrowRight key
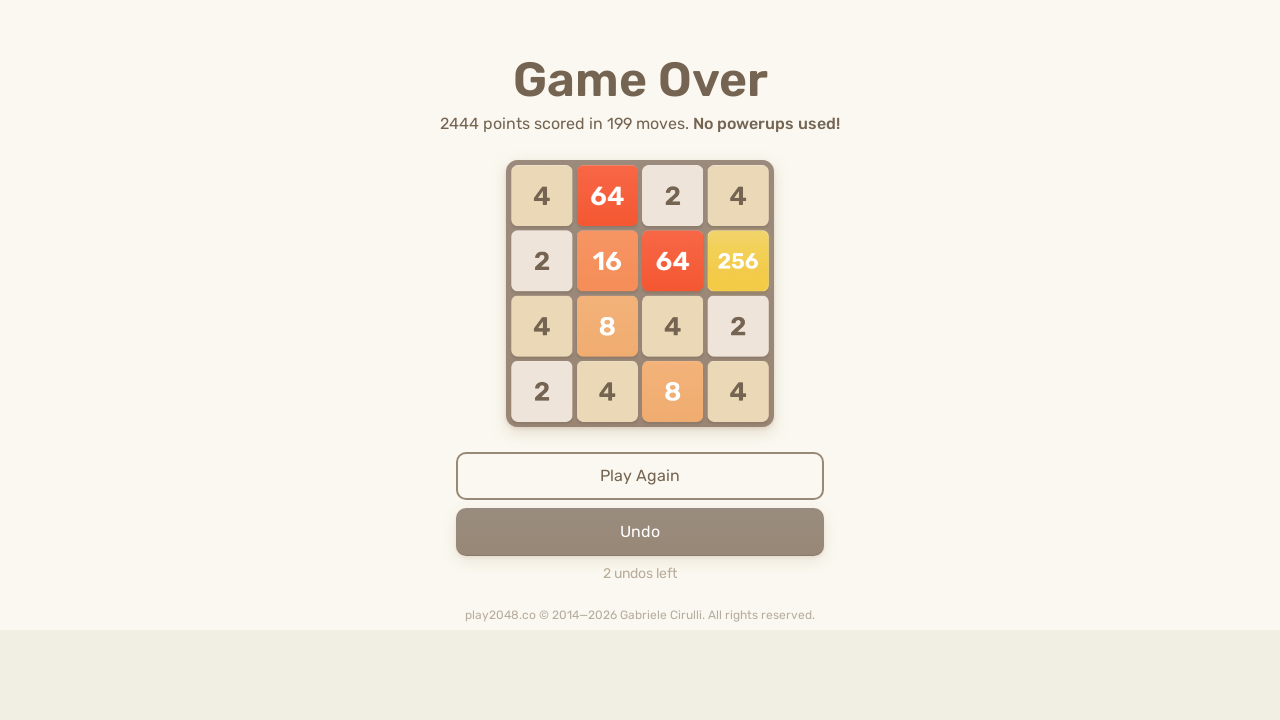

Pressed ArrowDown key
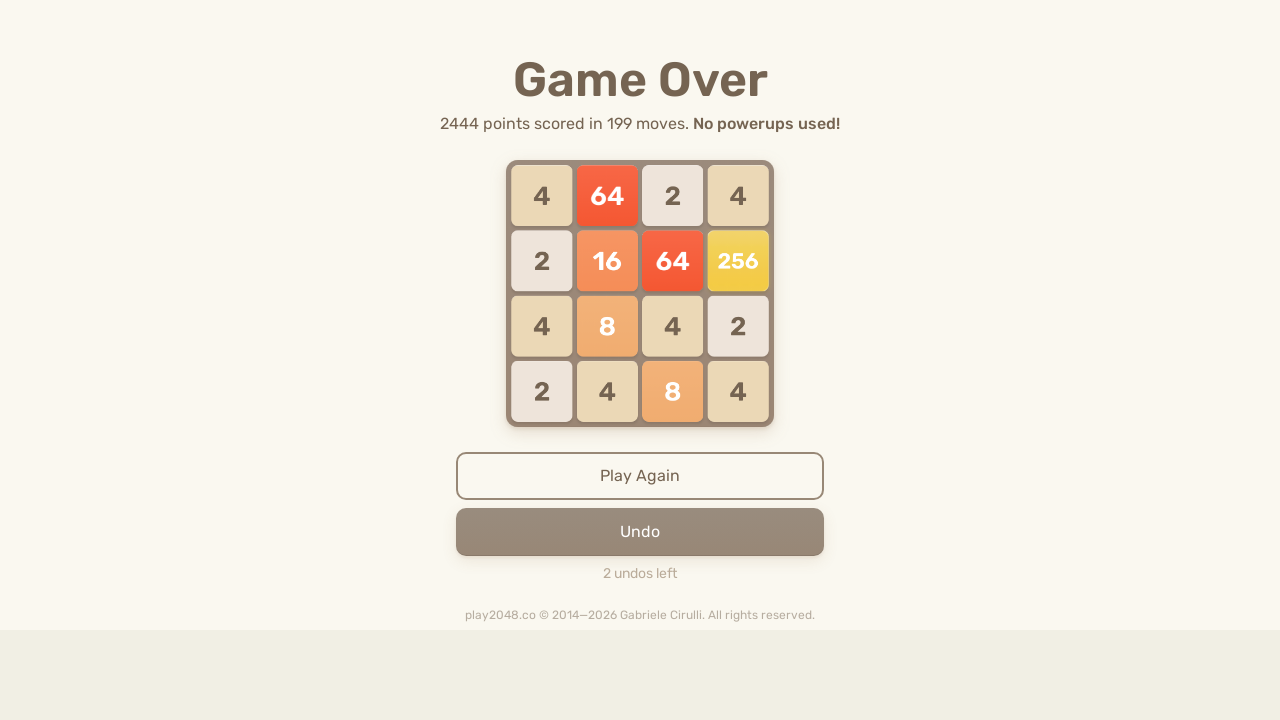

Pressed ArrowLeft key
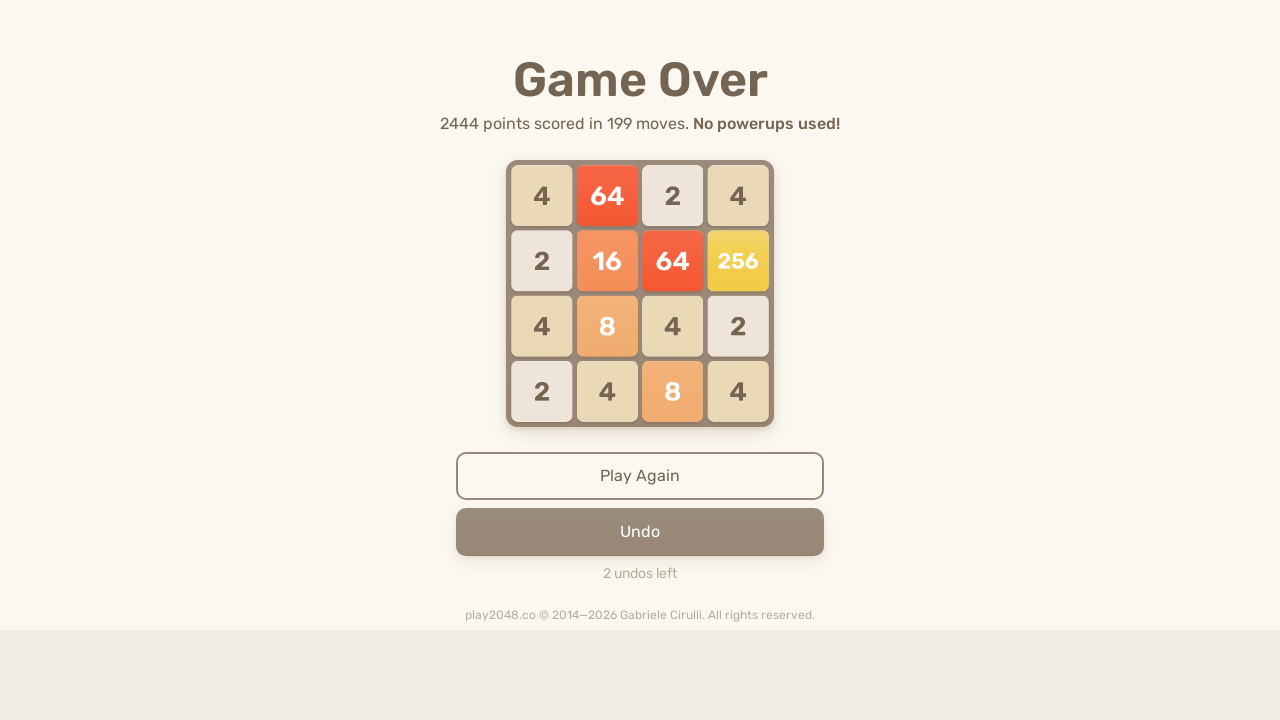

Pressed ArrowUp key
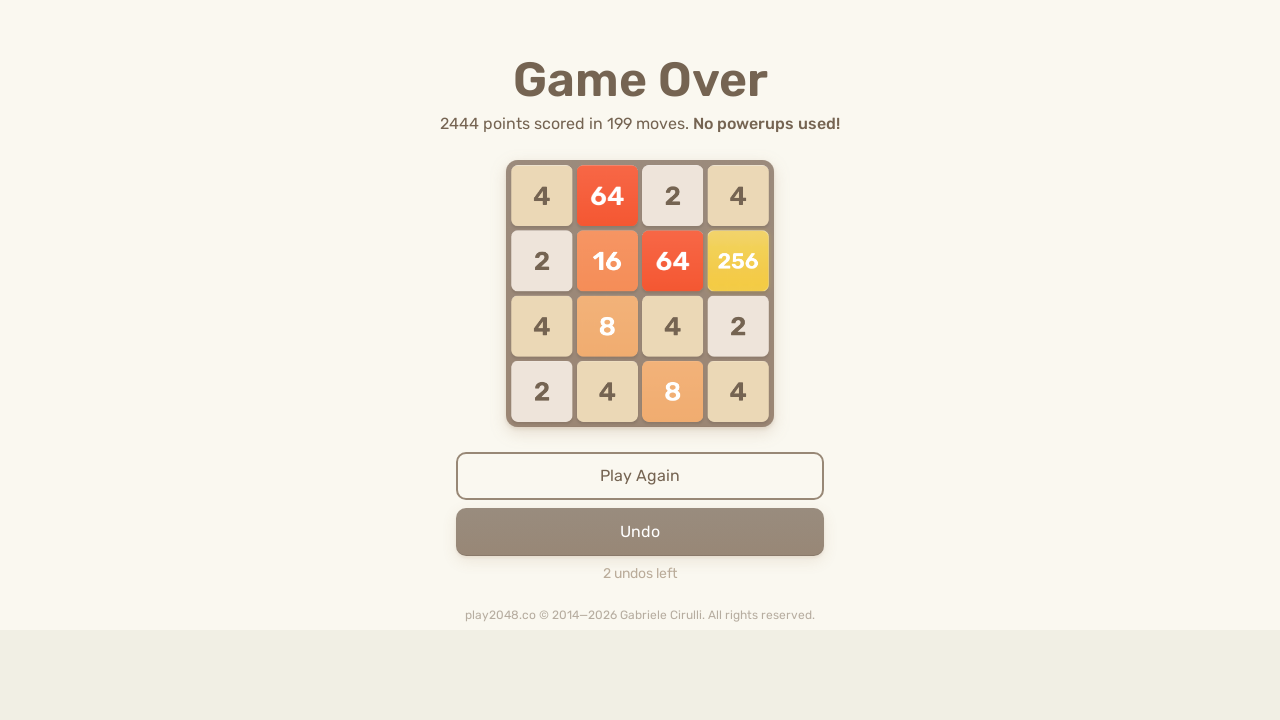

Pressed ArrowRight key
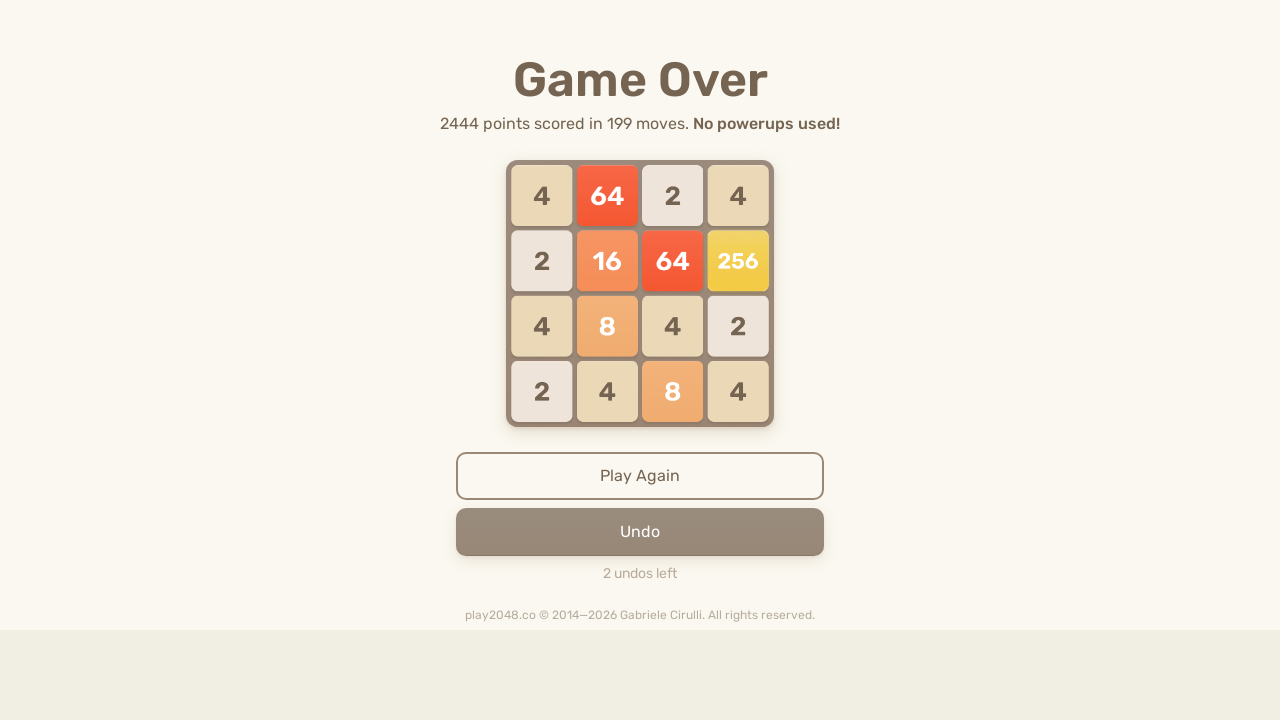

Pressed ArrowDown key
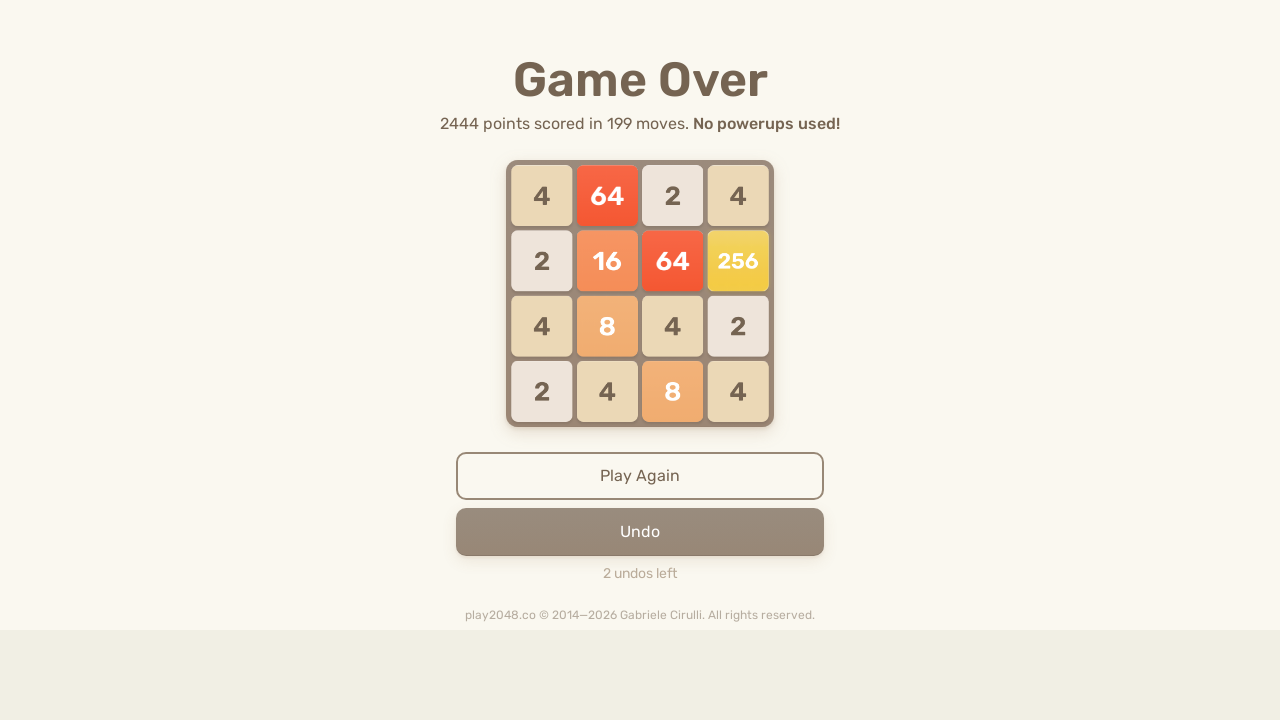

Pressed ArrowLeft key
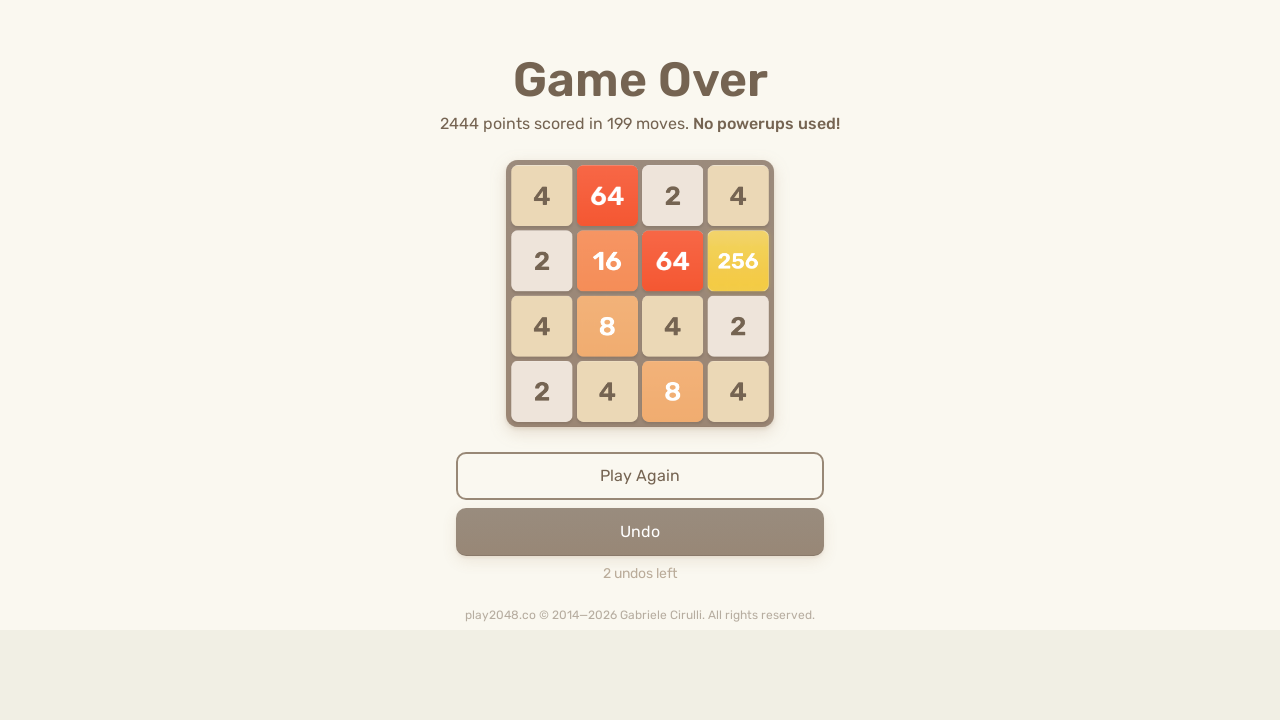

Pressed ArrowUp key
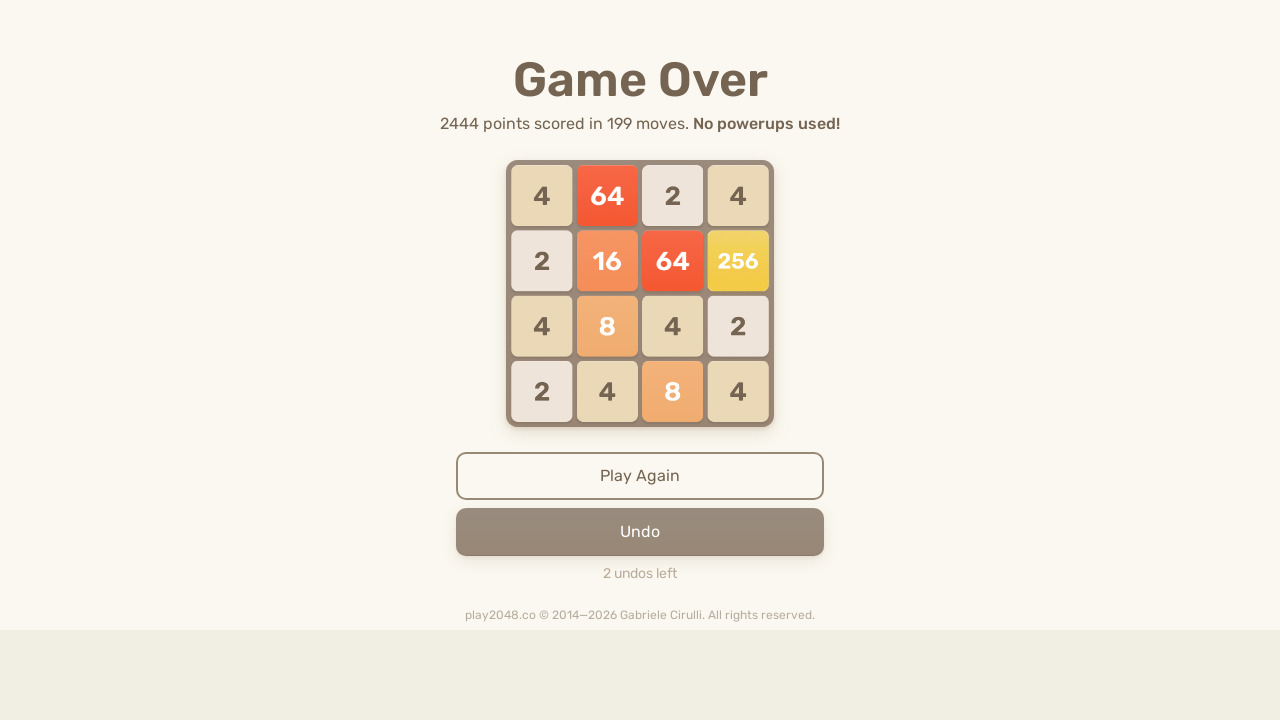

Pressed ArrowRight key
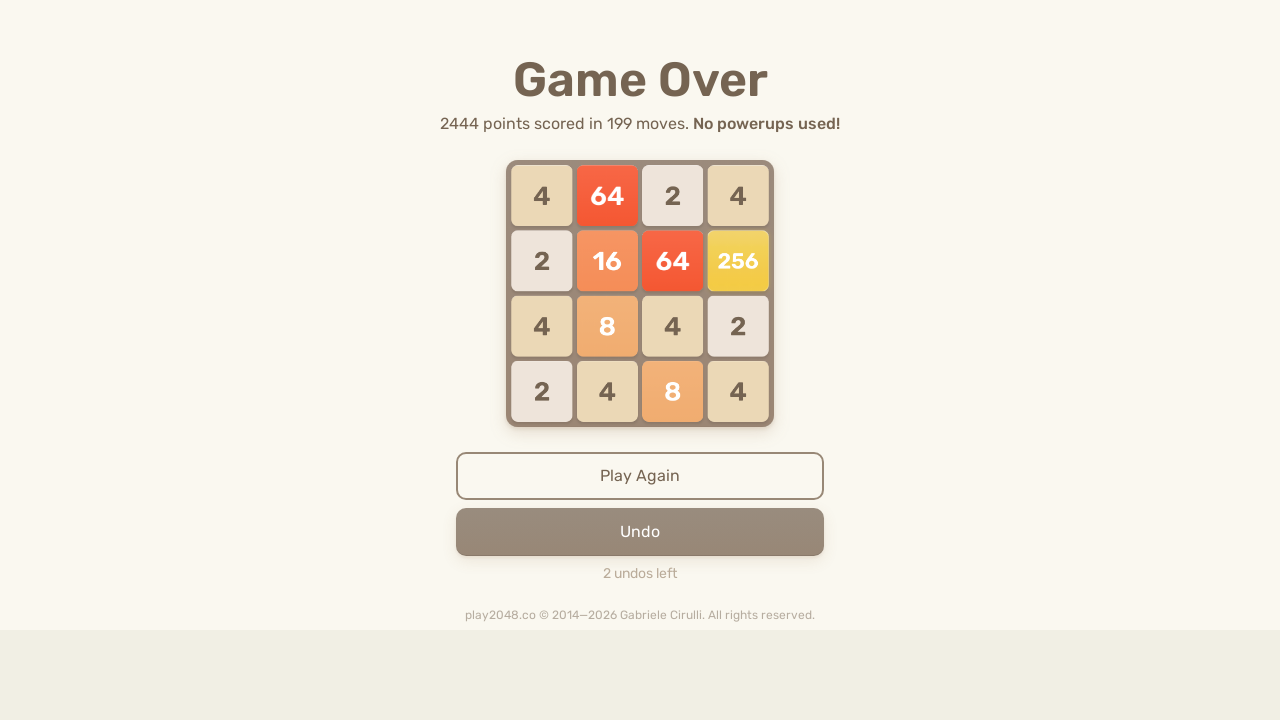

Pressed ArrowDown key
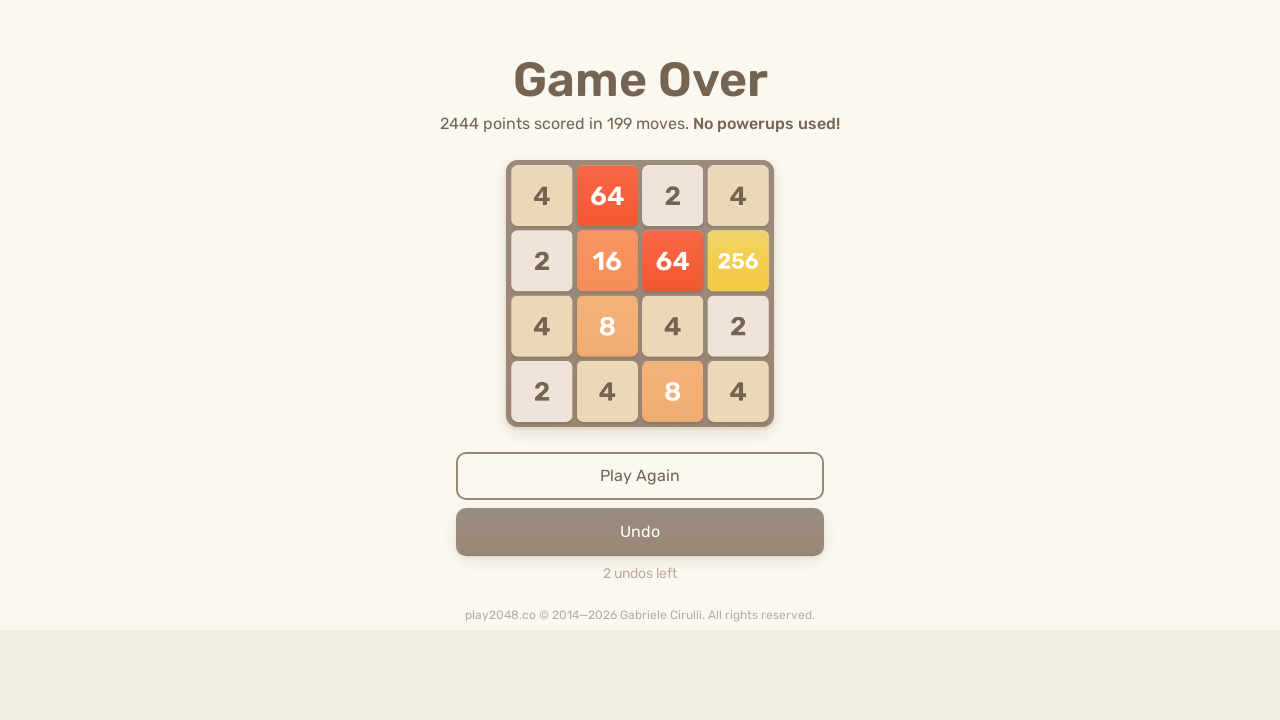

Pressed ArrowLeft key
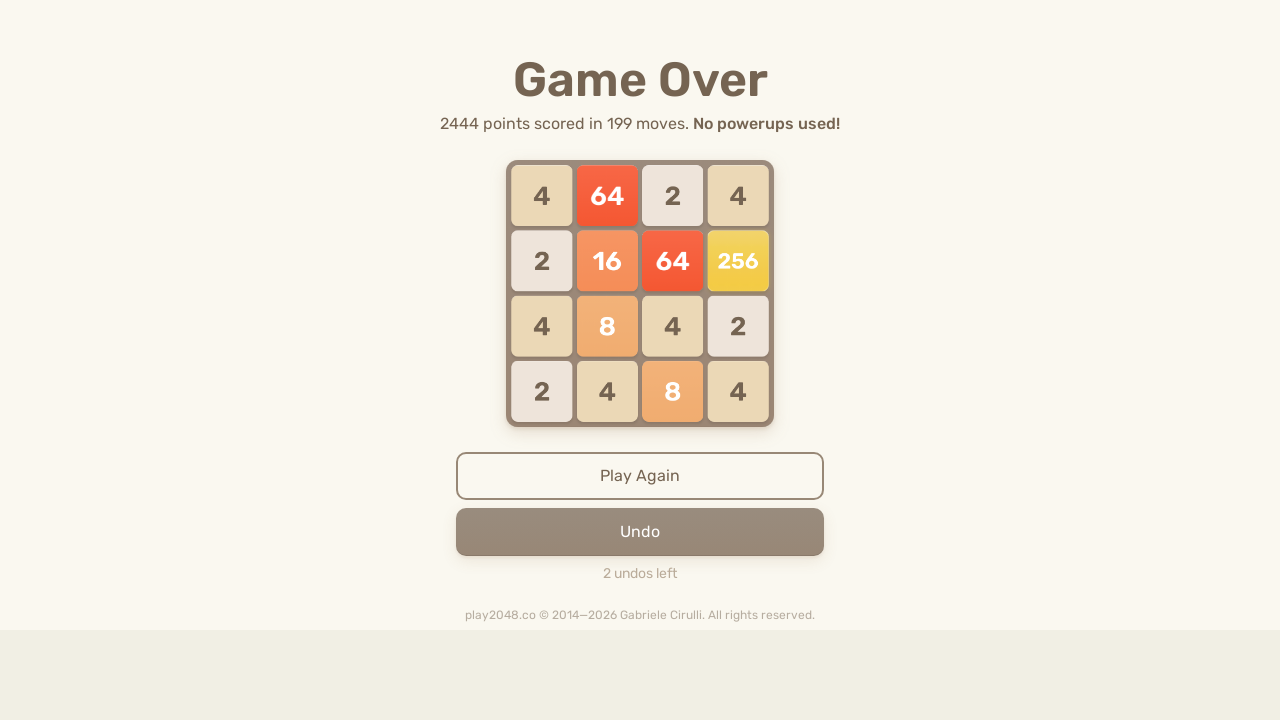

Pressed ArrowUp key
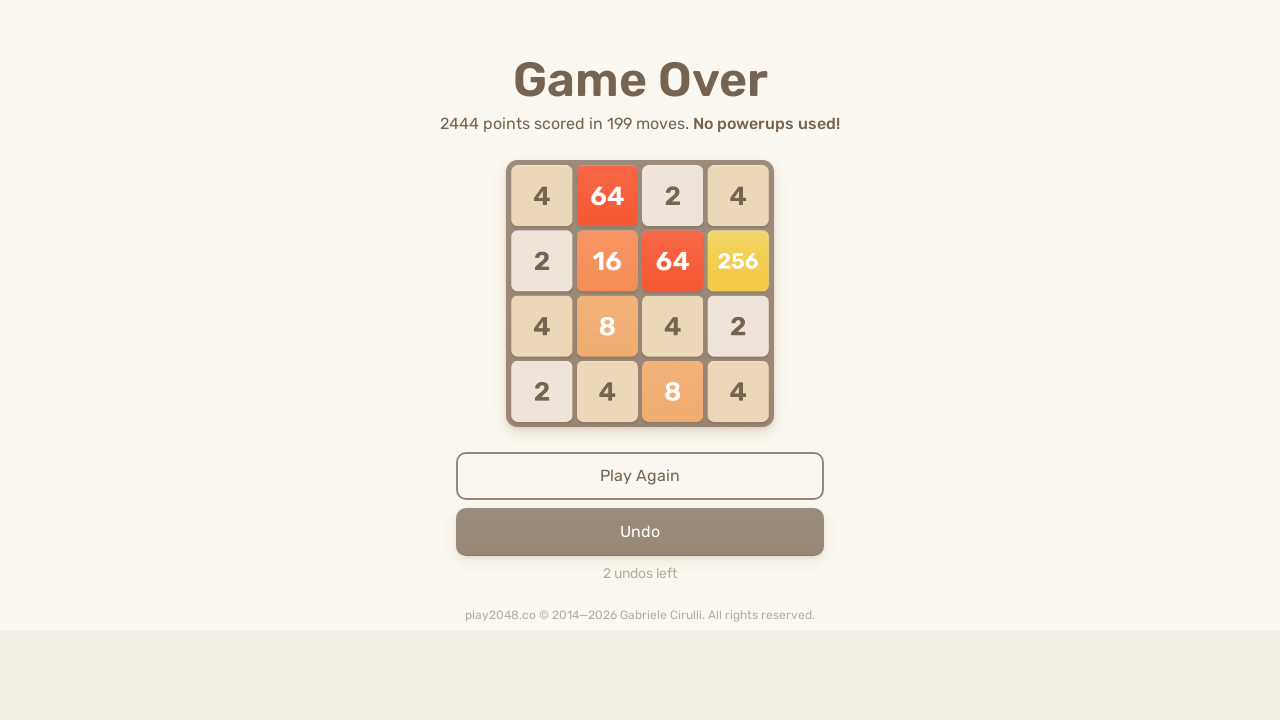

Pressed ArrowRight key
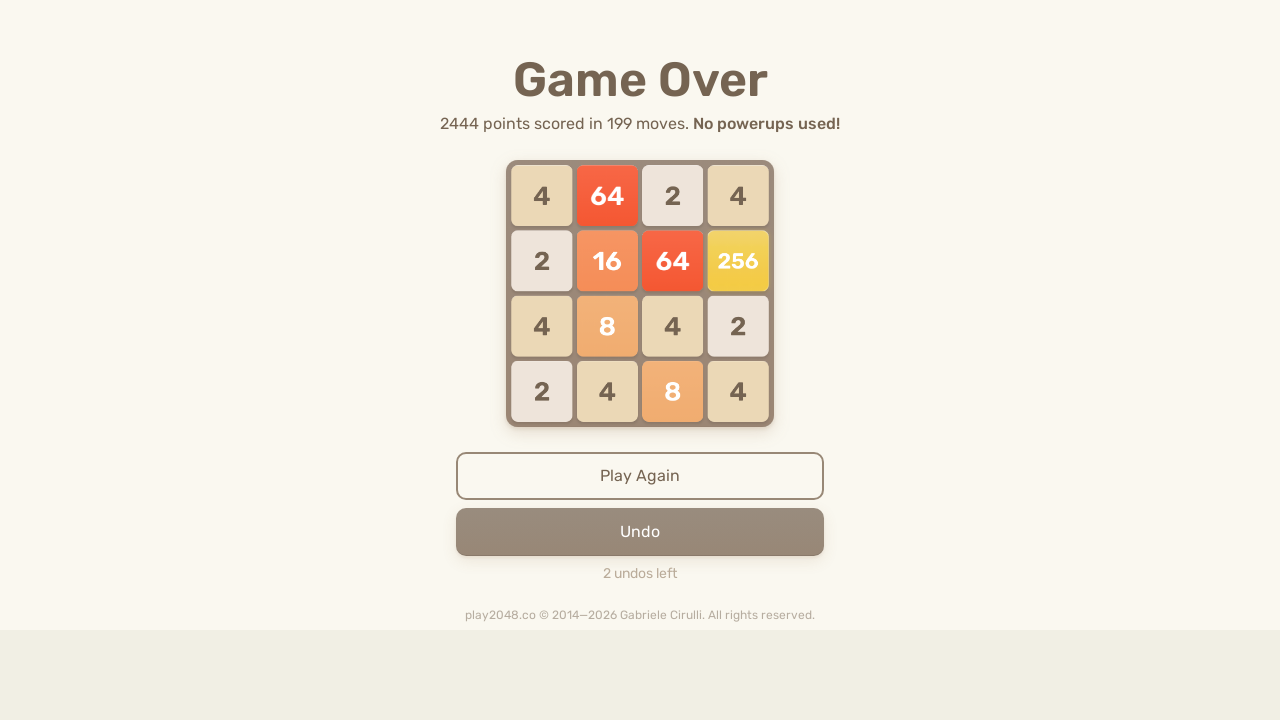

Pressed ArrowDown key
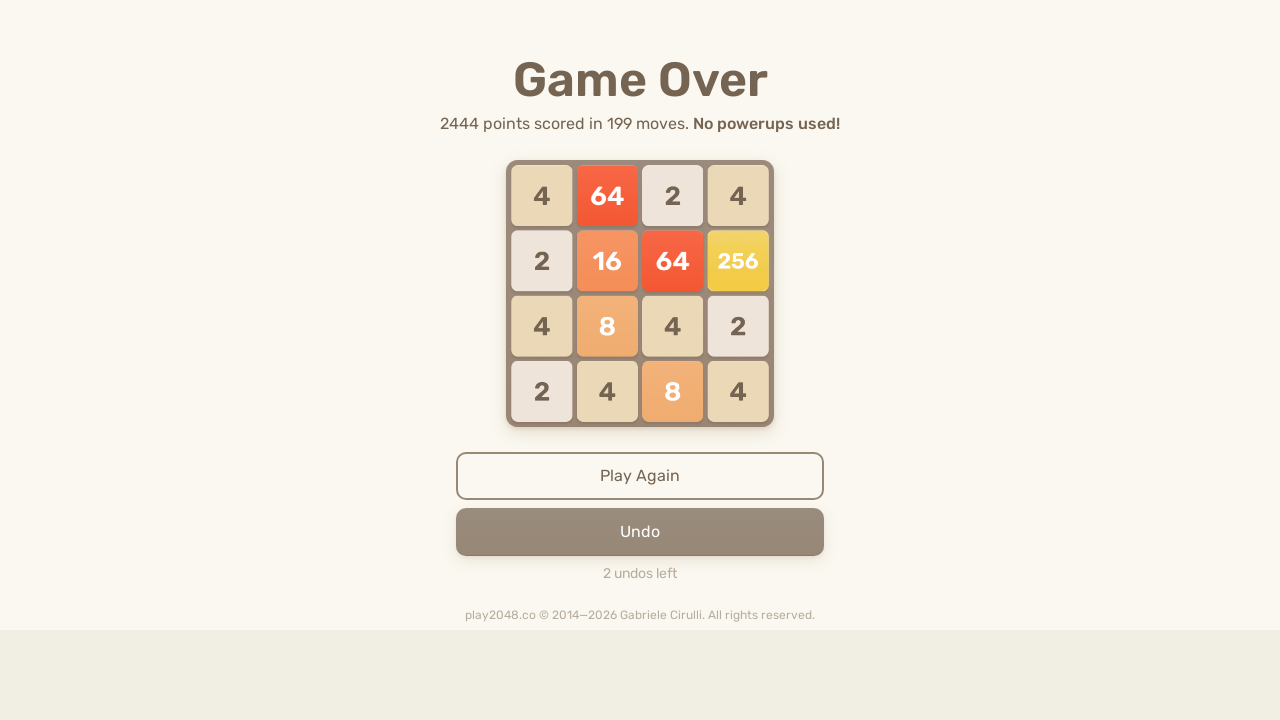

Pressed ArrowLeft key
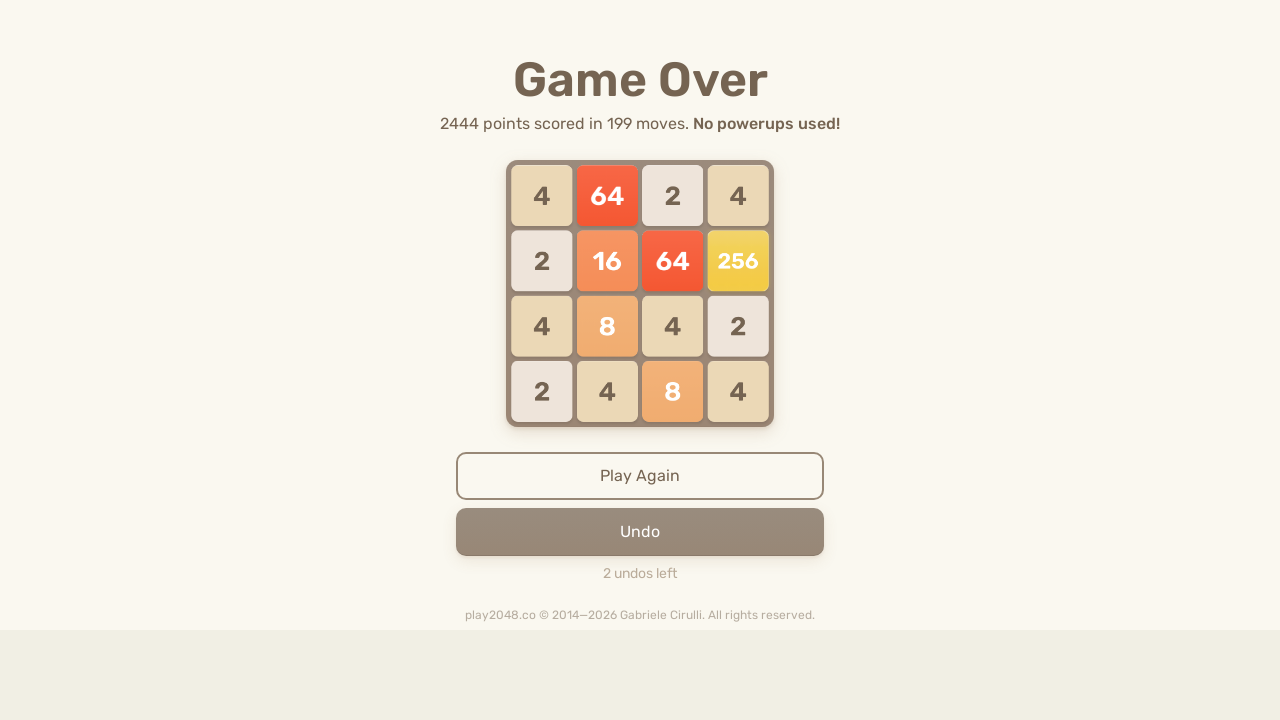

Pressed ArrowUp key
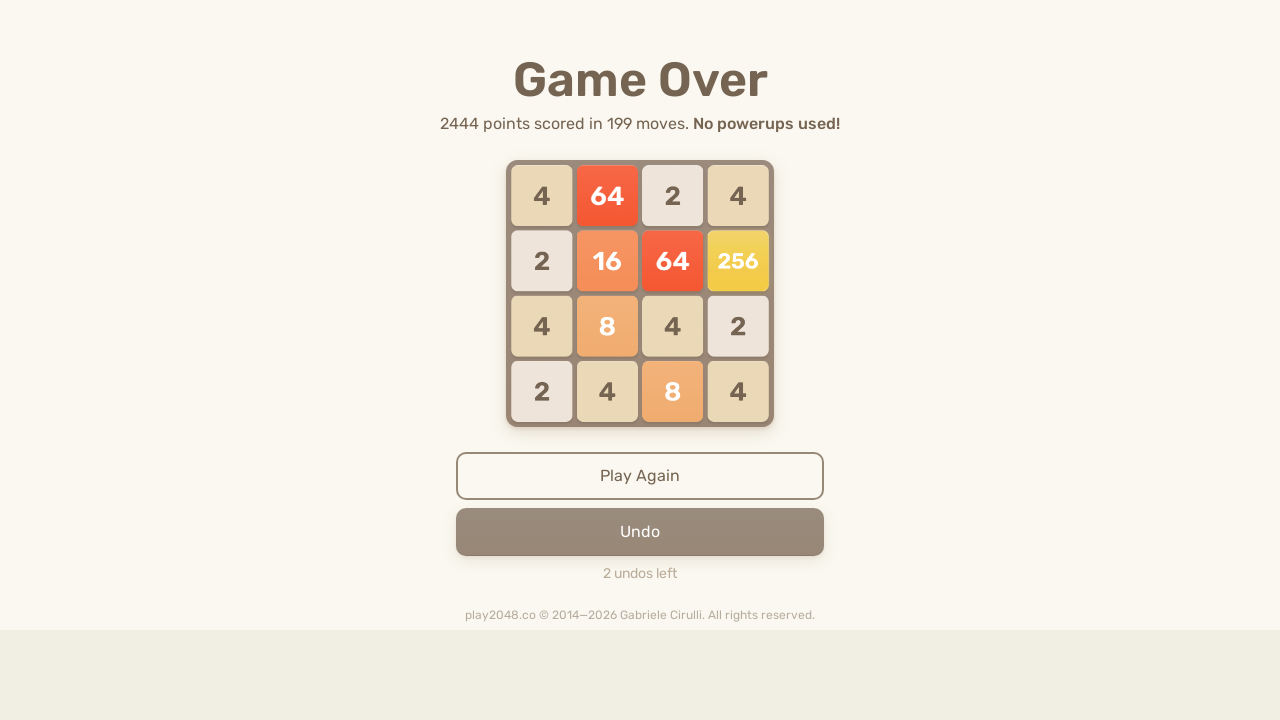

Pressed ArrowRight key
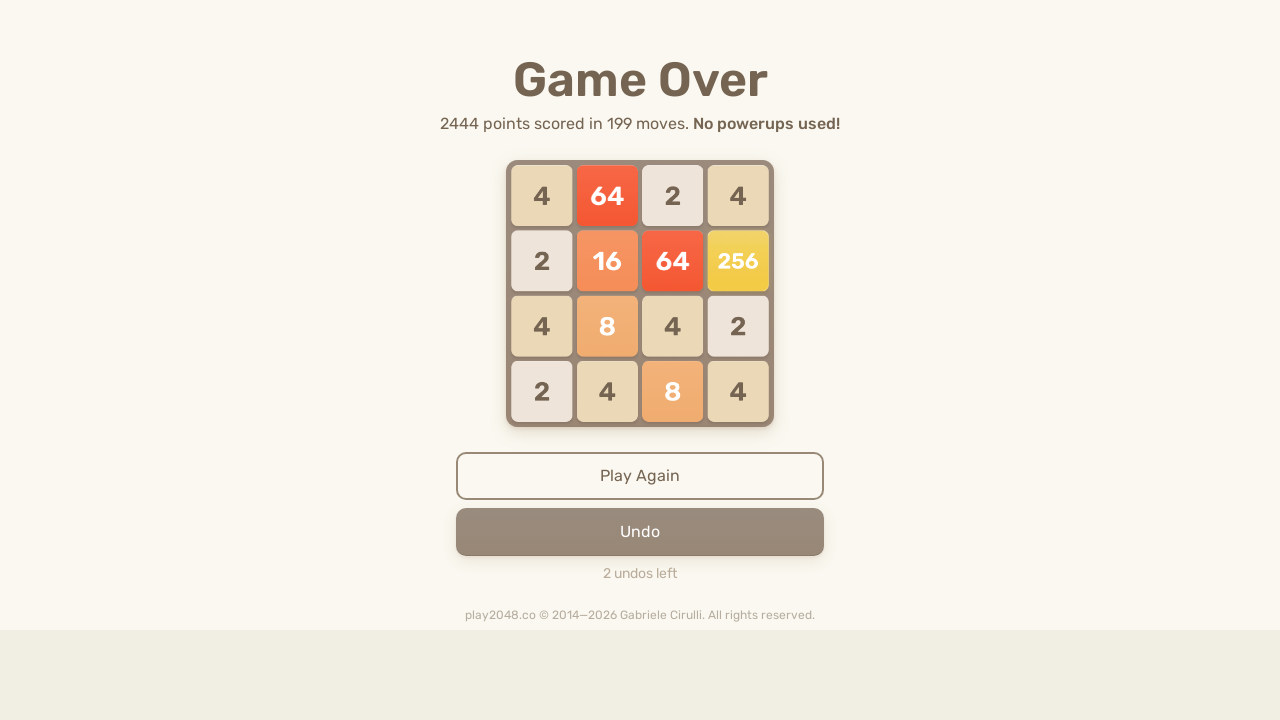

Pressed ArrowDown key
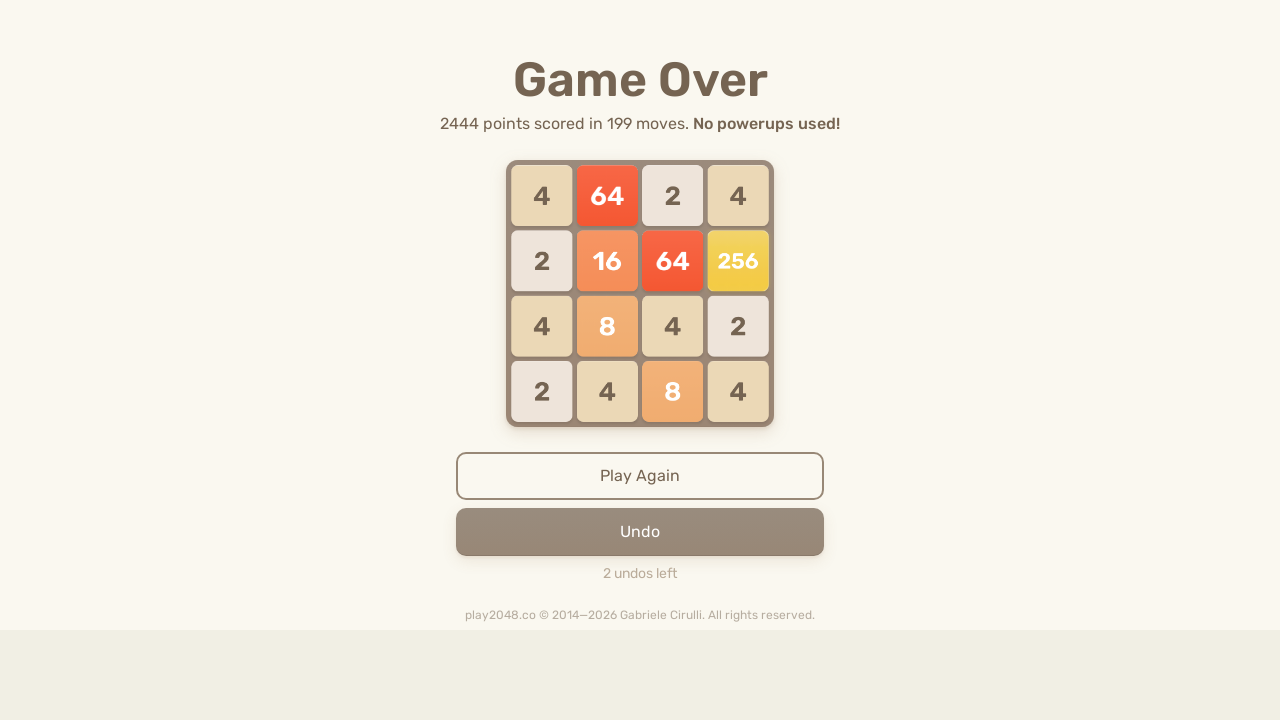

Pressed ArrowLeft key
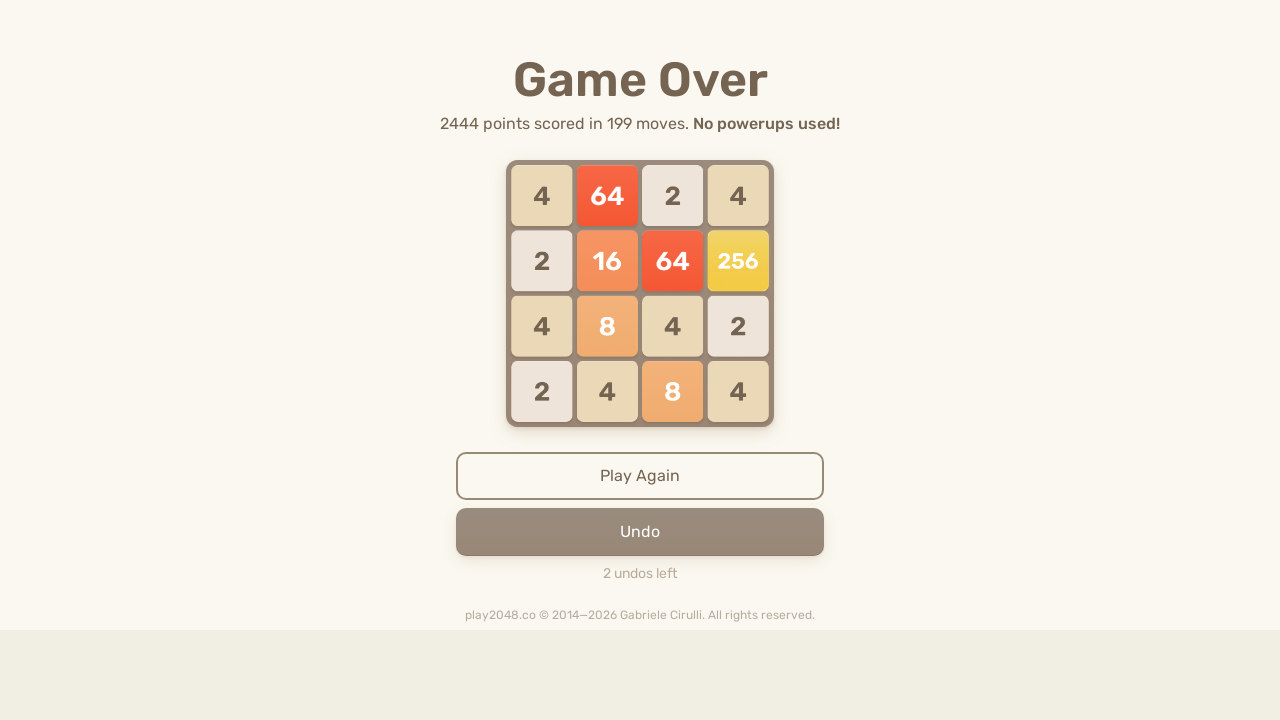

Pressed ArrowUp key
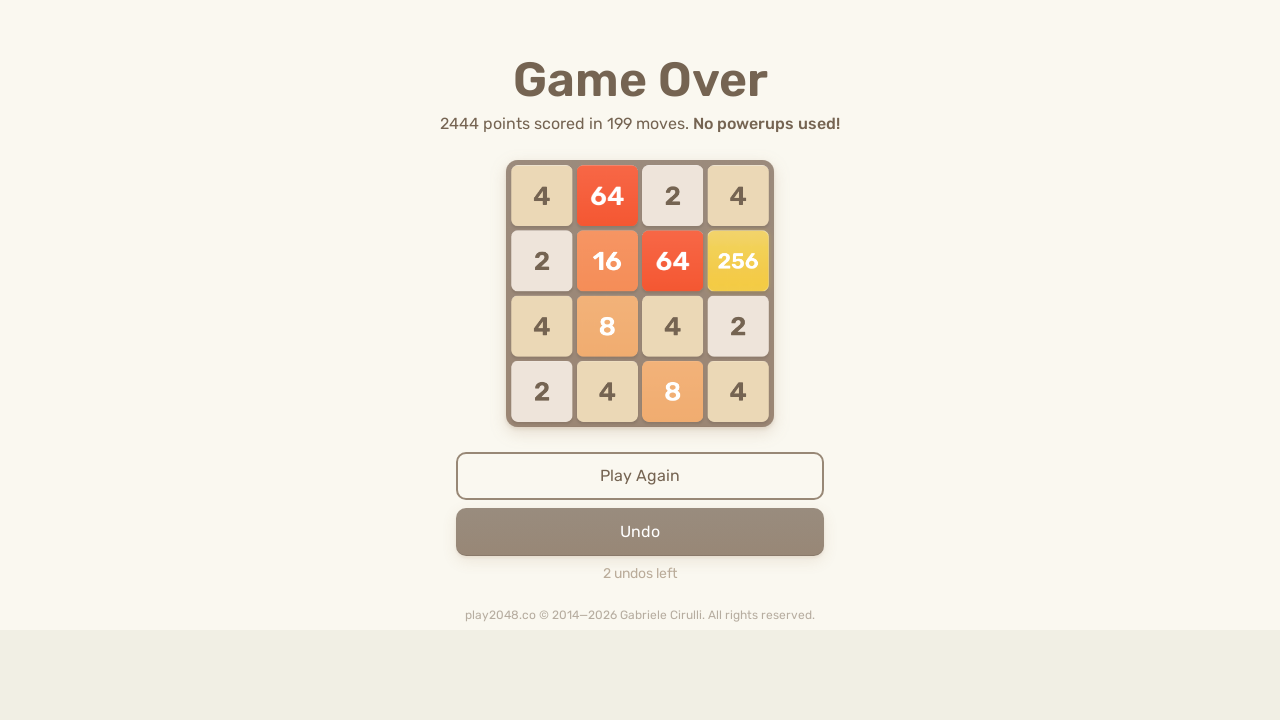

Pressed ArrowRight key
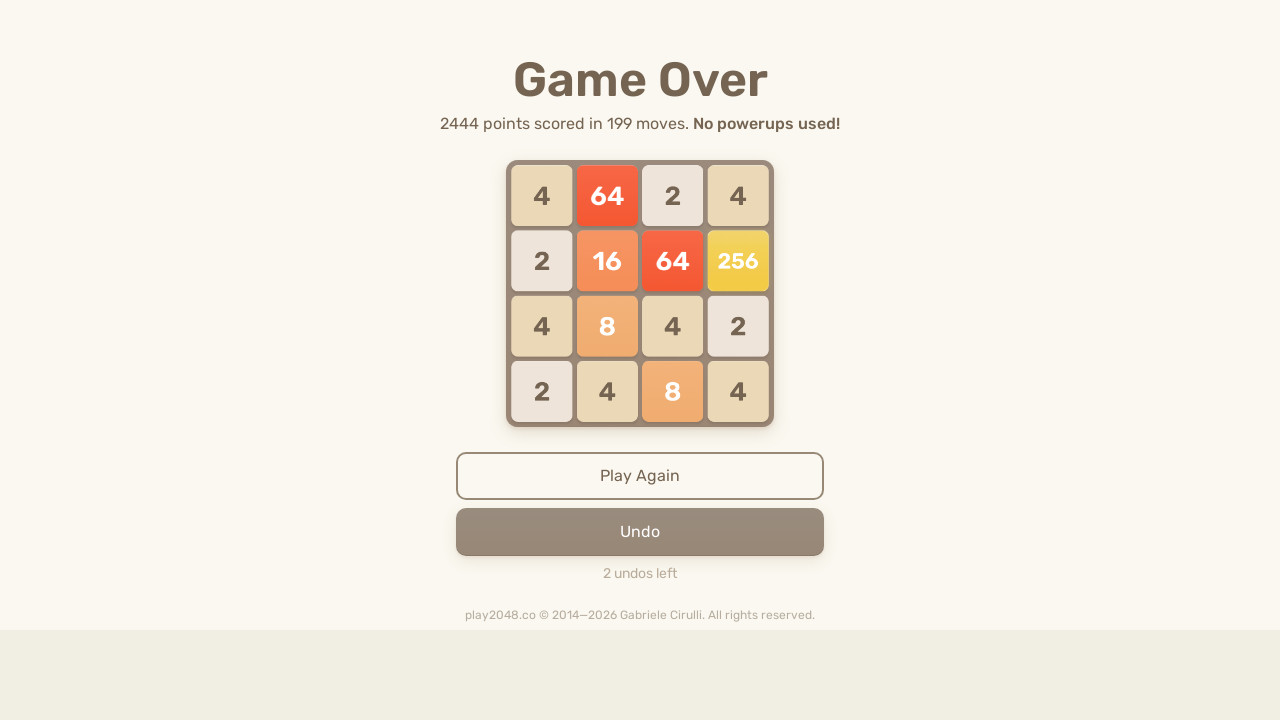

Pressed ArrowDown key
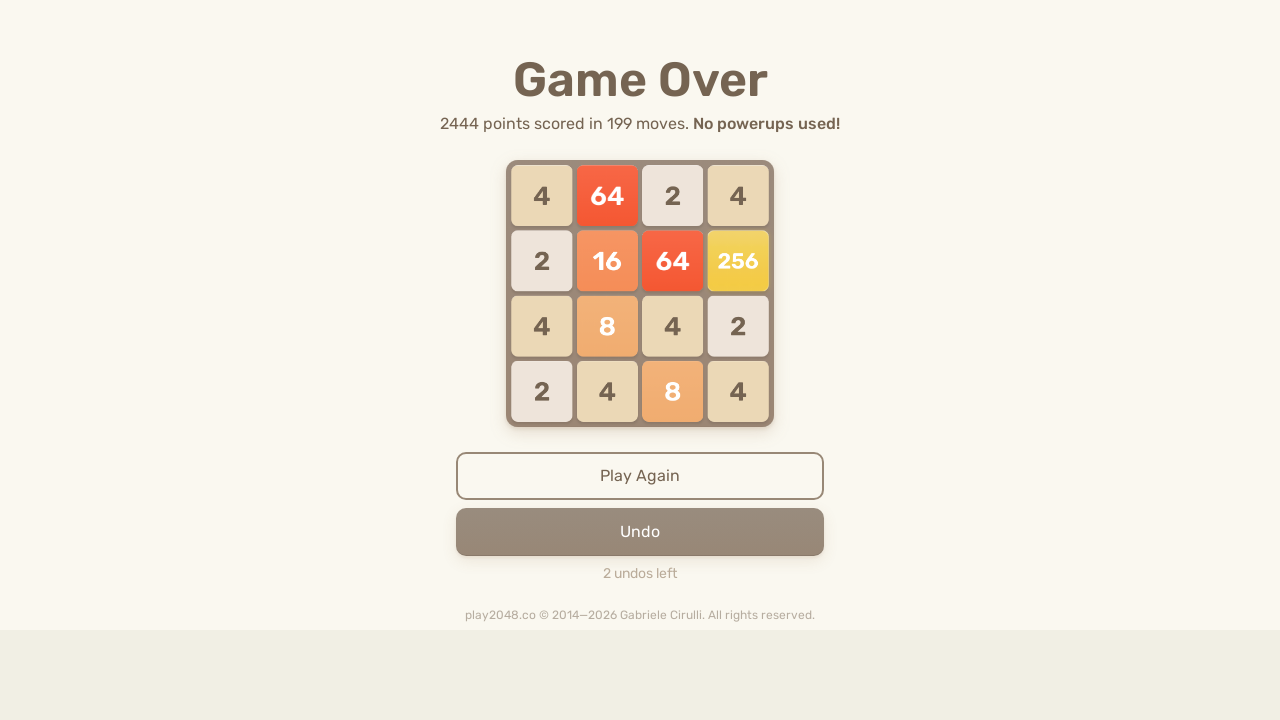

Pressed ArrowLeft key
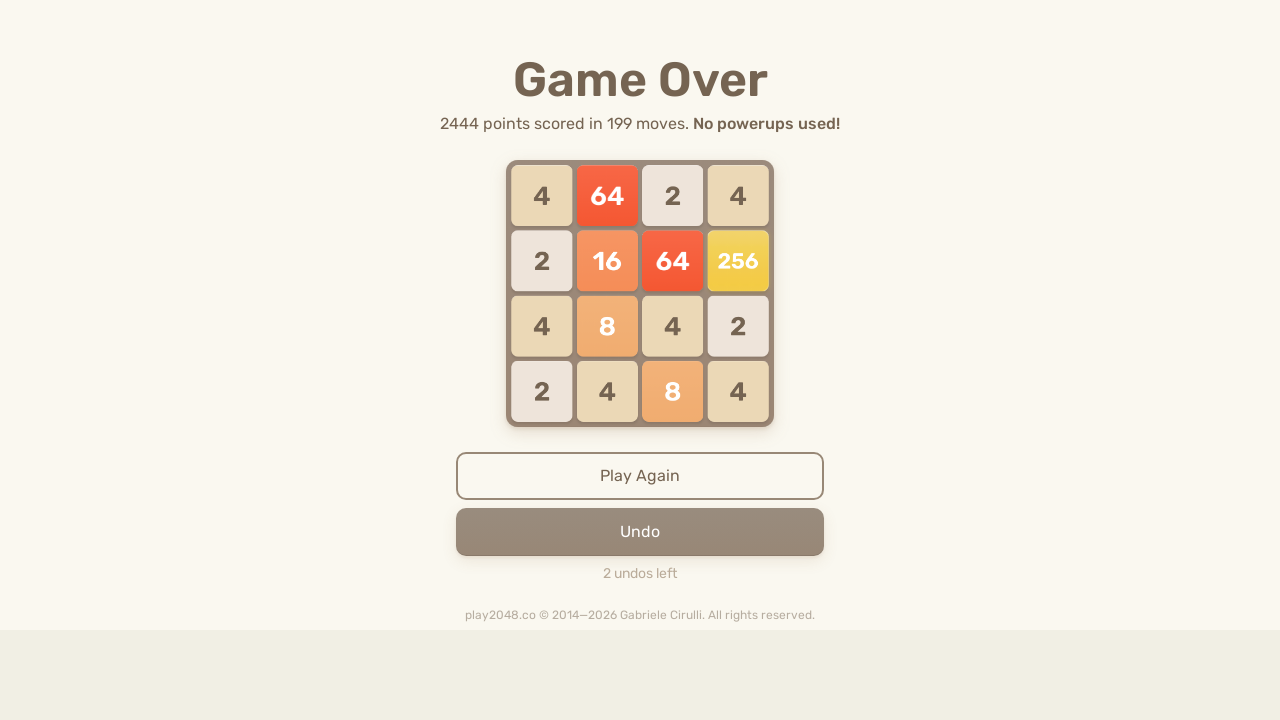

Pressed ArrowUp key
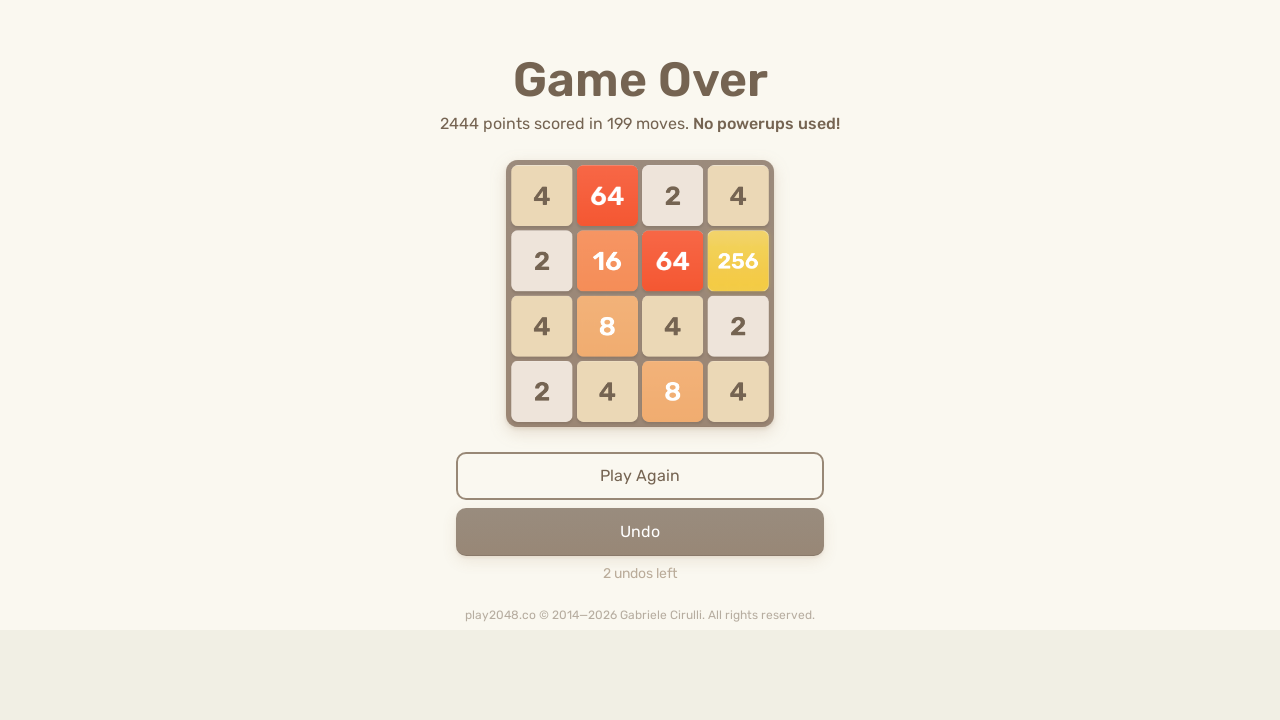

Pressed ArrowRight key
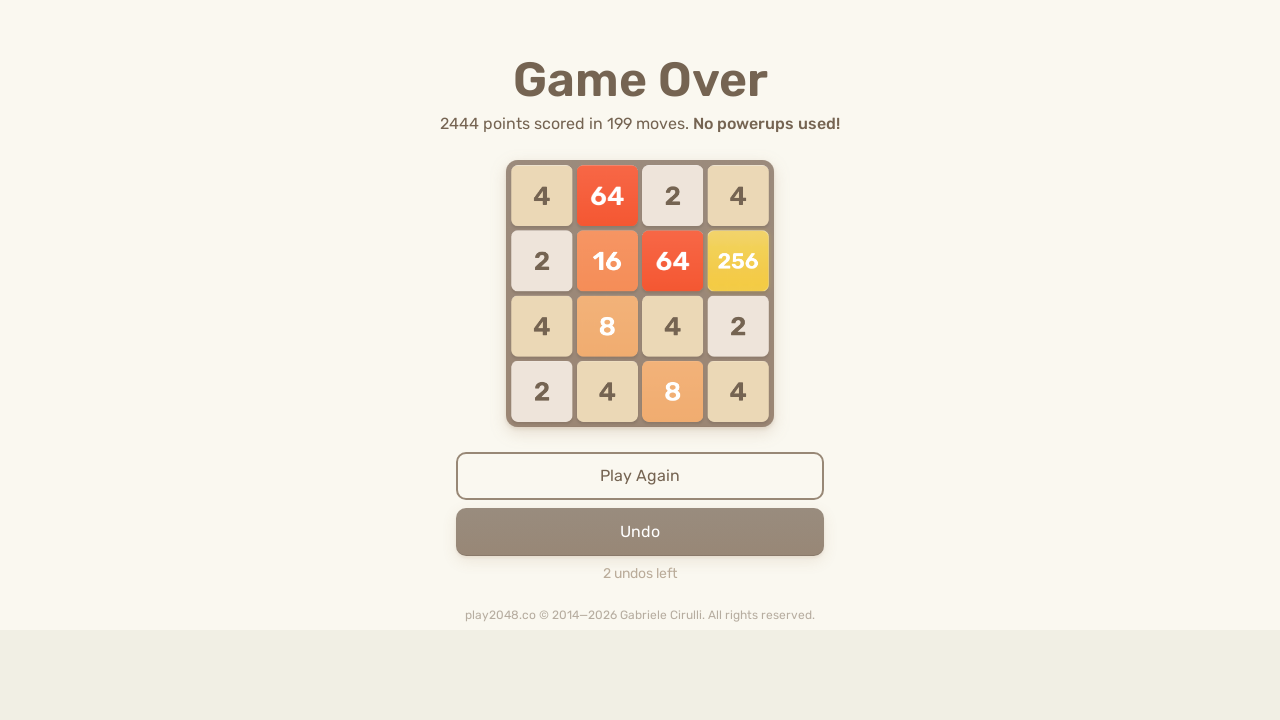

Pressed ArrowDown key
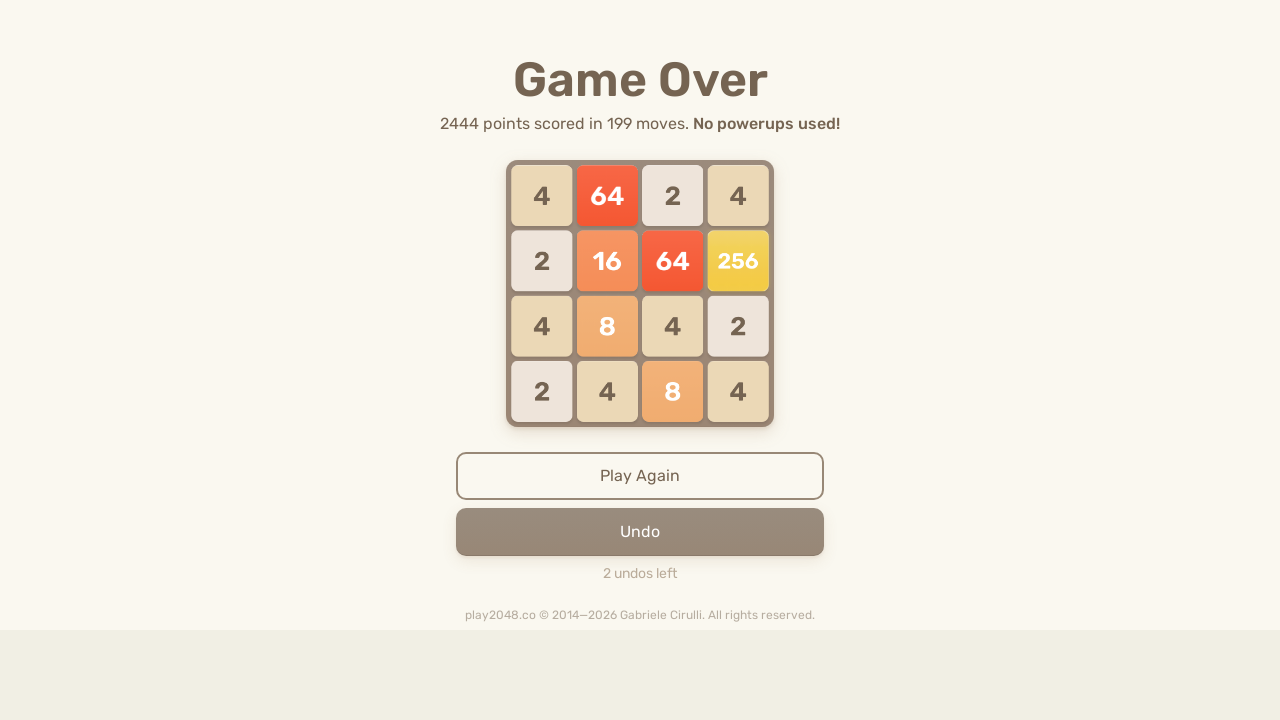

Pressed ArrowLeft key
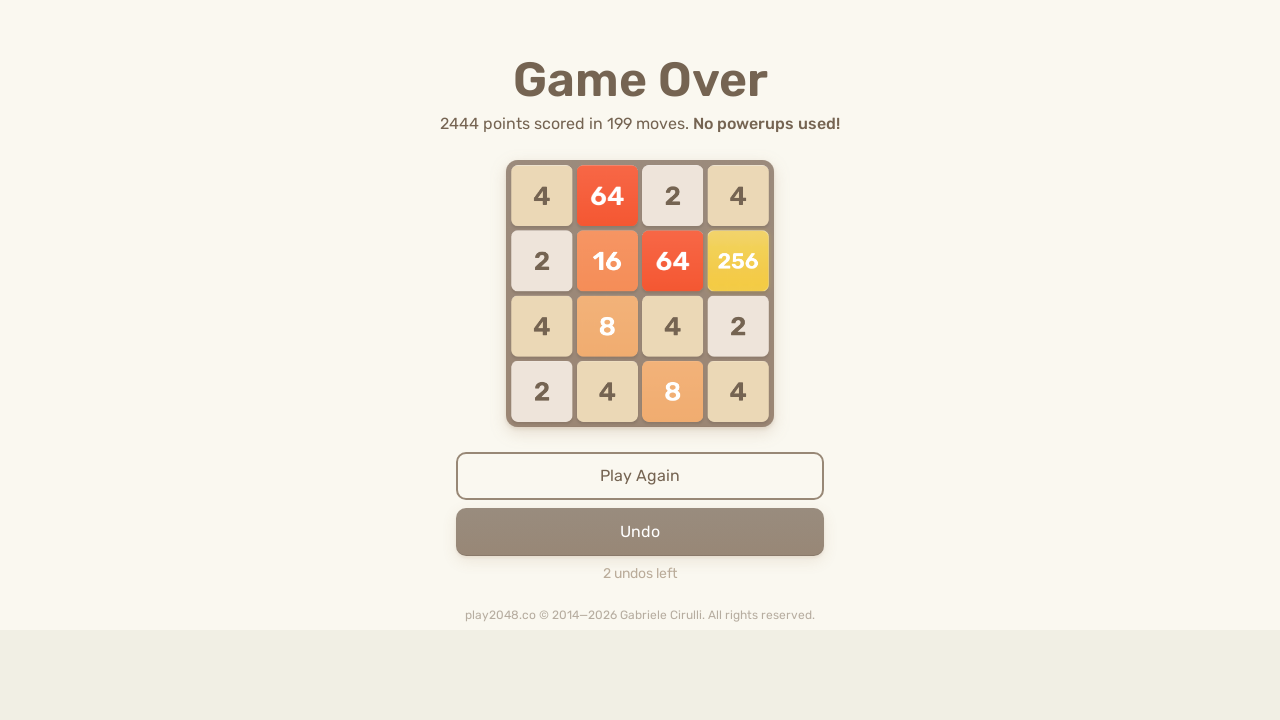

Pressed ArrowUp key
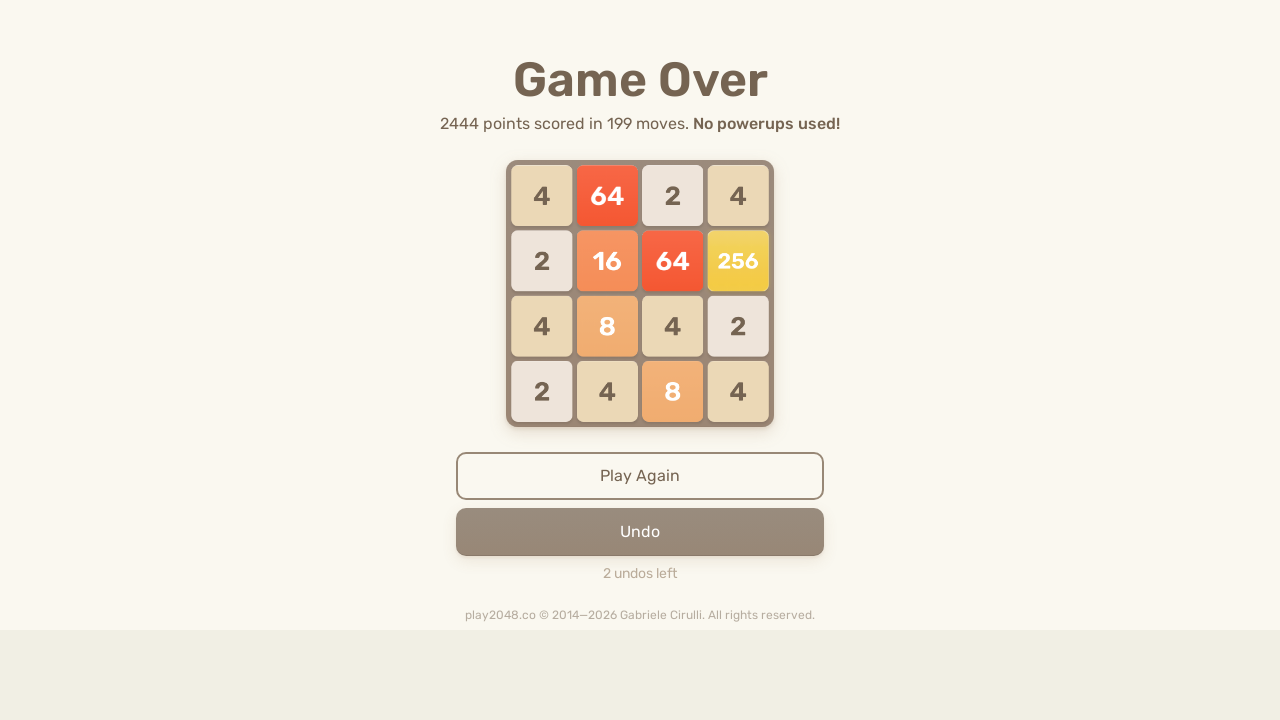

Pressed ArrowRight key
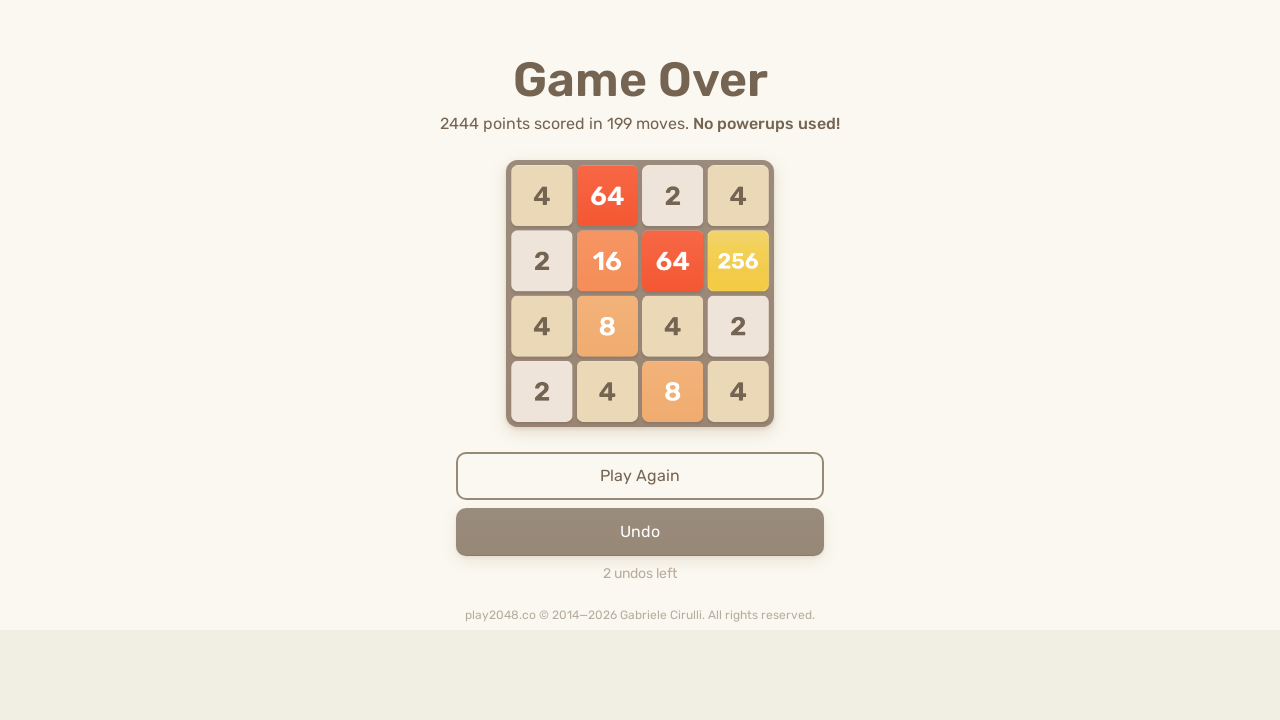

Pressed ArrowDown key
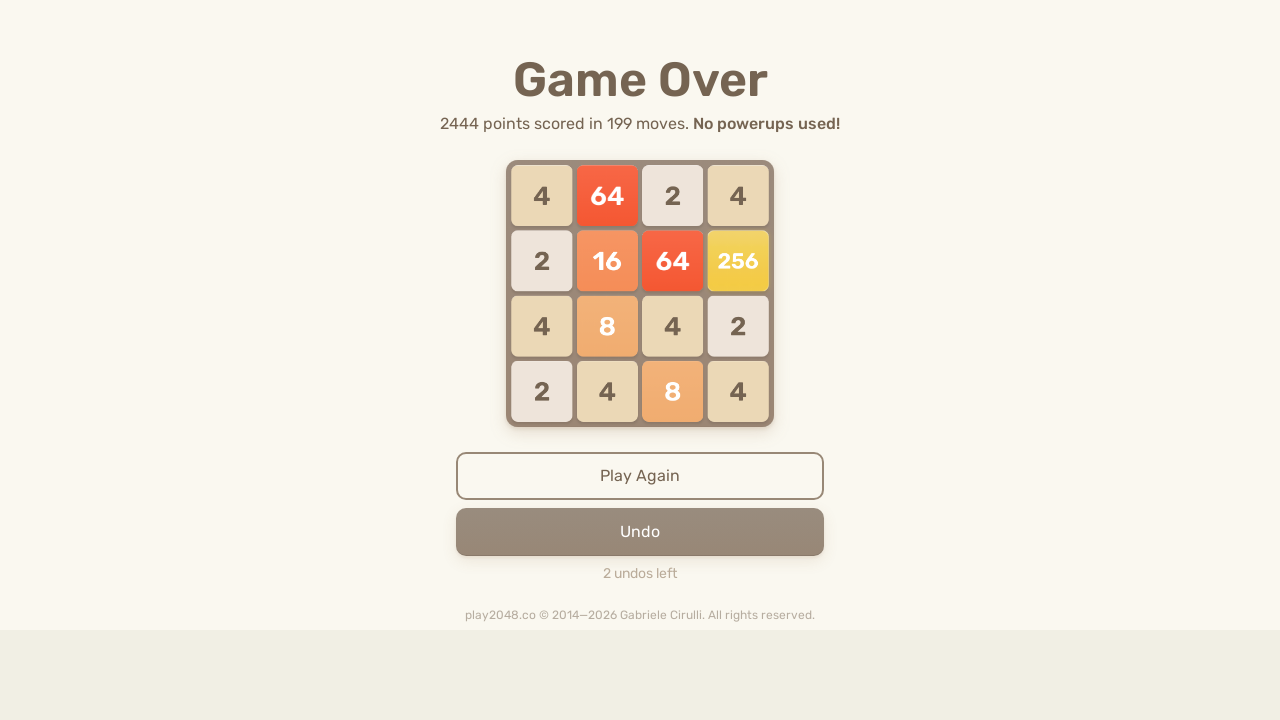

Pressed ArrowLeft key
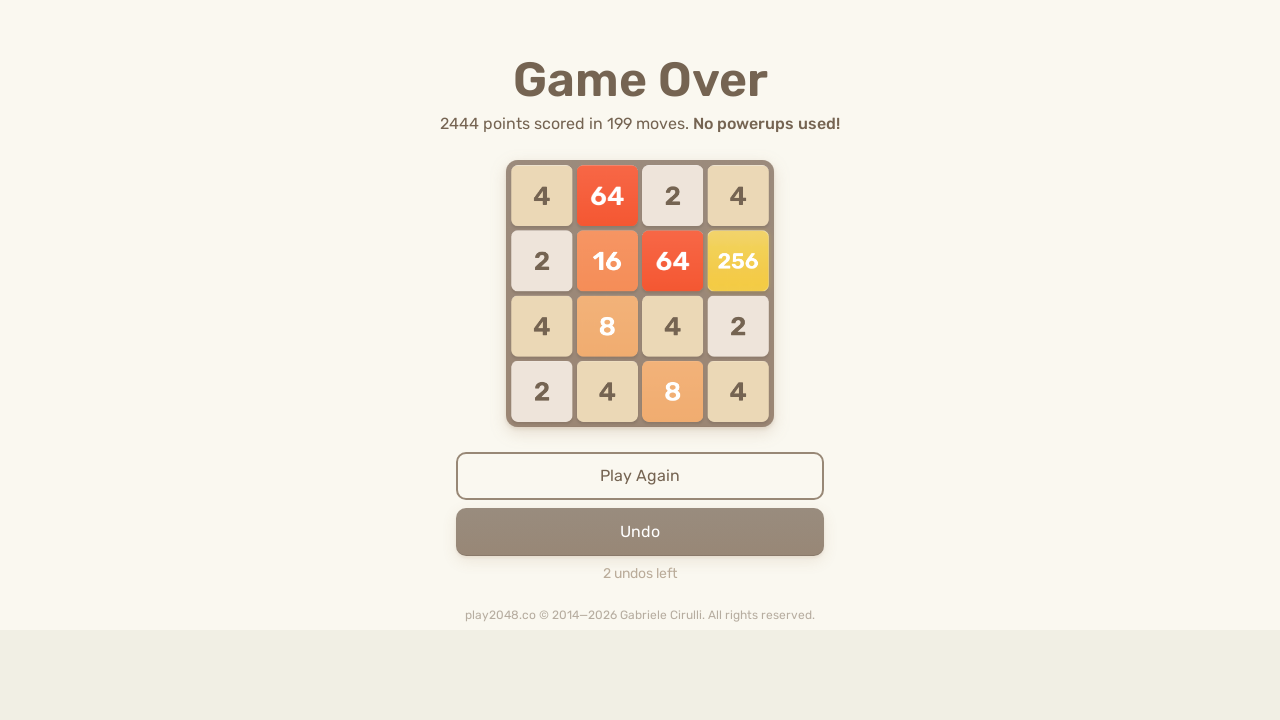

Pressed ArrowUp key
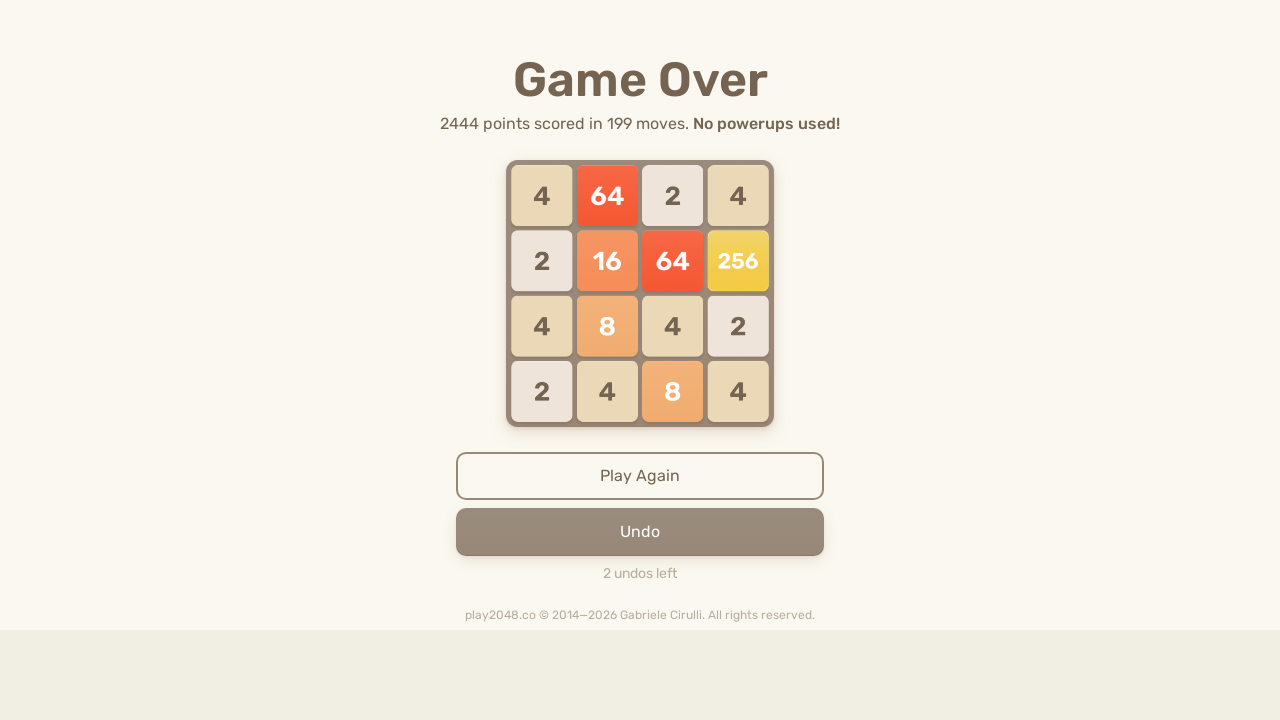

Pressed ArrowRight key
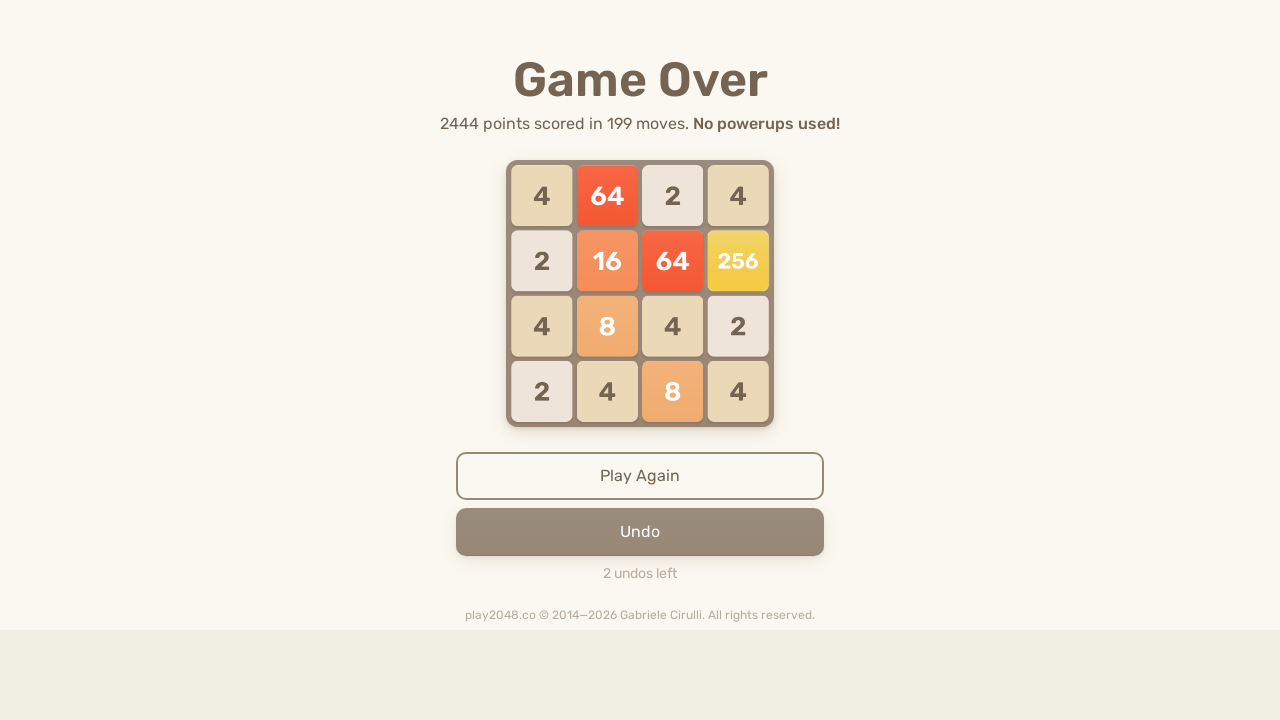

Pressed ArrowDown key
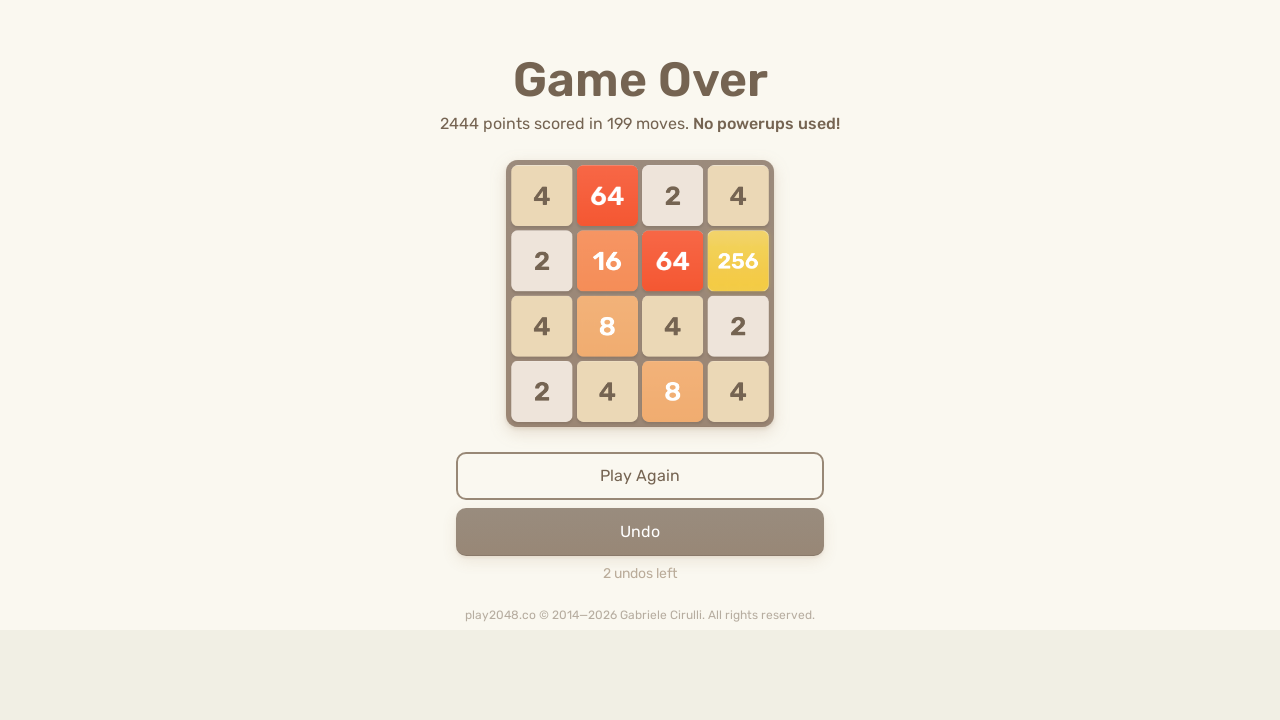

Pressed ArrowLeft key
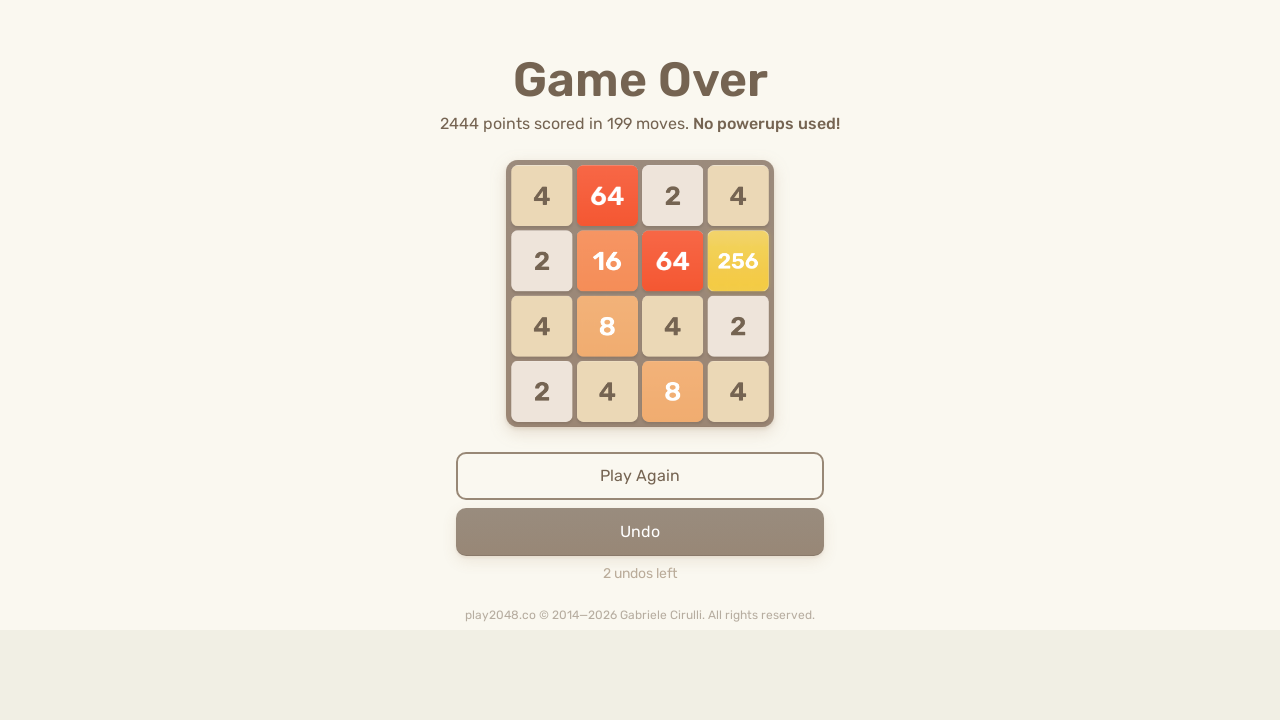

Pressed ArrowUp key
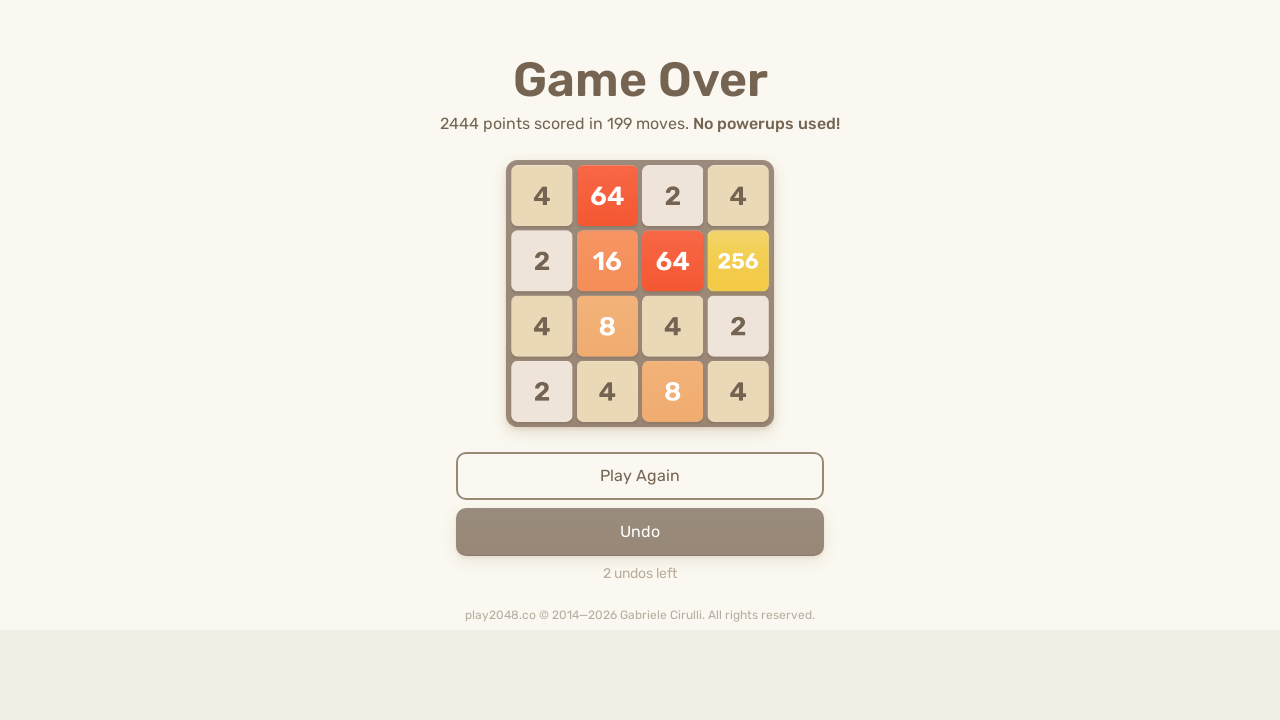

Pressed ArrowRight key
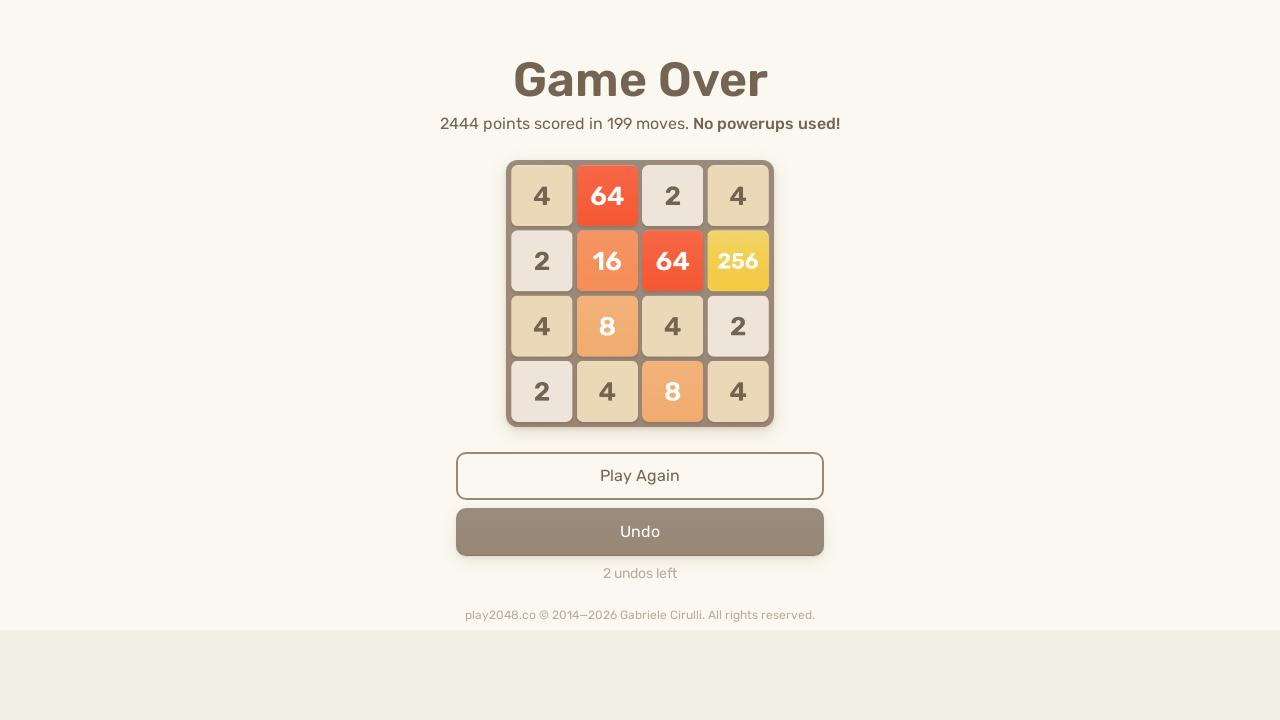

Pressed ArrowDown key
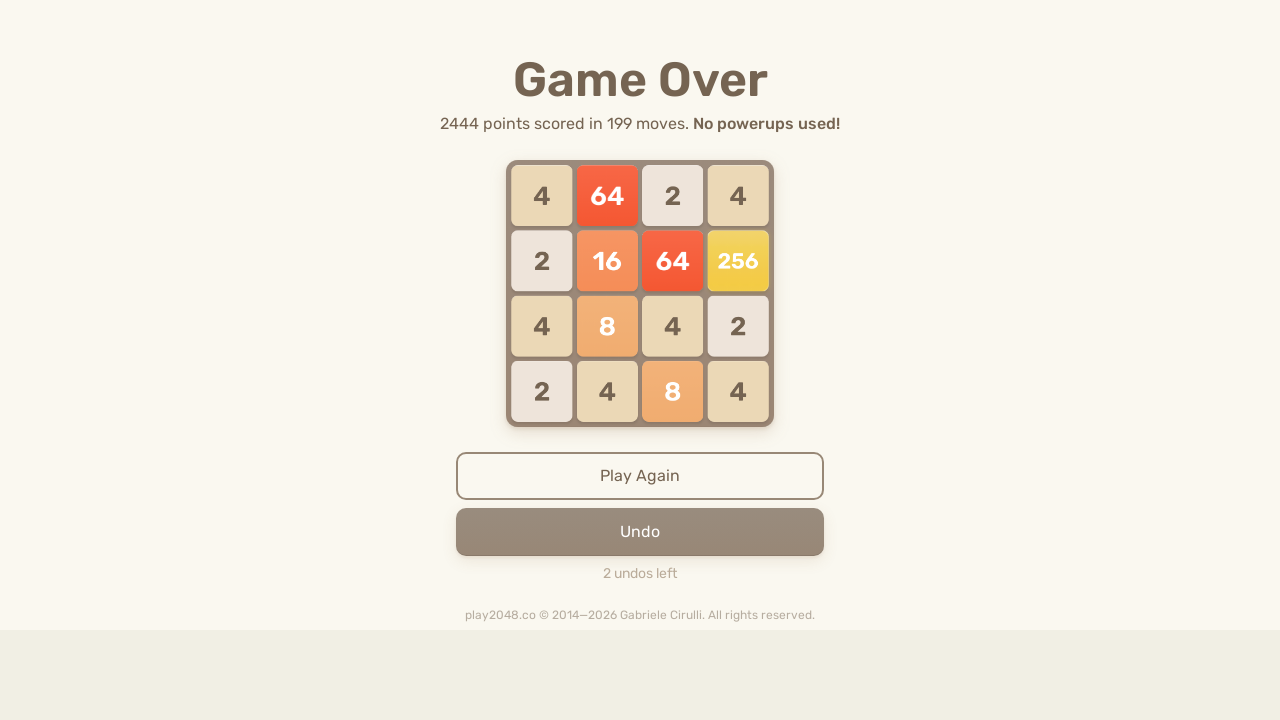

Pressed ArrowLeft key
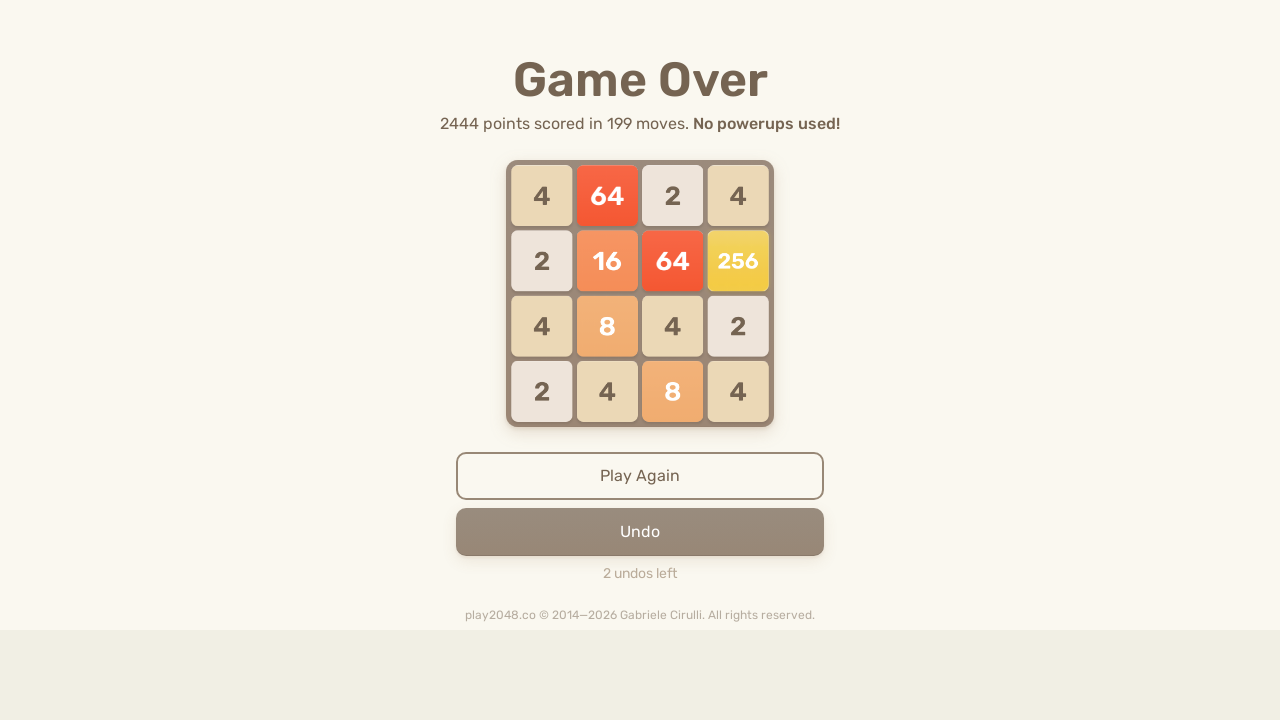

Pressed ArrowUp key
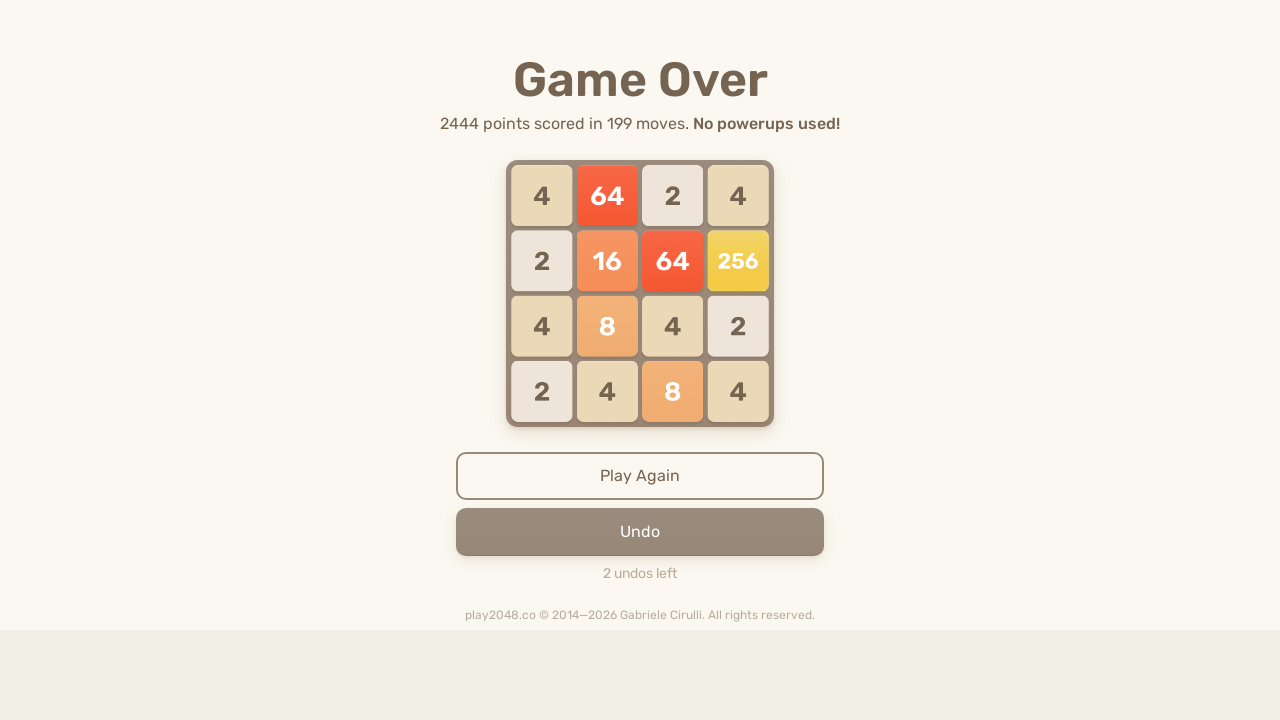

Pressed ArrowRight key
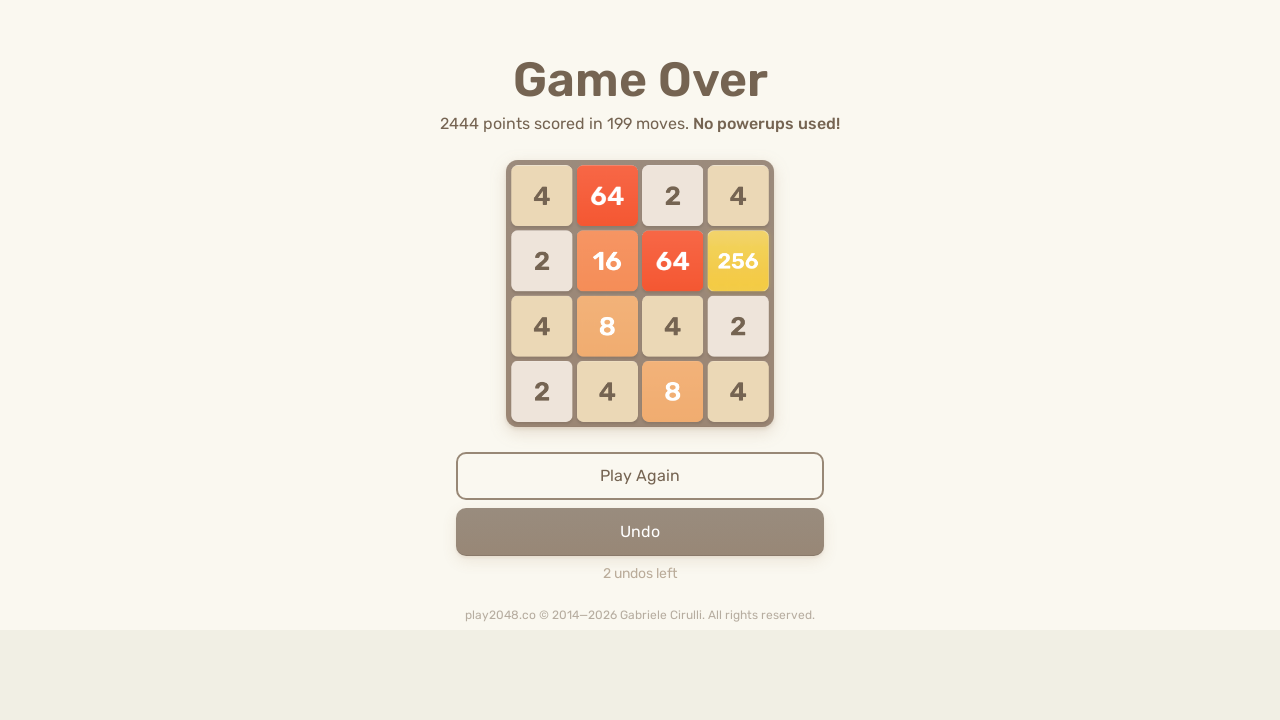

Pressed ArrowDown key
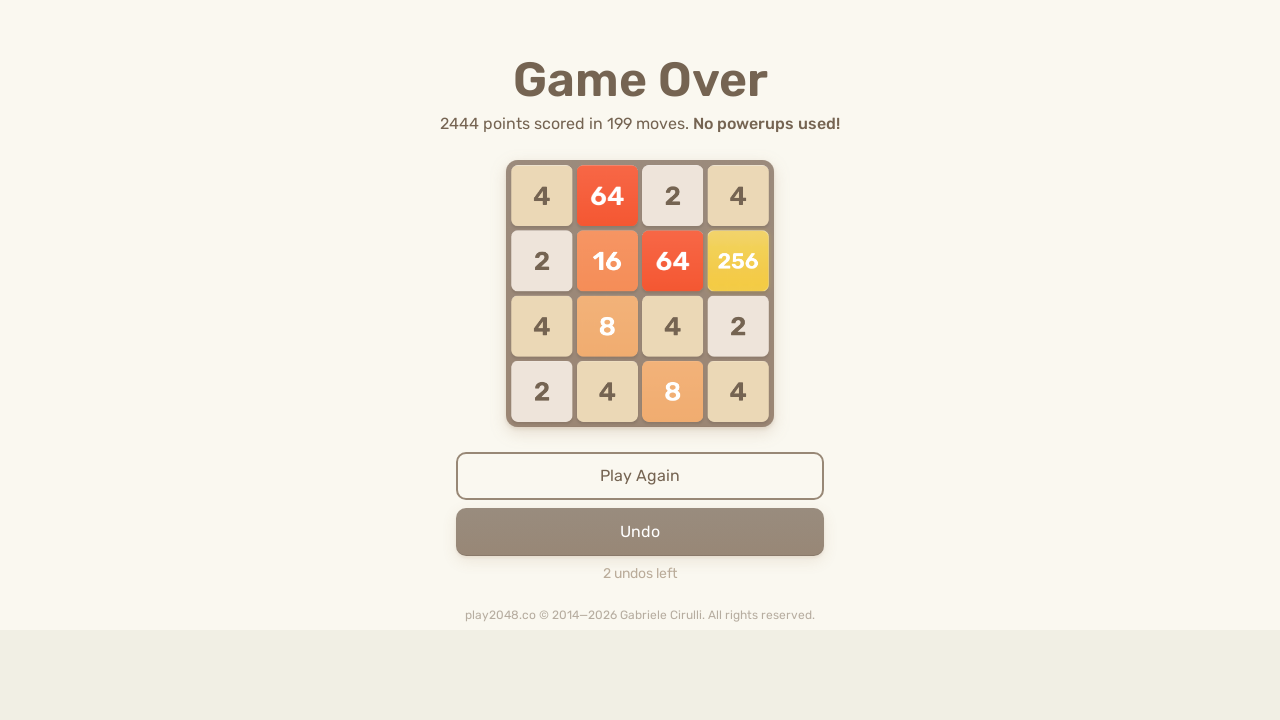

Pressed ArrowLeft key
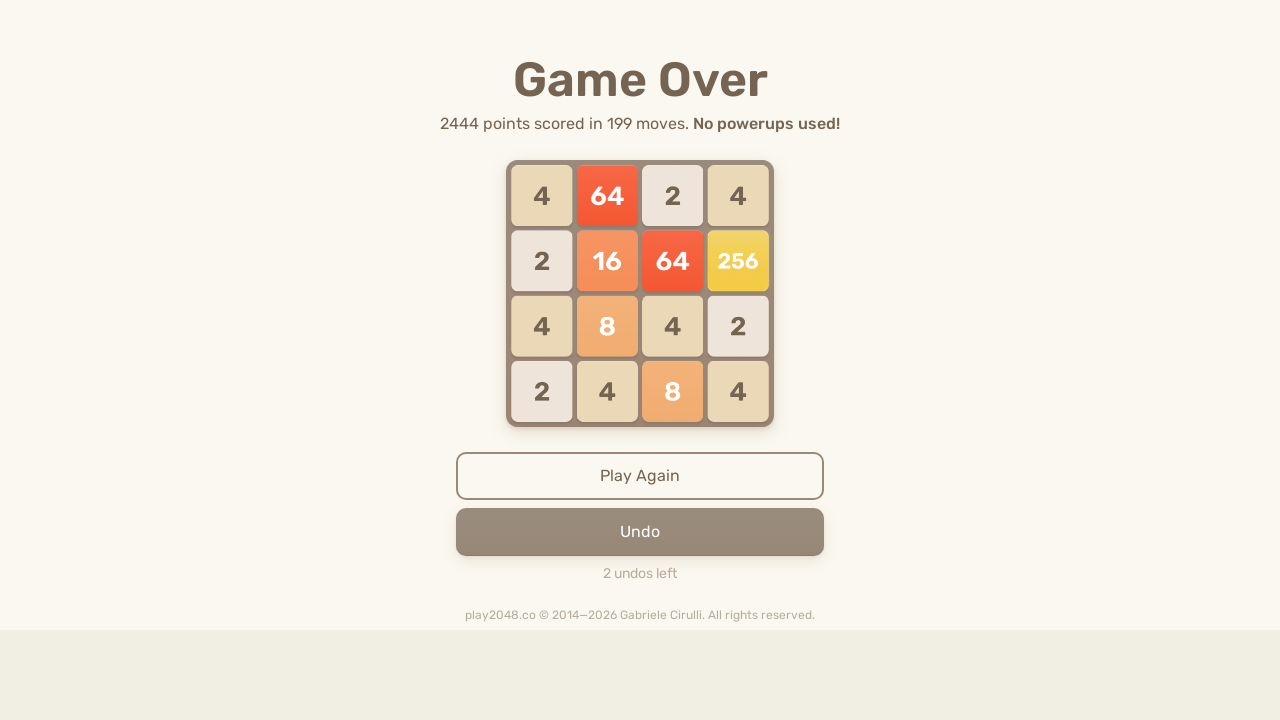

Pressed ArrowUp key
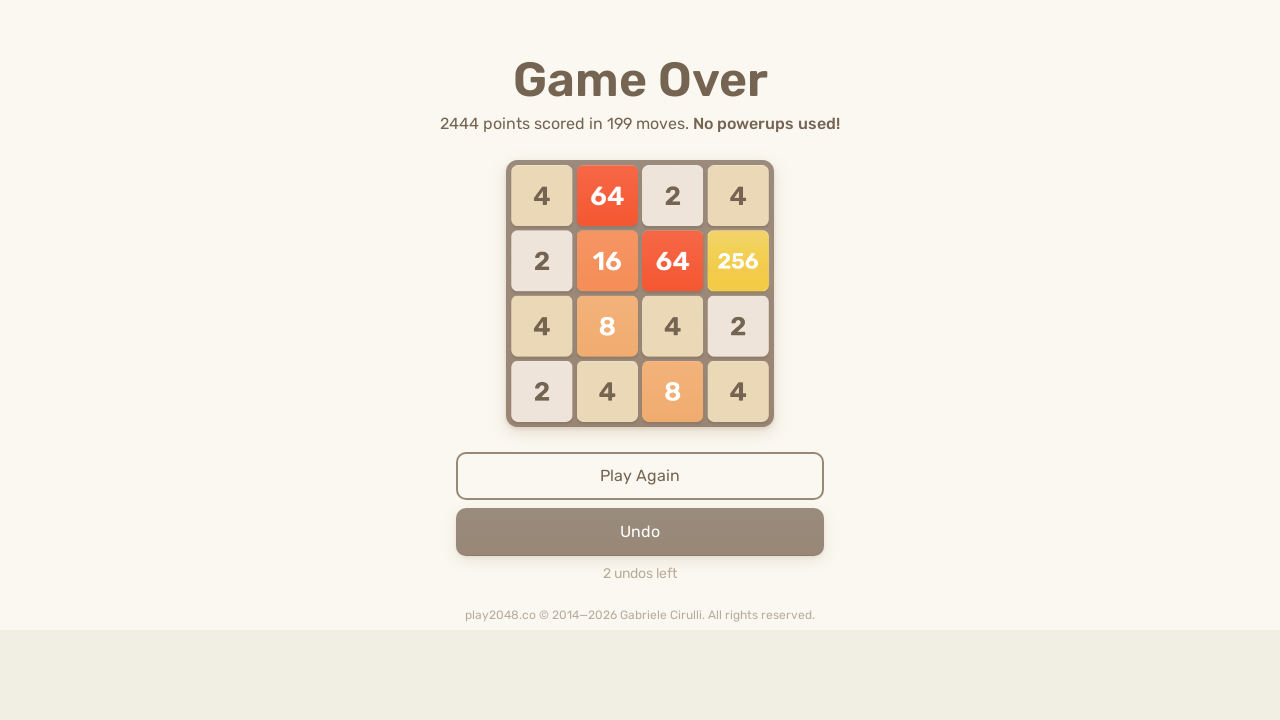

Pressed ArrowRight key
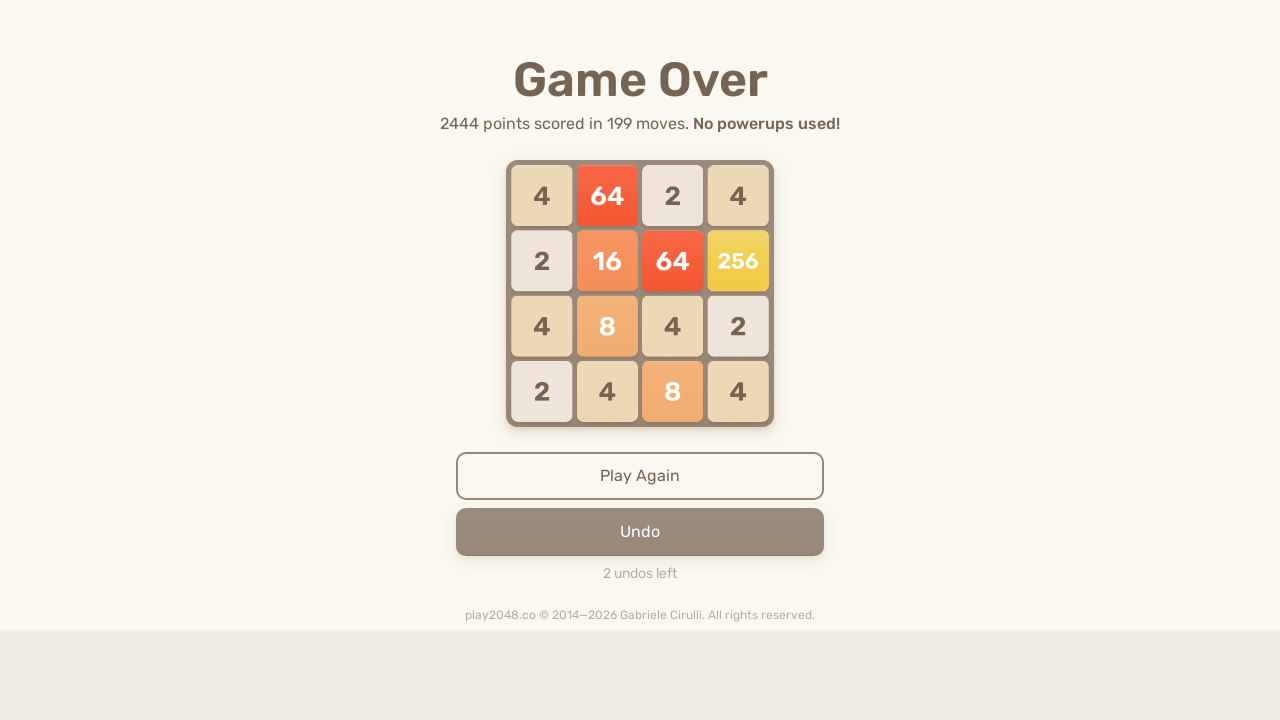

Pressed ArrowDown key
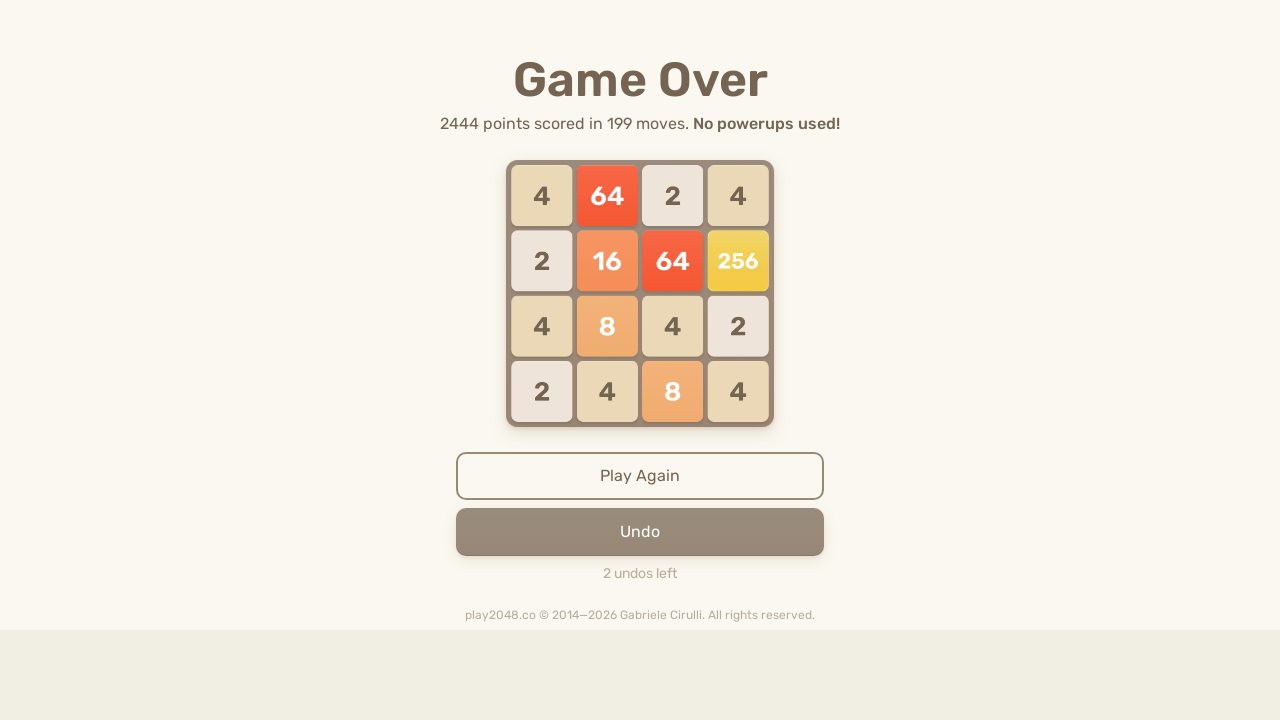

Pressed ArrowLeft key
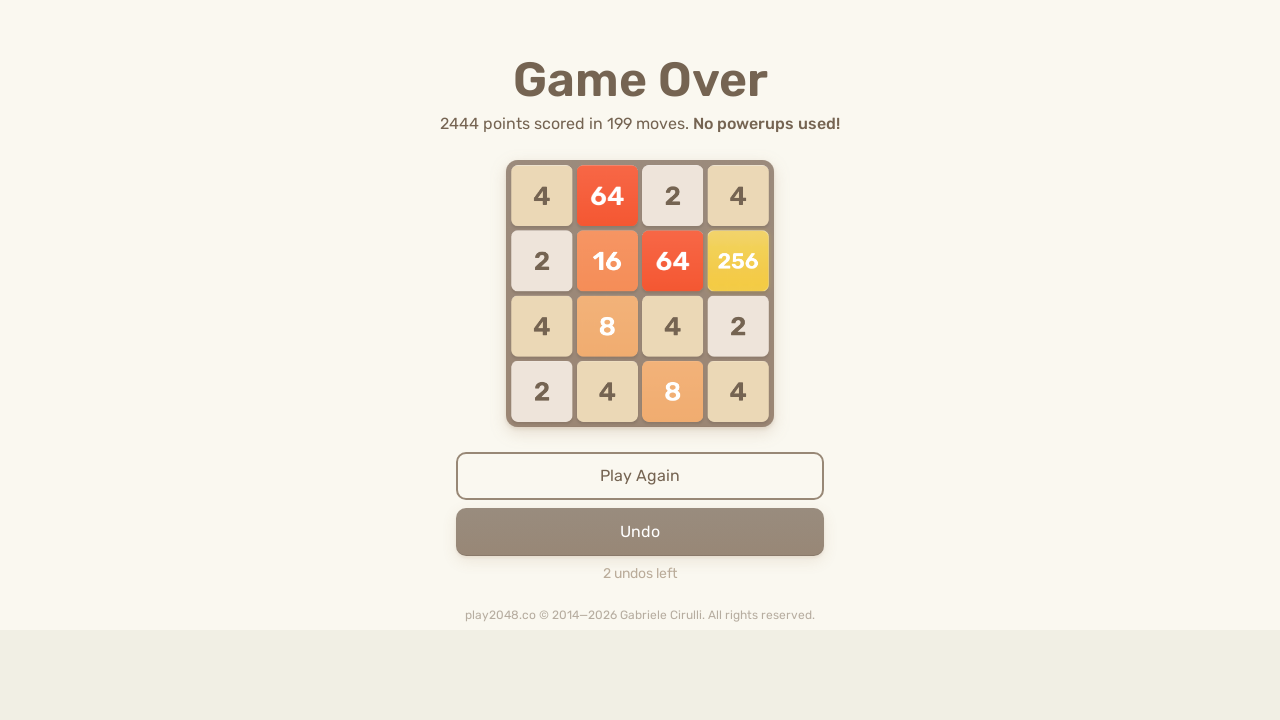

Pressed ArrowUp key
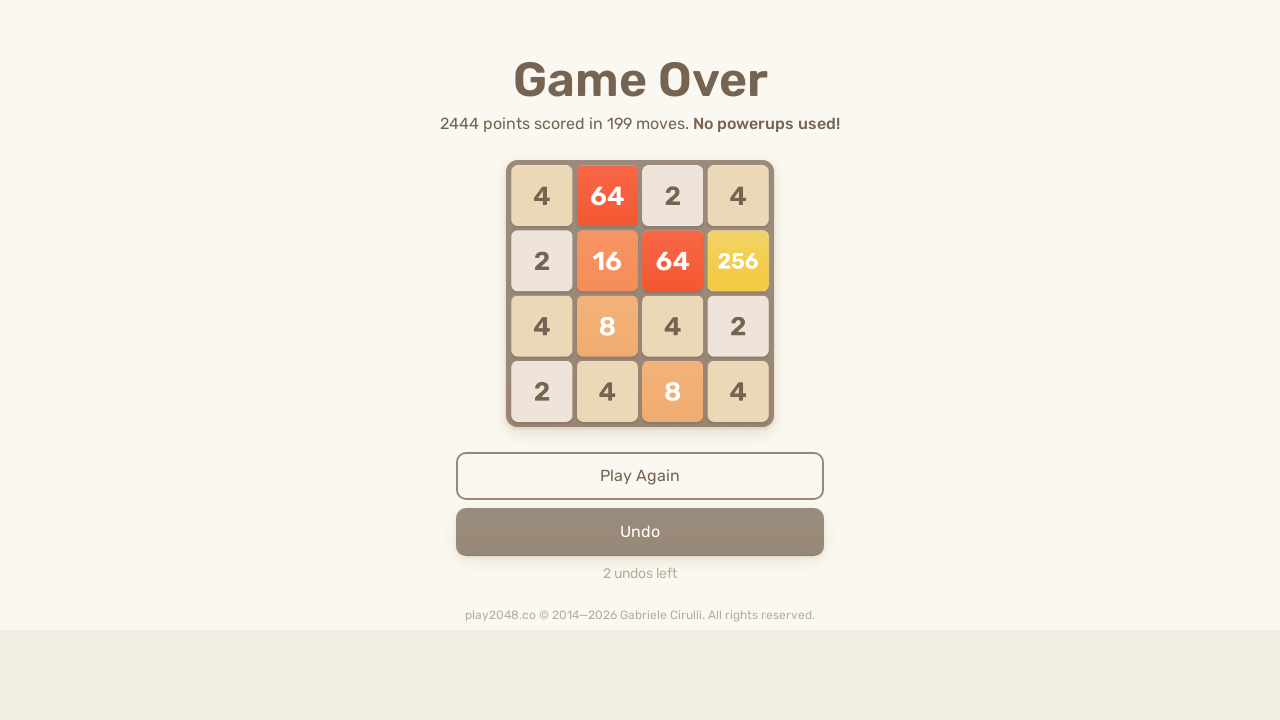

Pressed ArrowRight key
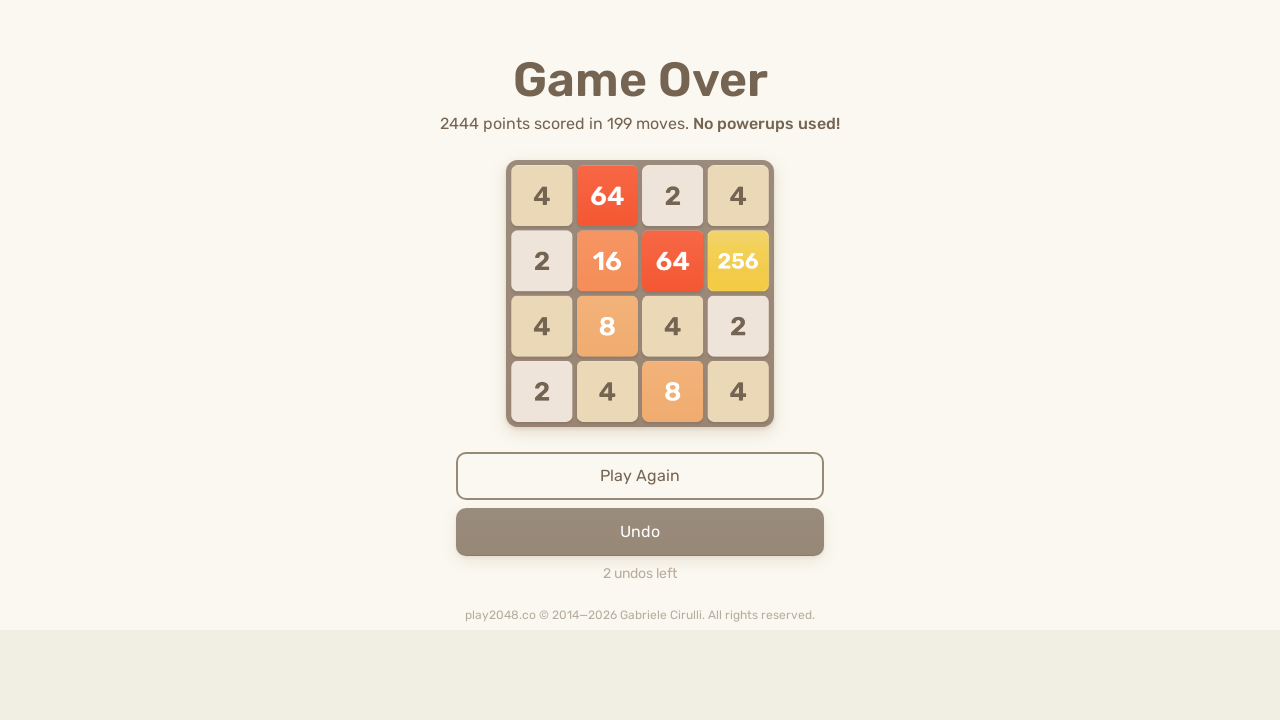

Pressed ArrowDown key
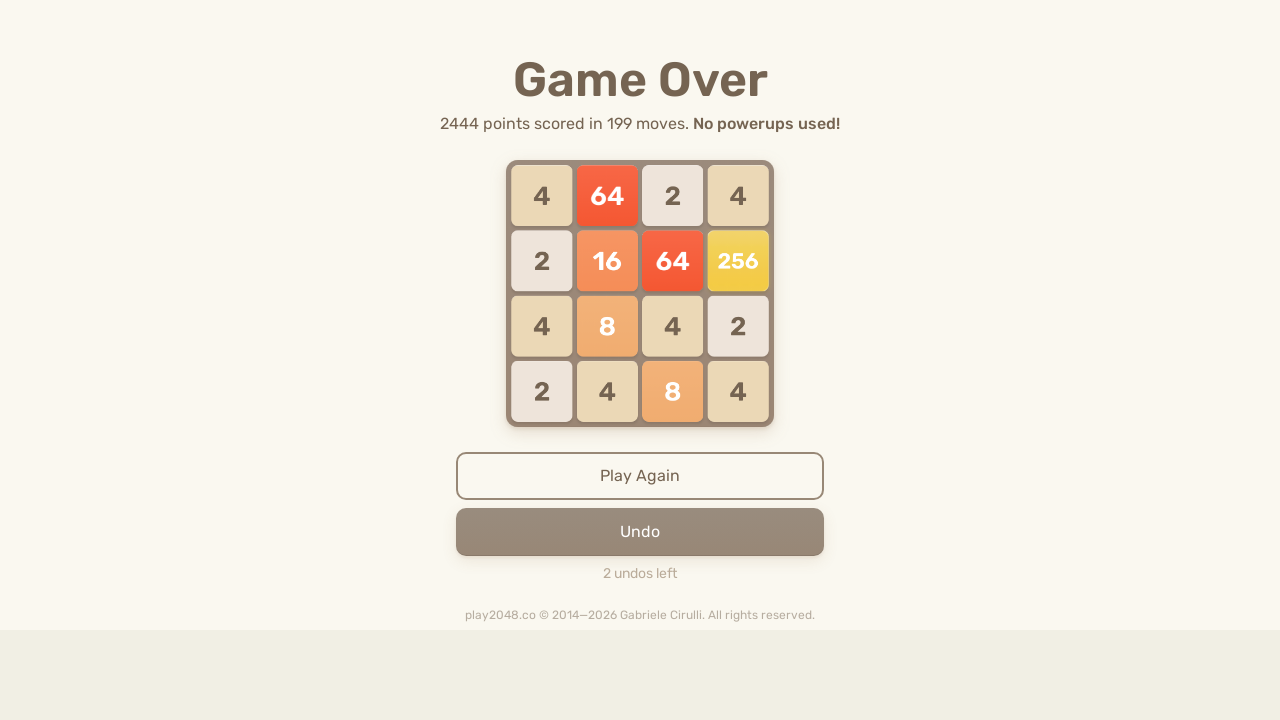

Pressed ArrowLeft key
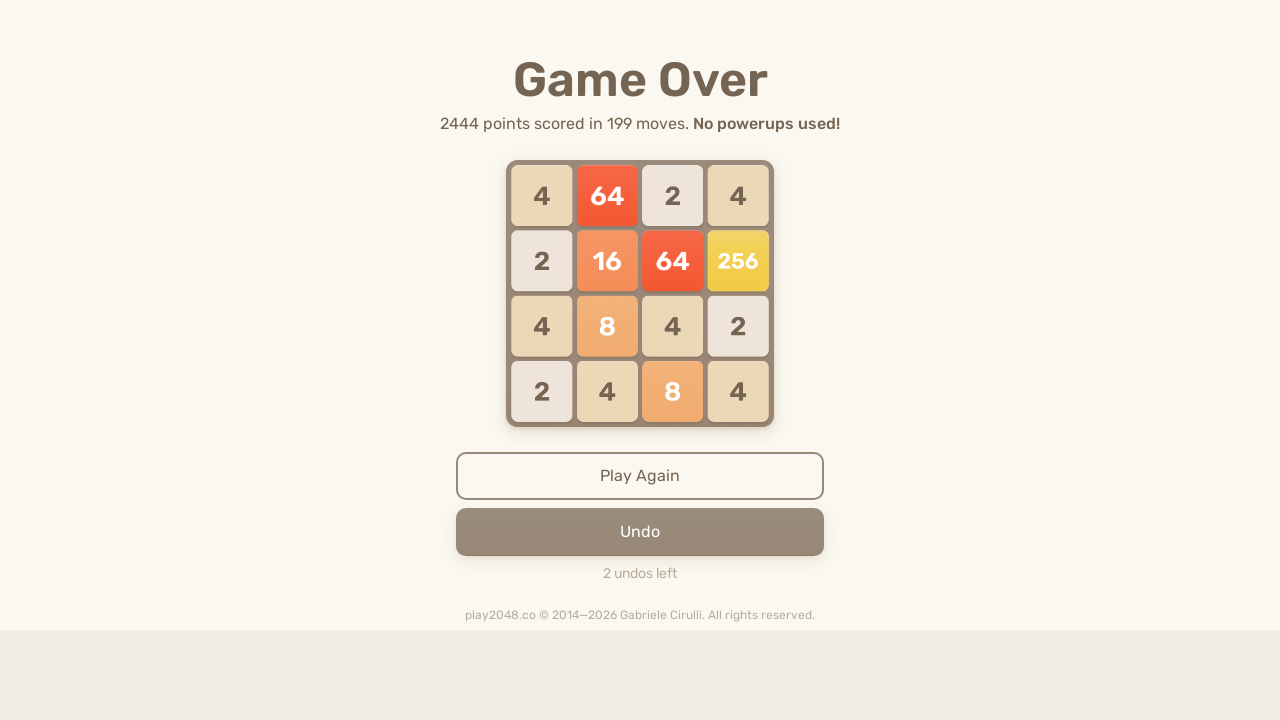

Pressed ArrowUp key
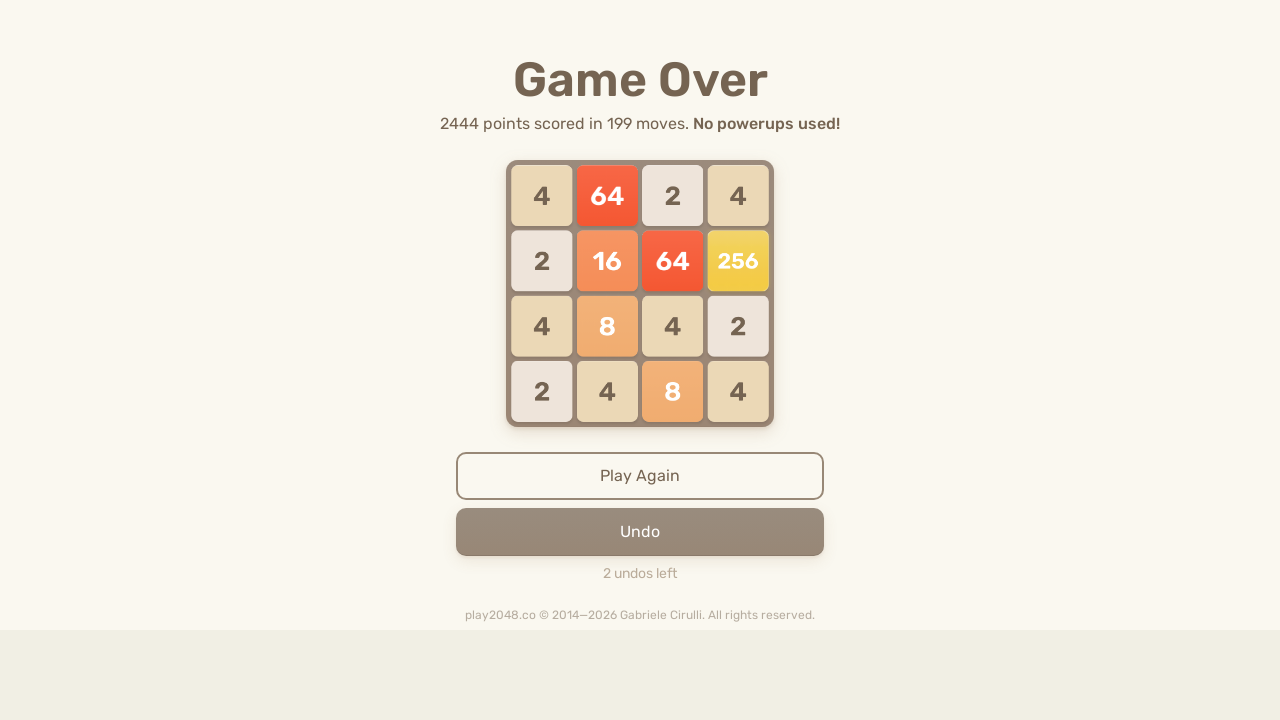

Pressed ArrowRight key
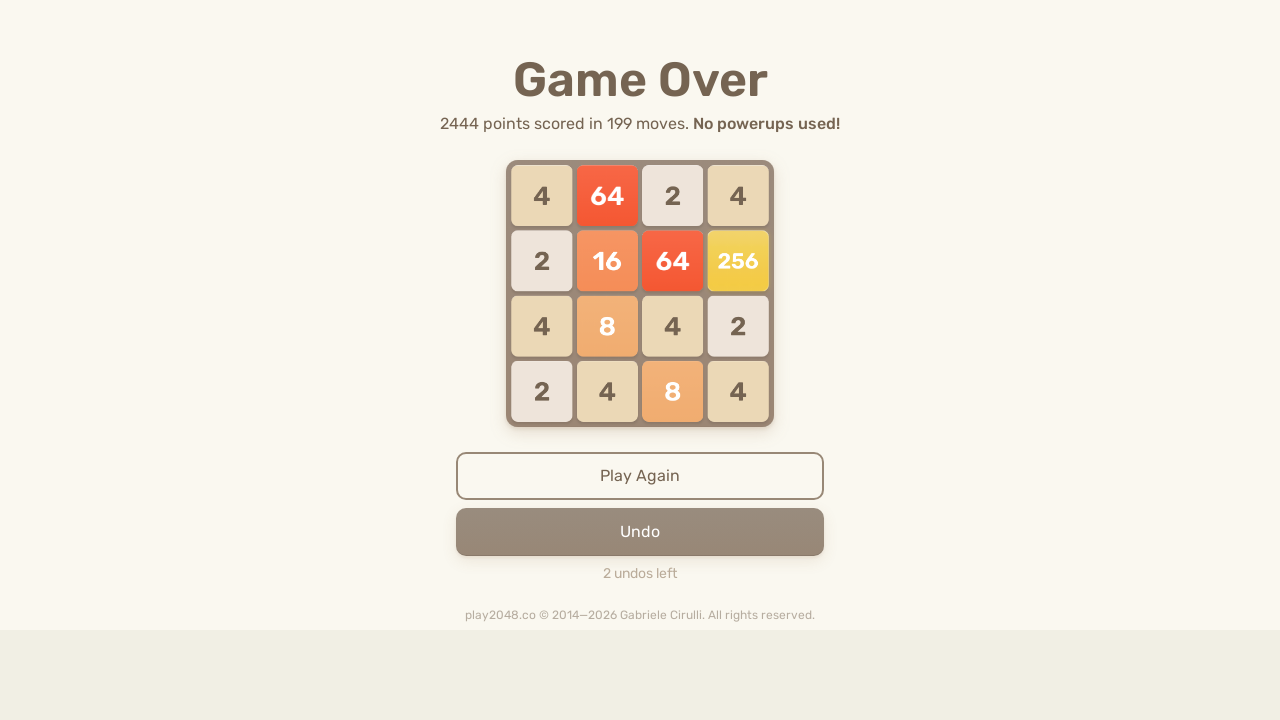

Pressed ArrowDown key
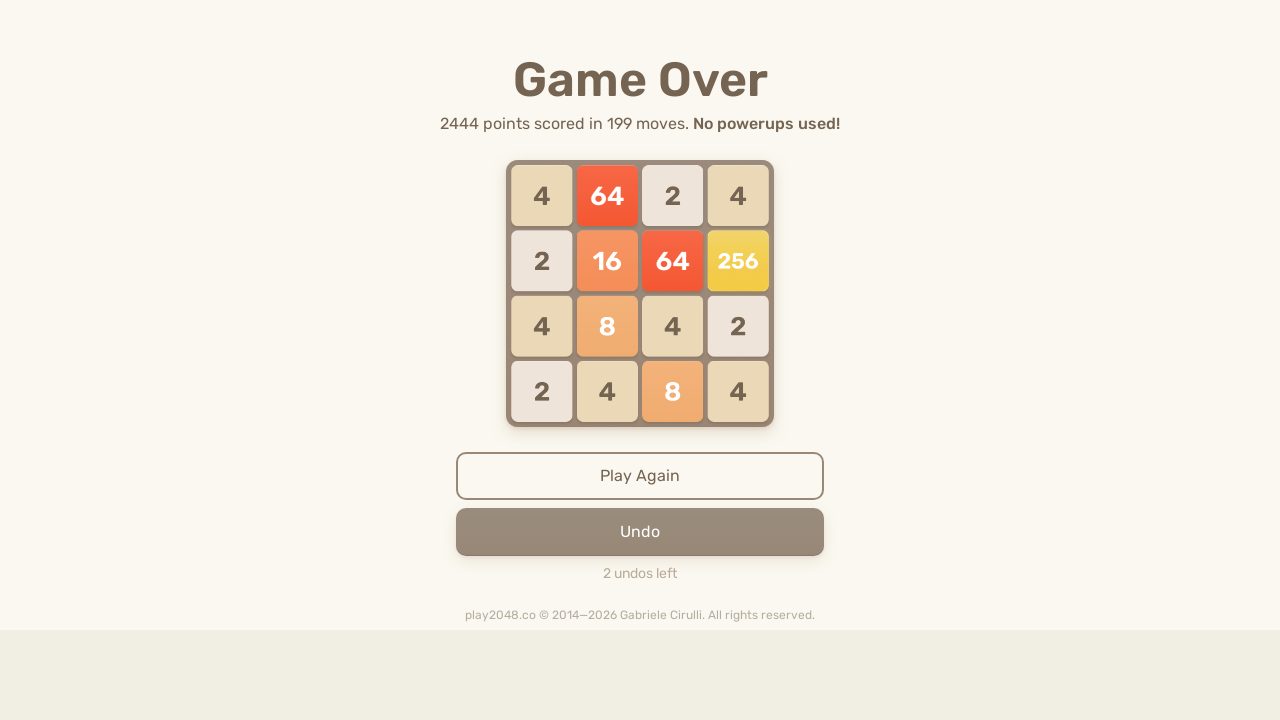

Pressed ArrowLeft key
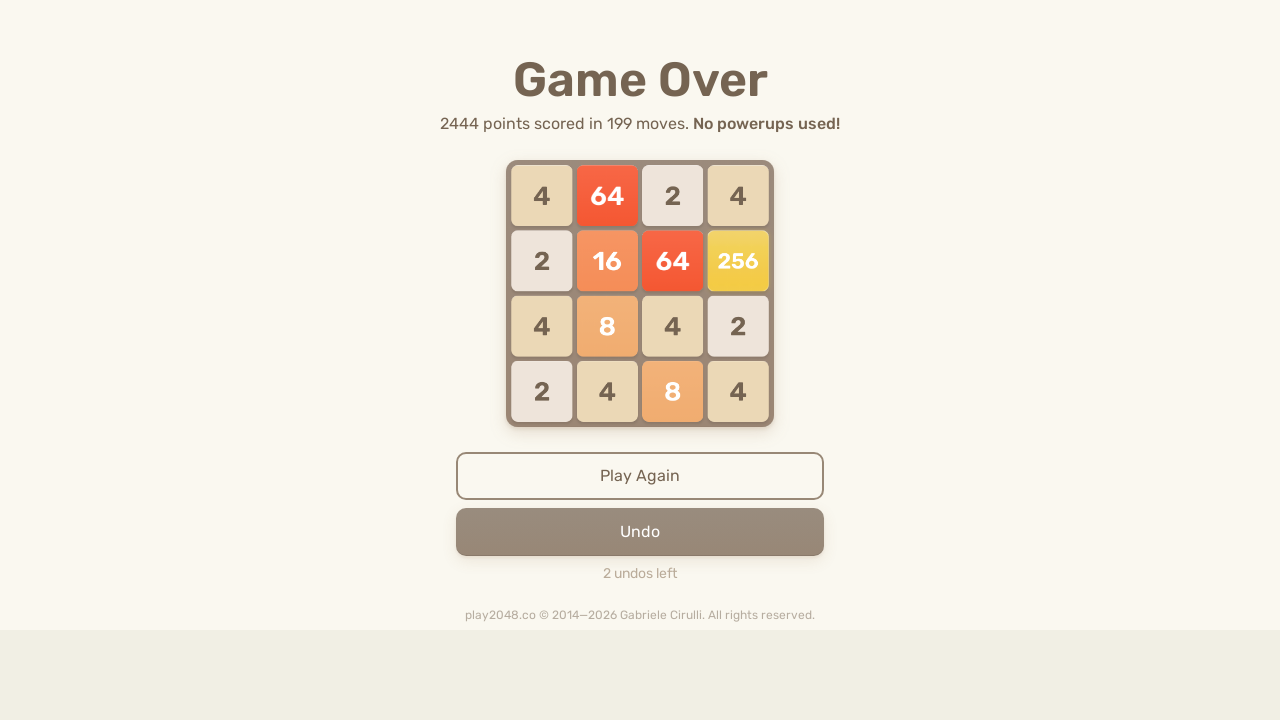

Pressed ArrowUp key
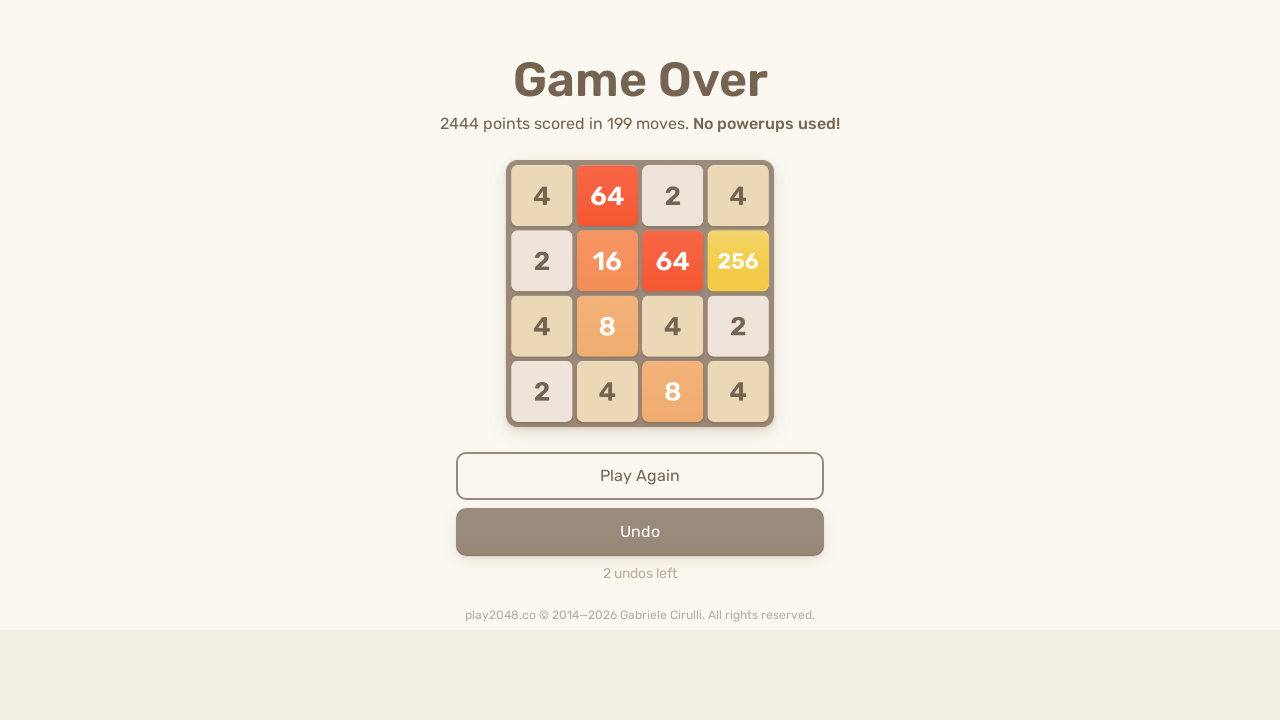

Pressed ArrowRight key
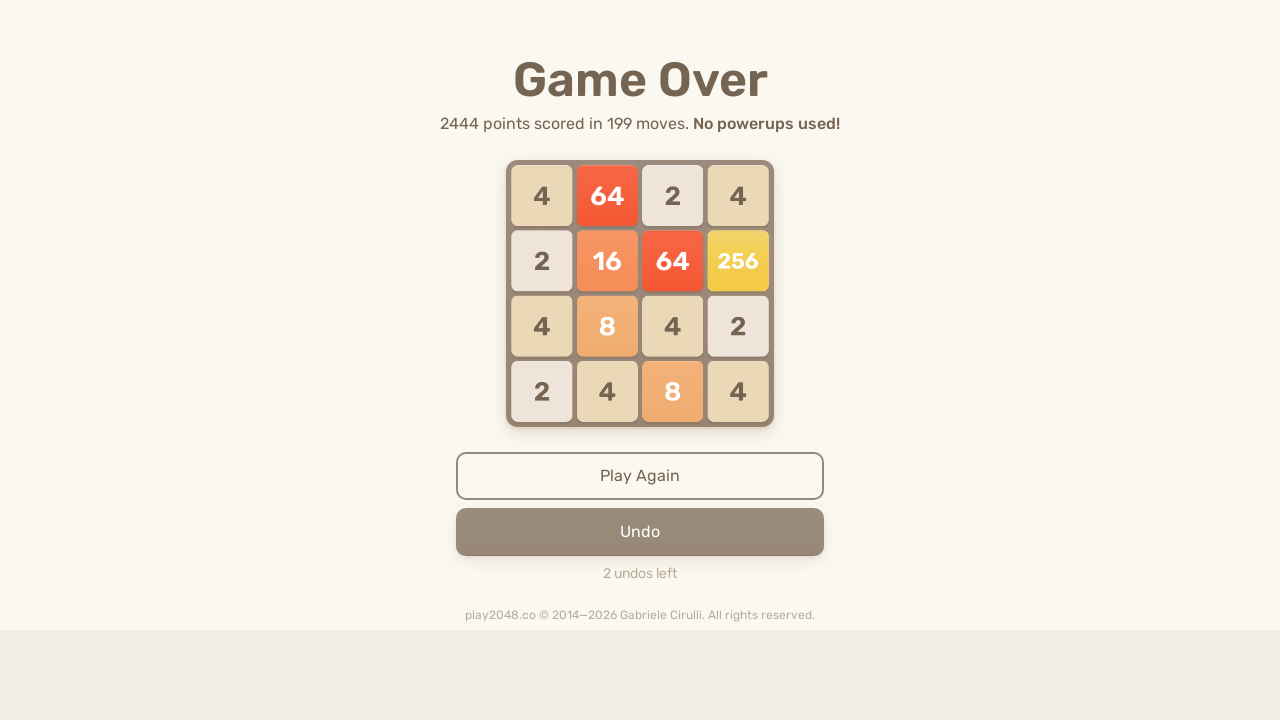

Pressed ArrowDown key
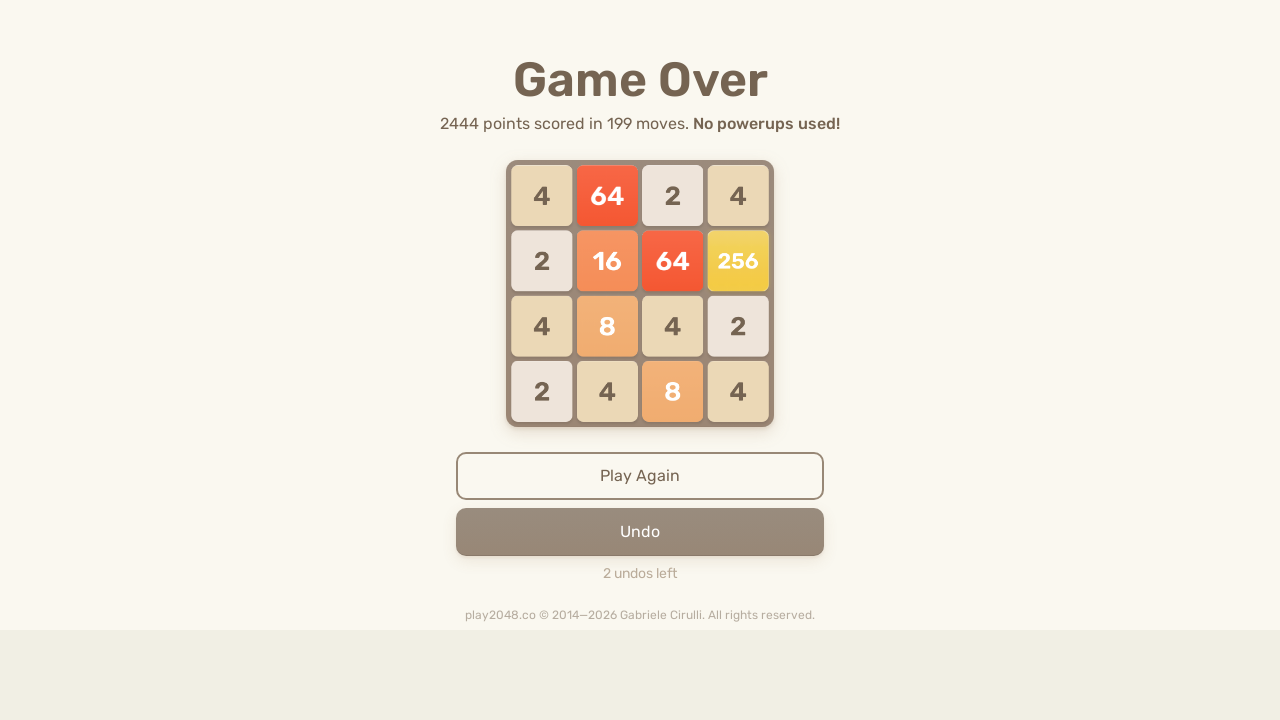

Pressed ArrowLeft key
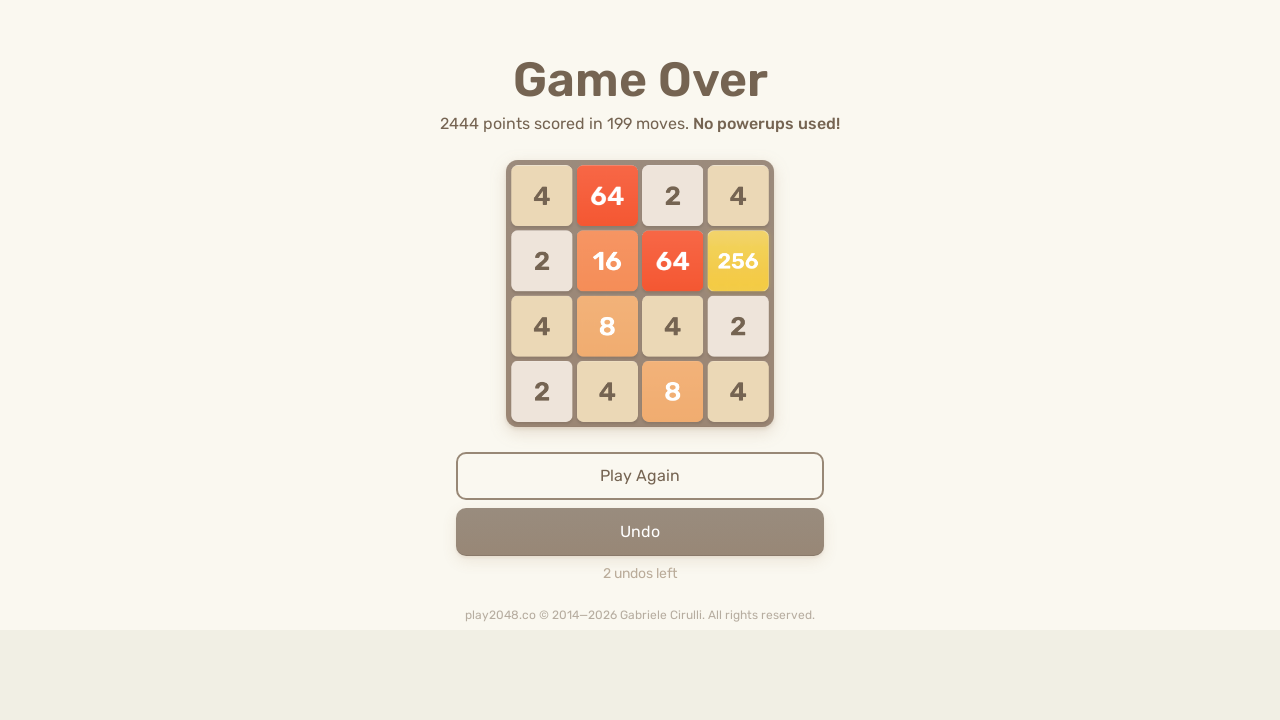

Pressed ArrowUp key
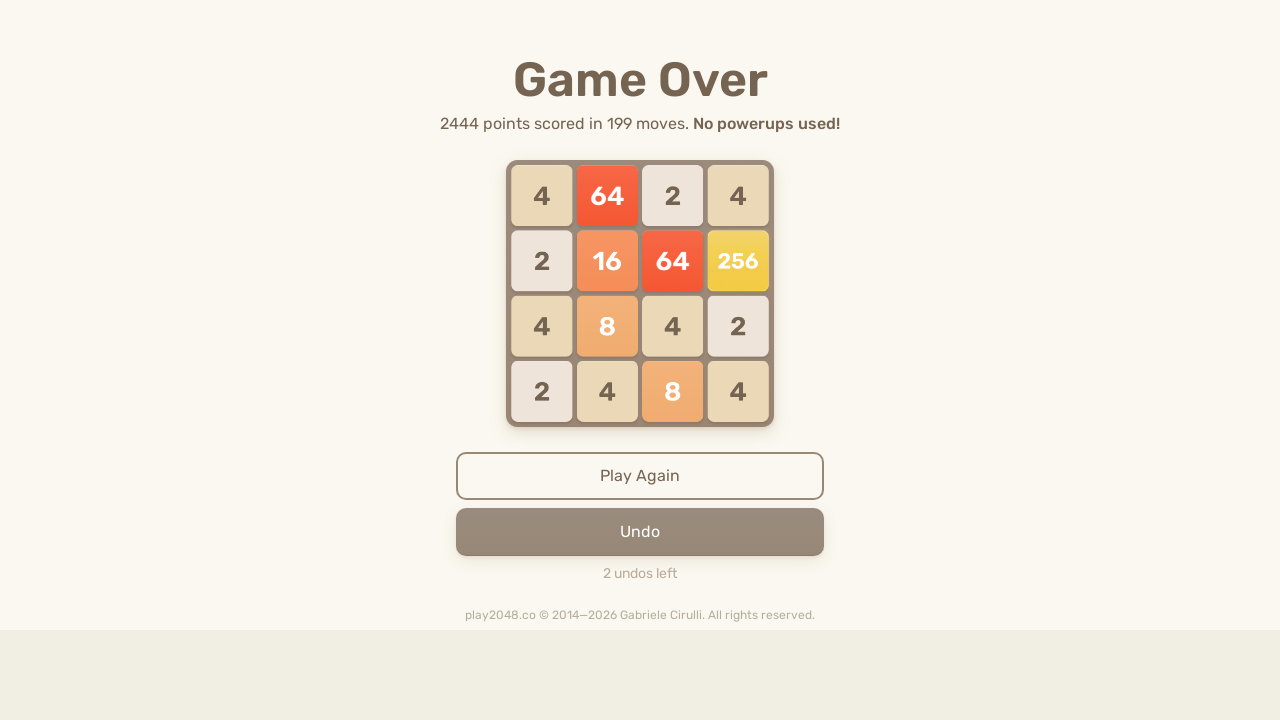

Pressed ArrowRight key
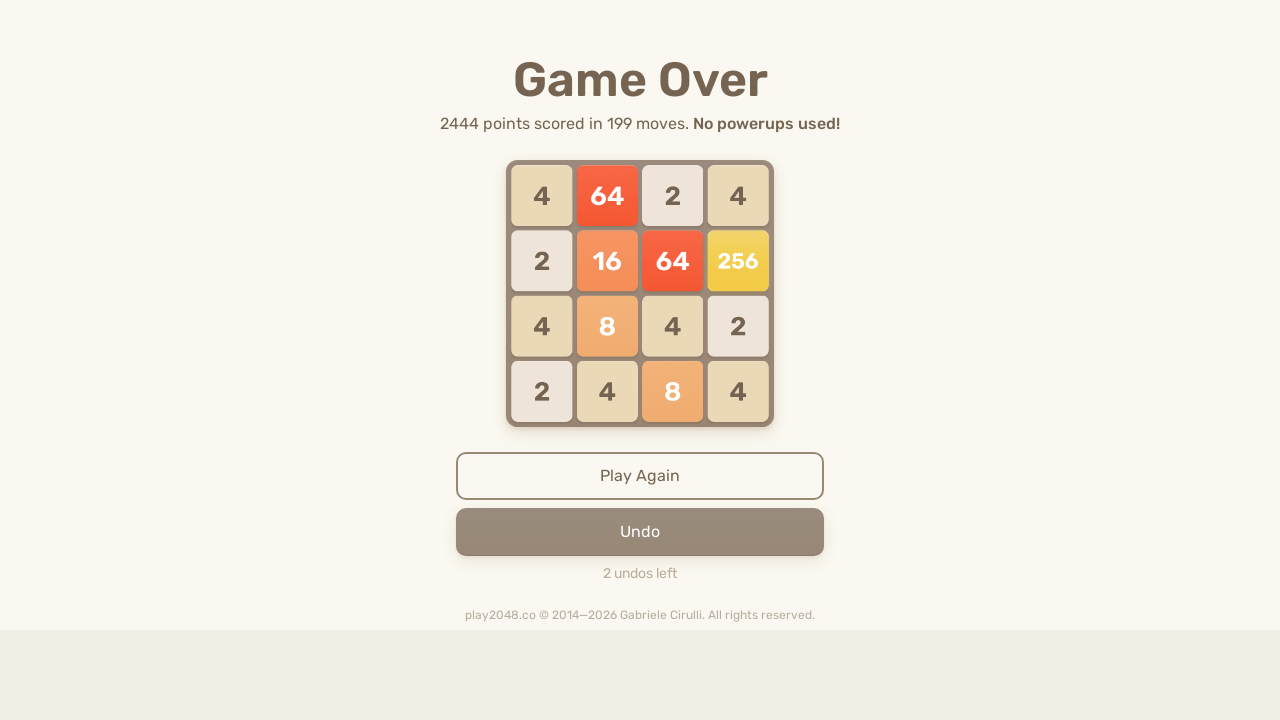

Pressed ArrowDown key
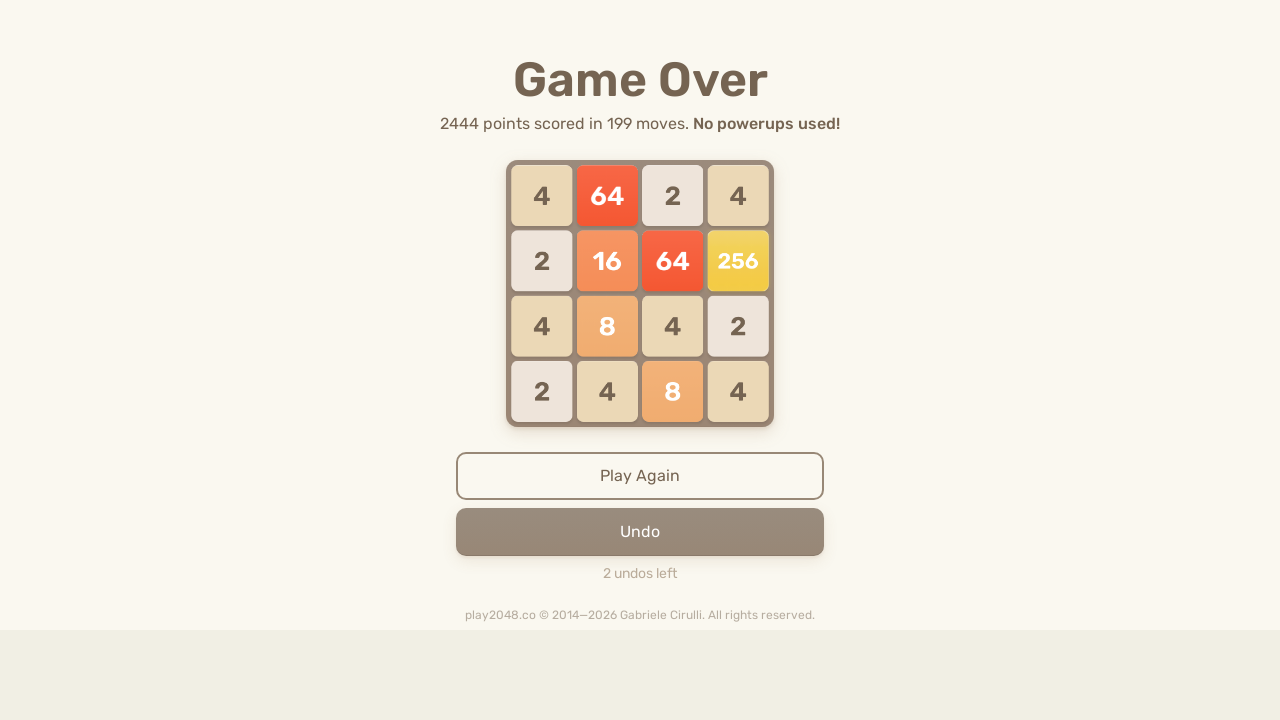

Pressed ArrowLeft key
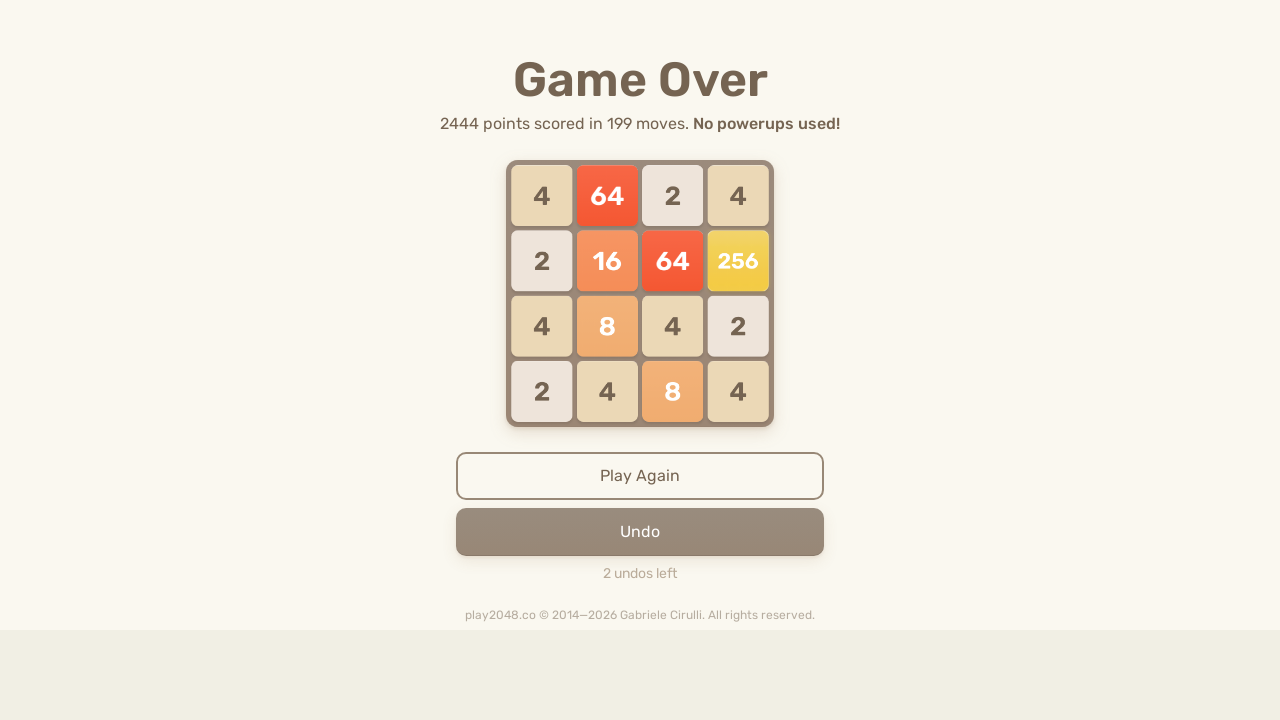

Pressed ArrowUp key
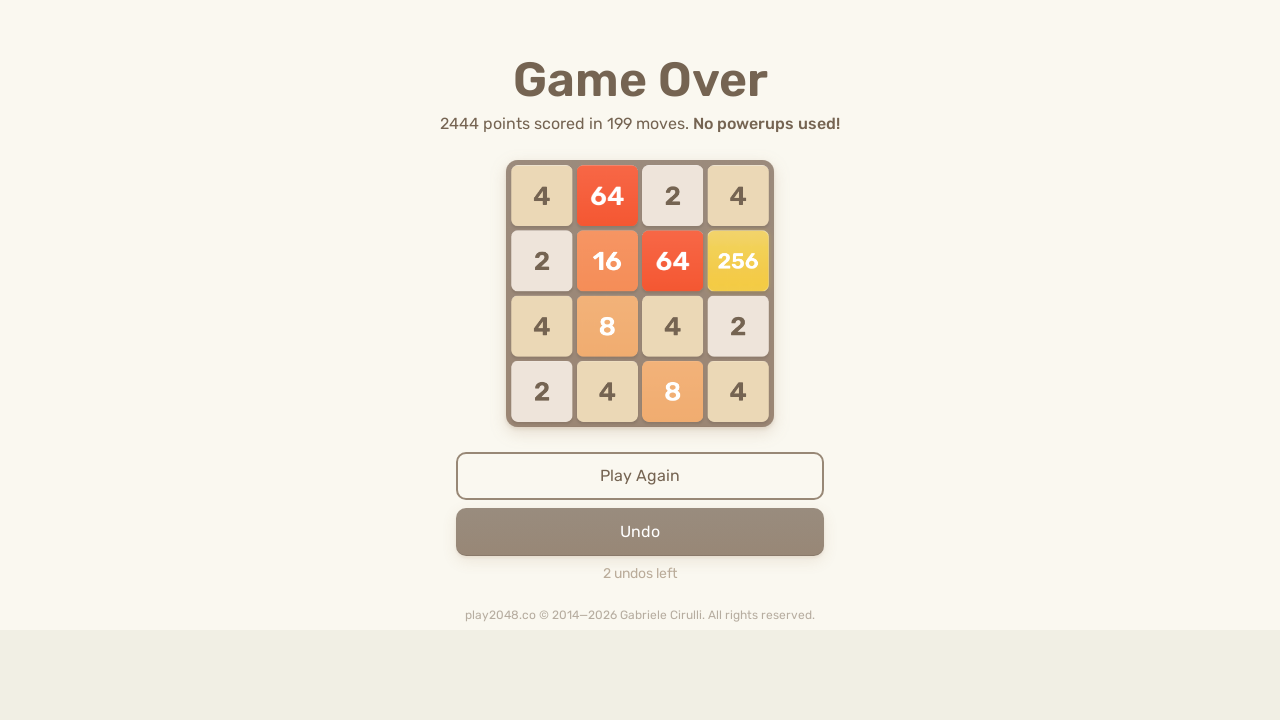

Pressed ArrowRight key
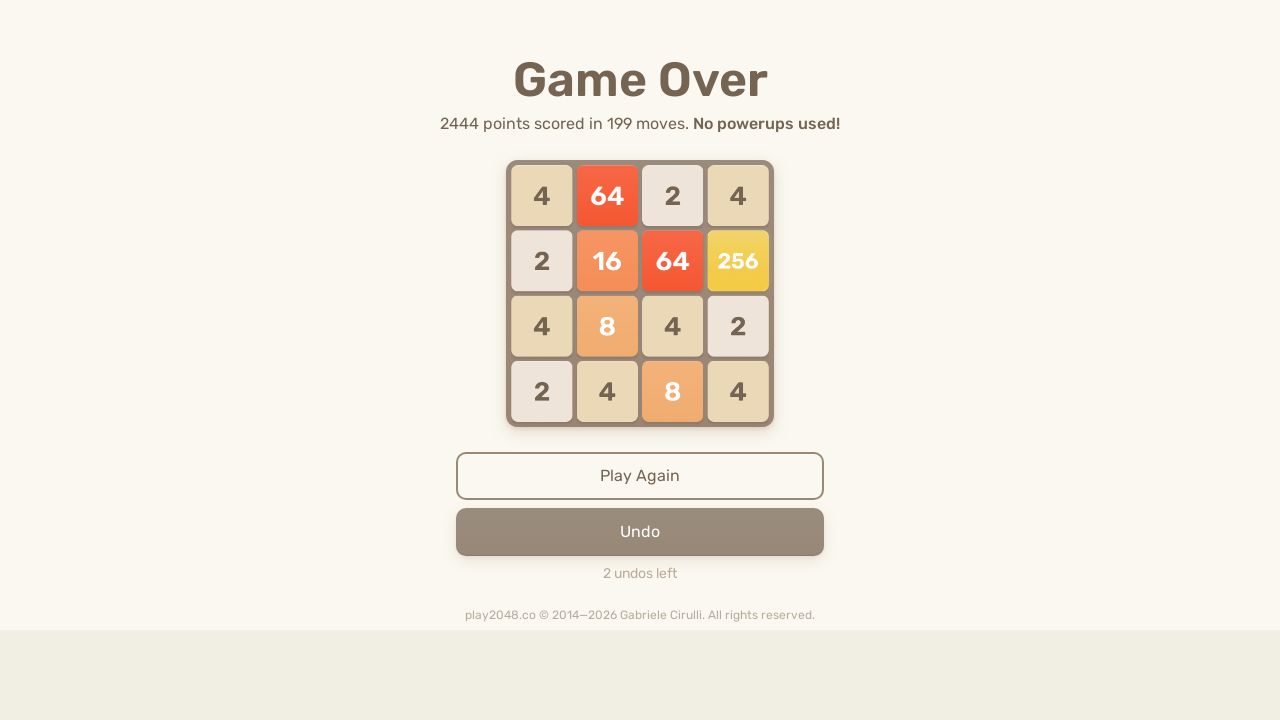

Pressed ArrowDown key
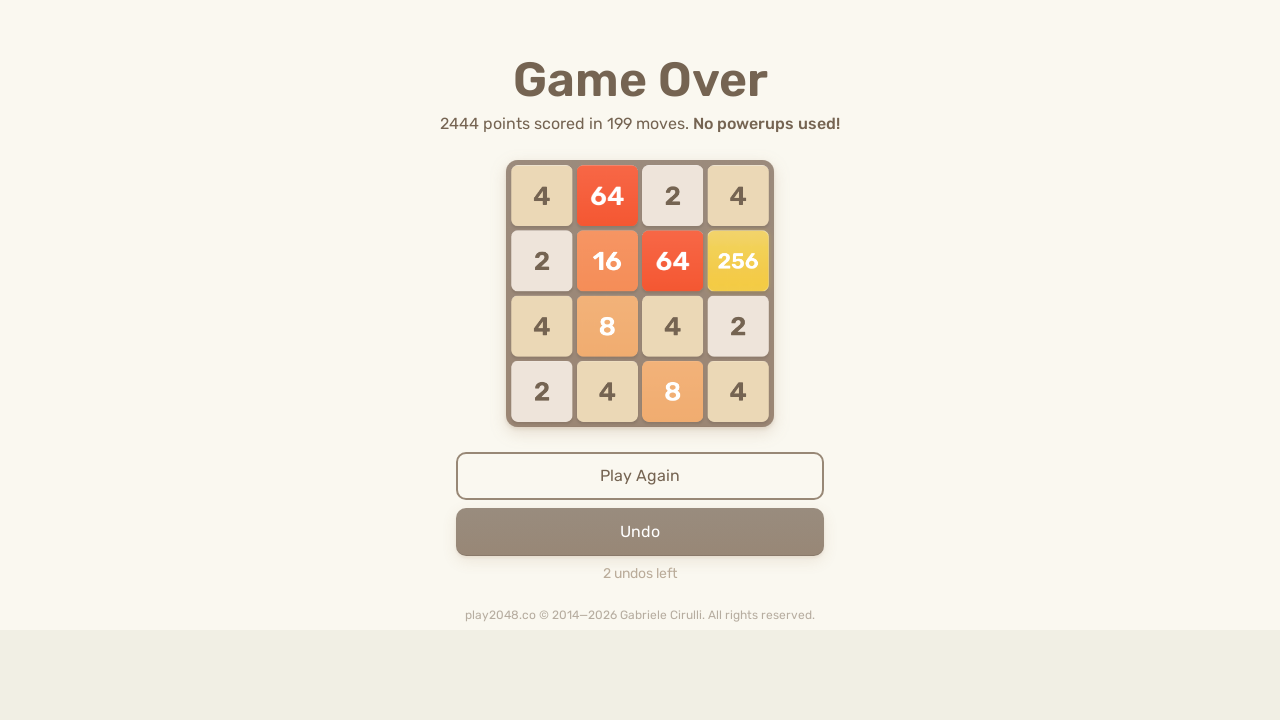

Pressed ArrowLeft key
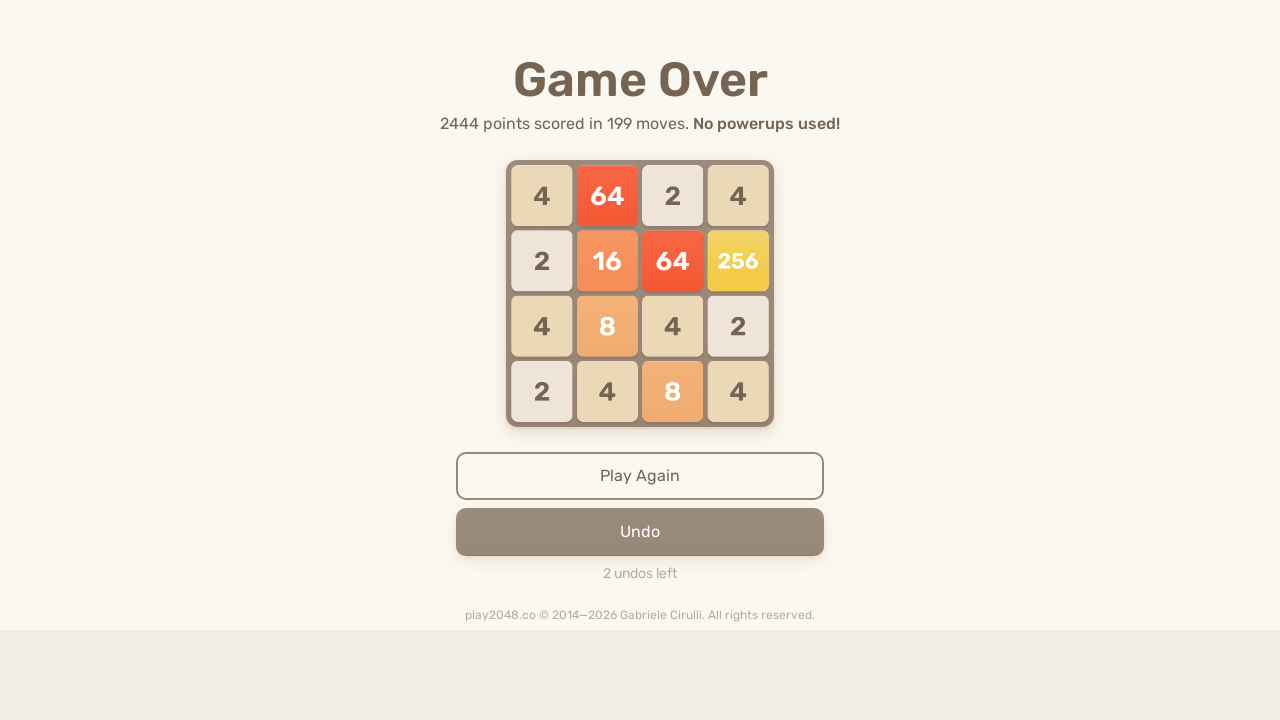

Pressed ArrowUp key
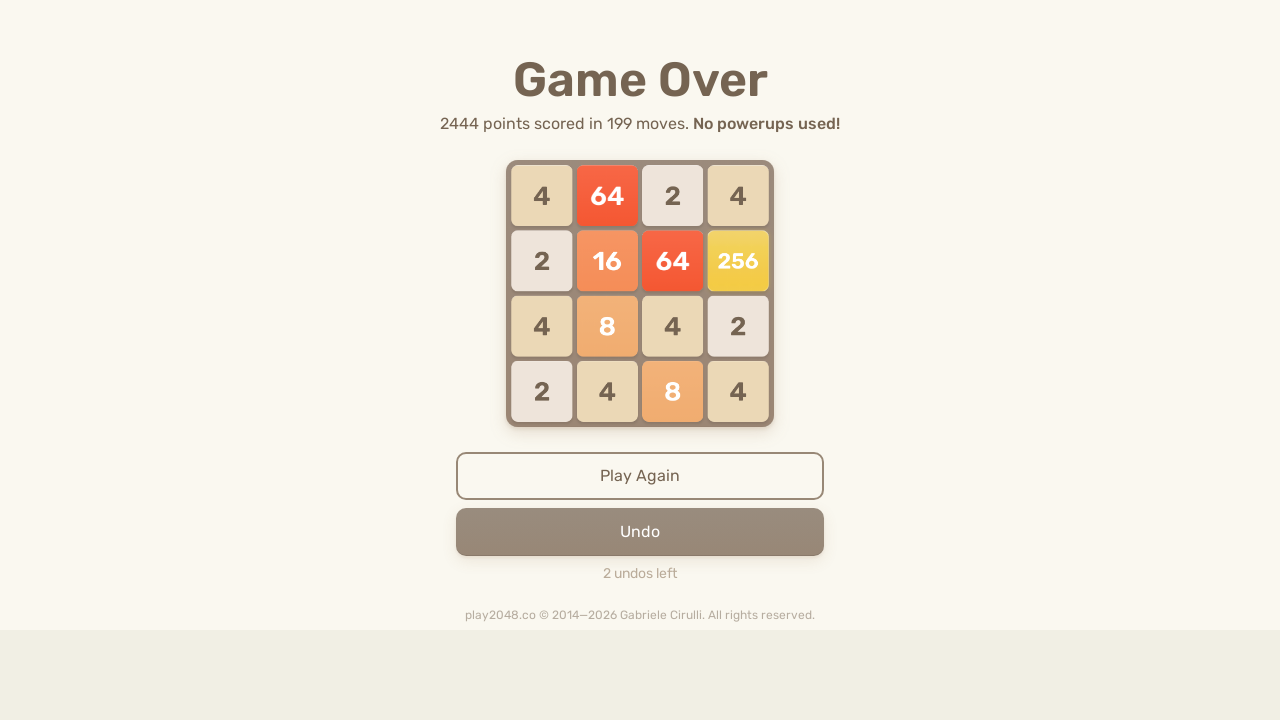

Pressed ArrowRight key
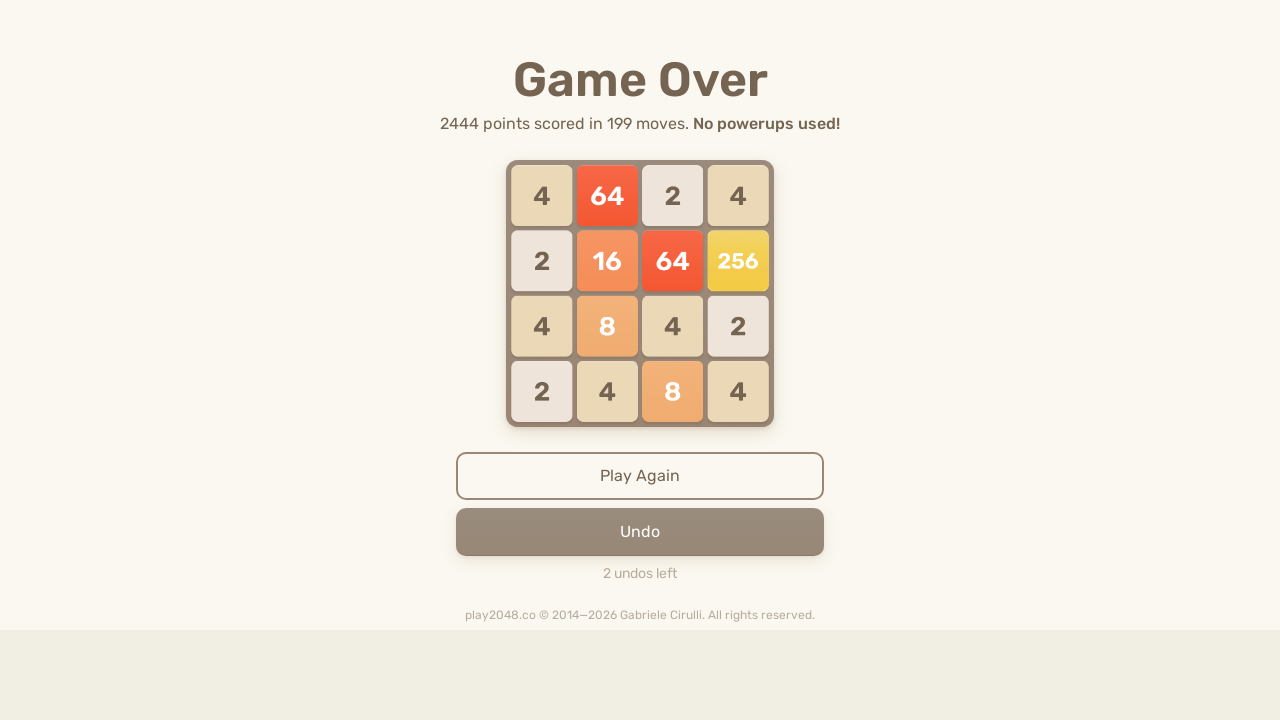

Pressed ArrowDown key
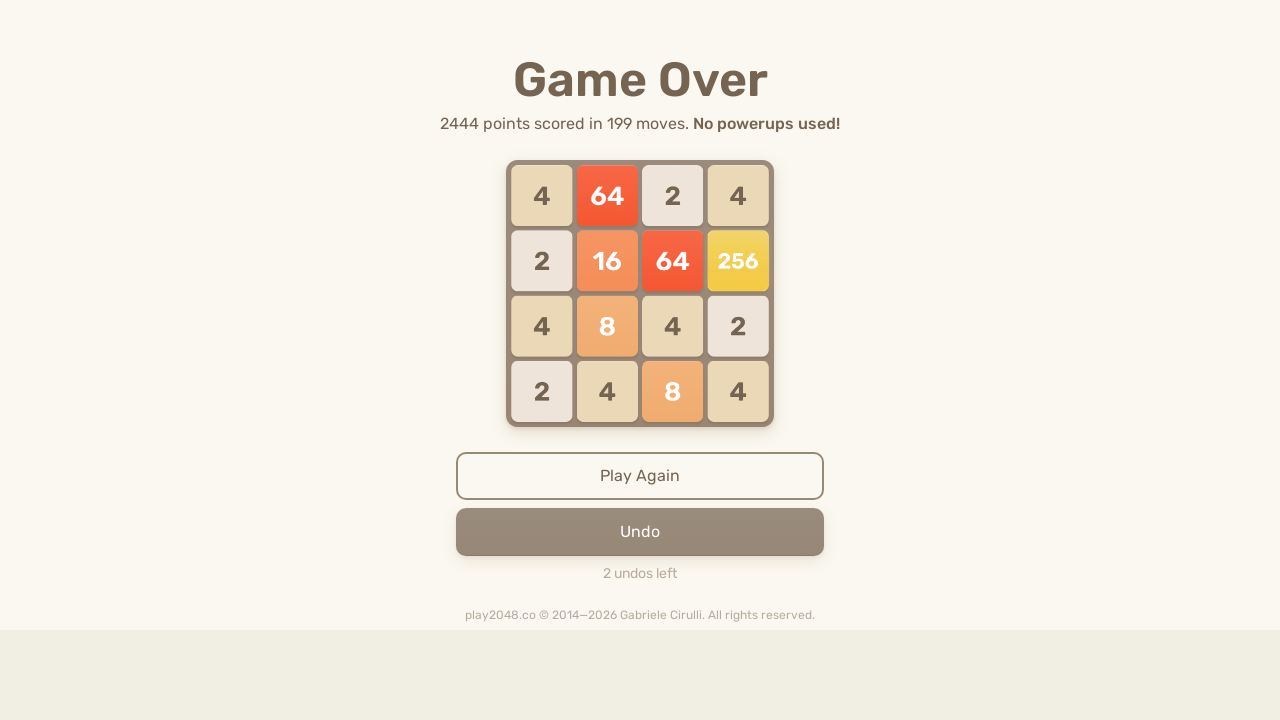

Pressed ArrowLeft key
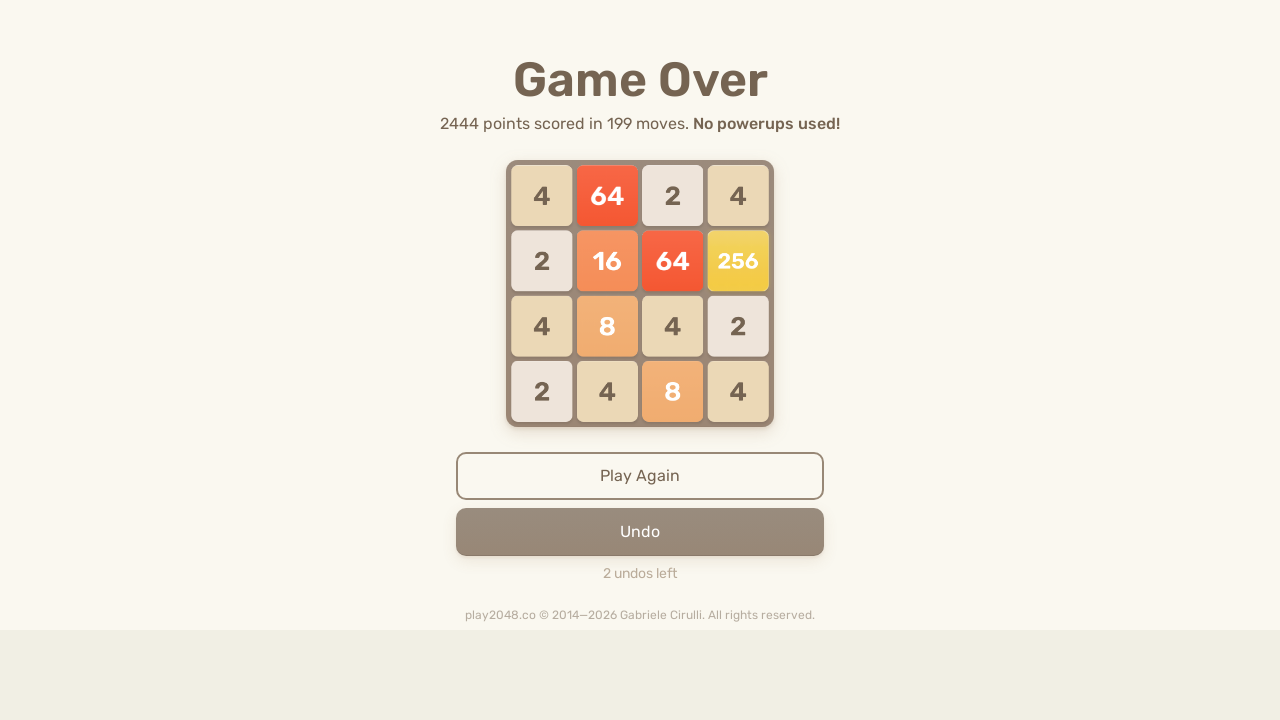

Pressed ArrowUp key
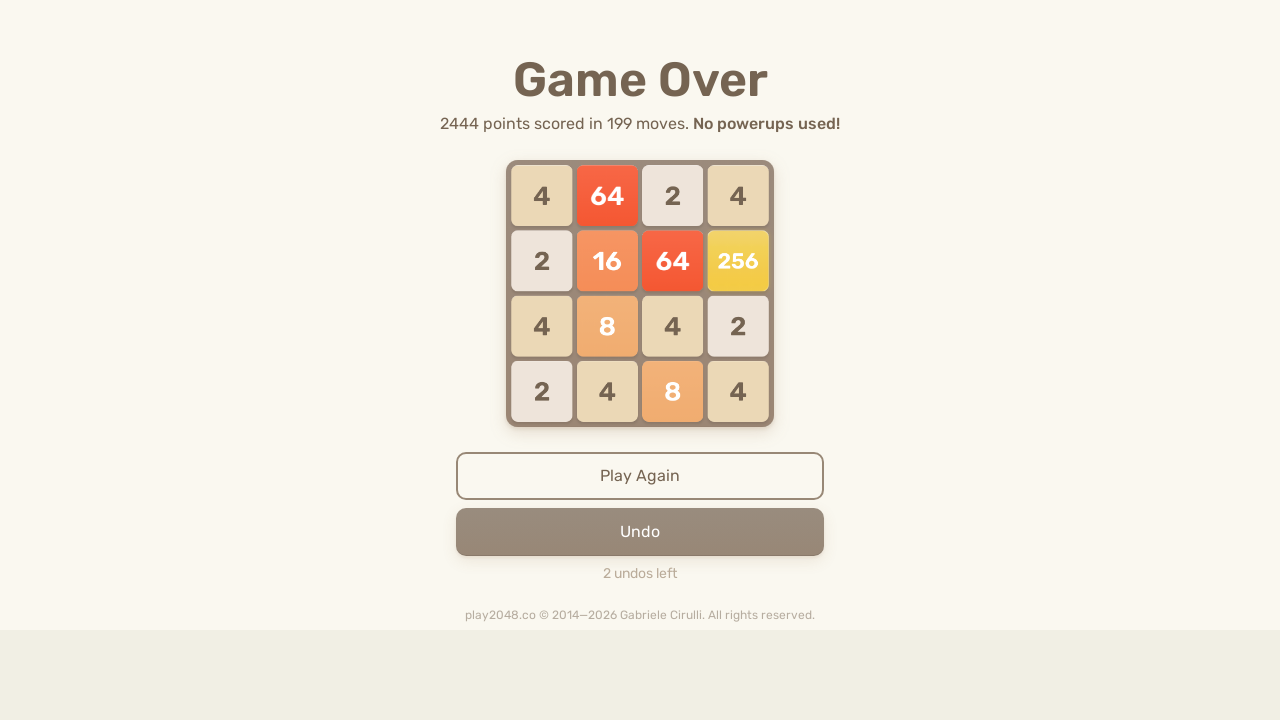

Pressed ArrowRight key
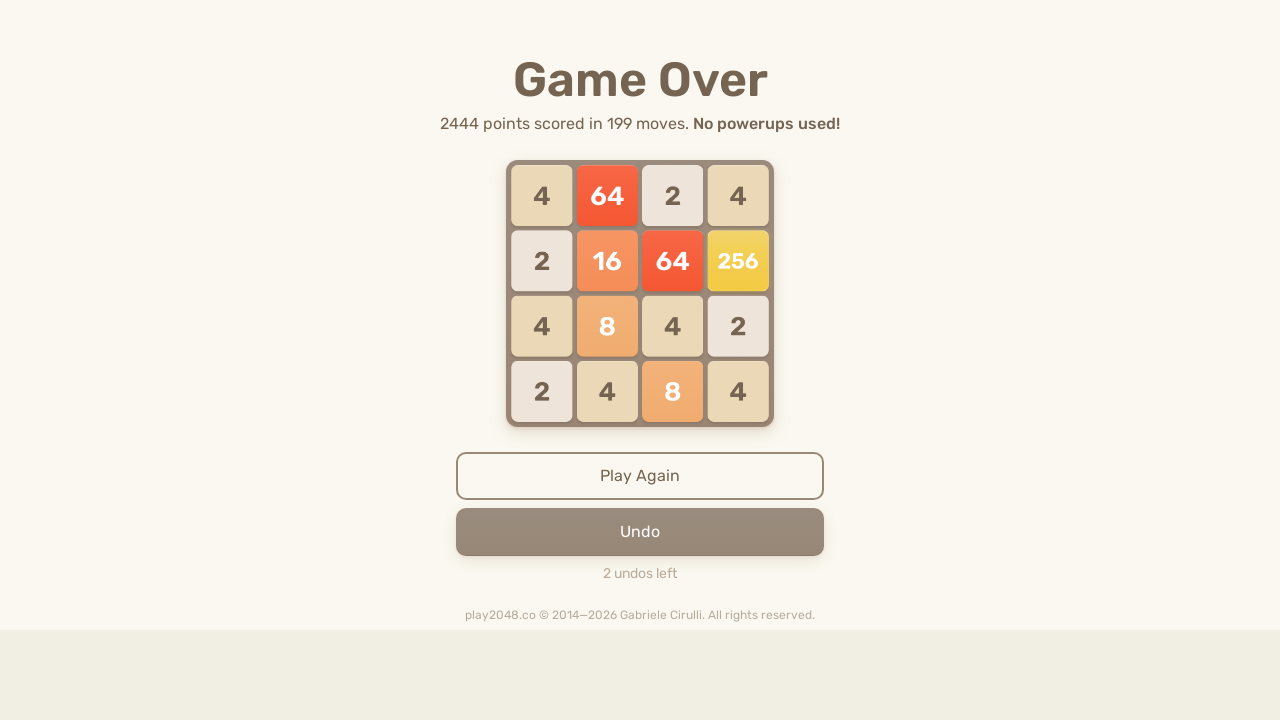

Pressed ArrowDown key
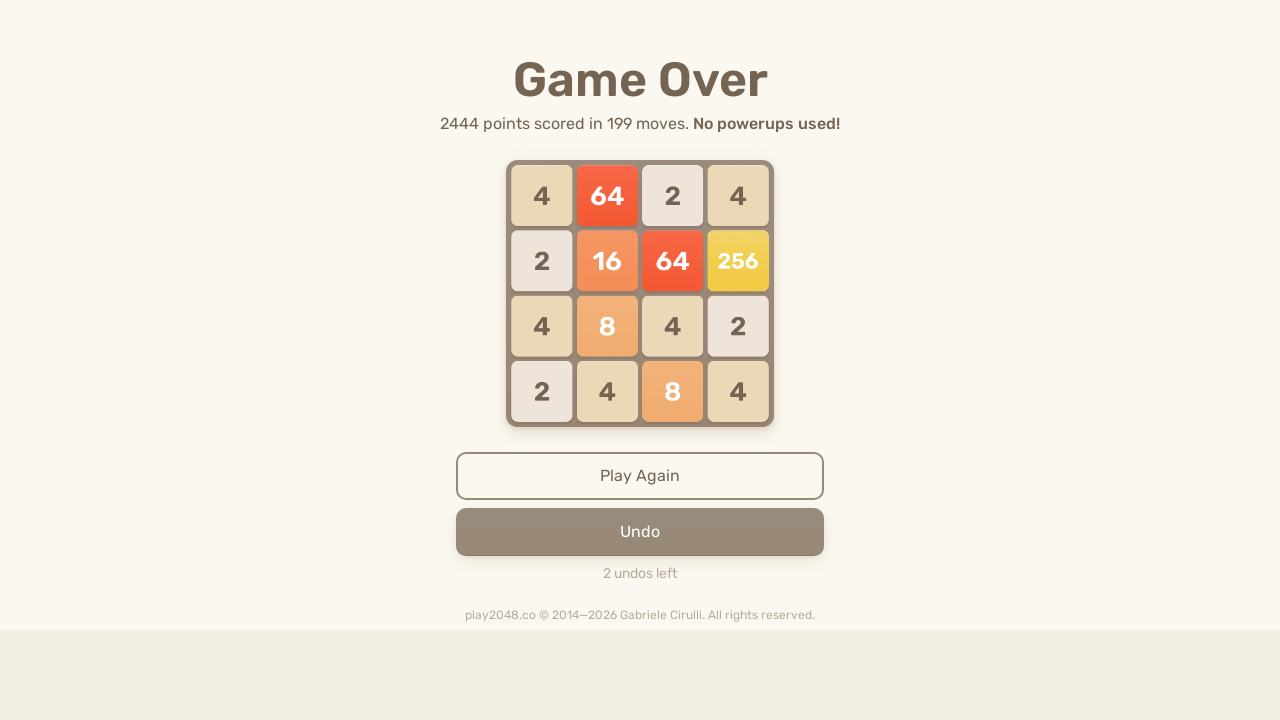

Pressed ArrowLeft key
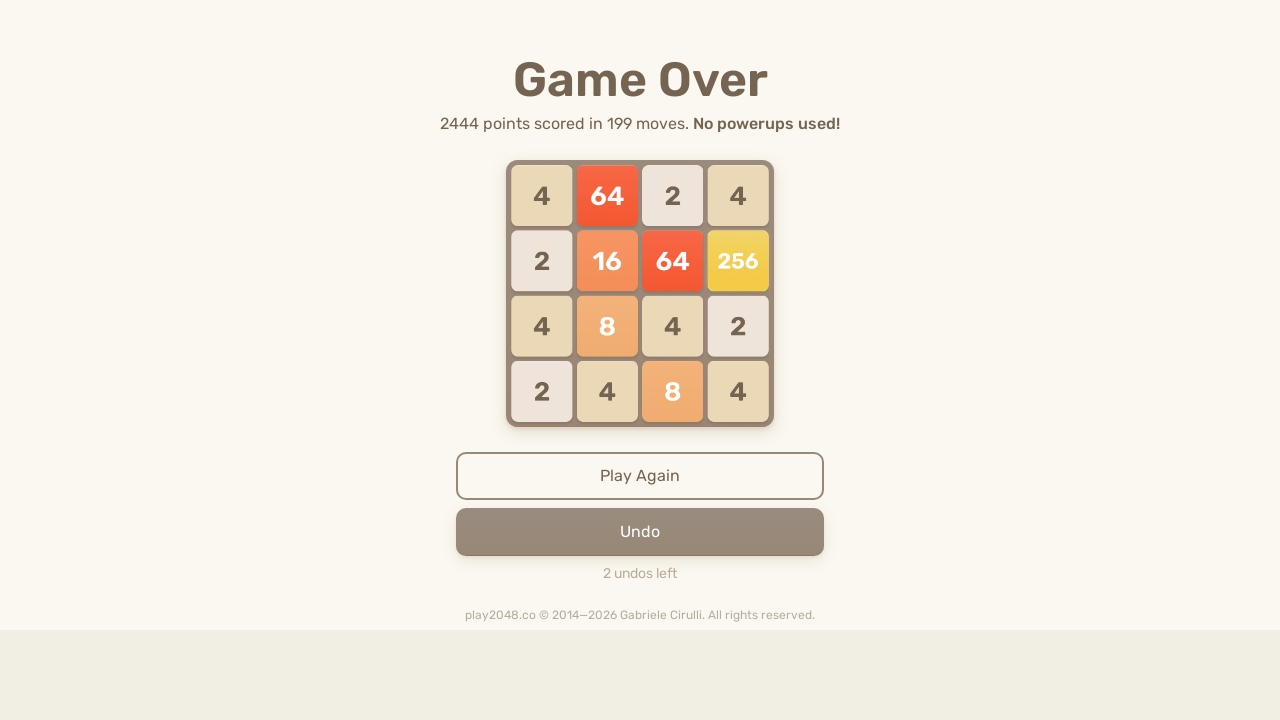

Pressed ArrowUp key
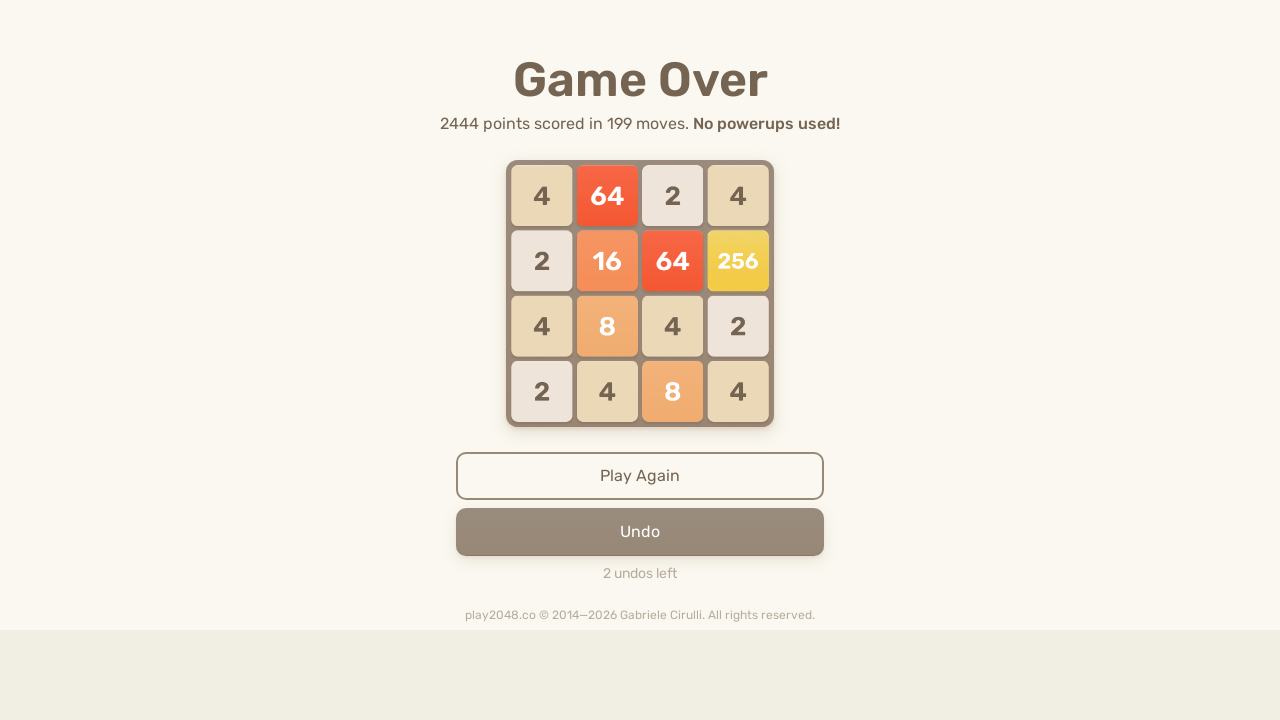

Pressed ArrowRight key
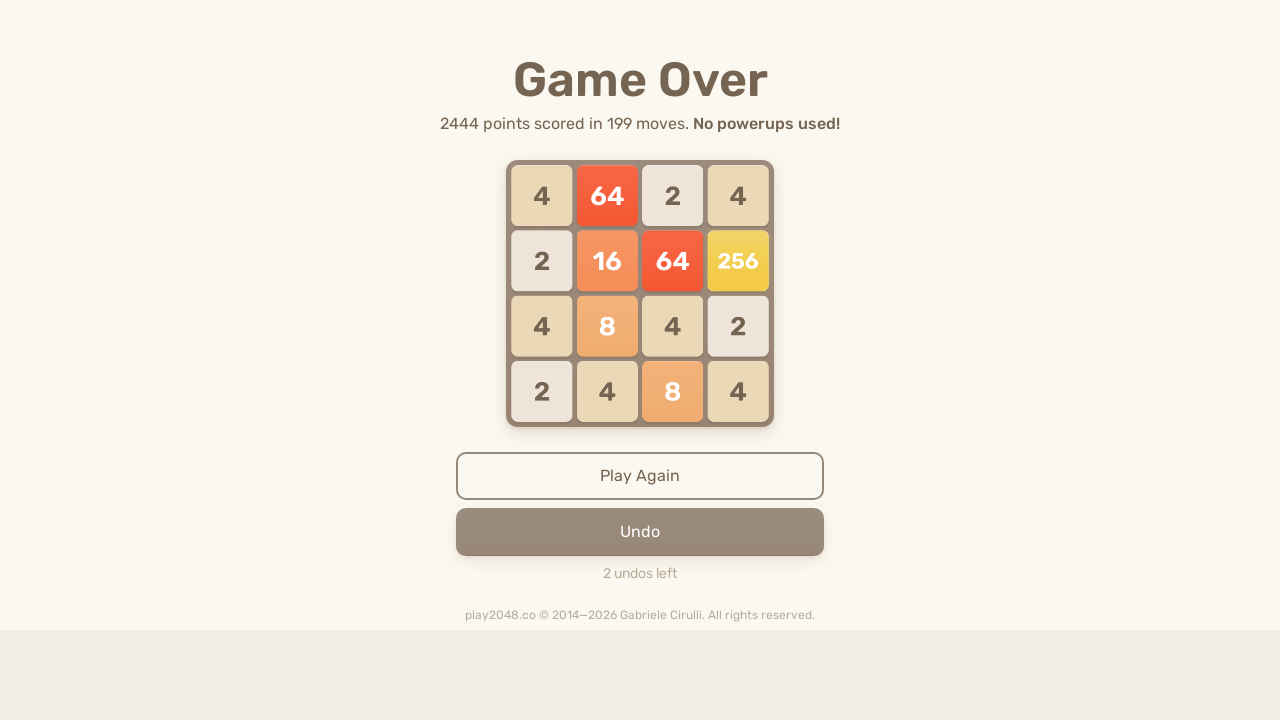

Pressed ArrowDown key
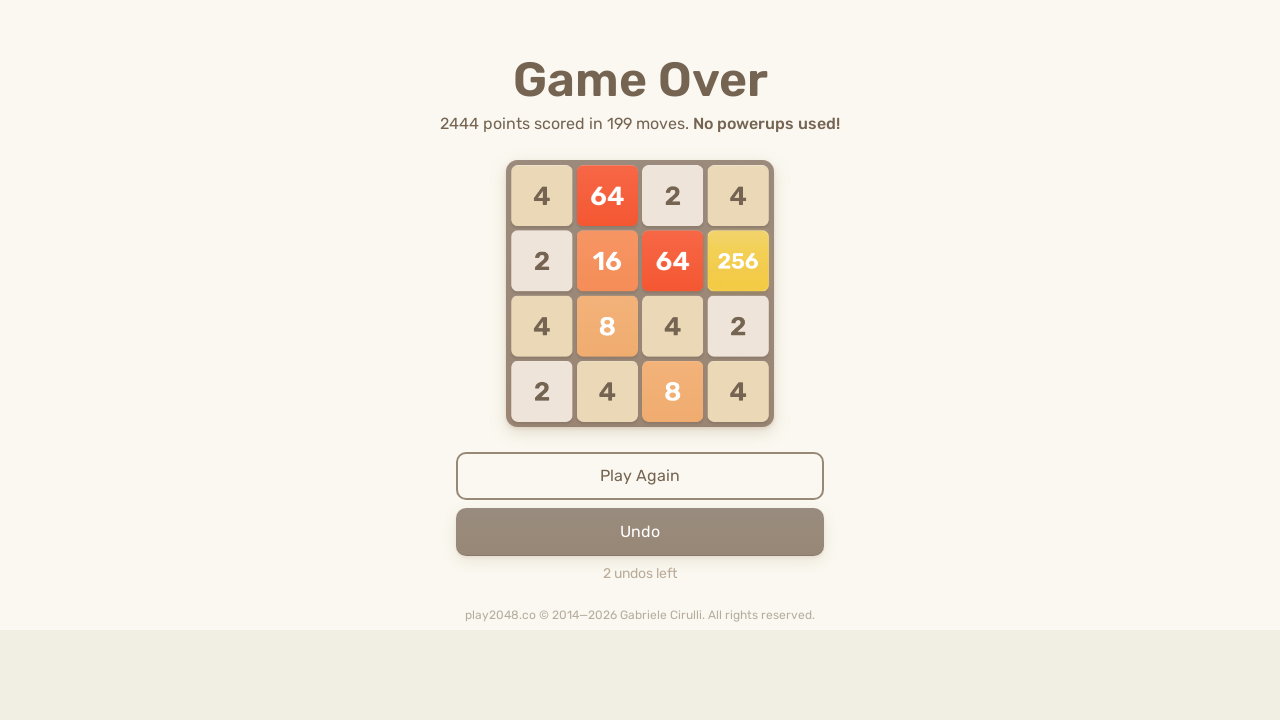

Pressed ArrowLeft key
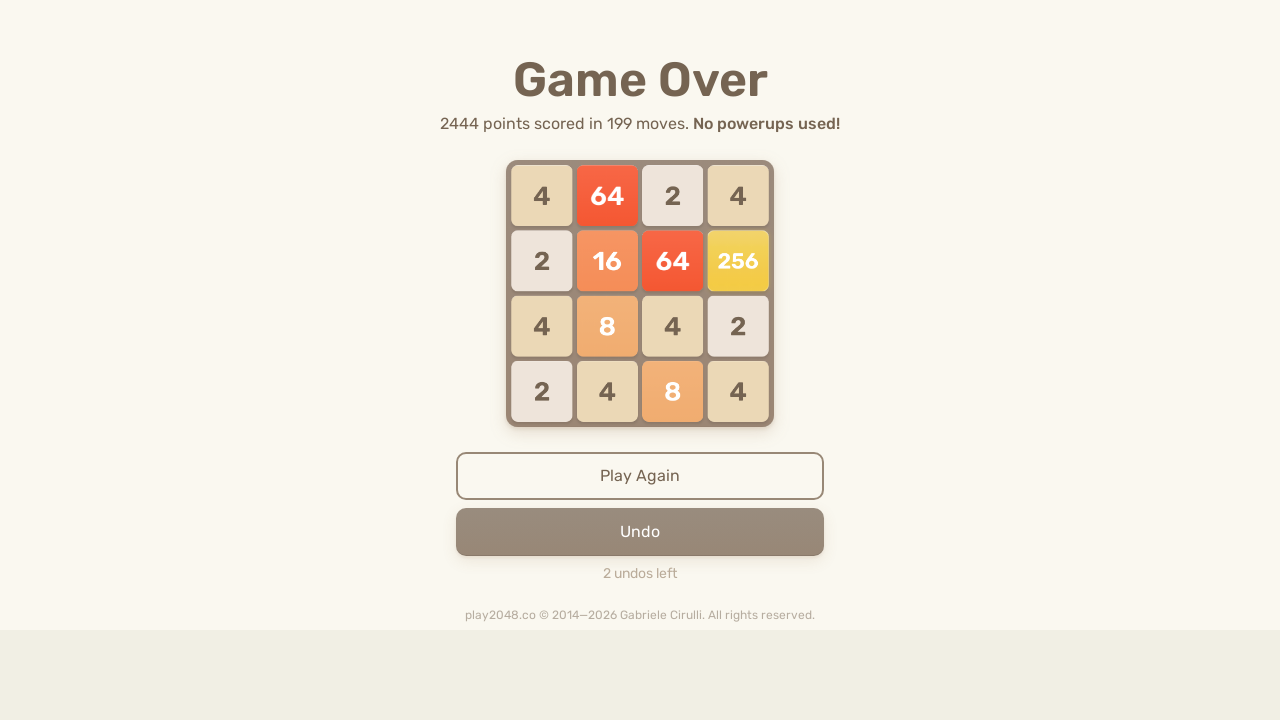

Pressed ArrowUp key
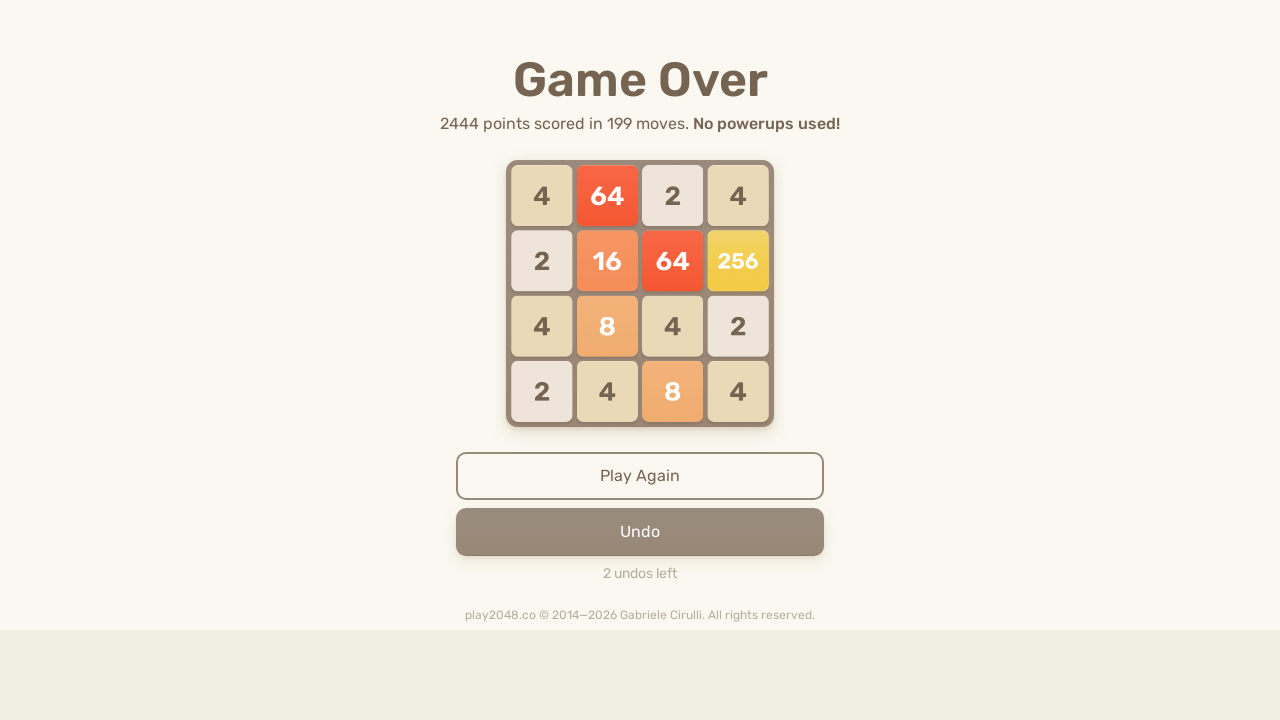

Pressed ArrowRight key
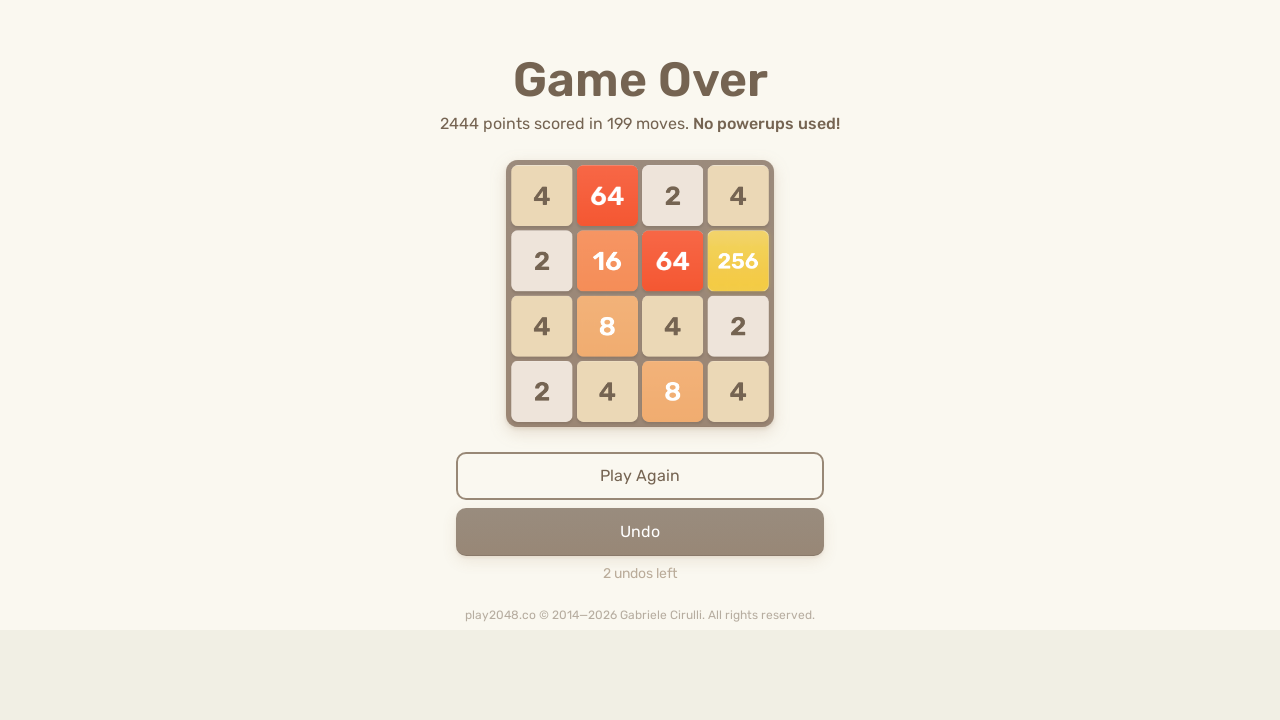

Pressed ArrowDown key
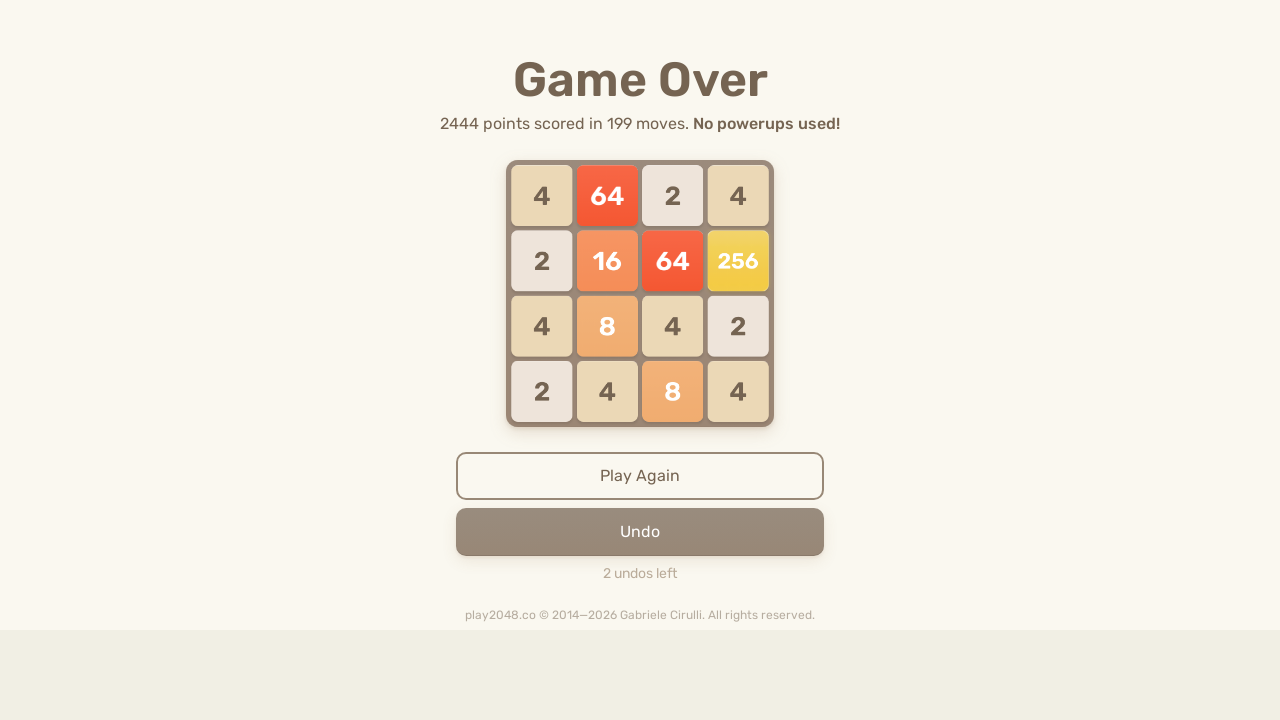

Pressed ArrowLeft key
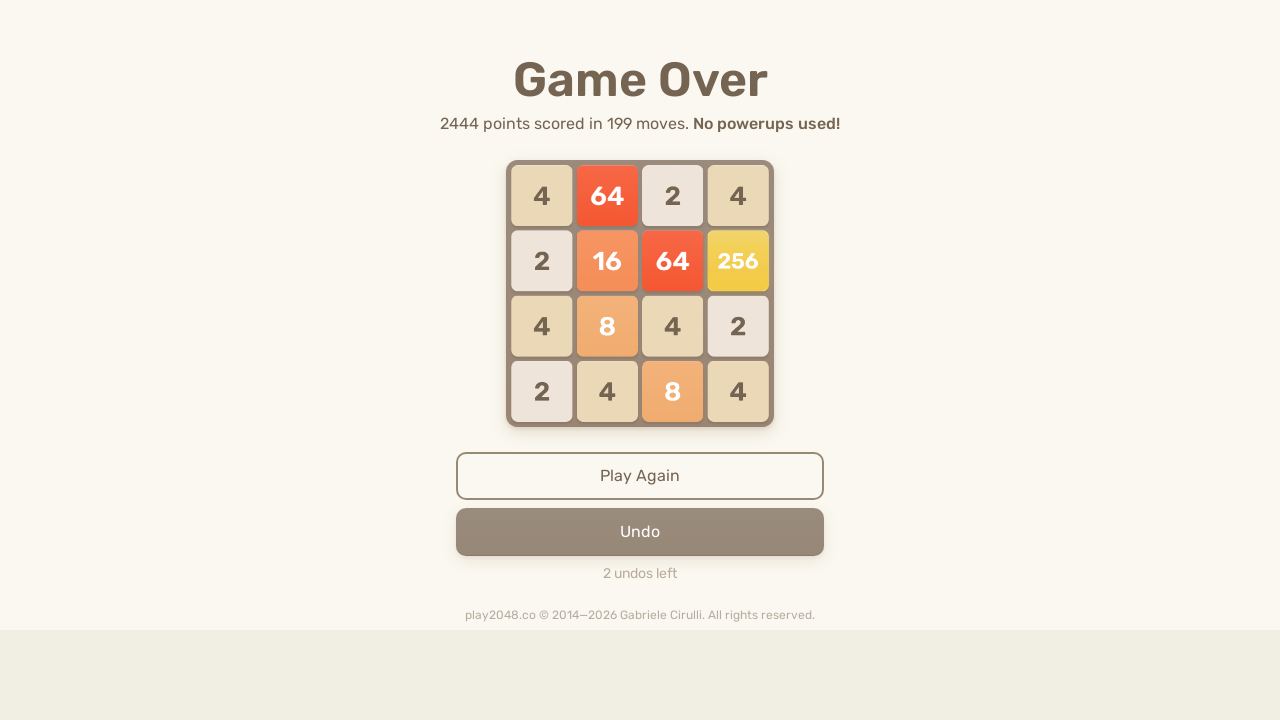

Pressed ArrowUp key
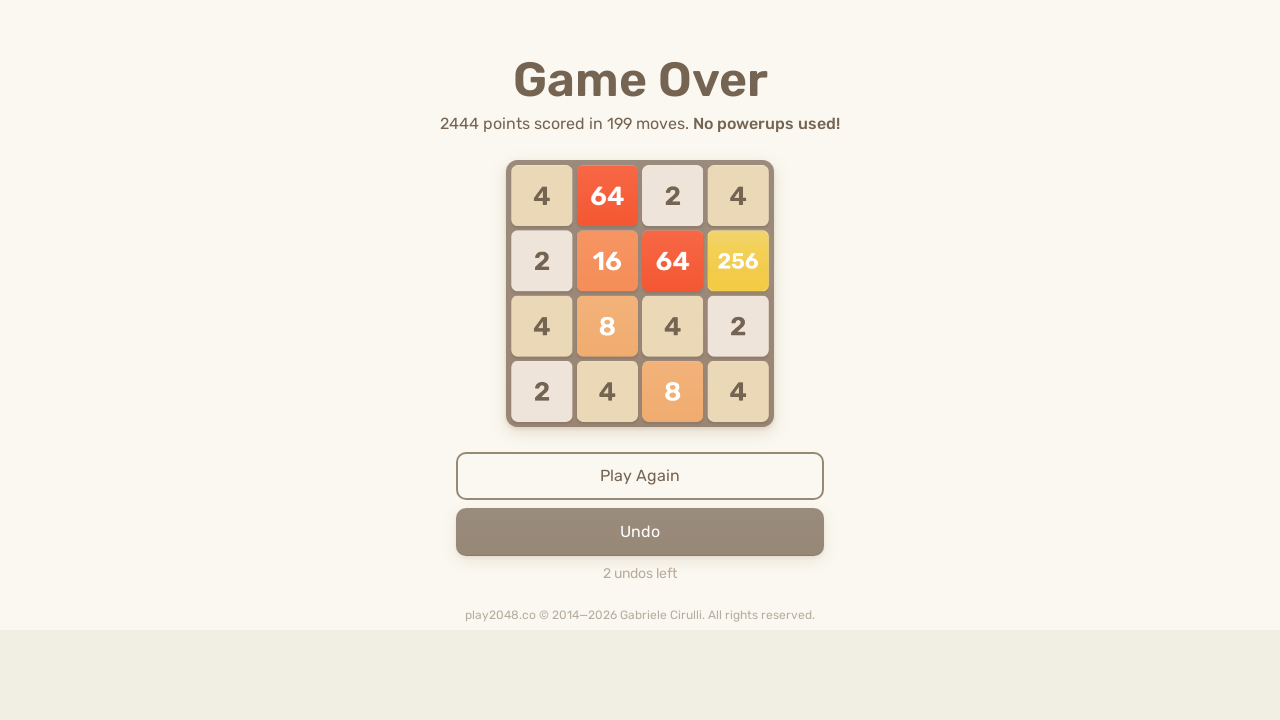

Pressed ArrowRight key
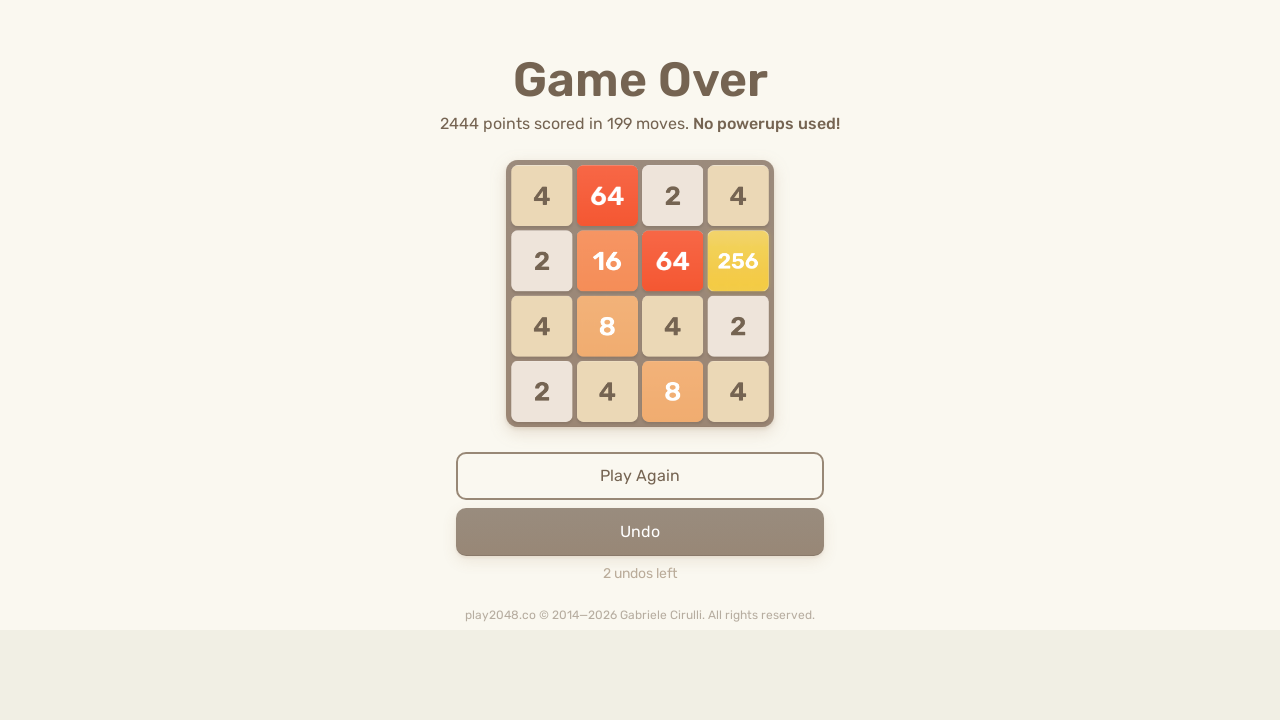

Pressed ArrowDown key
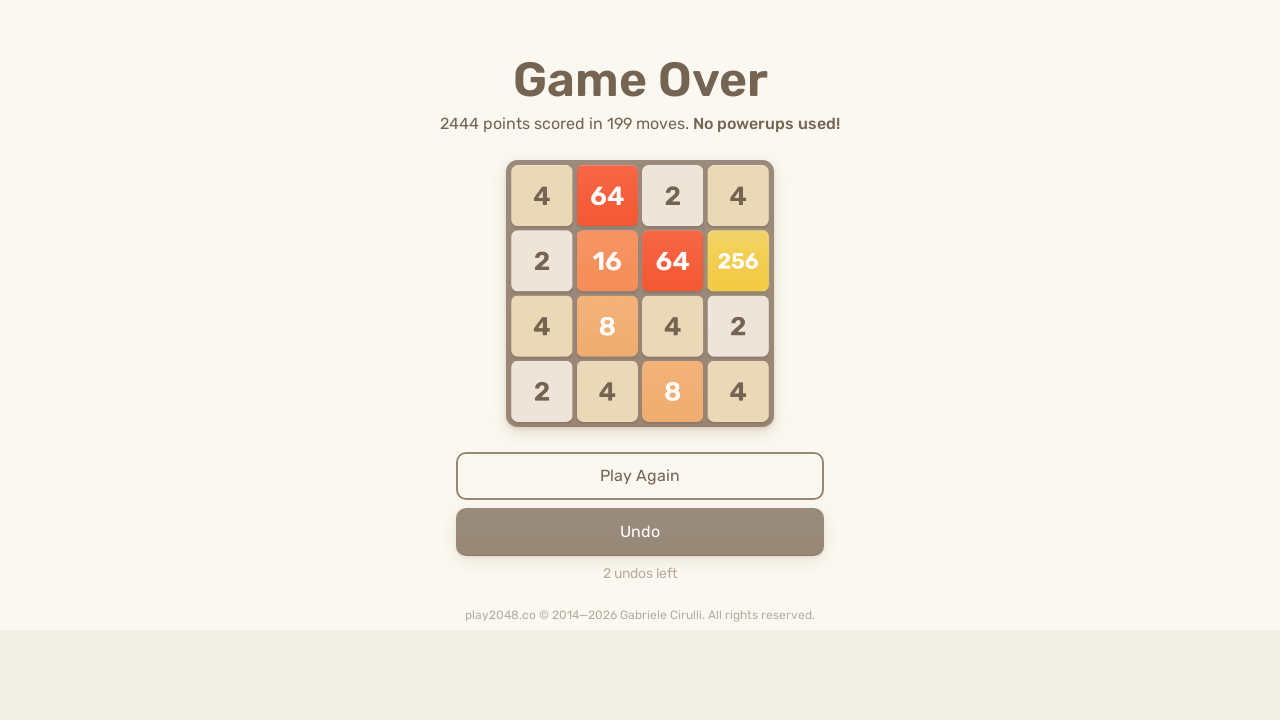

Pressed ArrowLeft key
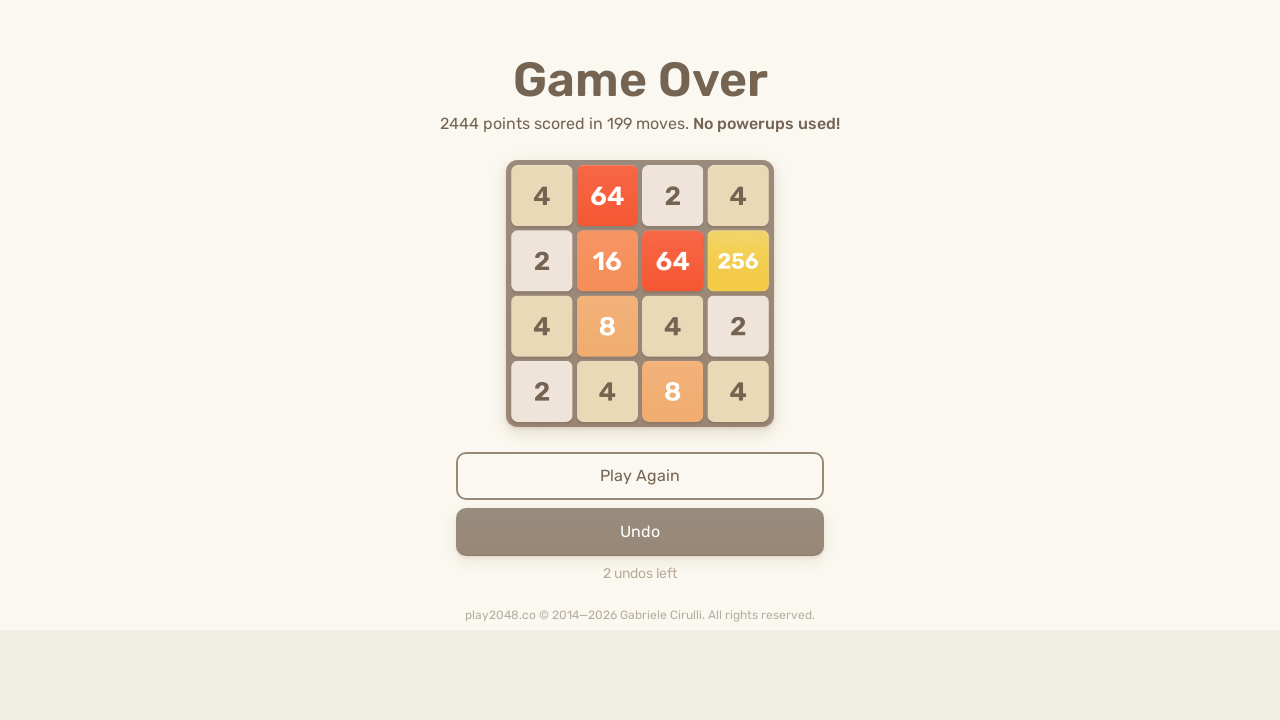

Pressed ArrowUp key
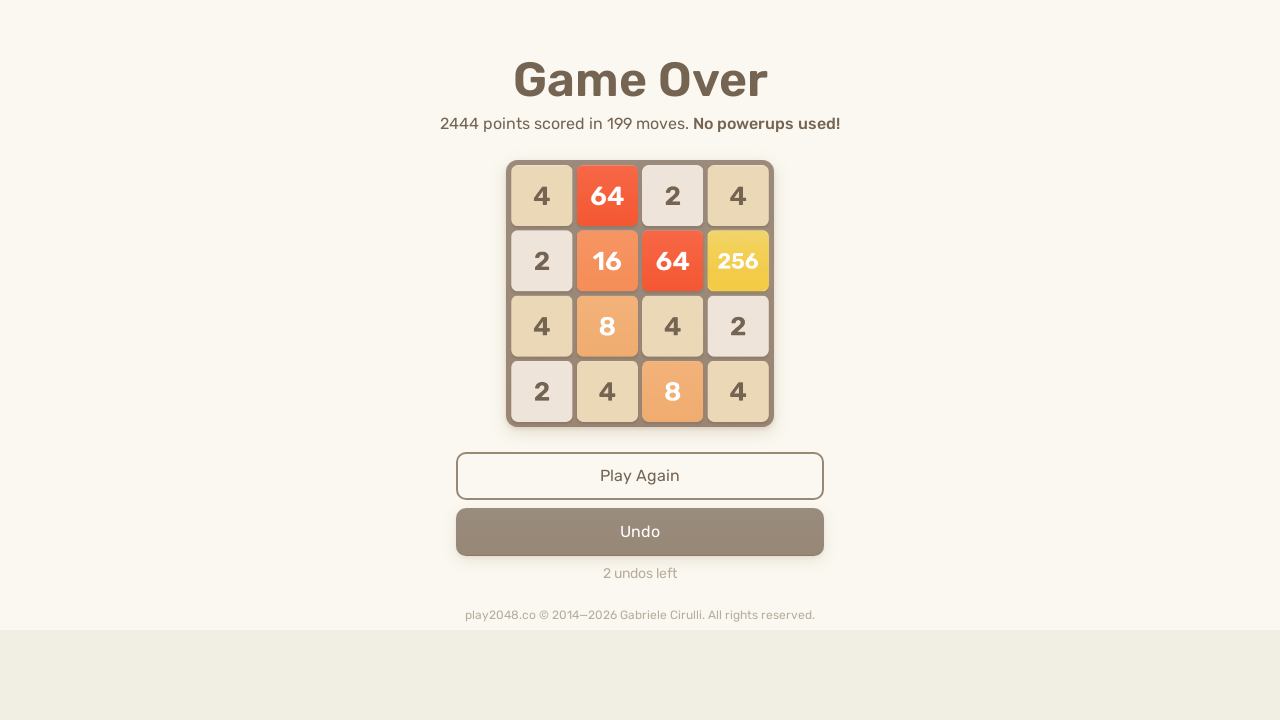

Pressed ArrowRight key
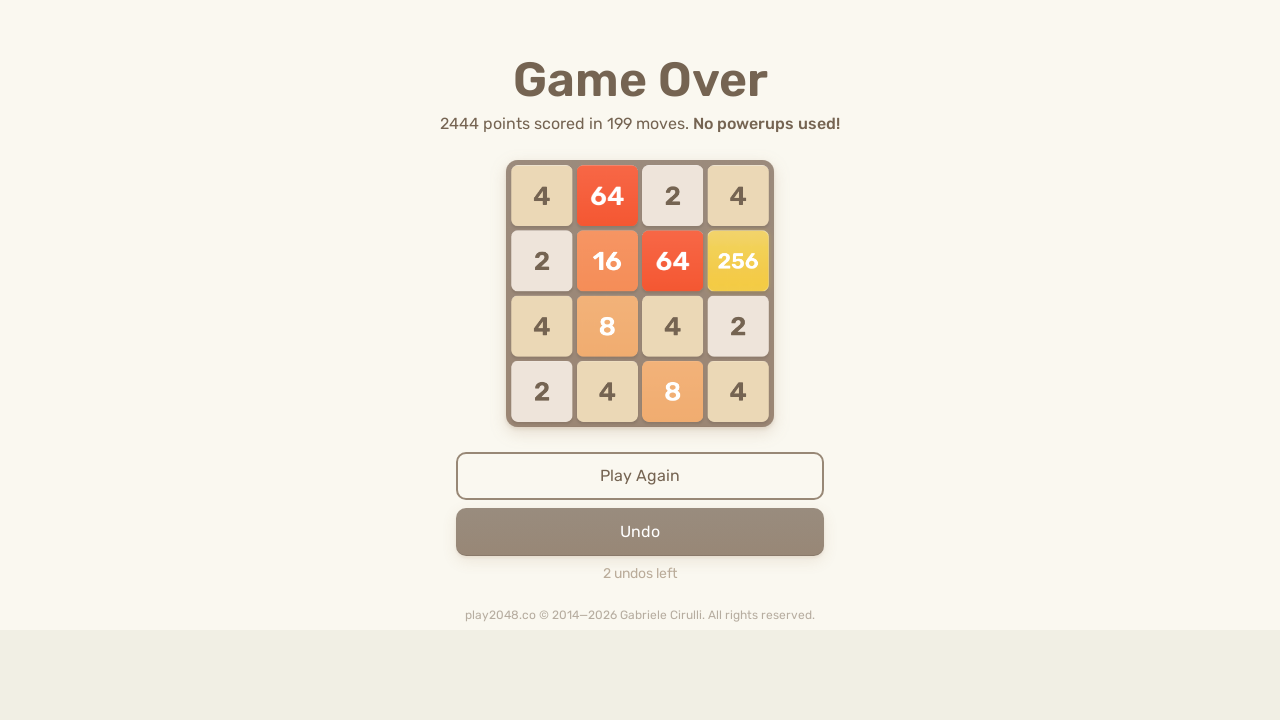

Pressed ArrowDown key
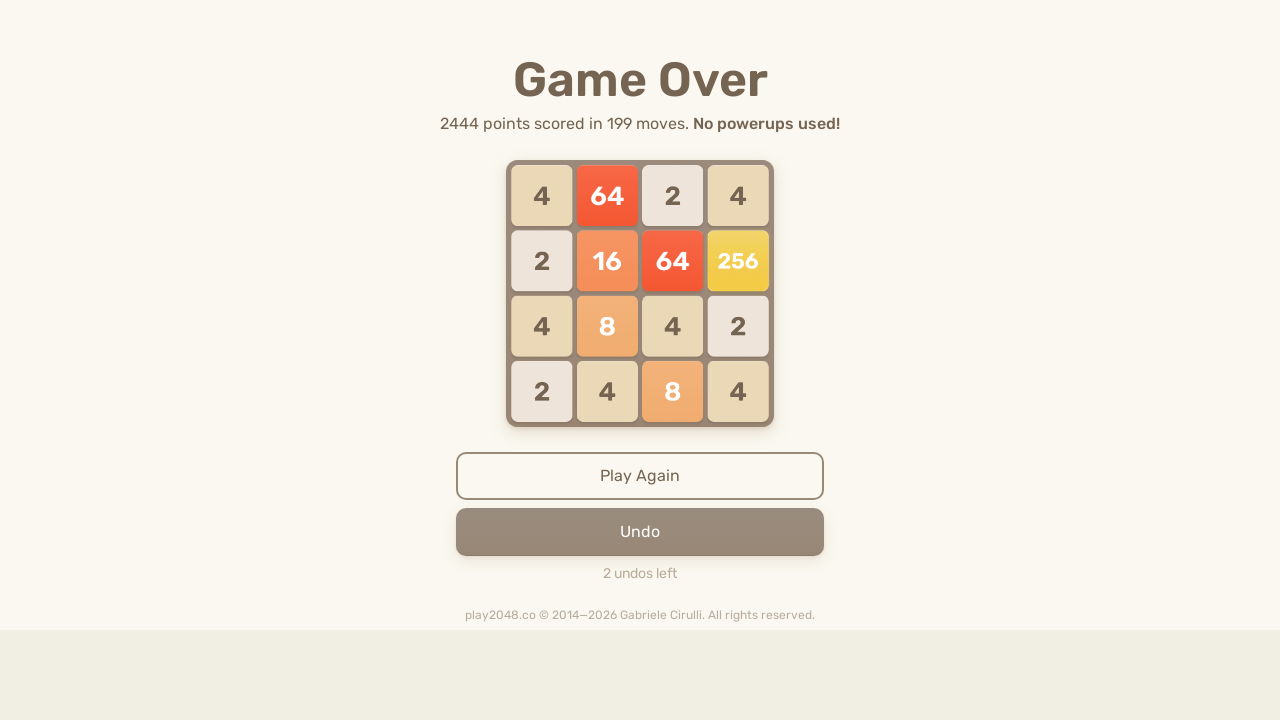

Pressed ArrowLeft key
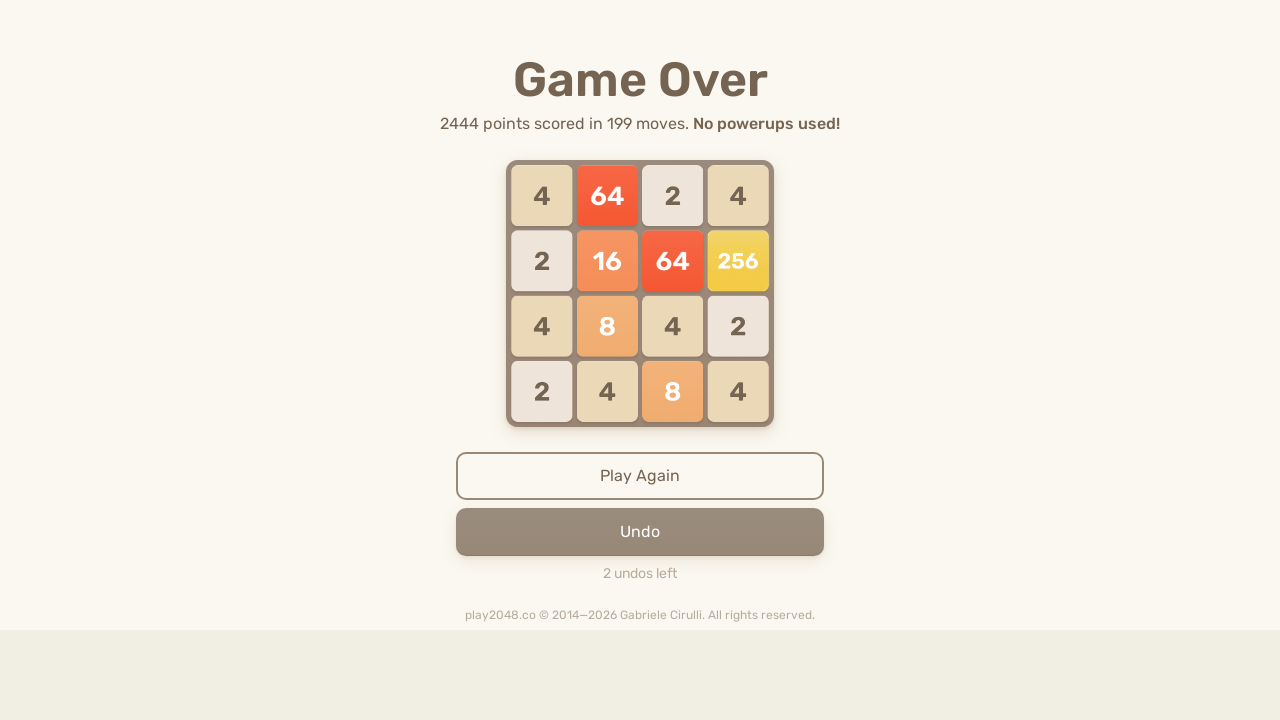

Pressed ArrowUp key
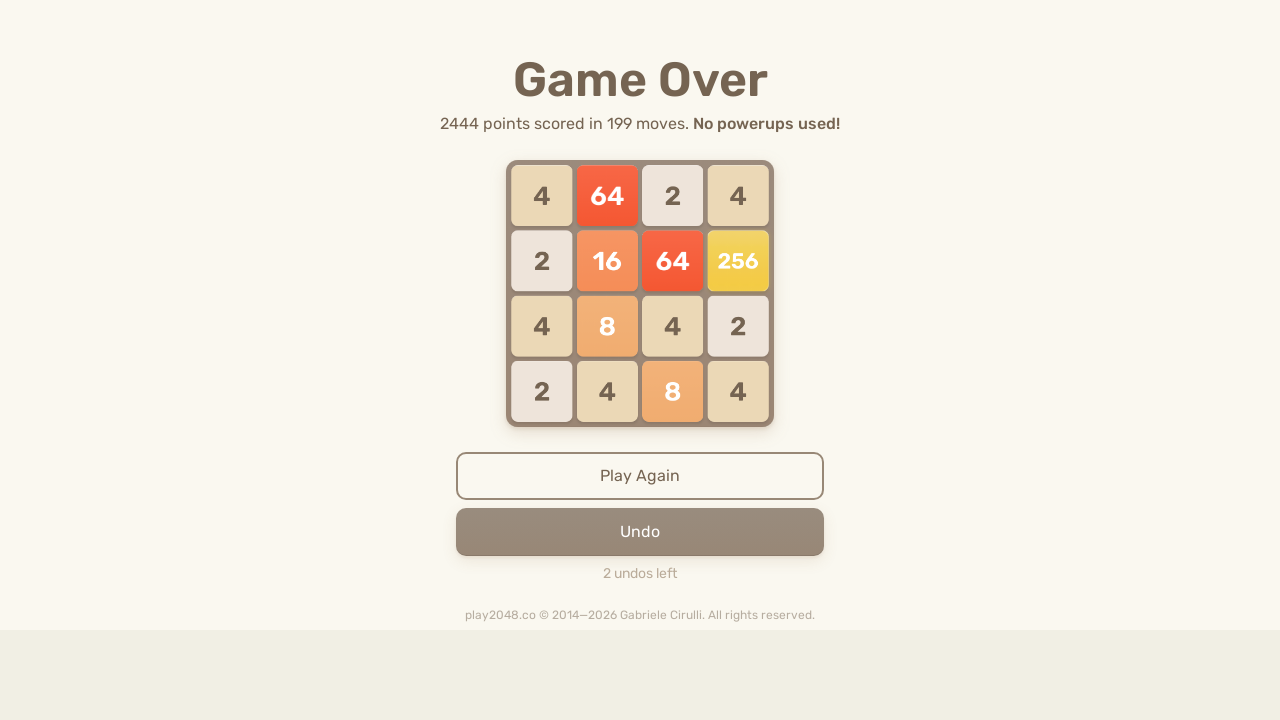

Pressed ArrowRight key
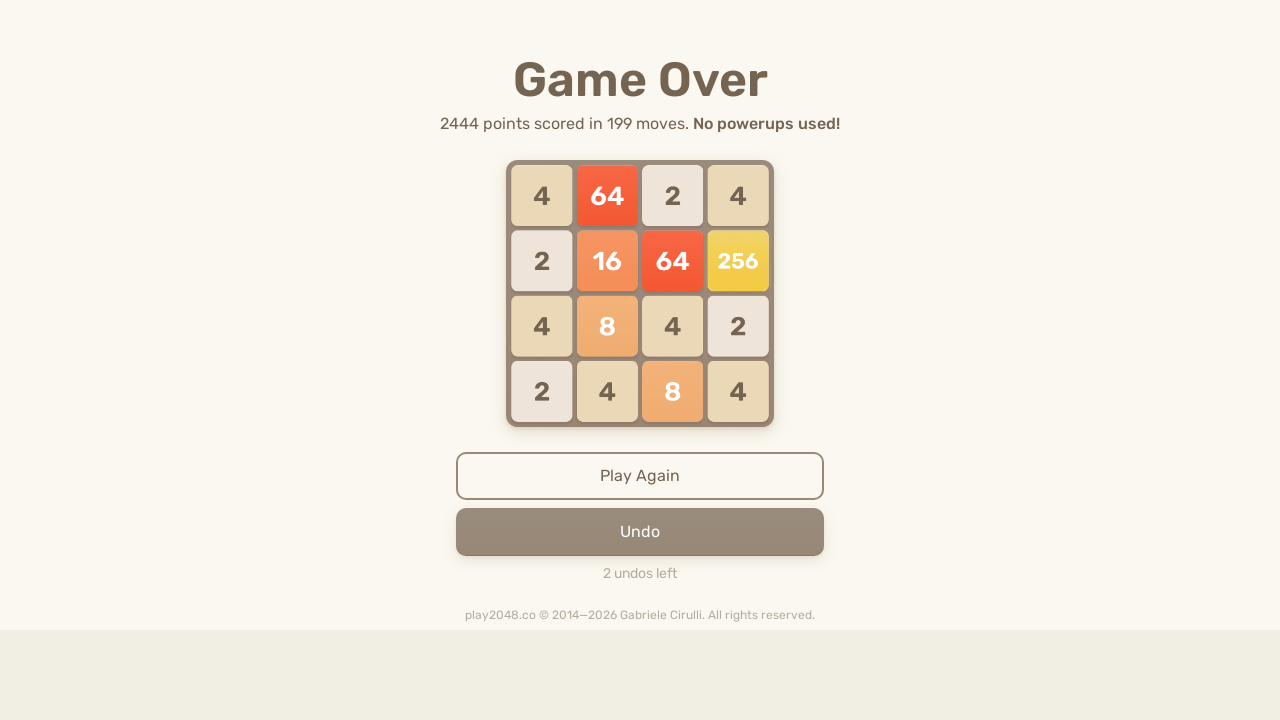

Pressed ArrowDown key
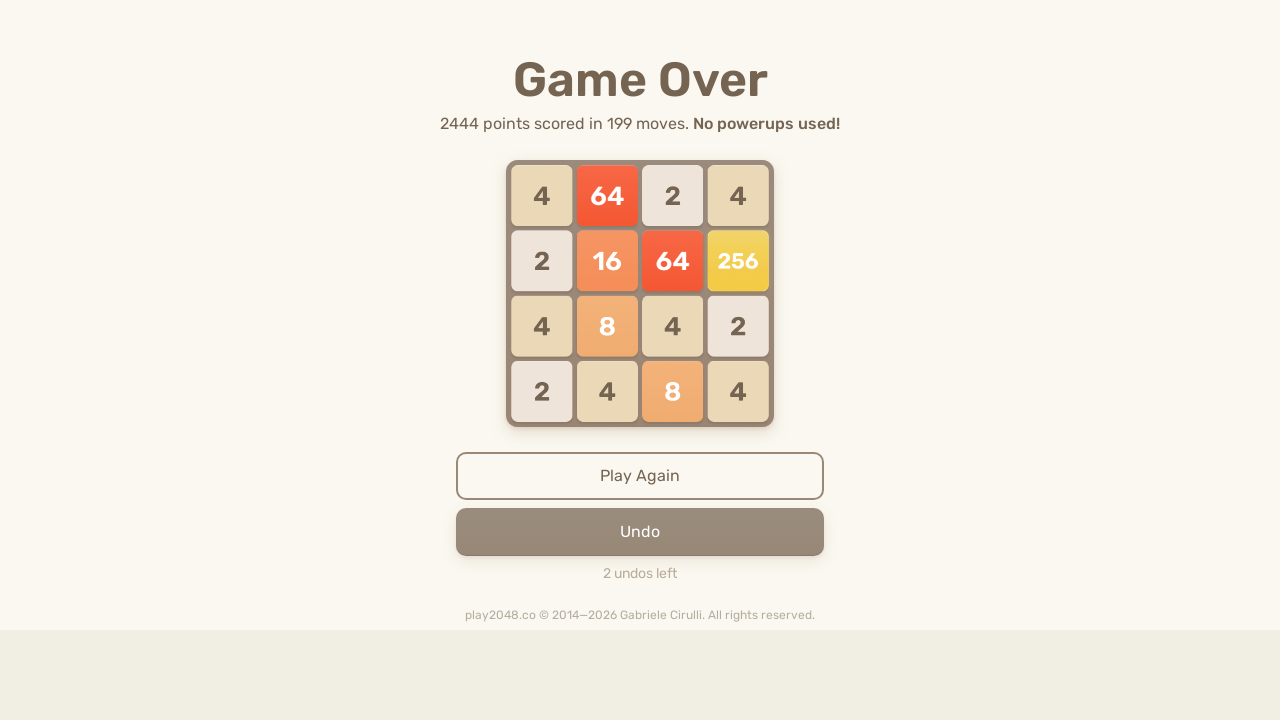

Pressed ArrowLeft key
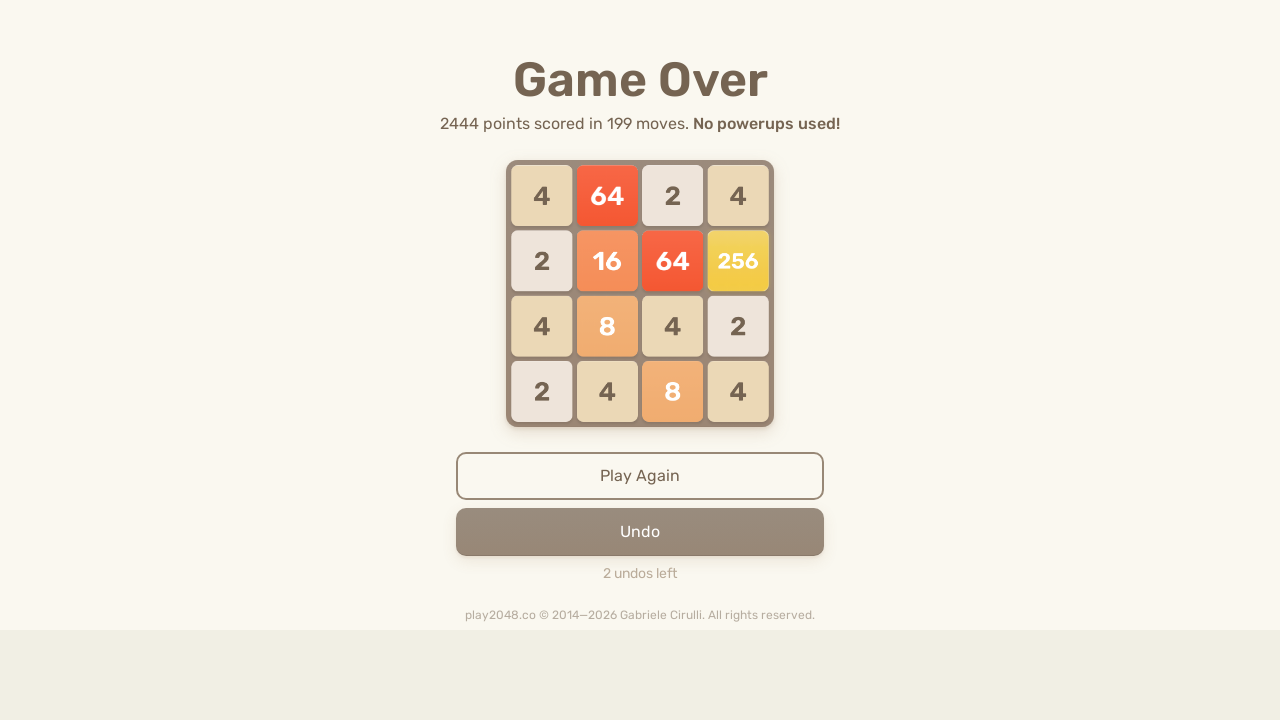

Pressed ArrowUp key
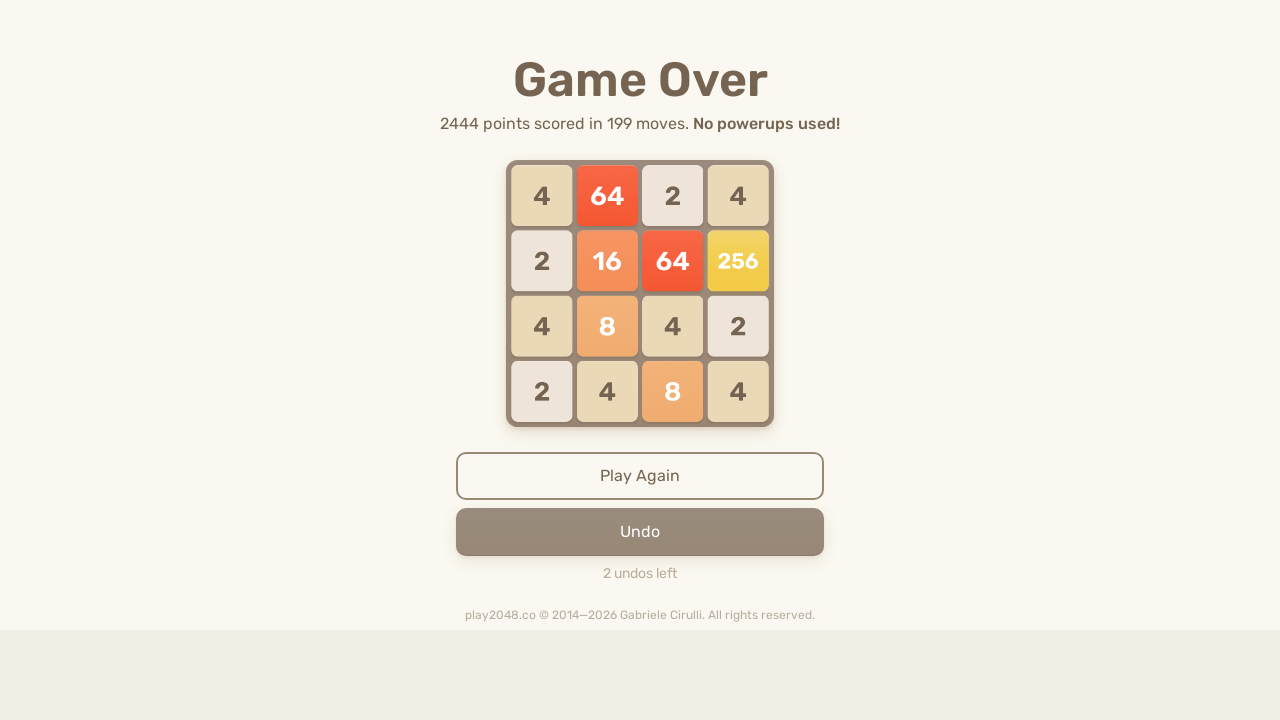

Pressed ArrowRight key
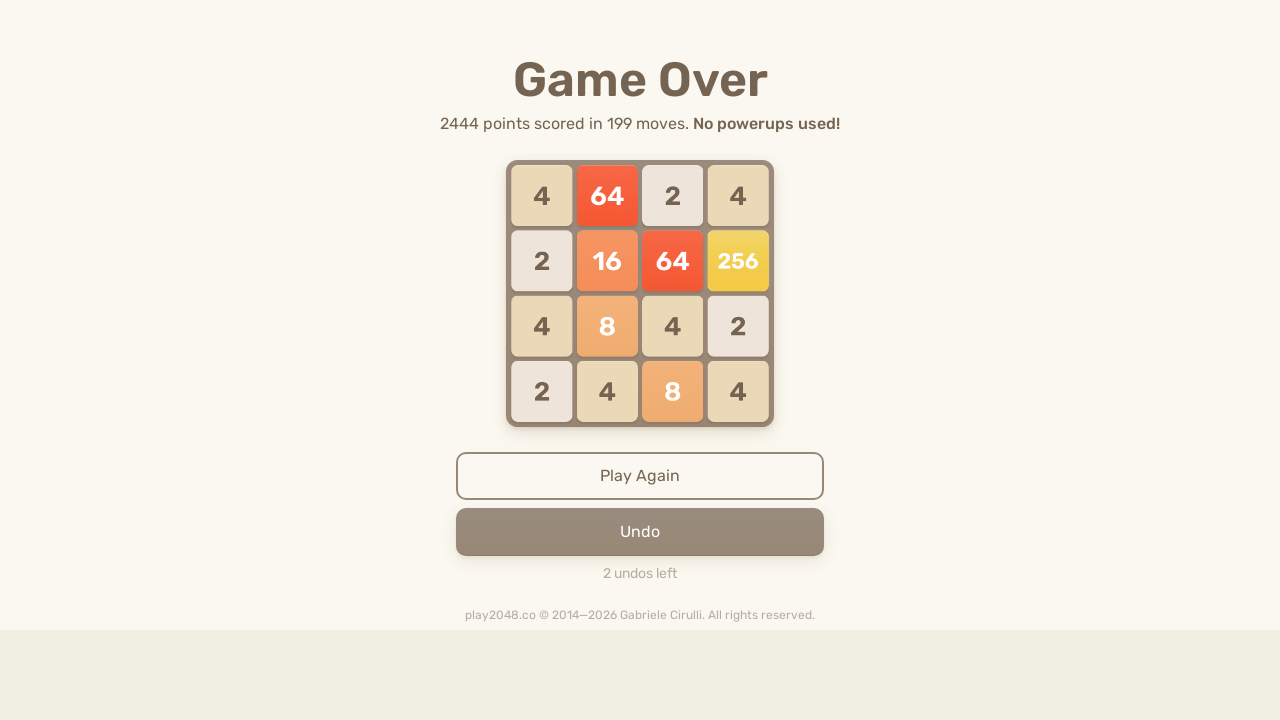

Pressed ArrowDown key
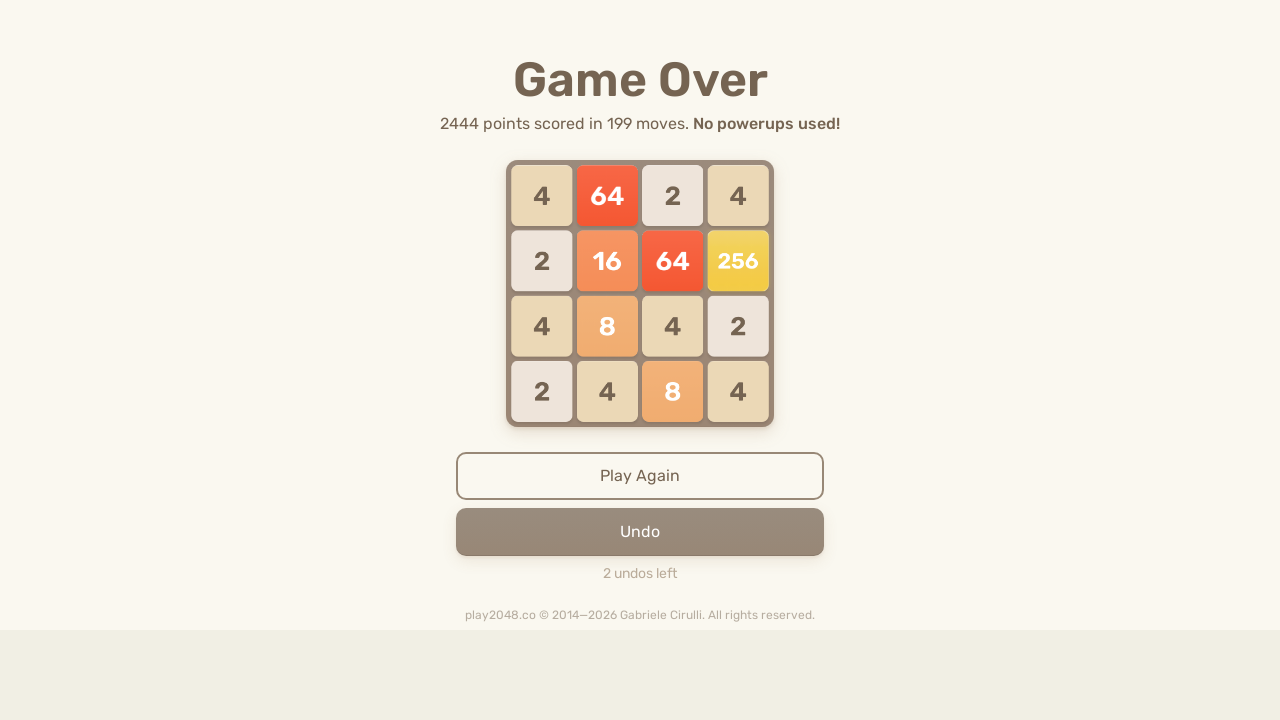

Pressed ArrowLeft key
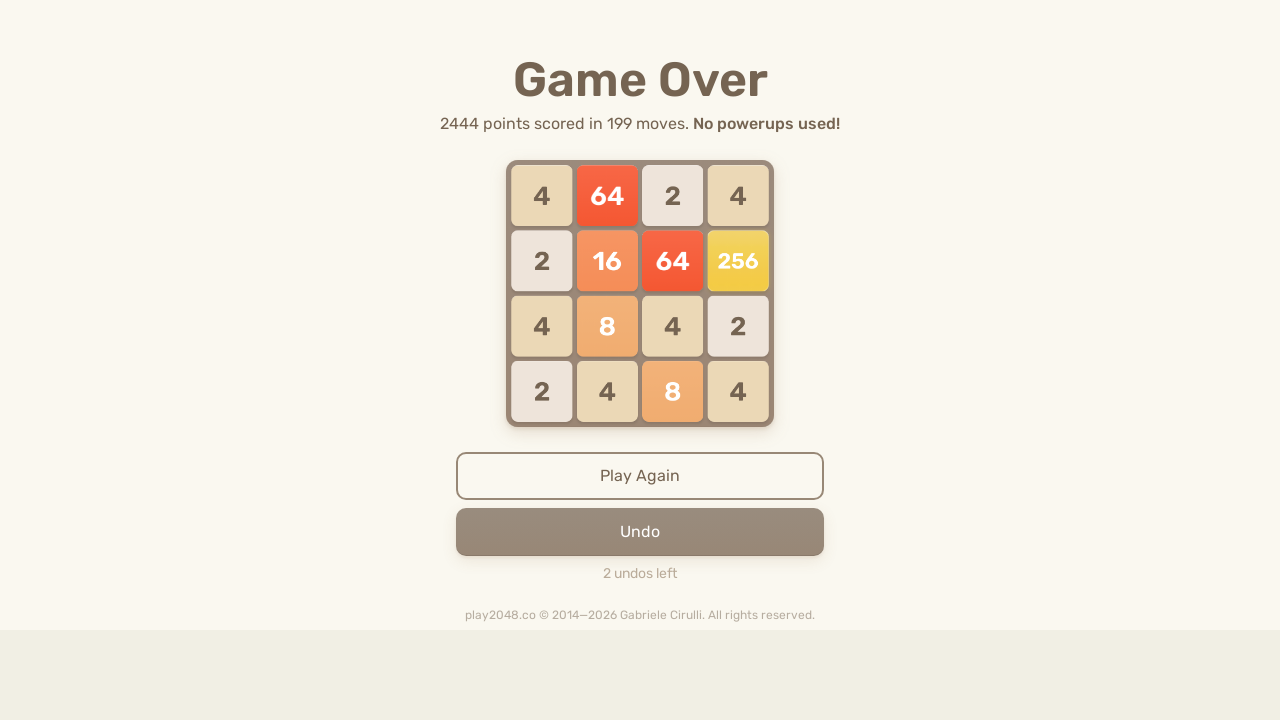

Pressed ArrowUp key
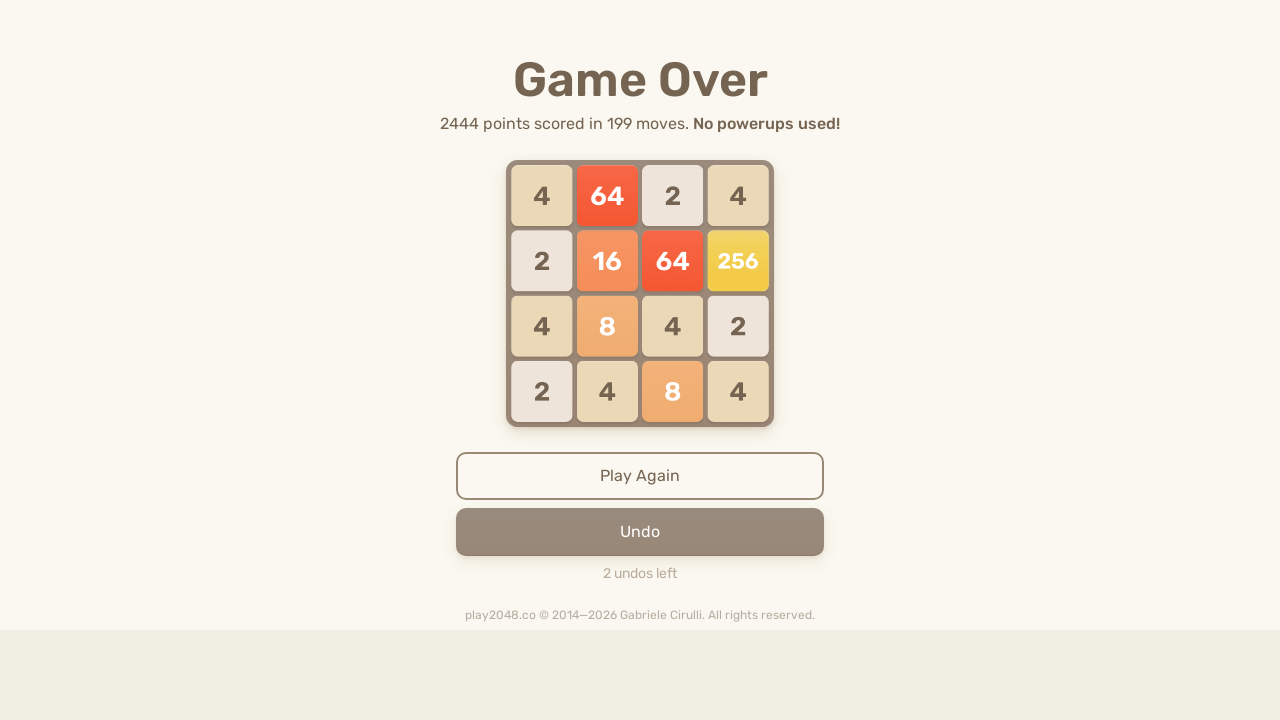

Pressed ArrowRight key
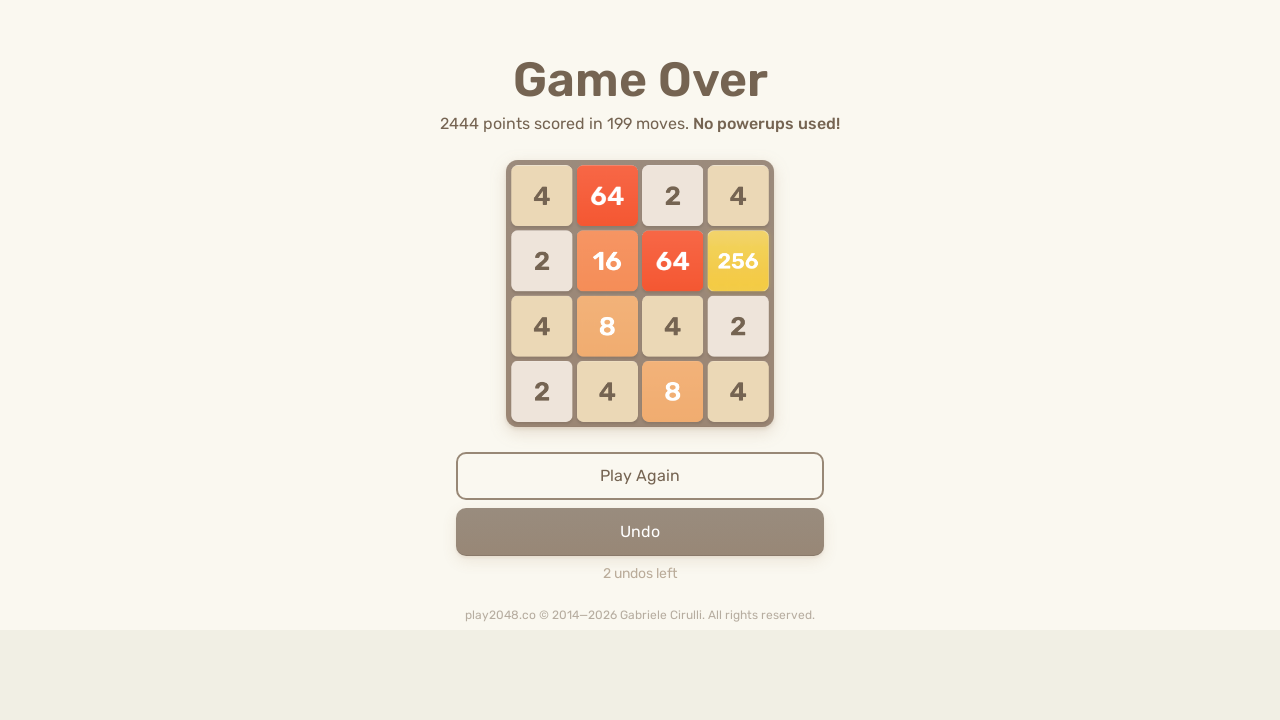

Pressed ArrowDown key
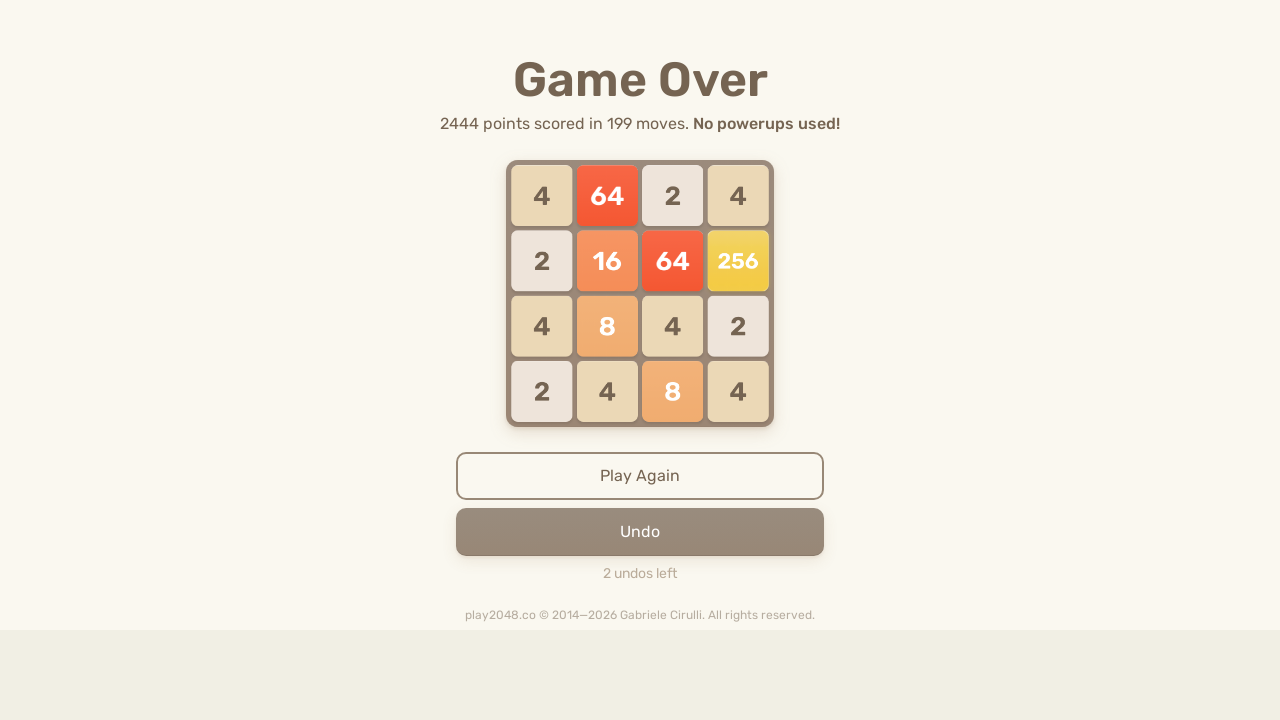

Pressed ArrowLeft key
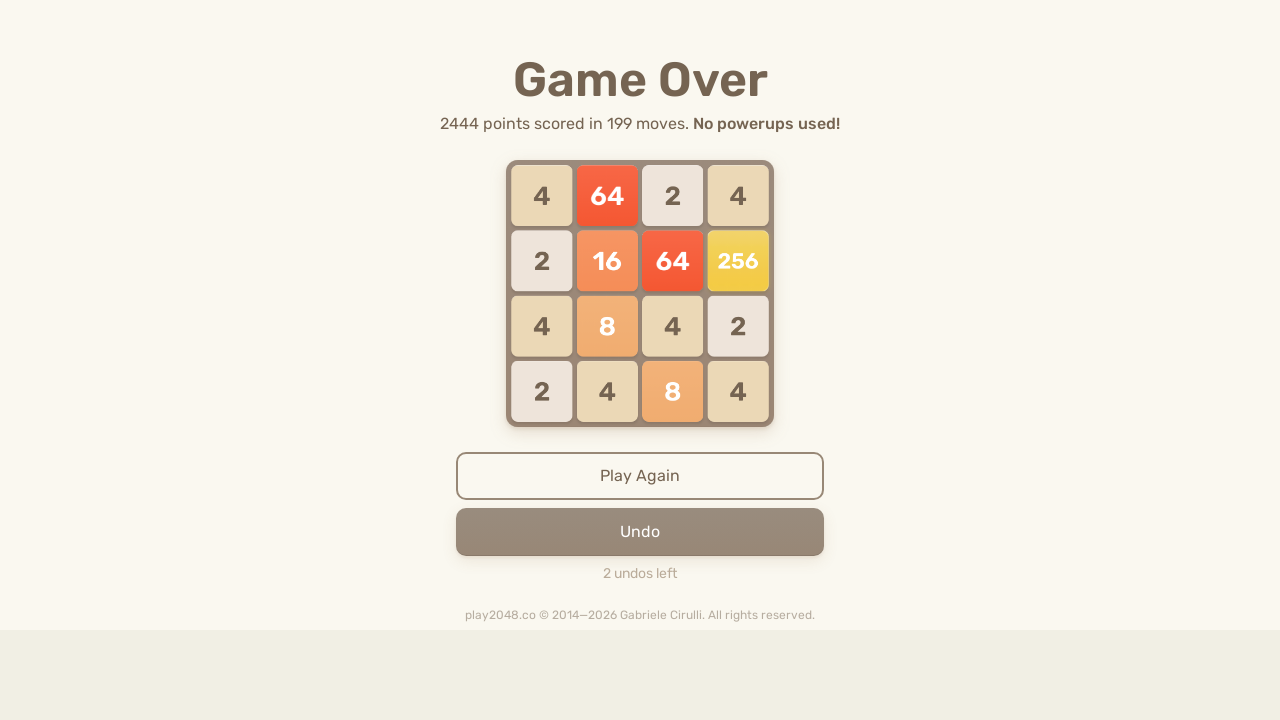

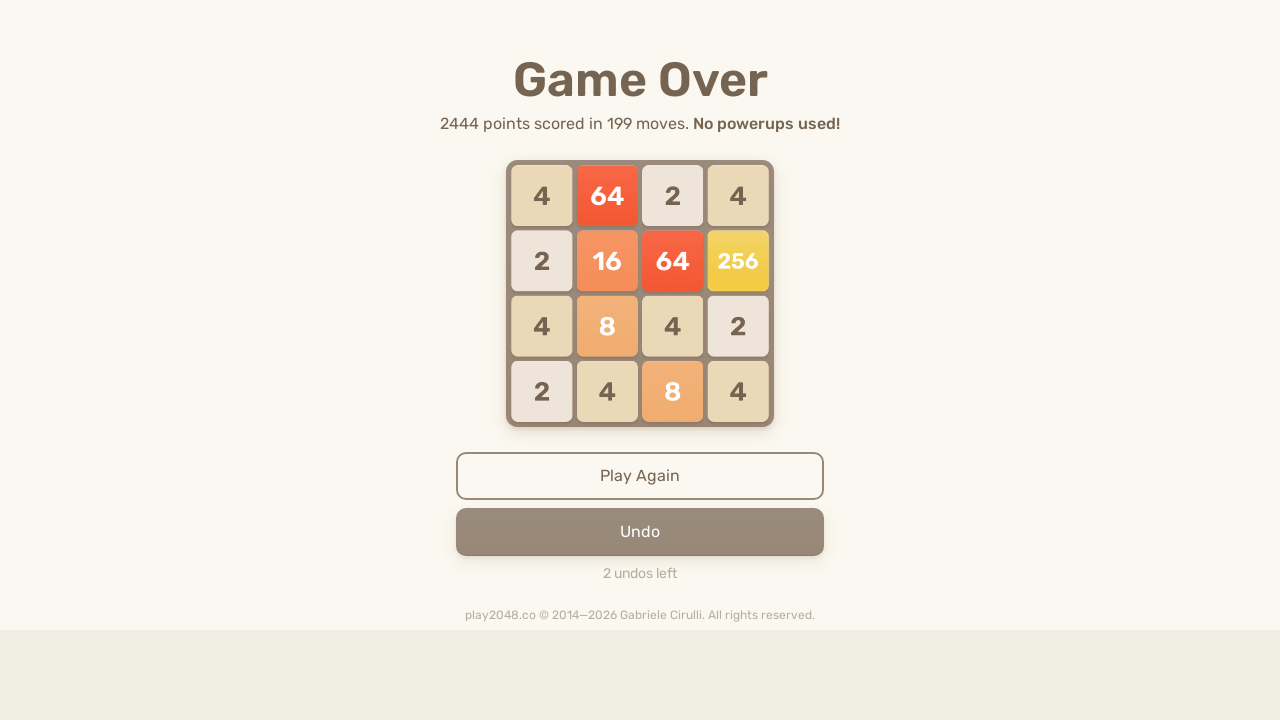